Tests slider functionality by adjusting left and right slider handles to reach target range values

Starting URL: https://testautomationpractice.blogspot.com/

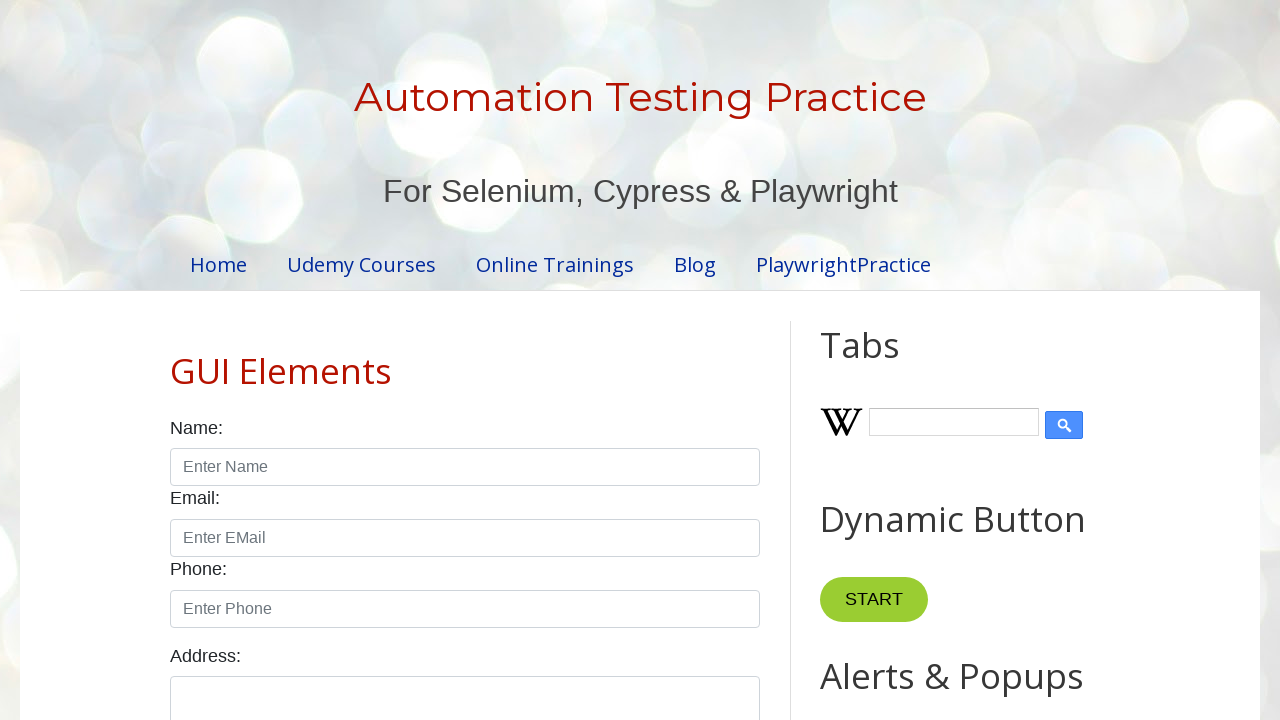

Located left slider handle
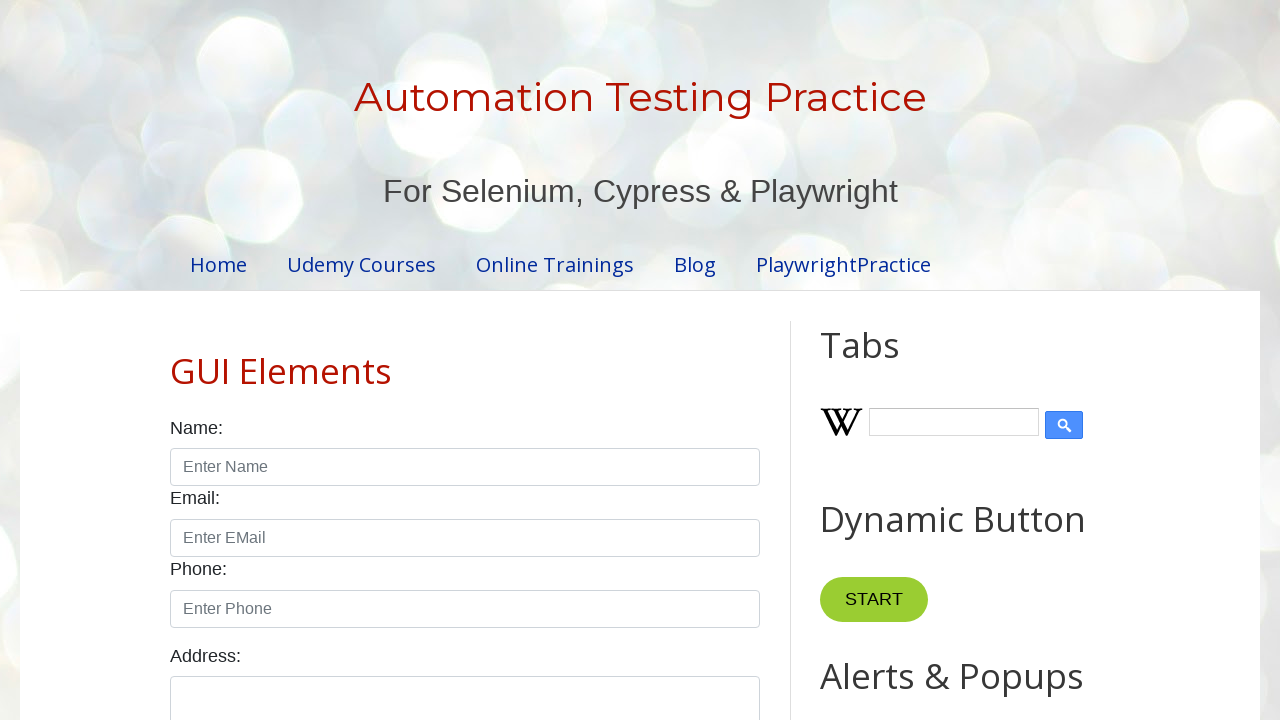

Located right slider handle
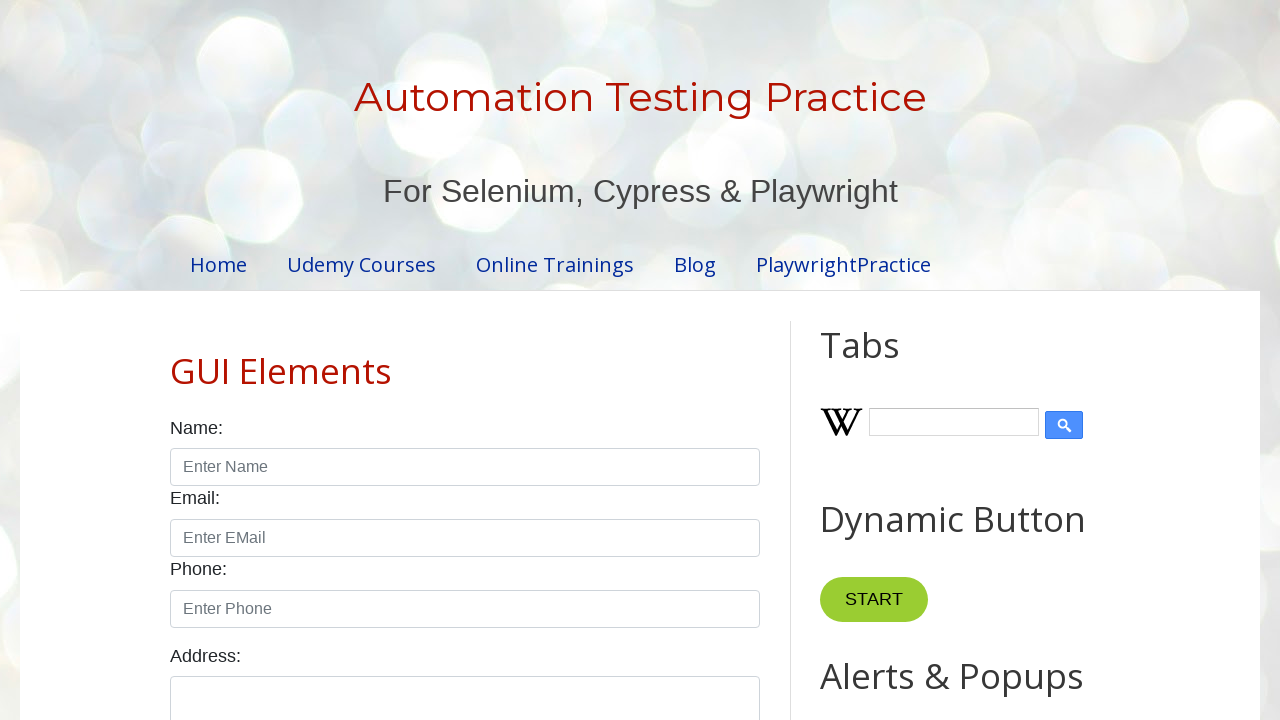

Retrieved initial range values: $75-$300
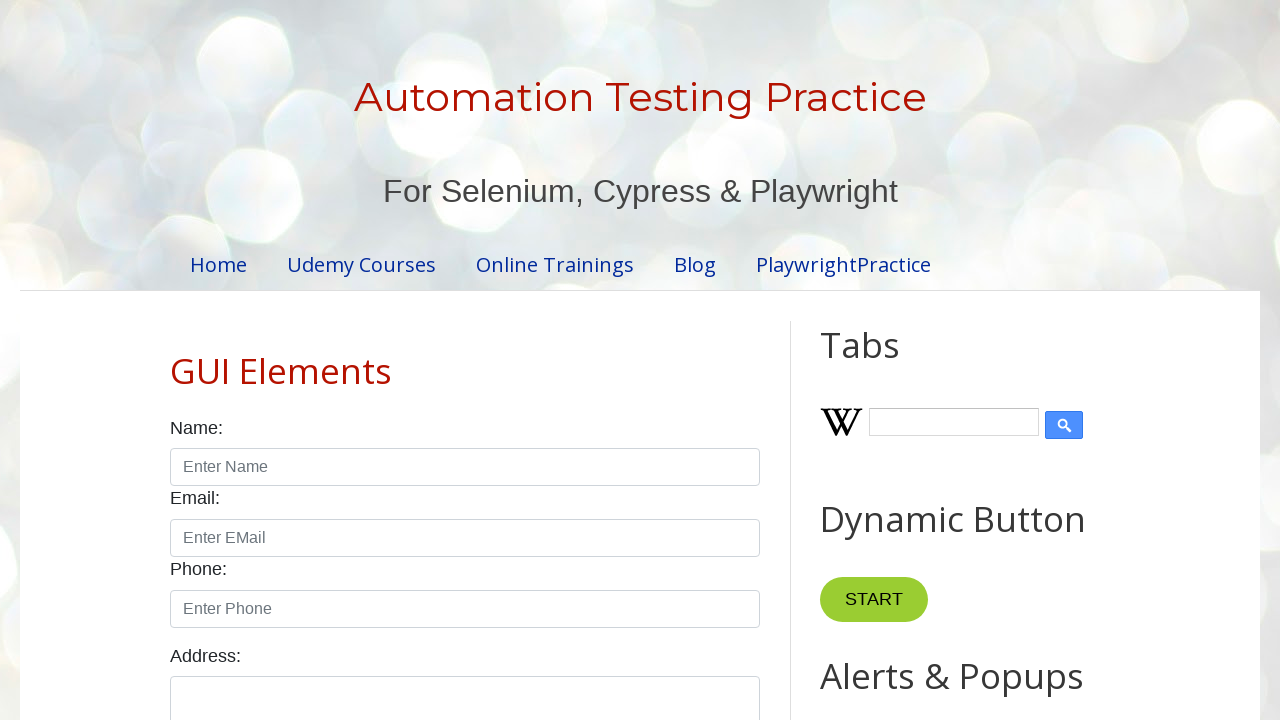

Pressed ArrowRight on left slider handle to increase start range on (//span[contains(@class,'ui-slider-handle ui-corner-all ui-state-default')])[1]
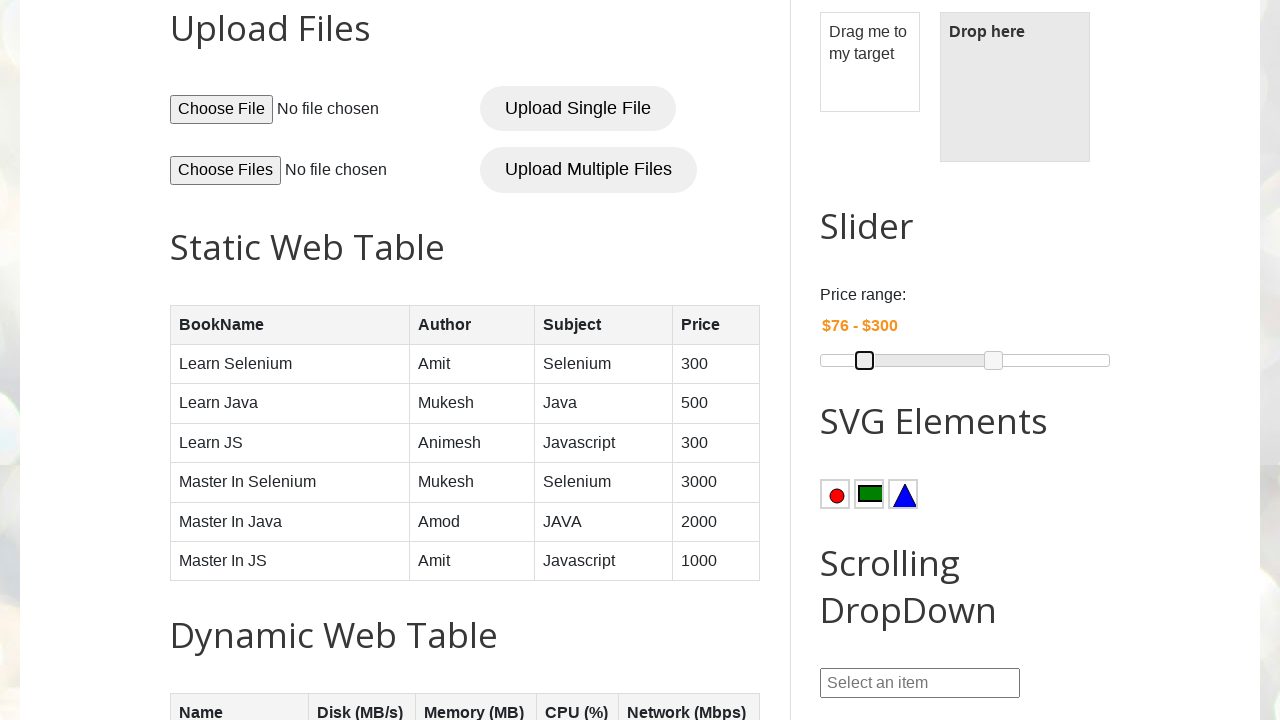

Current start range value: $76 (target: $200)
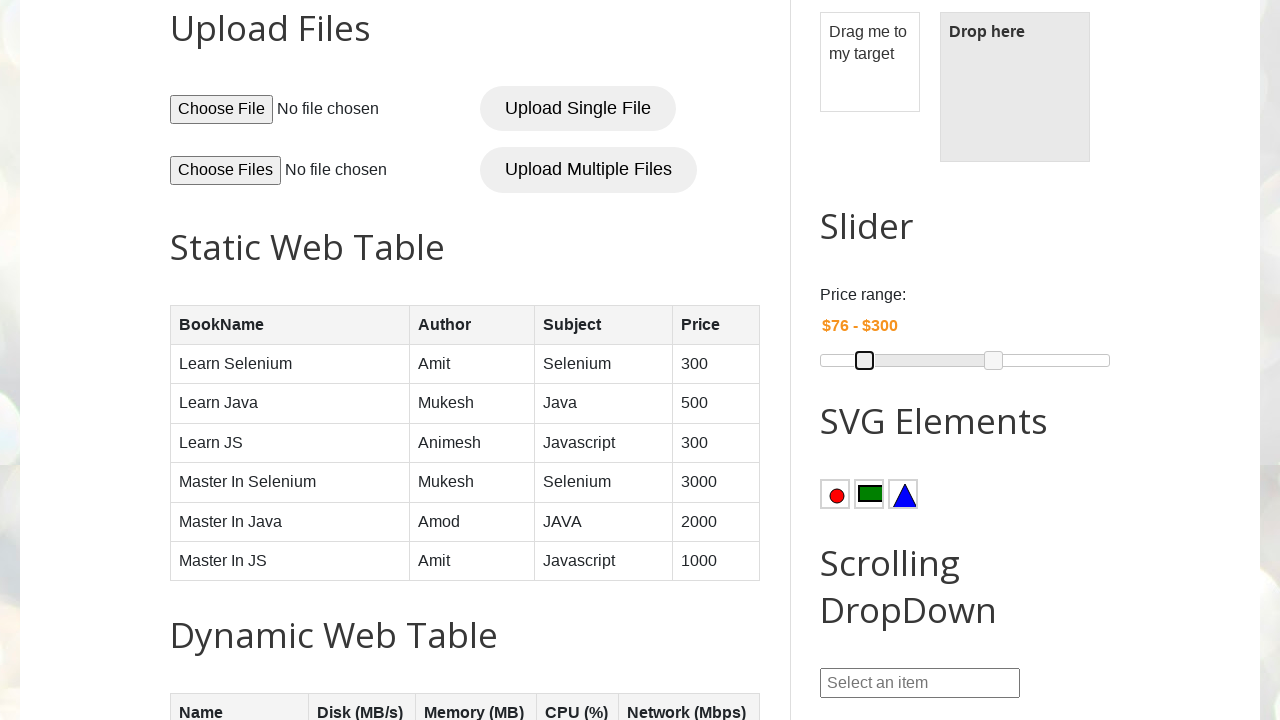

Pressed ArrowRight on left slider handle to increase start range on (//span[contains(@class,'ui-slider-handle ui-corner-all ui-state-default')])[1]
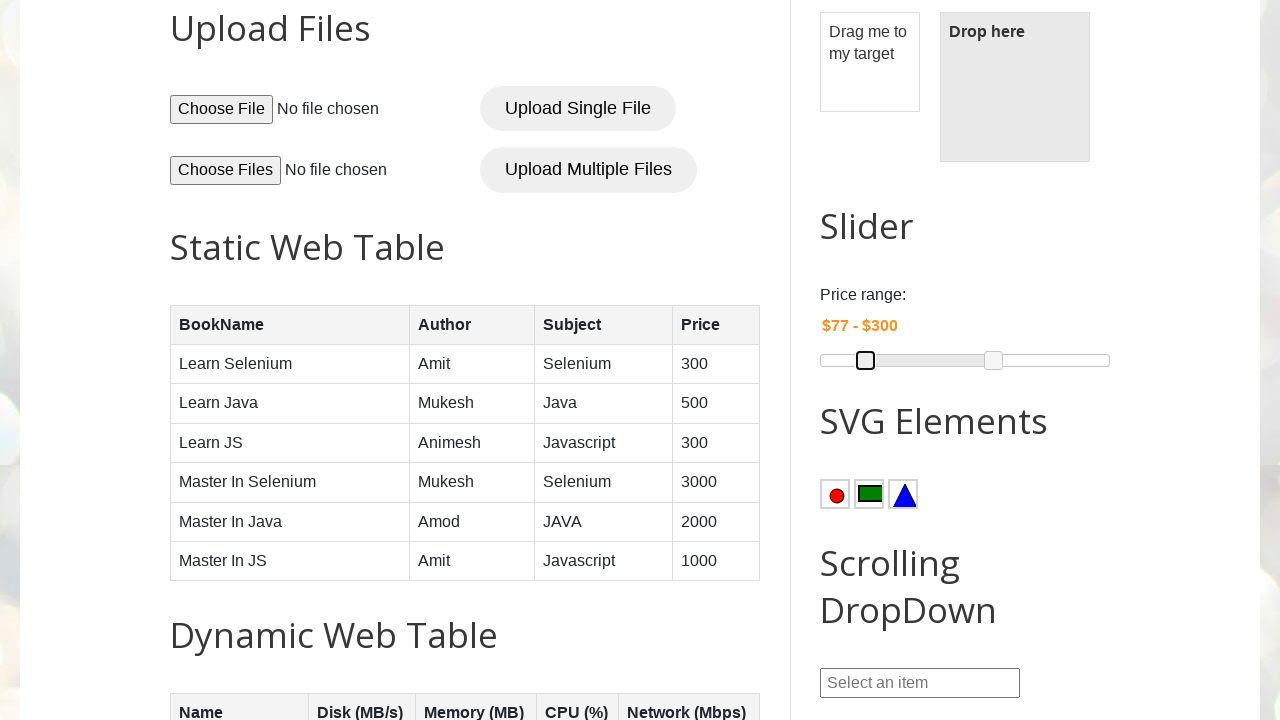

Current start range value: $77 (target: $200)
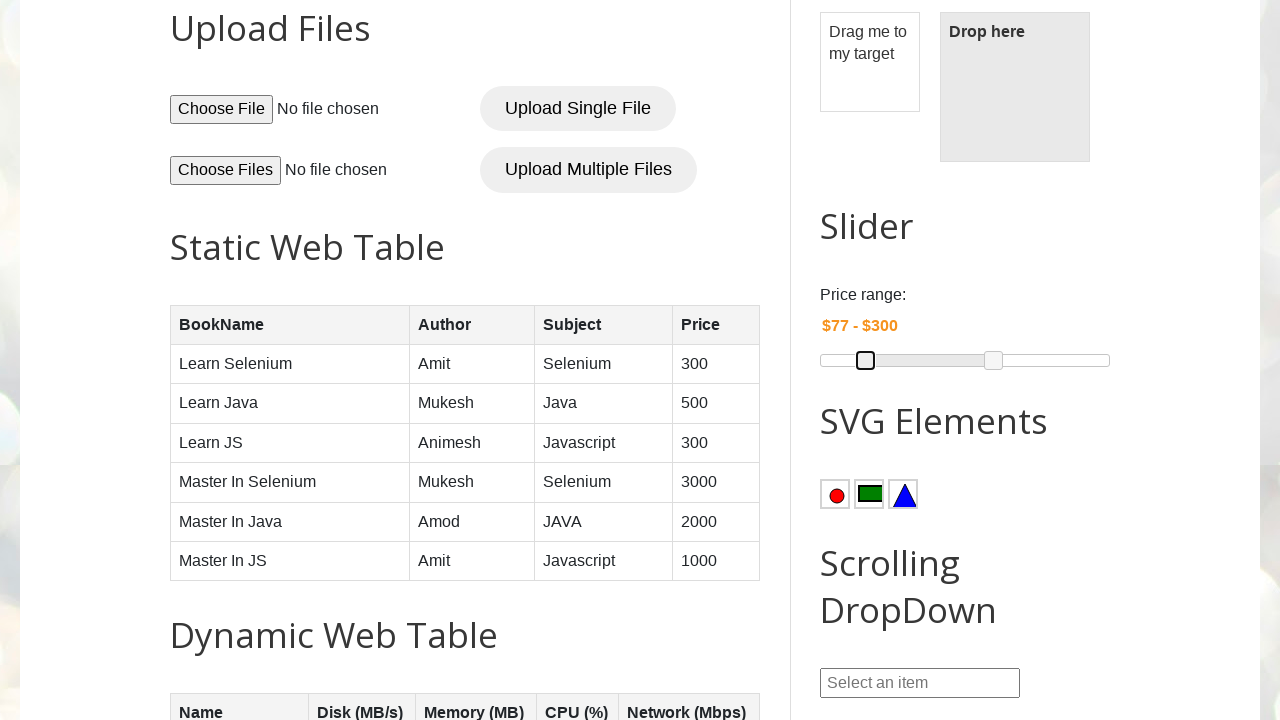

Pressed ArrowRight on left slider handle to increase start range on (//span[contains(@class,'ui-slider-handle ui-corner-all ui-state-default')])[1]
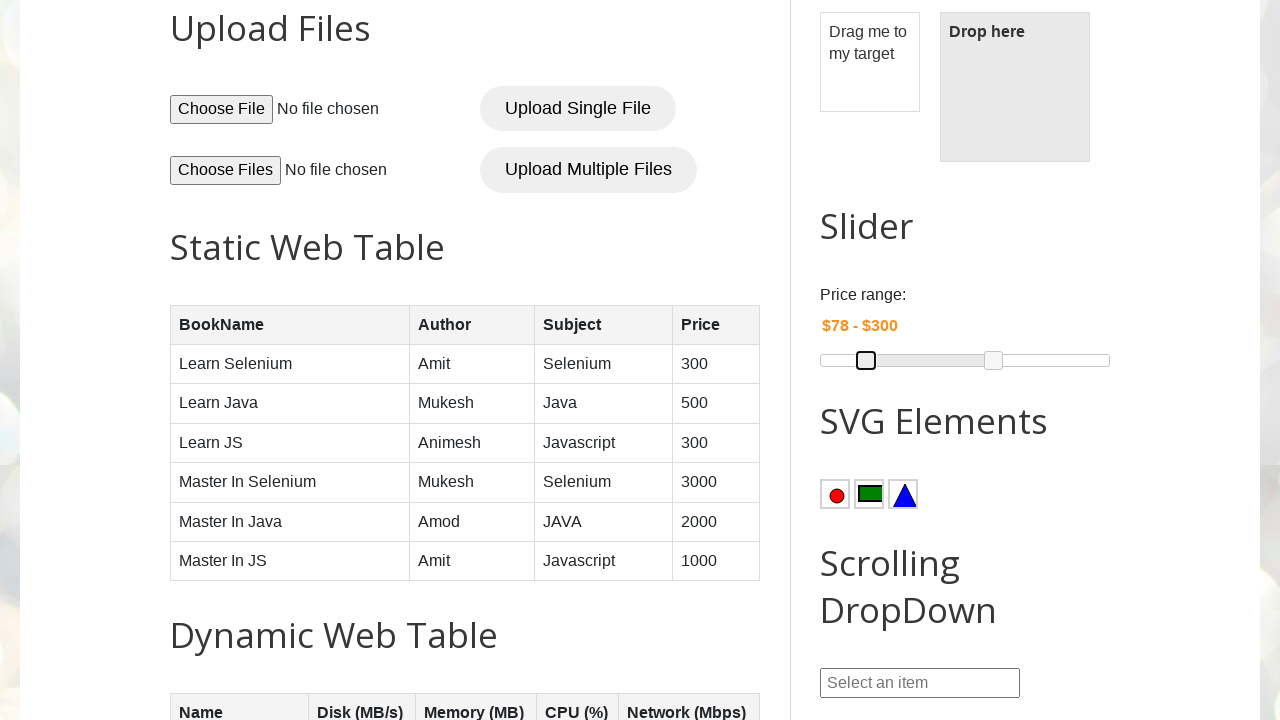

Current start range value: $78 (target: $200)
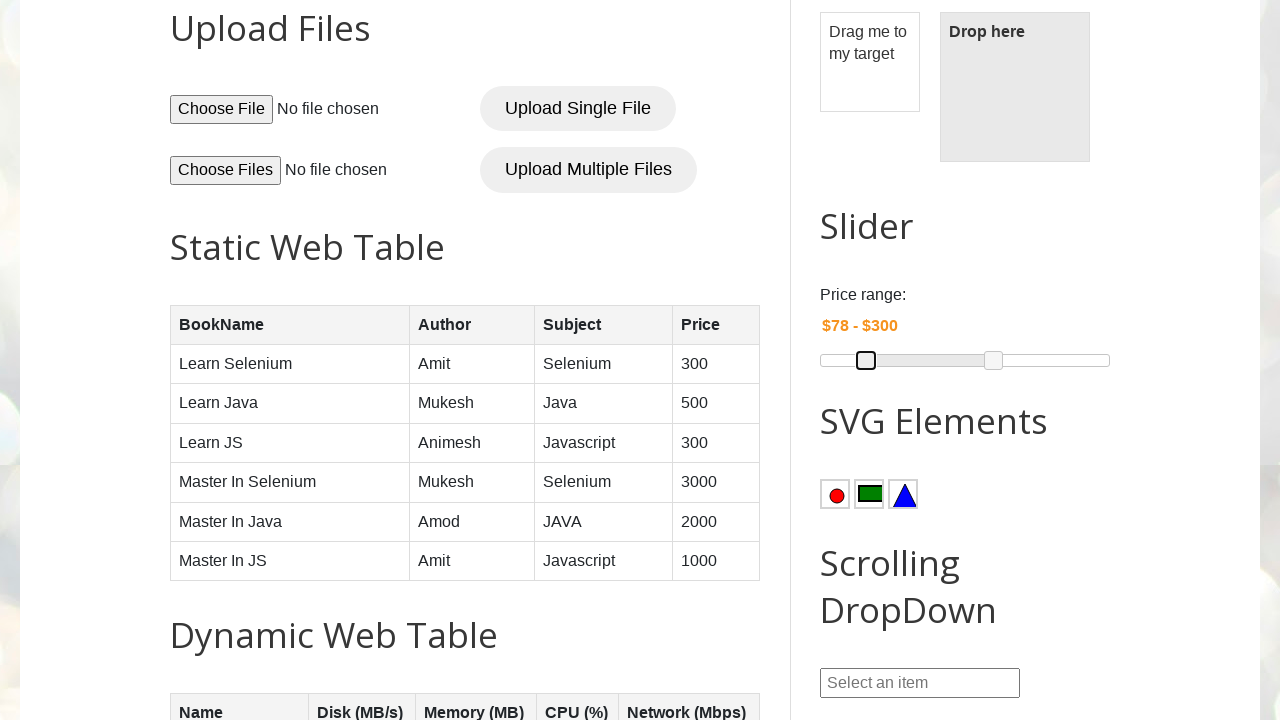

Pressed ArrowRight on left slider handle to increase start range on (//span[contains(@class,'ui-slider-handle ui-corner-all ui-state-default')])[1]
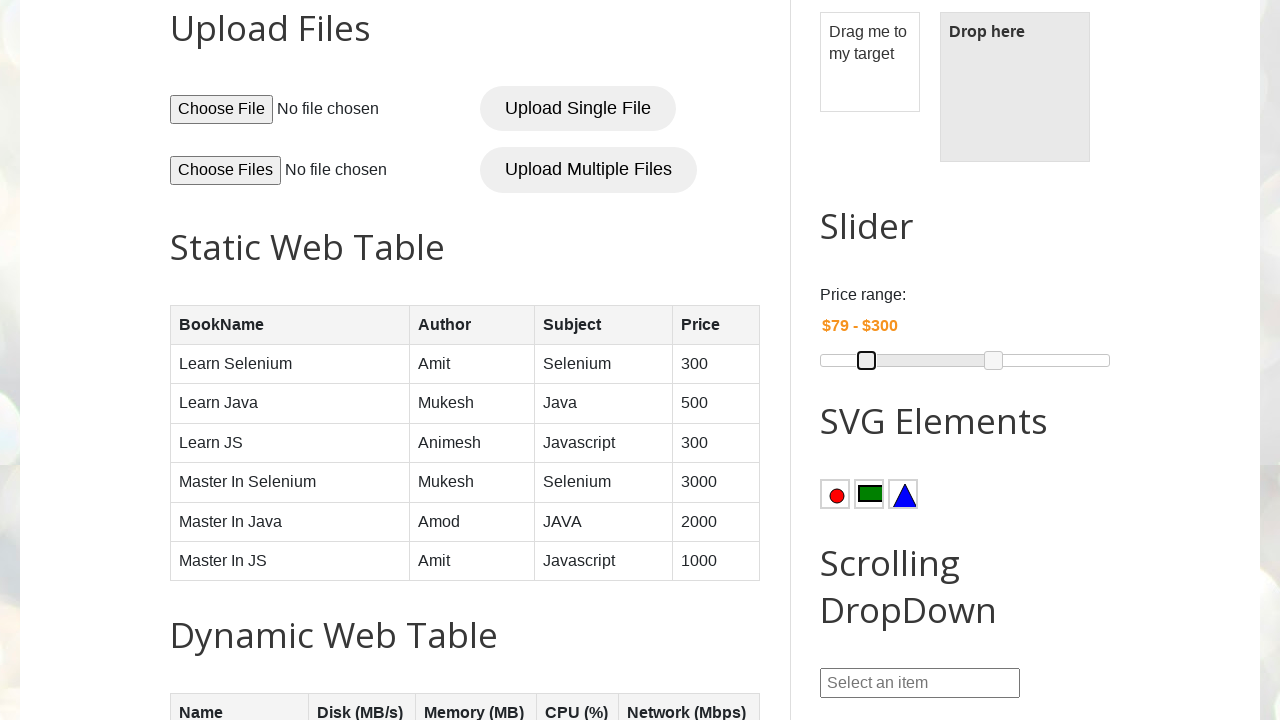

Current start range value: $79 (target: $200)
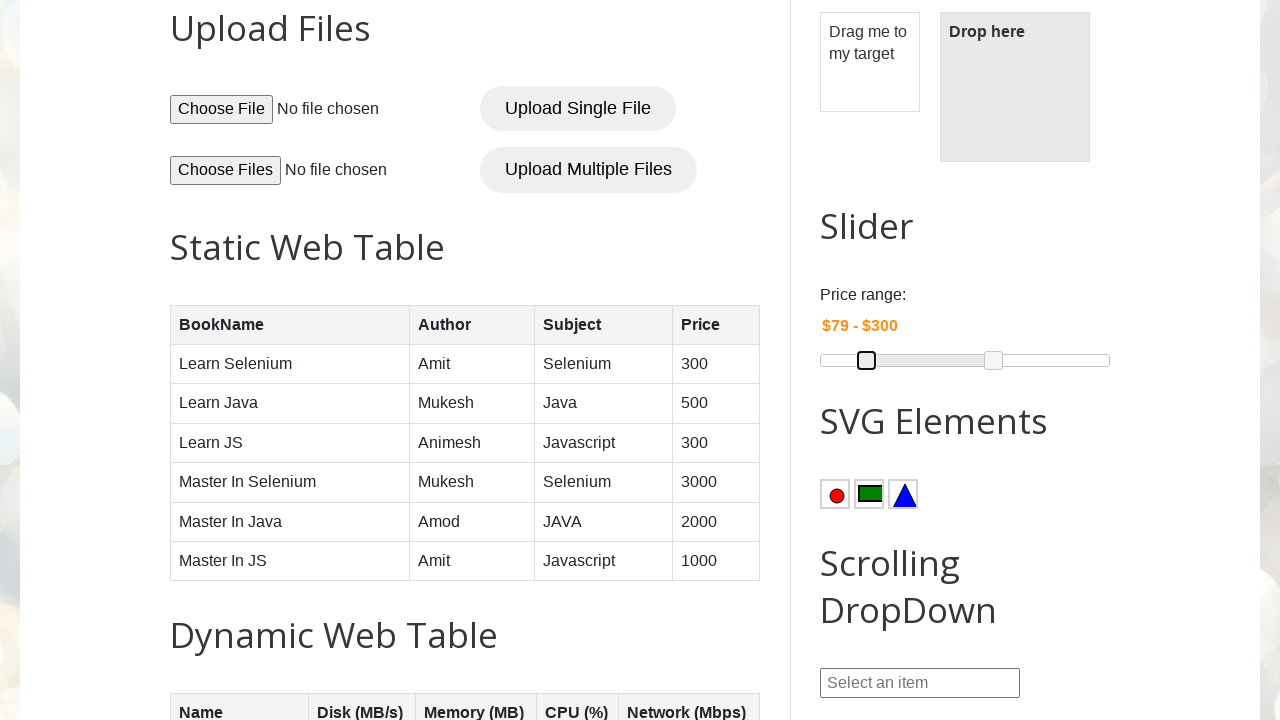

Pressed ArrowRight on left slider handle to increase start range on (//span[contains(@class,'ui-slider-handle ui-corner-all ui-state-default')])[1]
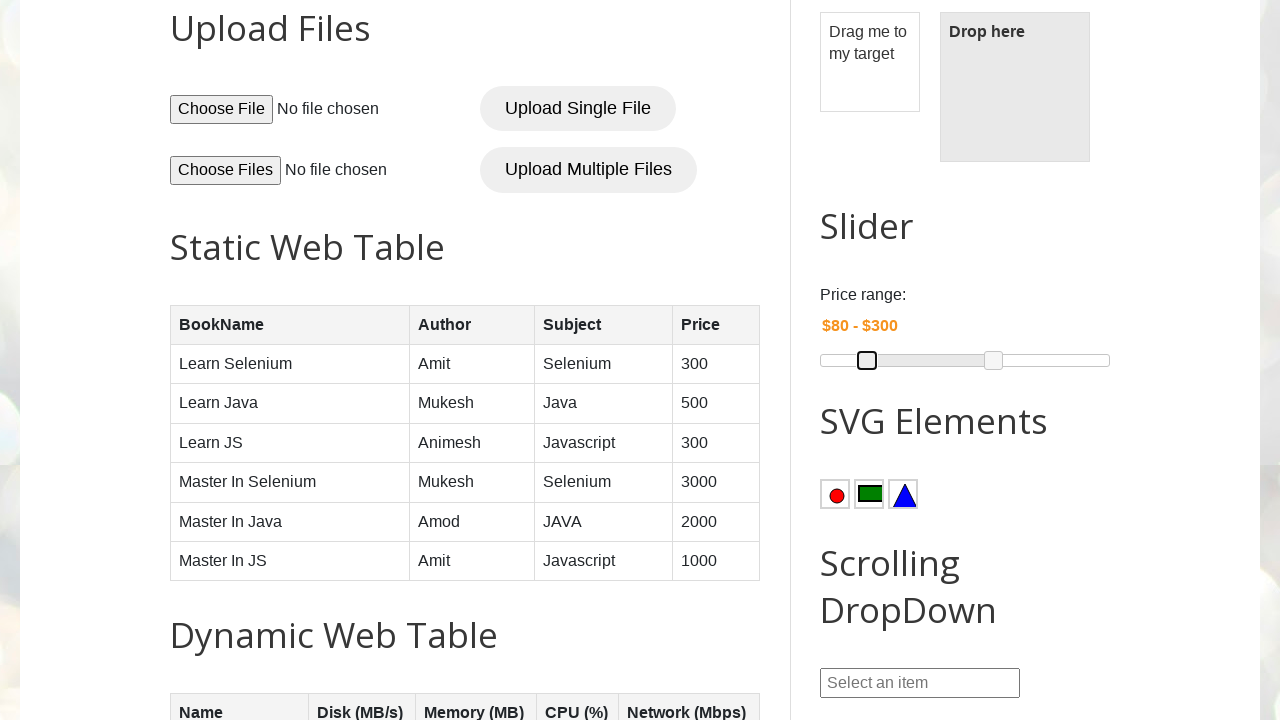

Current start range value: $80 (target: $200)
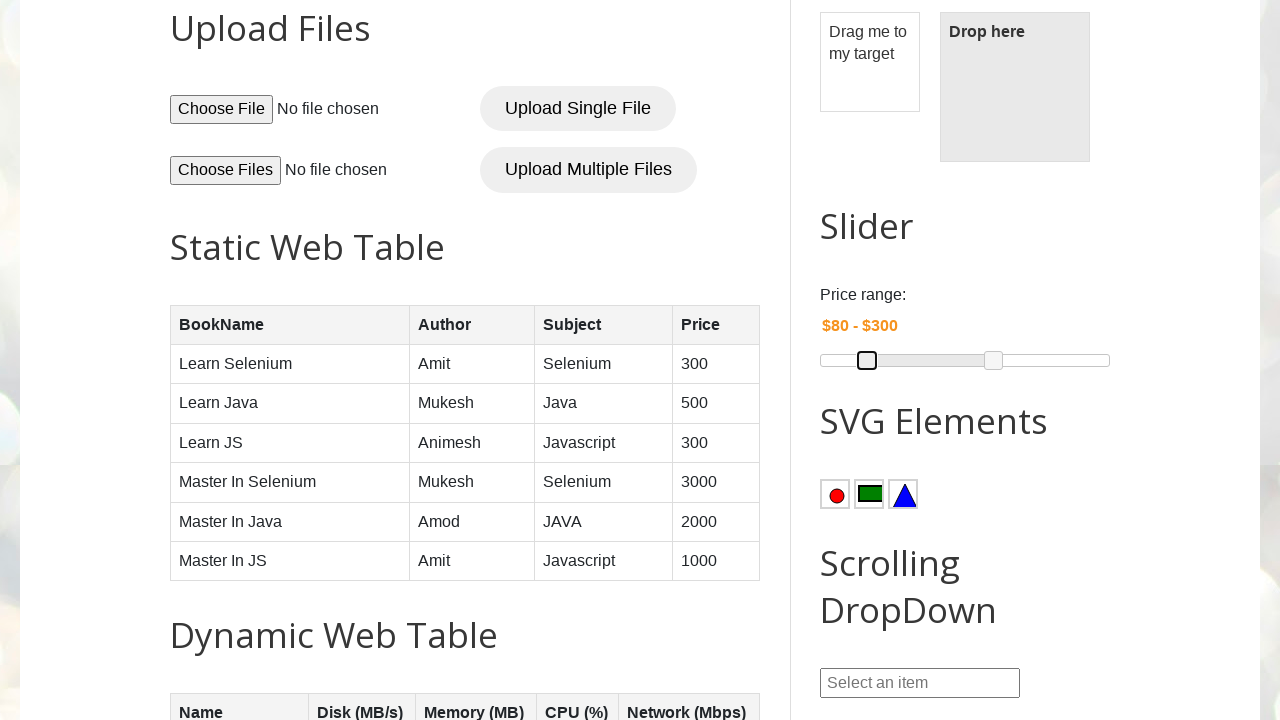

Pressed ArrowRight on left slider handle to increase start range on (//span[contains(@class,'ui-slider-handle ui-corner-all ui-state-default')])[1]
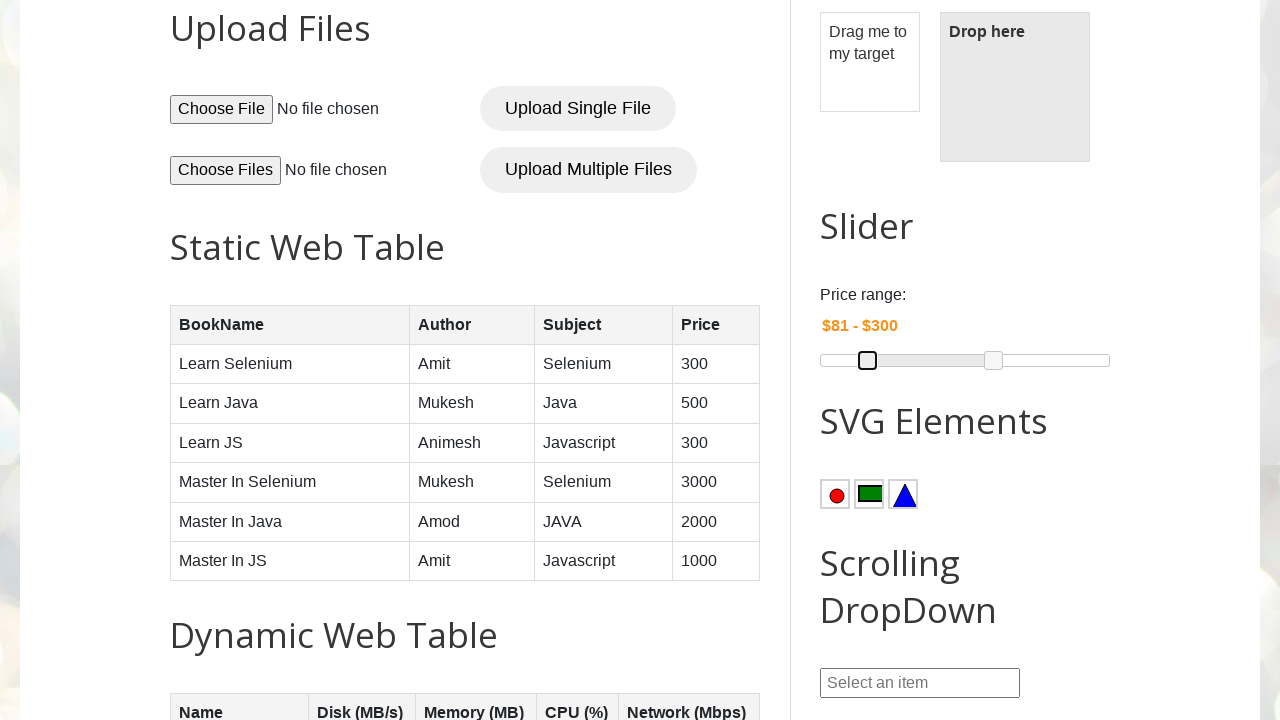

Current start range value: $81 (target: $200)
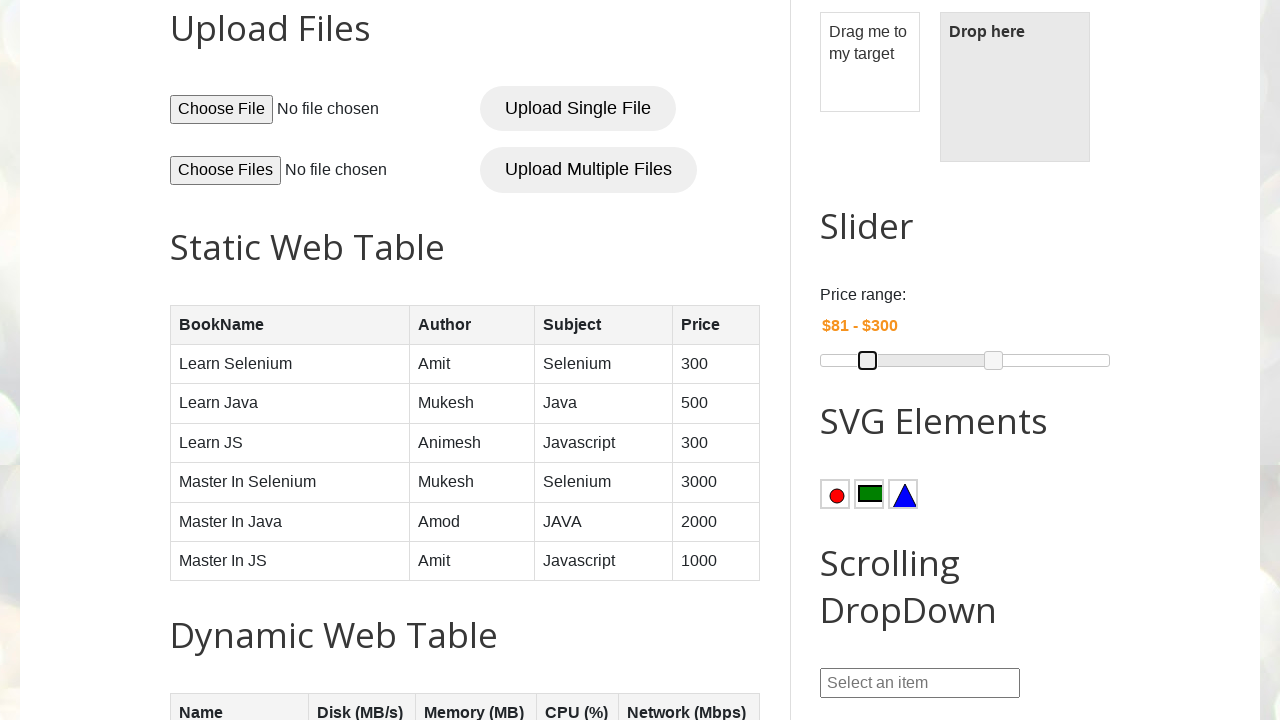

Pressed ArrowRight on left slider handle to increase start range on (//span[contains(@class,'ui-slider-handle ui-corner-all ui-state-default')])[1]
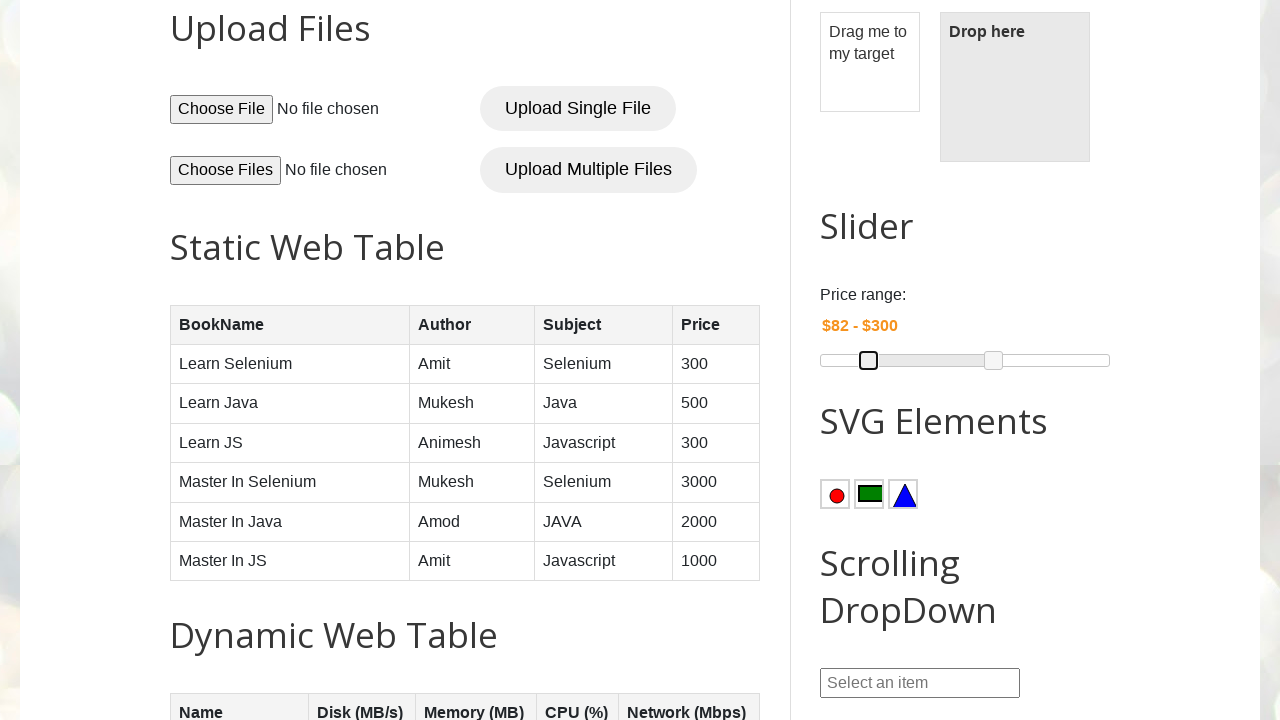

Current start range value: $82 (target: $200)
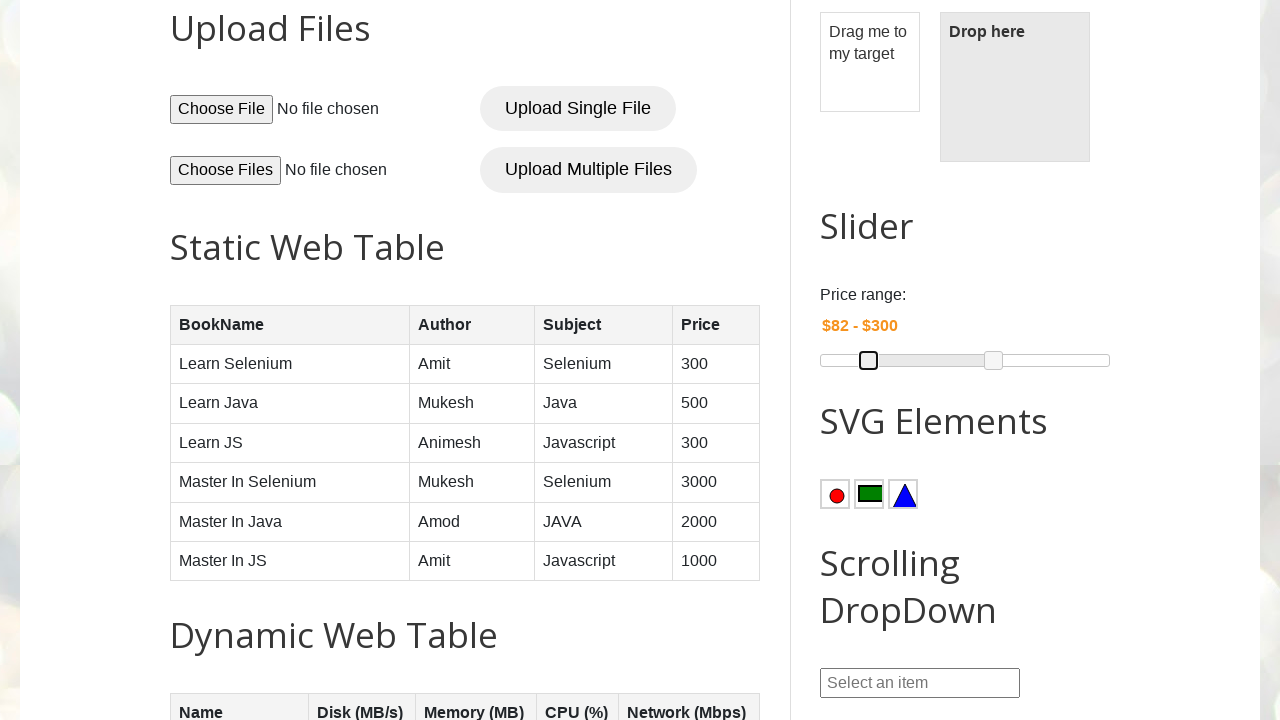

Pressed ArrowRight on left slider handle to increase start range on (//span[contains(@class,'ui-slider-handle ui-corner-all ui-state-default')])[1]
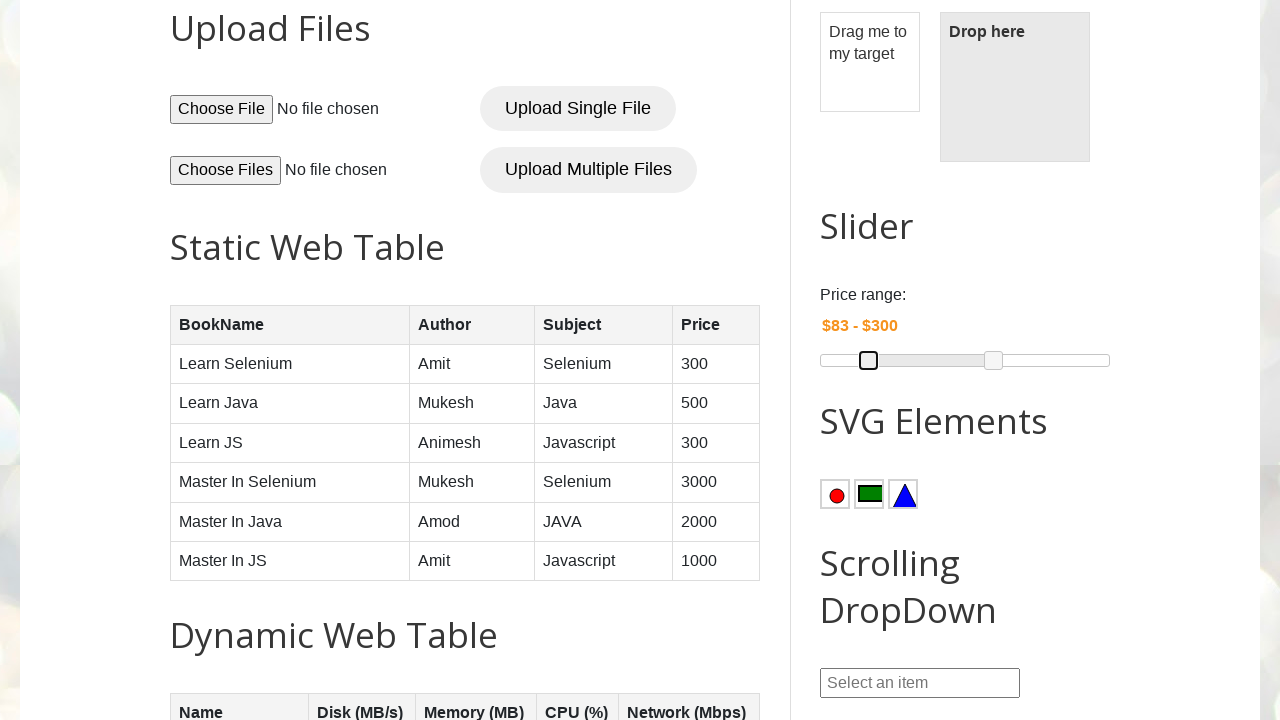

Current start range value: $83 (target: $200)
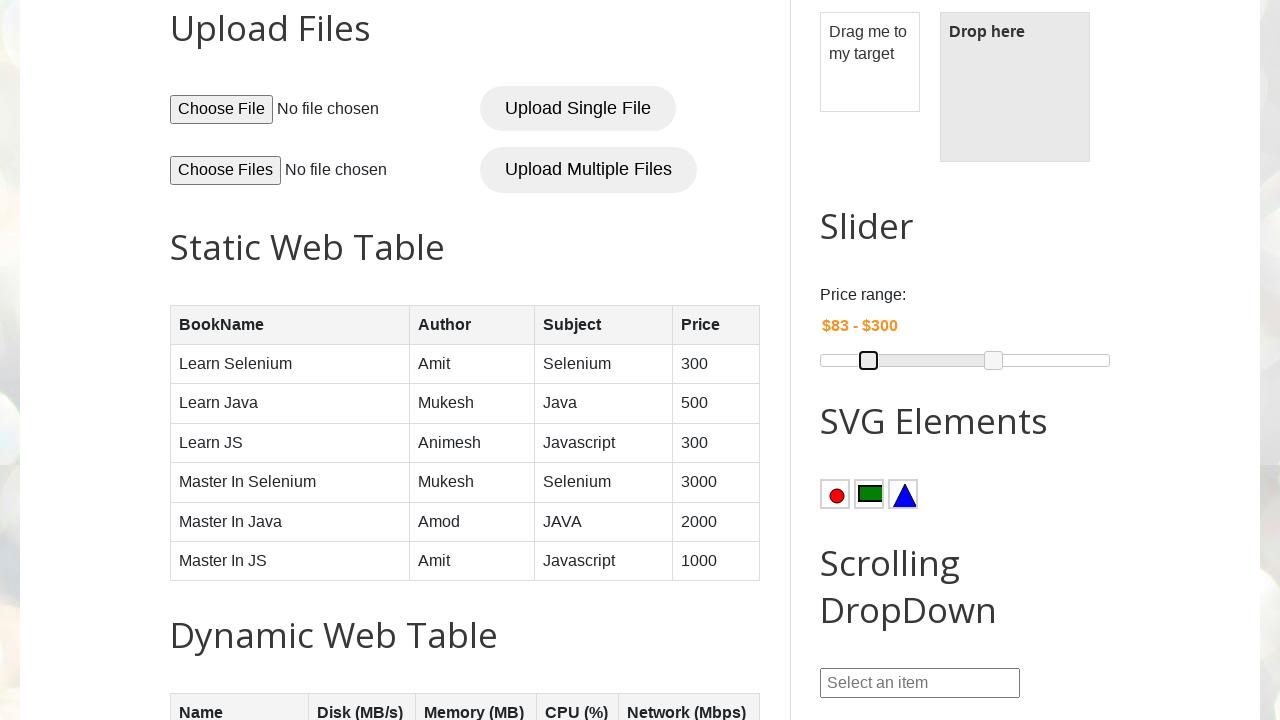

Pressed ArrowRight on left slider handle to increase start range on (//span[contains(@class,'ui-slider-handle ui-corner-all ui-state-default')])[1]
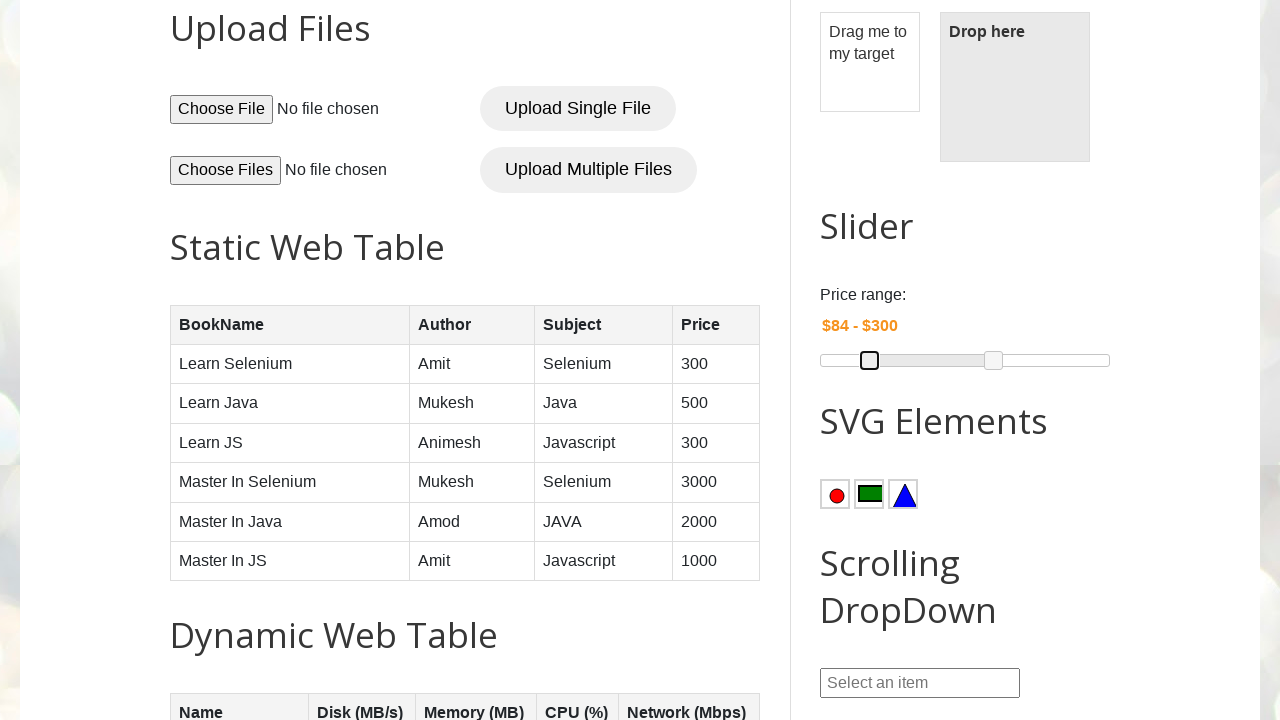

Current start range value: $84 (target: $200)
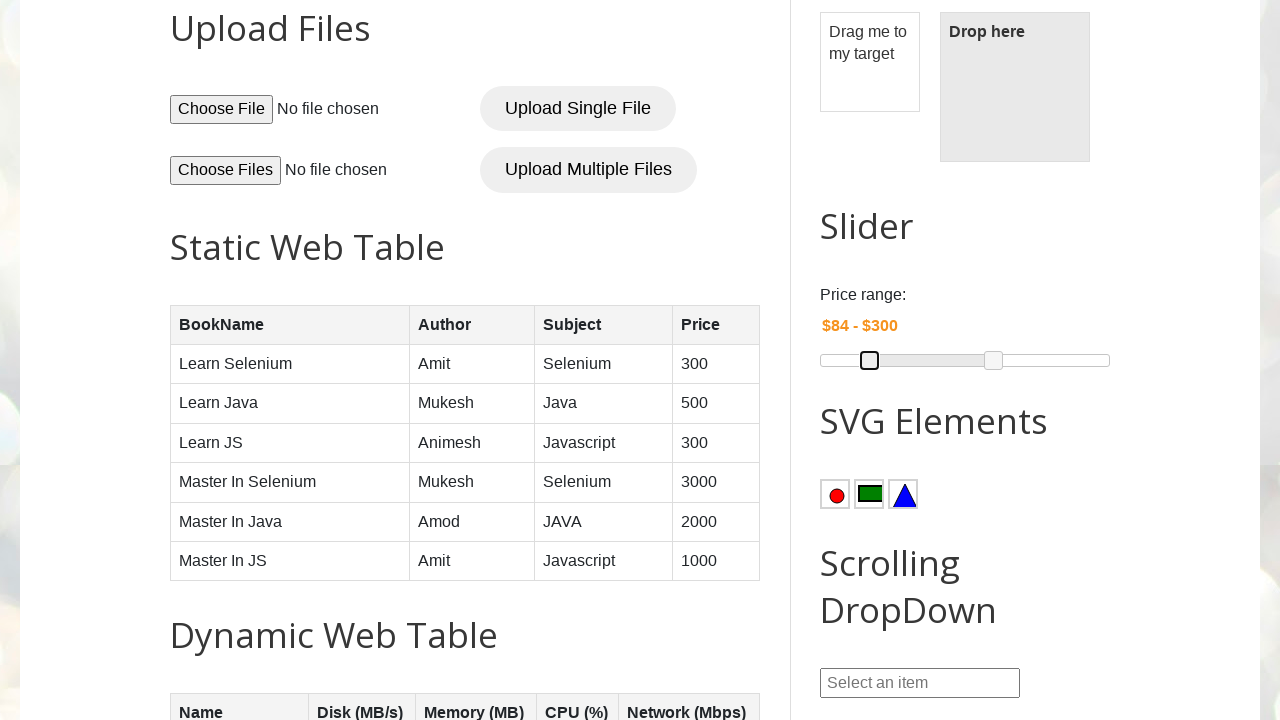

Pressed ArrowRight on left slider handle to increase start range on (//span[contains(@class,'ui-slider-handle ui-corner-all ui-state-default')])[1]
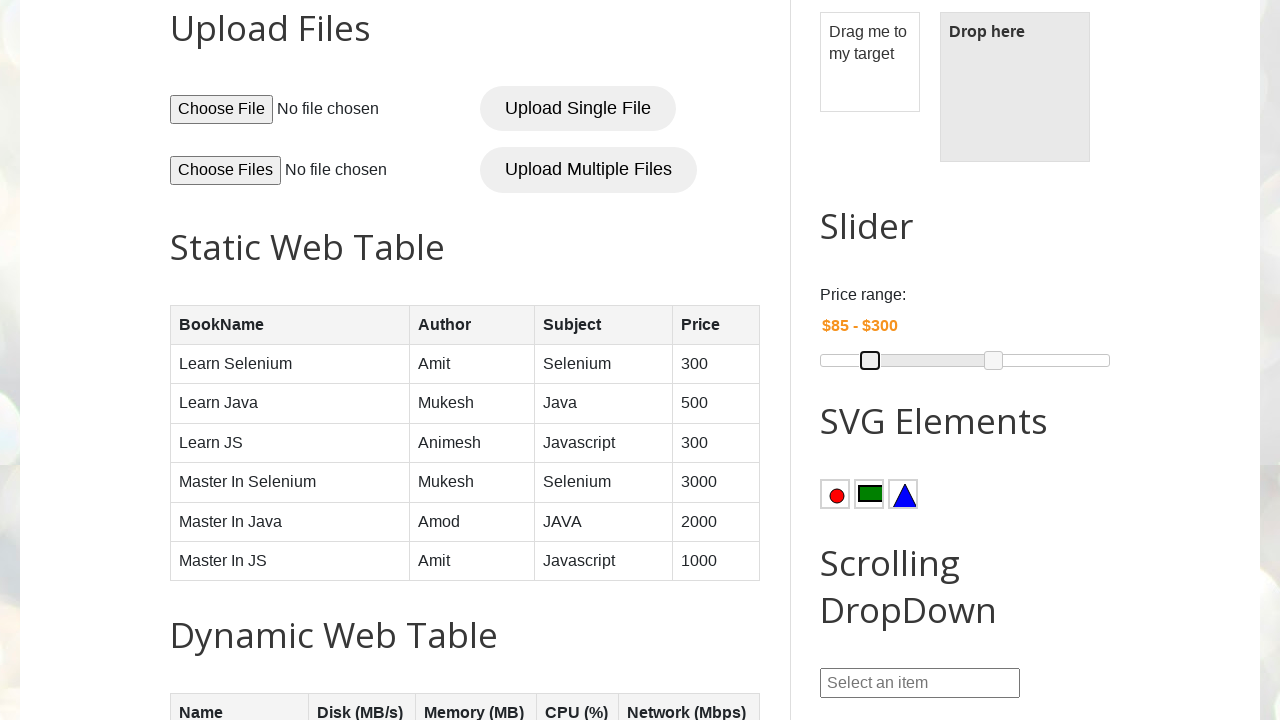

Current start range value: $85 (target: $200)
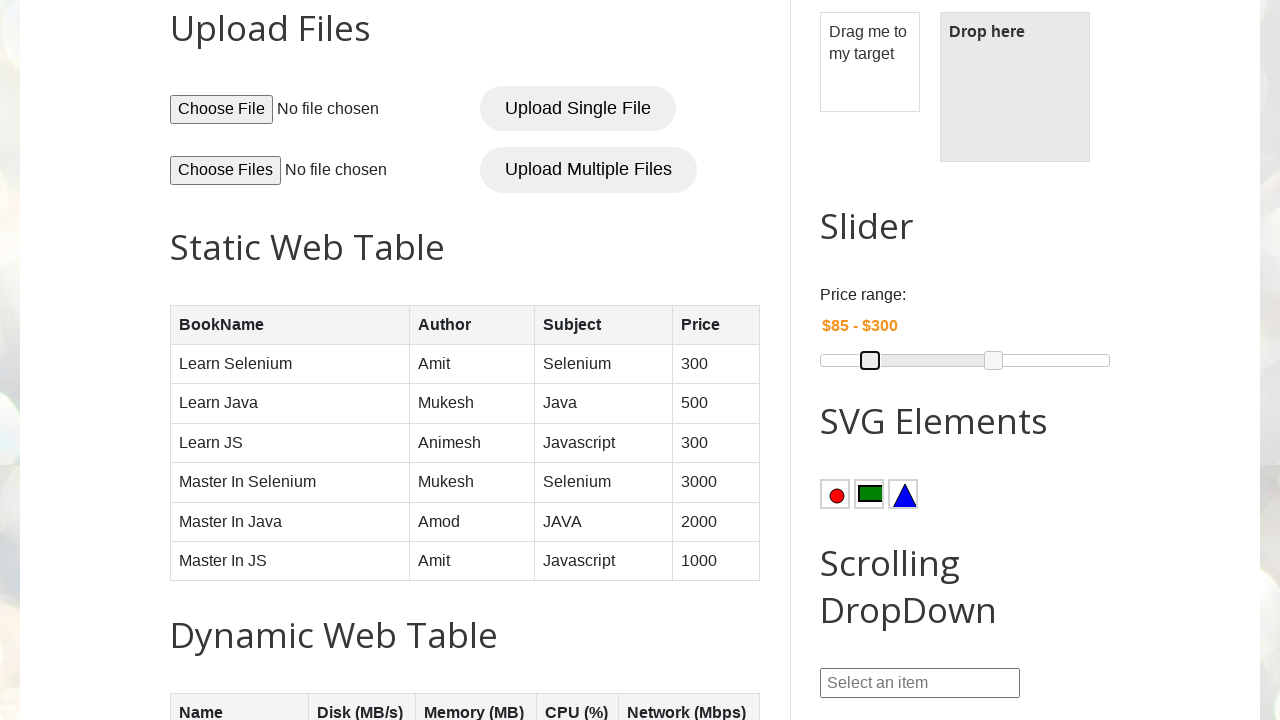

Pressed ArrowRight on left slider handle to increase start range on (//span[contains(@class,'ui-slider-handle ui-corner-all ui-state-default')])[1]
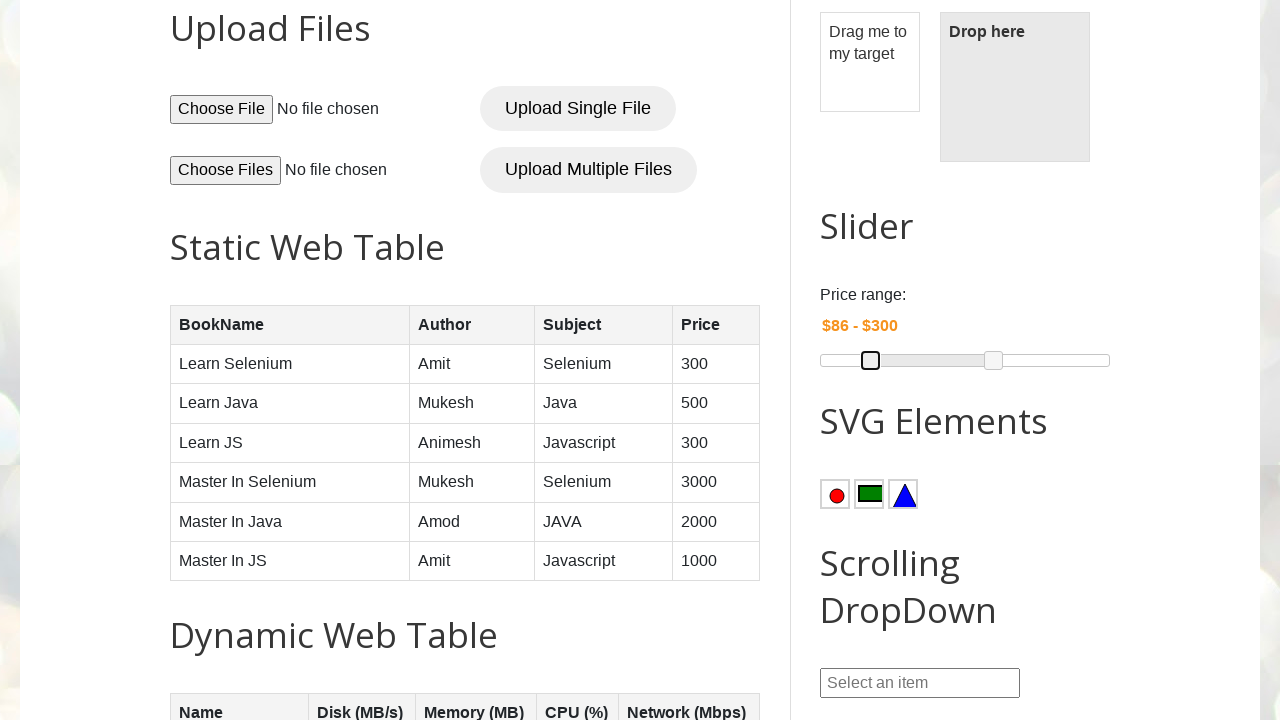

Current start range value: $86 (target: $200)
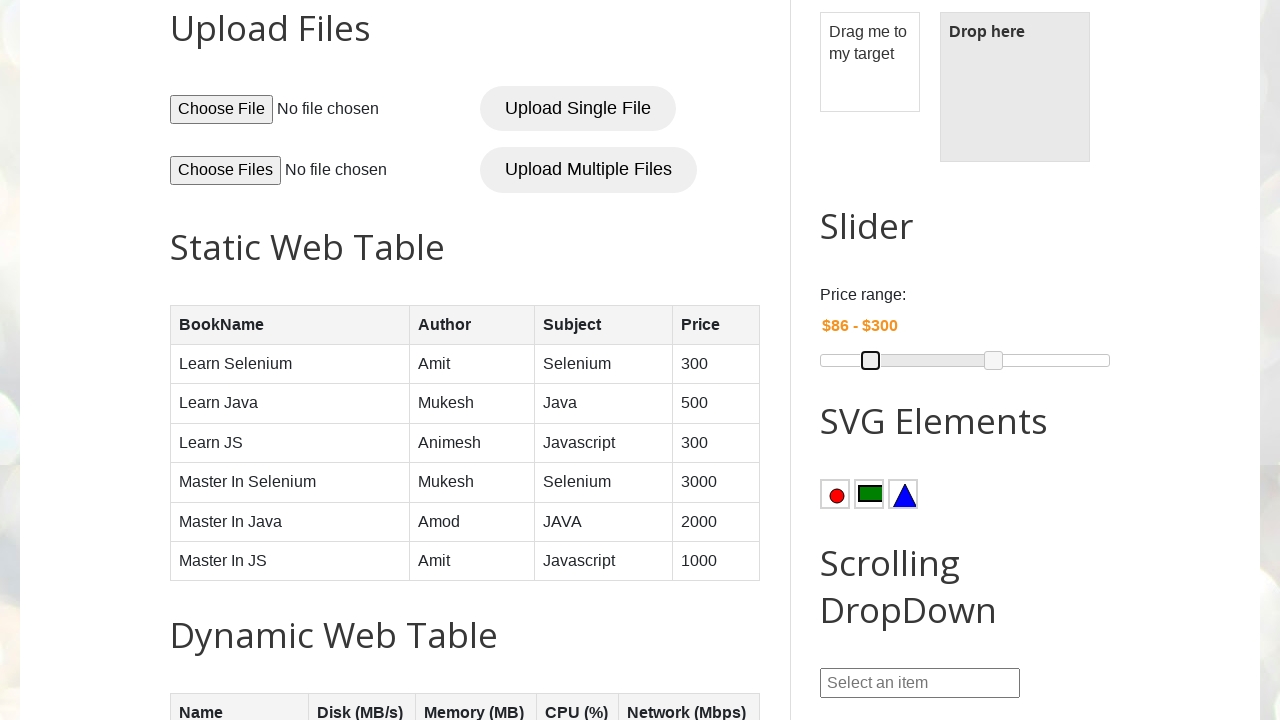

Pressed ArrowRight on left slider handle to increase start range on (//span[contains(@class,'ui-slider-handle ui-corner-all ui-state-default')])[1]
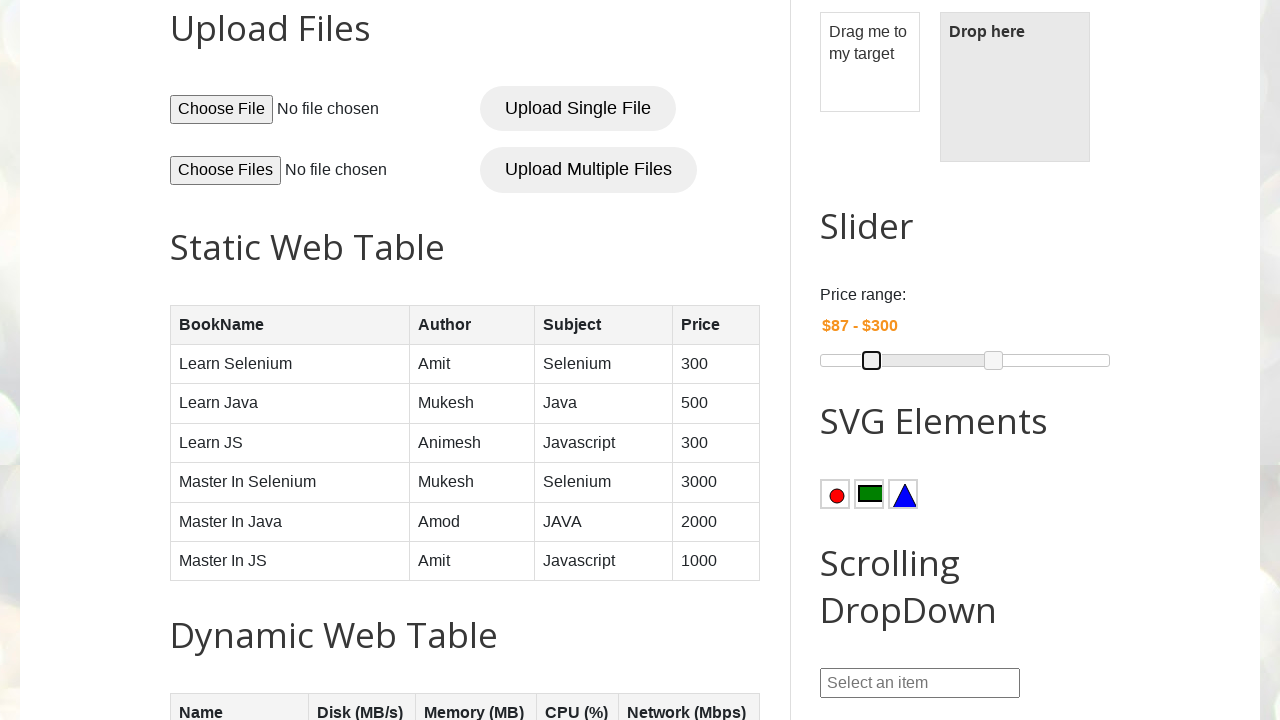

Current start range value: $87 (target: $200)
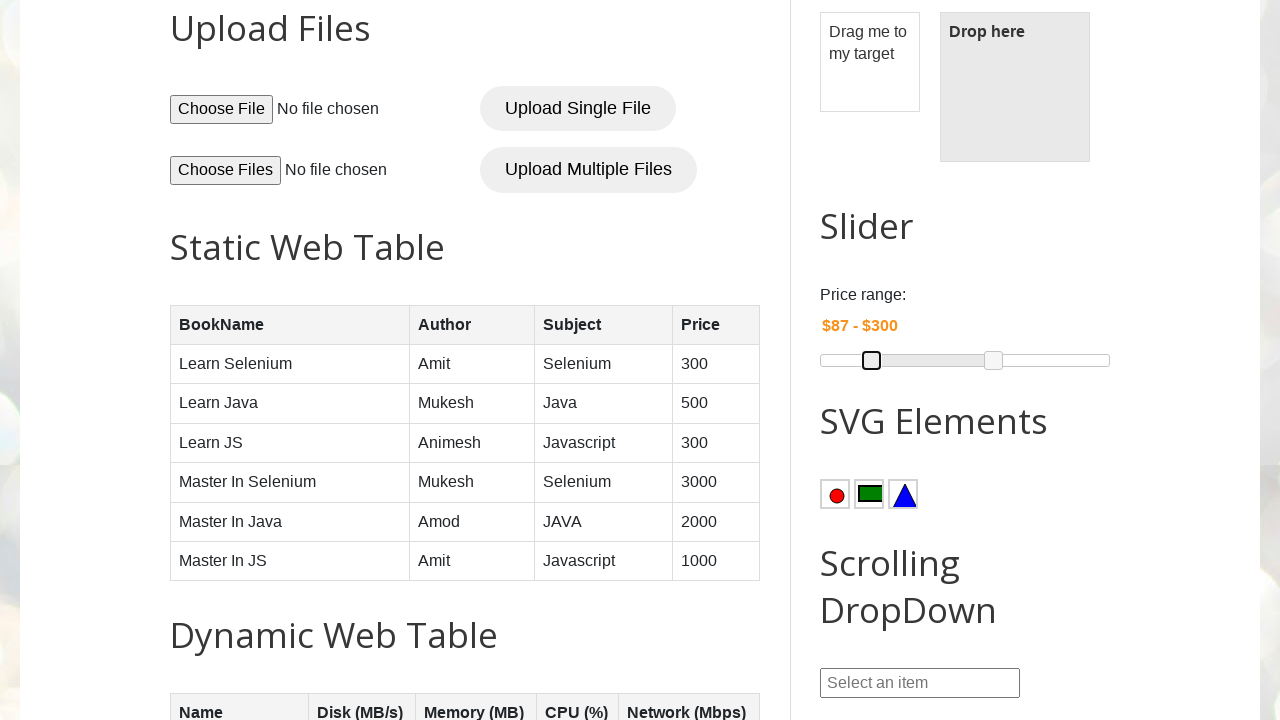

Pressed ArrowRight on left slider handle to increase start range on (//span[contains(@class,'ui-slider-handle ui-corner-all ui-state-default')])[1]
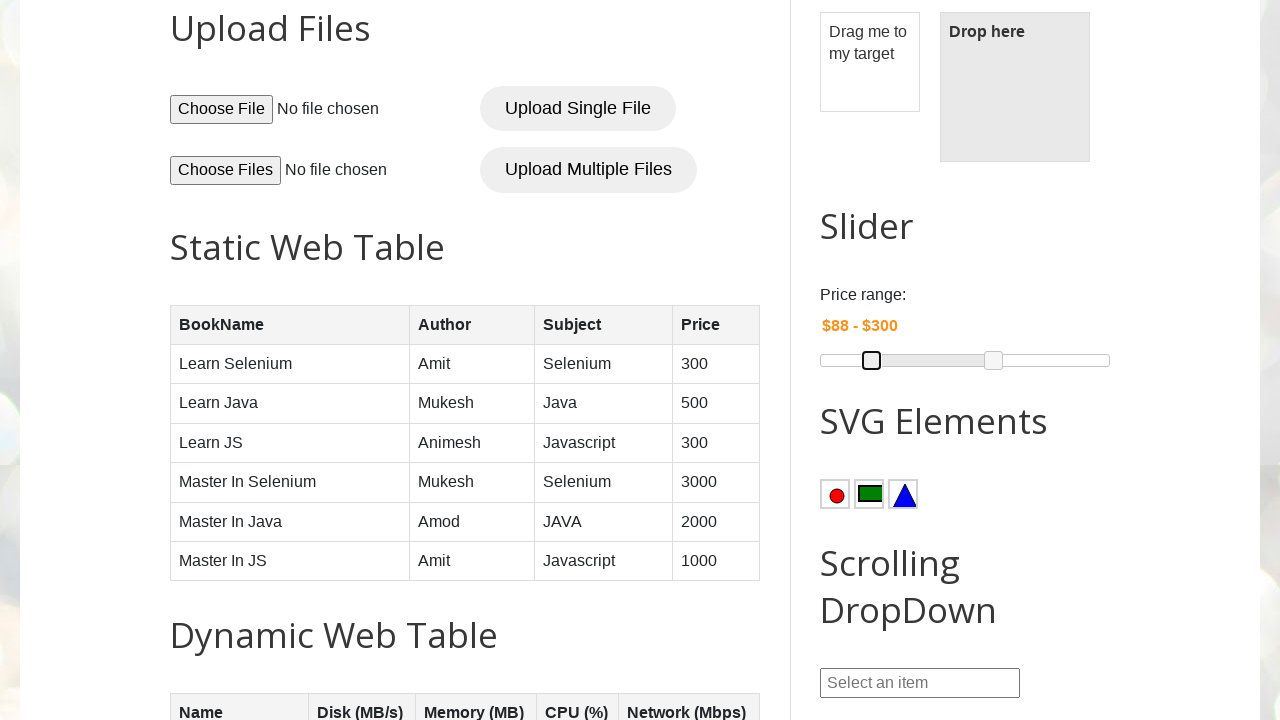

Current start range value: $88 (target: $200)
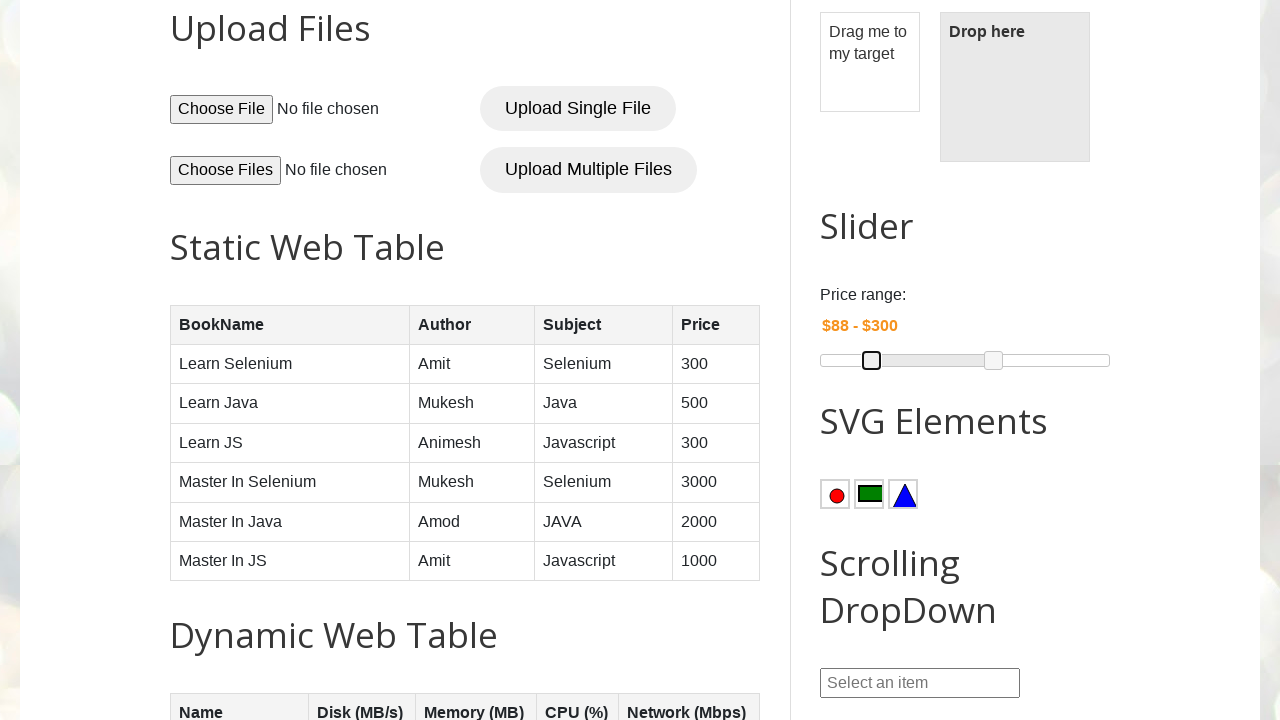

Pressed ArrowRight on left slider handle to increase start range on (//span[contains(@class,'ui-slider-handle ui-corner-all ui-state-default')])[1]
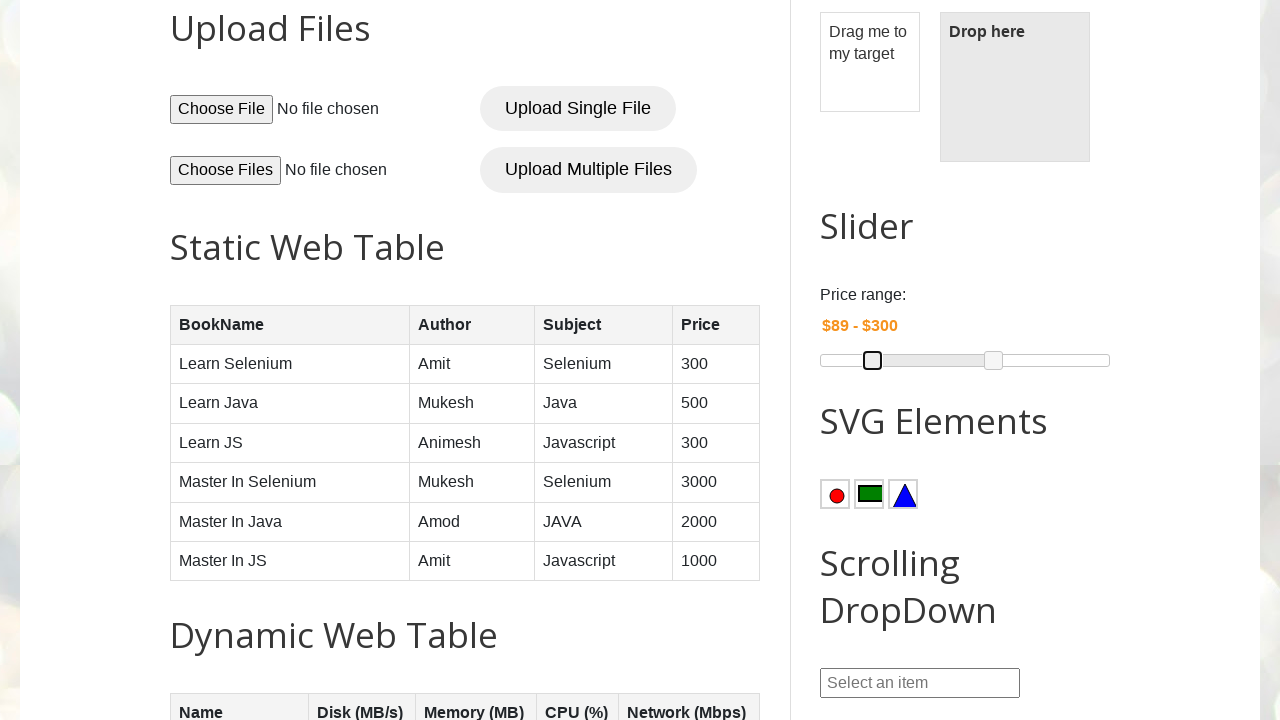

Current start range value: $89 (target: $200)
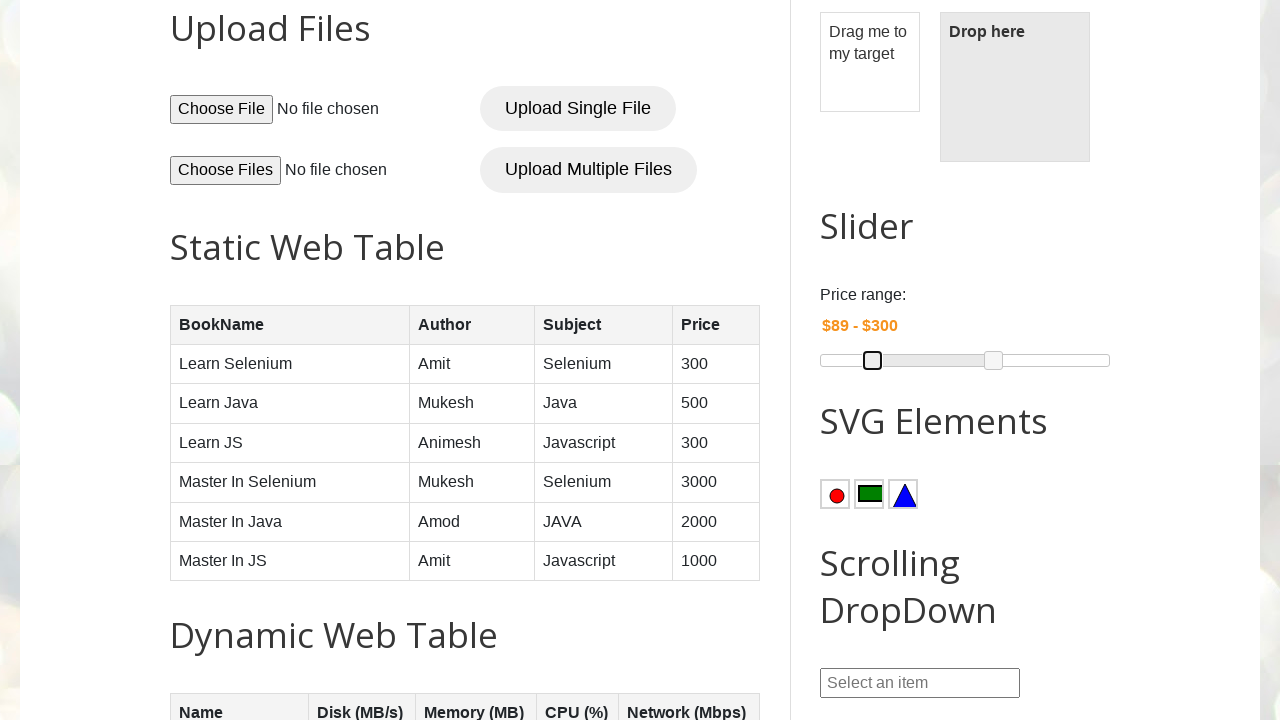

Pressed ArrowRight on left slider handle to increase start range on (//span[contains(@class,'ui-slider-handle ui-corner-all ui-state-default')])[1]
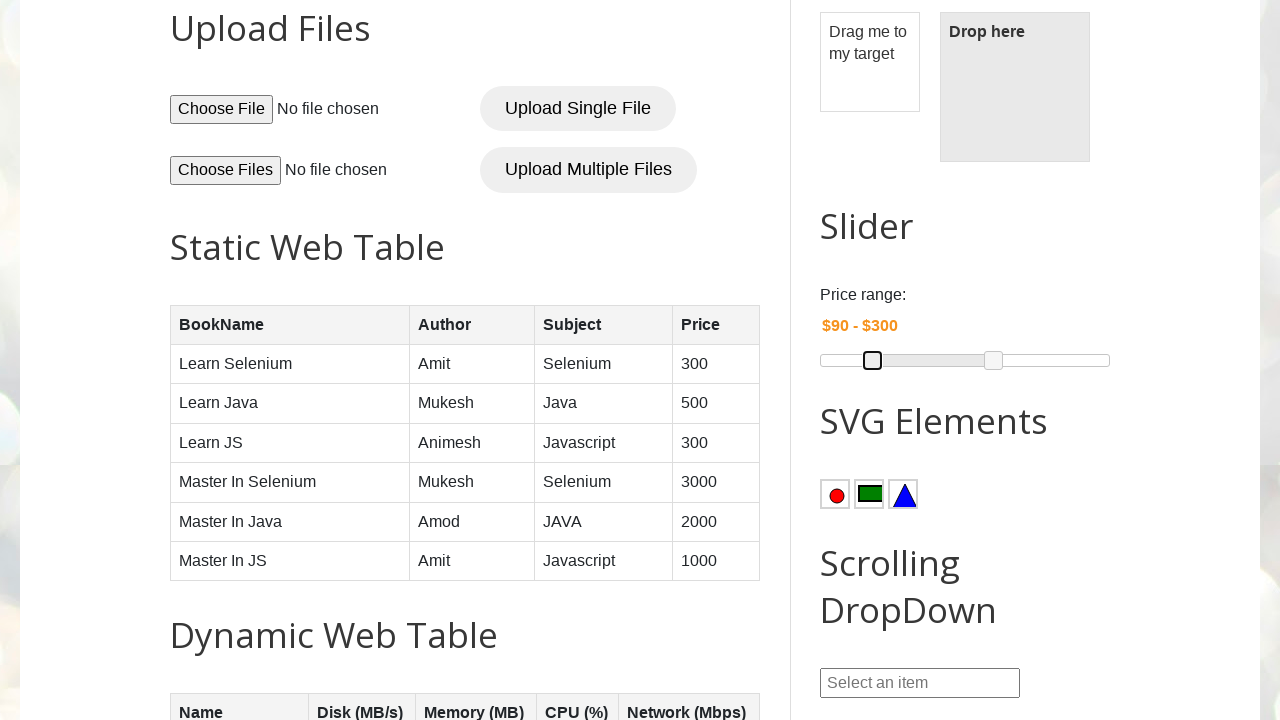

Current start range value: $90 (target: $200)
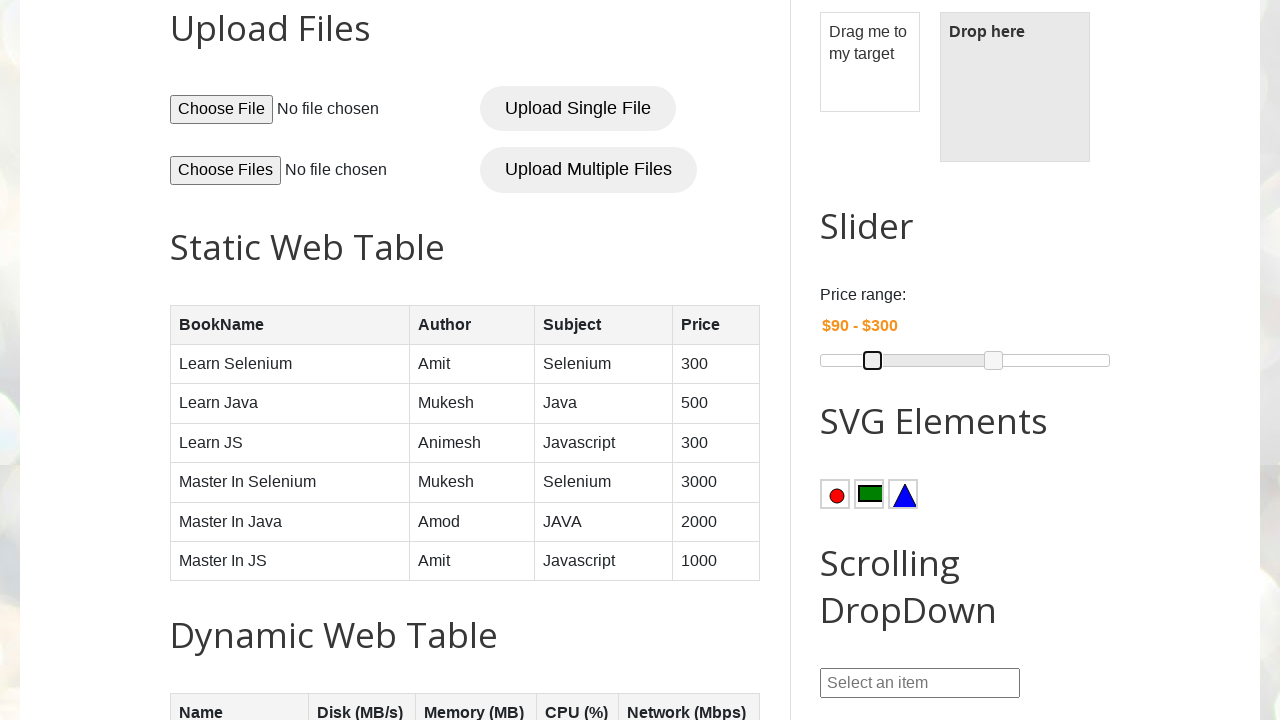

Pressed ArrowRight on left slider handle to increase start range on (//span[contains(@class,'ui-slider-handle ui-corner-all ui-state-default')])[1]
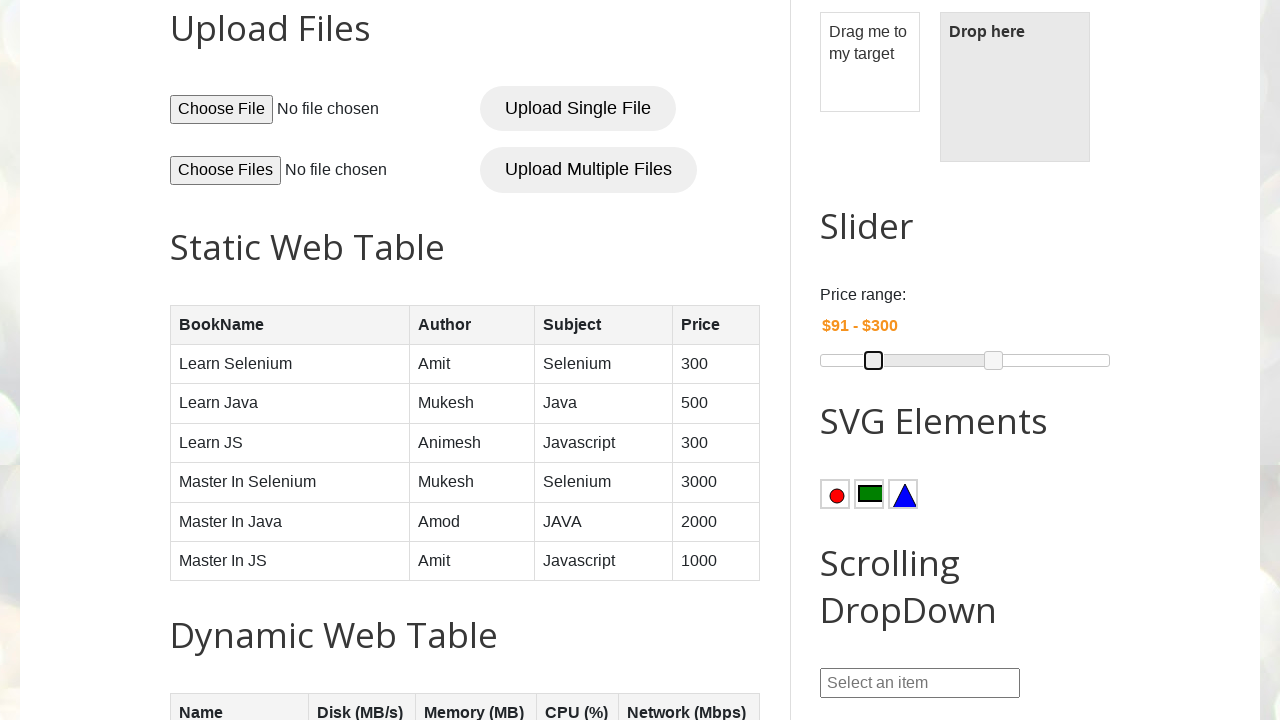

Current start range value: $91 (target: $200)
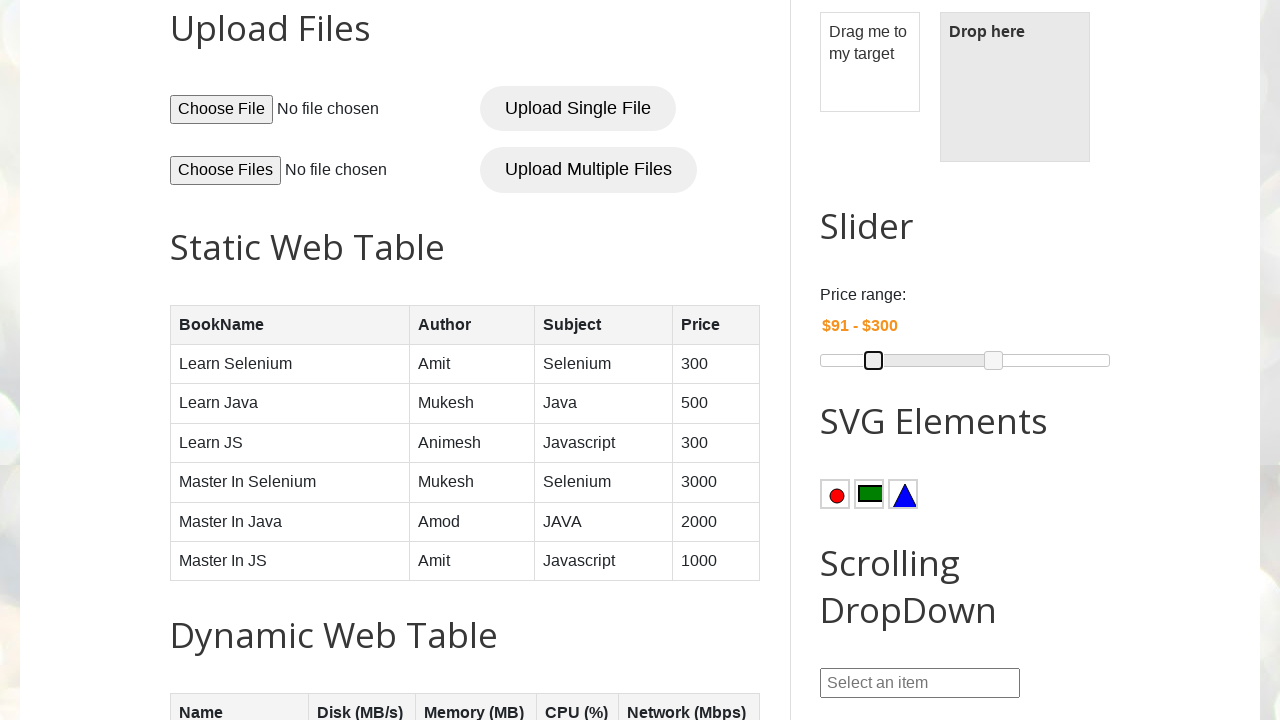

Pressed ArrowRight on left slider handle to increase start range on (//span[contains(@class,'ui-slider-handle ui-corner-all ui-state-default')])[1]
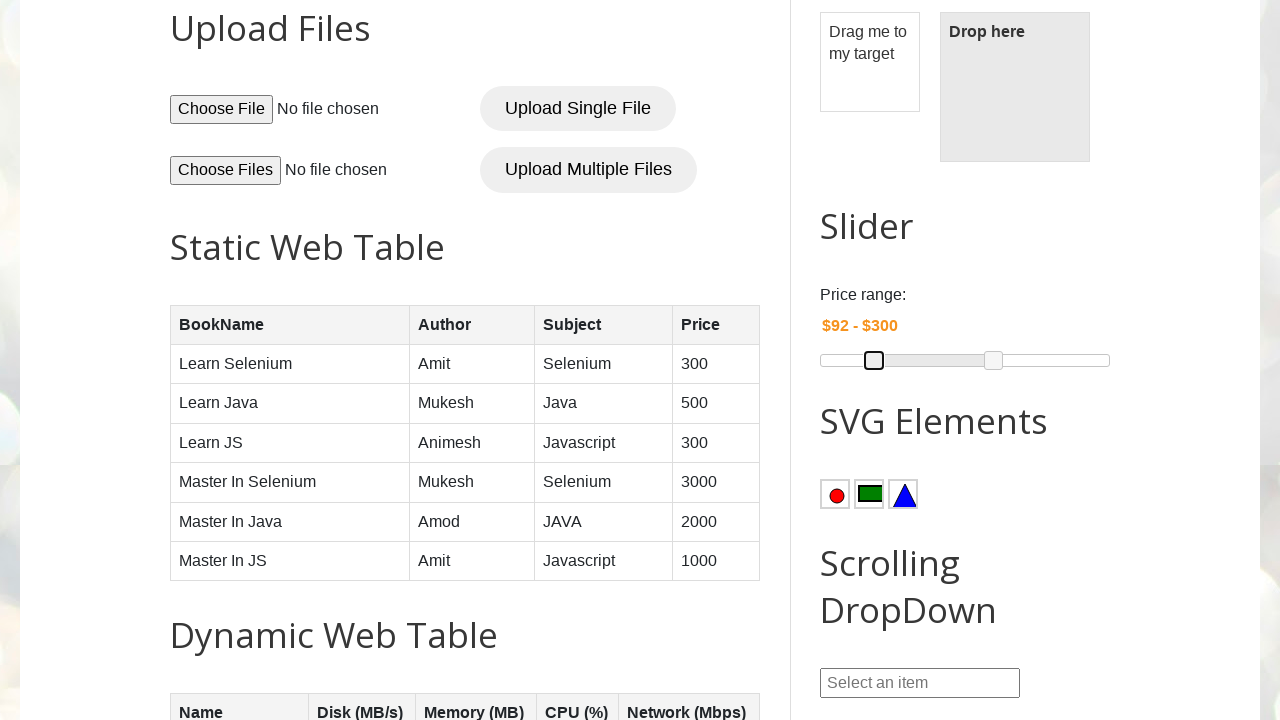

Current start range value: $92 (target: $200)
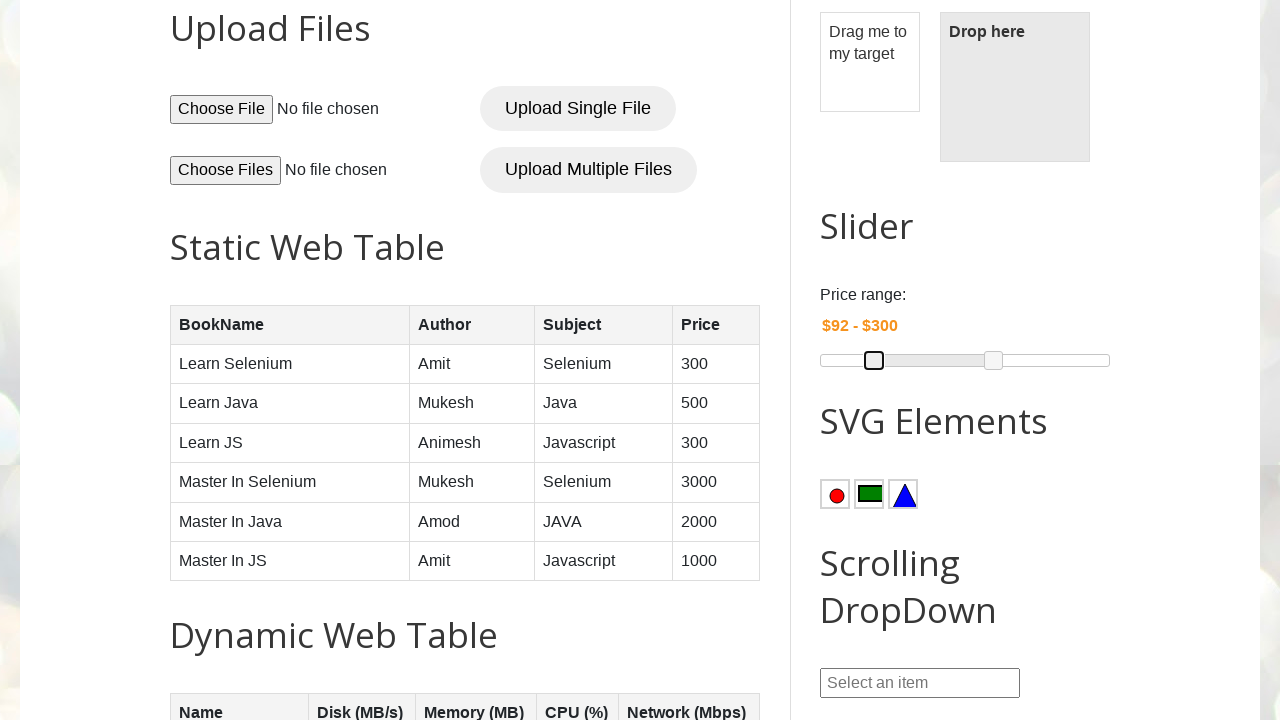

Pressed ArrowRight on left slider handle to increase start range on (//span[contains(@class,'ui-slider-handle ui-corner-all ui-state-default')])[1]
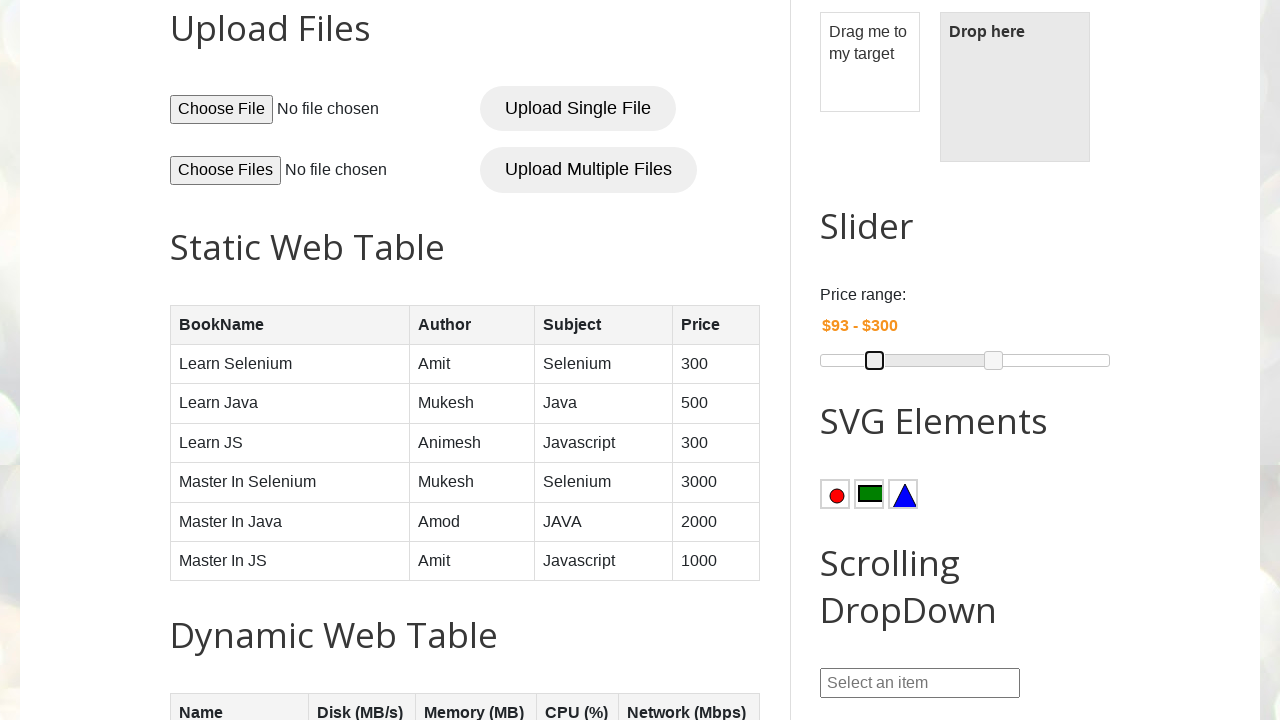

Current start range value: $93 (target: $200)
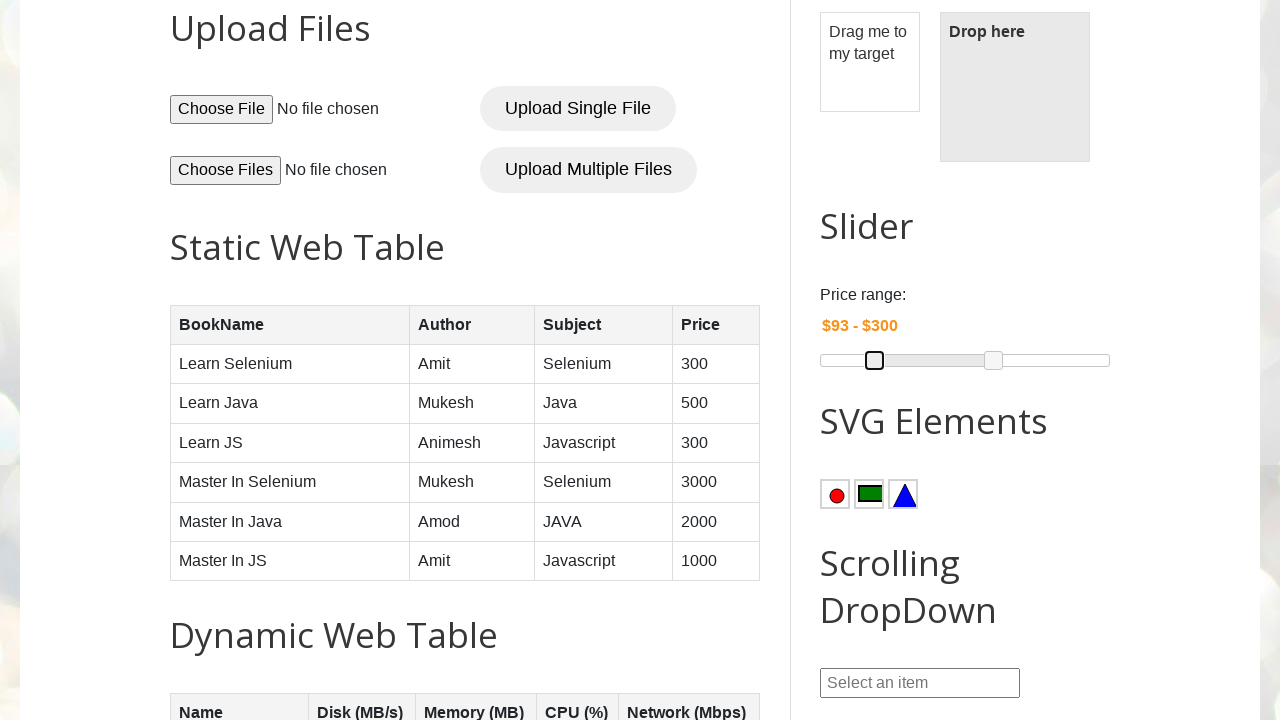

Pressed ArrowRight on left slider handle to increase start range on (//span[contains(@class,'ui-slider-handle ui-corner-all ui-state-default')])[1]
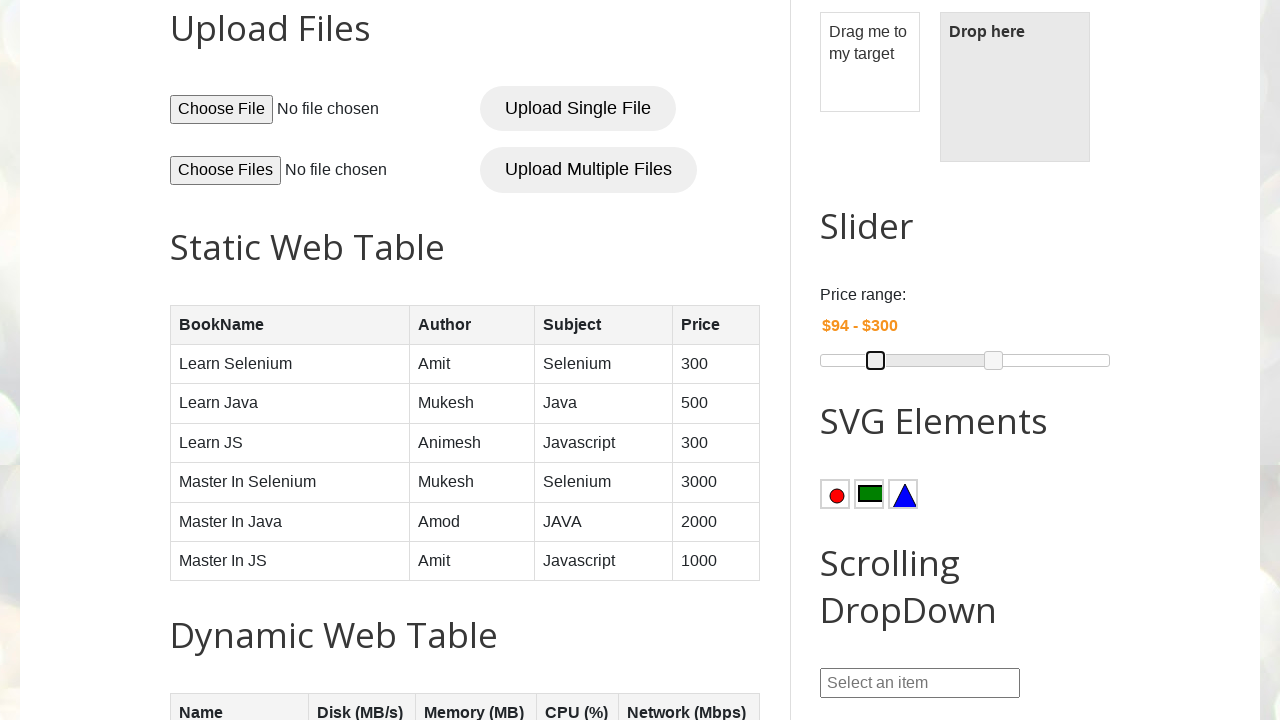

Current start range value: $94 (target: $200)
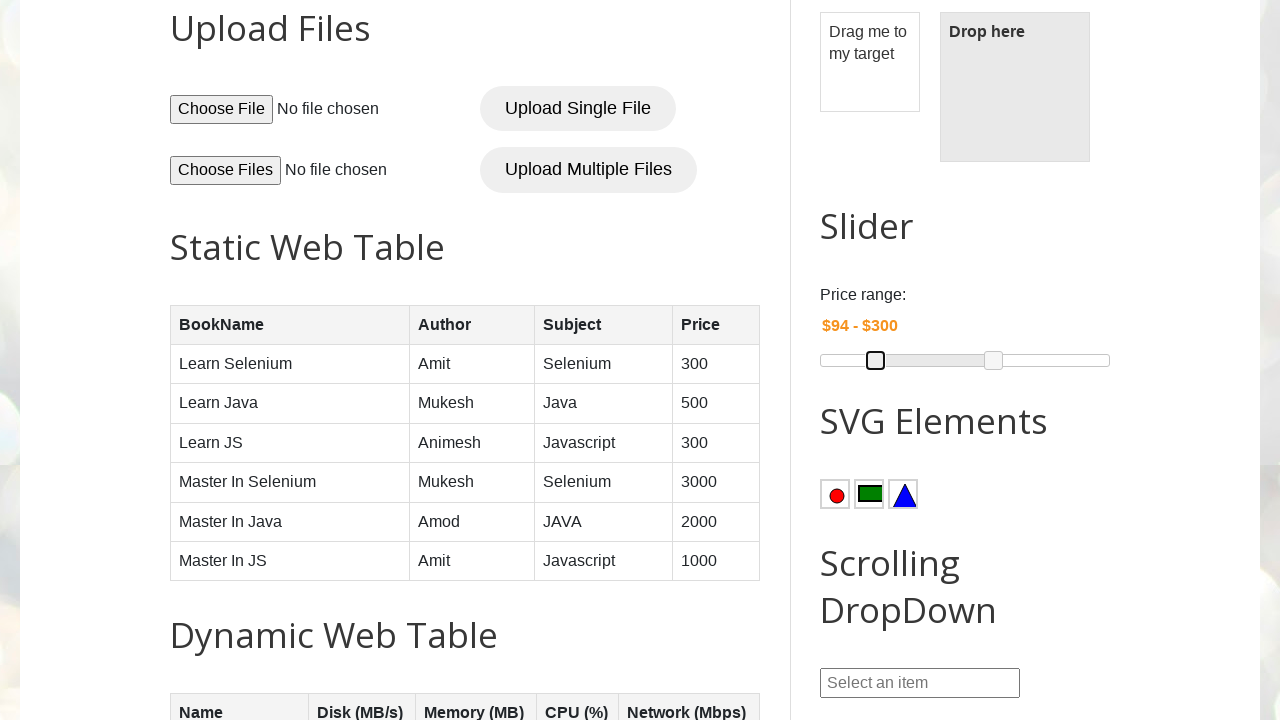

Pressed ArrowRight on left slider handle to increase start range on (//span[contains(@class,'ui-slider-handle ui-corner-all ui-state-default')])[1]
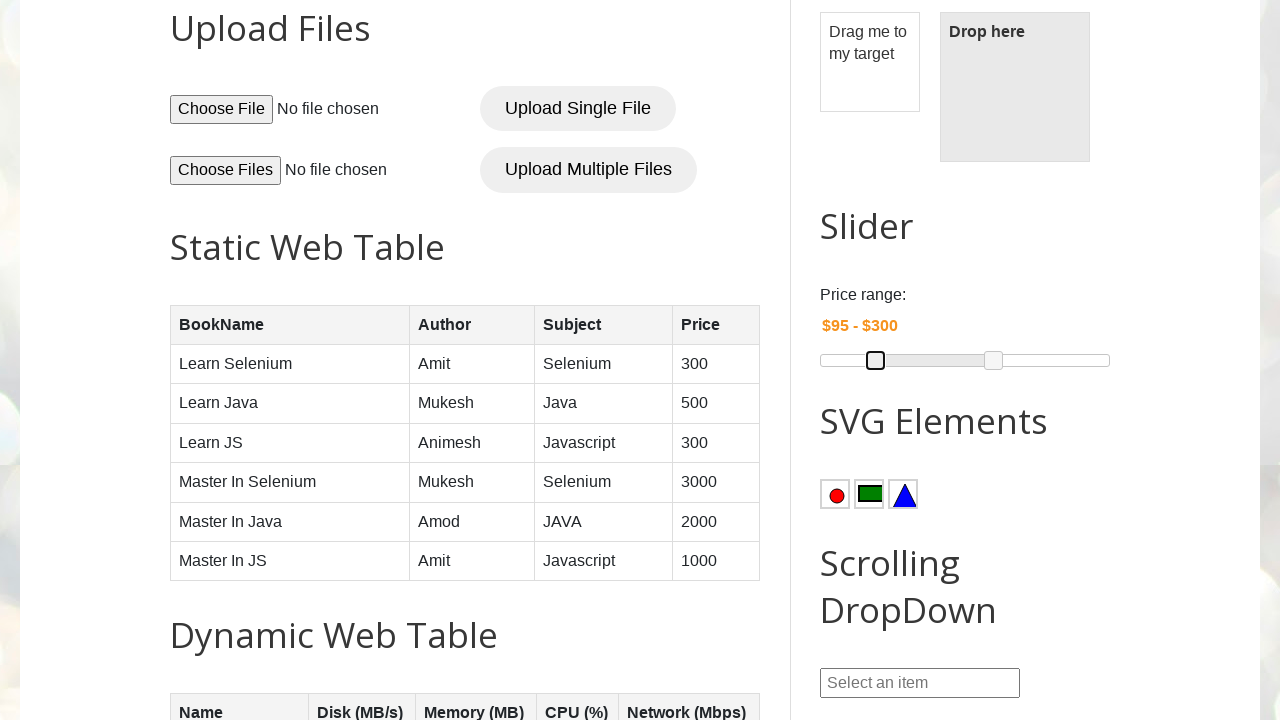

Current start range value: $95 (target: $200)
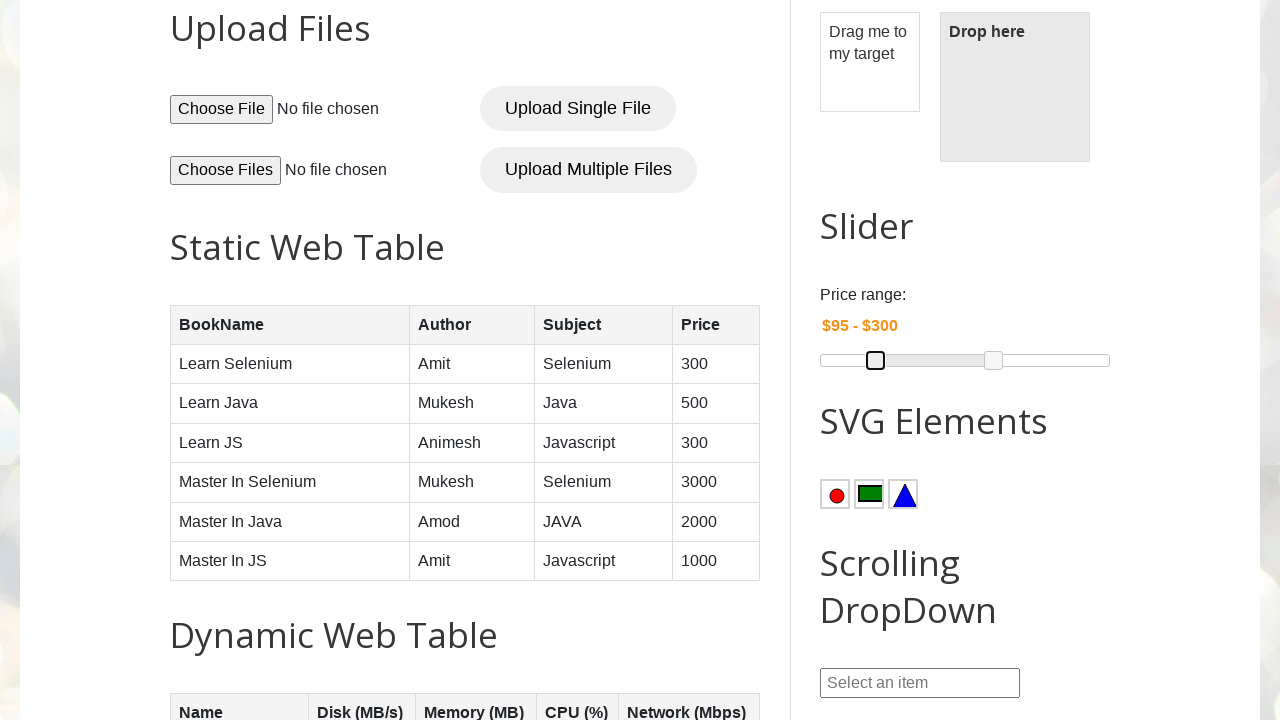

Pressed ArrowRight on left slider handle to increase start range on (//span[contains(@class,'ui-slider-handle ui-corner-all ui-state-default')])[1]
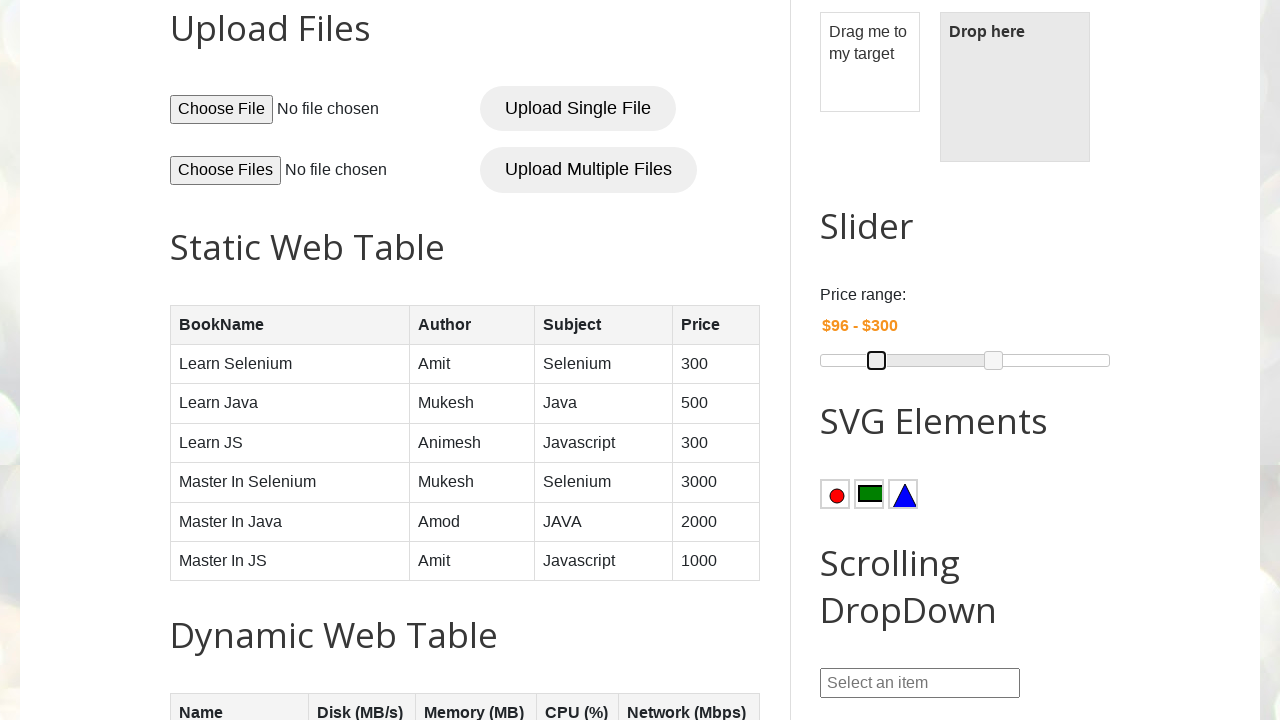

Current start range value: $96 (target: $200)
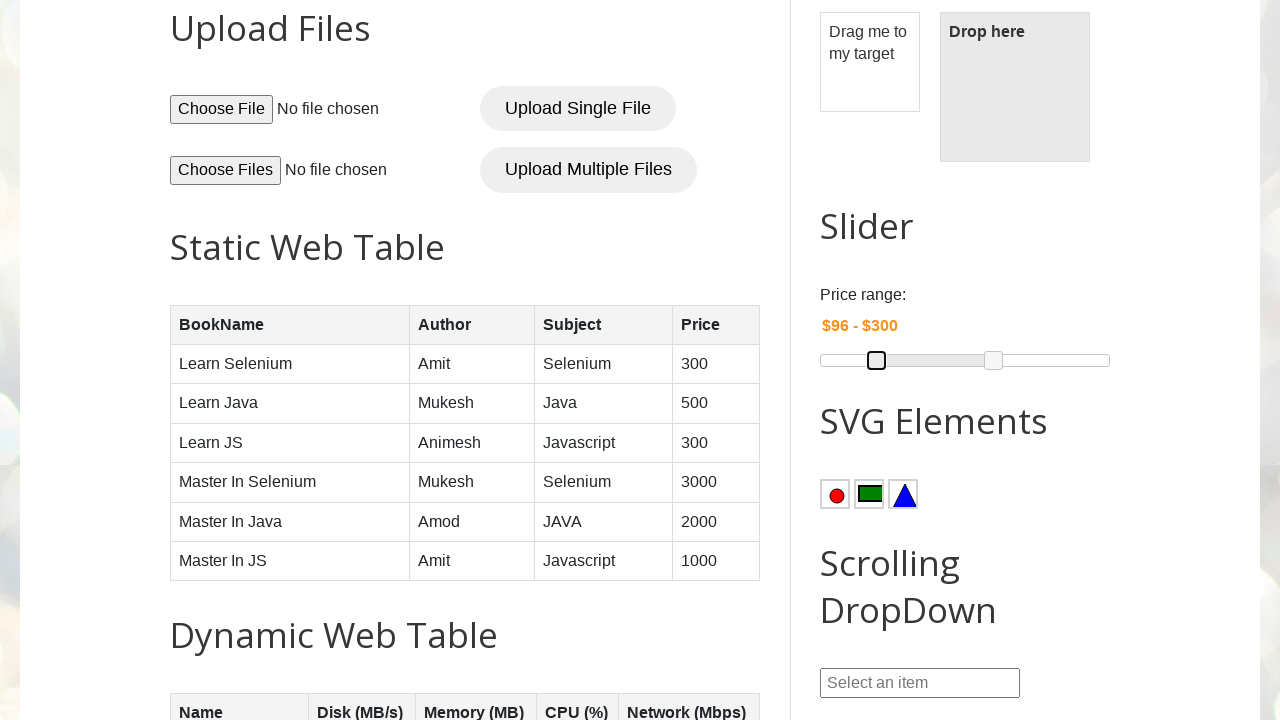

Pressed ArrowRight on left slider handle to increase start range on (//span[contains(@class,'ui-slider-handle ui-corner-all ui-state-default')])[1]
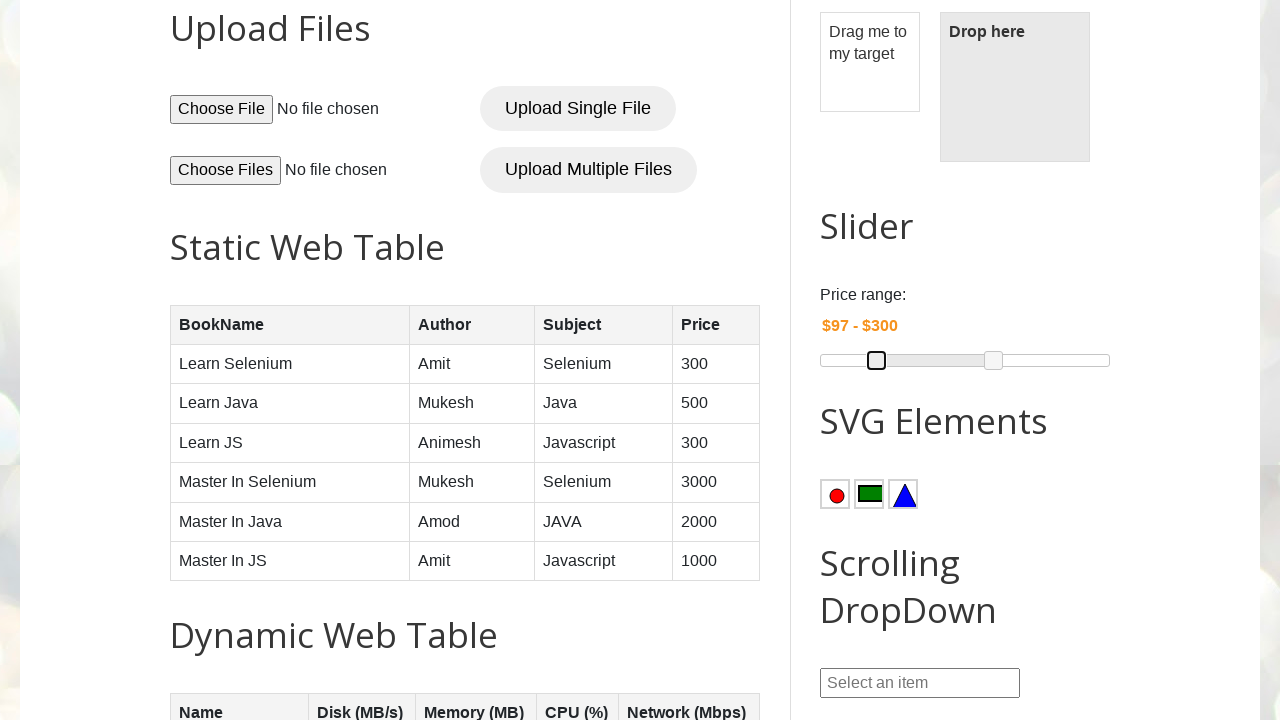

Current start range value: $97 (target: $200)
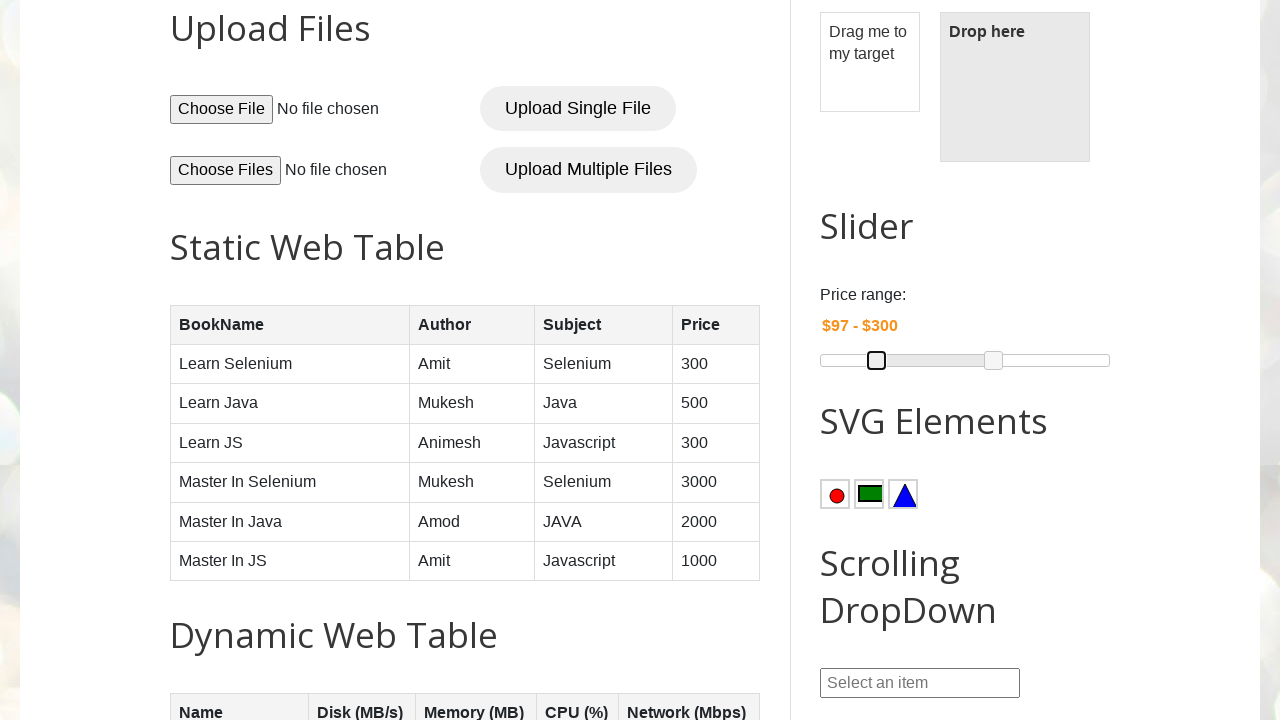

Pressed ArrowRight on left slider handle to increase start range on (//span[contains(@class,'ui-slider-handle ui-corner-all ui-state-default')])[1]
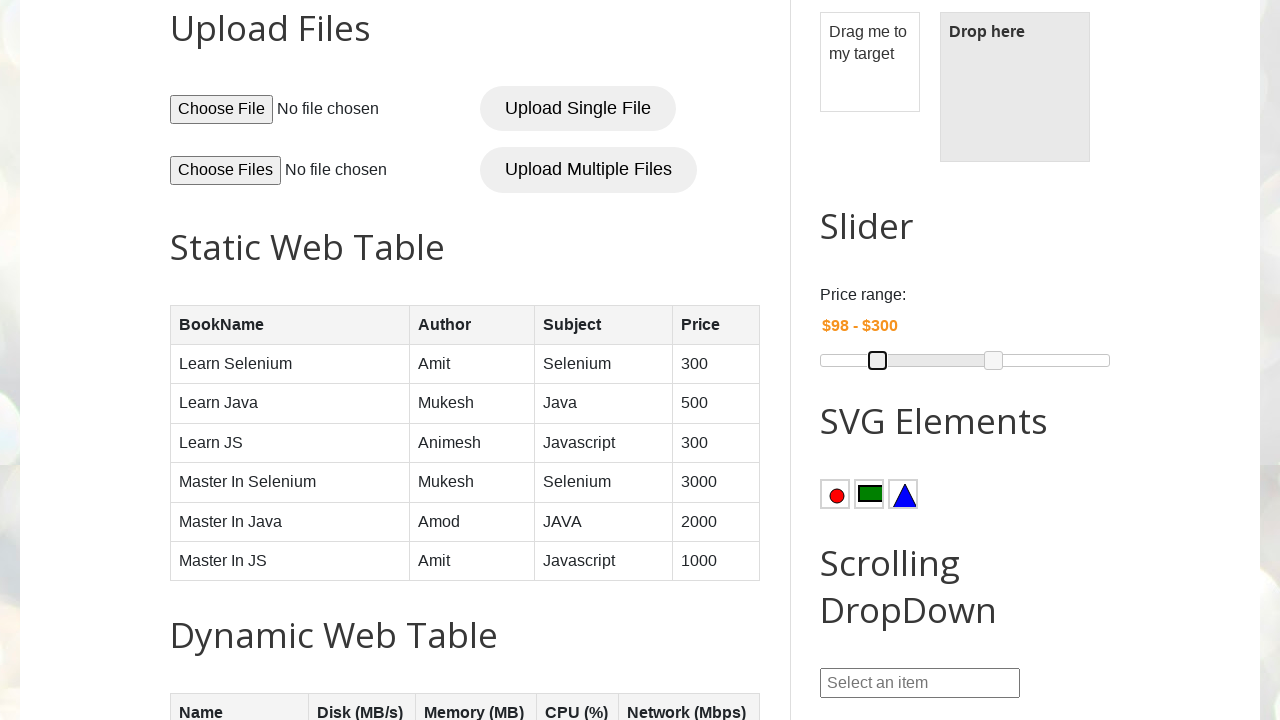

Current start range value: $98 (target: $200)
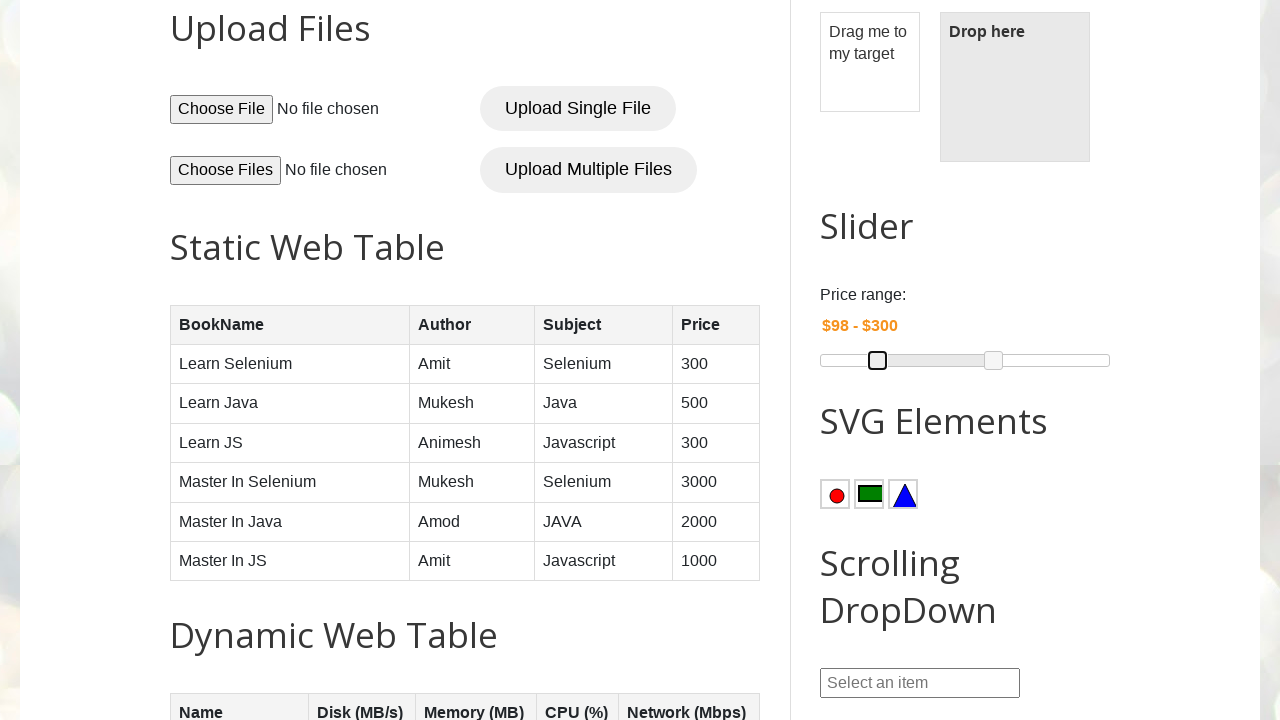

Pressed ArrowRight on left slider handle to increase start range on (//span[contains(@class,'ui-slider-handle ui-corner-all ui-state-default')])[1]
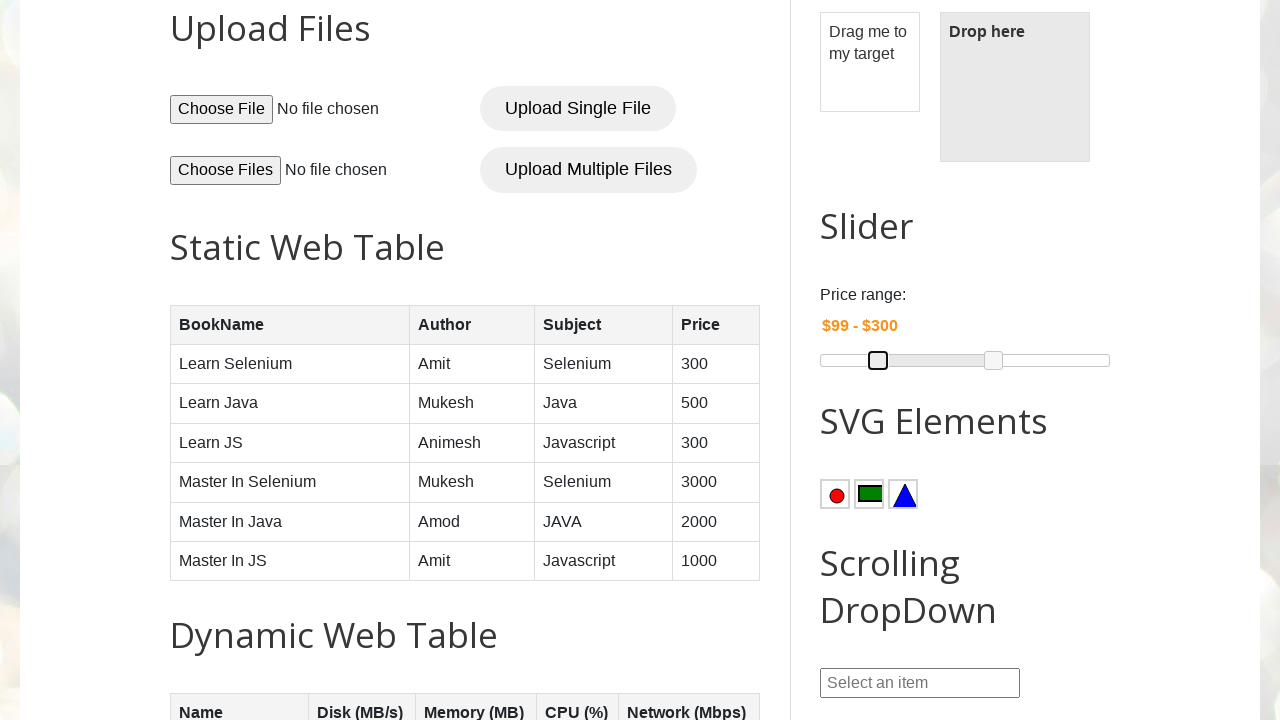

Current start range value: $99 (target: $200)
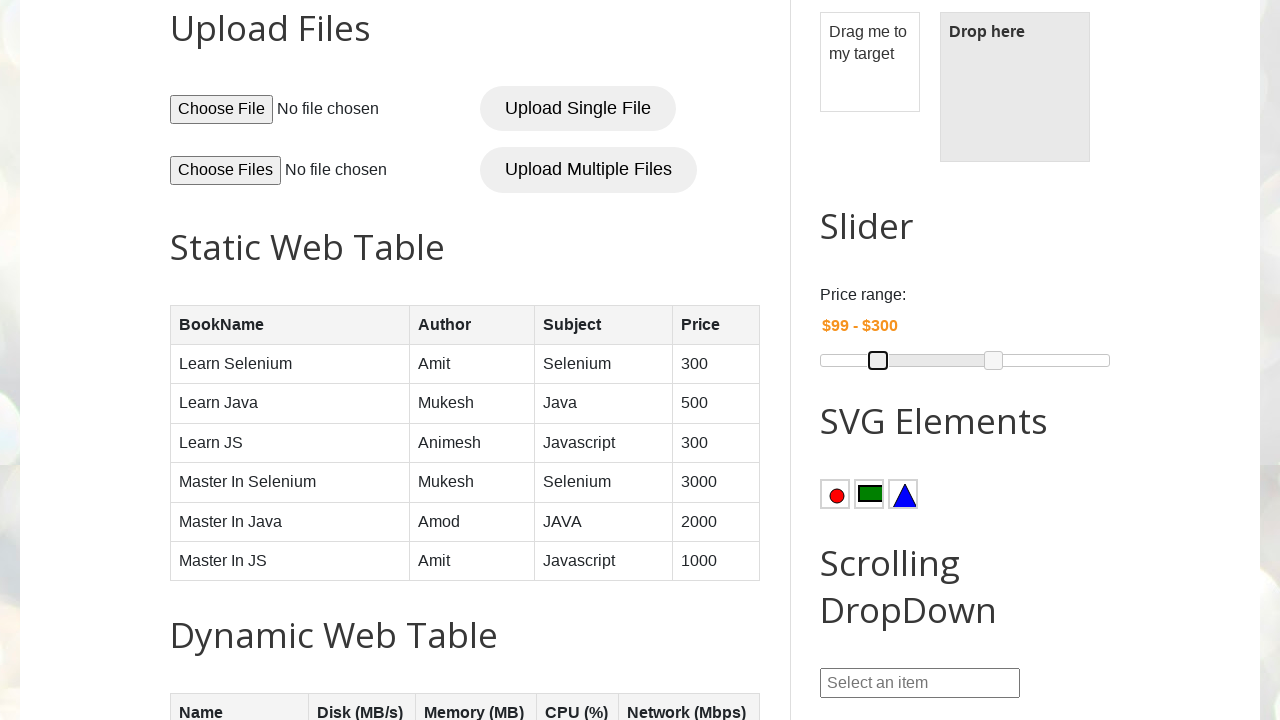

Pressed ArrowRight on left slider handle to increase start range on (//span[contains(@class,'ui-slider-handle ui-corner-all ui-state-default')])[1]
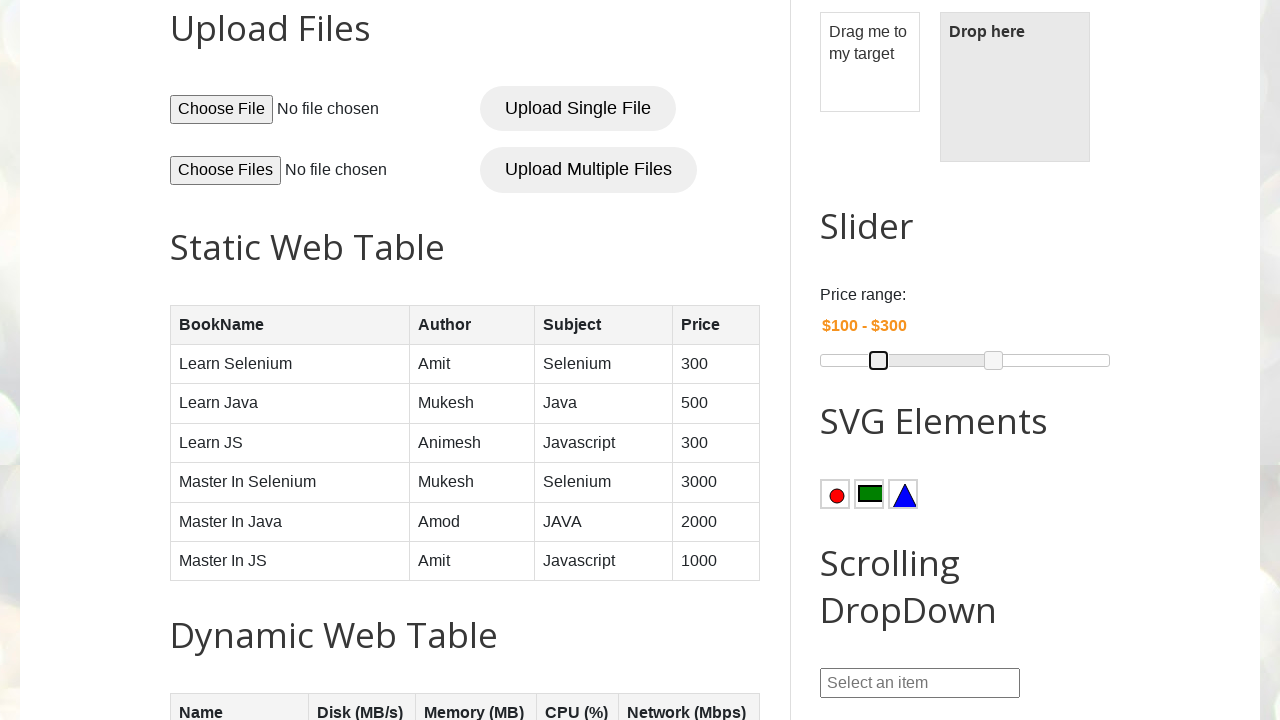

Current start range value: $100 (target: $200)
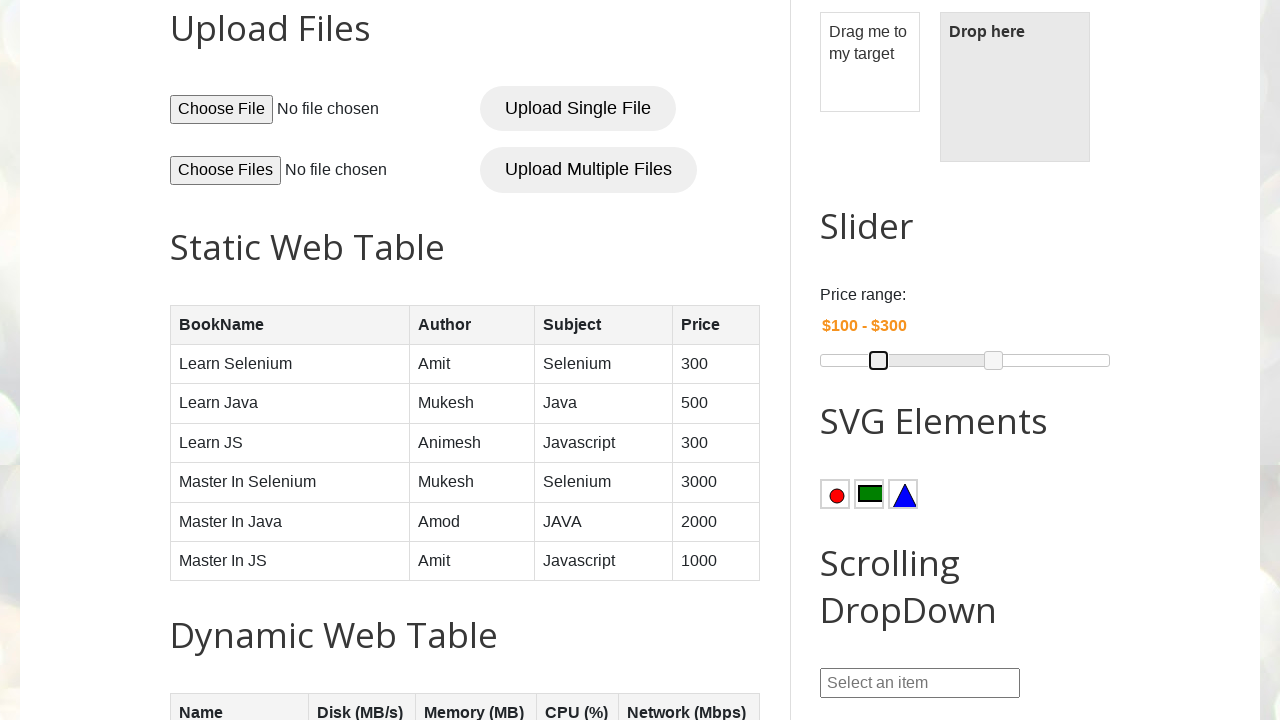

Pressed ArrowRight on left slider handle to increase start range on (//span[contains(@class,'ui-slider-handle ui-corner-all ui-state-default')])[1]
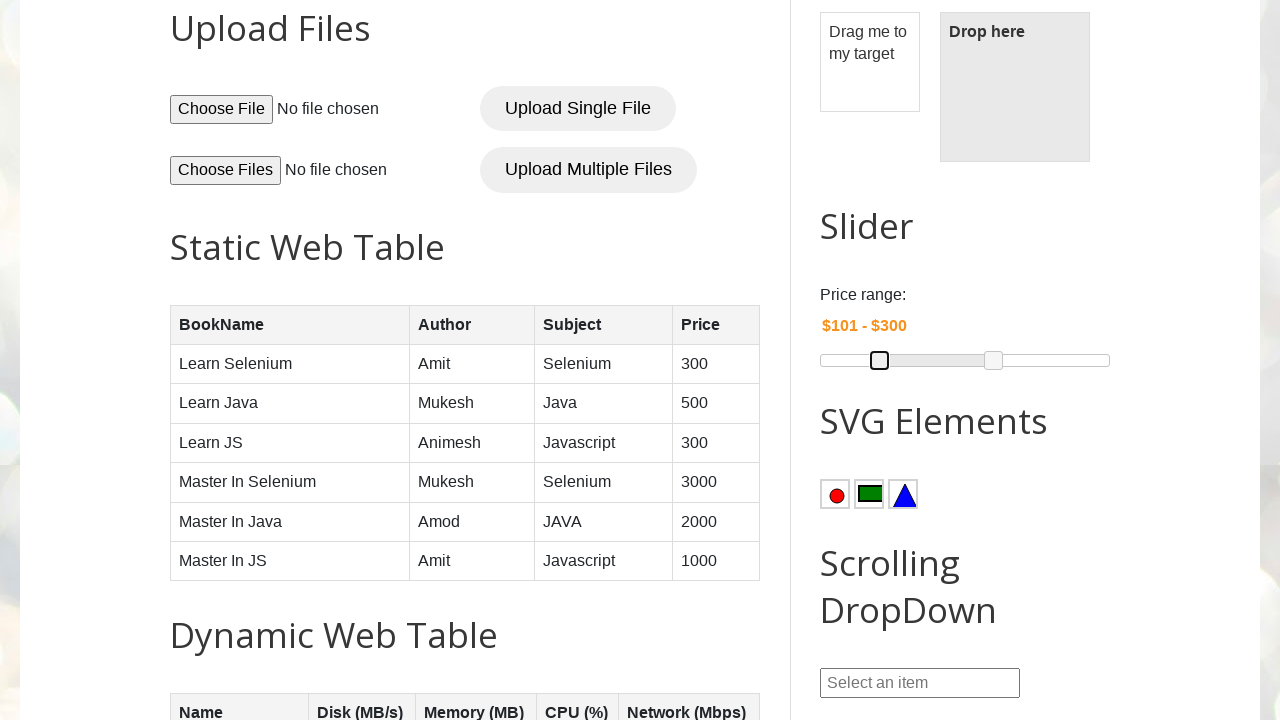

Current start range value: $101 (target: $200)
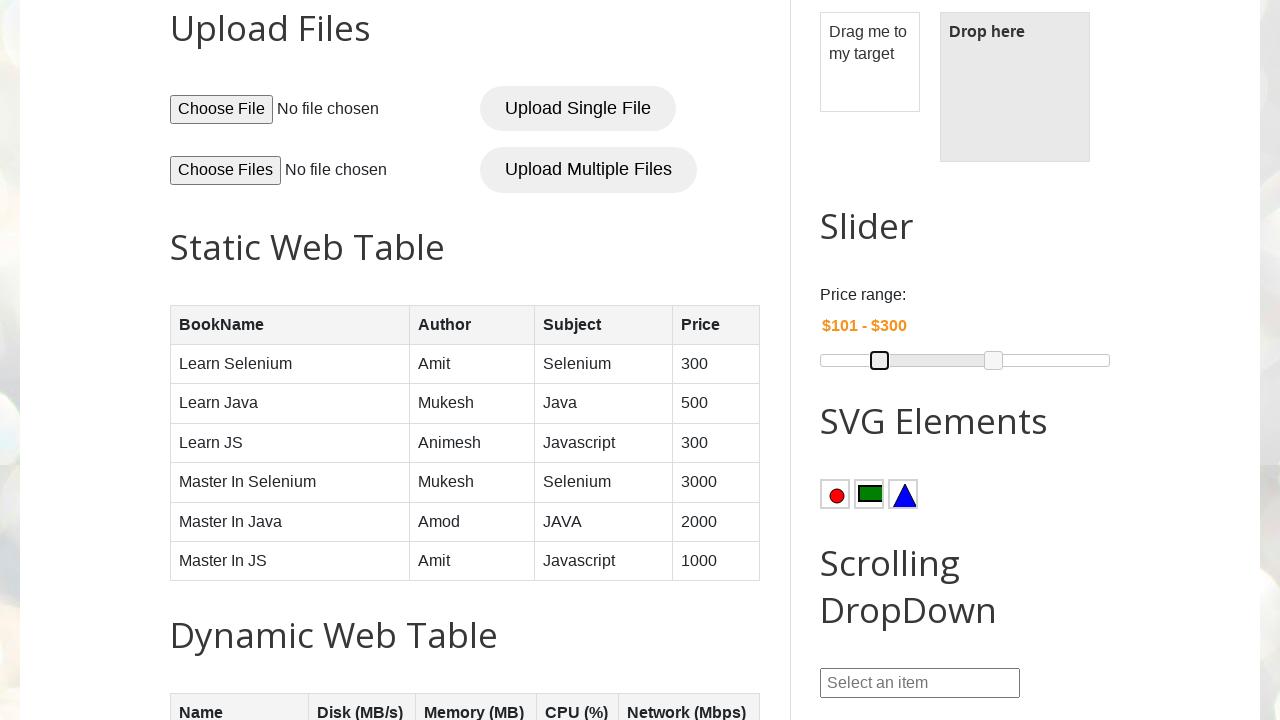

Pressed ArrowRight on left slider handle to increase start range on (//span[contains(@class,'ui-slider-handle ui-corner-all ui-state-default')])[1]
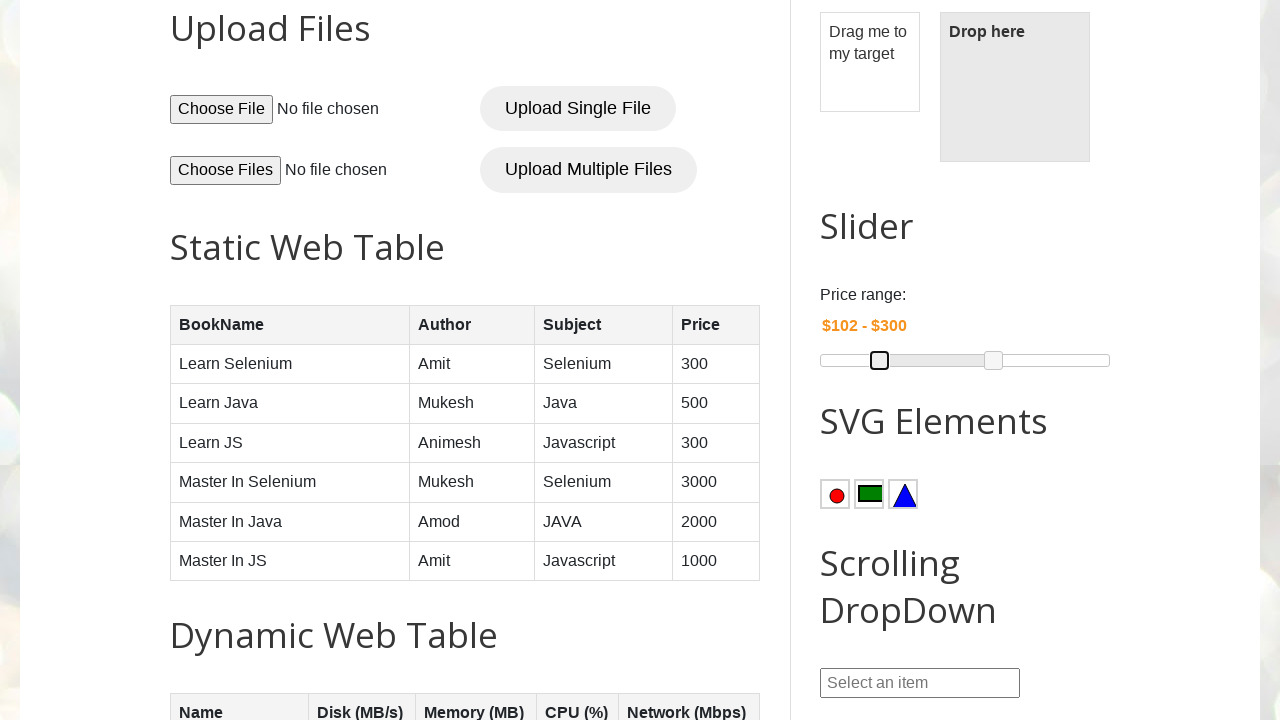

Current start range value: $102 (target: $200)
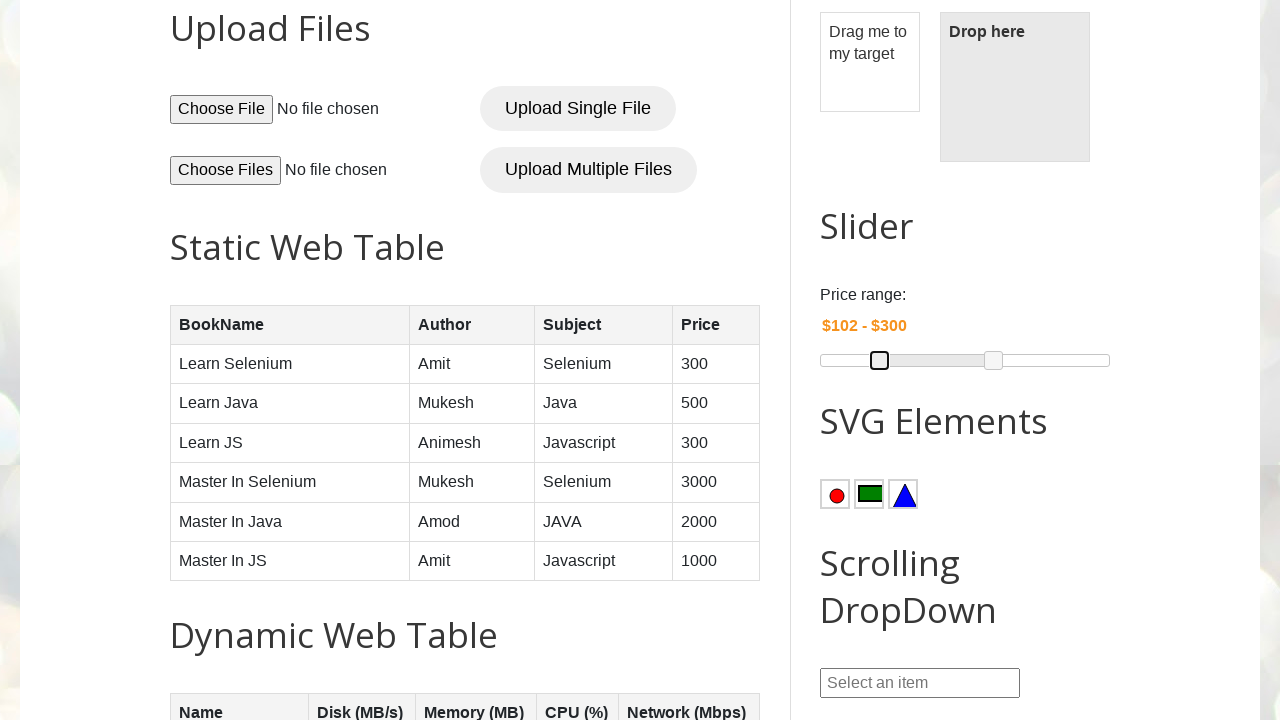

Pressed ArrowRight on left slider handle to increase start range on (//span[contains(@class,'ui-slider-handle ui-corner-all ui-state-default')])[1]
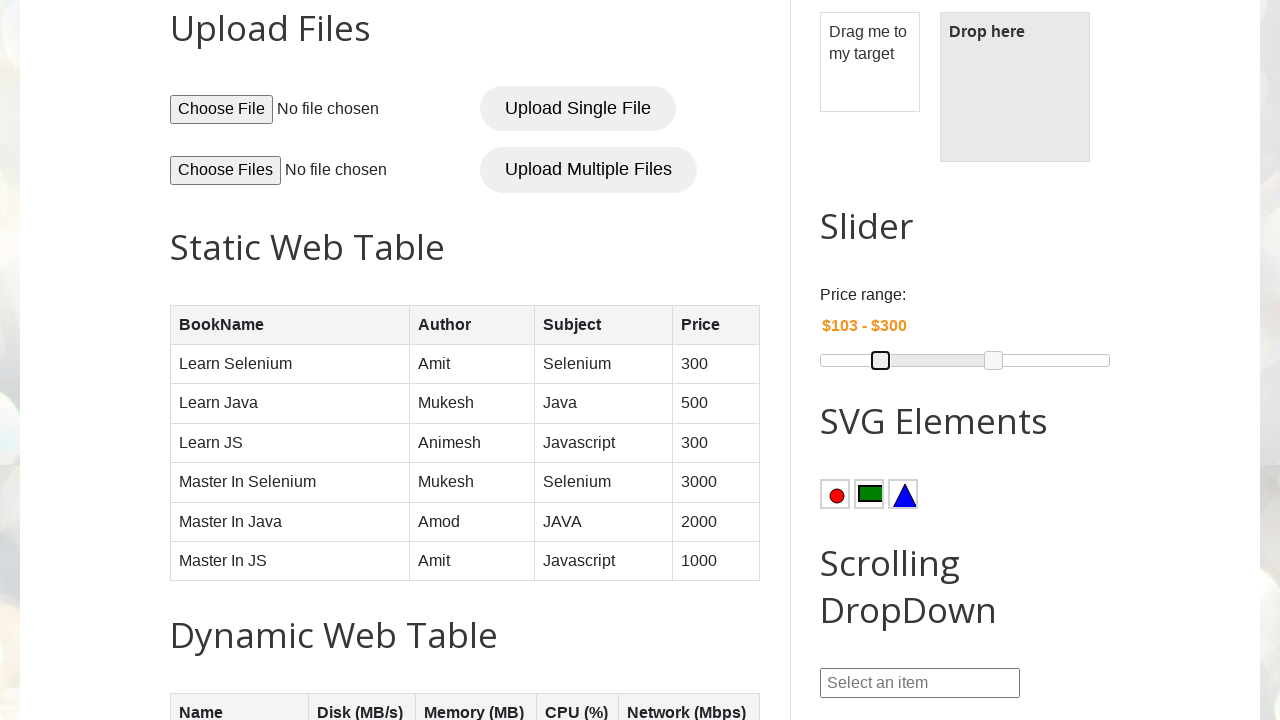

Current start range value: $103 (target: $200)
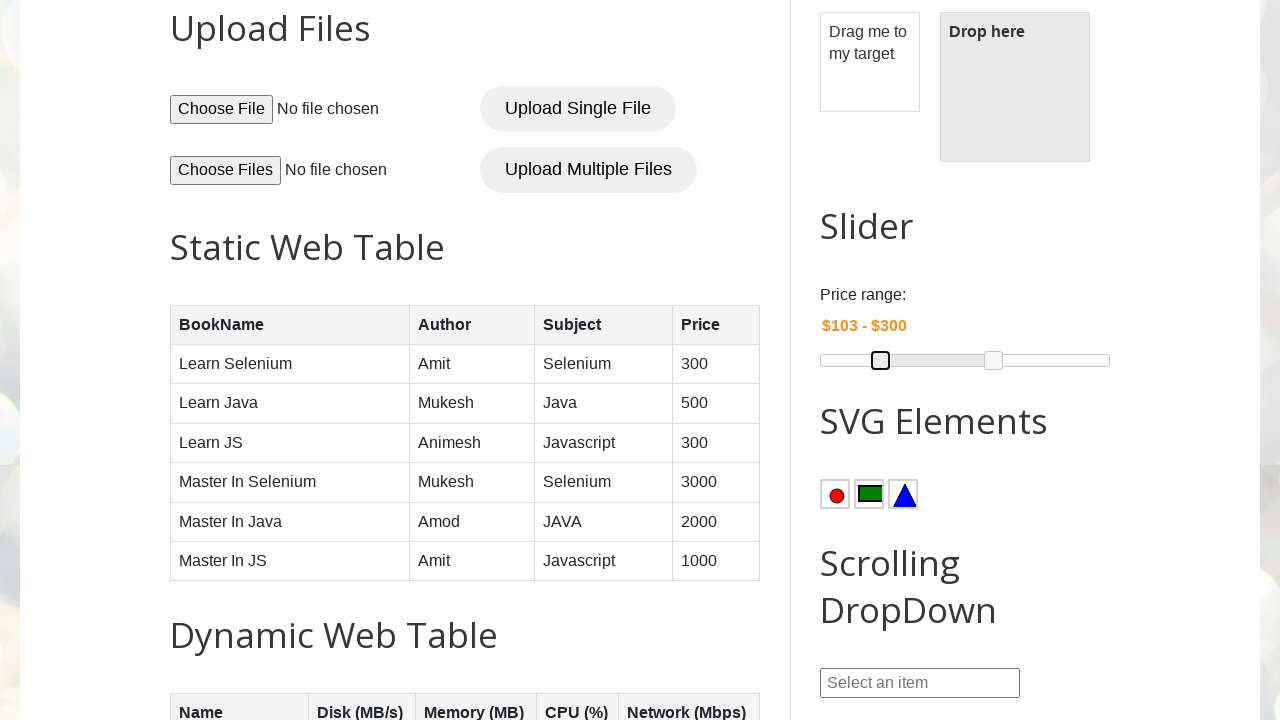

Pressed ArrowRight on left slider handle to increase start range on (//span[contains(@class,'ui-slider-handle ui-corner-all ui-state-default')])[1]
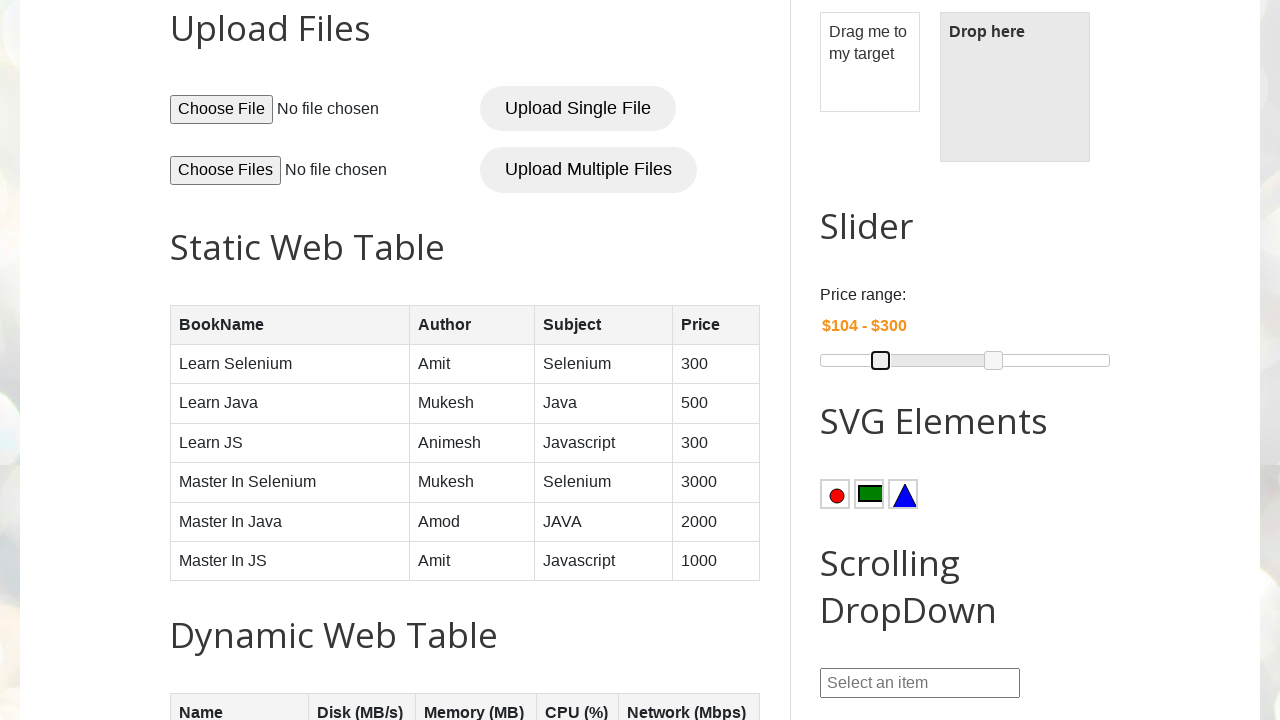

Current start range value: $104 (target: $200)
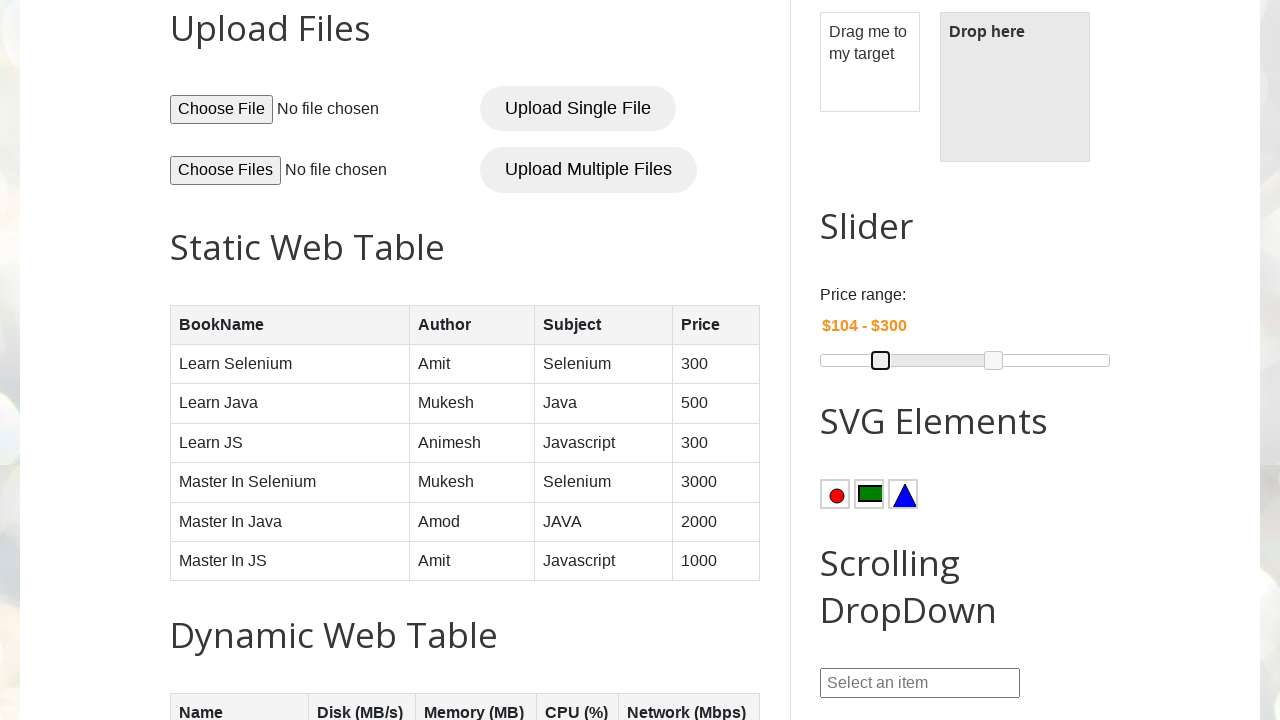

Pressed ArrowRight on left slider handle to increase start range on (//span[contains(@class,'ui-slider-handle ui-corner-all ui-state-default')])[1]
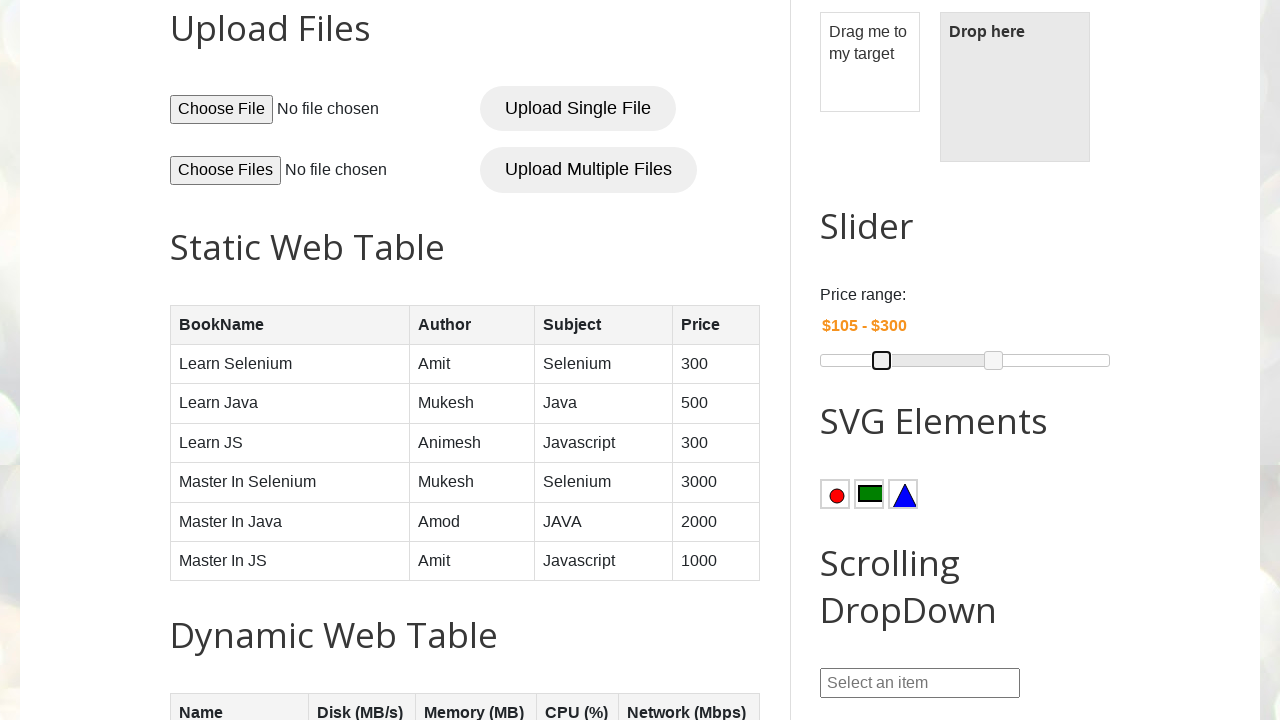

Current start range value: $105 (target: $200)
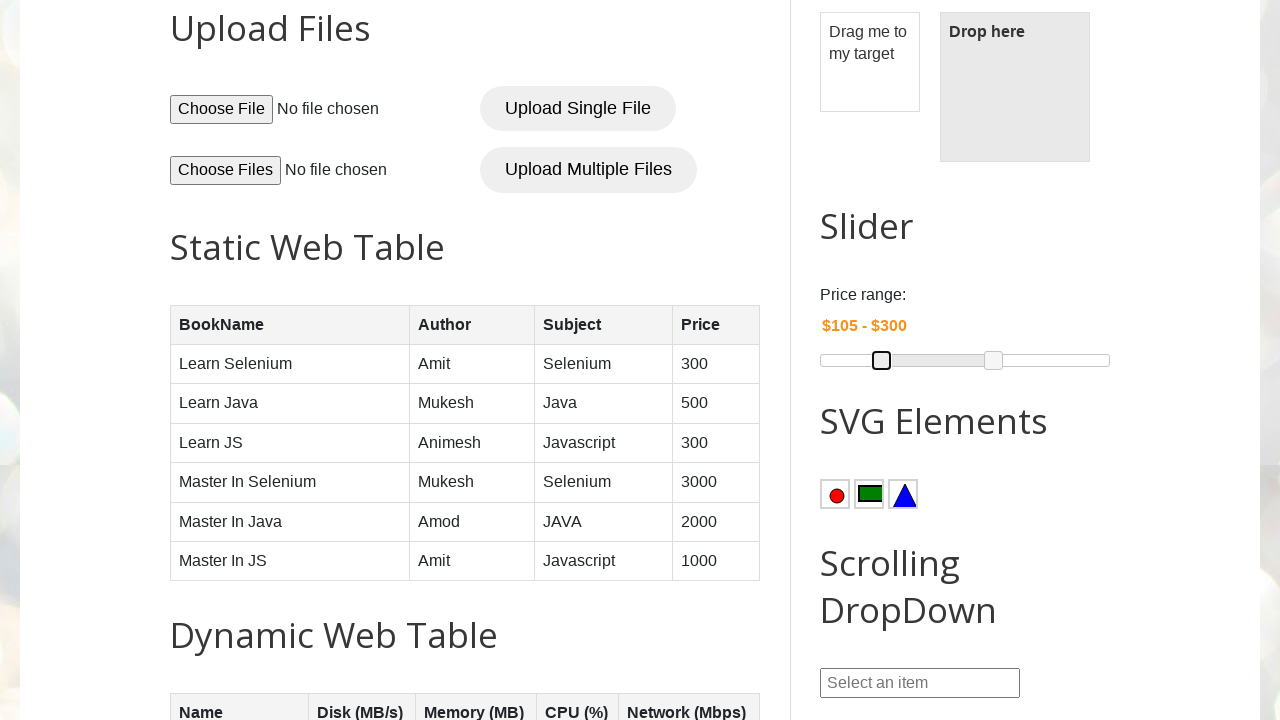

Pressed ArrowRight on left slider handle to increase start range on (//span[contains(@class,'ui-slider-handle ui-corner-all ui-state-default')])[1]
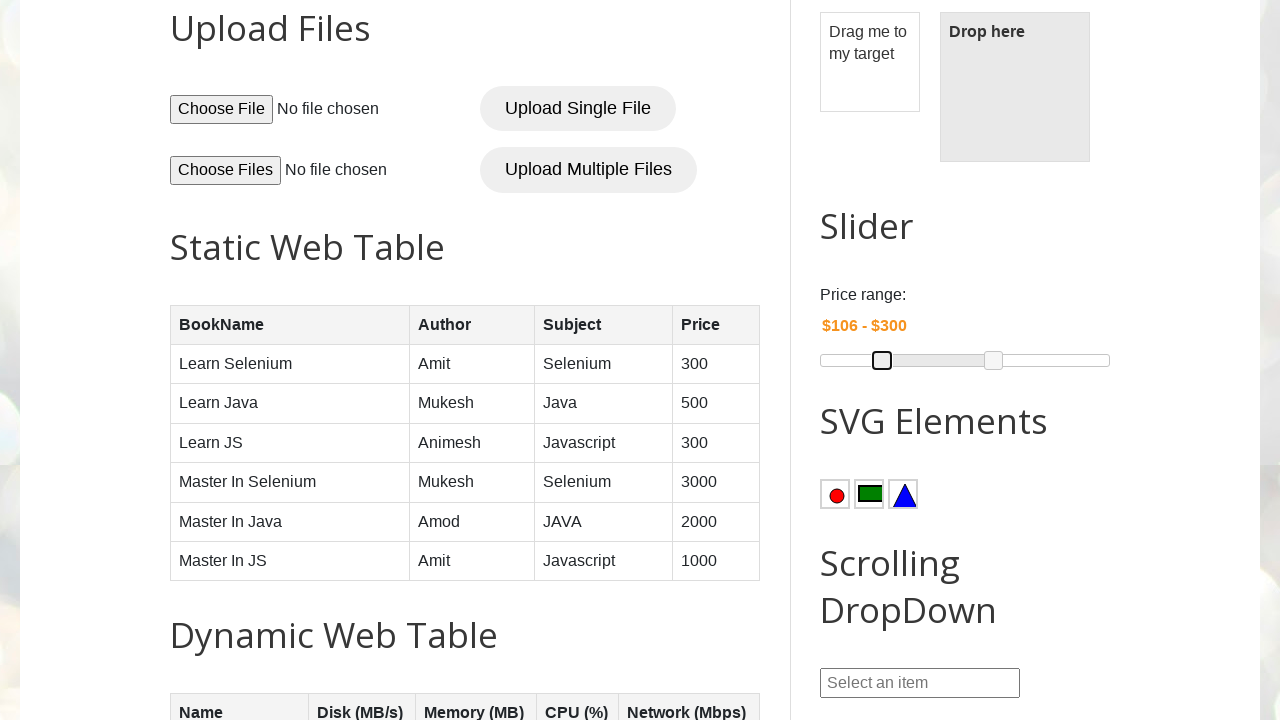

Current start range value: $106 (target: $200)
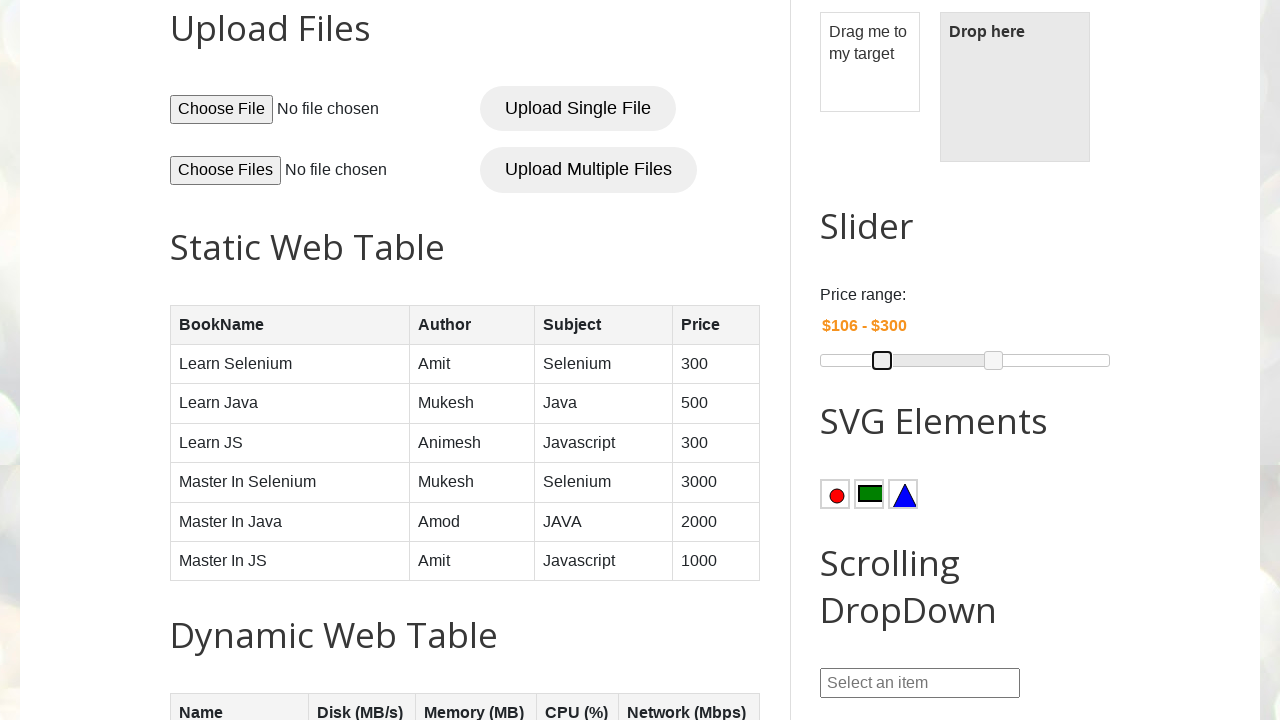

Pressed ArrowRight on left slider handle to increase start range on (//span[contains(@class,'ui-slider-handle ui-corner-all ui-state-default')])[1]
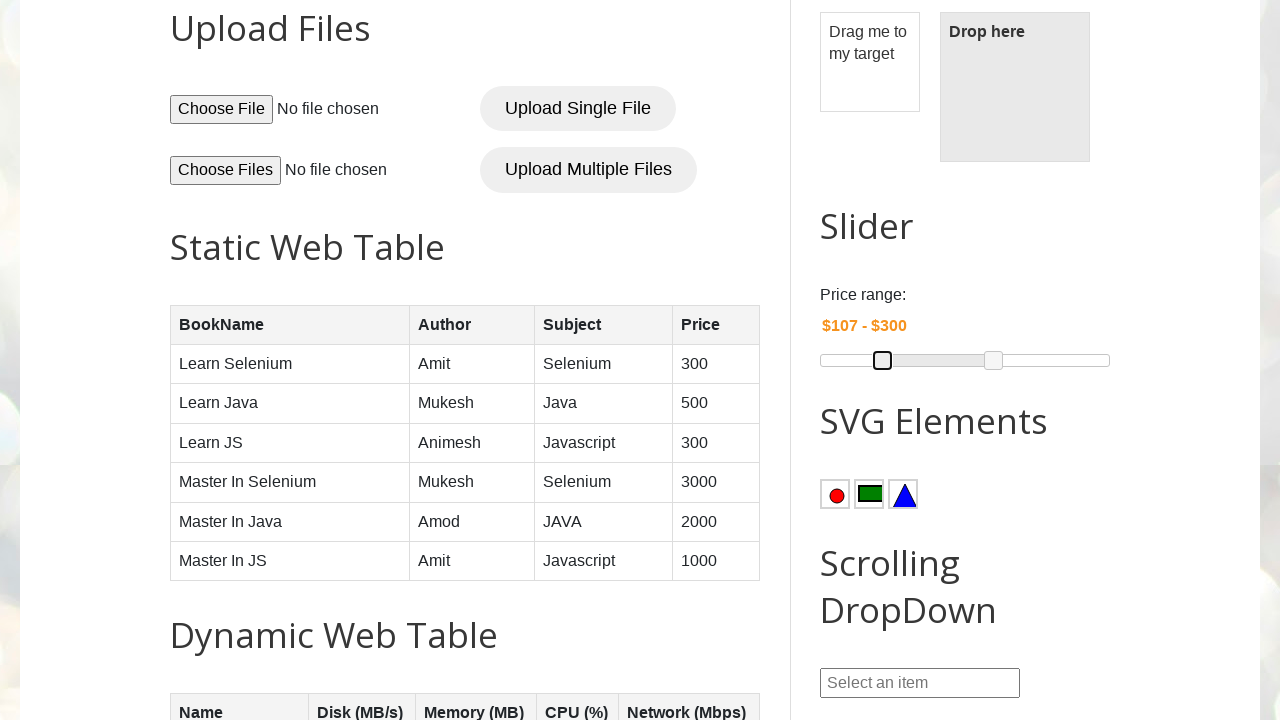

Current start range value: $107 (target: $200)
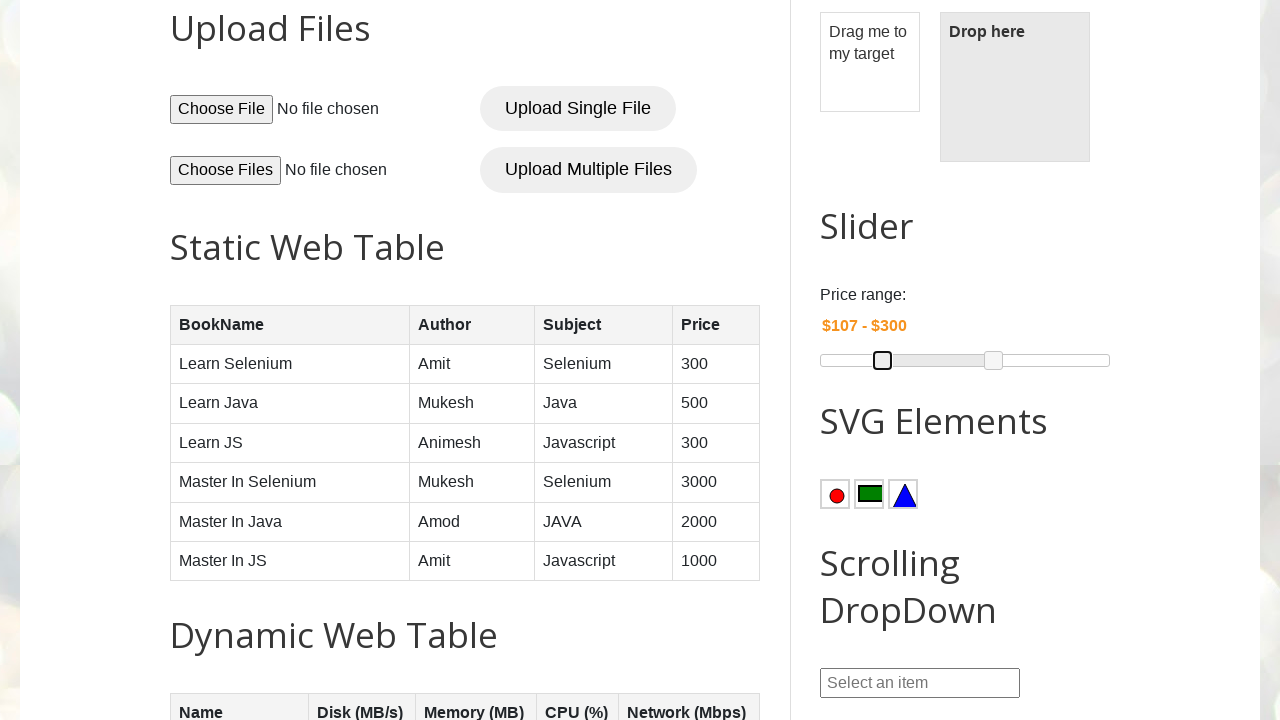

Pressed ArrowRight on left slider handle to increase start range on (//span[contains(@class,'ui-slider-handle ui-corner-all ui-state-default')])[1]
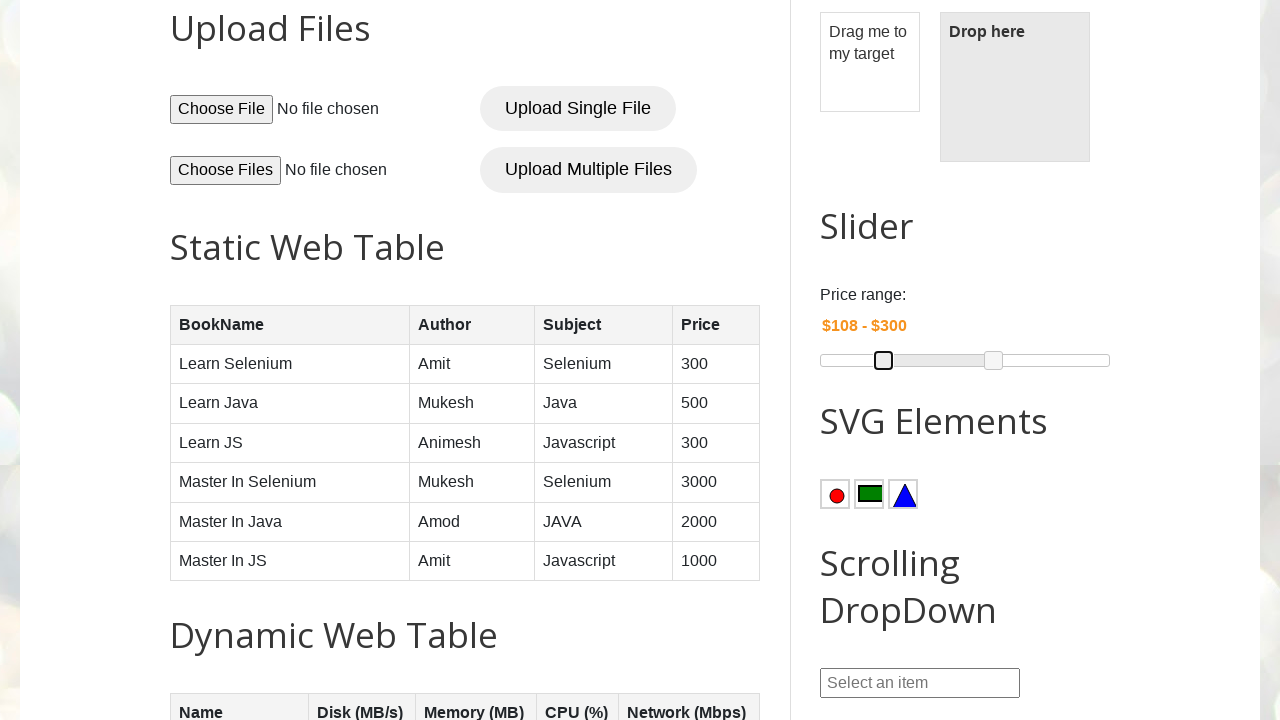

Current start range value: $108 (target: $200)
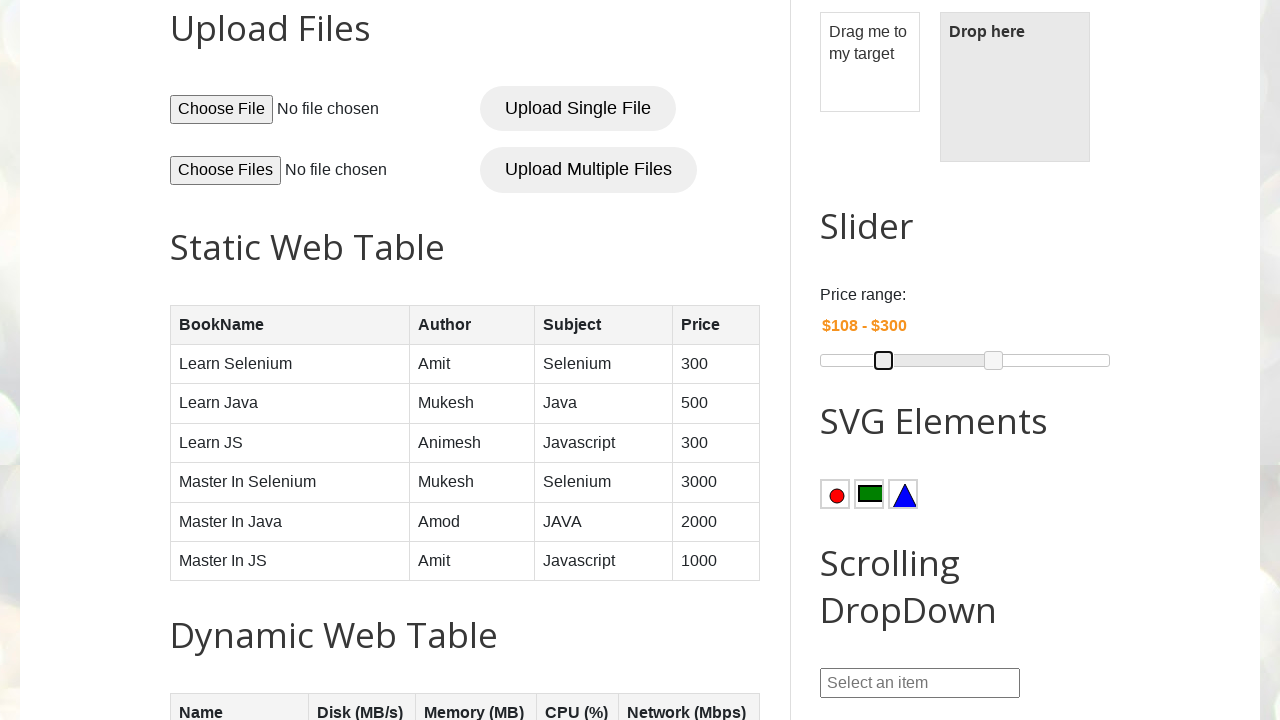

Pressed ArrowRight on left slider handle to increase start range on (//span[contains(@class,'ui-slider-handle ui-corner-all ui-state-default')])[1]
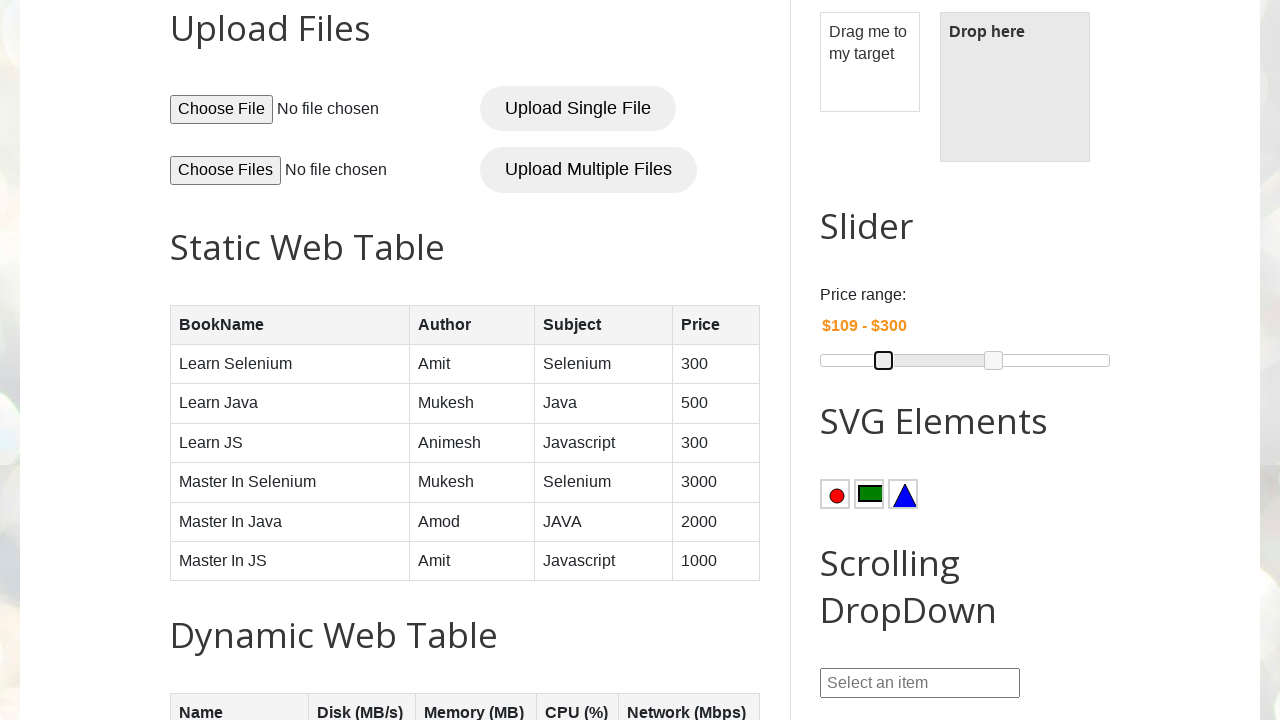

Current start range value: $109 (target: $200)
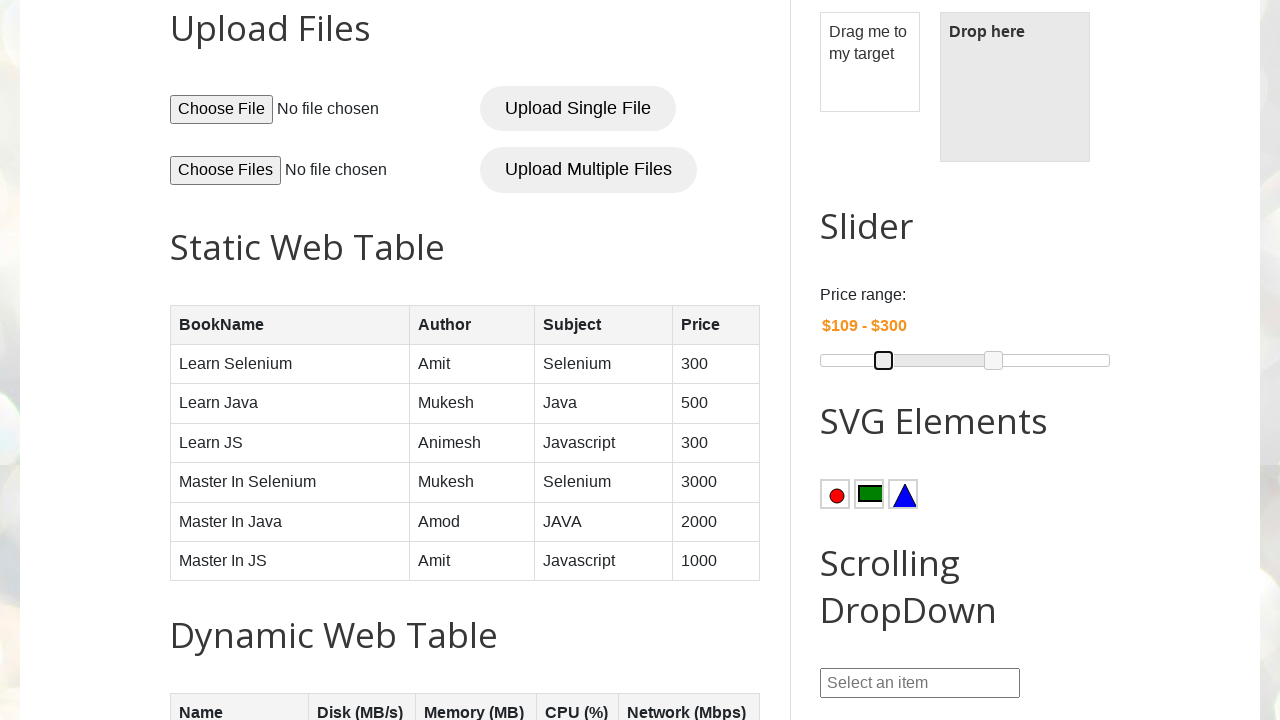

Pressed ArrowRight on left slider handle to increase start range on (//span[contains(@class,'ui-slider-handle ui-corner-all ui-state-default')])[1]
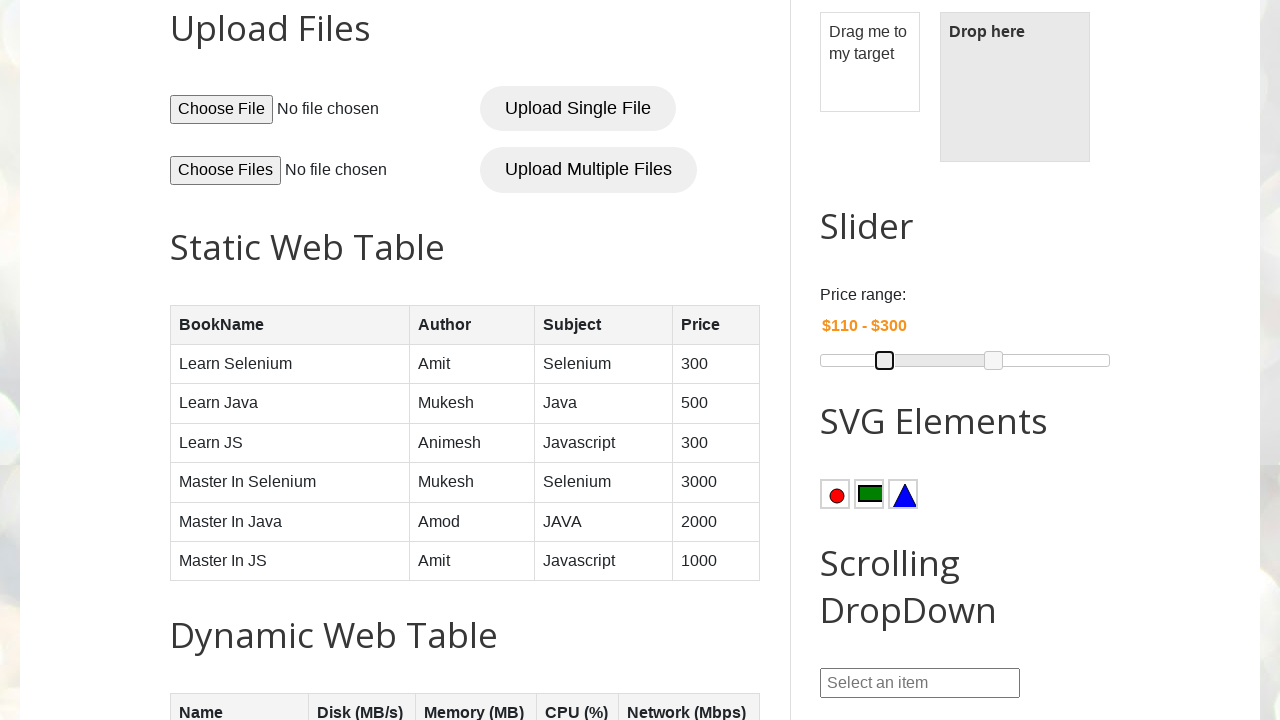

Current start range value: $110 (target: $200)
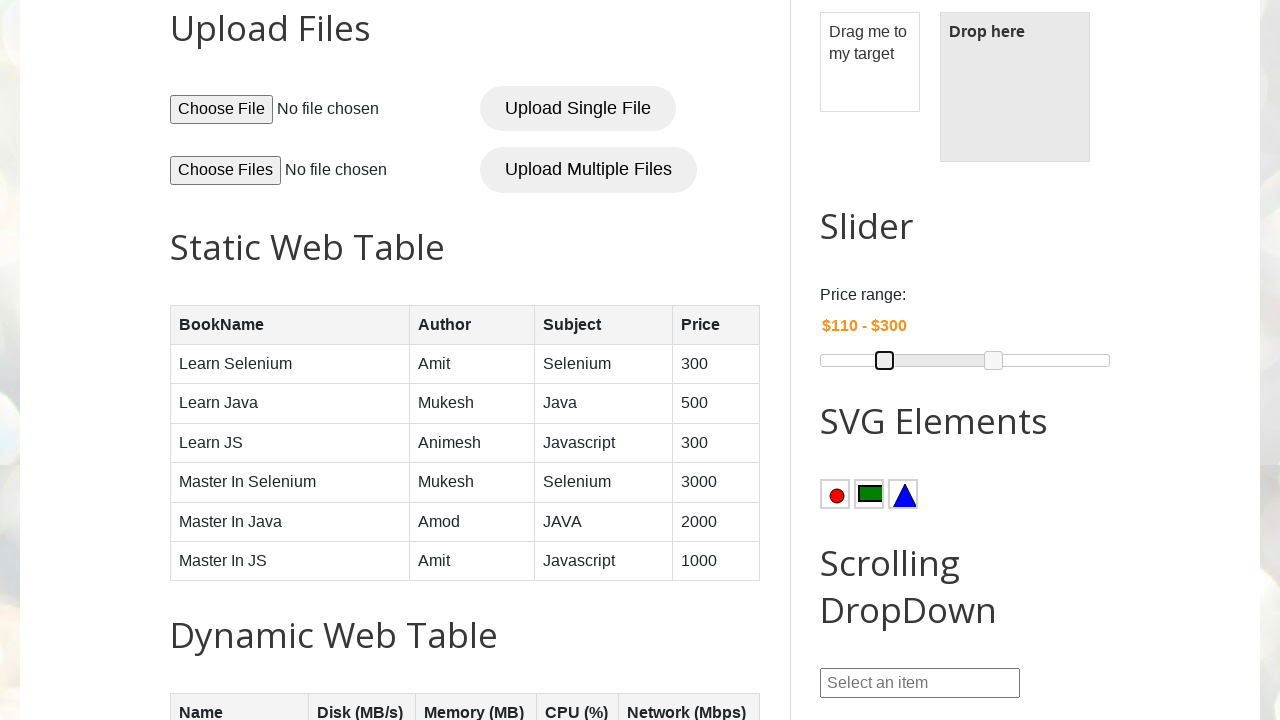

Pressed ArrowRight on left slider handle to increase start range on (//span[contains(@class,'ui-slider-handle ui-corner-all ui-state-default')])[1]
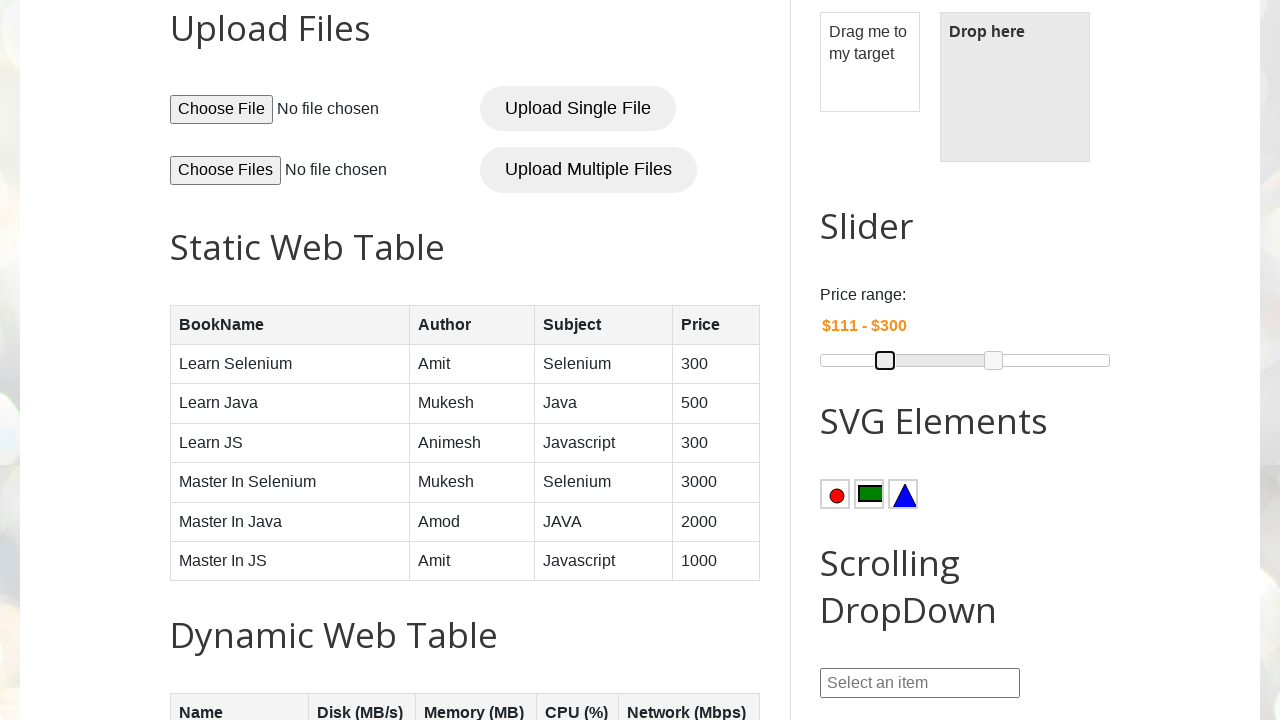

Current start range value: $111 (target: $200)
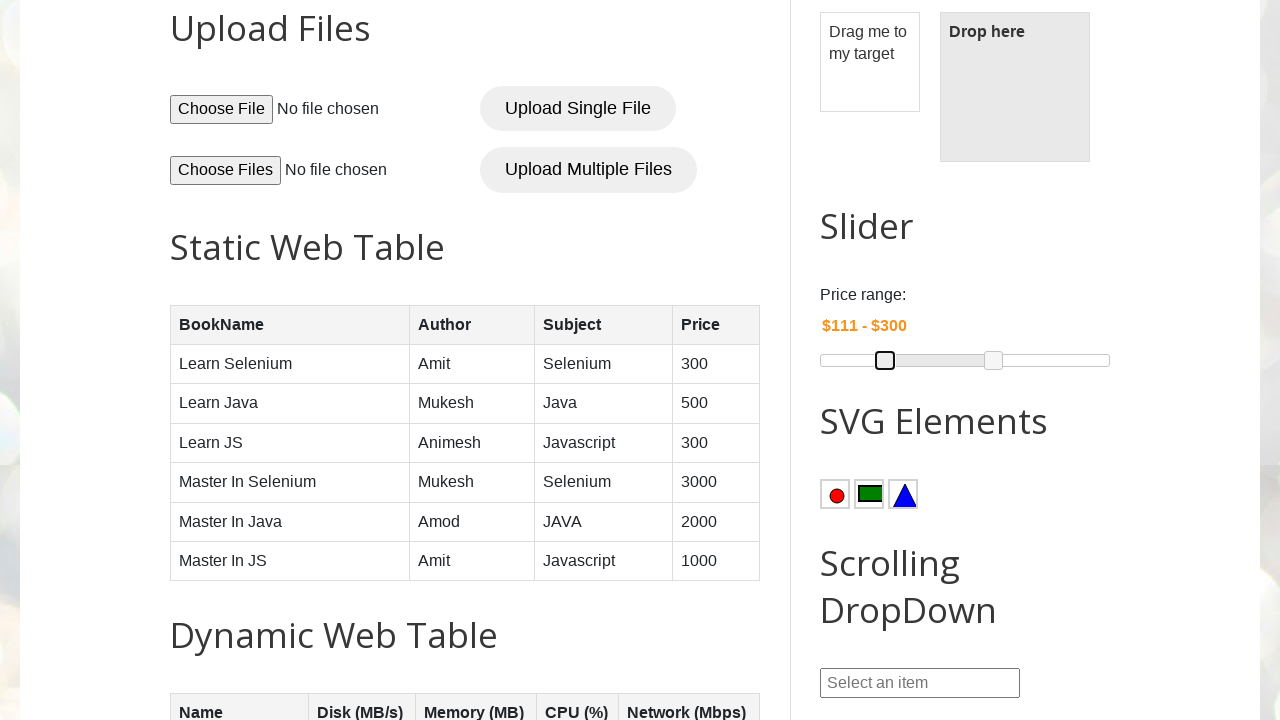

Pressed ArrowRight on left slider handle to increase start range on (//span[contains(@class,'ui-slider-handle ui-corner-all ui-state-default')])[1]
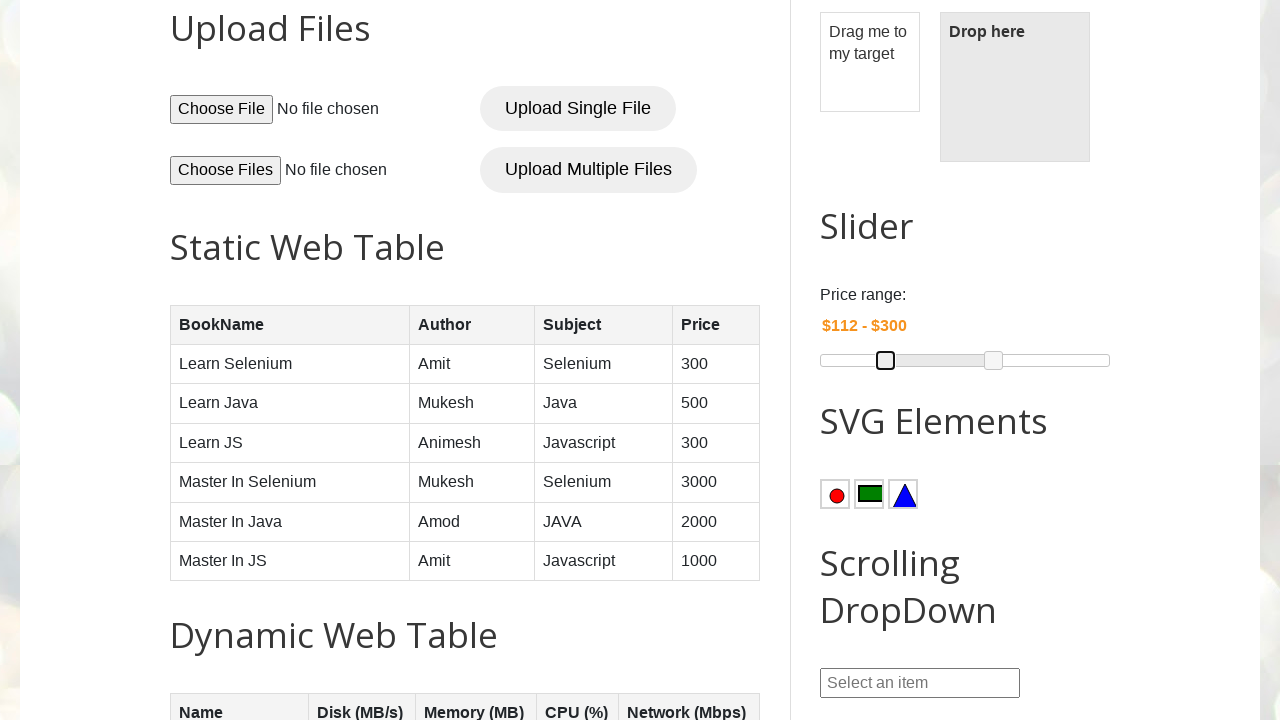

Current start range value: $112 (target: $200)
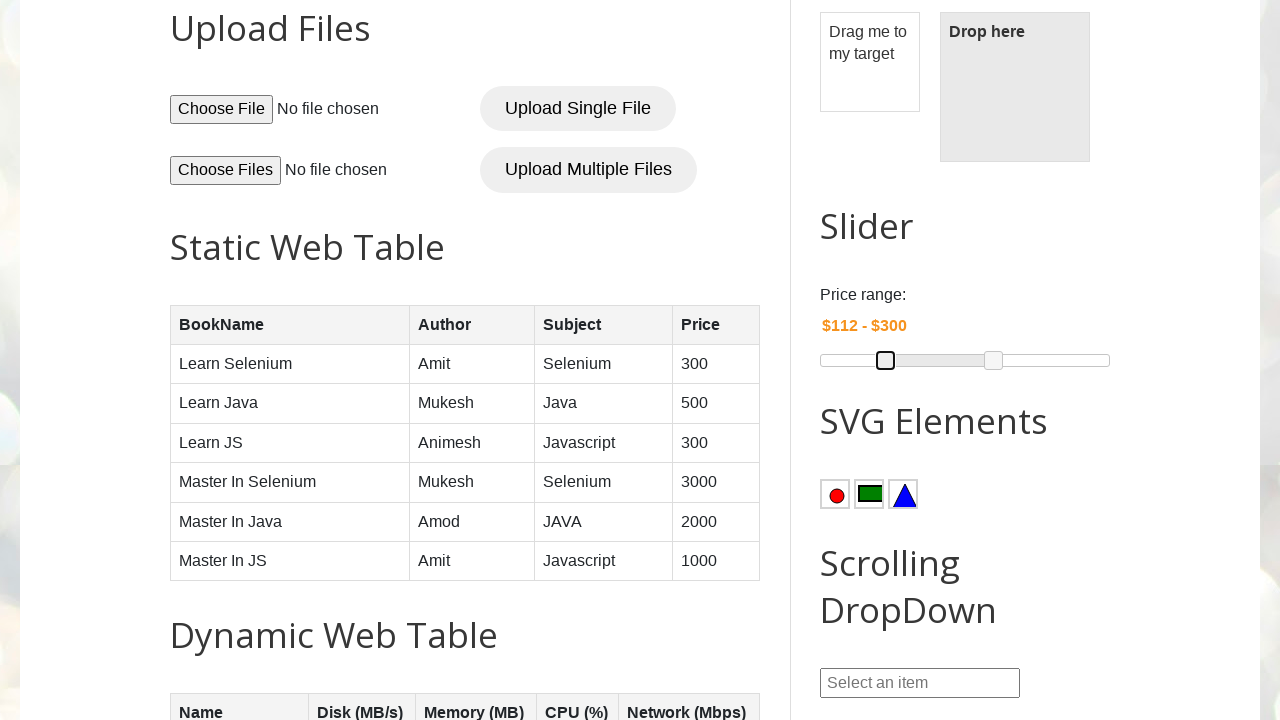

Pressed ArrowRight on left slider handle to increase start range on (//span[contains(@class,'ui-slider-handle ui-corner-all ui-state-default')])[1]
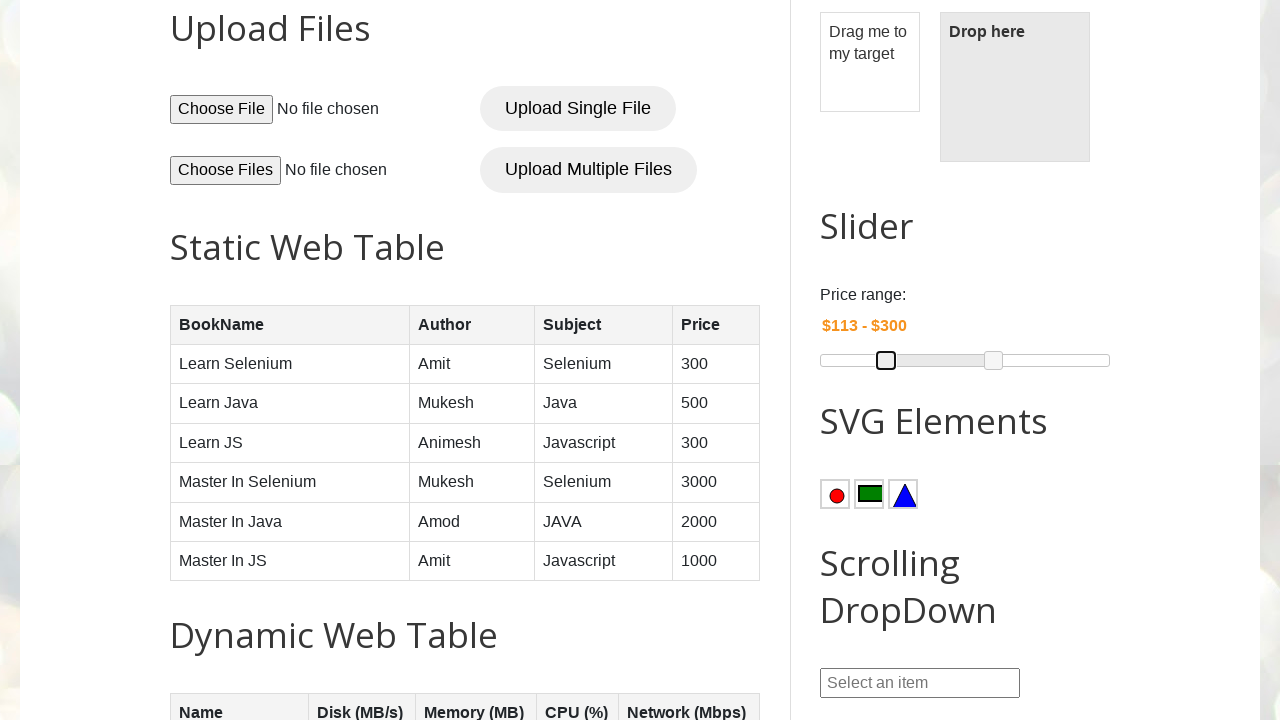

Current start range value: $113 (target: $200)
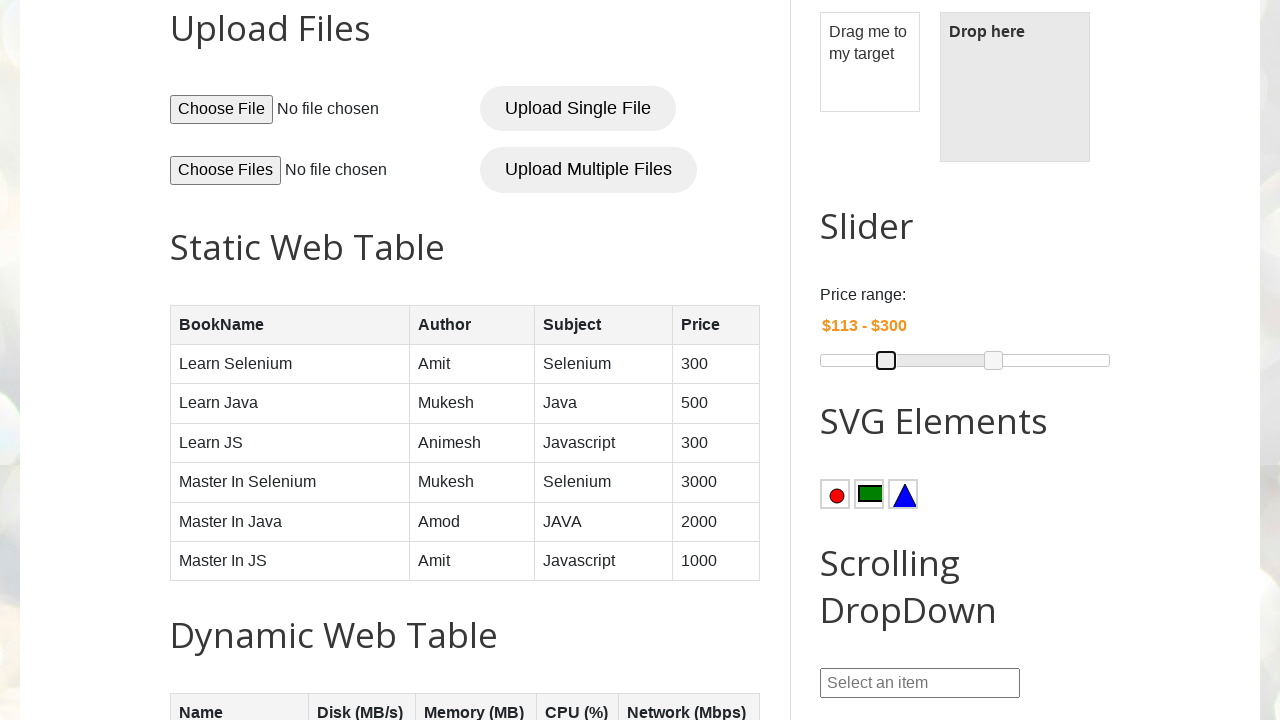

Pressed ArrowRight on left slider handle to increase start range on (//span[contains(@class,'ui-slider-handle ui-corner-all ui-state-default')])[1]
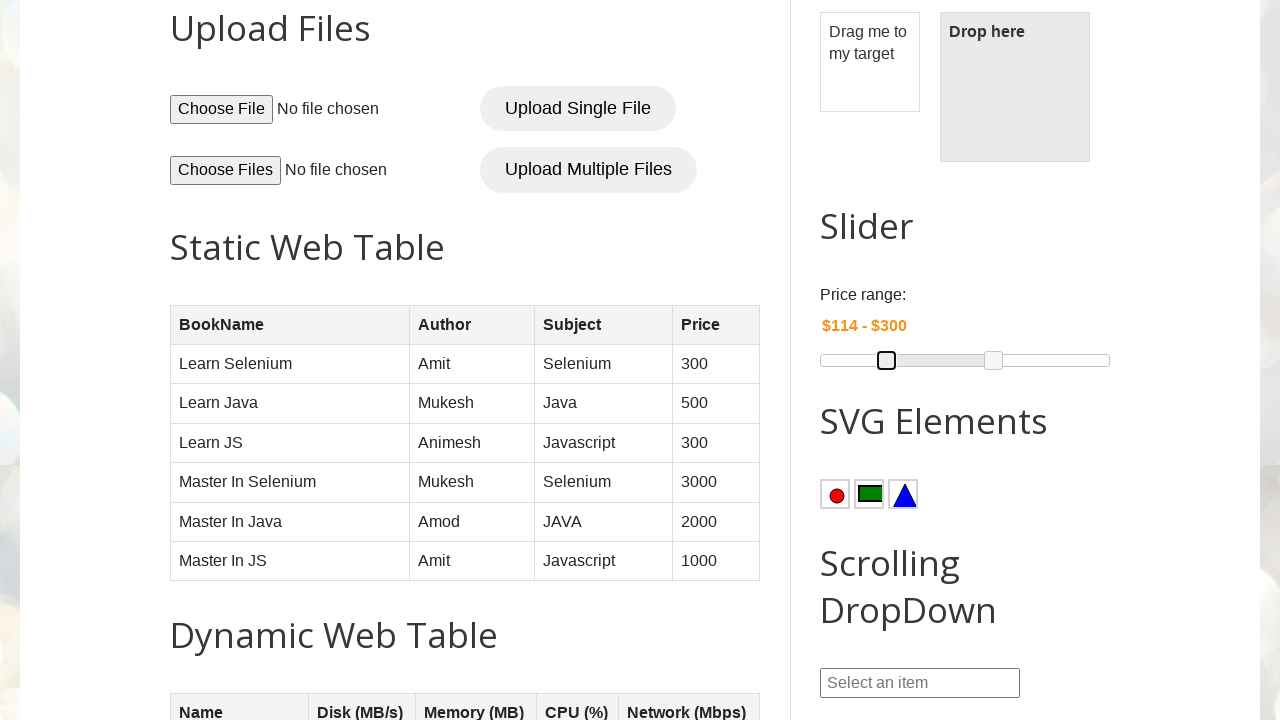

Current start range value: $114 (target: $200)
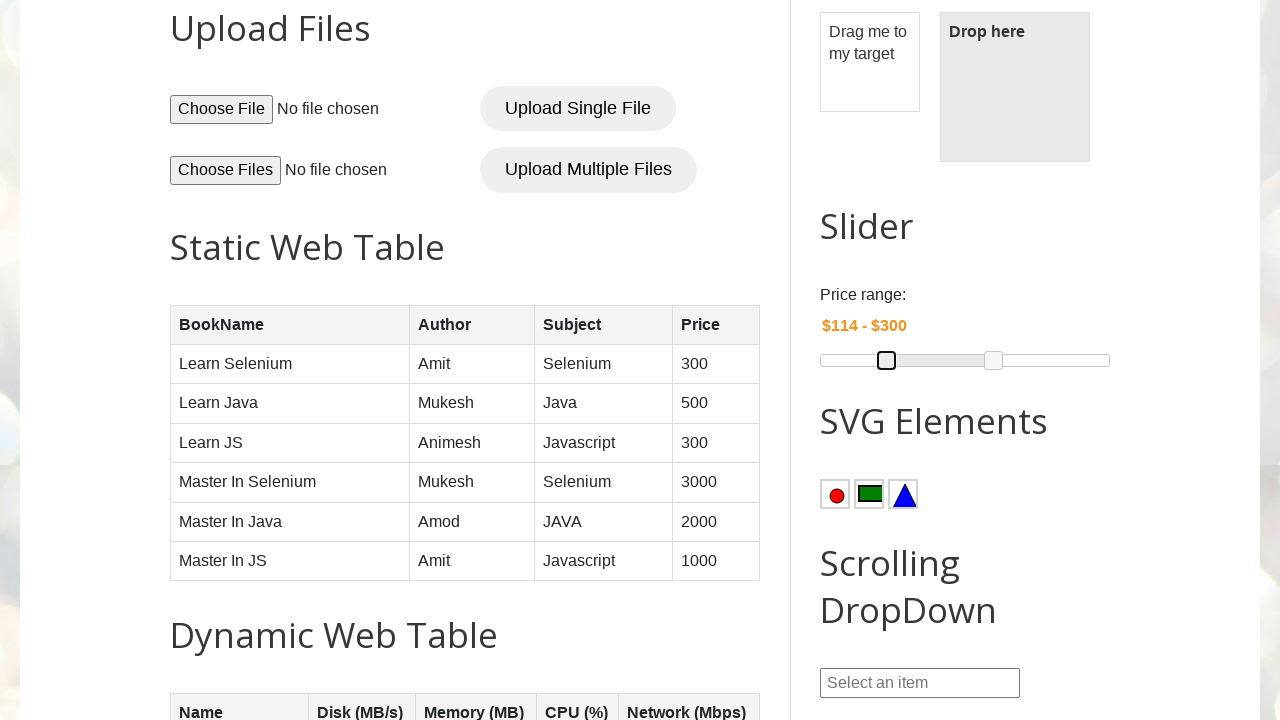

Pressed ArrowRight on left slider handle to increase start range on (//span[contains(@class,'ui-slider-handle ui-corner-all ui-state-default')])[1]
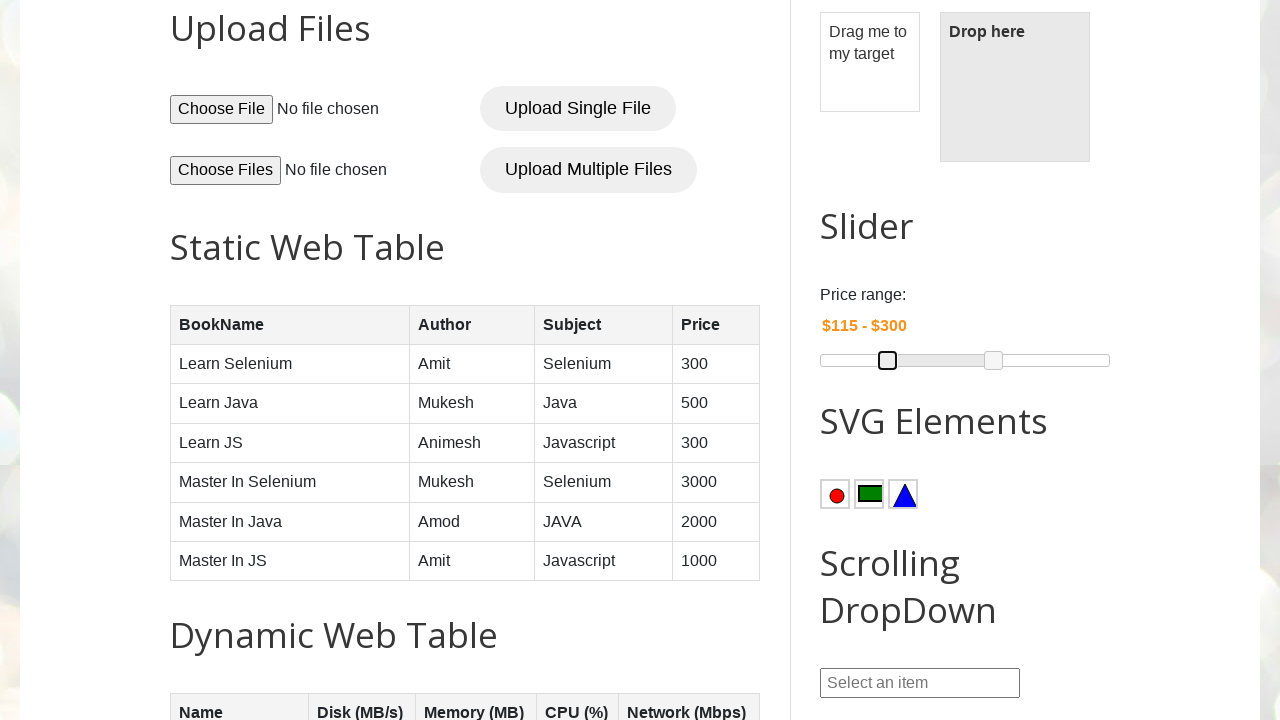

Current start range value: $115 (target: $200)
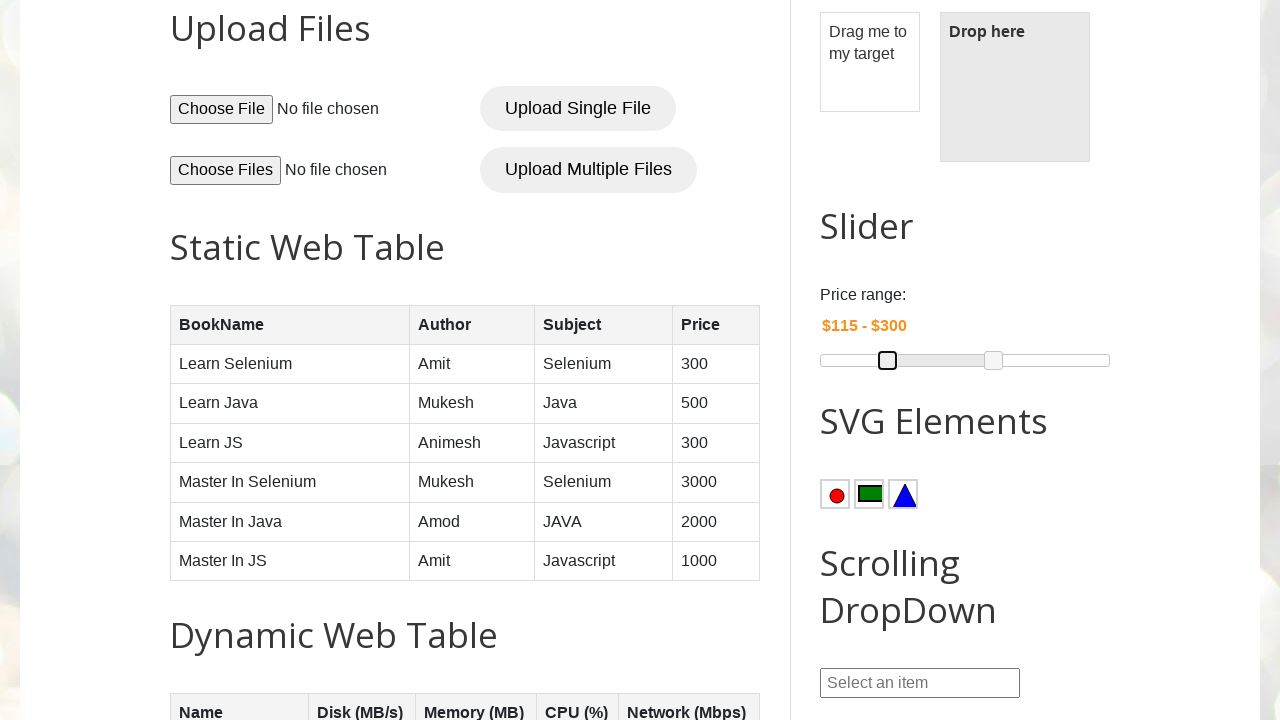

Pressed ArrowRight on left slider handle to increase start range on (//span[contains(@class,'ui-slider-handle ui-corner-all ui-state-default')])[1]
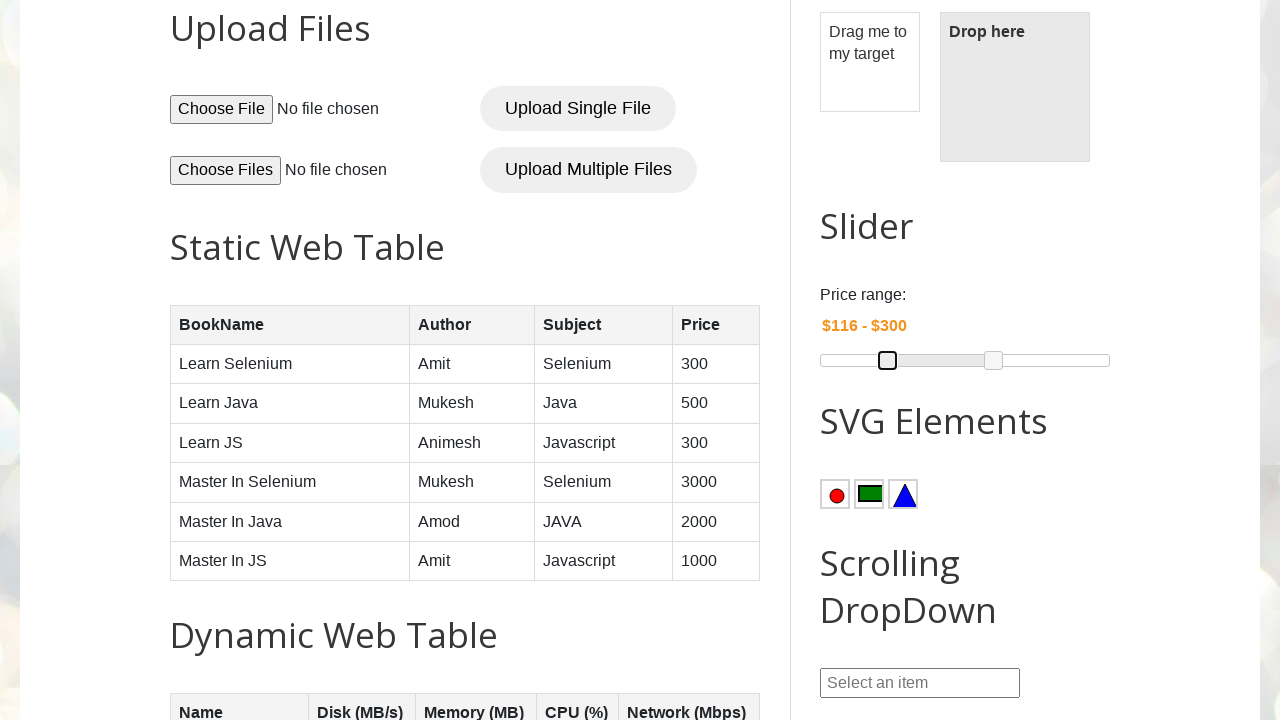

Current start range value: $116 (target: $200)
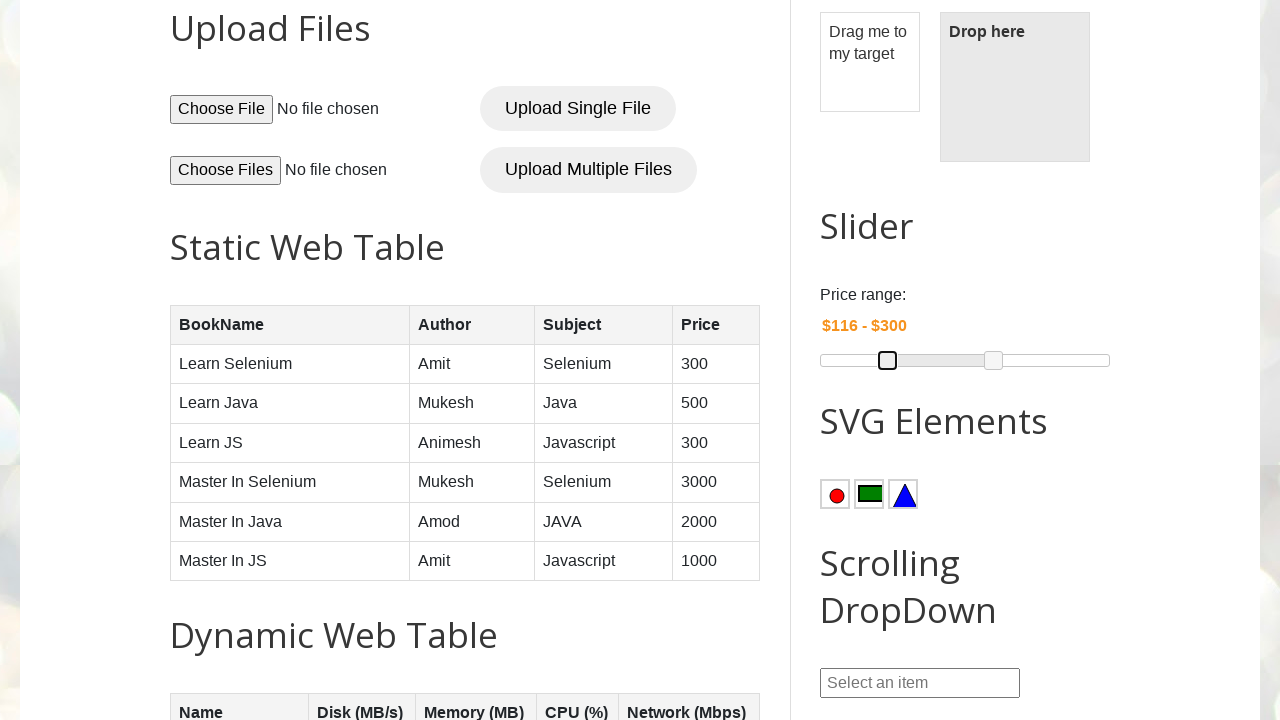

Pressed ArrowRight on left slider handle to increase start range on (//span[contains(@class,'ui-slider-handle ui-corner-all ui-state-default')])[1]
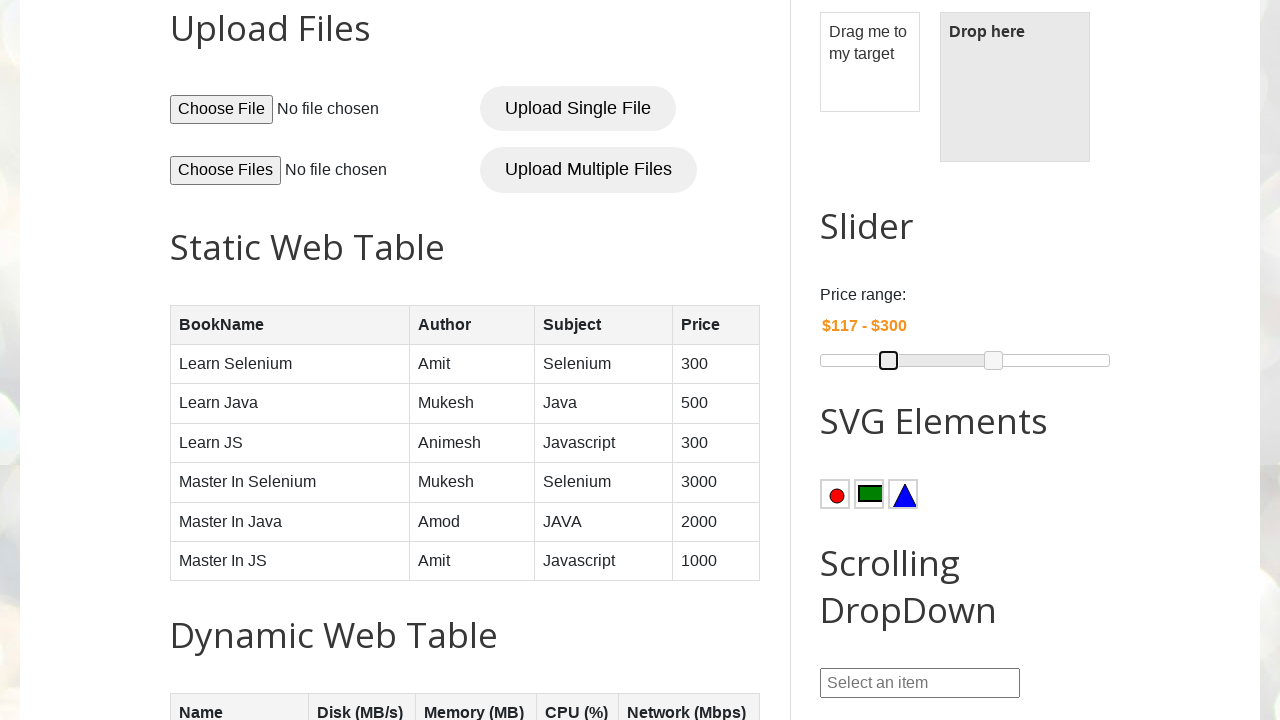

Current start range value: $117 (target: $200)
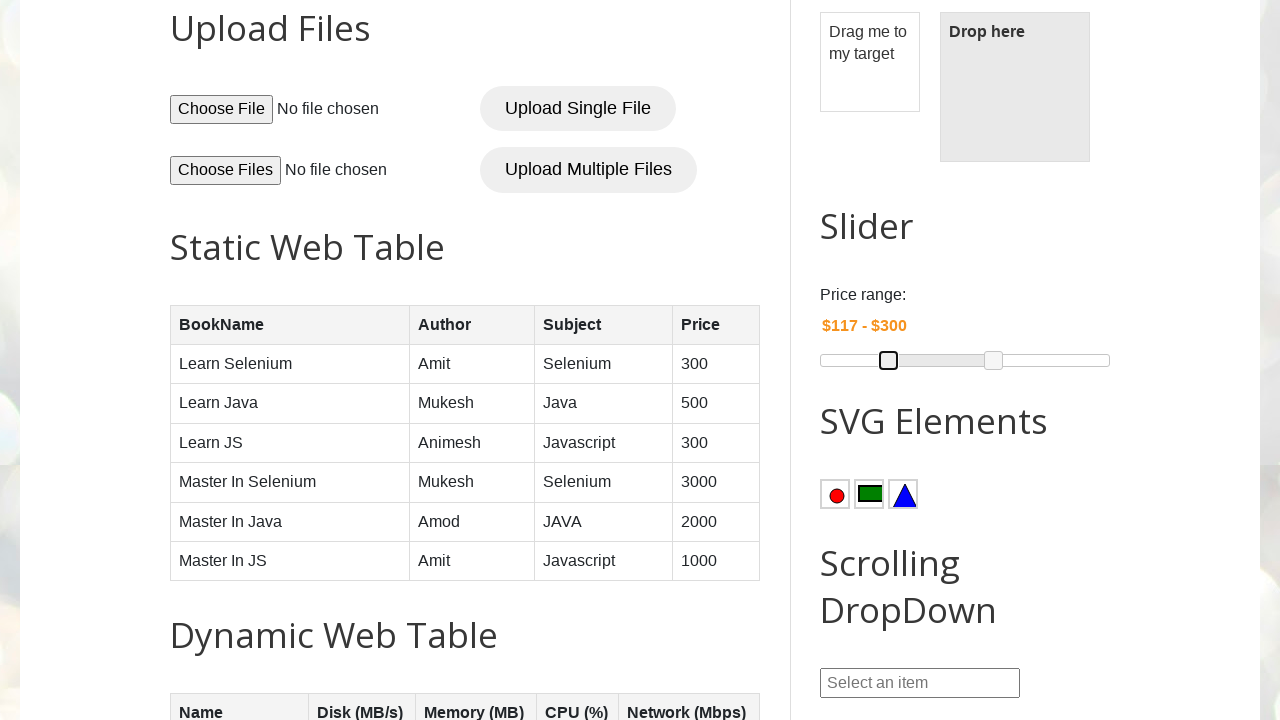

Pressed ArrowRight on left slider handle to increase start range on (//span[contains(@class,'ui-slider-handle ui-corner-all ui-state-default')])[1]
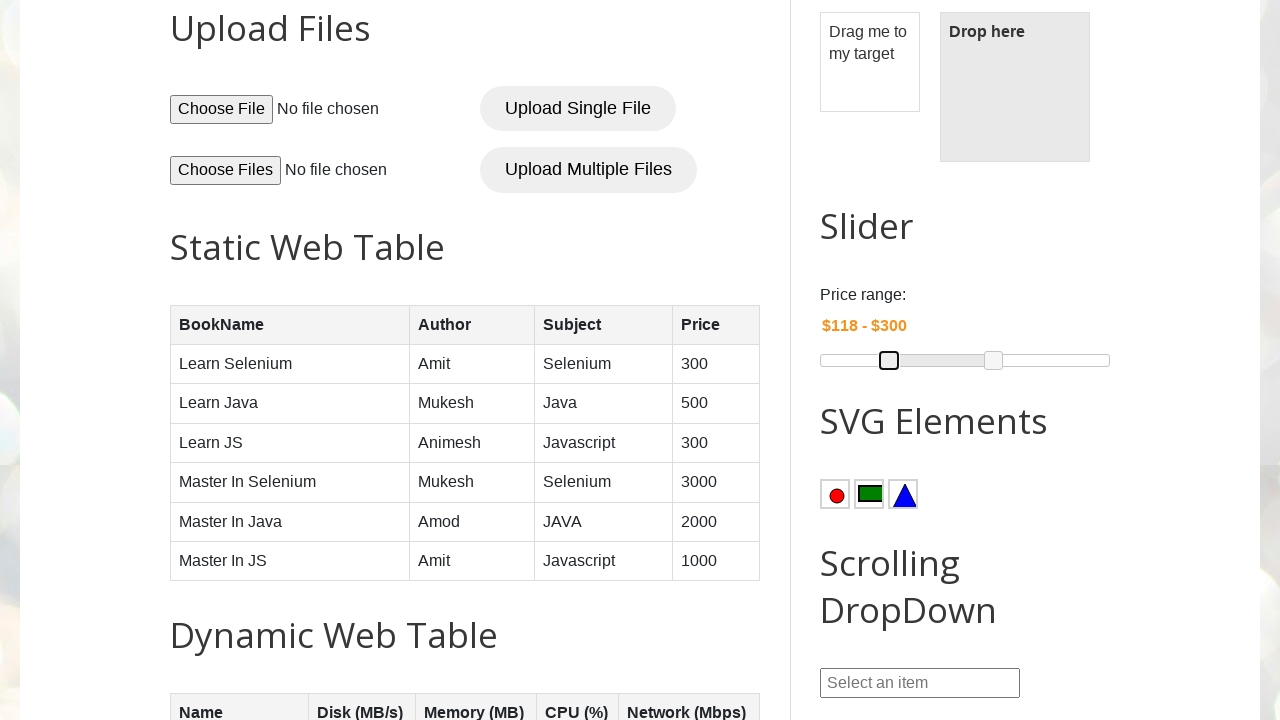

Current start range value: $118 (target: $200)
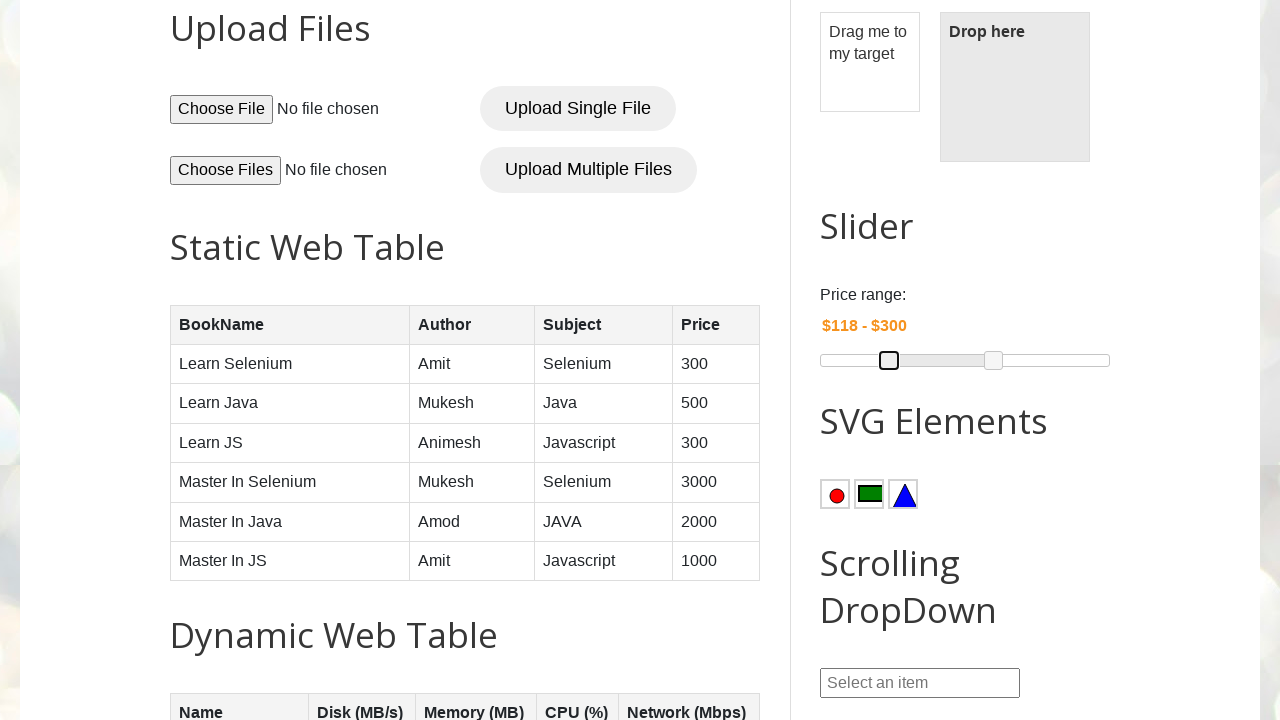

Pressed ArrowRight on left slider handle to increase start range on (//span[contains(@class,'ui-slider-handle ui-corner-all ui-state-default')])[1]
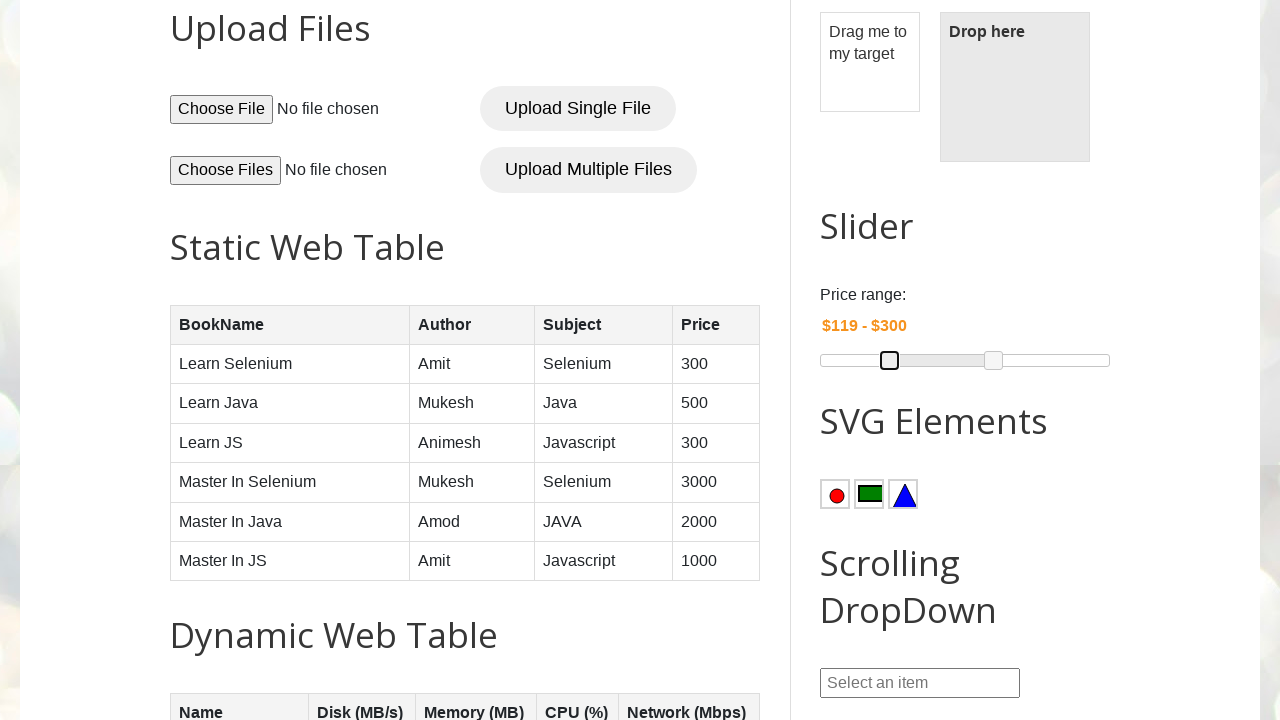

Current start range value: $119 (target: $200)
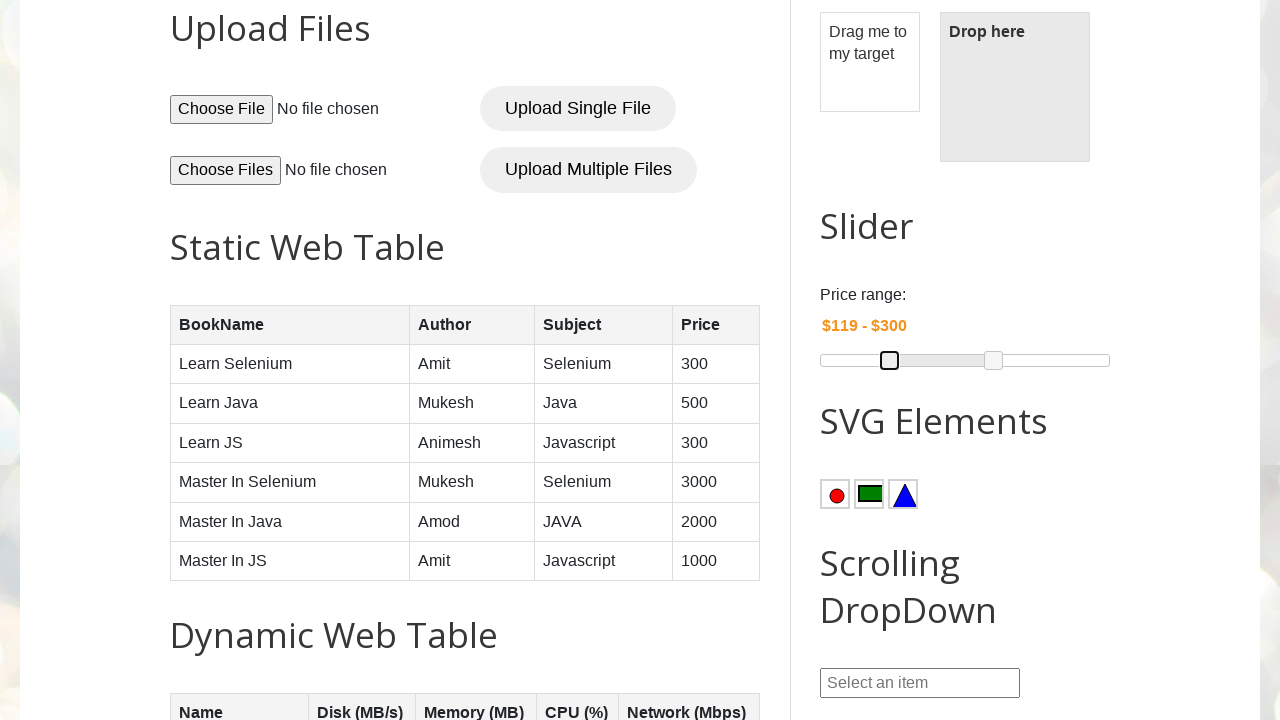

Pressed ArrowRight on left slider handle to increase start range on (//span[contains(@class,'ui-slider-handle ui-corner-all ui-state-default')])[1]
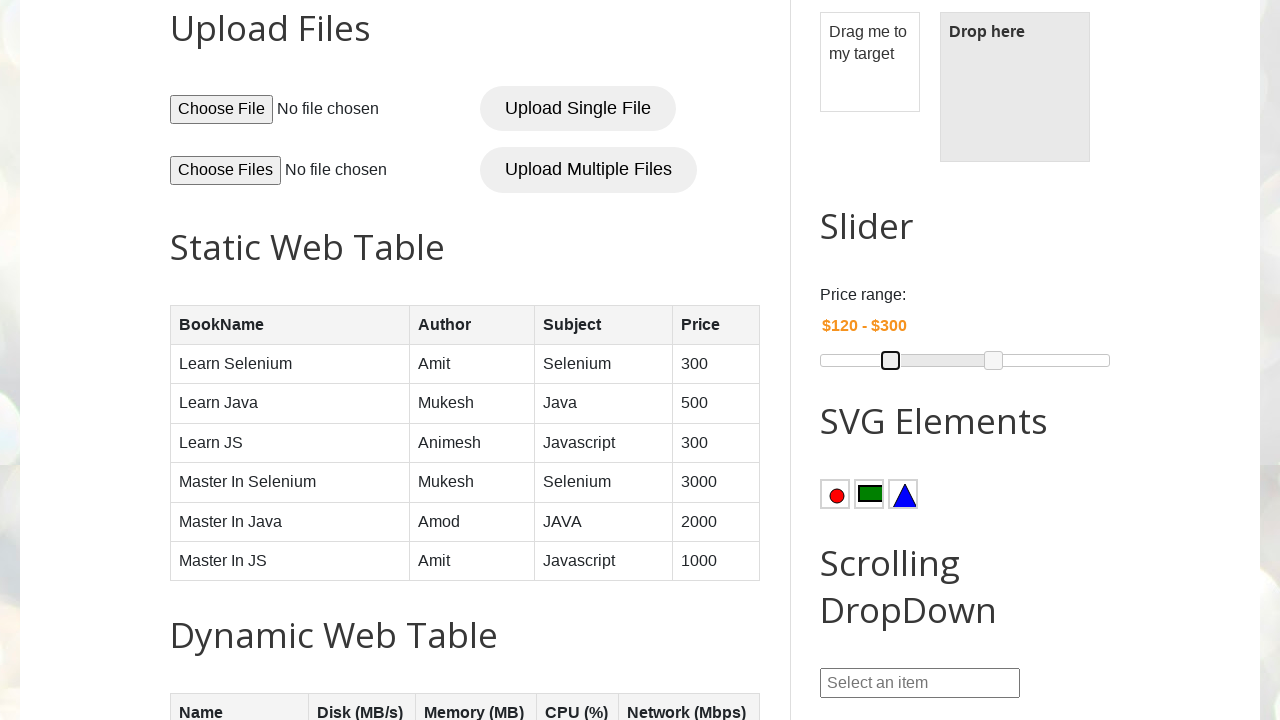

Current start range value: $120 (target: $200)
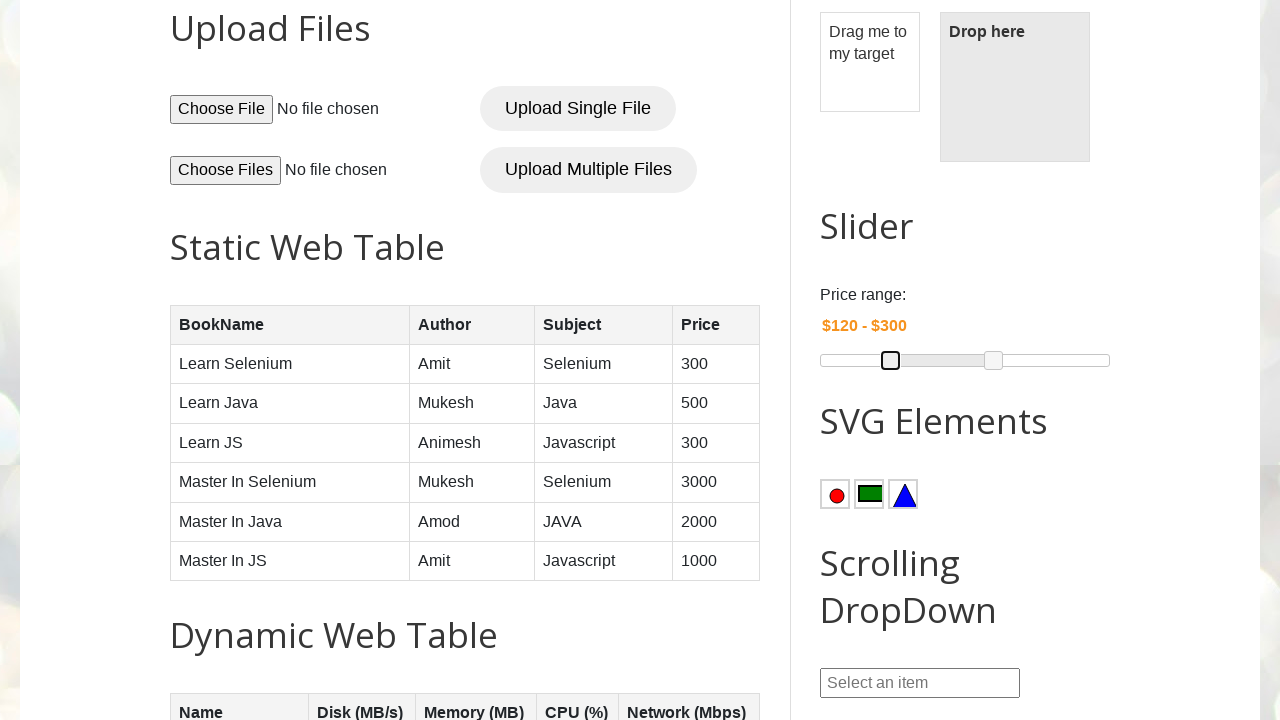

Pressed ArrowRight on left slider handle to increase start range on (//span[contains(@class,'ui-slider-handle ui-corner-all ui-state-default')])[1]
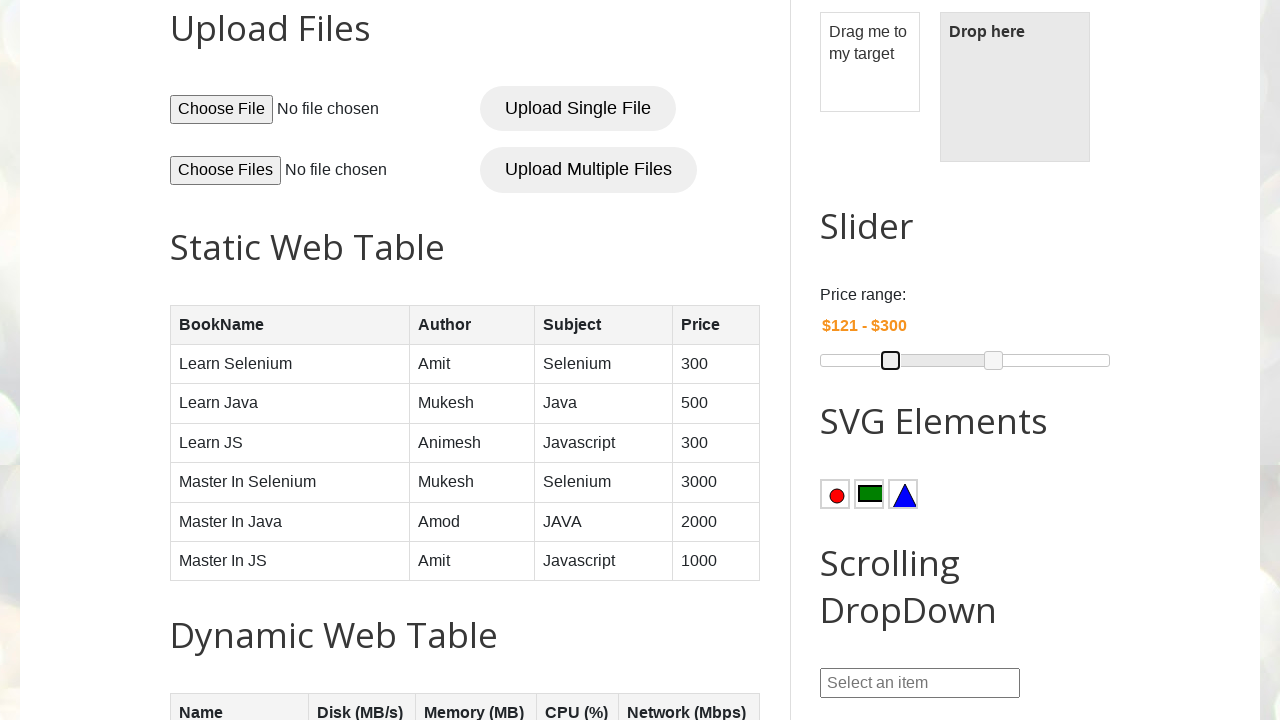

Current start range value: $121 (target: $200)
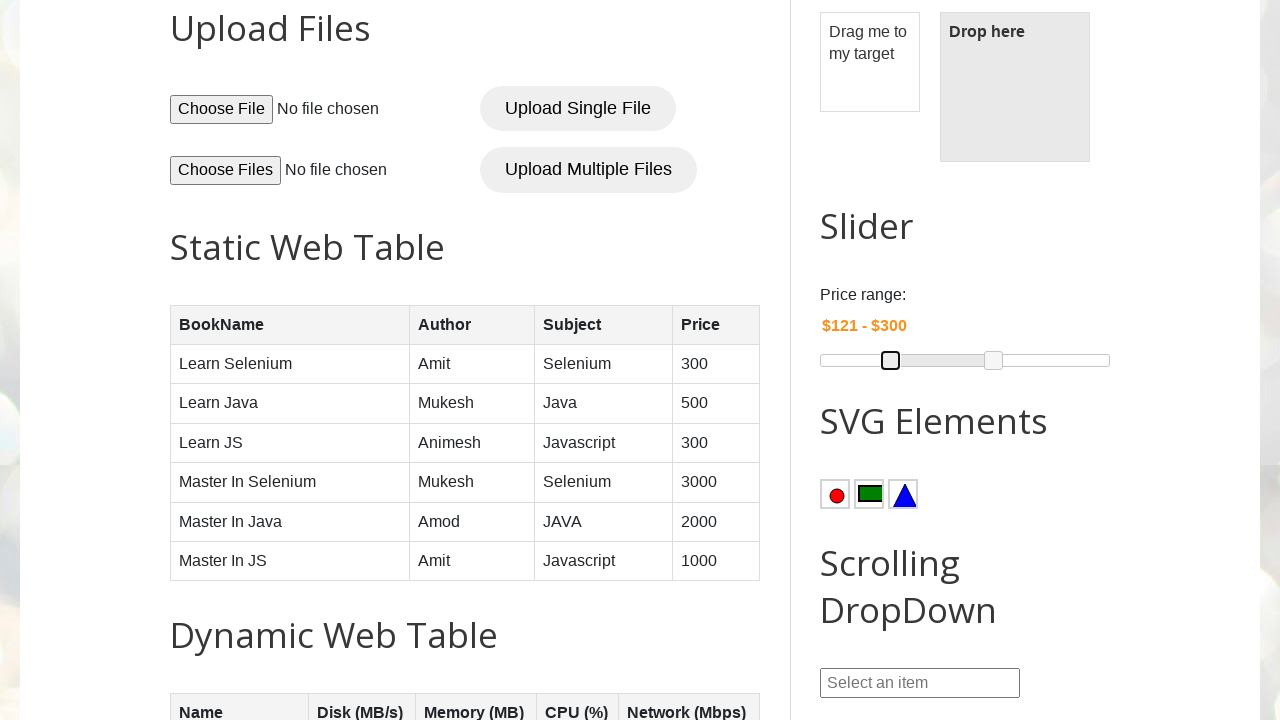

Pressed ArrowRight on left slider handle to increase start range on (//span[contains(@class,'ui-slider-handle ui-corner-all ui-state-default')])[1]
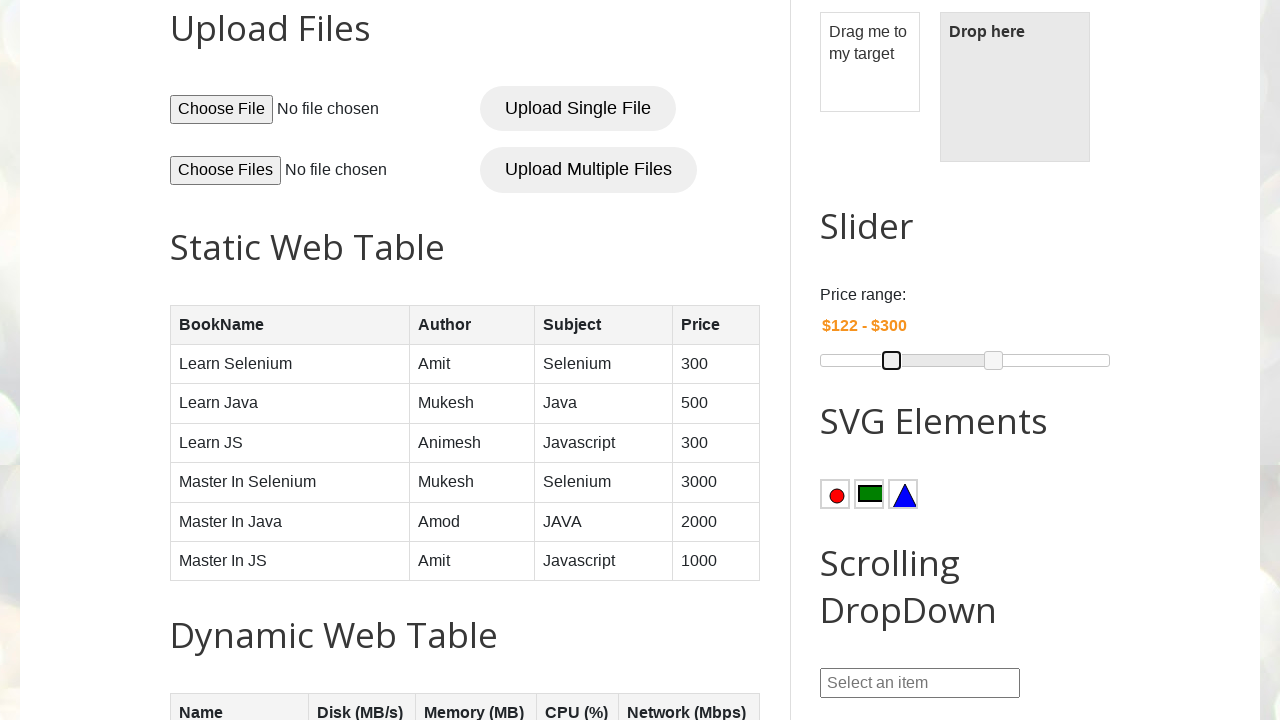

Current start range value: $122 (target: $200)
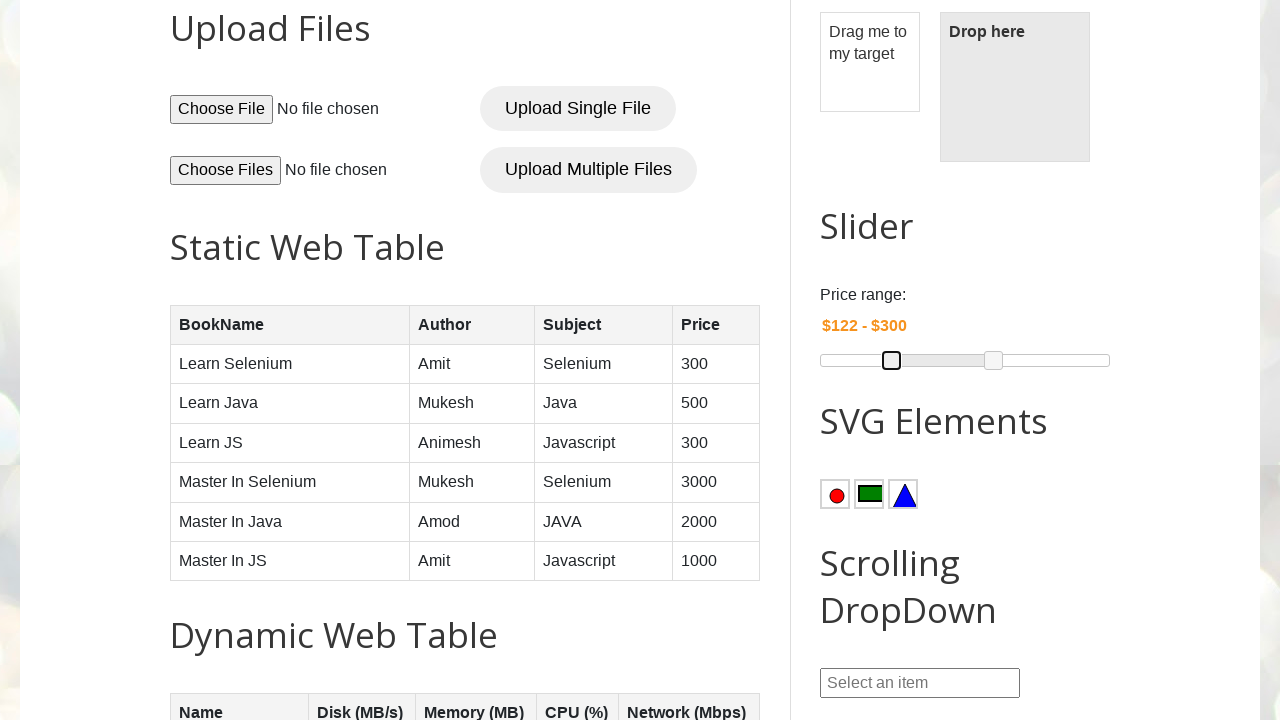

Pressed ArrowRight on left slider handle to increase start range on (//span[contains(@class,'ui-slider-handle ui-corner-all ui-state-default')])[1]
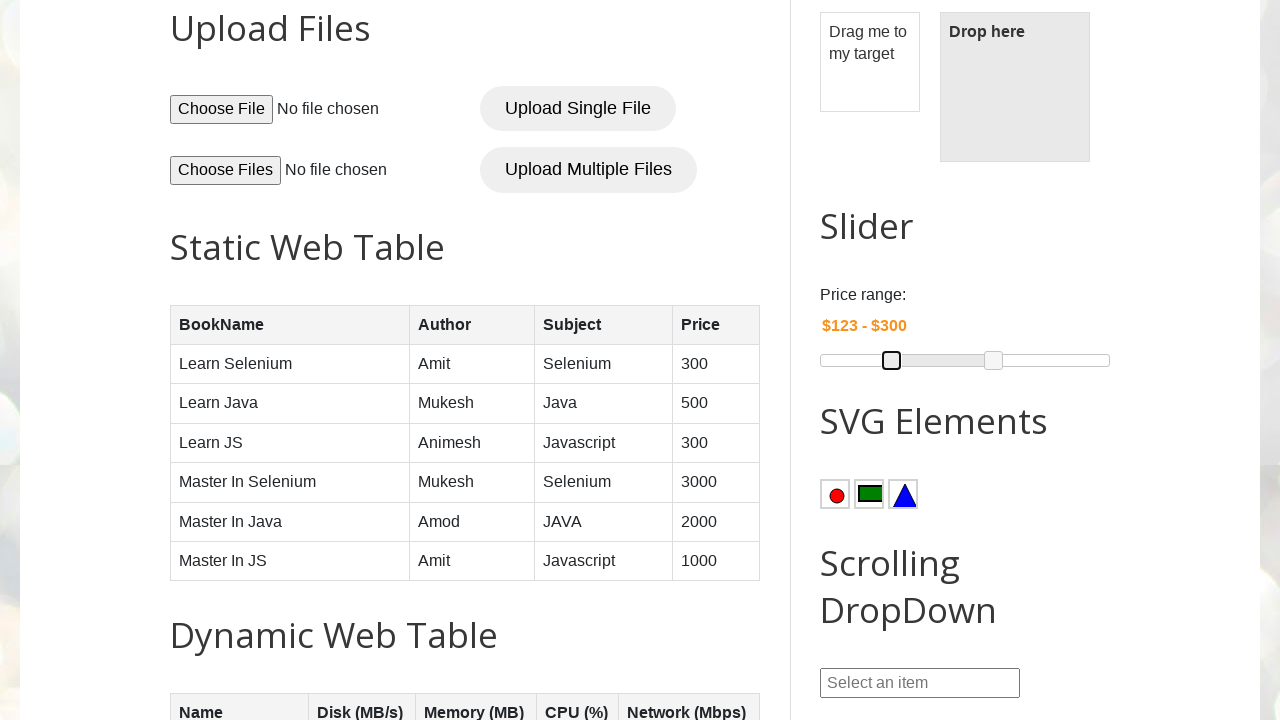

Current start range value: $123 (target: $200)
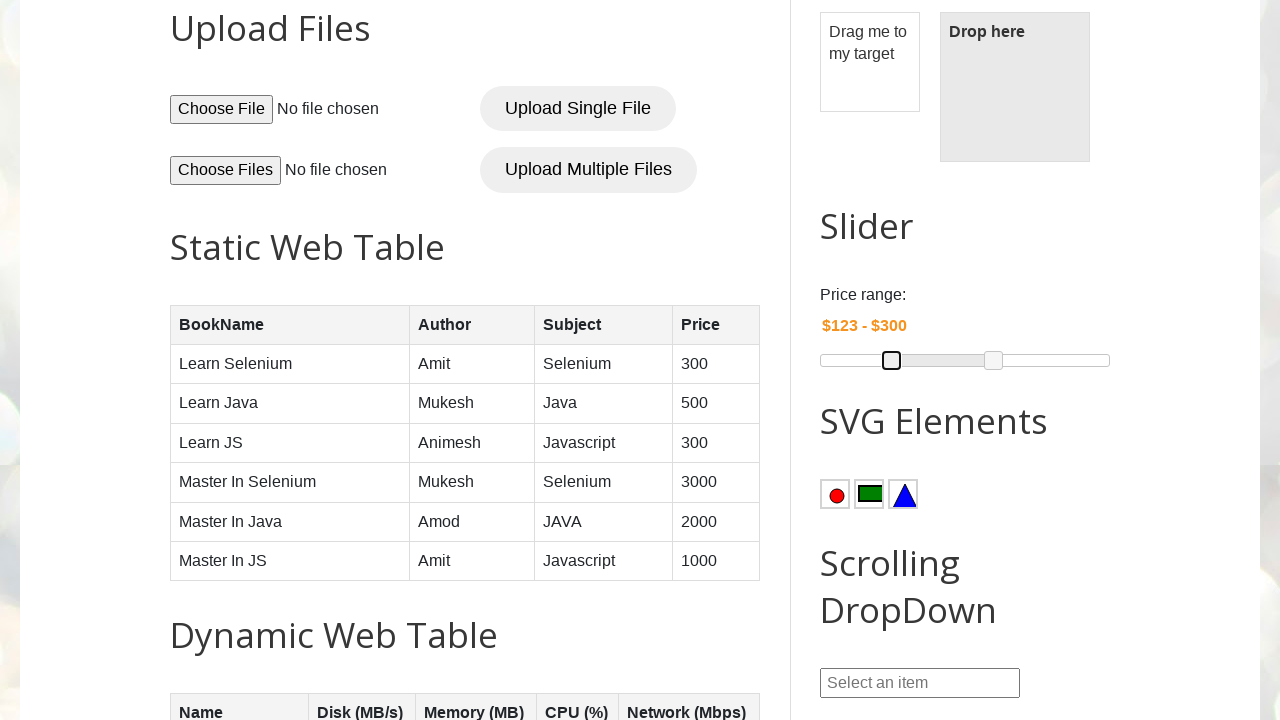

Pressed ArrowRight on left slider handle to increase start range on (//span[contains(@class,'ui-slider-handle ui-corner-all ui-state-default')])[1]
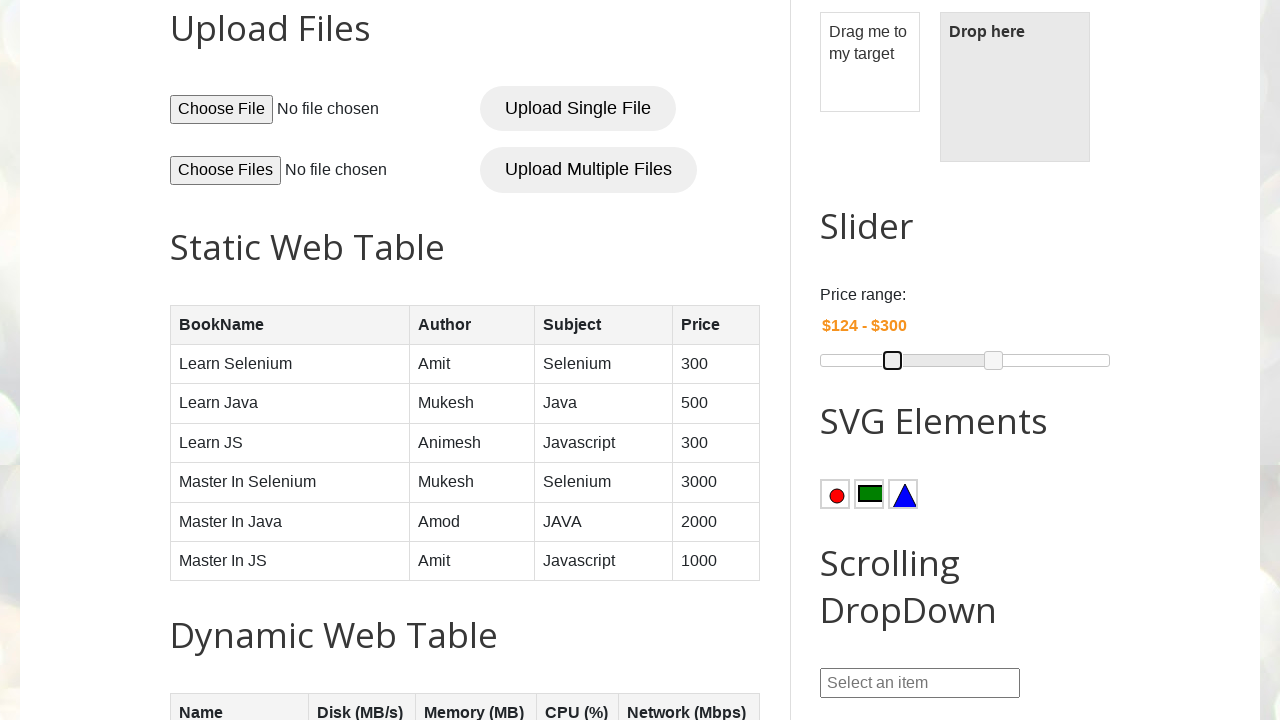

Current start range value: $124 (target: $200)
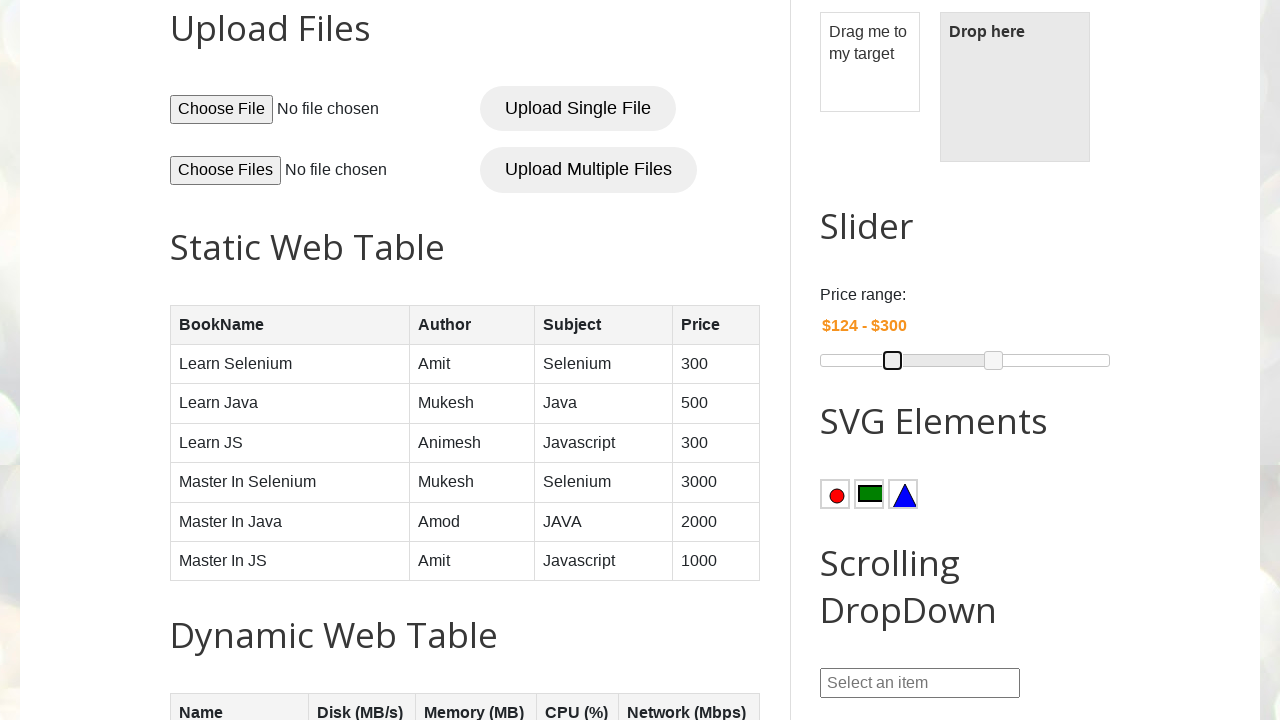

Pressed ArrowRight on left slider handle to increase start range on (//span[contains(@class,'ui-slider-handle ui-corner-all ui-state-default')])[1]
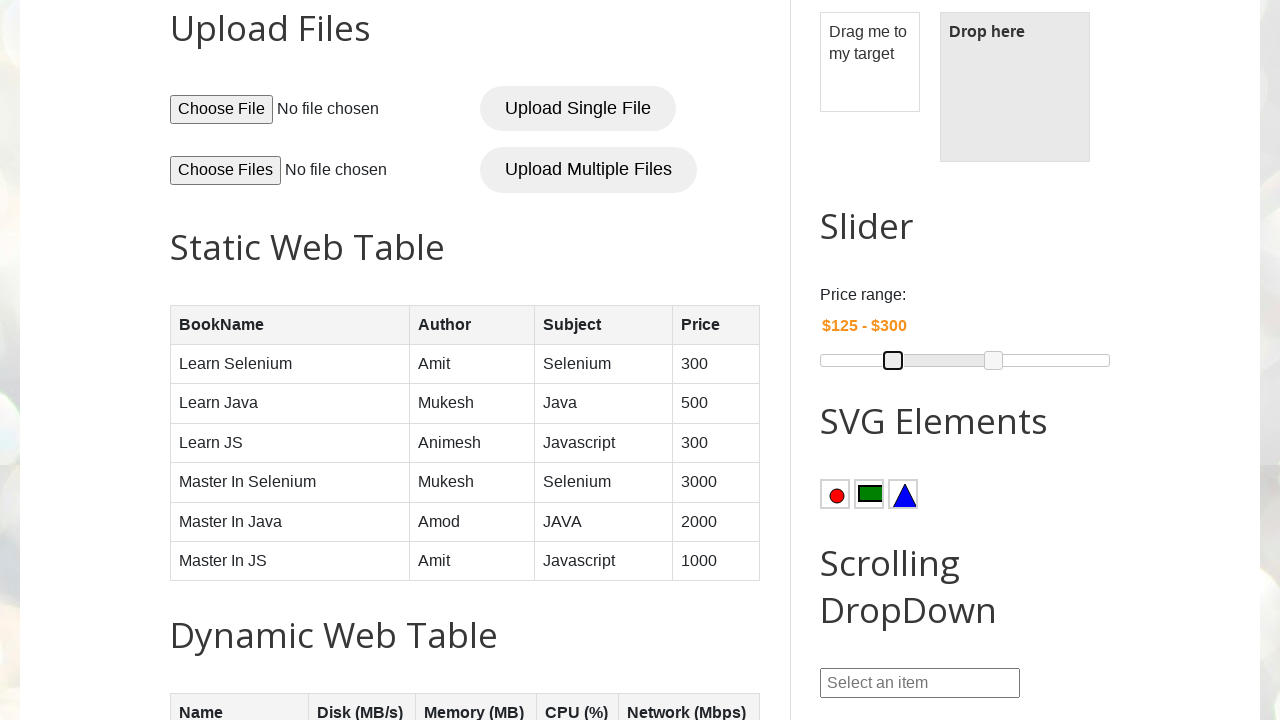

Current start range value: $125 (target: $200)
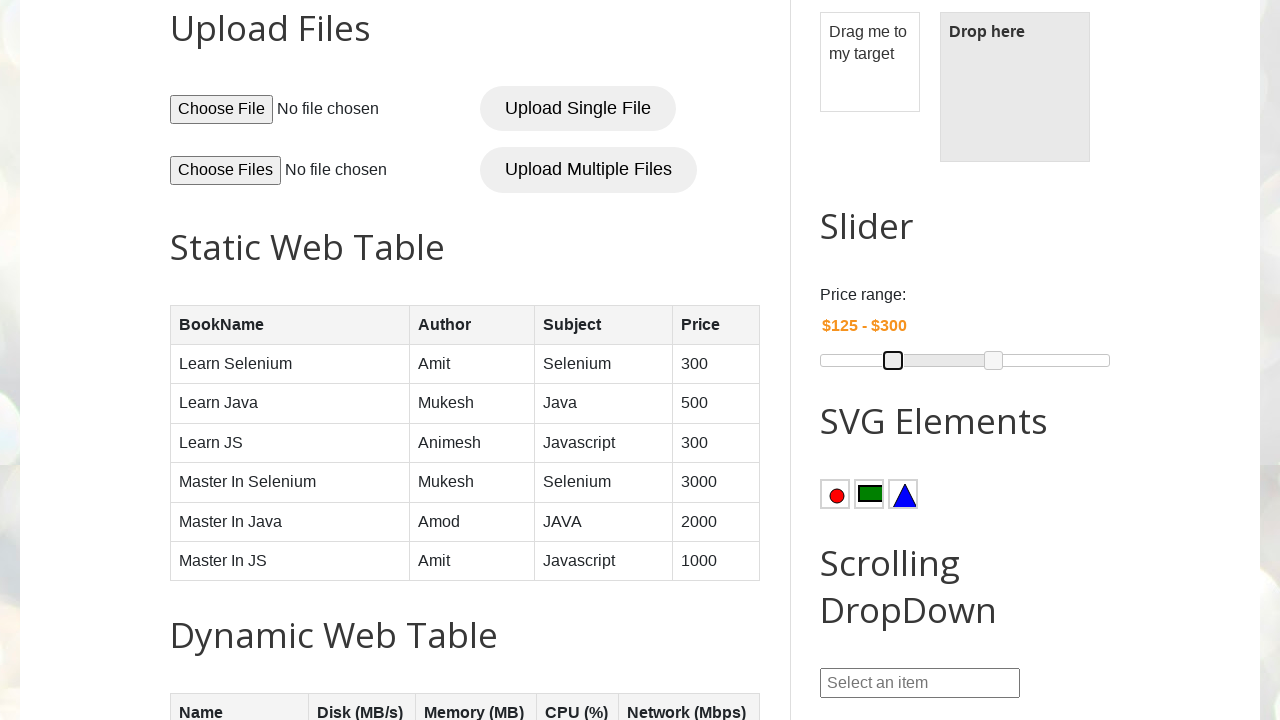

Pressed ArrowRight on left slider handle to increase start range on (//span[contains(@class,'ui-slider-handle ui-corner-all ui-state-default')])[1]
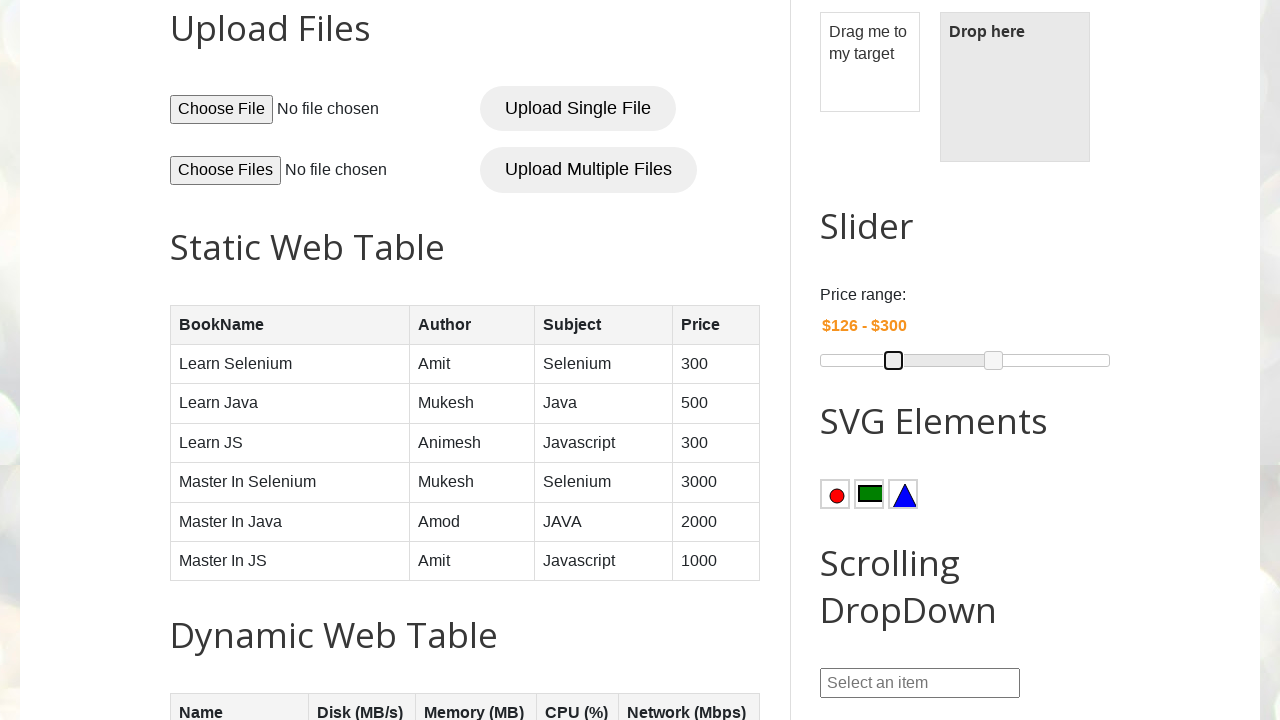

Current start range value: $126 (target: $200)
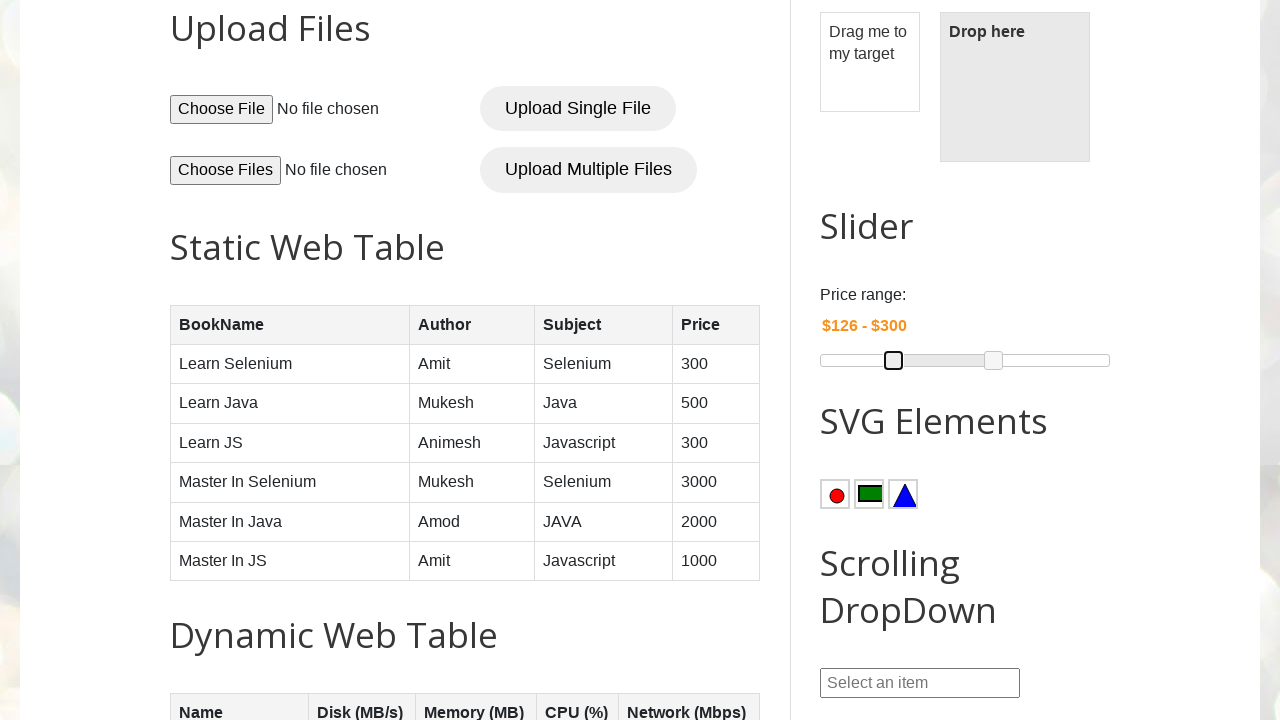

Pressed ArrowRight on left slider handle to increase start range on (//span[contains(@class,'ui-slider-handle ui-corner-all ui-state-default')])[1]
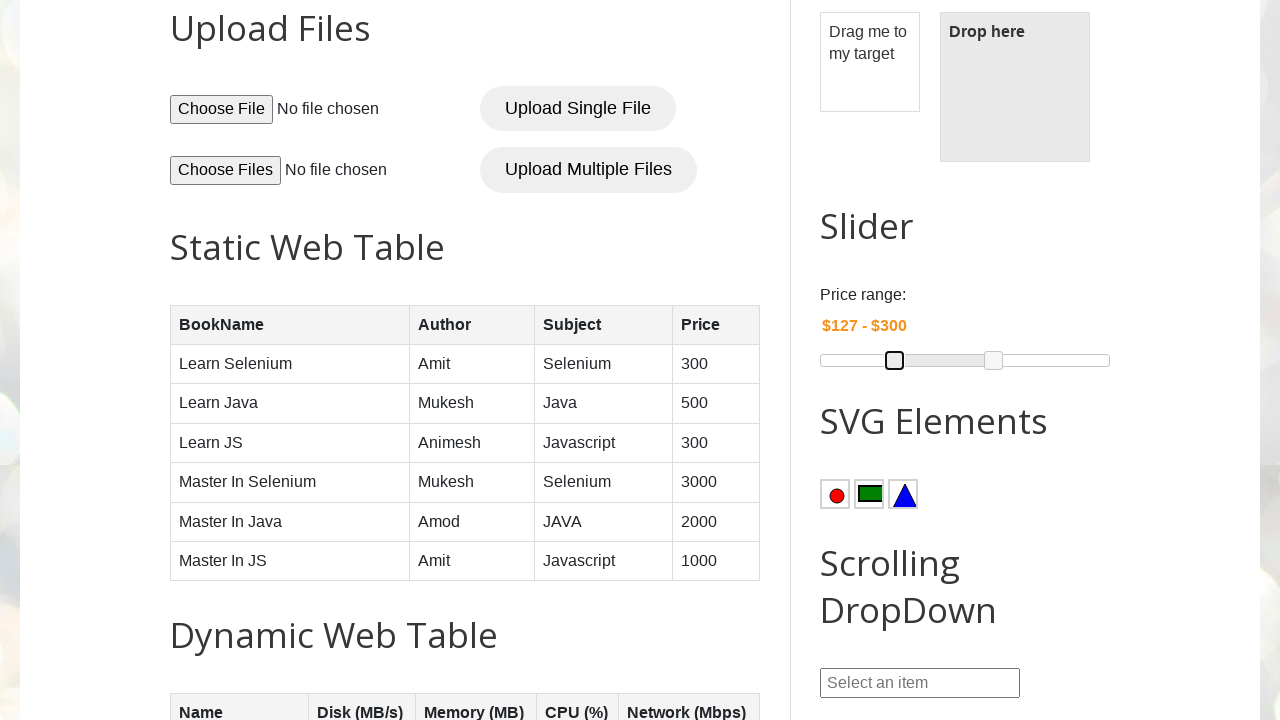

Current start range value: $127 (target: $200)
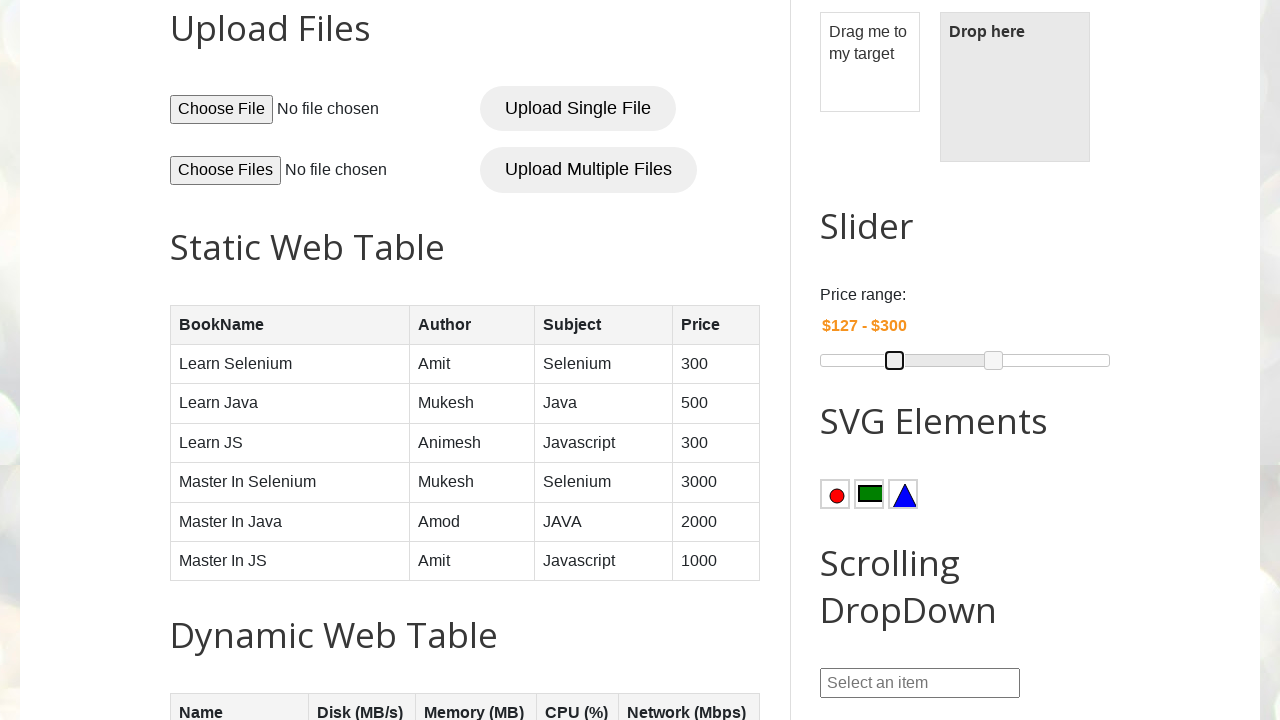

Pressed ArrowRight on left slider handle to increase start range on (//span[contains(@class,'ui-slider-handle ui-corner-all ui-state-default')])[1]
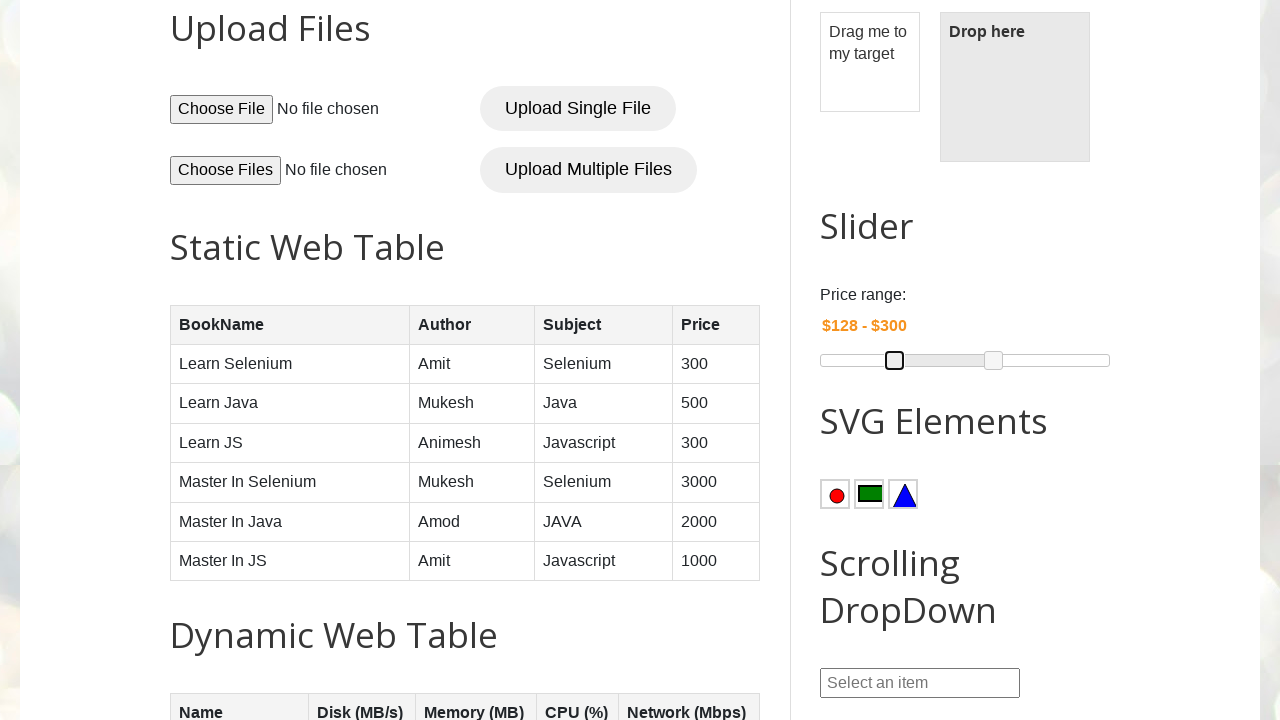

Current start range value: $128 (target: $200)
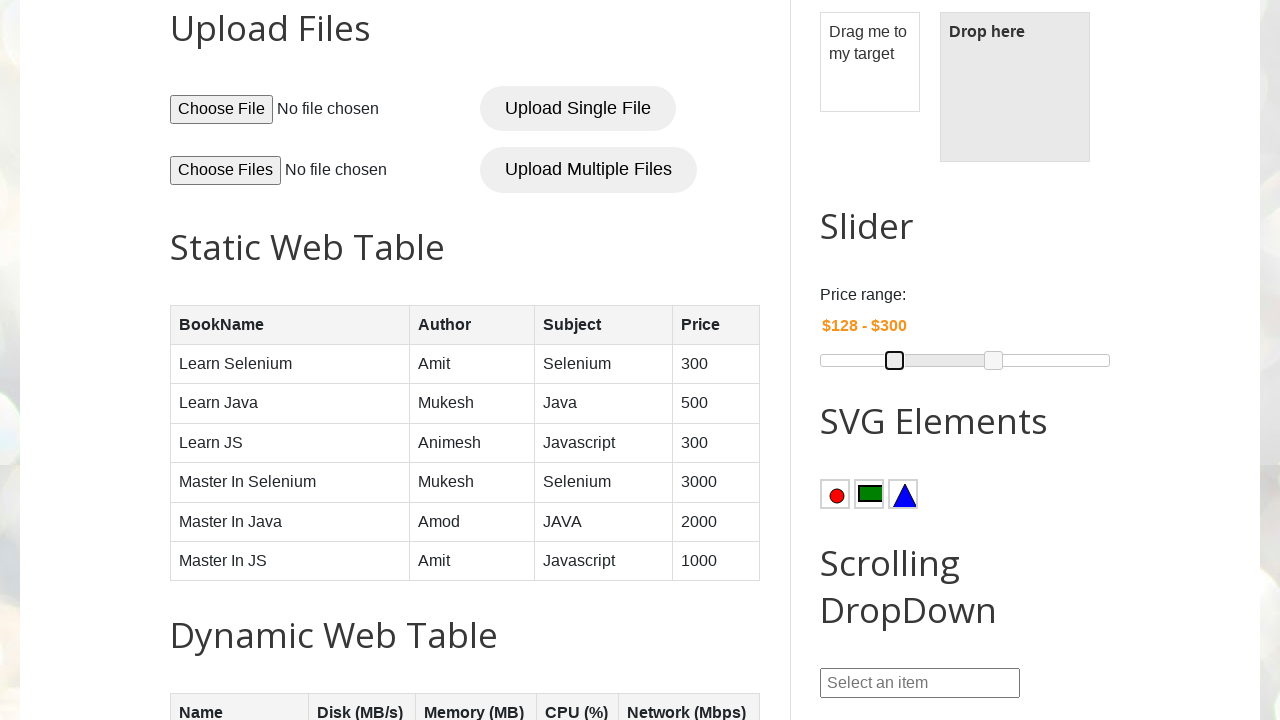

Pressed ArrowRight on left slider handle to increase start range on (//span[contains(@class,'ui-slider-handle ui-corner-all ui-state-default')])[1]
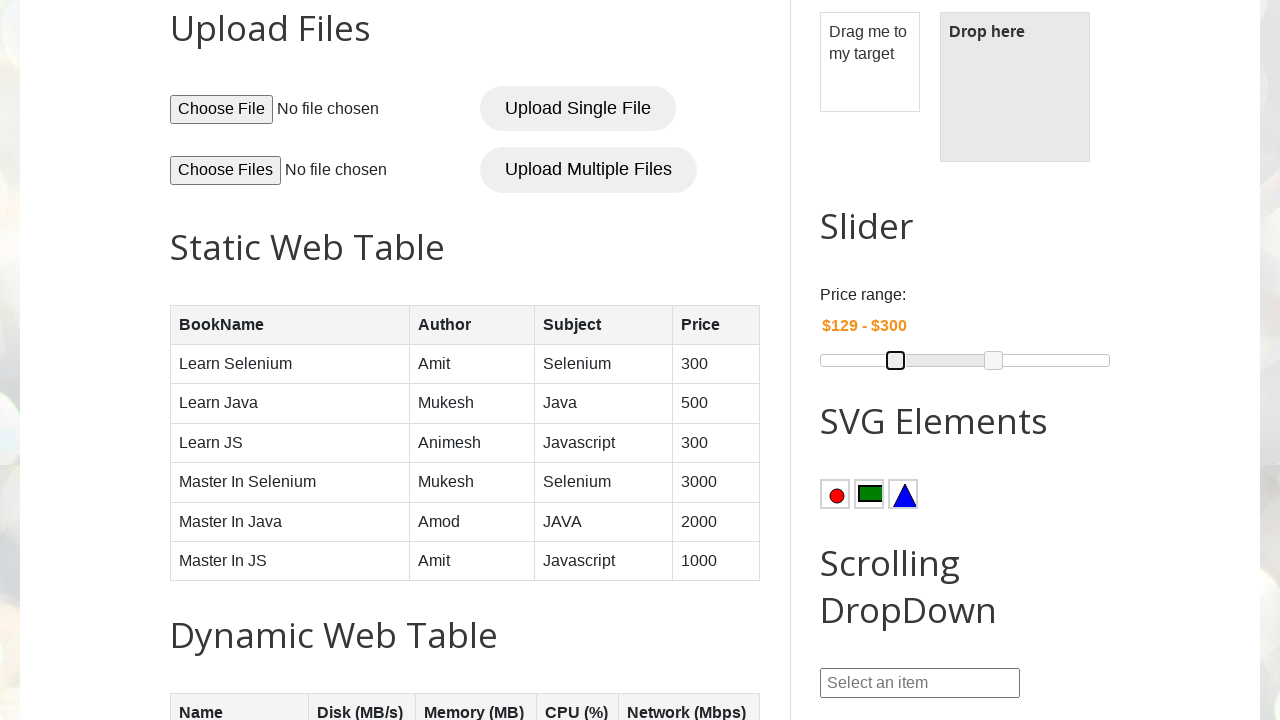

Current start range value: $129 (target: $200)
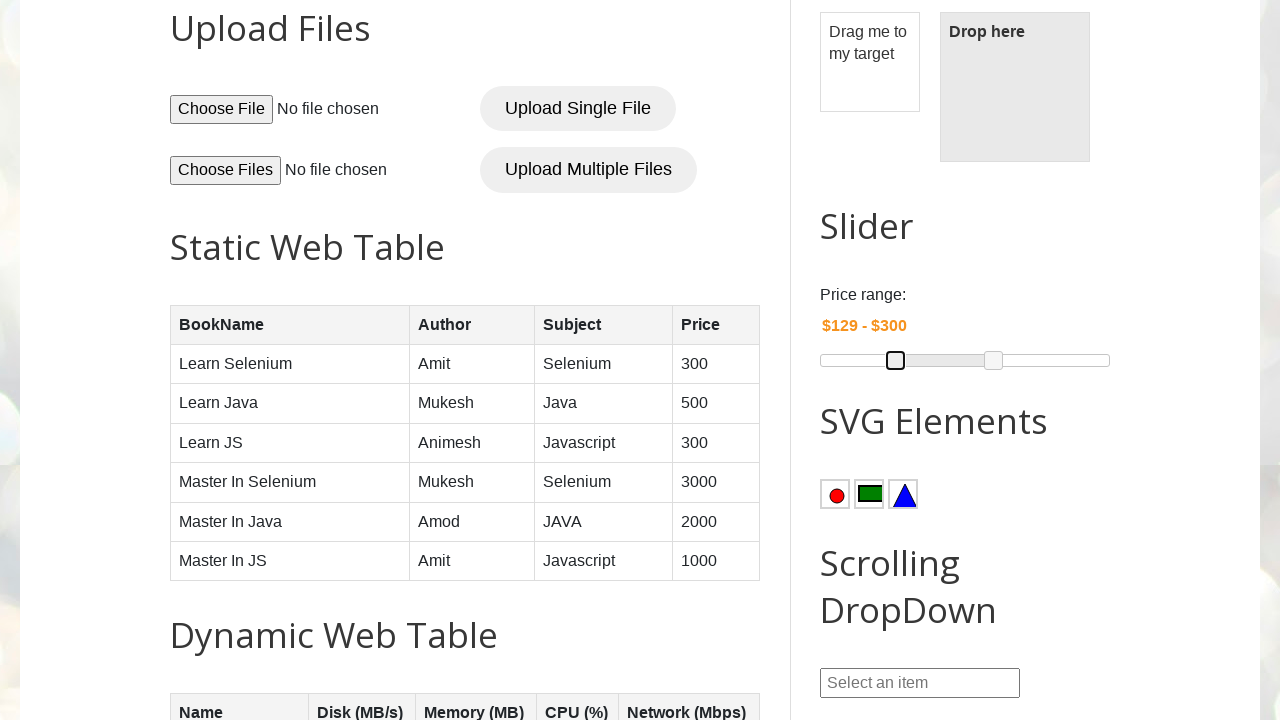

Pressed ArrowRight on left slider handle to increase start range on (//span[contains(@class,'ui-slider-handle ui-corner-all ui-state-default')])[1]
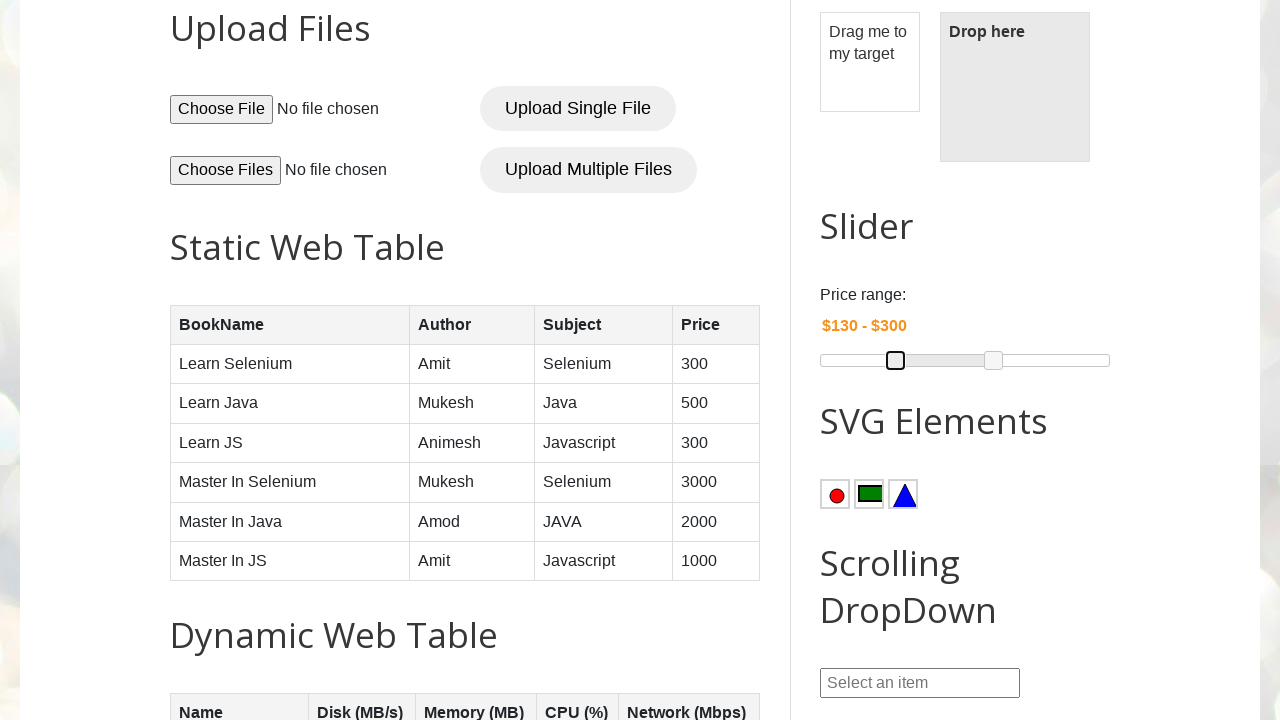

Current start range value: $130 (target: $200)
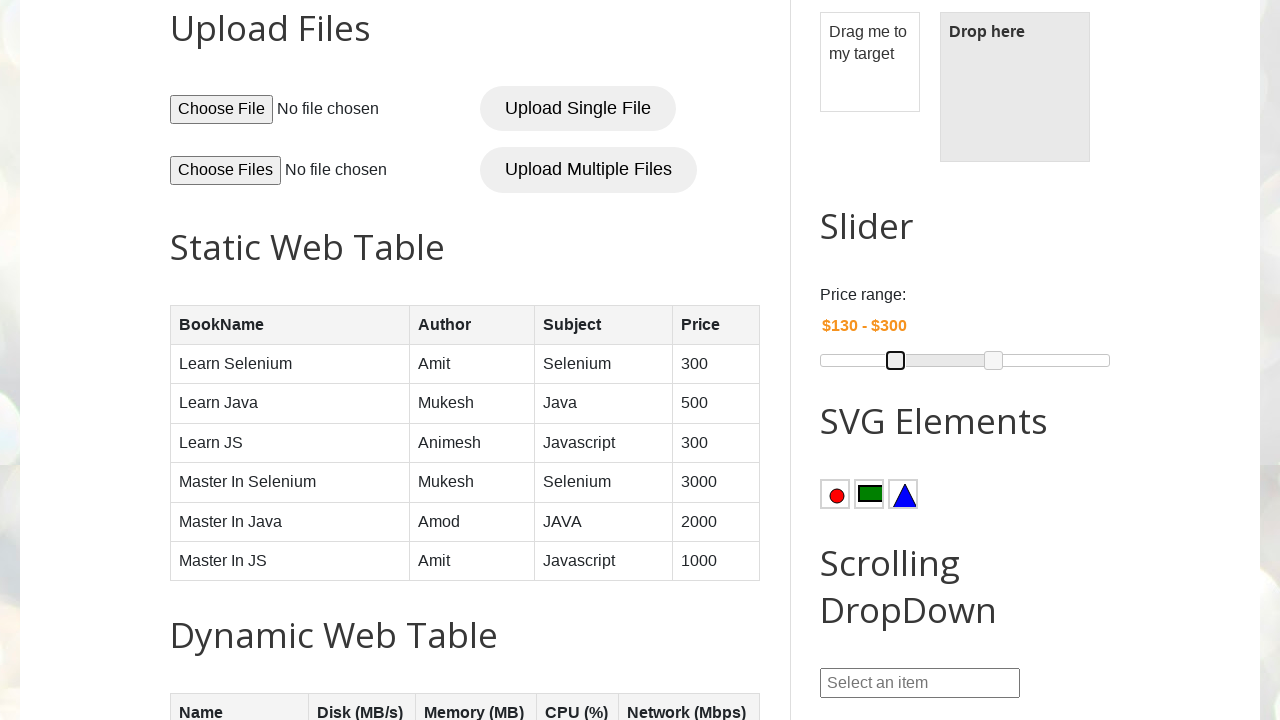

Pressed ArrowRight on left slider handle to increase start range on (//span[contains(@class,'ui-slider-handle ui-corner-all ui-state-default')])[1]
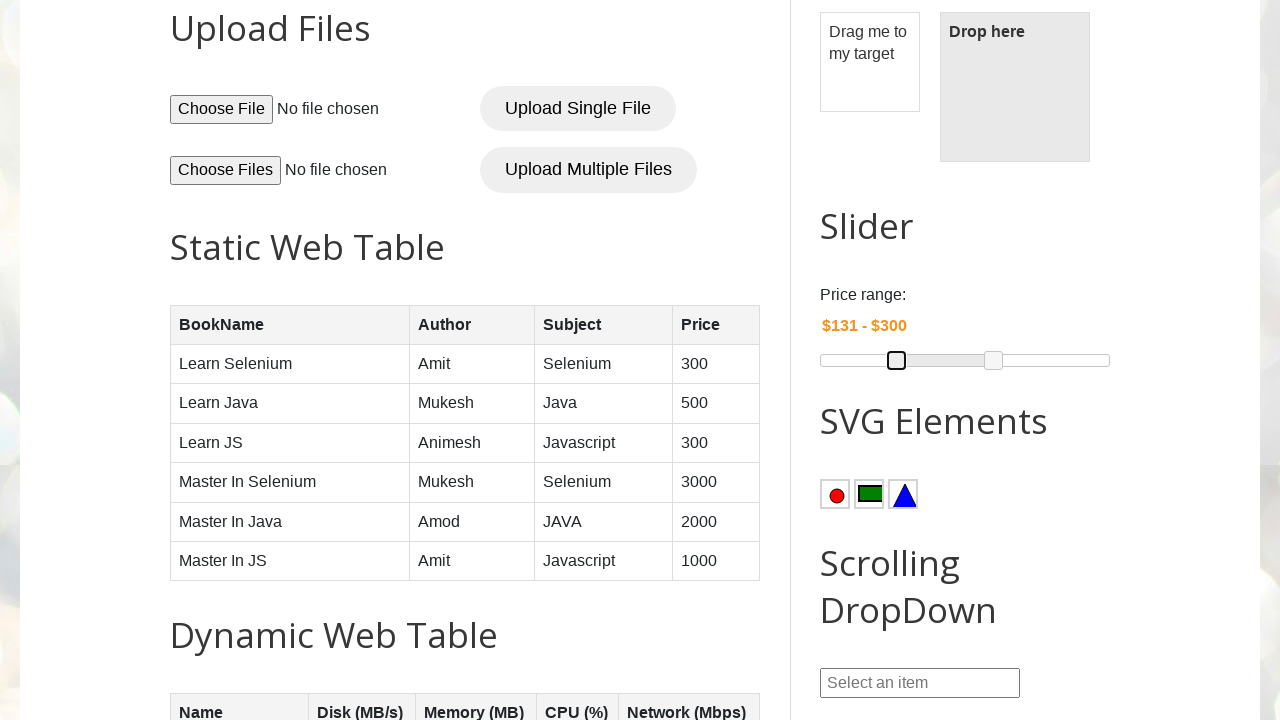

Current start range value: $131 (target: $200)
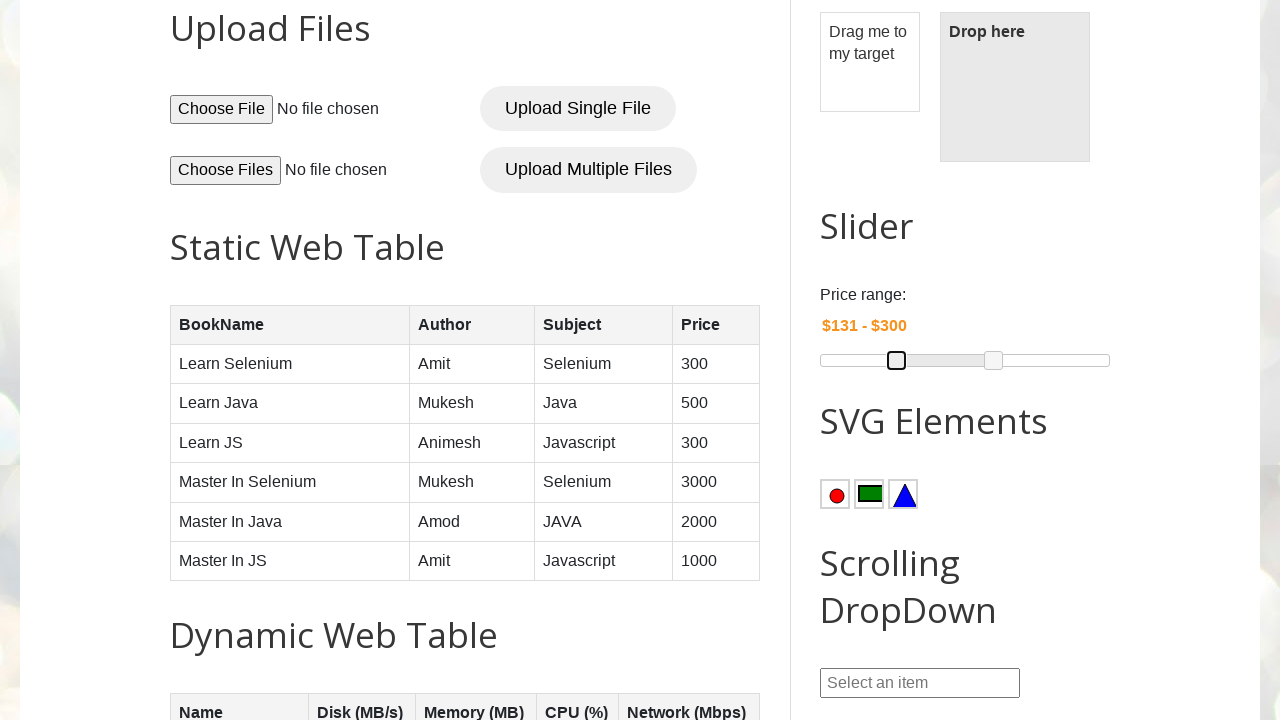

Pressed ArrowRight on left slider handle to increase start range on (//span[contains(@class,'ui-slider-handle ui-corner-all ui-state-default')])[1]
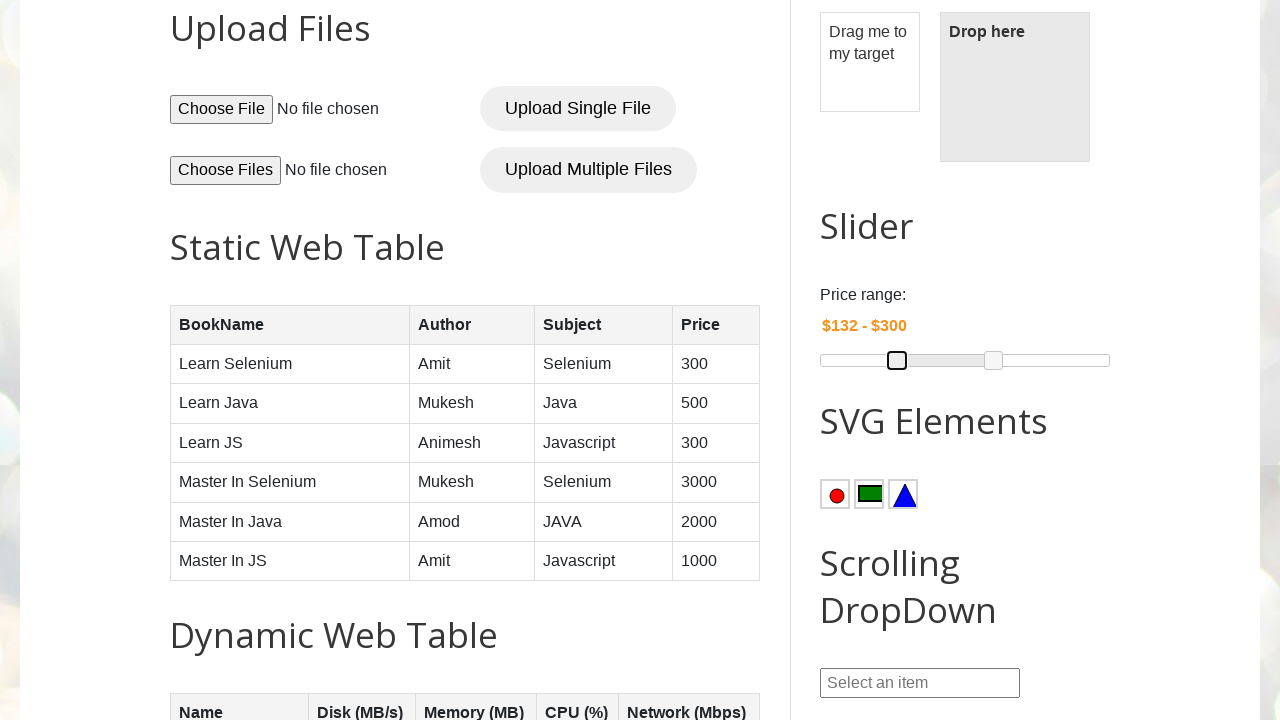

Current start range value: $132 (target: $200)
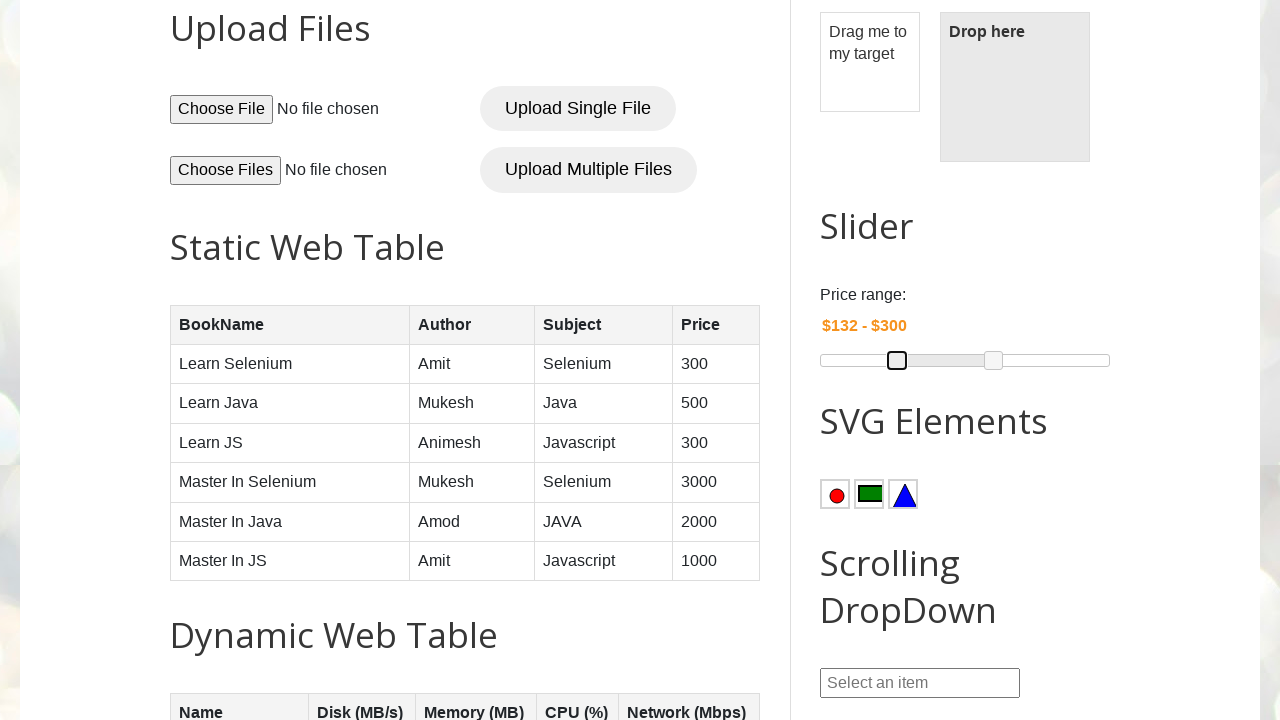

Pressed ArrowRight on left slider handle to increase start range on (//span[contains(@class,'ui-slider-handle ui-corner-all ui-state-default')])[1]
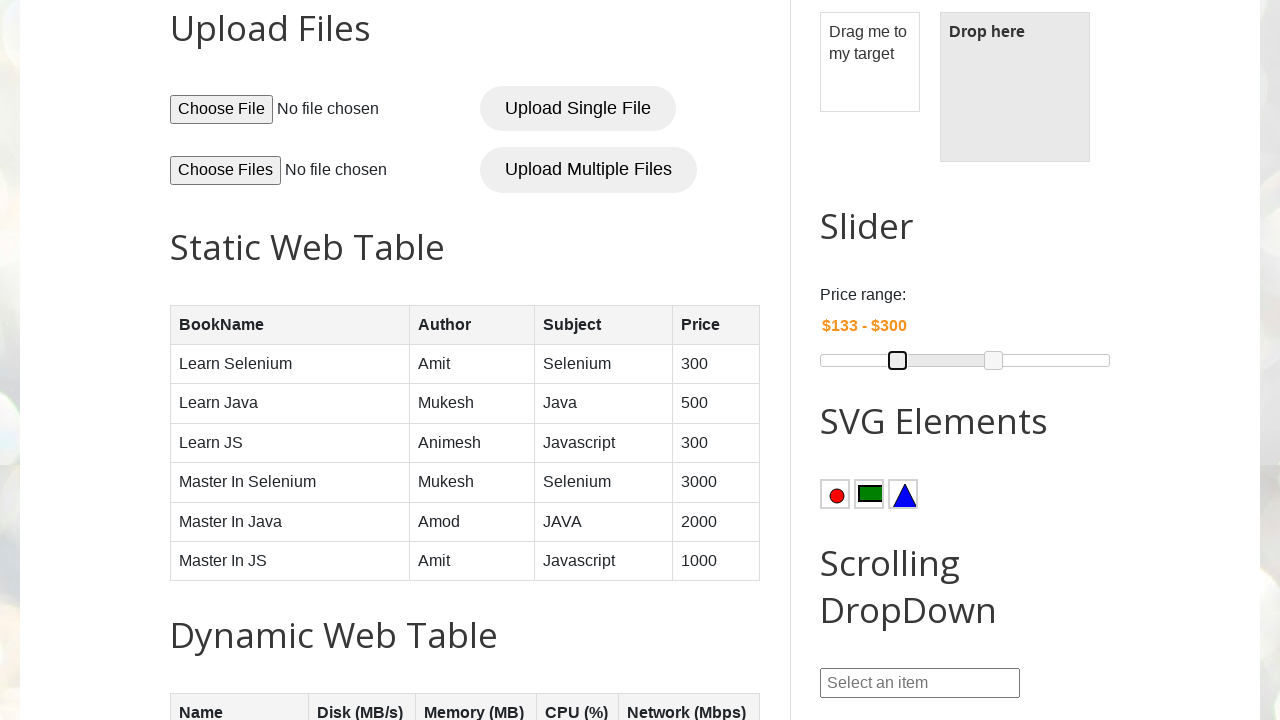

Current start range value: $133 (target: $200)
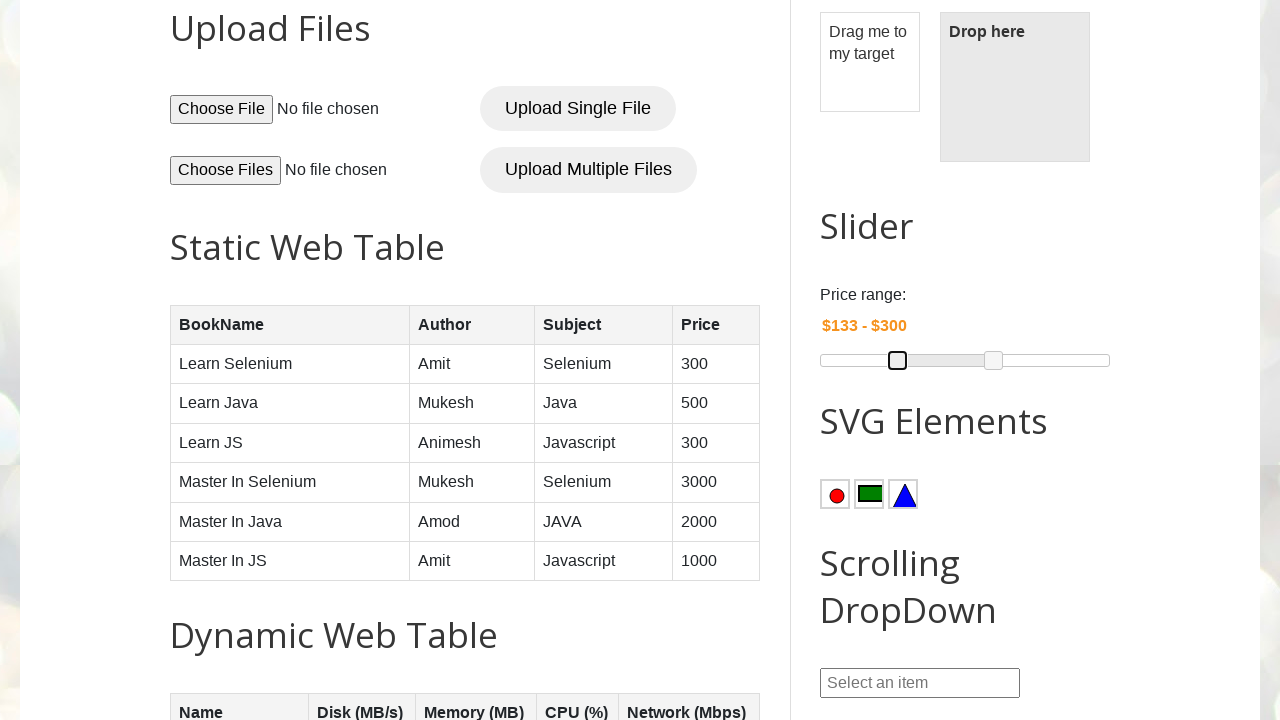

Pressed ArrowRight on left slider handle to increase start range on (//span[contains(@class,'ui-slider-handle ui-corner-all ui-state-default')])[1]
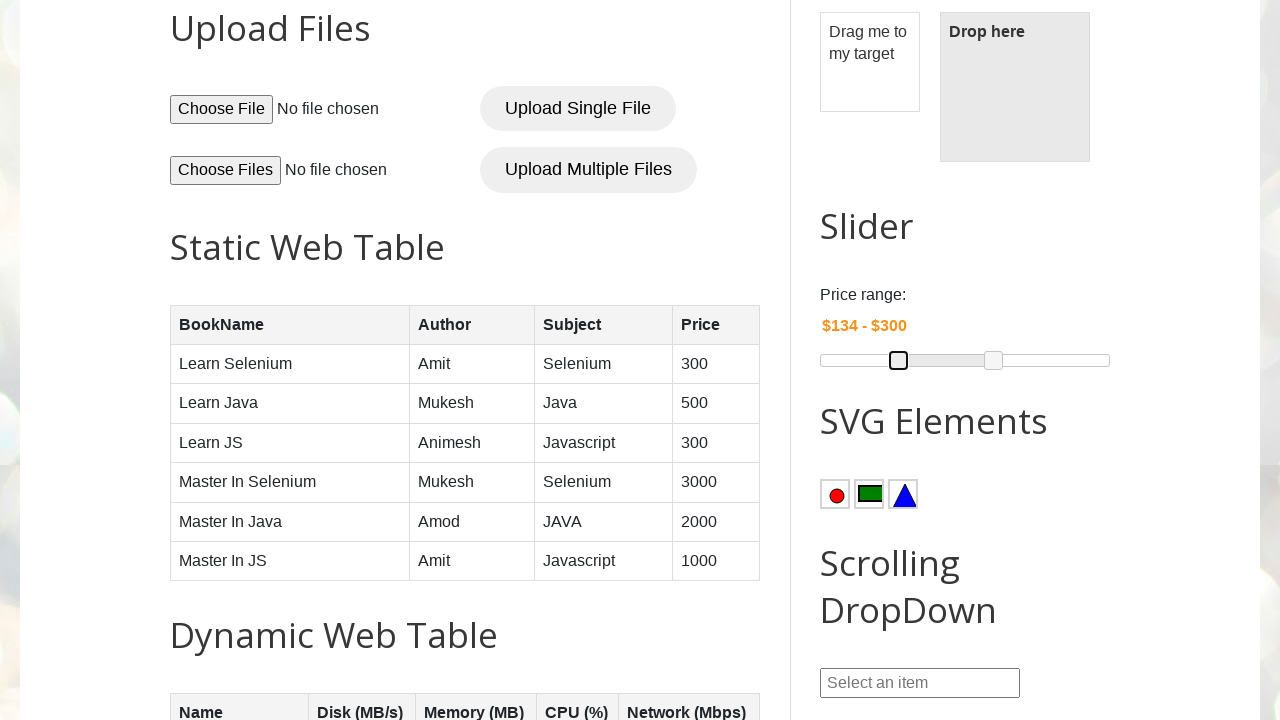

Current start range value: $134 (target: $200)
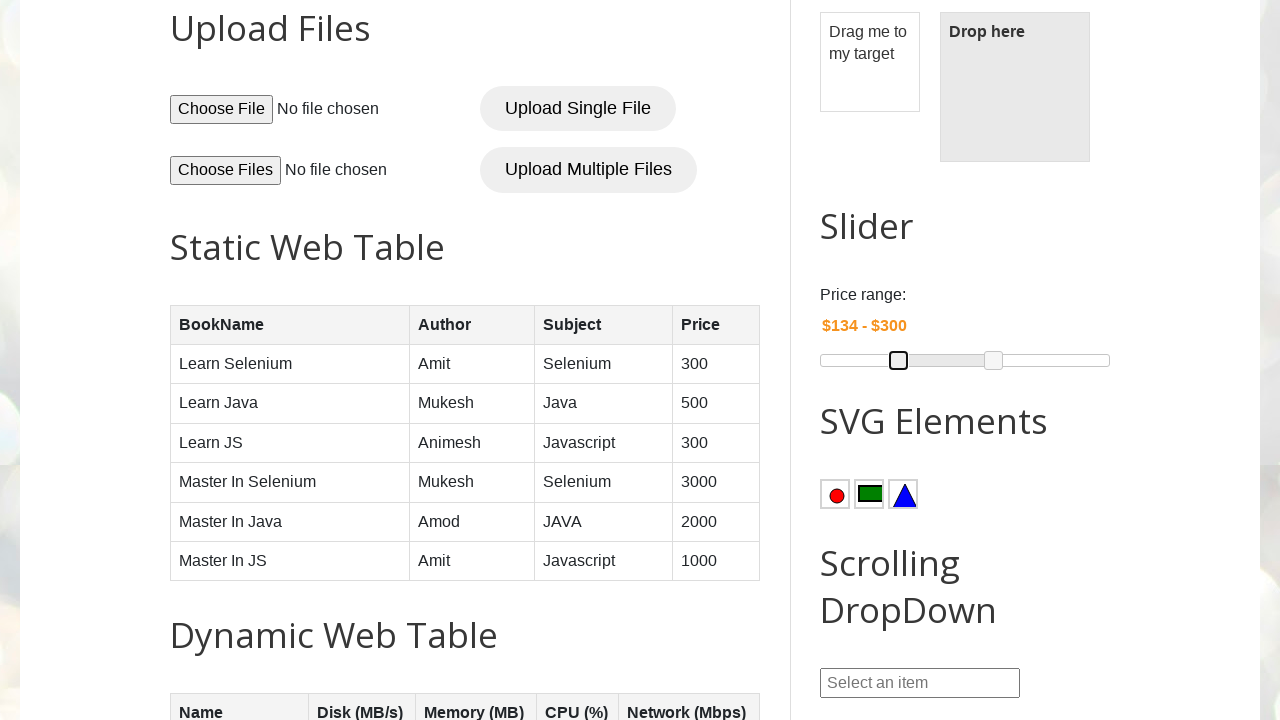

Pressed ArrowRight on left slider handle to increase start range on (//span[contains(@class,'ui-slider-handle ui-corner-all ui-state-default')])[1]
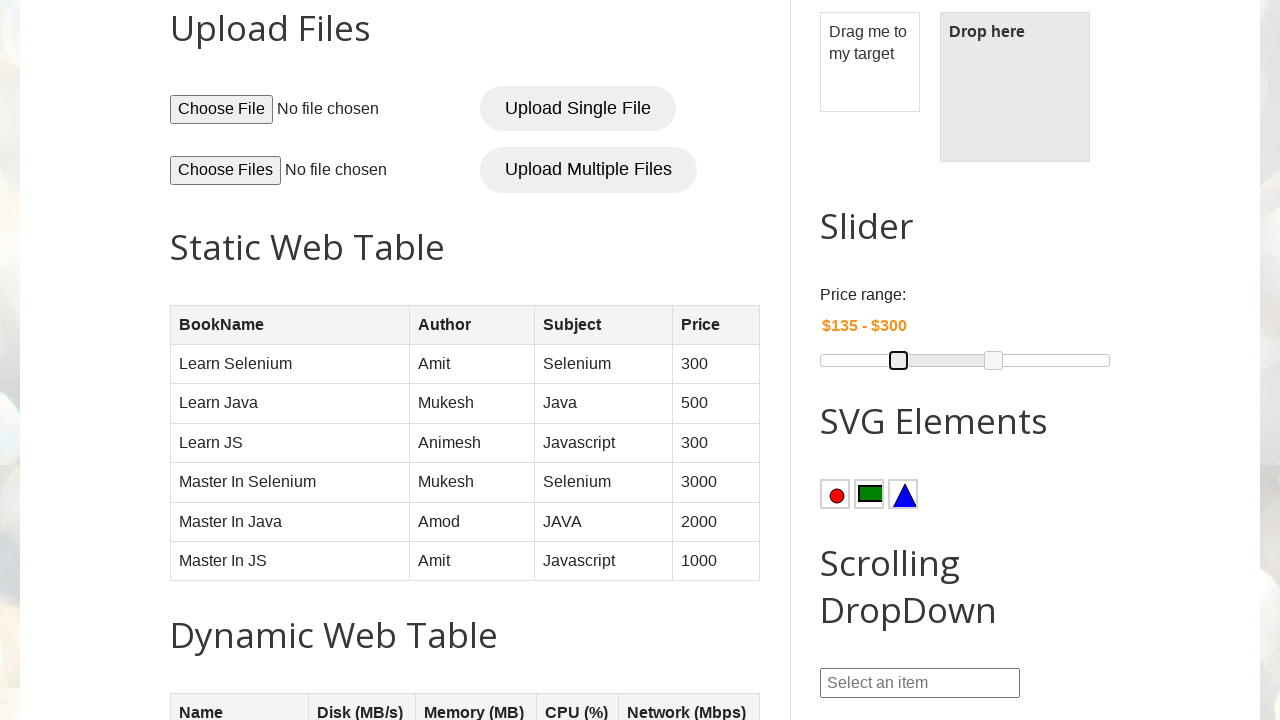

Current start range value: $135 (target: $200)
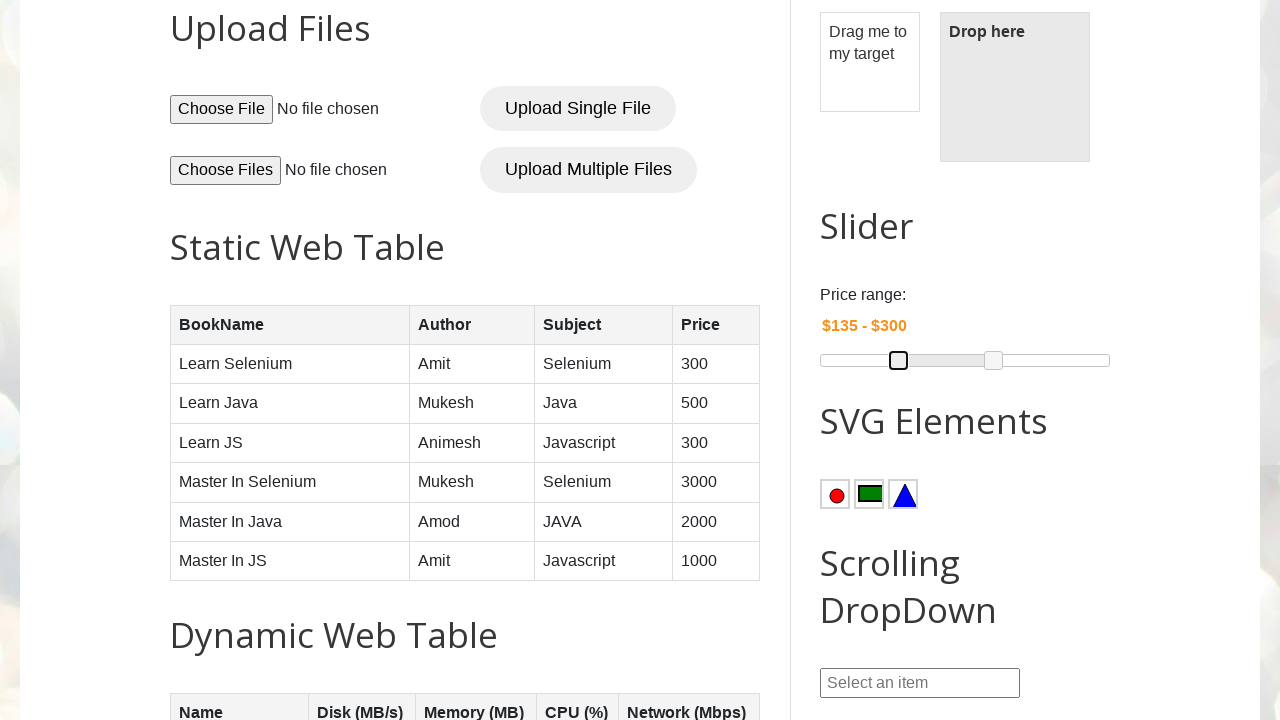

Pressed ArrowRight on left slider handle to increase start range on (//span[contains(@class,'ui-slider-handle ui-corner-all ui-state-default')])[1]
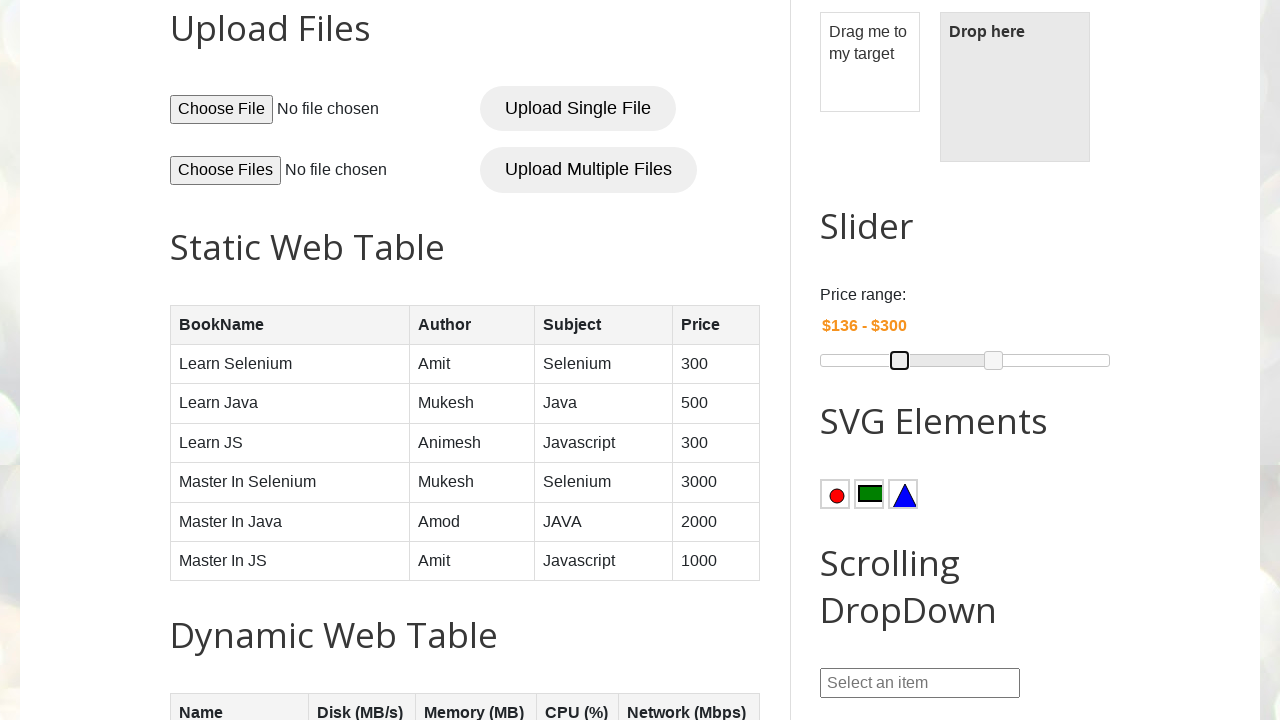

Current start range value: $136 (target: $200)
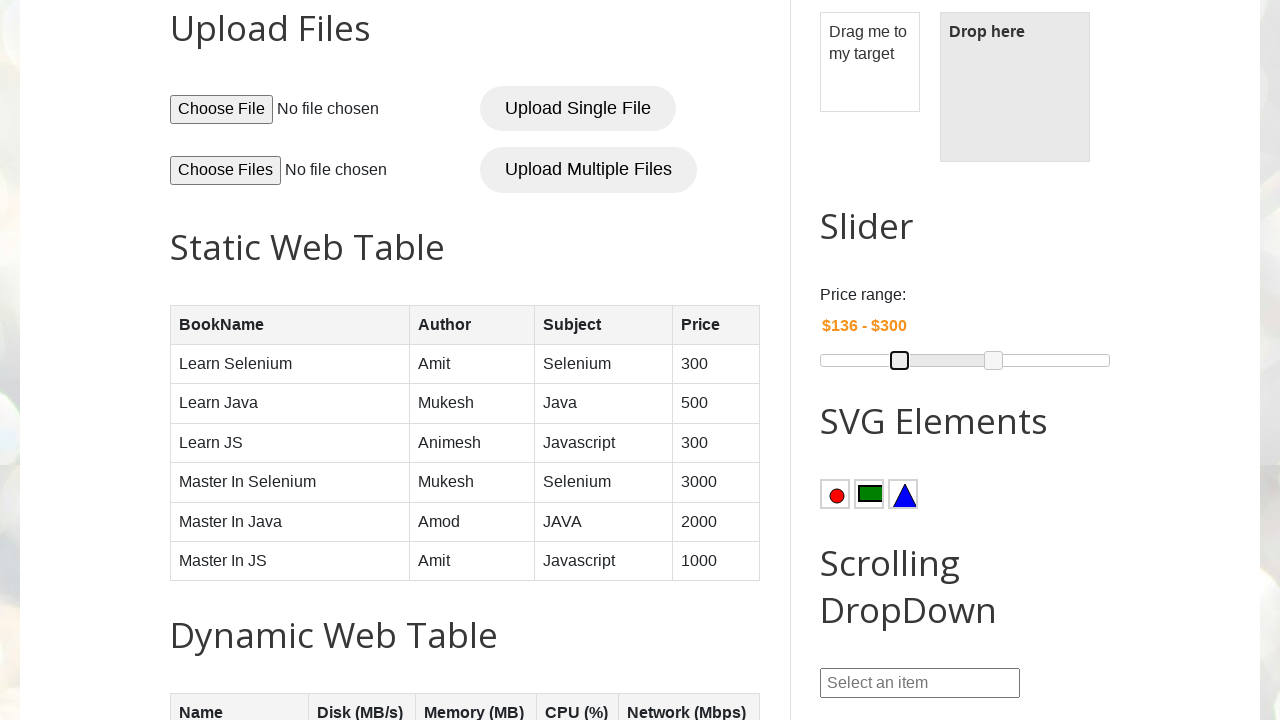

Pressed ArrowRight on left slider handle to increase start range on (//span[contains(@class,'ui-slider-handle ui-corner-all ui-state-default')])[1]
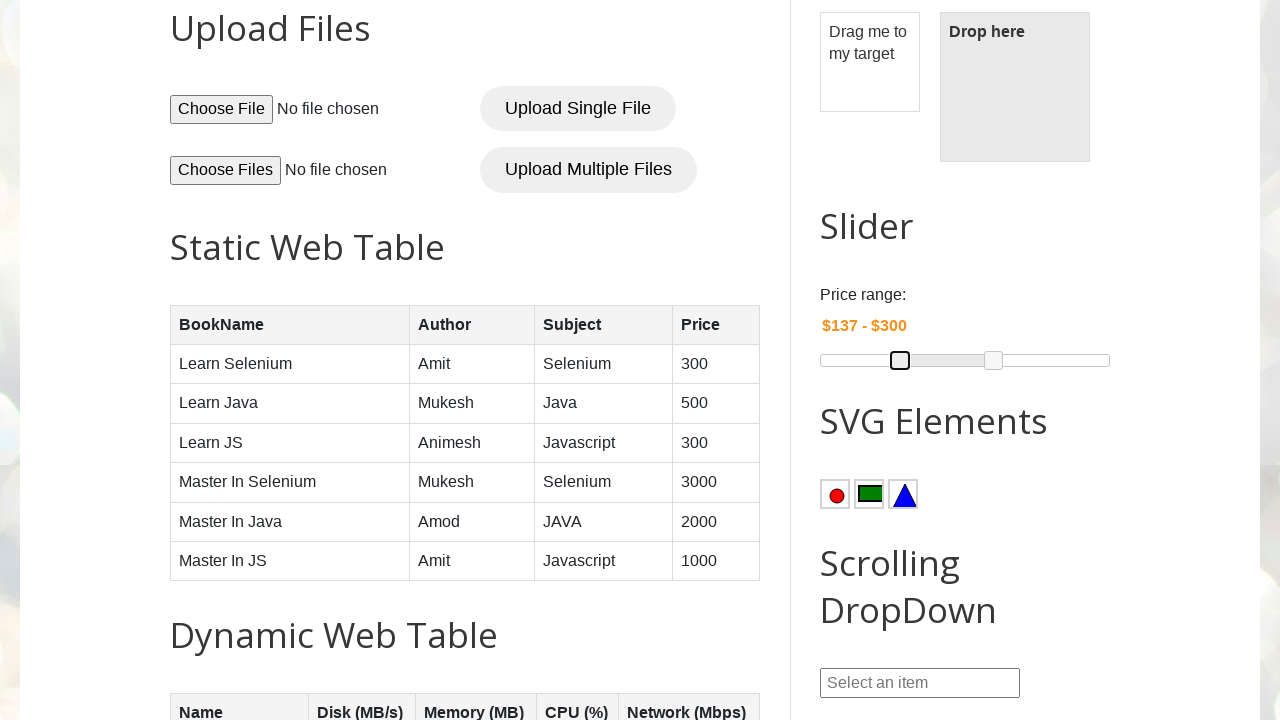

Current start range value: $137 (target: $200)
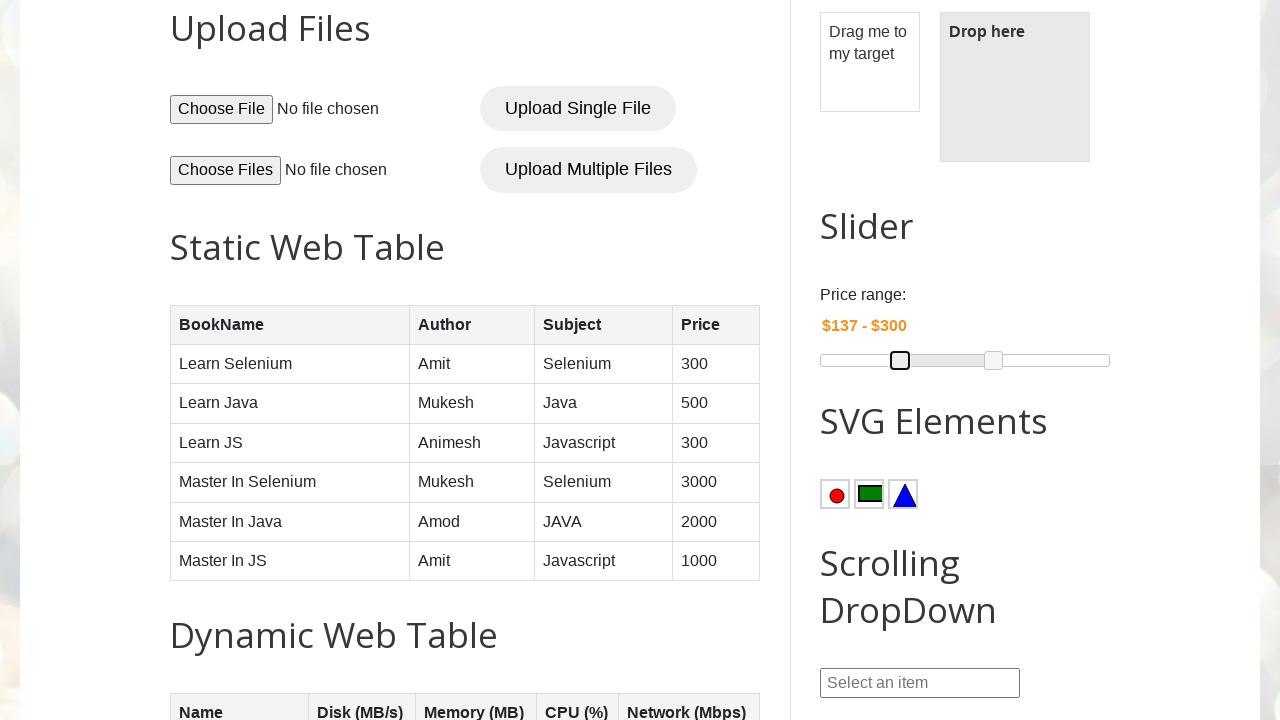

Pressed ArrowRight on left slider handle to increase start range on (//span[contains(@class,'ui-slider-handle ui-corner-all ui-state-default')])[1]
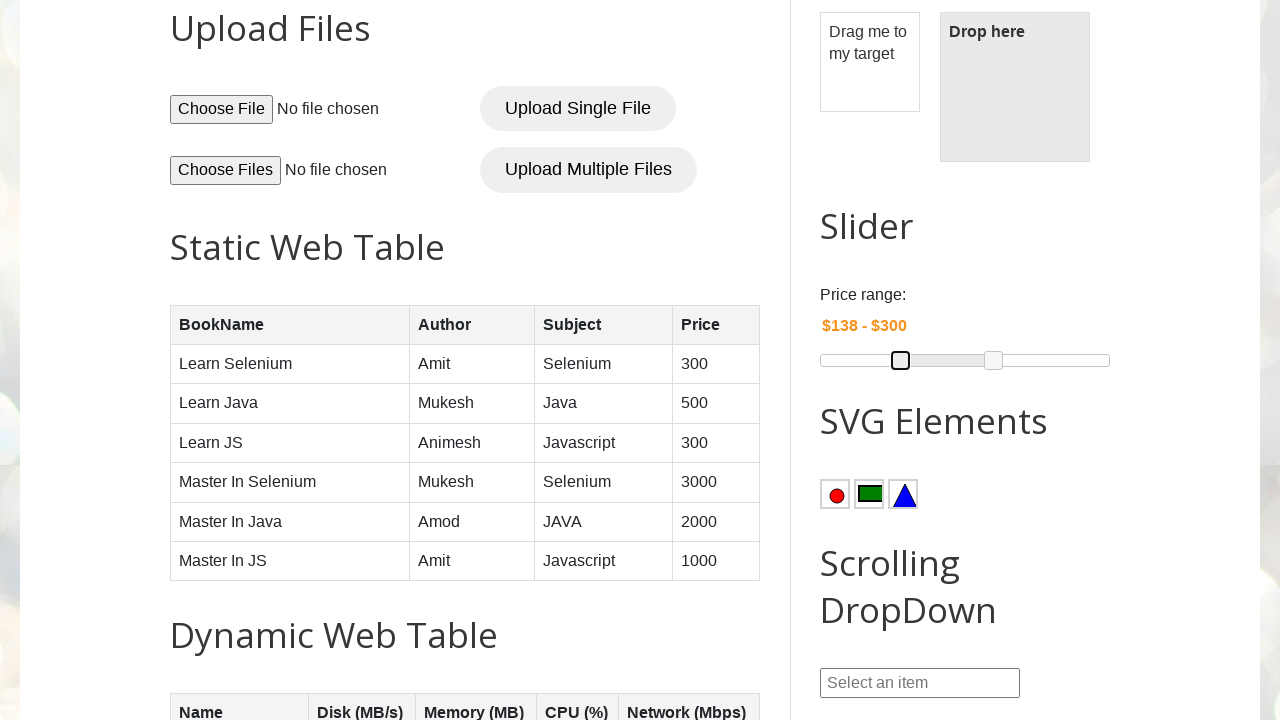

Current start range value: $138 (target: $200)
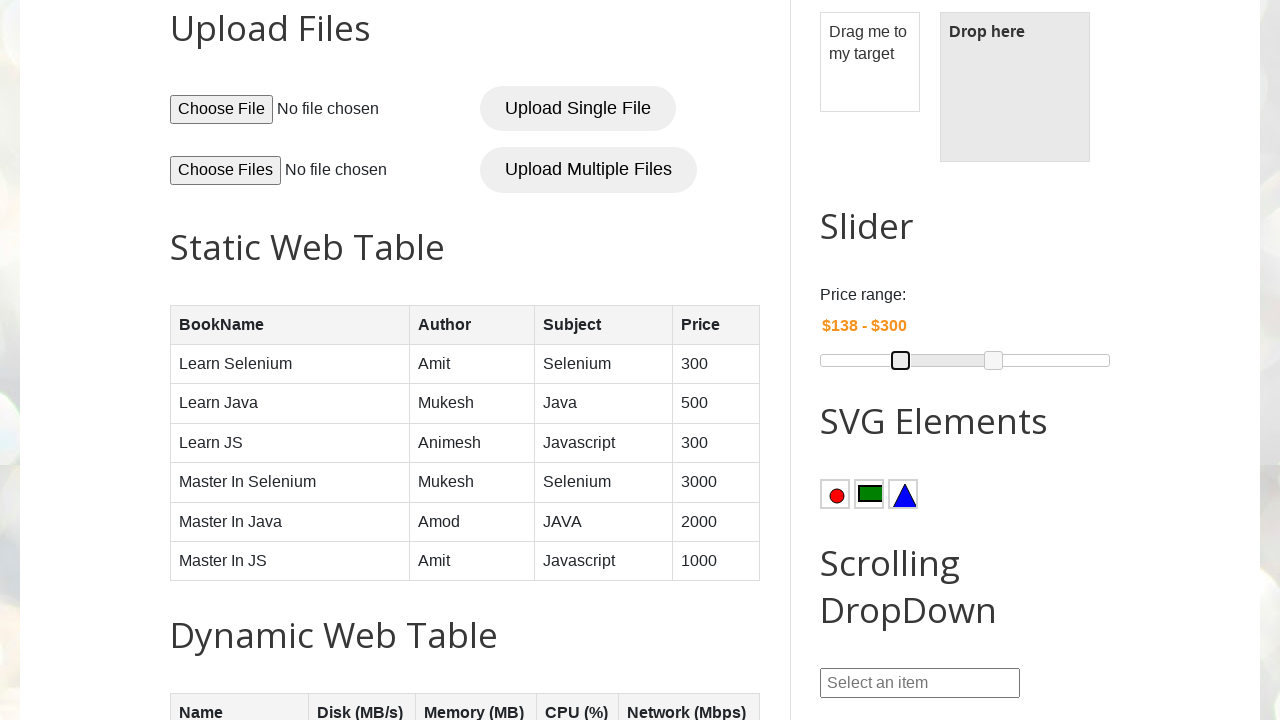

Pressed ArrowRight on left slider handle to increase start range on (//span[contains(@class,'ui-slider-handle ui-corner-all ui-state-default')])[1]
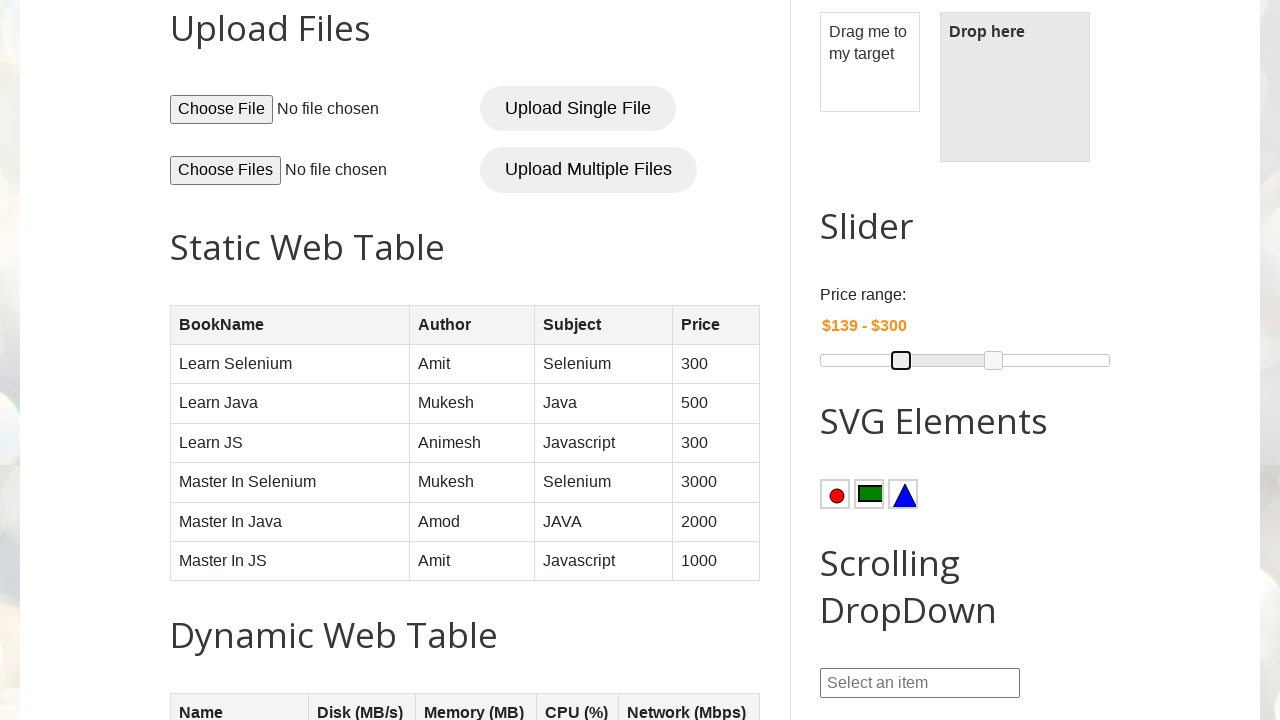

Current start range value: $139 (target: $200)
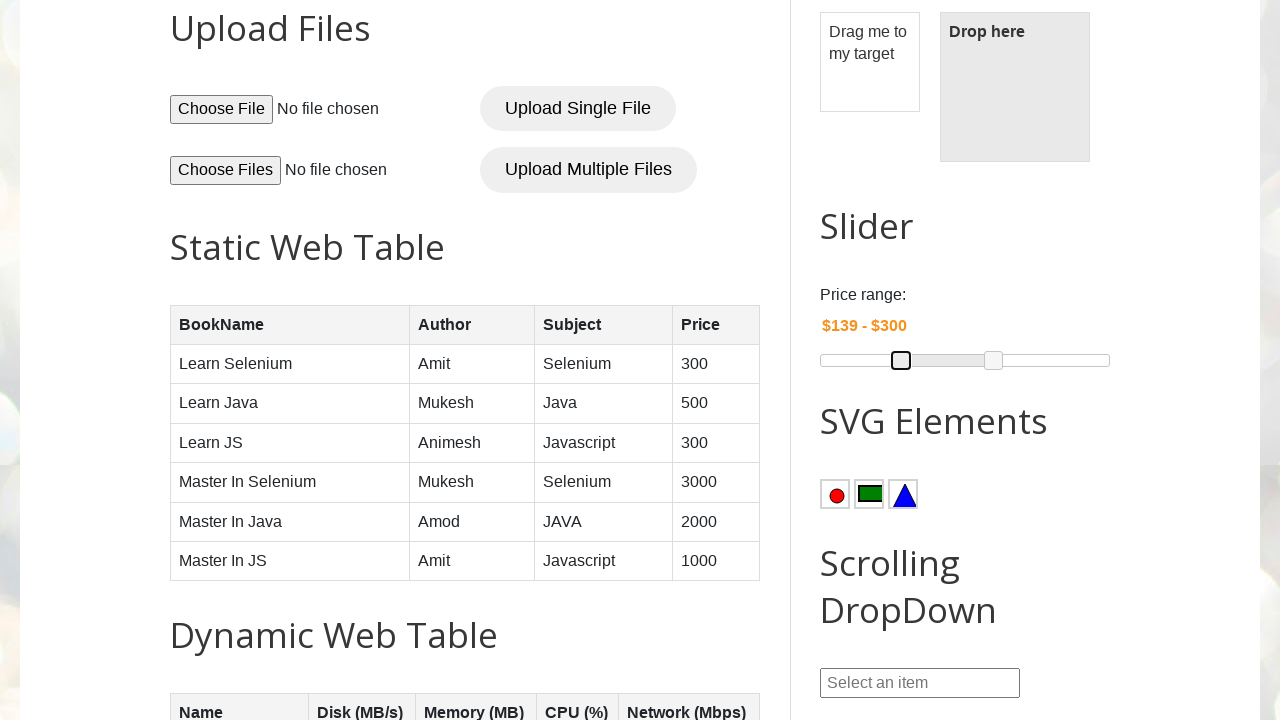

Pressed ArrowRight on left slider handle to increase start range on (//span[contains(@class,'ui-slider-handle ui-corner-all ui-state-default')])[1]
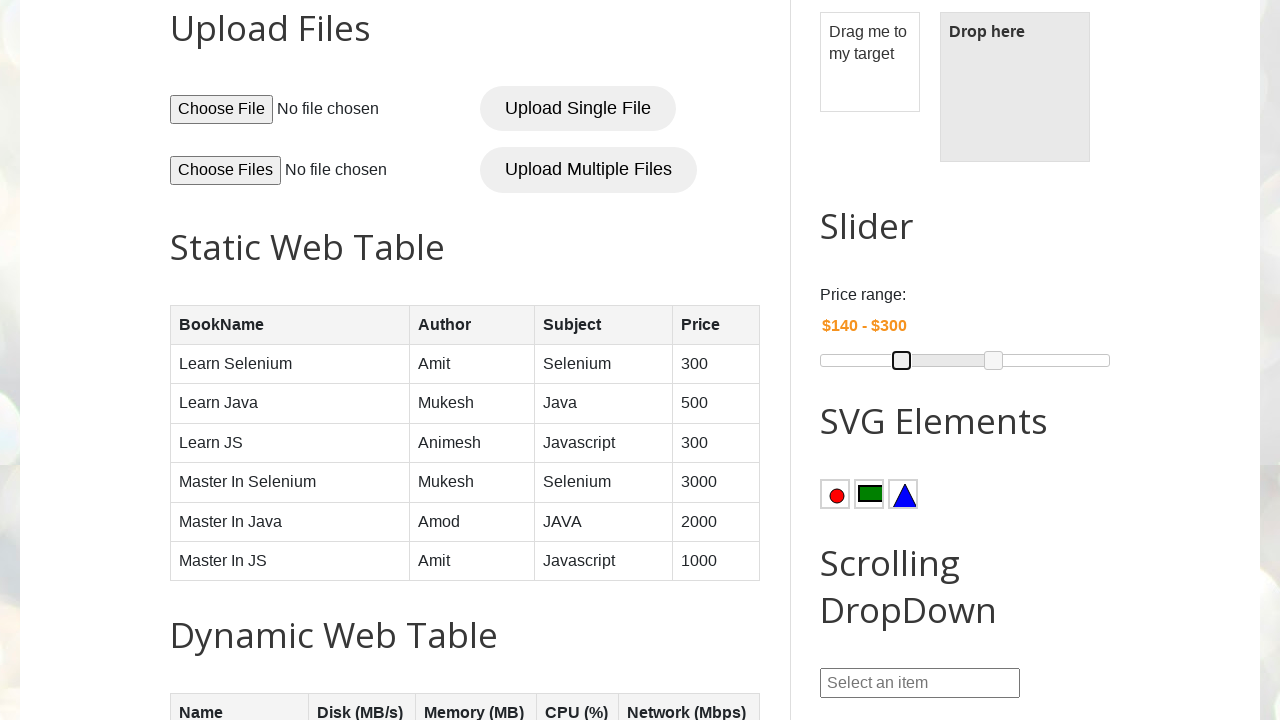

Current start range value: $140 (target: $200)
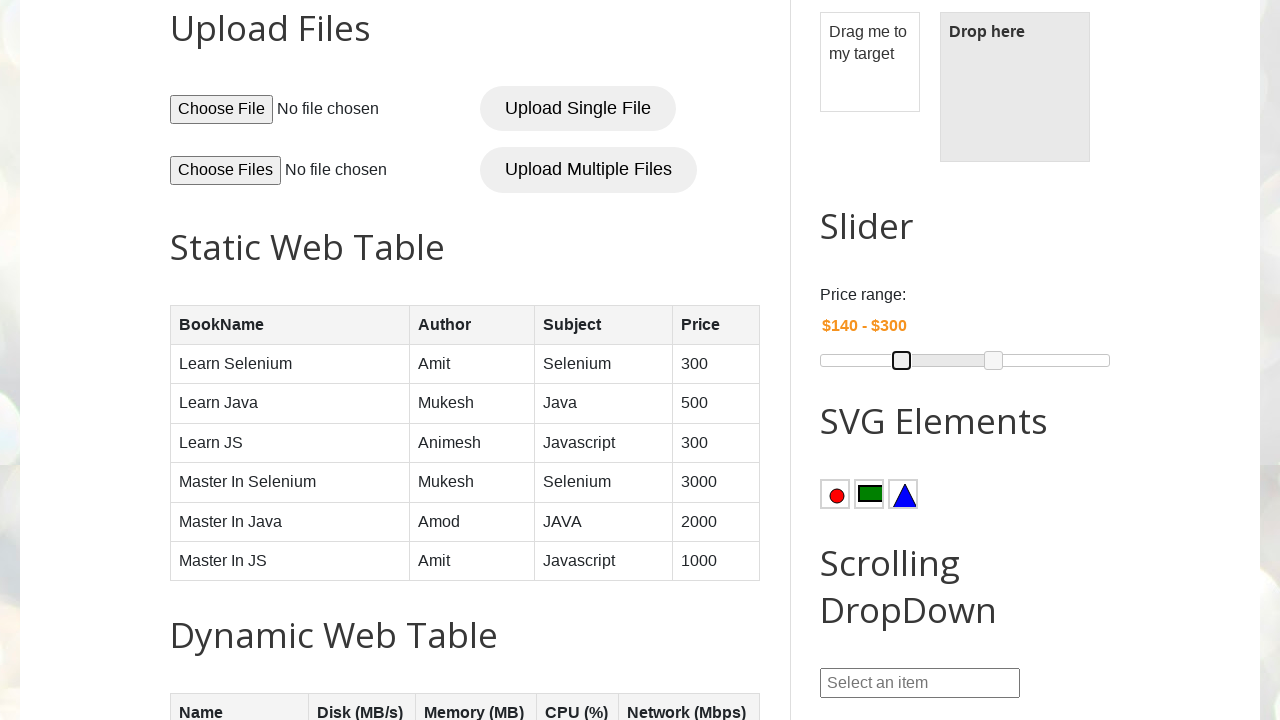

Pressed ArrowRight on left slider handle to increase start range on (//span[contains(@class,'ui-slider-handle ui-corner-all ui-state-default')])[1]
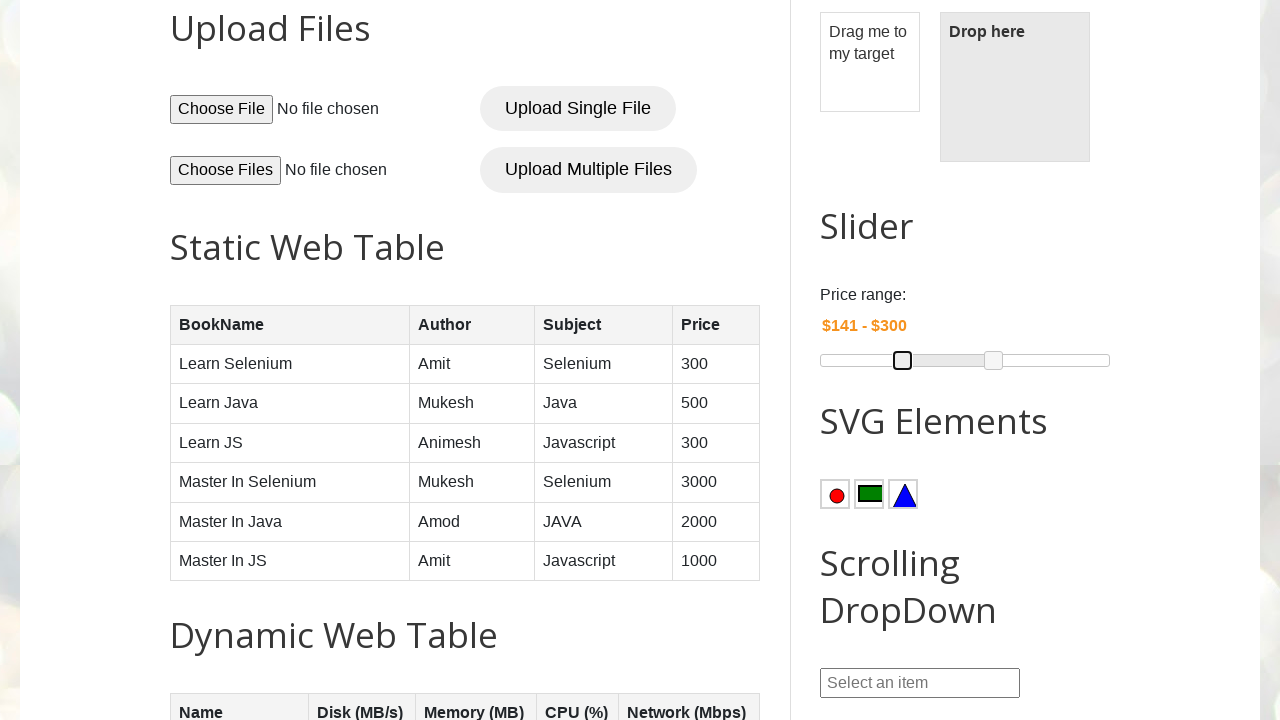

Current start range value: $141 (target: $200)
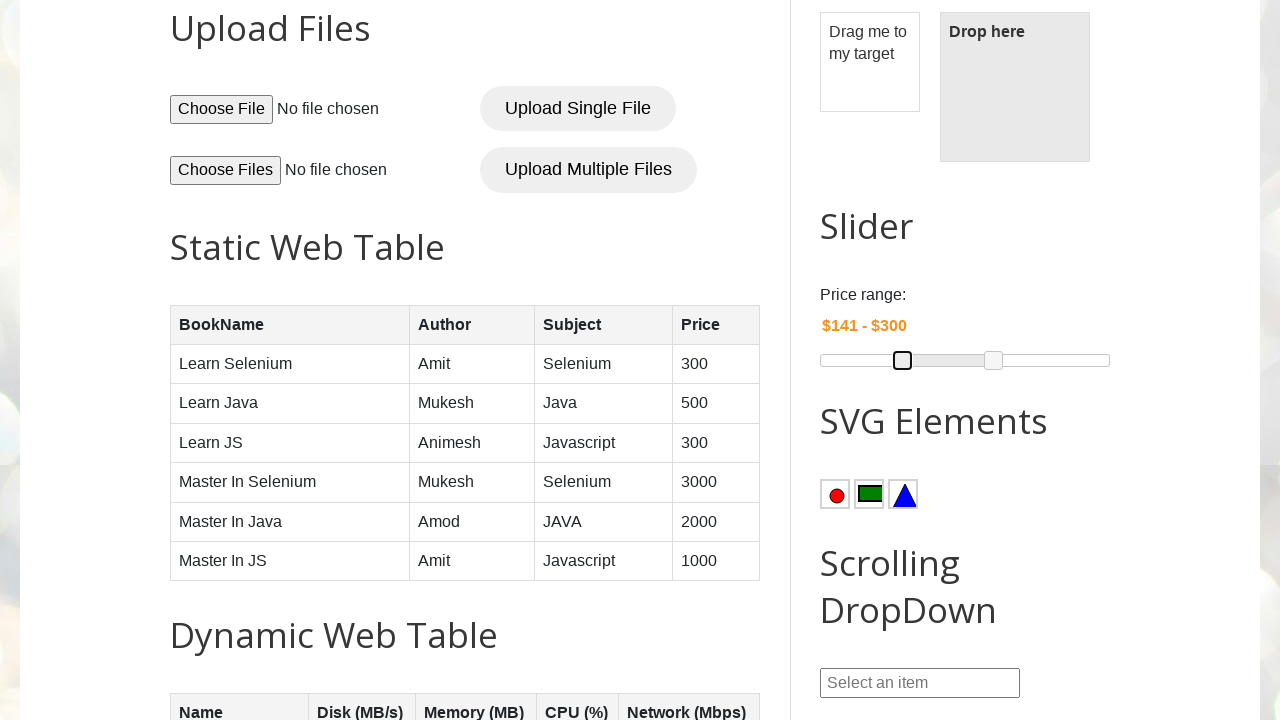

Pressed ArrowRight on left slider handle to increase start range on (//span[contains(@class,'ui-slider-handle ui-corner-all ui-state-default')])[1]
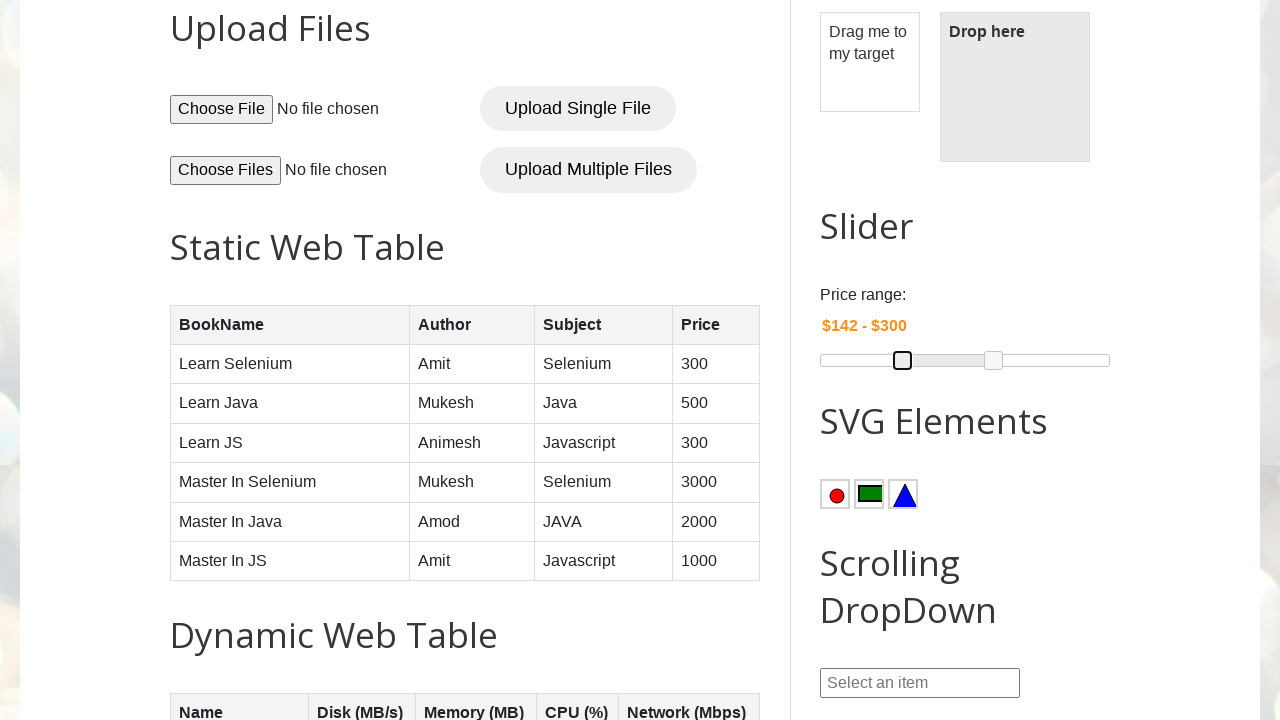

Current start range value: $142 (target: $200)
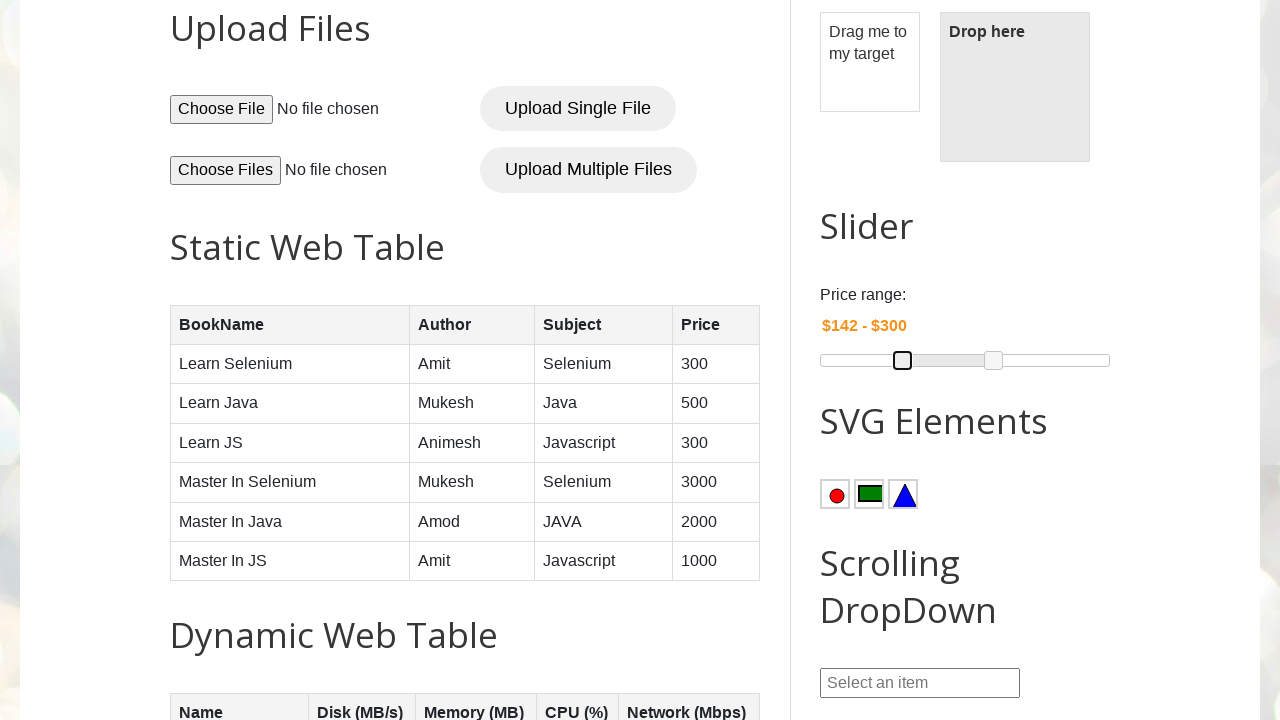

Pressed ArrowRight on left slider handle to increase start range on (//span[contains(@class,'ui-slider-handle ui-corner-all ui-state-default')])[1]
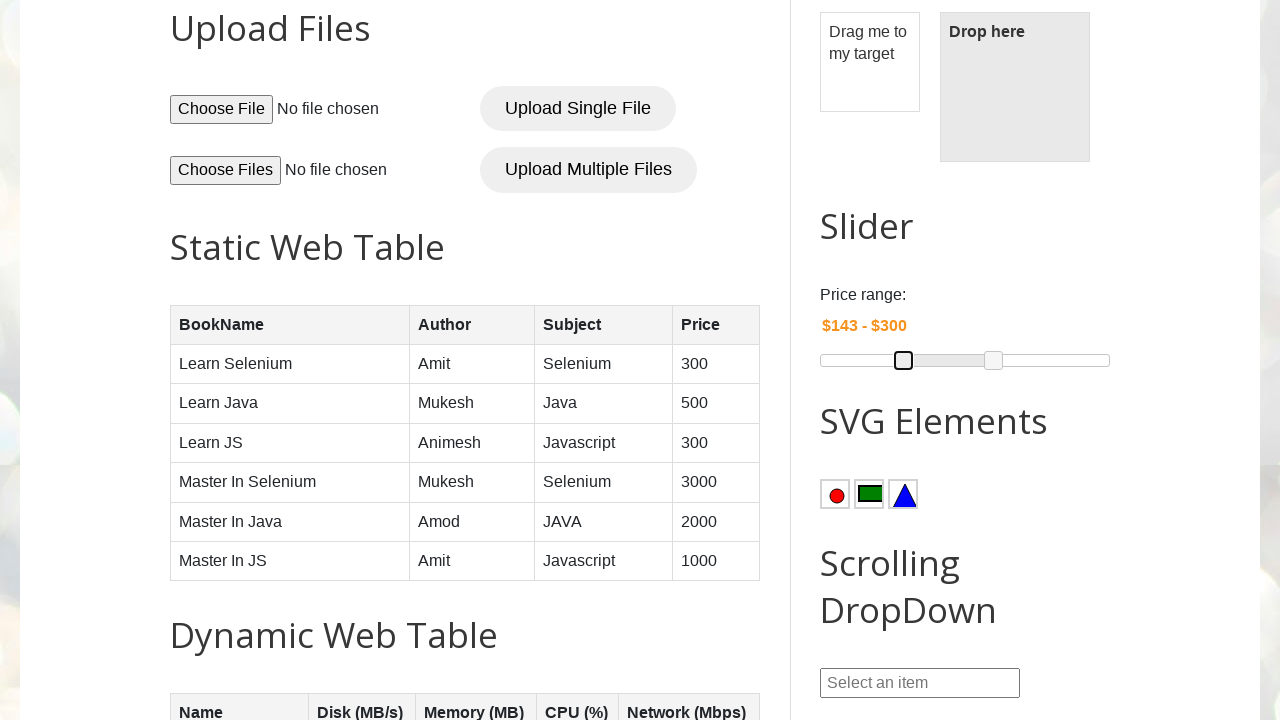

Current start range value: $143 (target: $200)
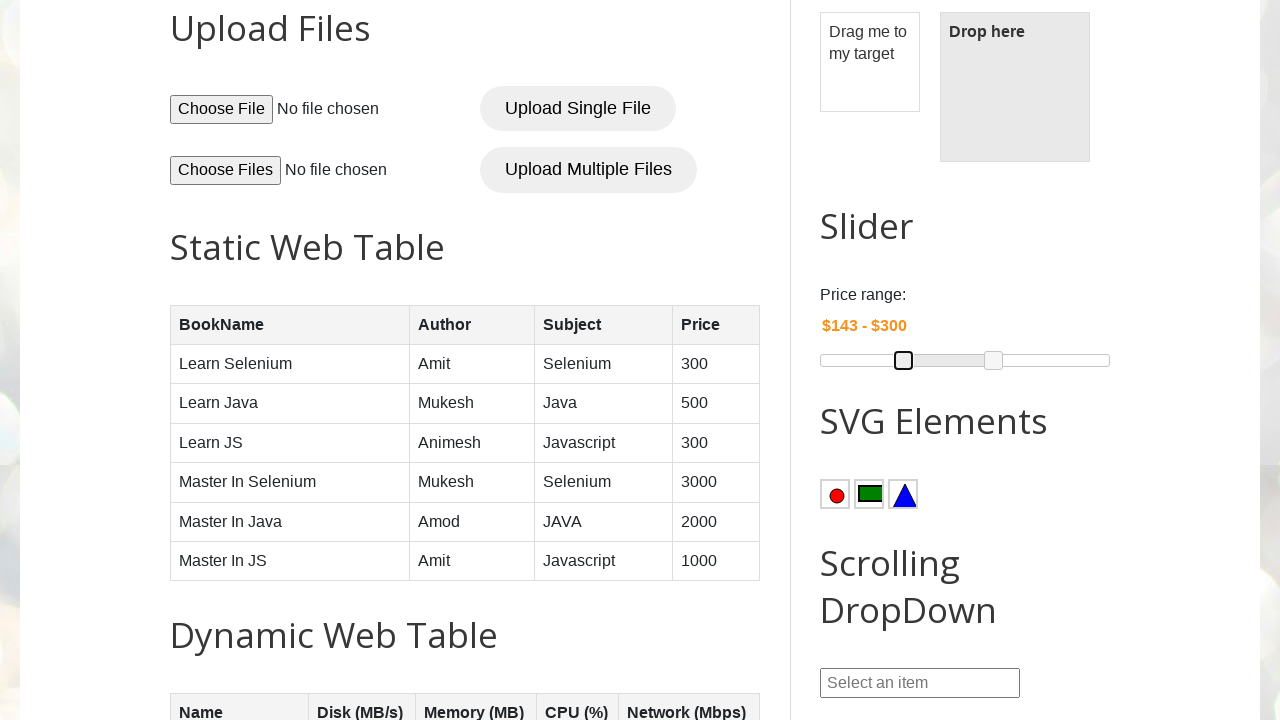

Pressed ArrowRight on left slider handle to increase start range on (//span[contains(@class,'ui-slider-handle ui-corner-all ui-state-default')])[1]
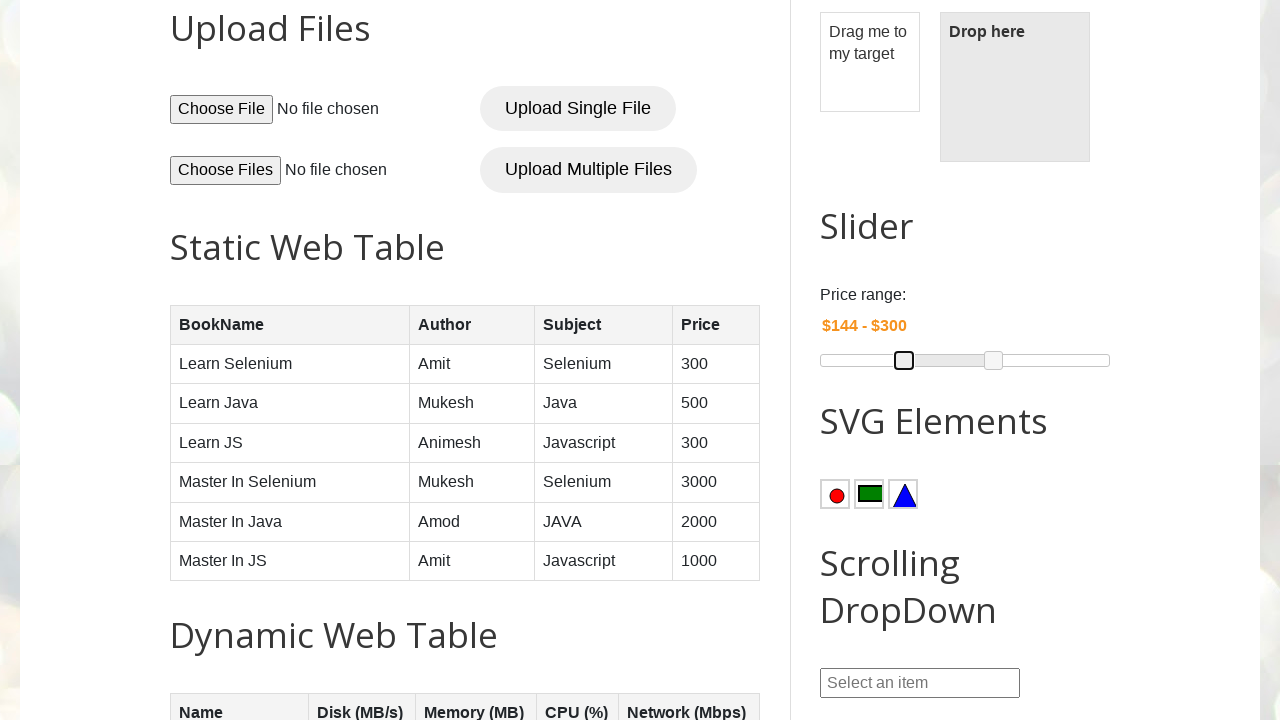

Current start range value: $144 (target: $200)
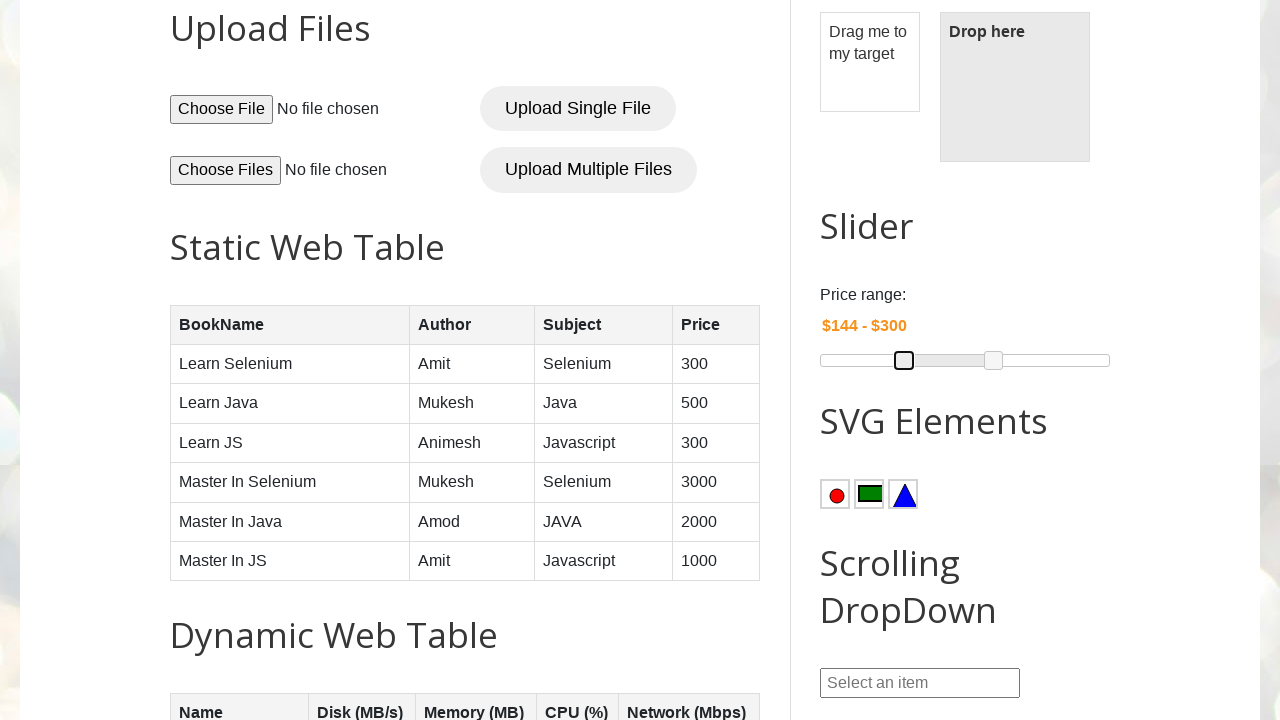

Pressed ArrowRight on left slider handle to increase start range on (//span[contains(@class,'ui-slider-handle ui-corner-all ui-state-default')])[1]
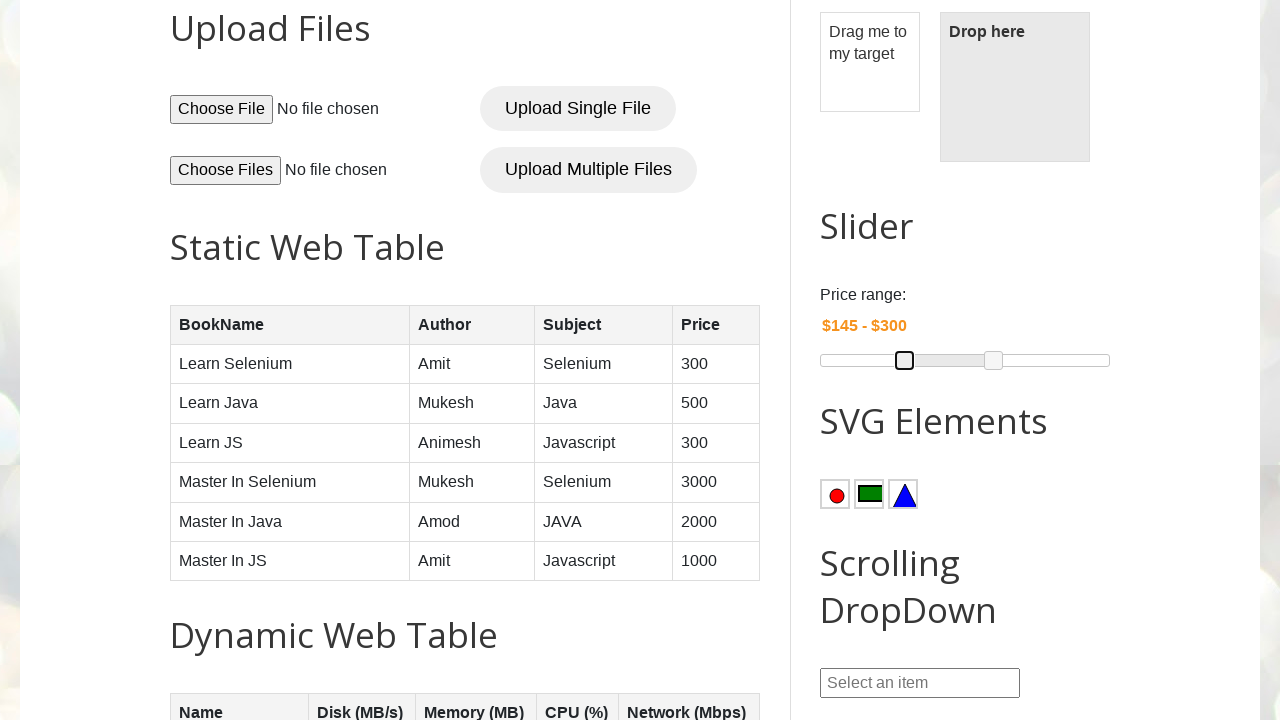

Current start range value: $145 (target: $200)
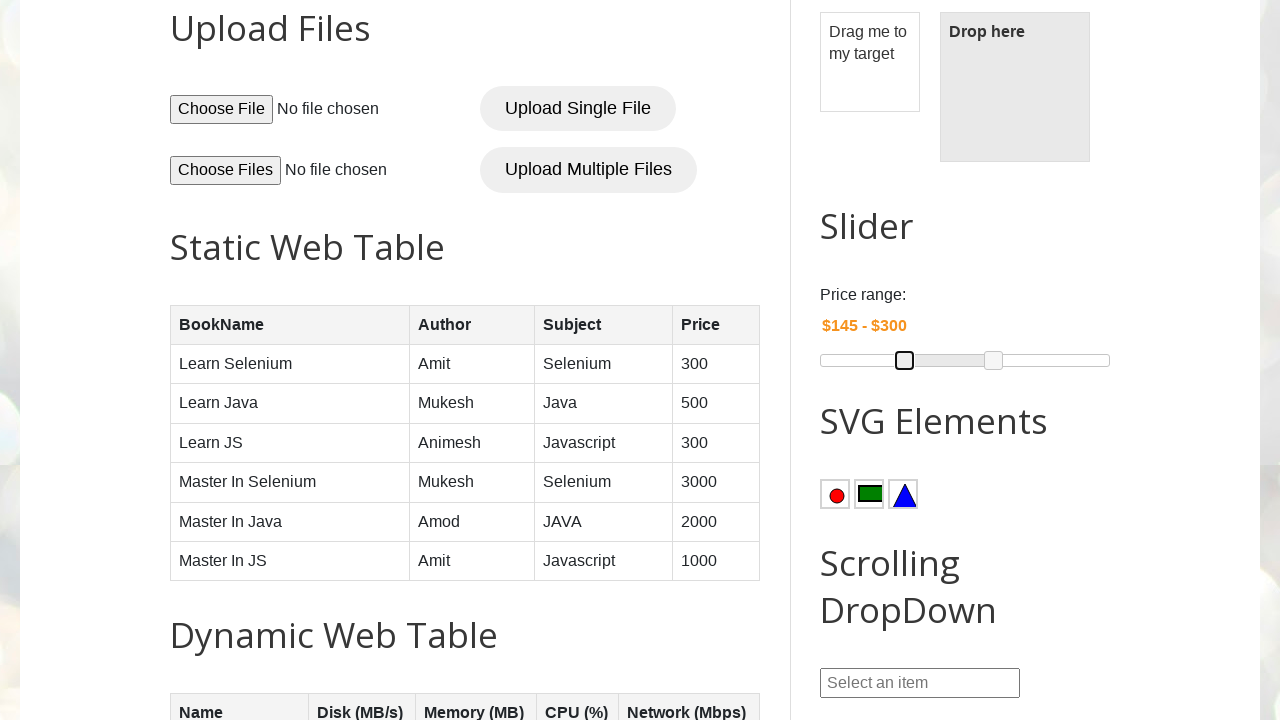

Pressed ArrowRight on left slider handle to increase start range on (//span[contains(@class,'ui-slider-handle ui-corner-all ui-state-default')])[1]
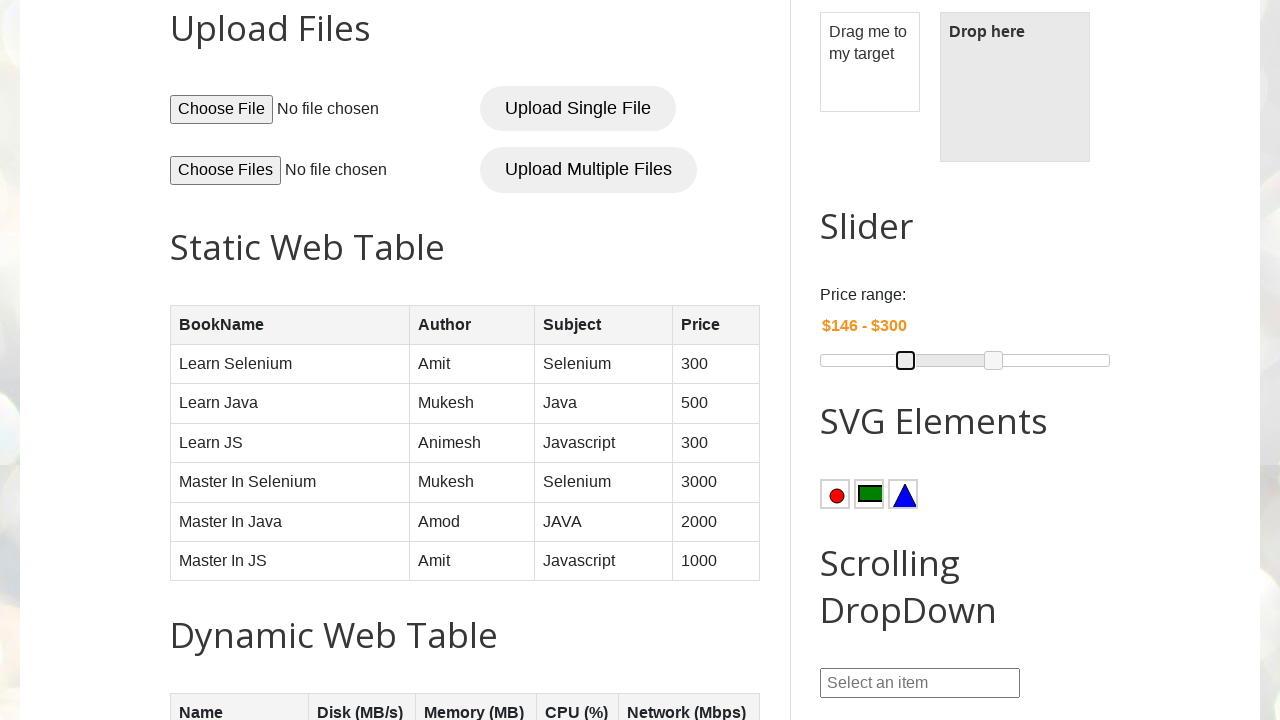

Current start range value: $146 (target: $200)
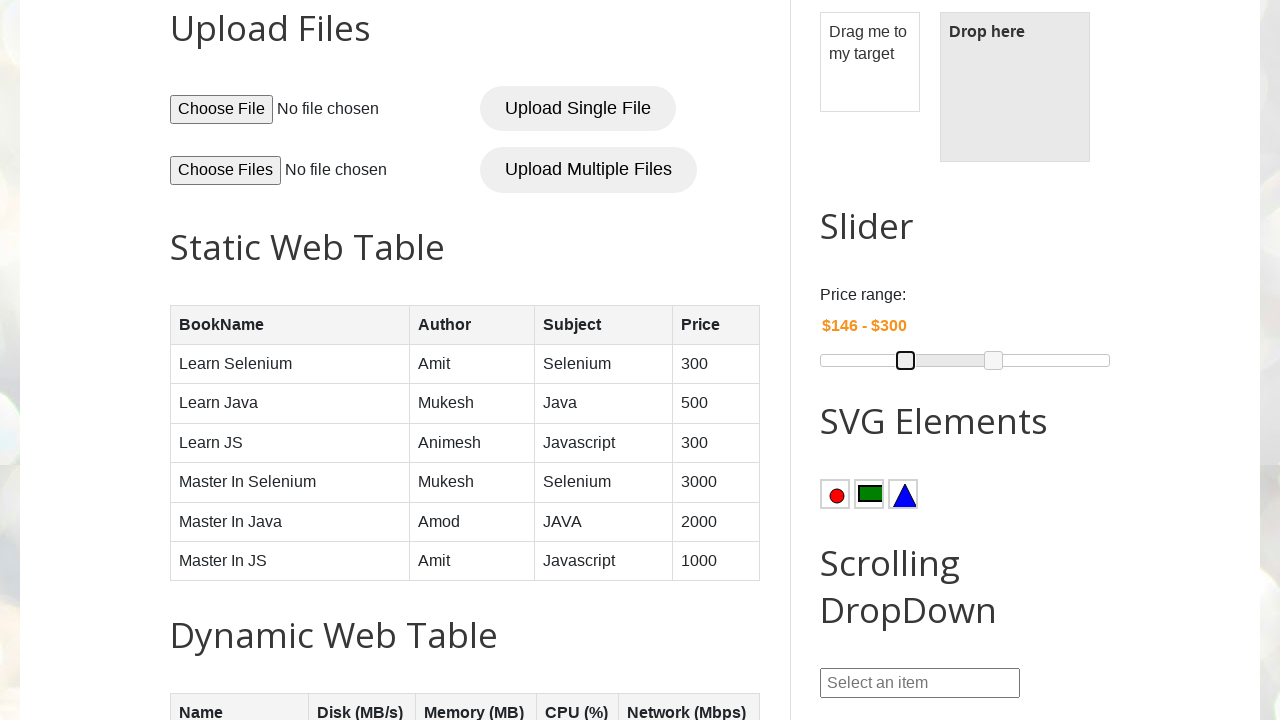

Pressed ArrowRight on left slider handle to increase start range on (//span[contains(@class,'ui-slider-handle ui-corner-all ui-state-default')])[1]
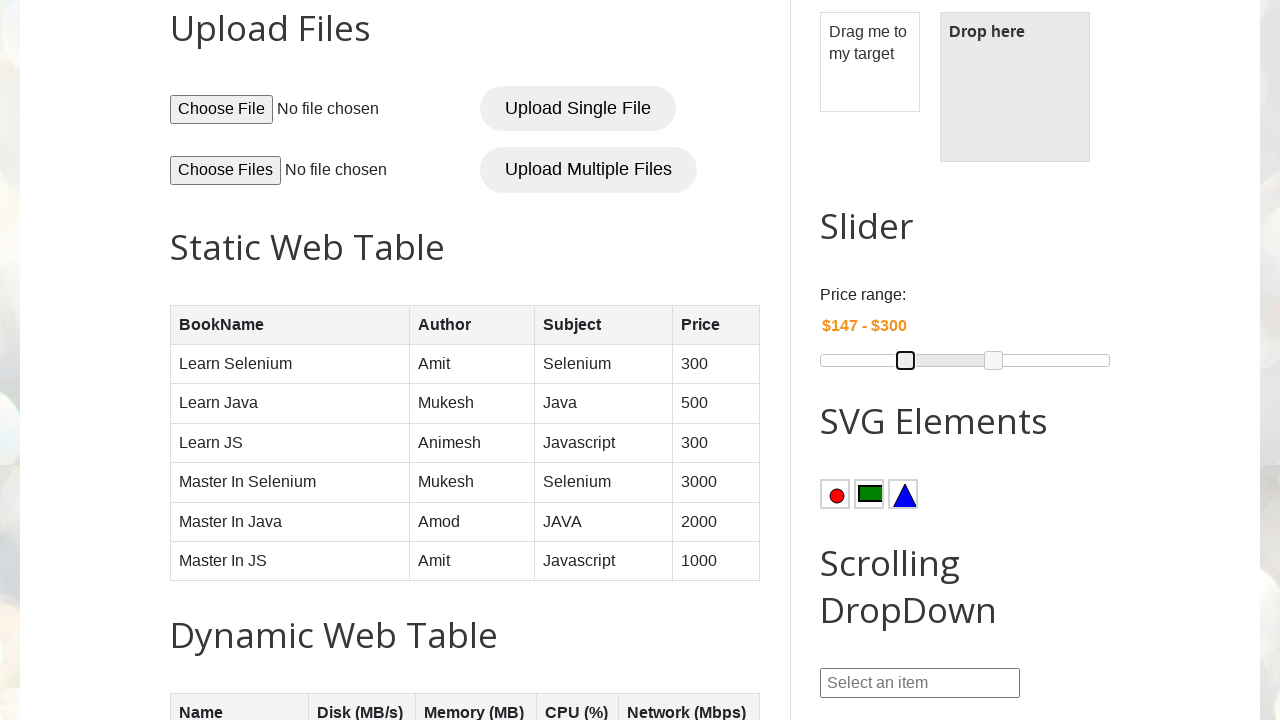

Current start range value: $147 (target: $200)
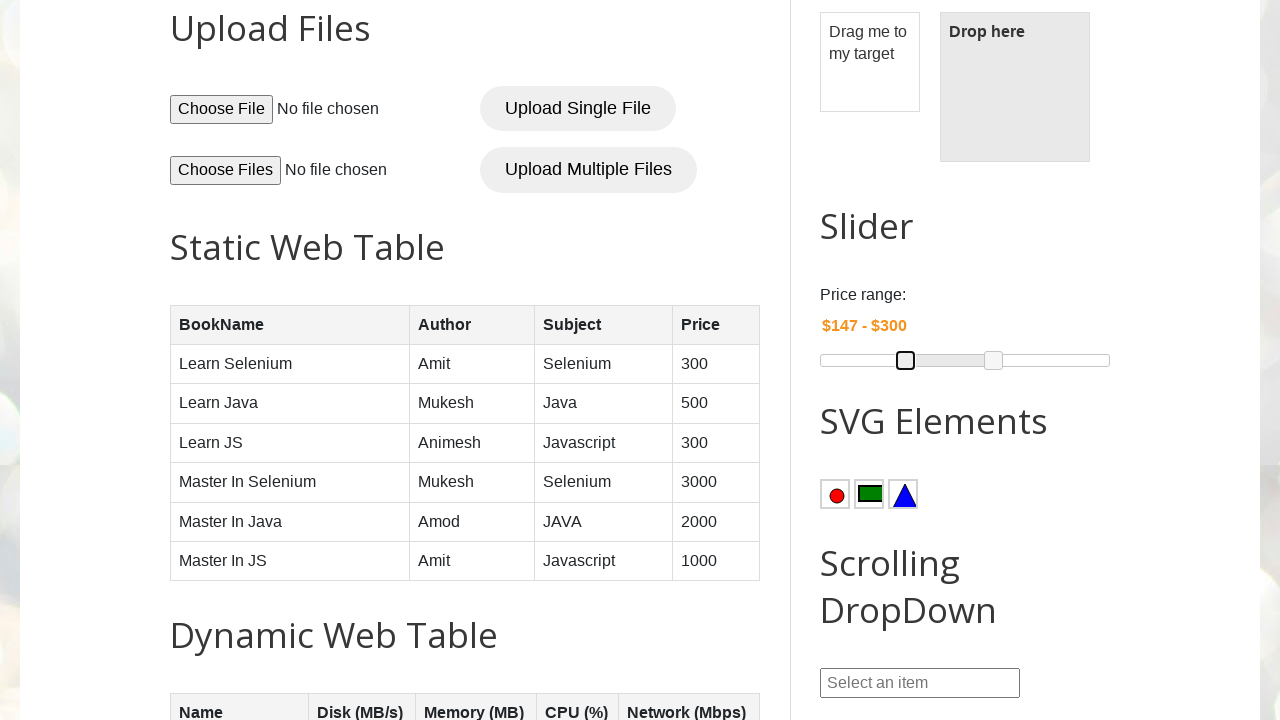

Pressed ArrowRight on left slider handle to increase start range on (//span[contains(@class,'ui-slider-handle ui-corner-all ui-state-default')])[1]
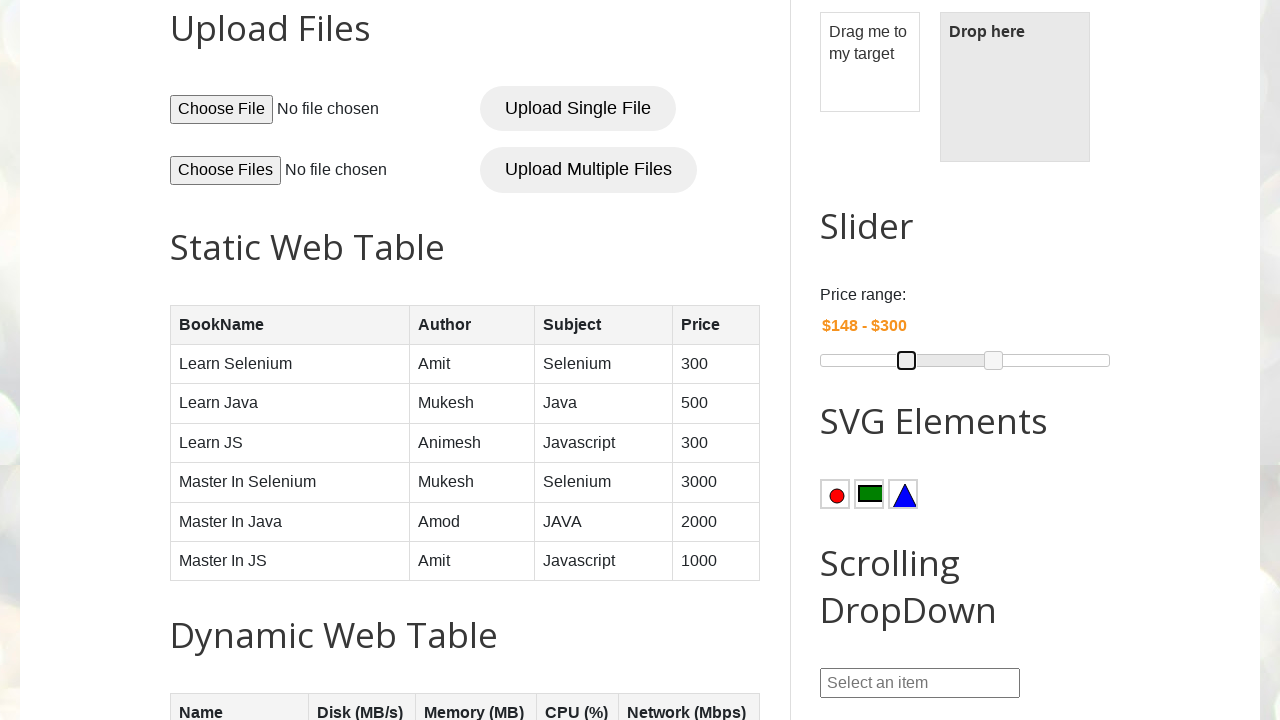

Current start range value: $148 (target: $200)
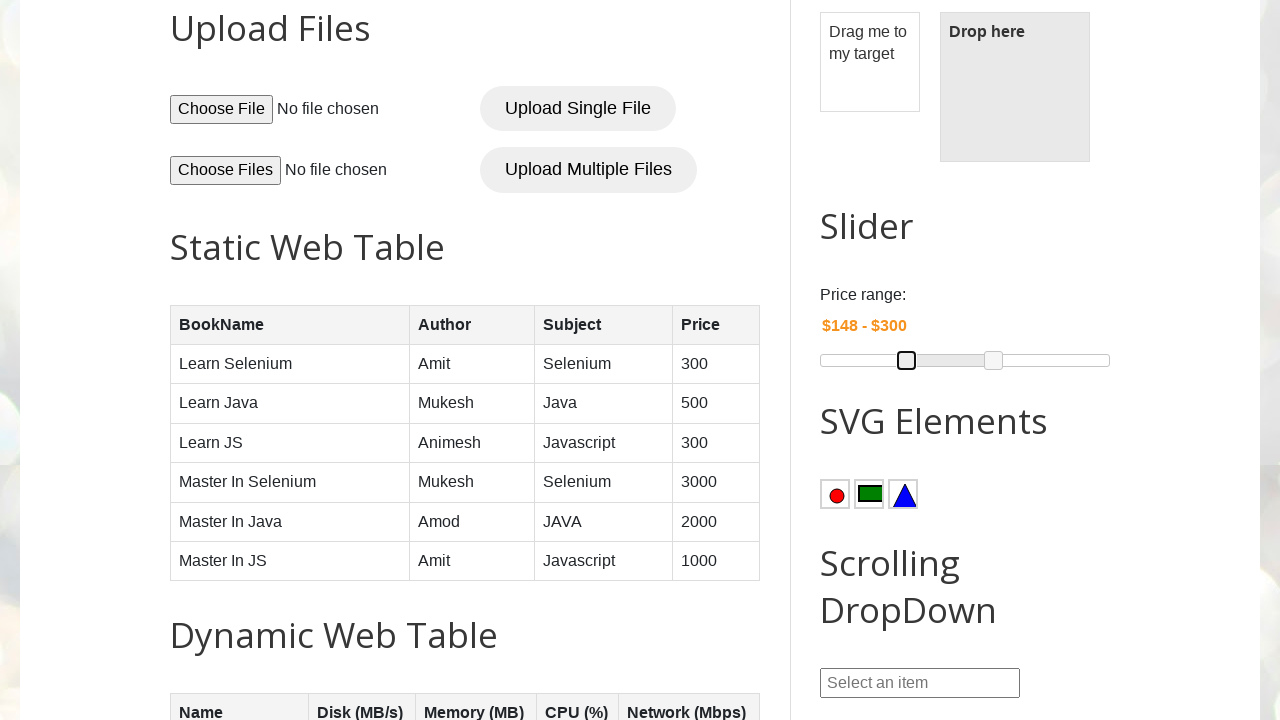

Pressed ArrowRight on left slider handle to increase start range on (//span[contains(@class,'ui-slider-handle ui-corner-all ui-state-default')])[1]
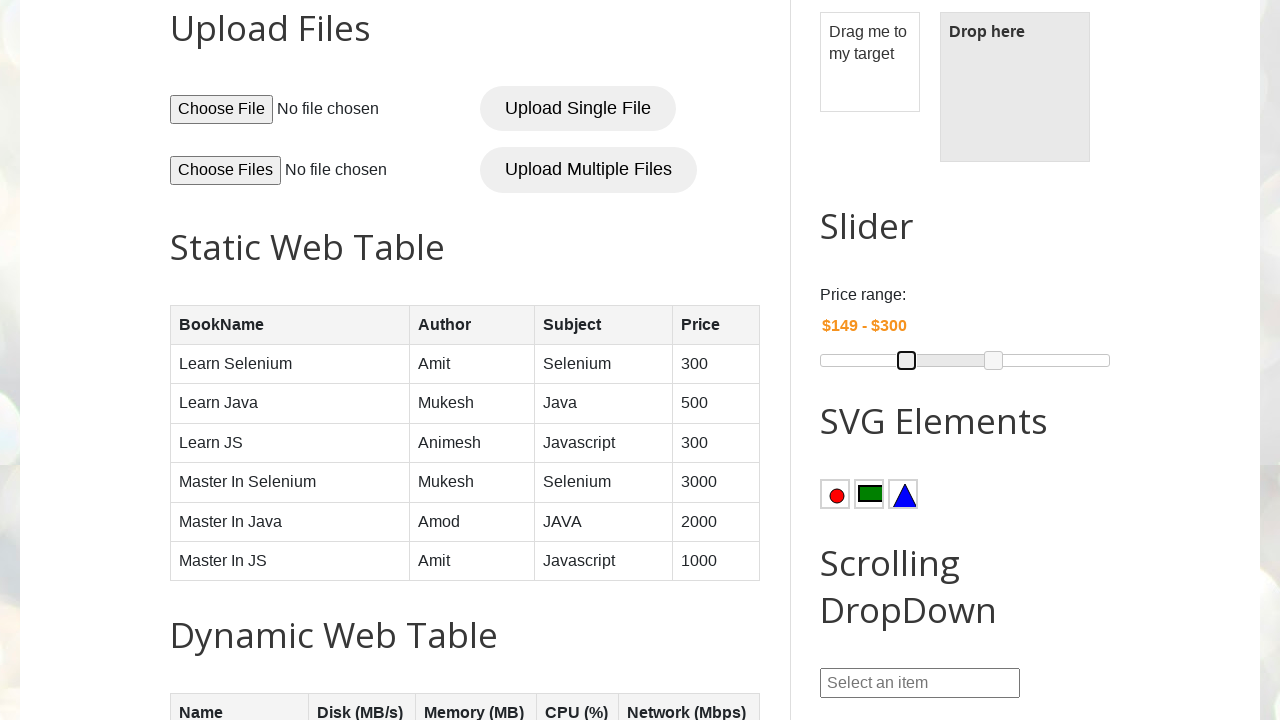

Current start range value: $149 (target: $200)
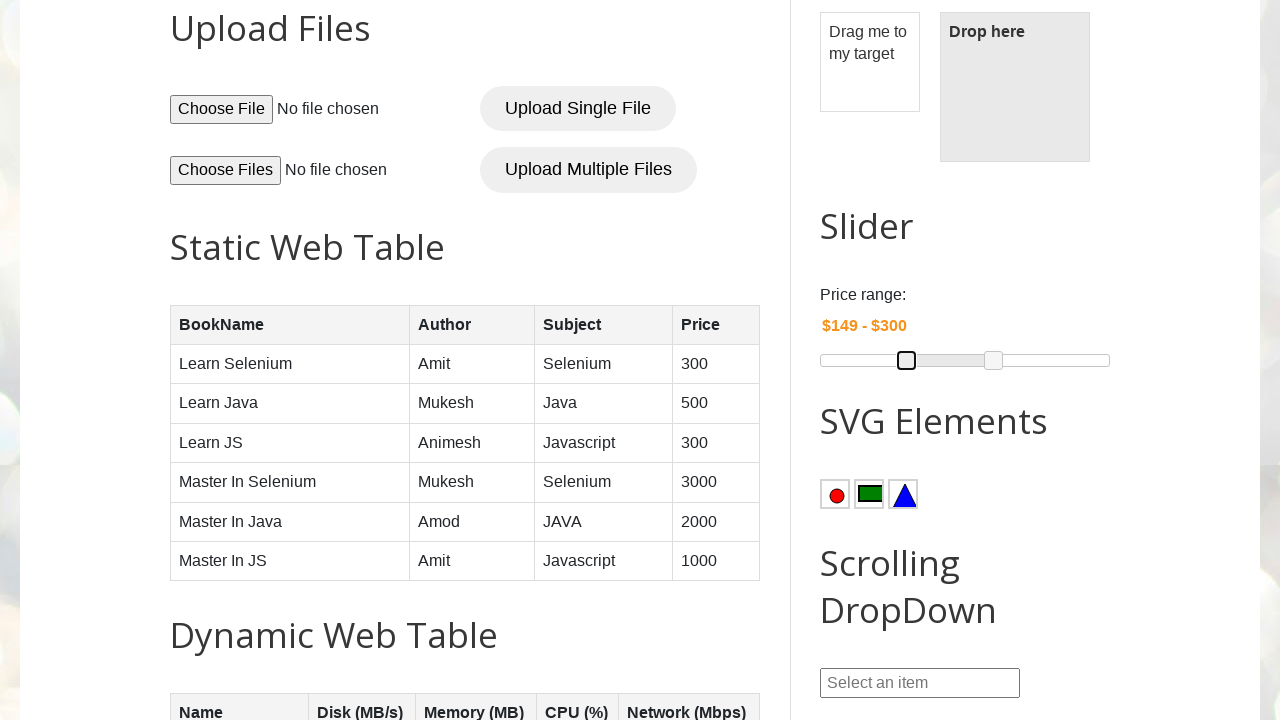

Pressed ArrowRight on left slider handle to increase start range on (//span[contains(@class,'ui-slider-handle ui-corner-all ui-state-default')])[1]
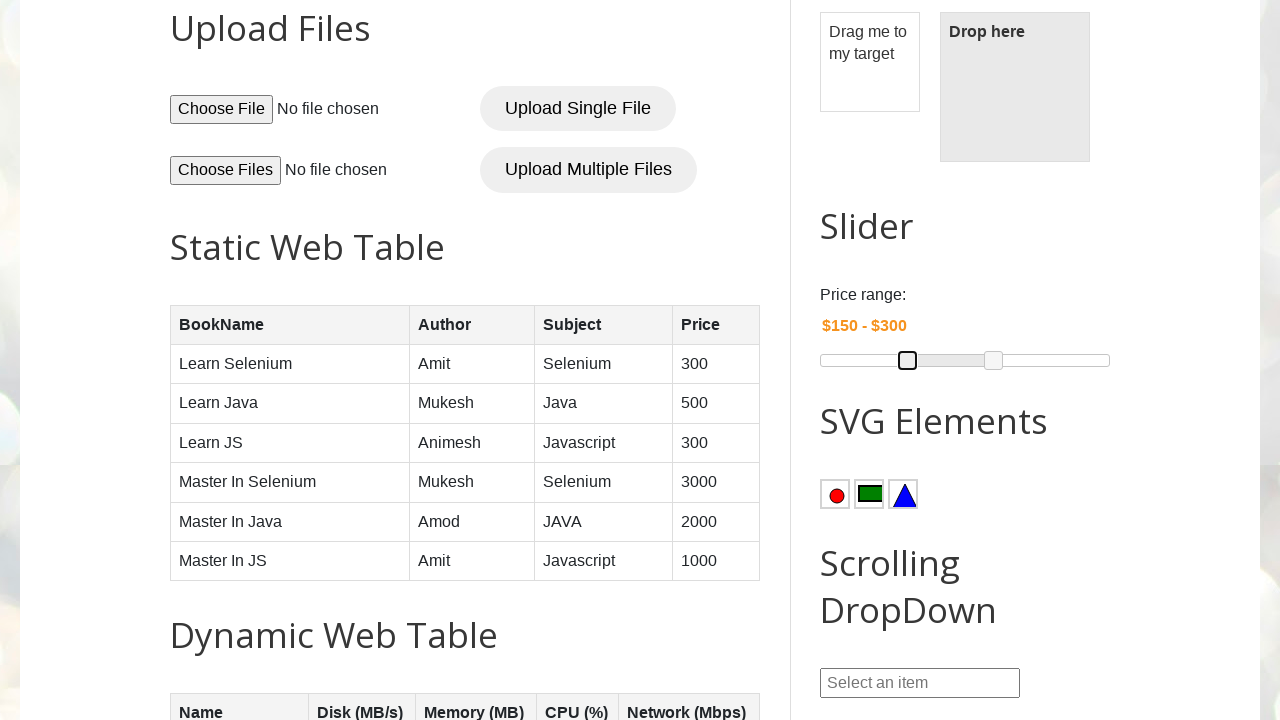

Current start range value: $150 (target: $200)
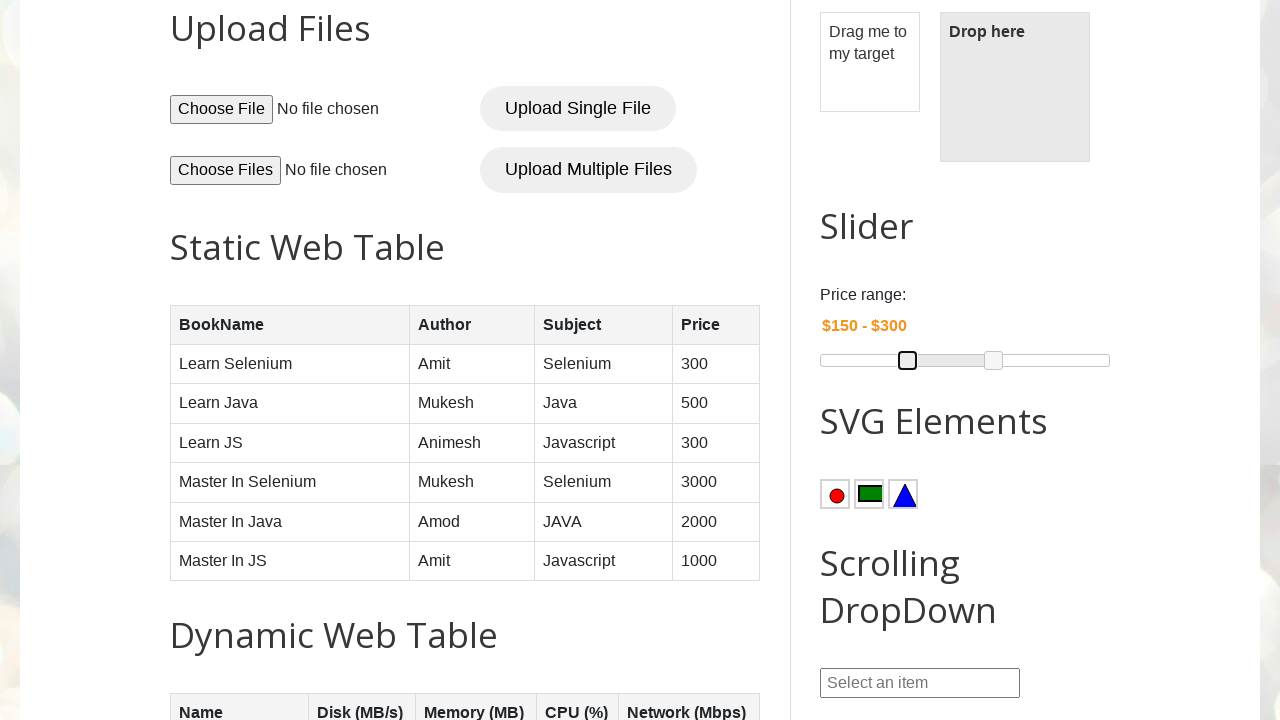

Pressed ArrowRight on left slider handle to increase start range on (//span[contains(@class,'ui-slider-handle ui-corner-all ui-state-default')])[1]
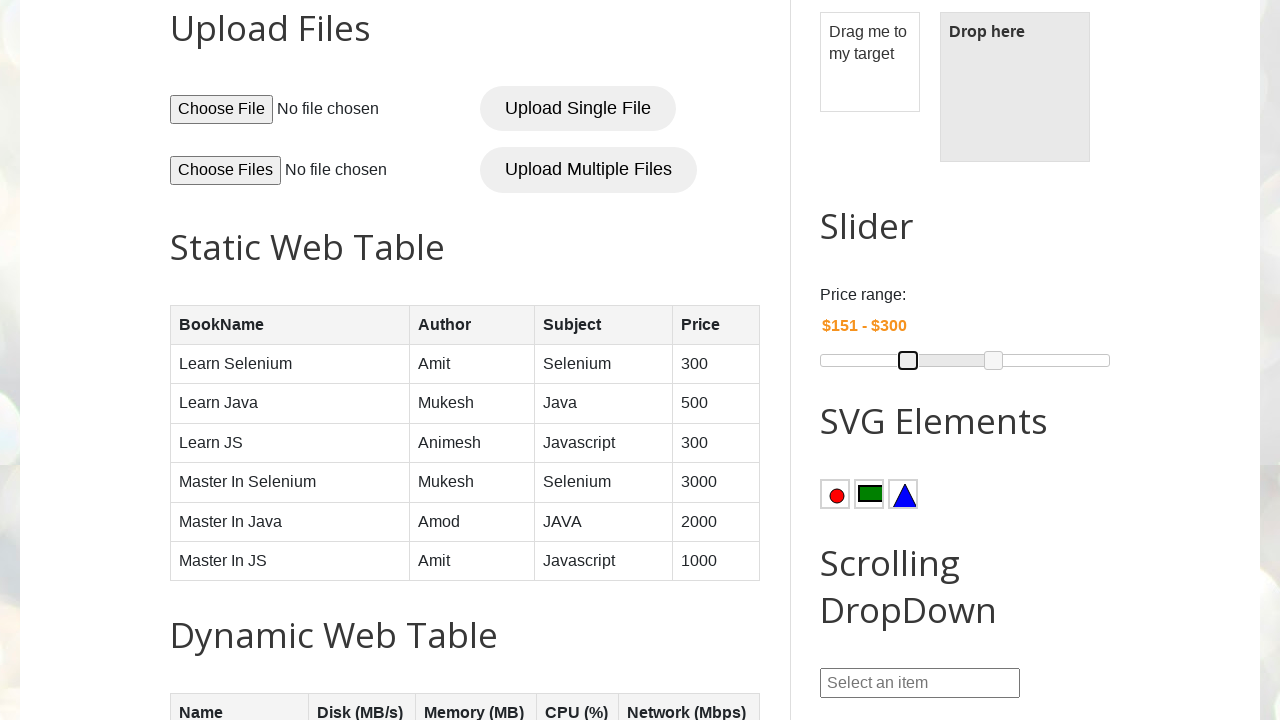

Current start range value: $151 (target: $200)
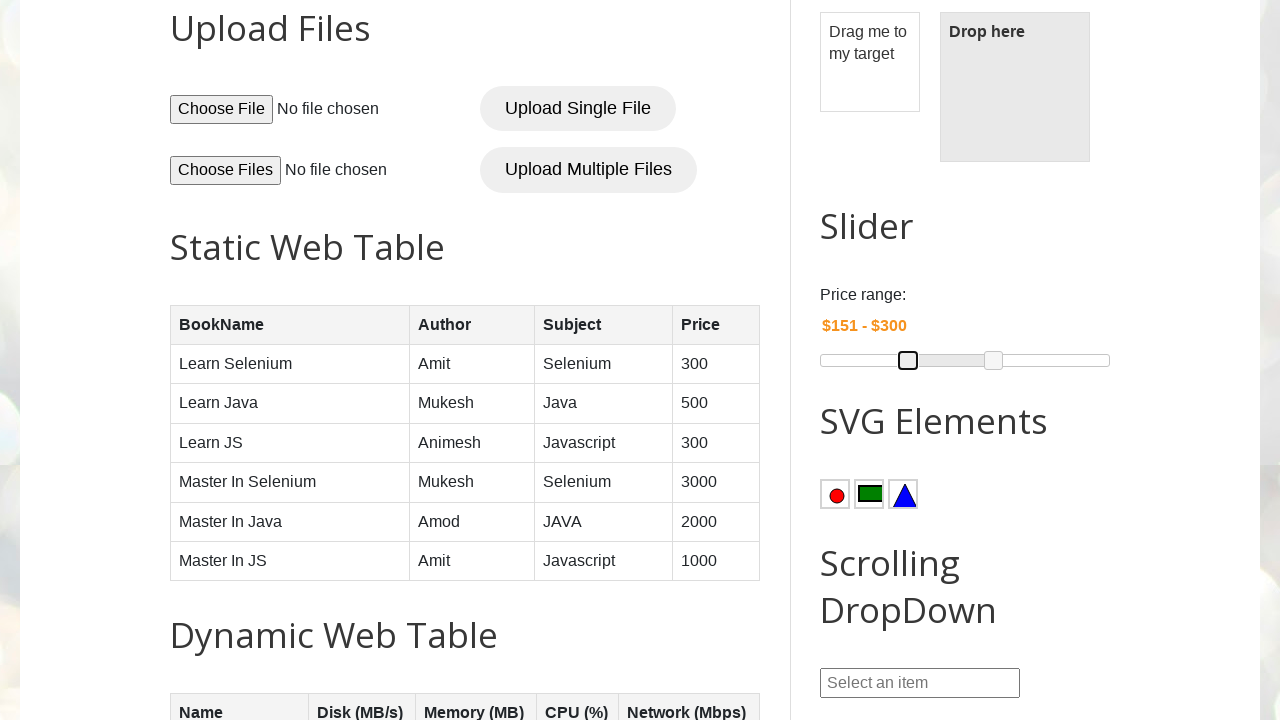

Pressed ArrowRight on left slider handle to increase start range on (//span[contains(@class,'ui-slider-handle ui-corner-all ui-state-default')])[1]
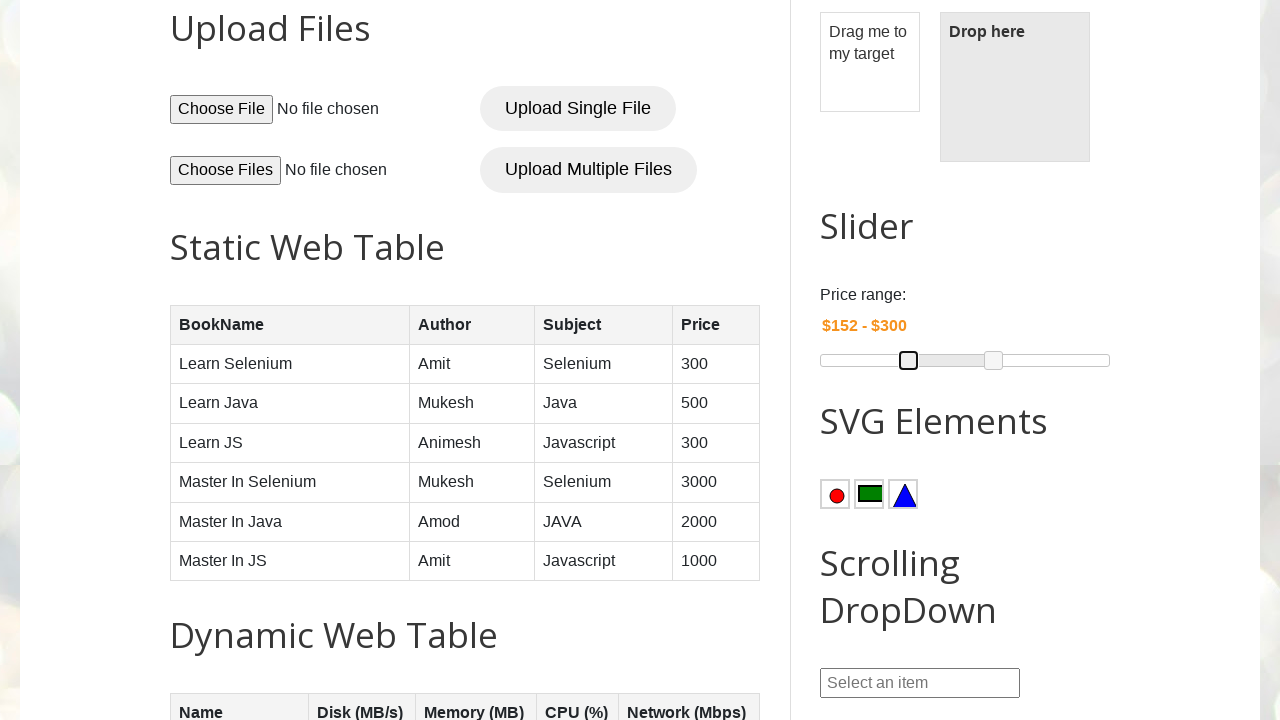

Current start range value: $152 (target: $200)
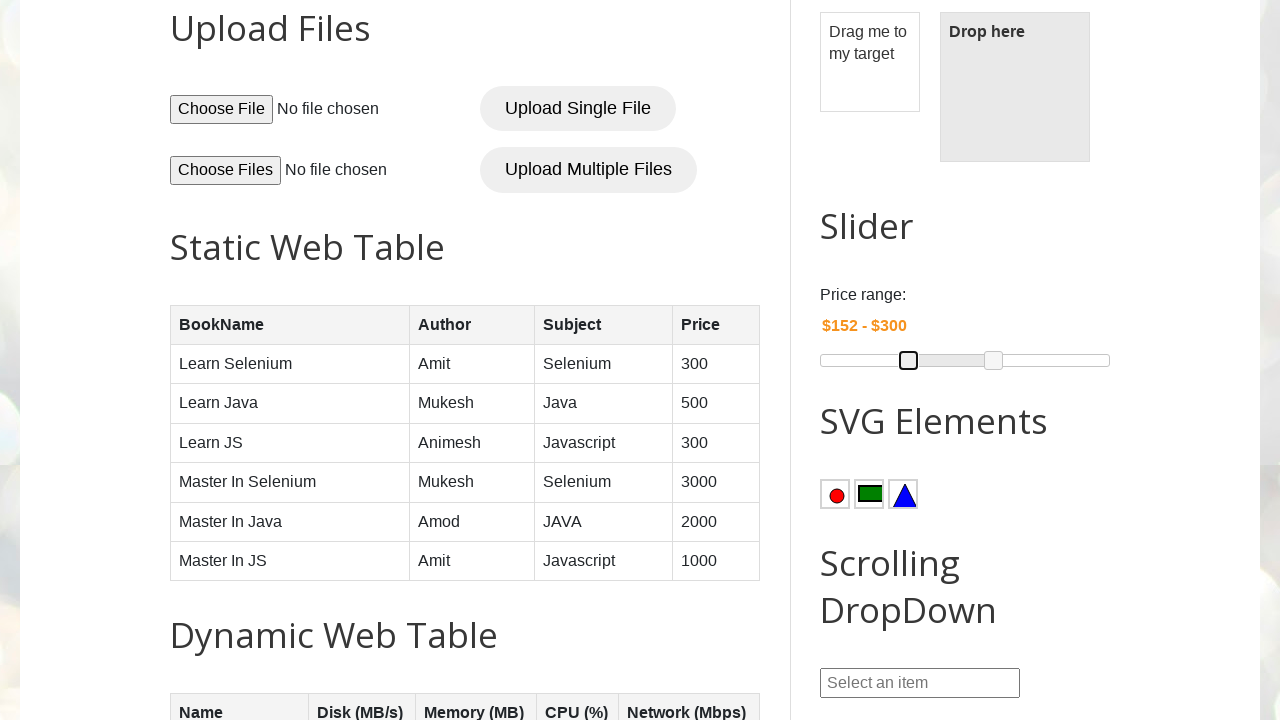

Pressed ArrowRight on left slider handle to increase start range on (//span[contains(@class,'ui-slider-handle ui-corner-all ui-state-default')])[1]
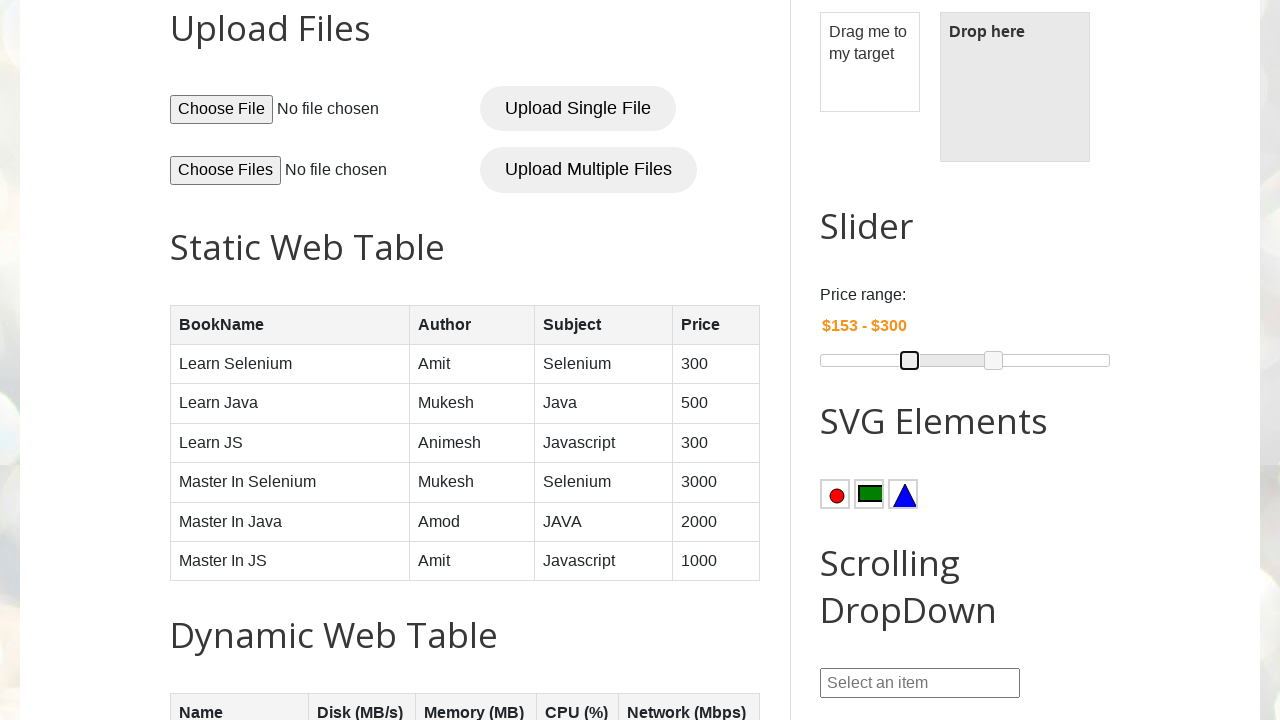

Current start range value: $153 (target: $200)
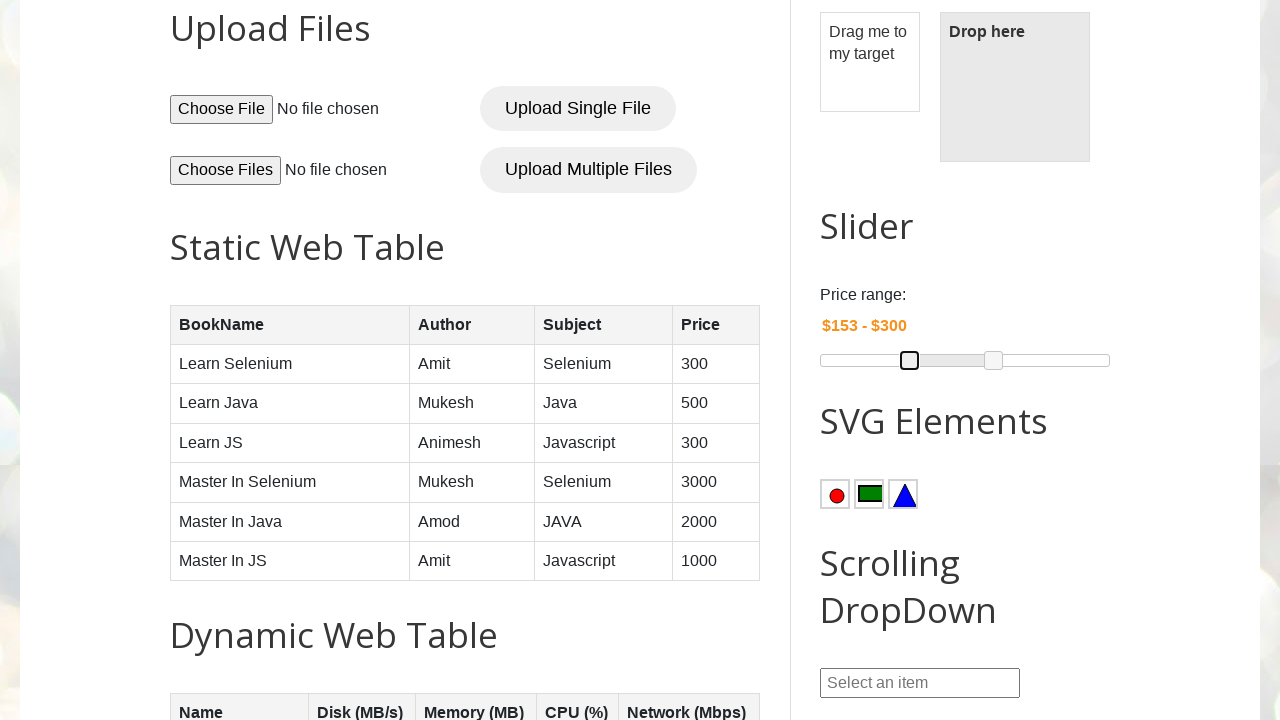

Pressed ArrowRight on left slider handle to increase start range on (//span[contains(@class,'ui-slider-handle ui-corner-all ui-state-default')])[1]
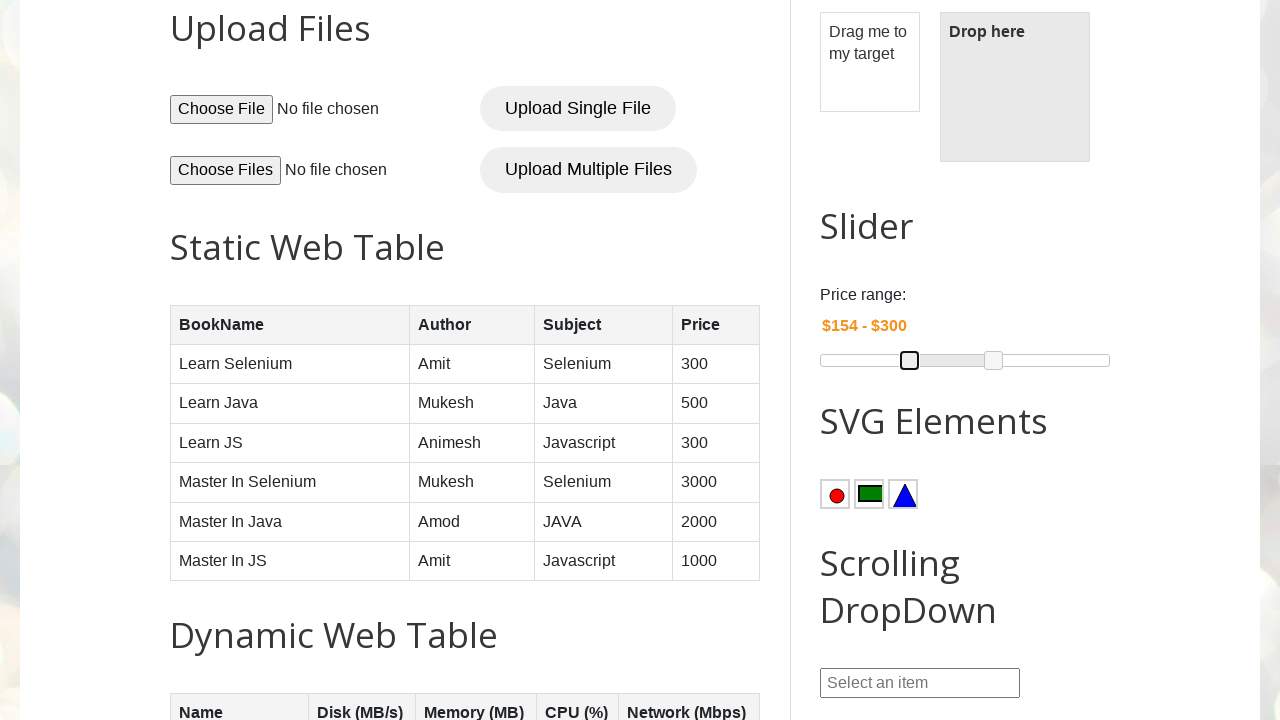

Current start range value: $154 (target: $200)
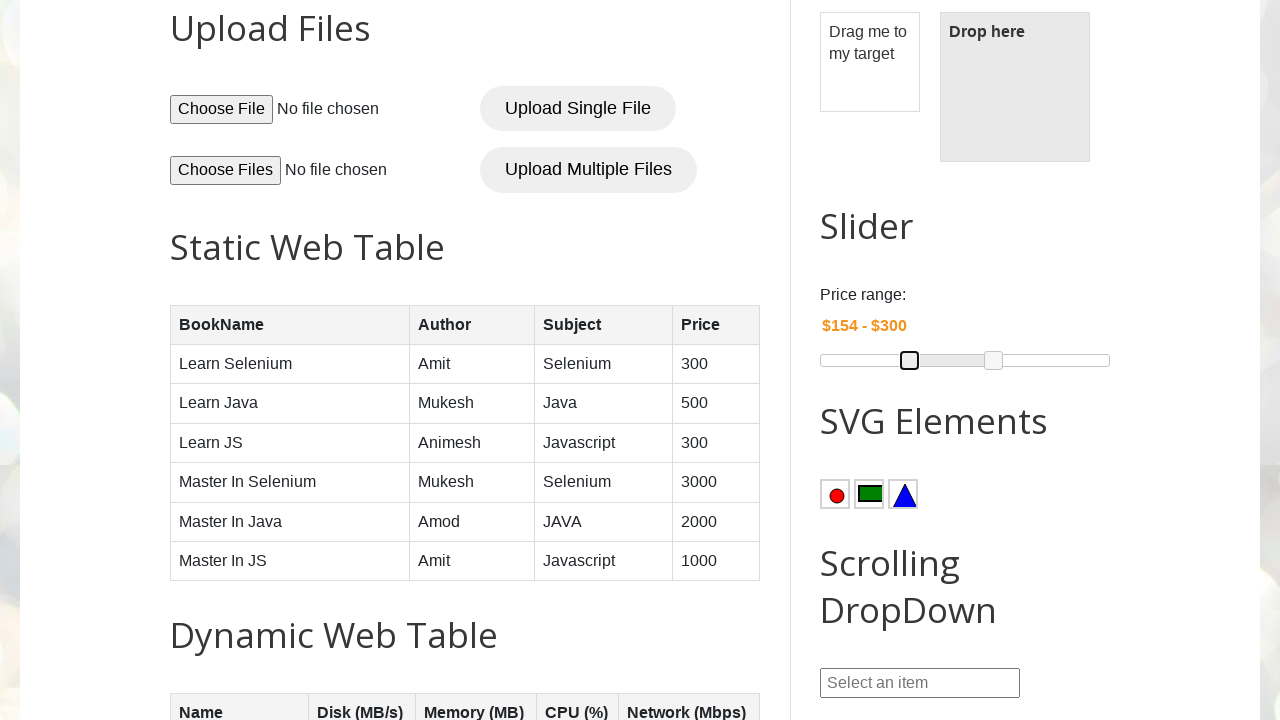

Pressed ArrowRight on left slider handle to increase start range on (//span[contains(@class,'ui-slider-handle ui-corner-all ui-state-default')])[1]
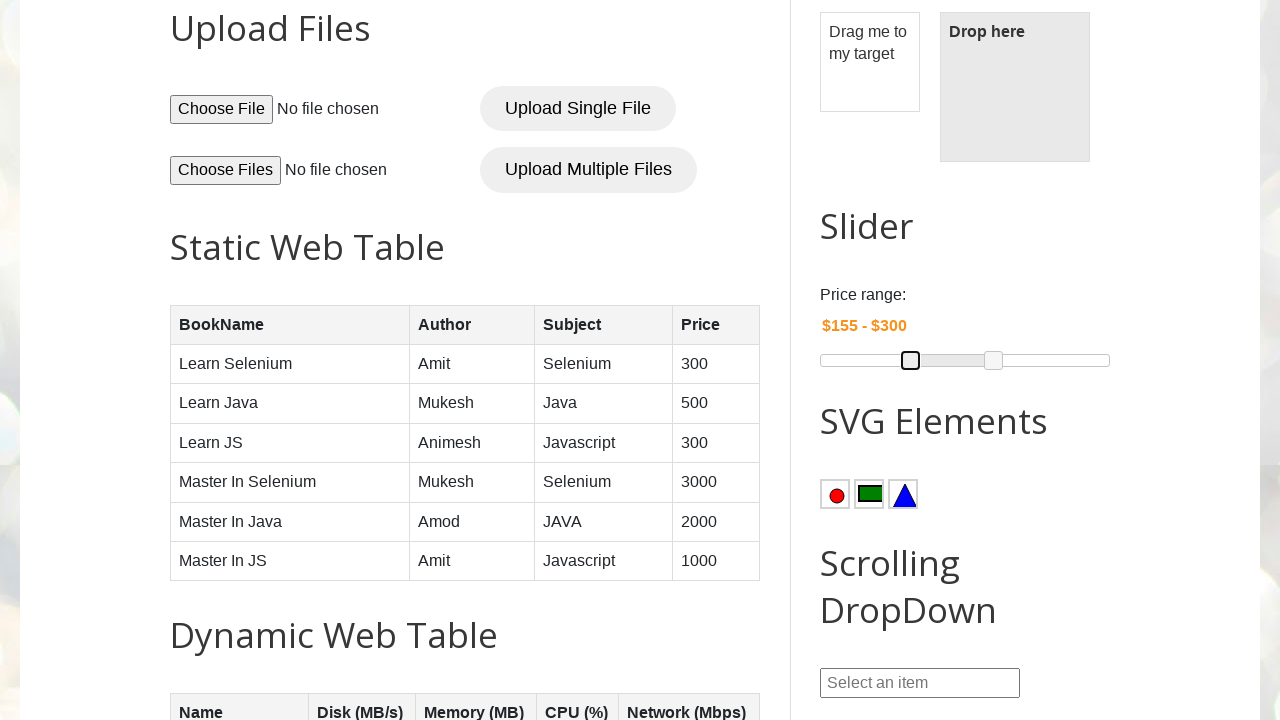

Current start range value: $155 (target: $200)
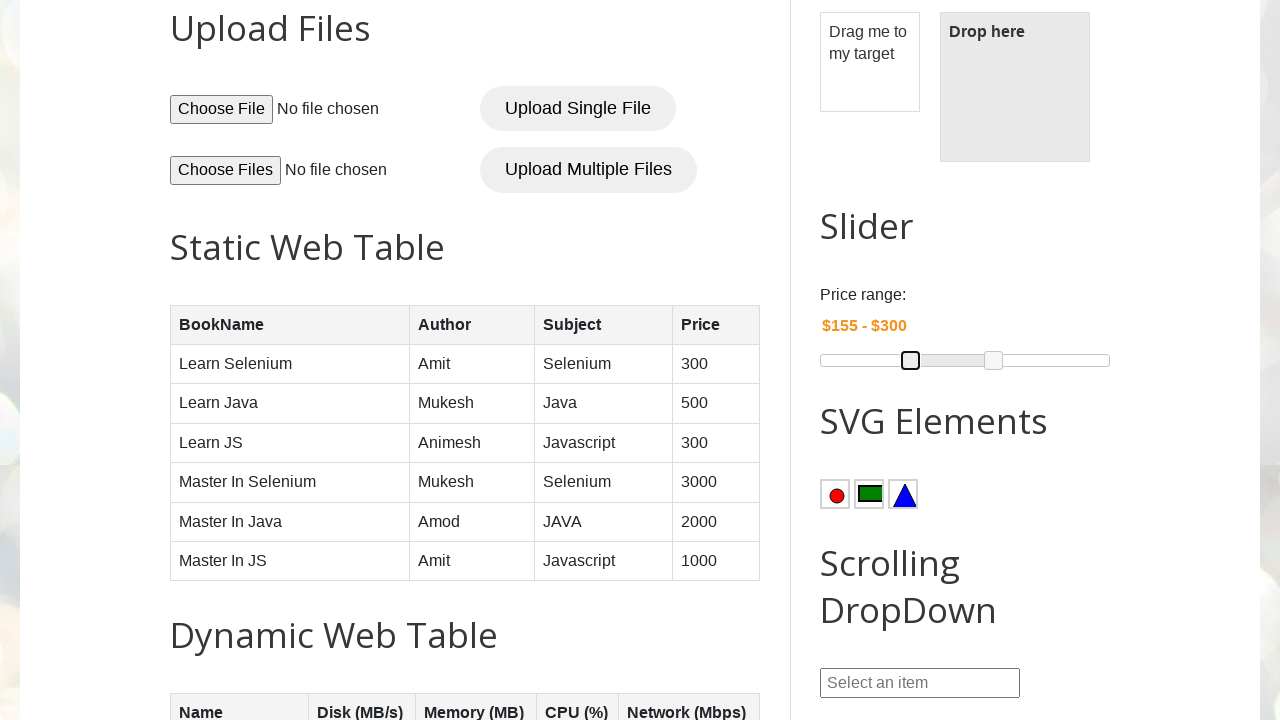

Pressed ArrowRight on left slider handle to increase start range on (//span[contains(@class,'ui-slider-handle ui-corner-all ui-state-default')])[1]
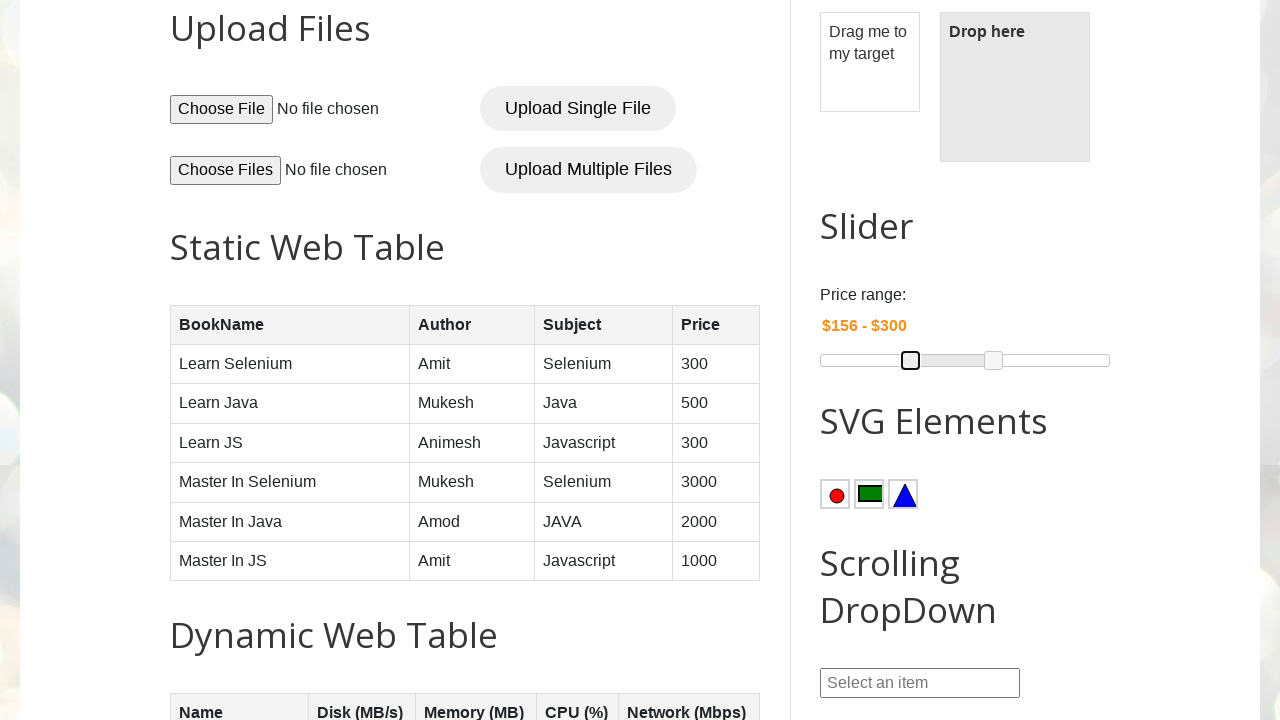

Current start range value: $156 (target: $200)
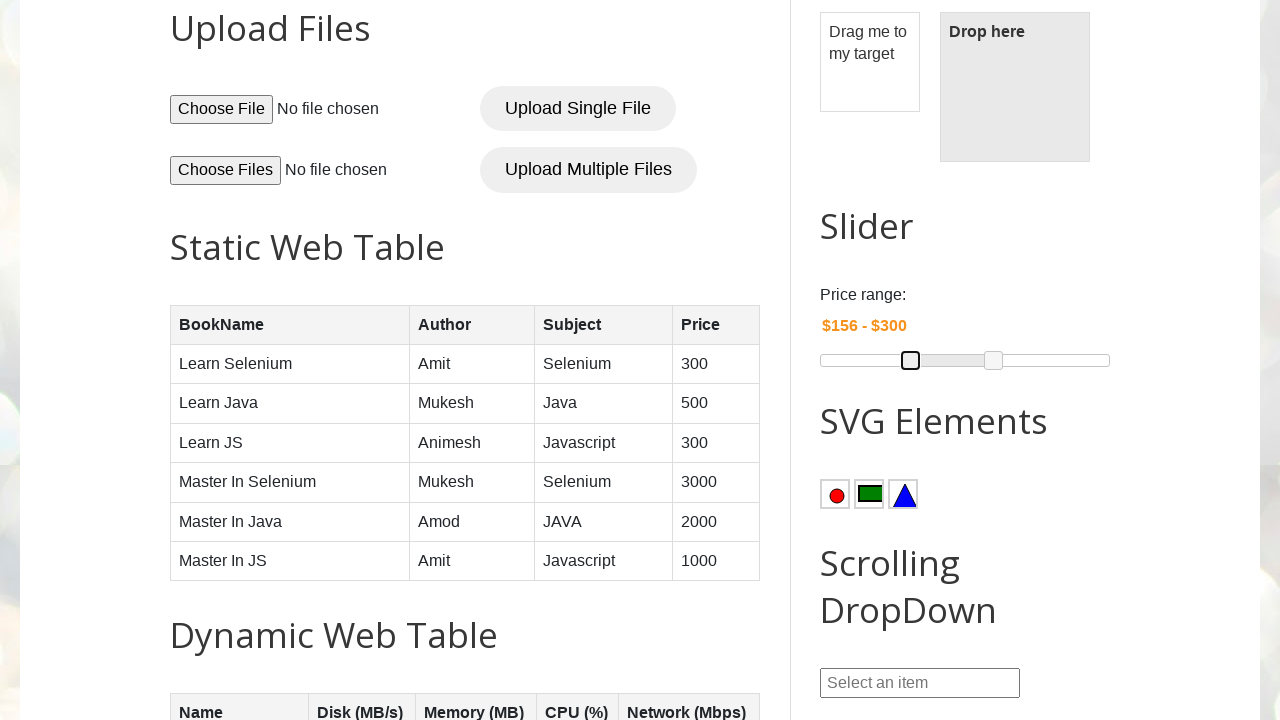

Pressed ArrowRight on left slider handle to increase start range on (//span[contains(@class,'ui-slider-handle ui-corner-all ui-state-default')])[1]
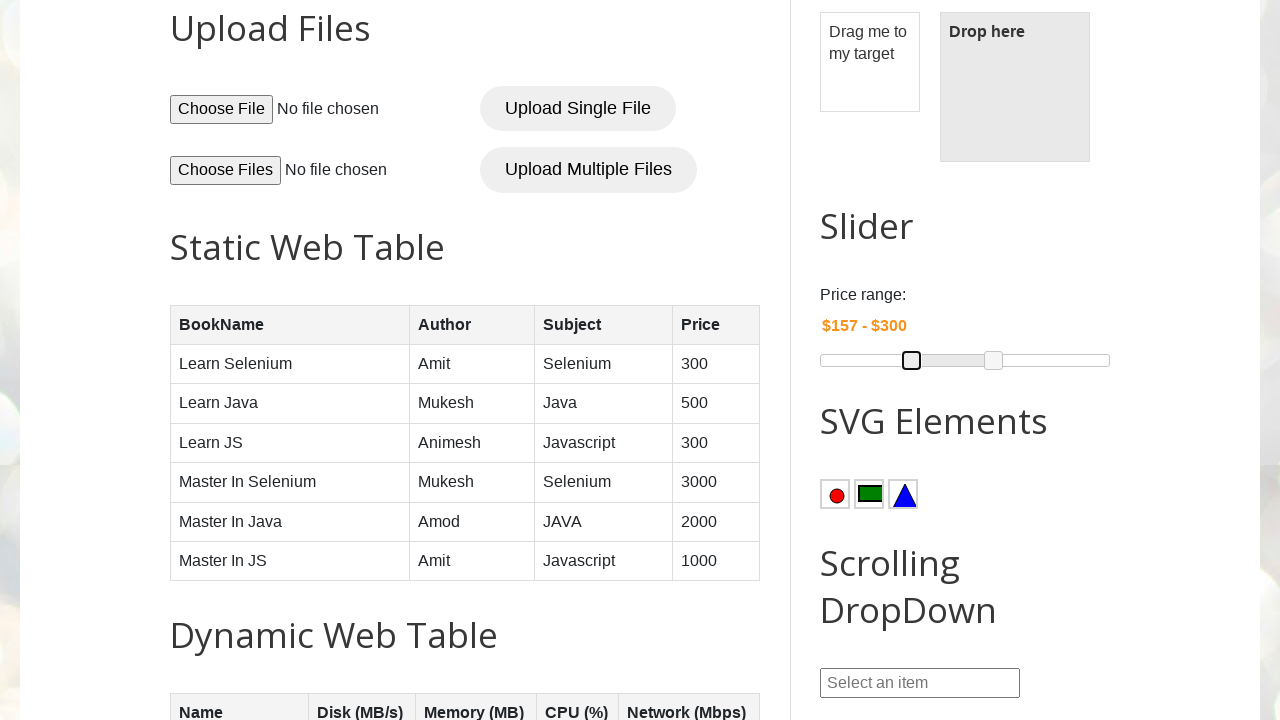

Current start range value: $157 (target: $200)
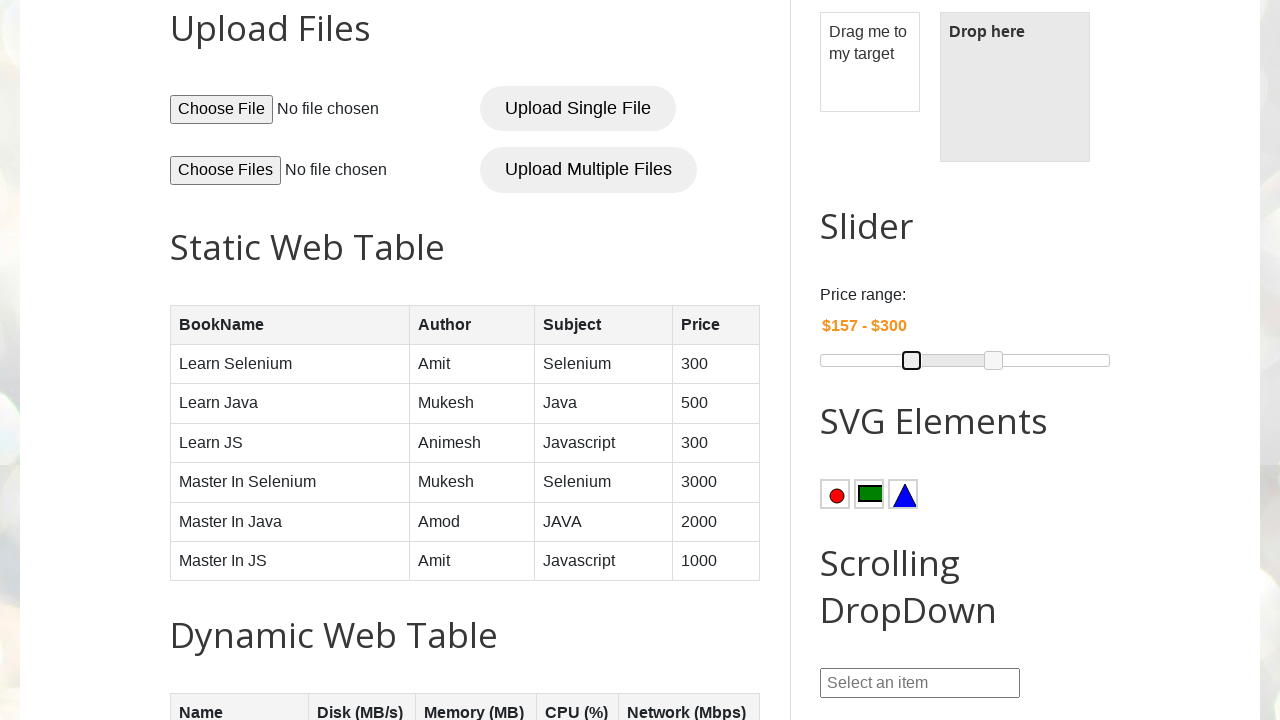

Pressed ArrowRight on left slider handle to increase start range on (//span[contains(@class,'ui-slider-handle ui-corner-all ui-state-default')])[1]
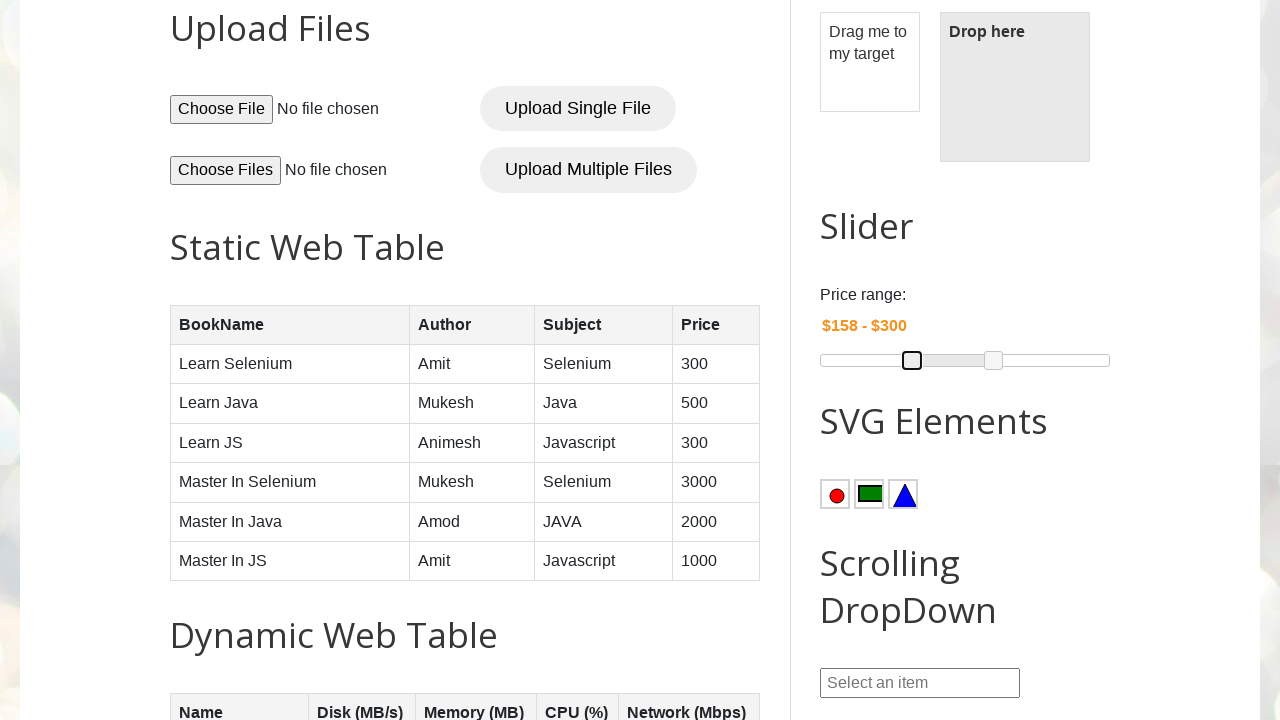

Current start range value: $158 (target: $200)
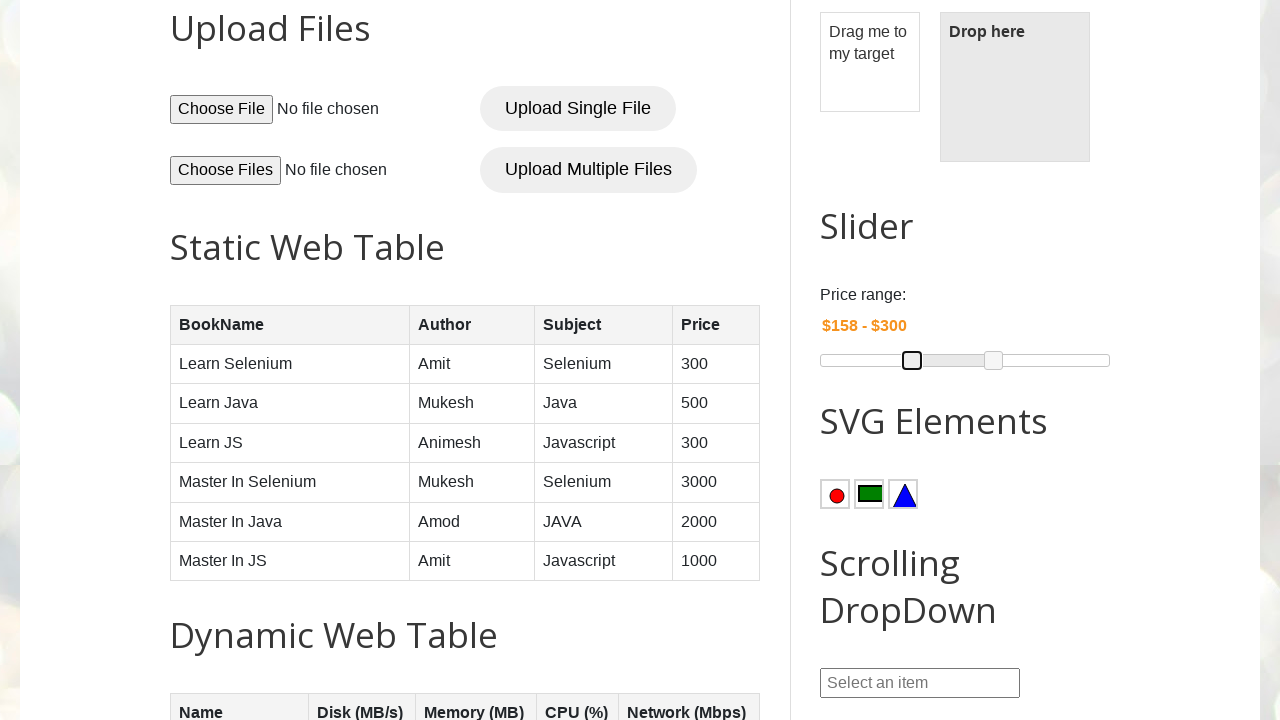

Pressed ArrowRight on left slider handle to increase start range on (//span[contains(@class,'ui-slider-handle ui-corner-all ui-state-default')])[1]
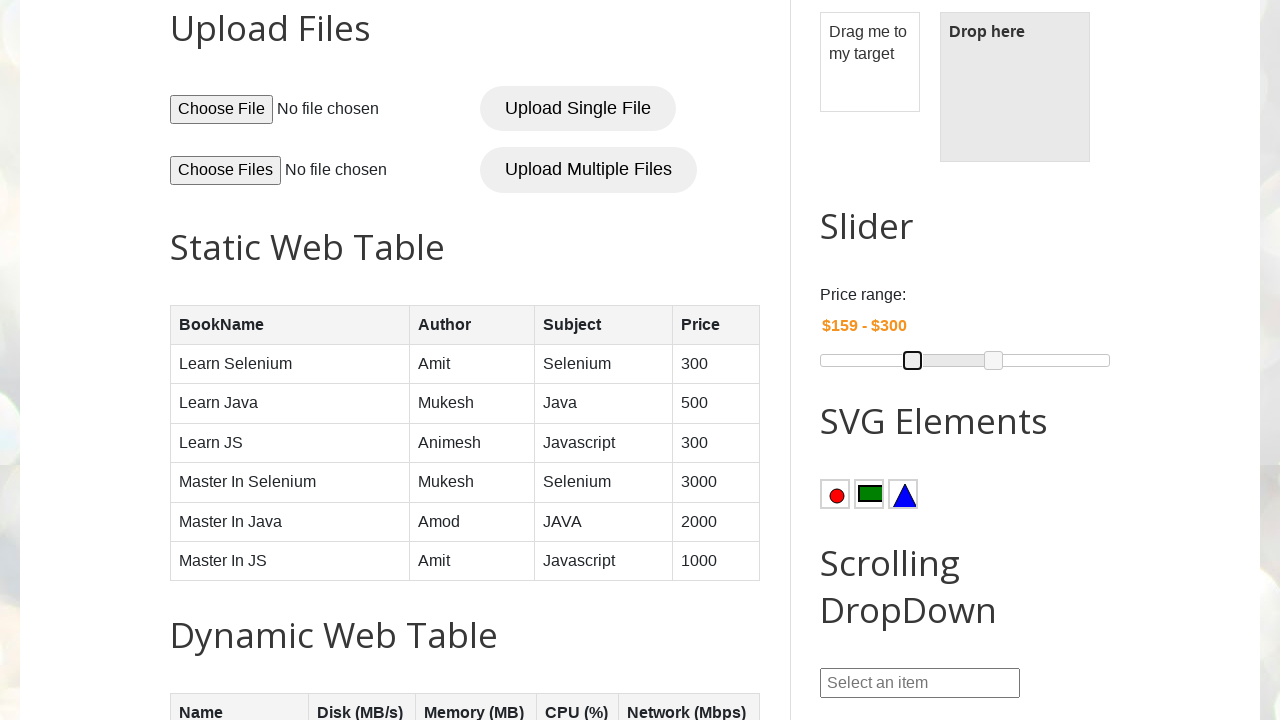

Current start range value: $159 (target: $200)
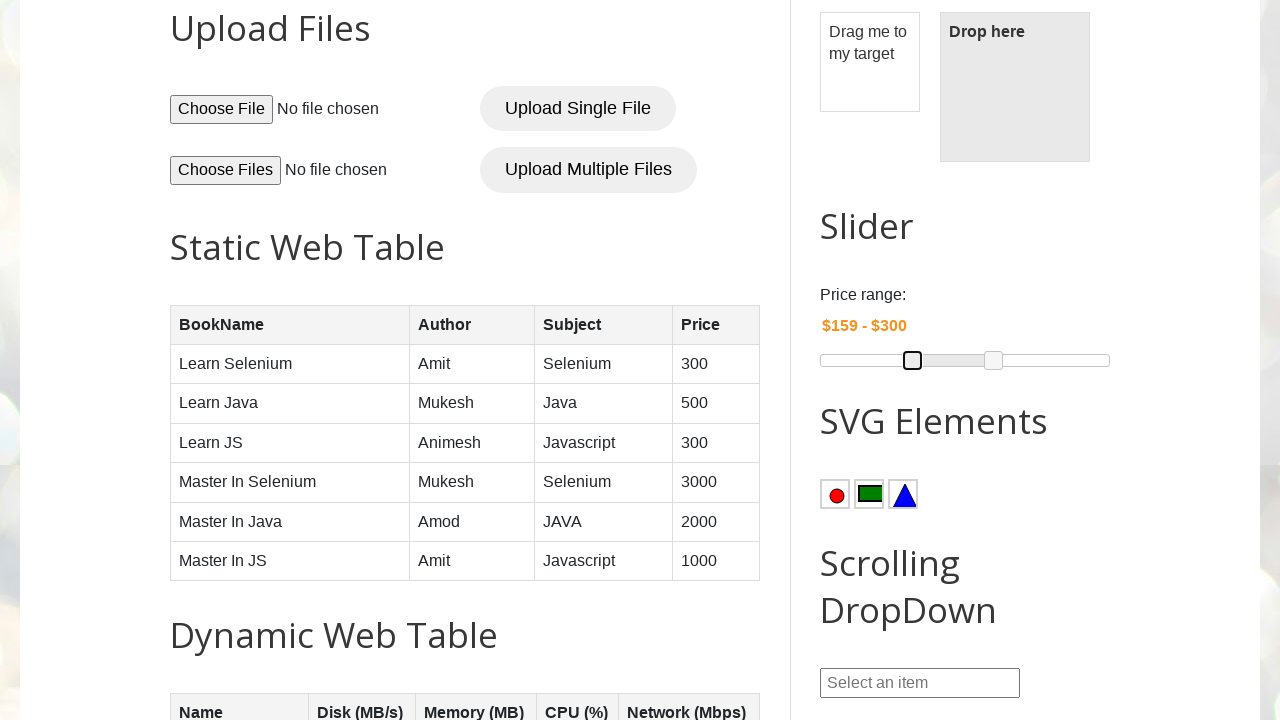

Pressed ArrowRight on left slider handle to increase start range on (//span[contains(@class,'ui-slider-handle ui-corner-all ui-state-default')])[1]
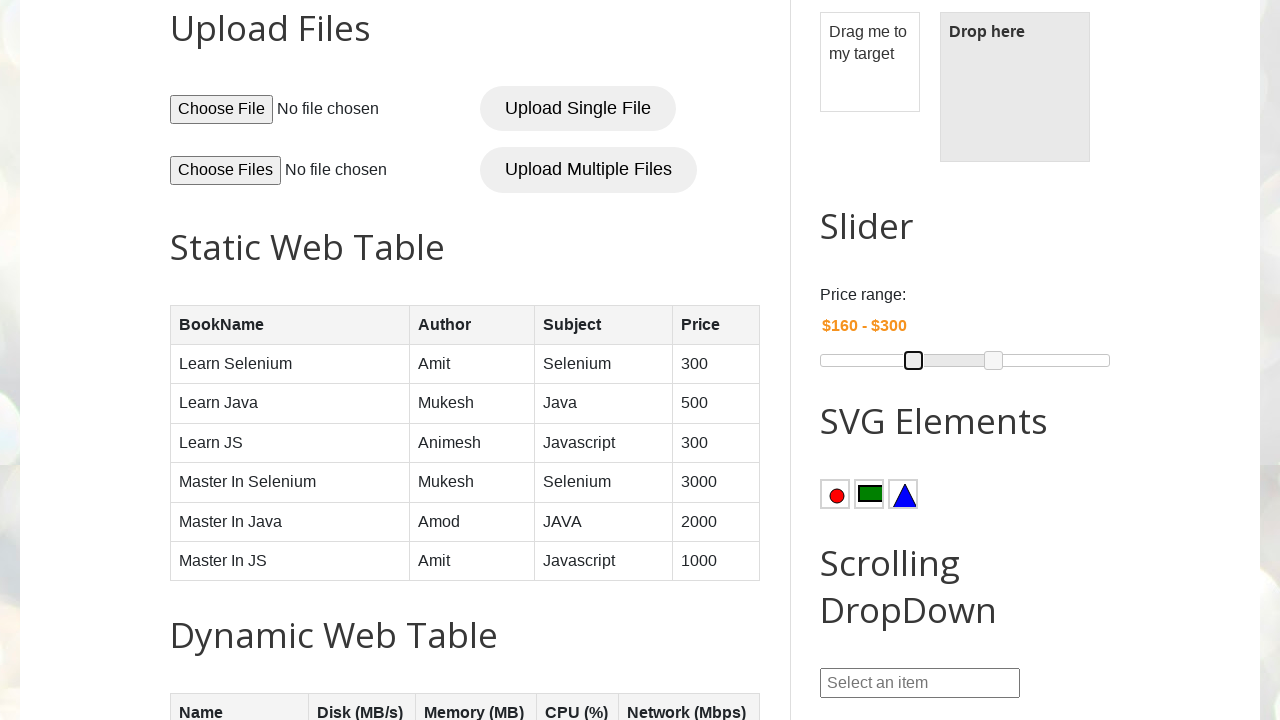

Current start range value: $160 (target: $200)
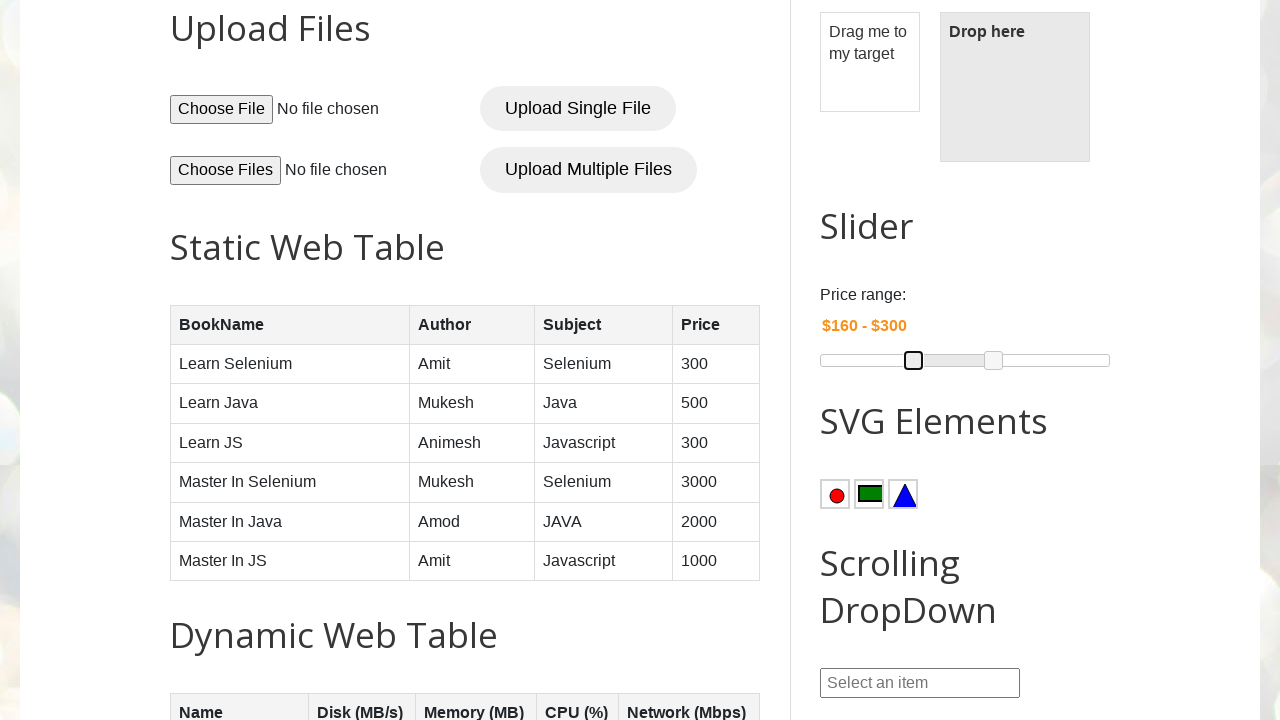

Pressed ArrowRight on left slider handle to increase start range on (//span[contains(@class,'ui-slider-handle ui-corner-all ui-state-default')])[1]
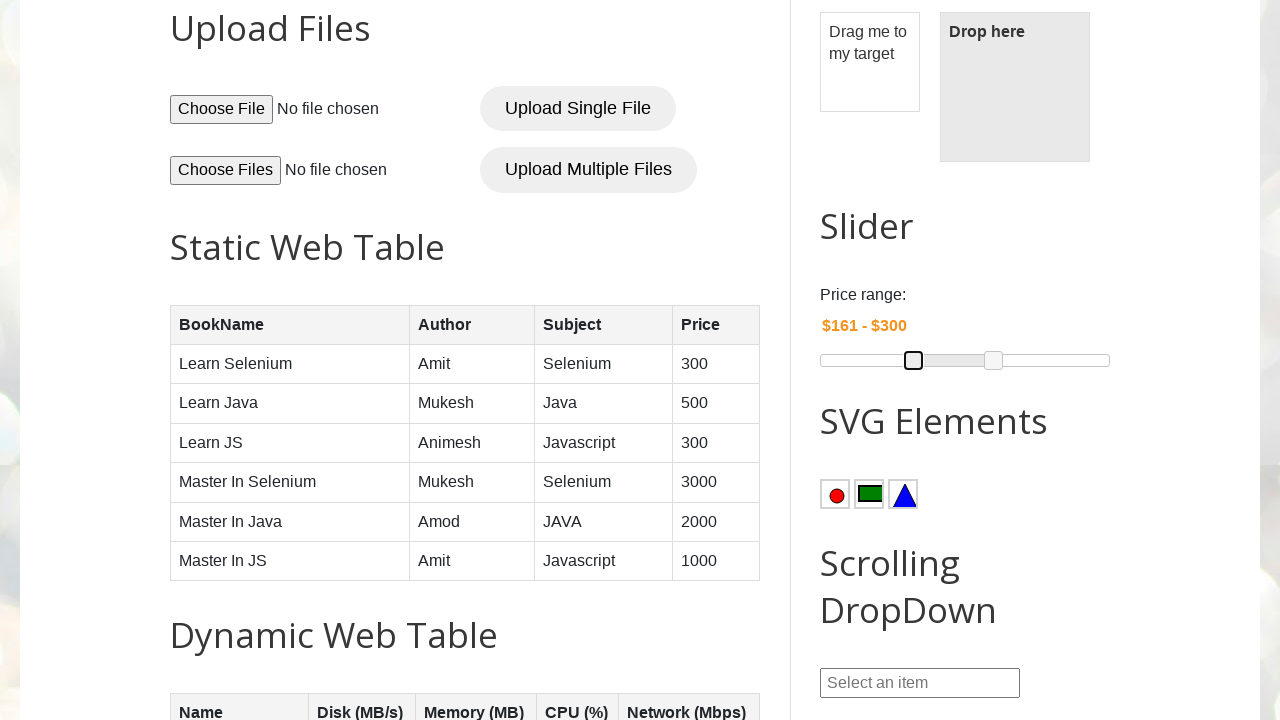

Current start range value: $161 (target: $200)
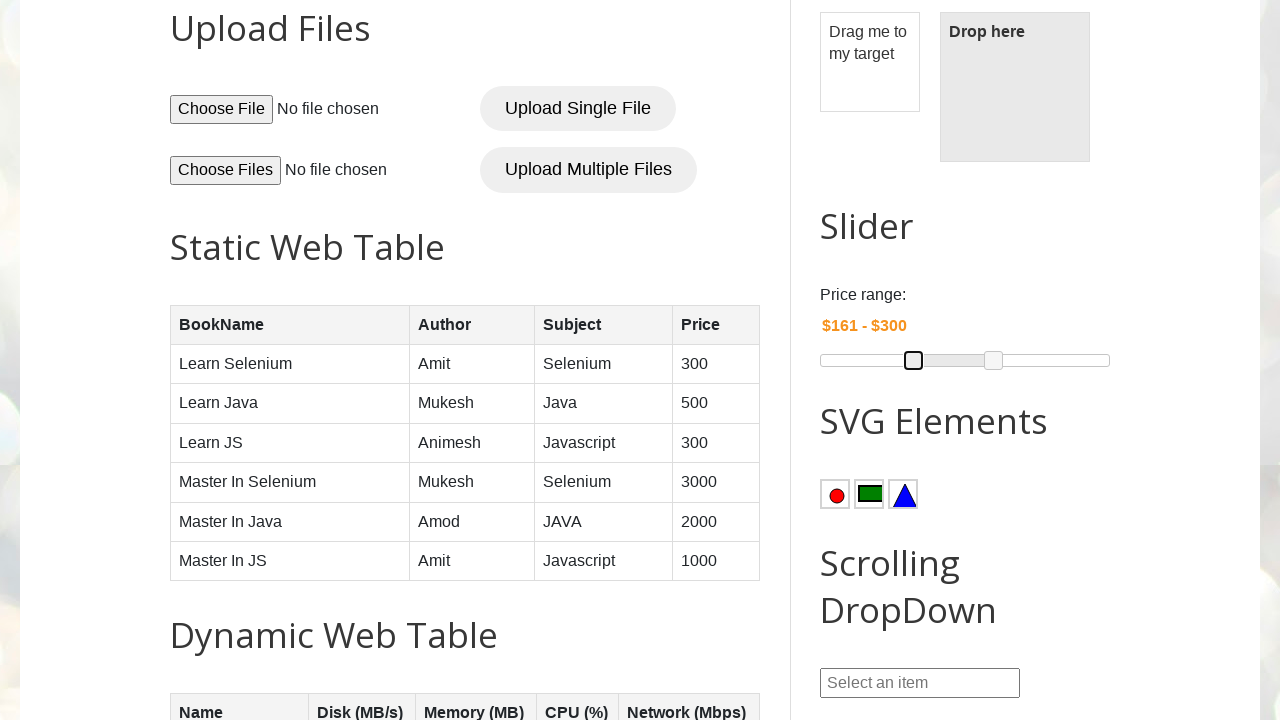

Pressed ArrowRight on left slider handle to increase start range on (//span[contains(@class,'ui-slider-handle ui-corner-all ui-state-default')])[1]
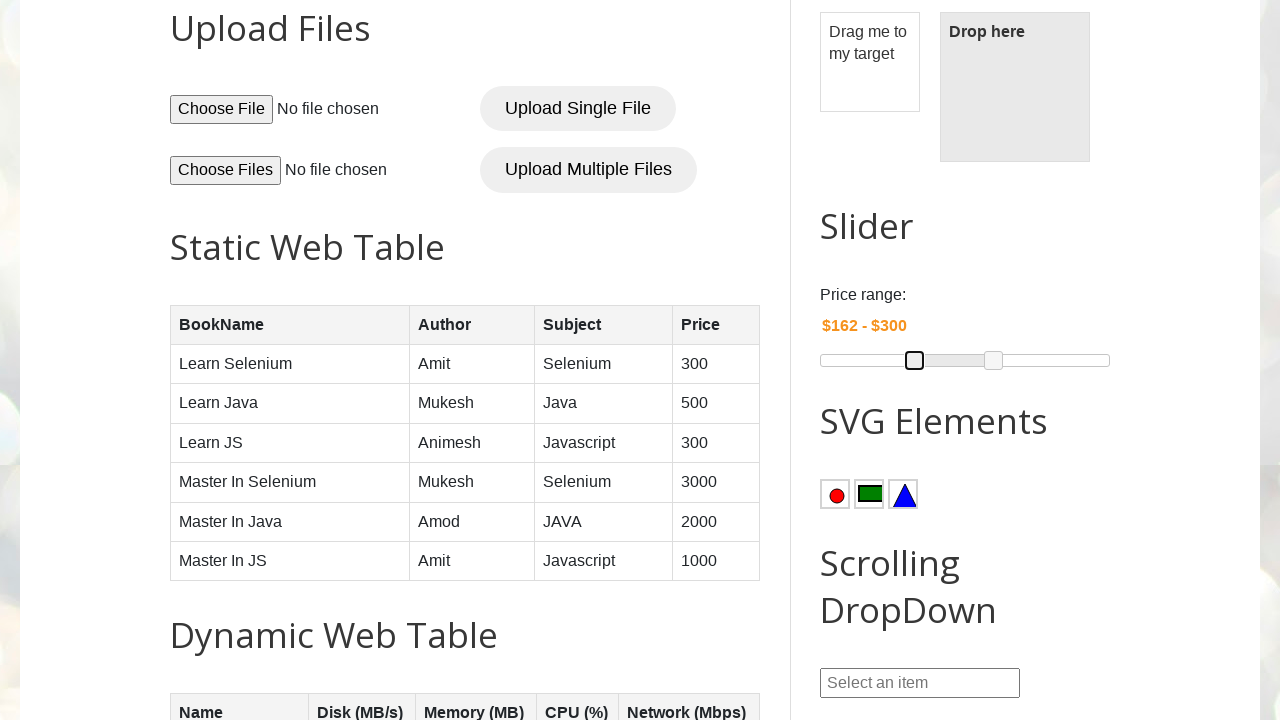

Current start range value: $162 (target: $200)
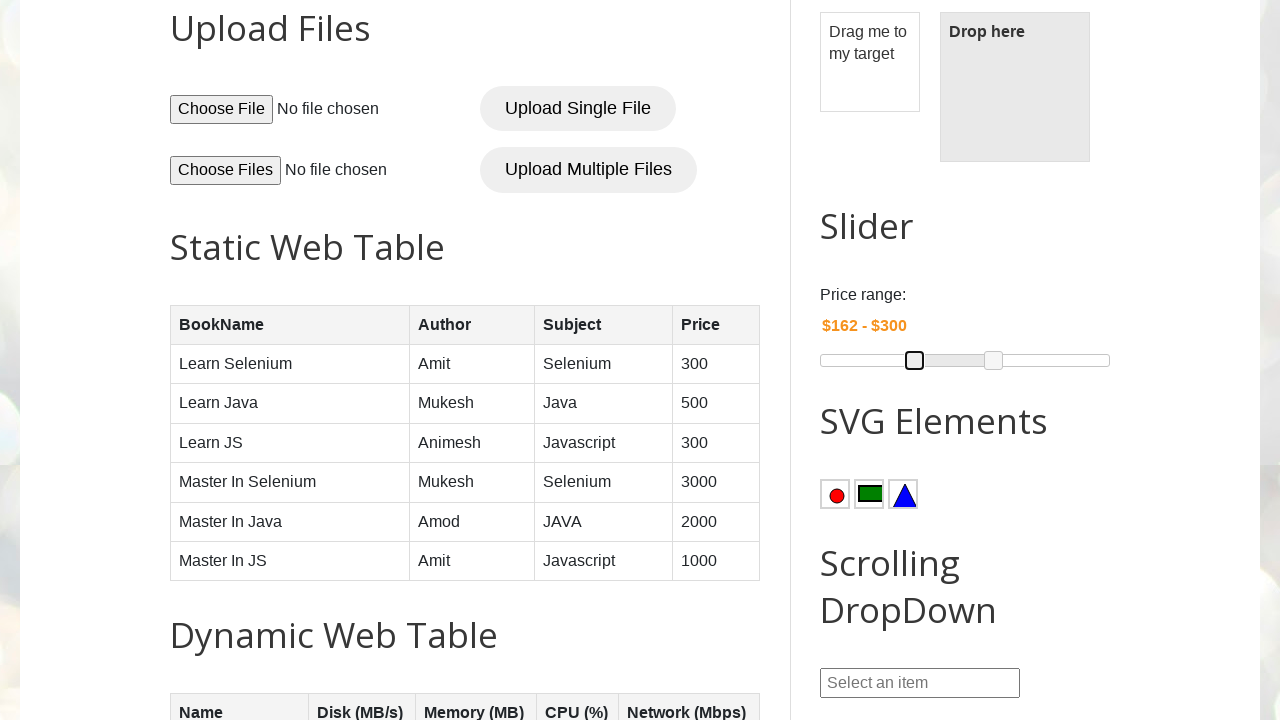

Pressed ArrowRight on left slider handle to increase start range on (//span[contains(@class,'ui-slider-handle ui-corner-all ui-state-default')])[1]
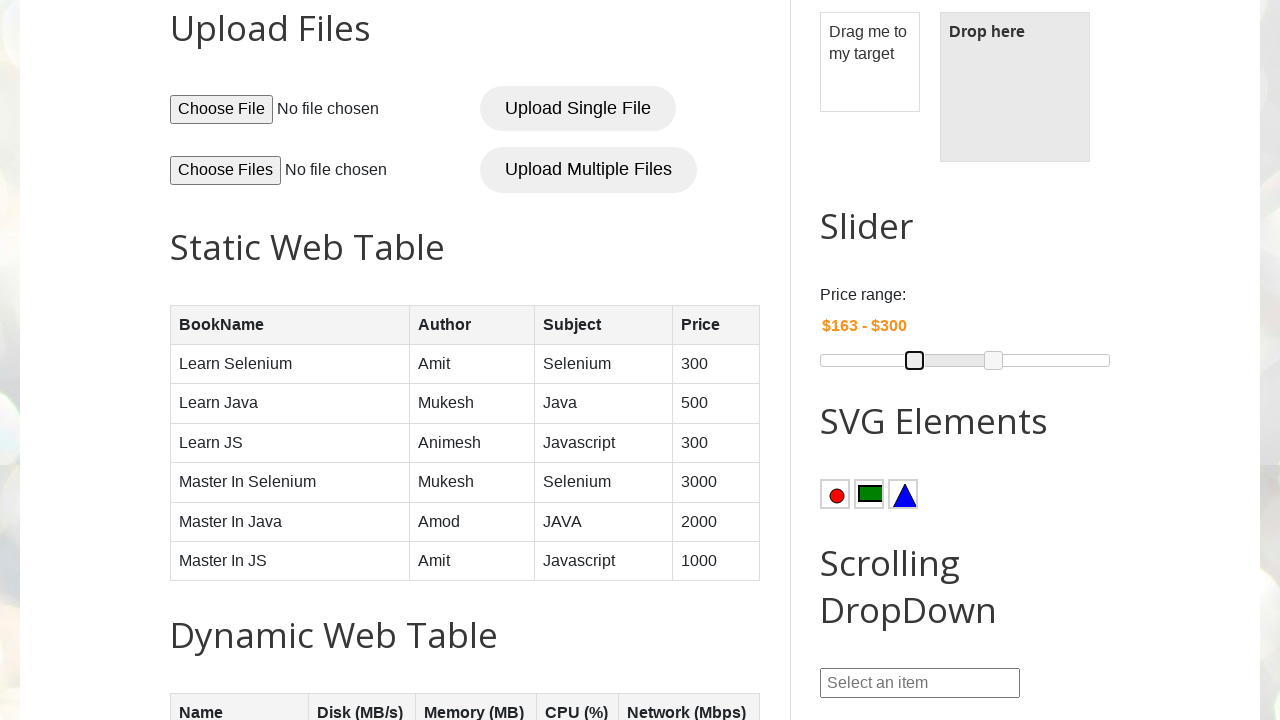

Current start range value: $163 (target: $200)
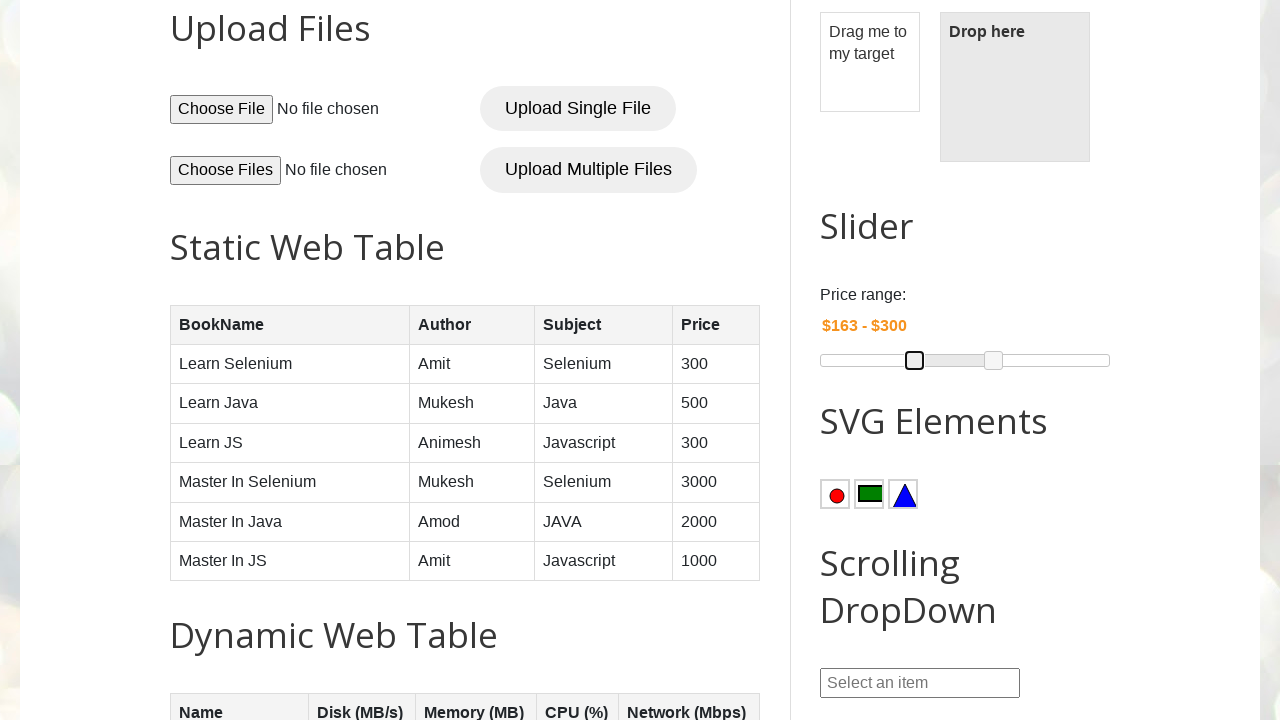

Pressed ArrowRight on left slider handle to increase start range on (//span[contains(@class,'ui-slider-handle ui-corner-all ui-state-default')])[1]
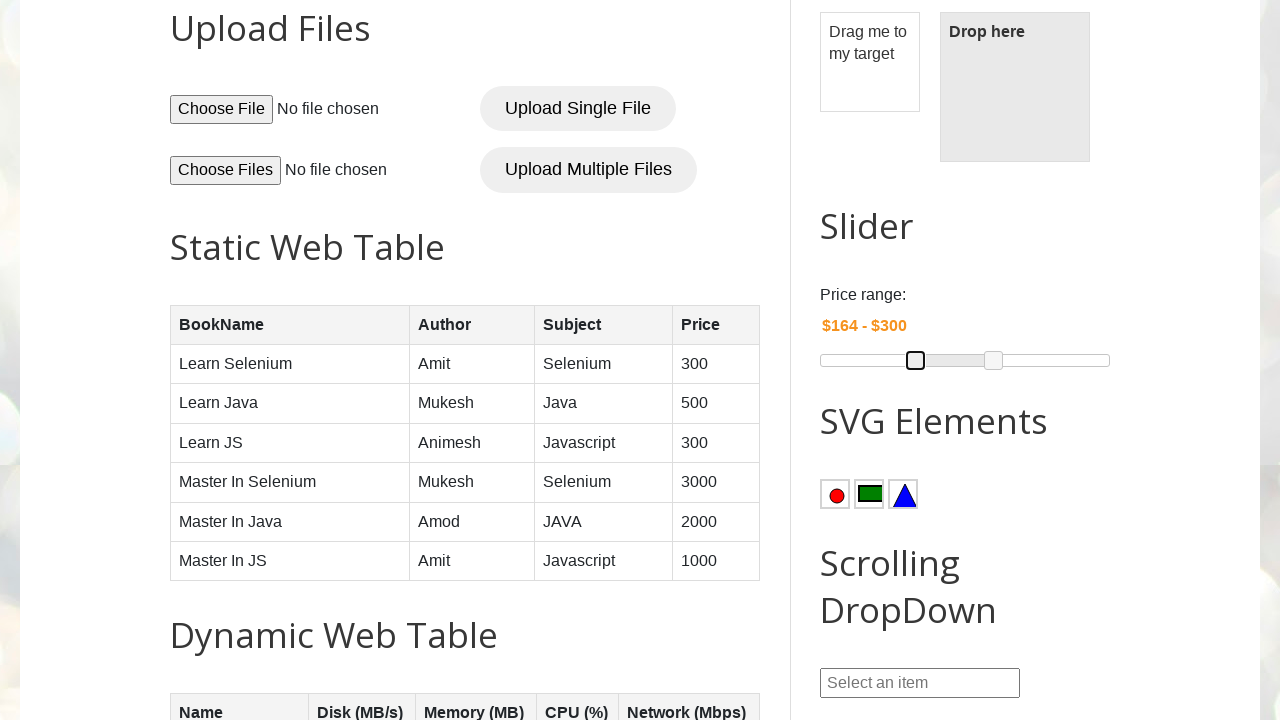

Current start range value: $164 (target: $200)
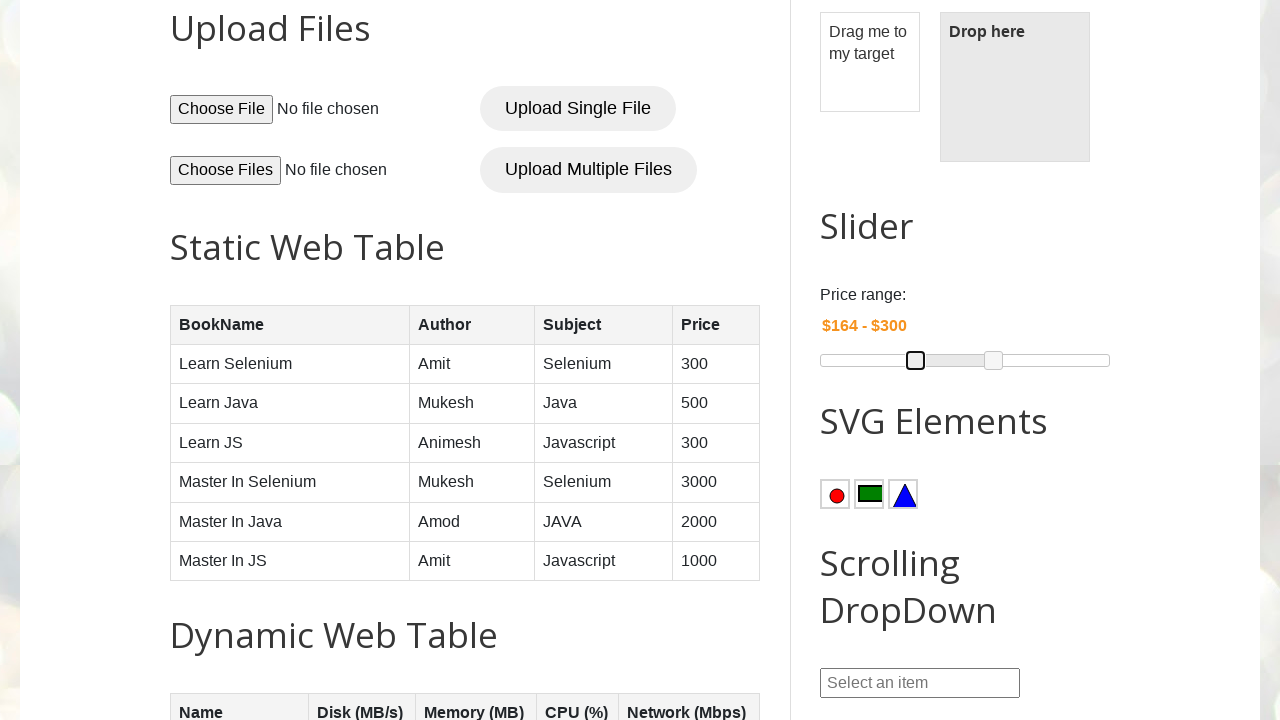

Pressed ArrowRight on left slider handle to increase start range on (//span[contains(@class,'ui-slider-handle ui-corner-all ui-state-default')])[1]
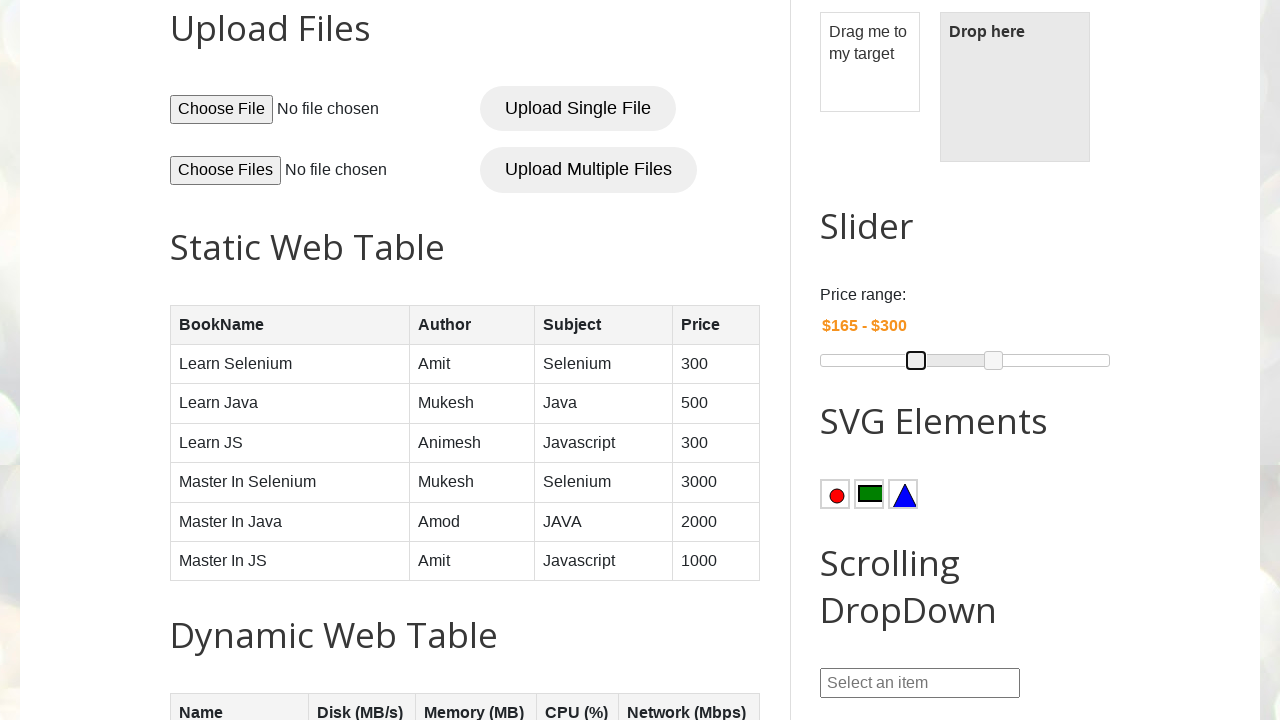

Current start range value: $165 (target: $200)
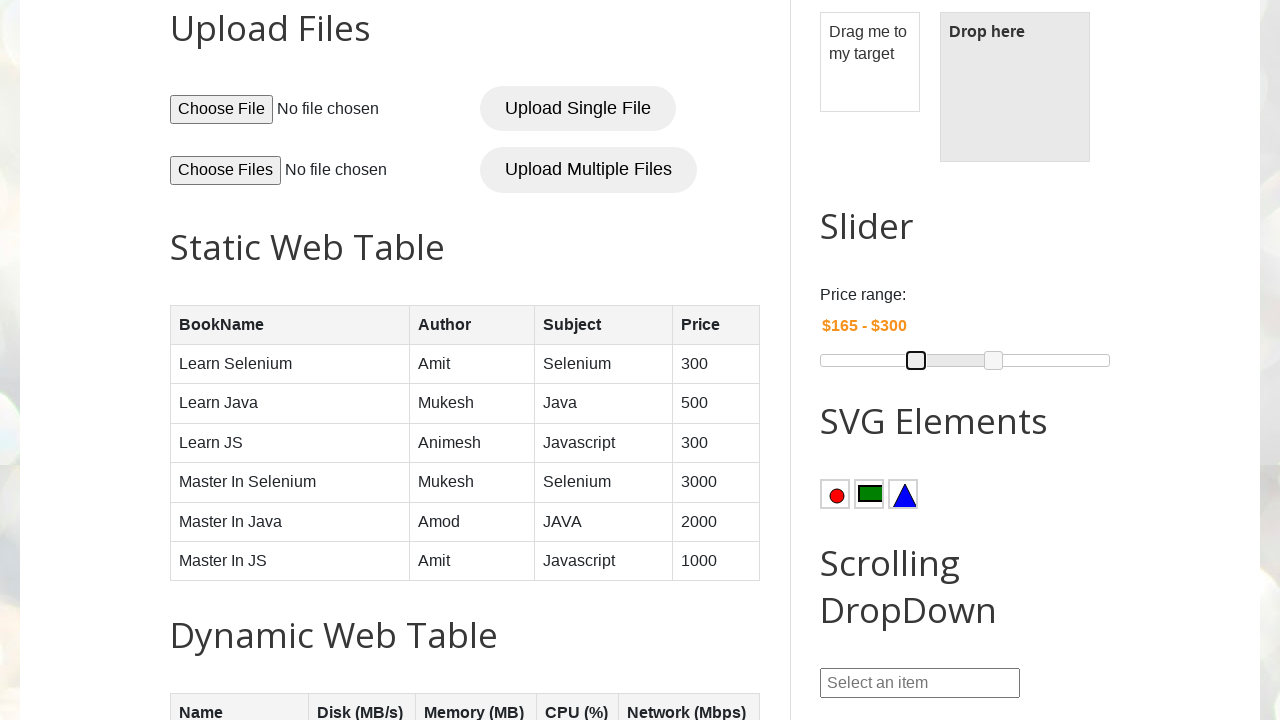

Pressed ArrowRight on left slider handle to increase start range on (//span[contains(@class,'ui-slider-handle ui-corner-all ui-state-default')])[1]
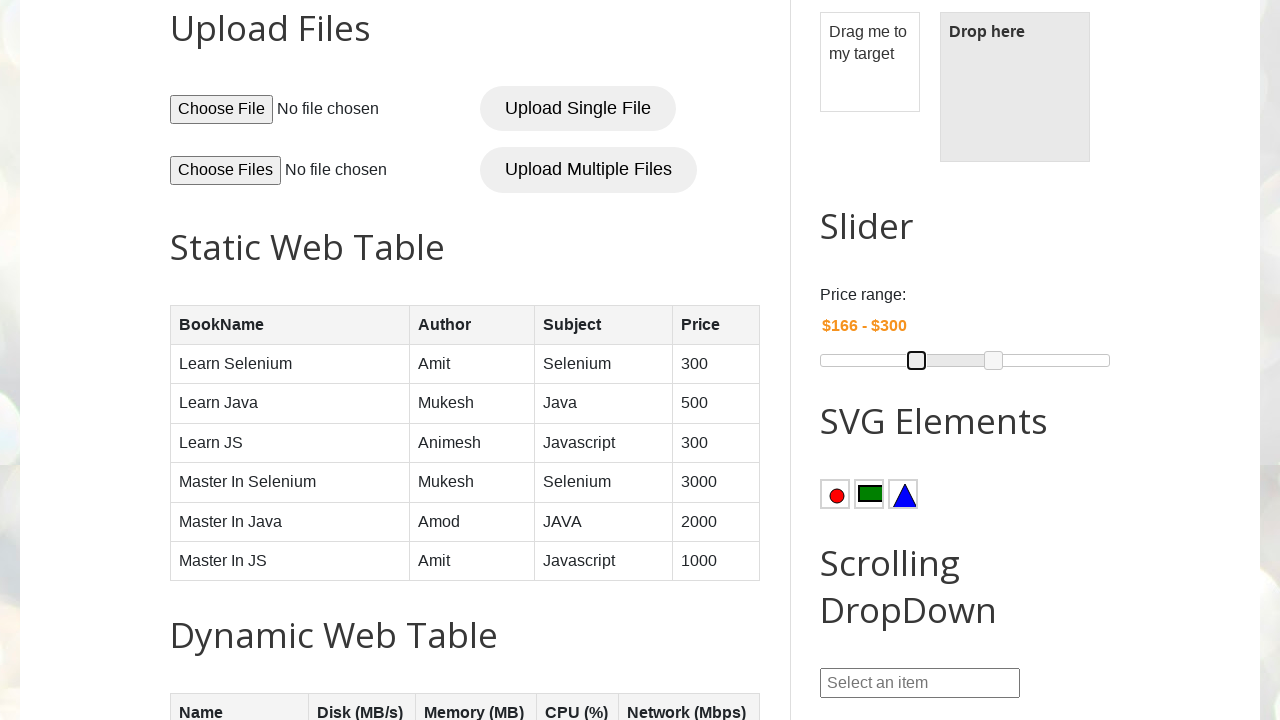

Current start range value: $166 (target: $200)
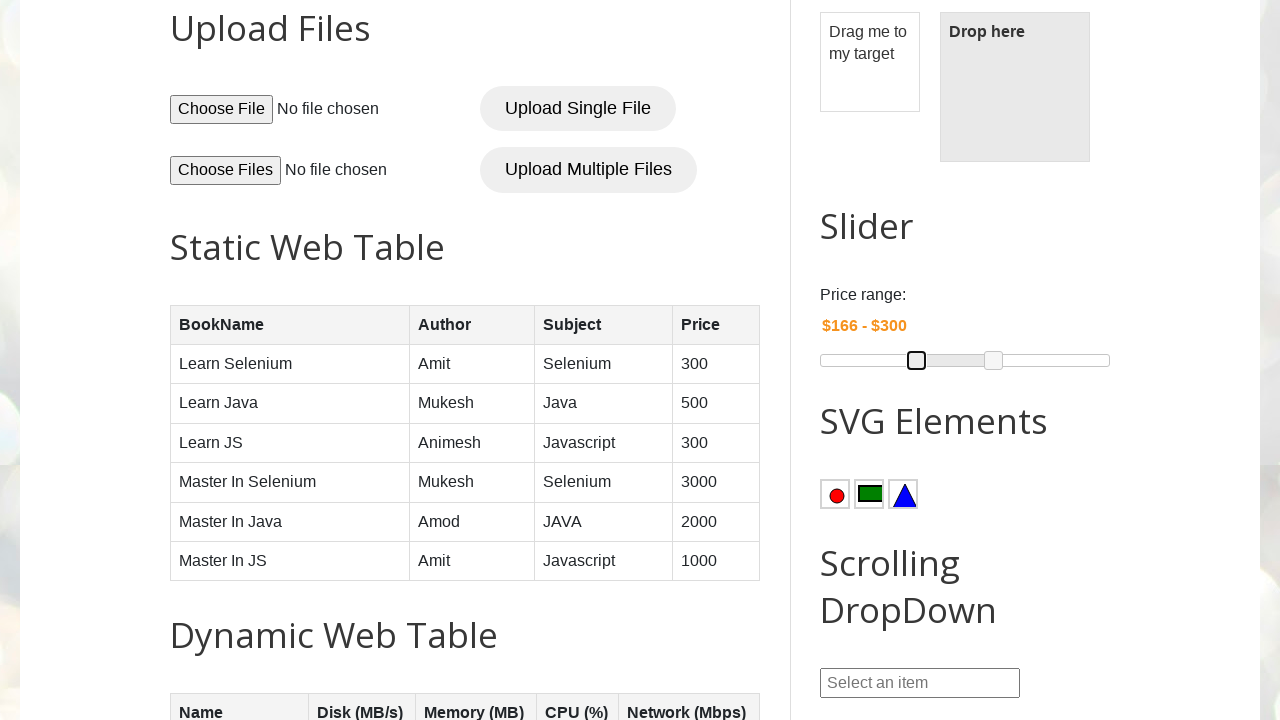

Pressed ArrowRight on left slider handle to increase start range on (//span[contains(@class,'ui-slider-handle ui-corner-all ui-state-default')])[1]
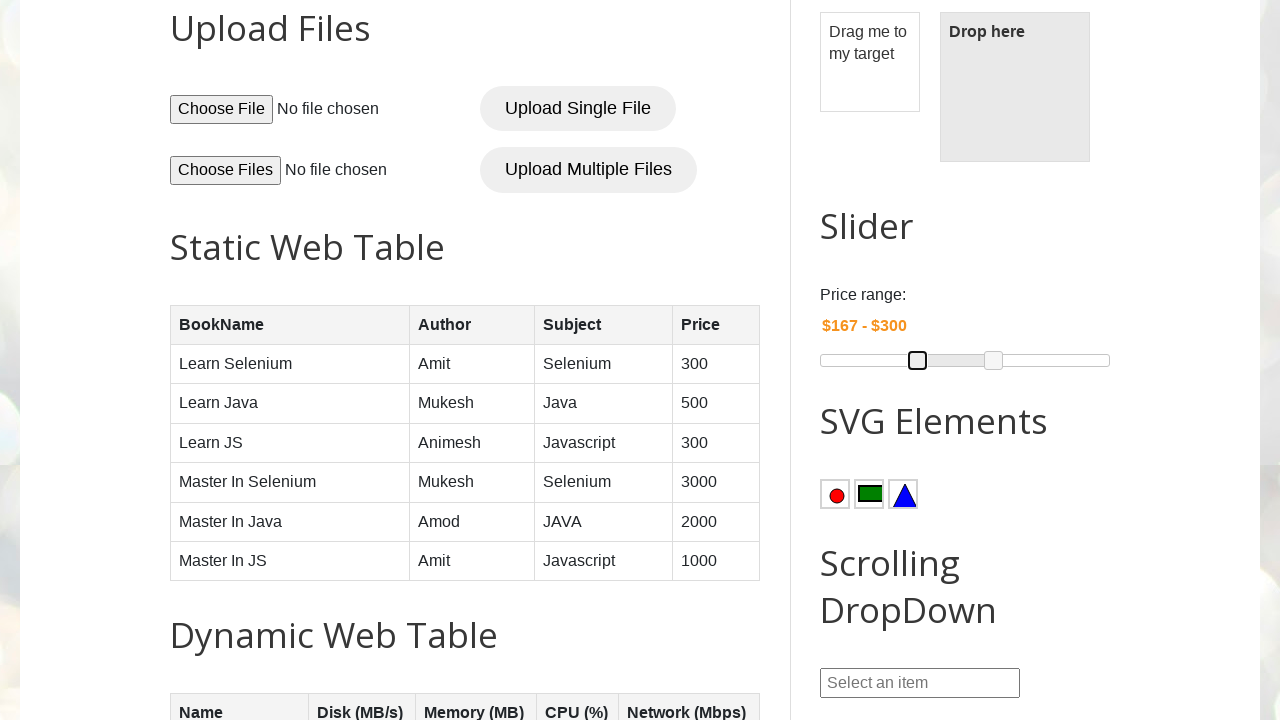

Current start range value: $167 (target: $200)
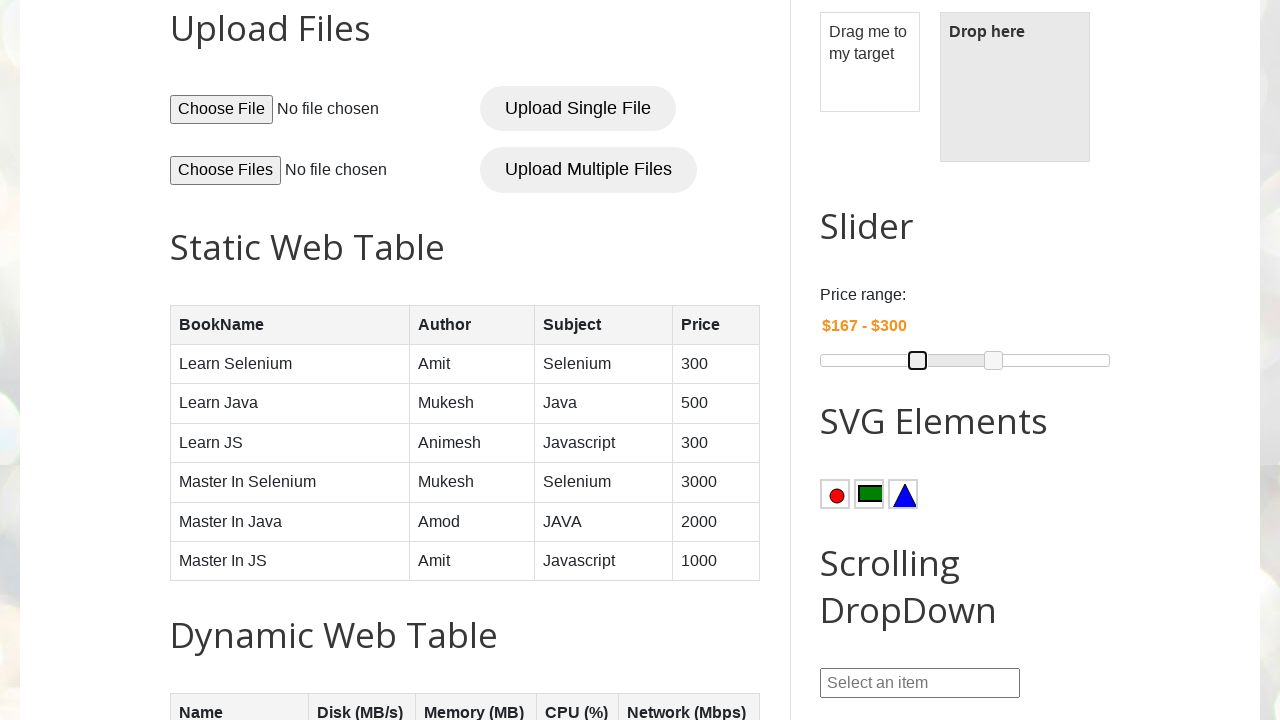

Pressed ArrowRight on left slider handle to increase start range on (//span[contains(@class,'ui-slider-handle ui-corner-all ui-state-default')])[1]
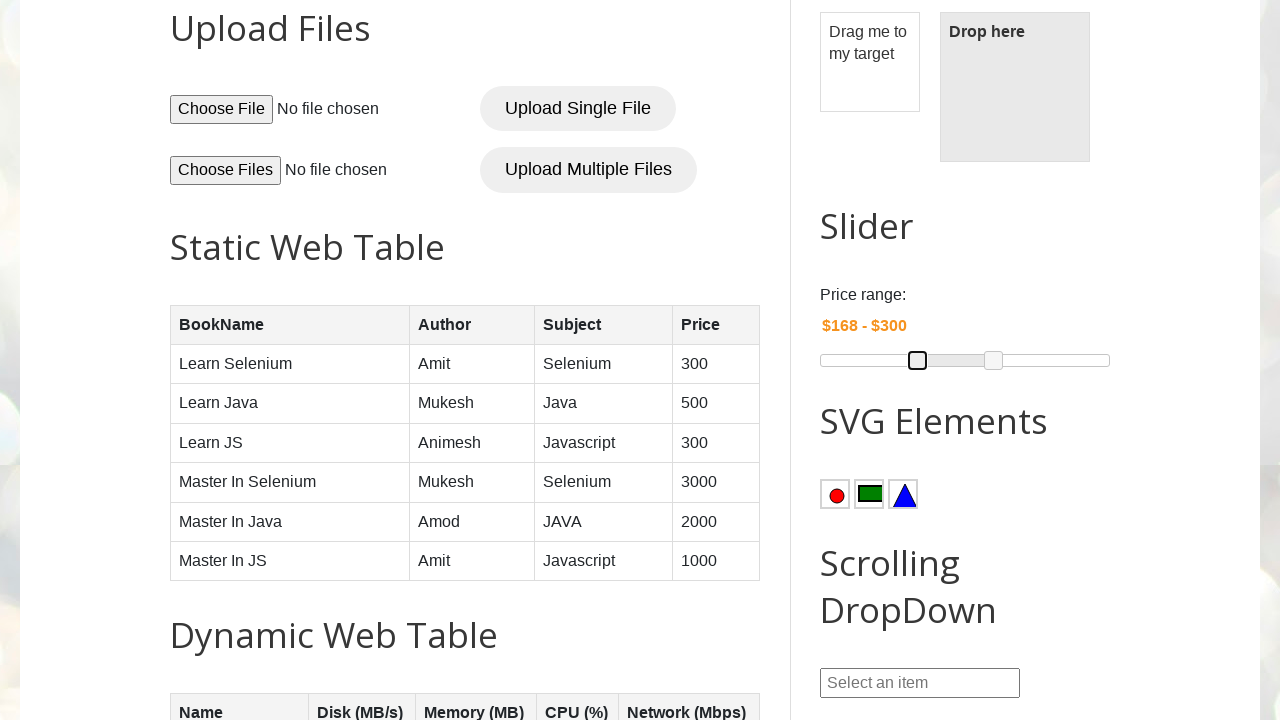

Current start range value: $168 (target: $200)
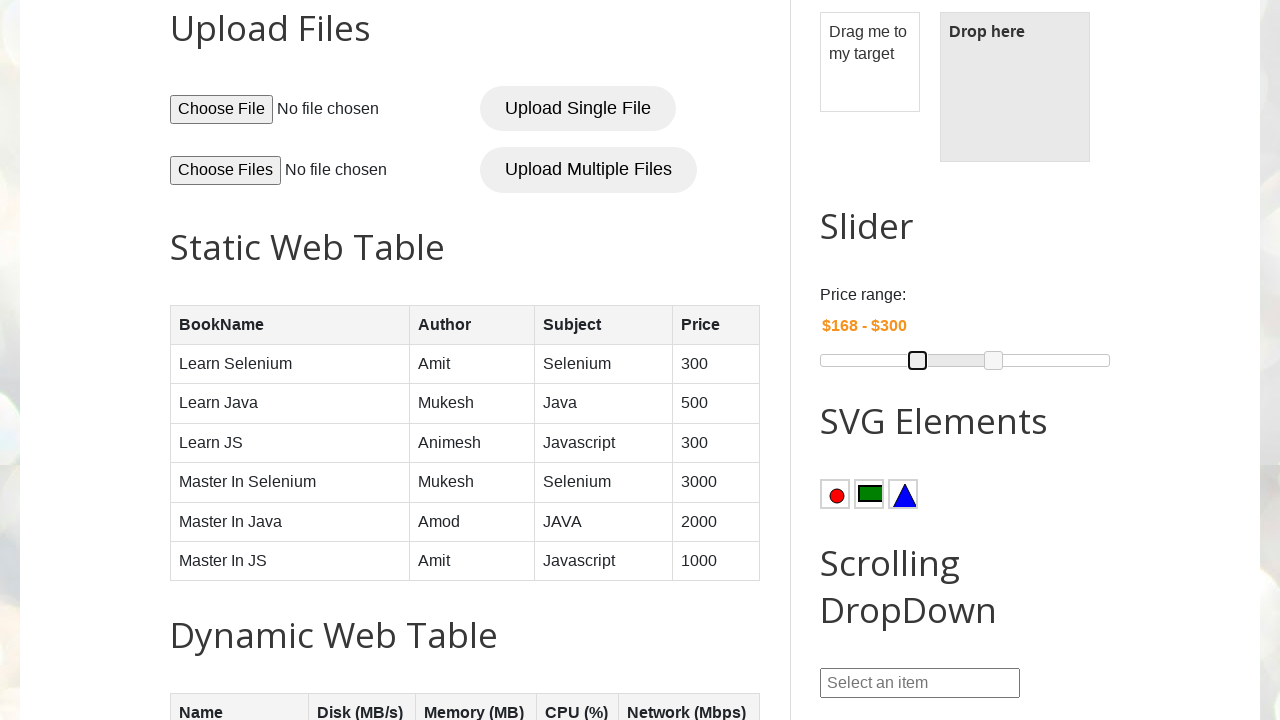

Pressed ArrowRight on left slider handle to increase start range on (//span[contains(@class,'ui-slider-handle ui-corner-all ui-state-default')])[1]
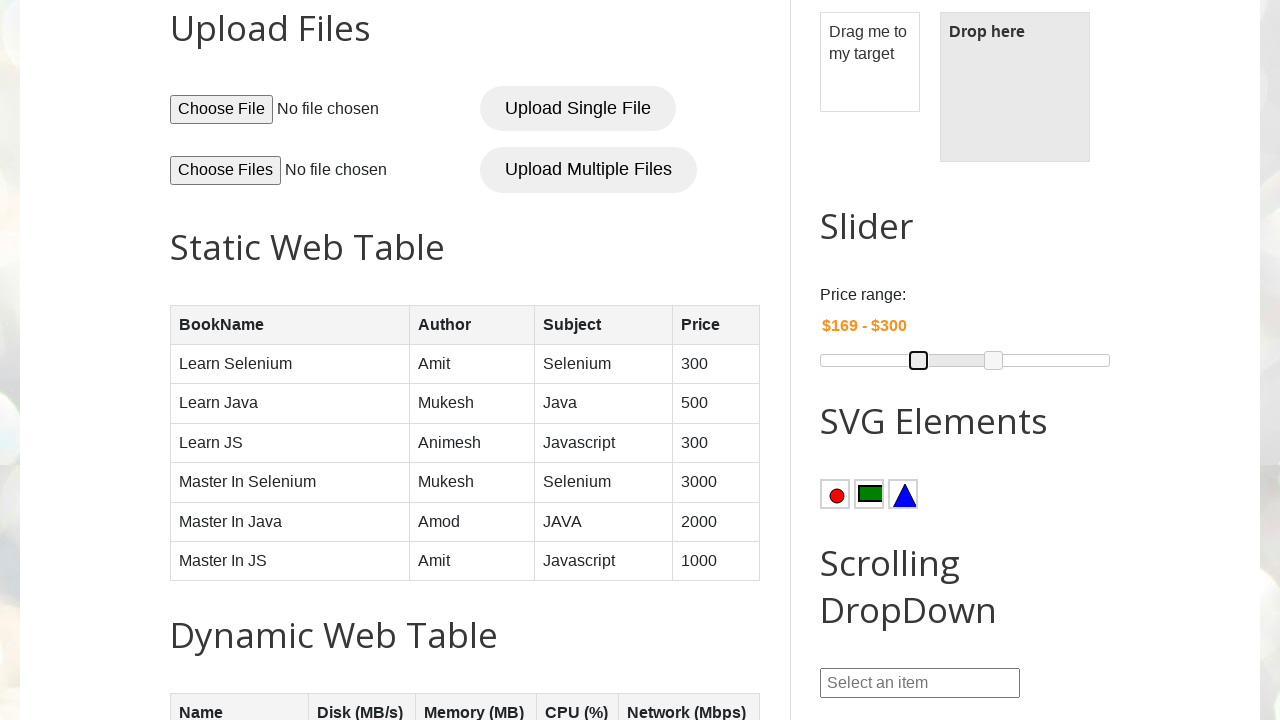

Current start range value: $169 (target: $200)
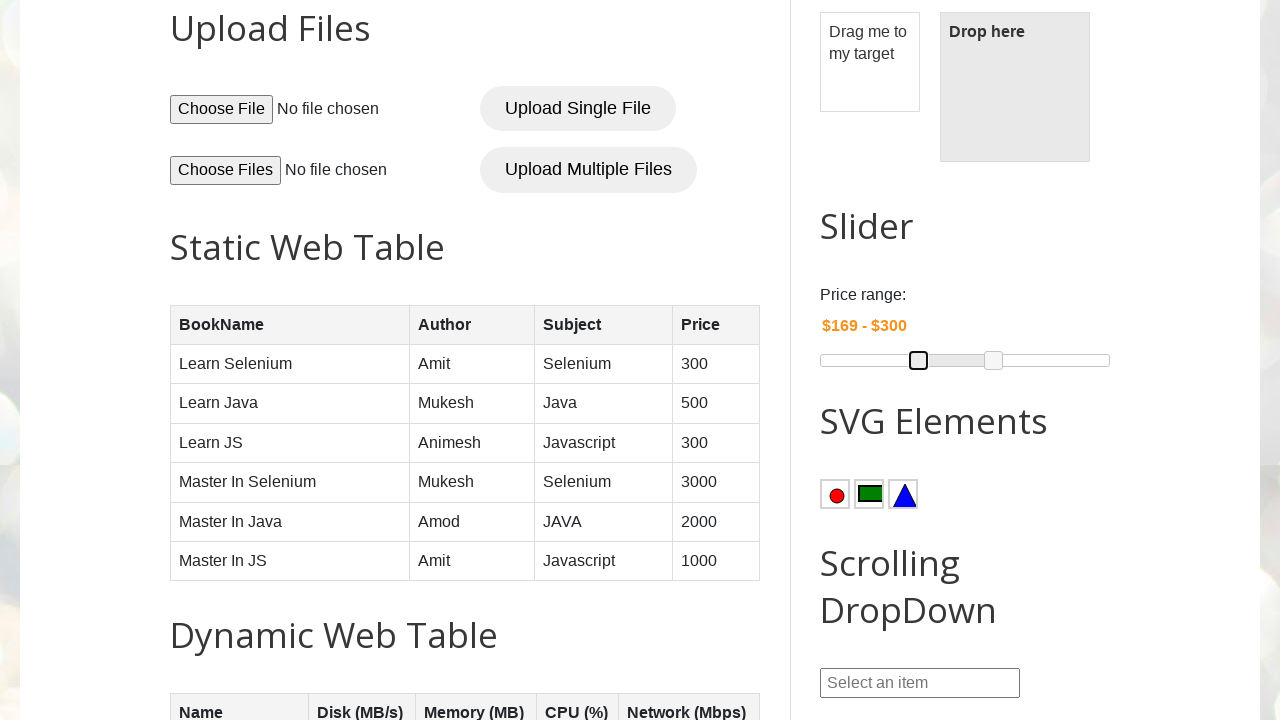

Pressed ArrowRight on left slider handle to increase start range on (//span[contains(@class,'ui-slider-handle ui-corner-all ui-state-default')])[1]
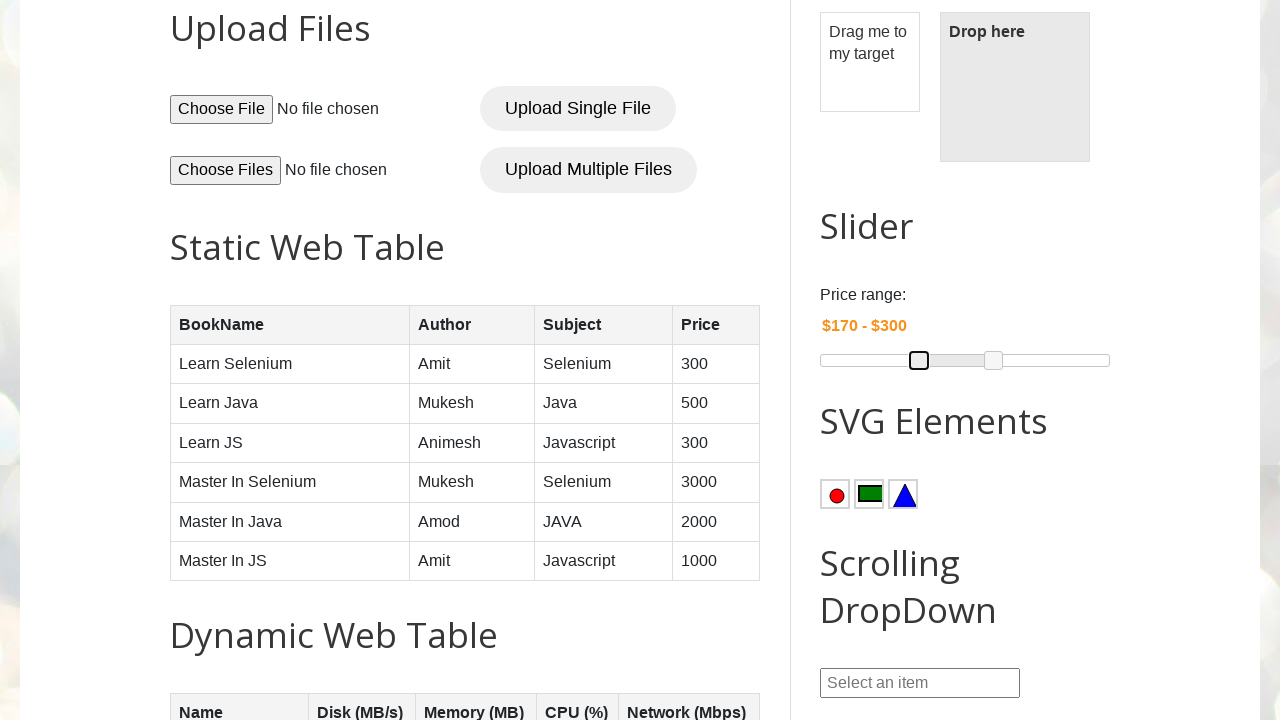

Current start range value: $170 (target: $200)
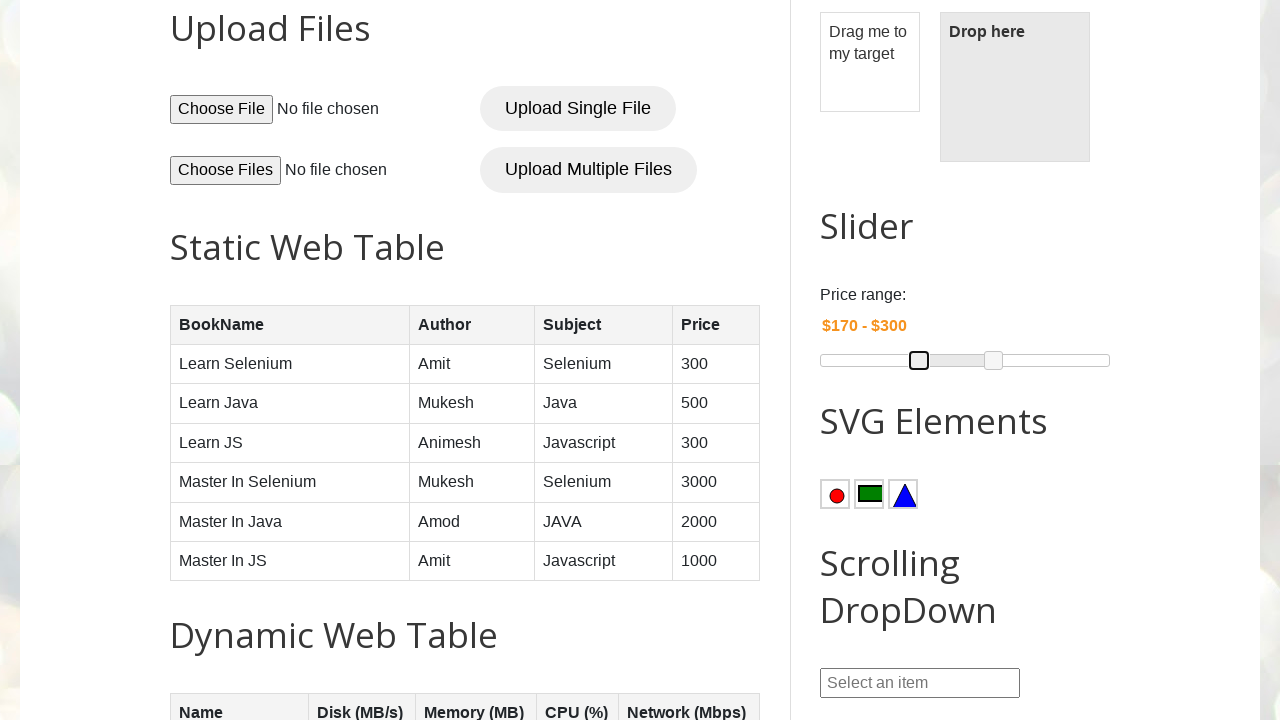

Pressed ArrowRight on left slider handle to increase start range on (//span[contains(@class,'ui-slider-handle ui-corner-all ui-state-default')])[1]
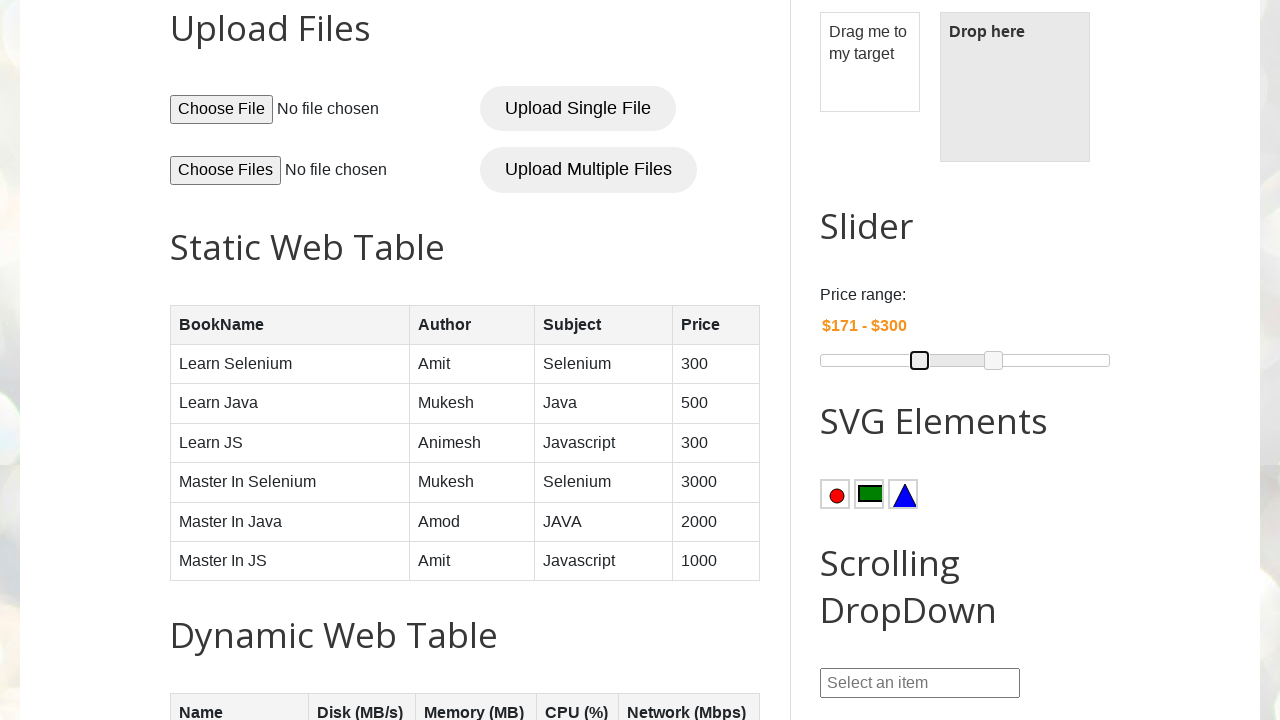

Current start range value: $171 (target: $200)
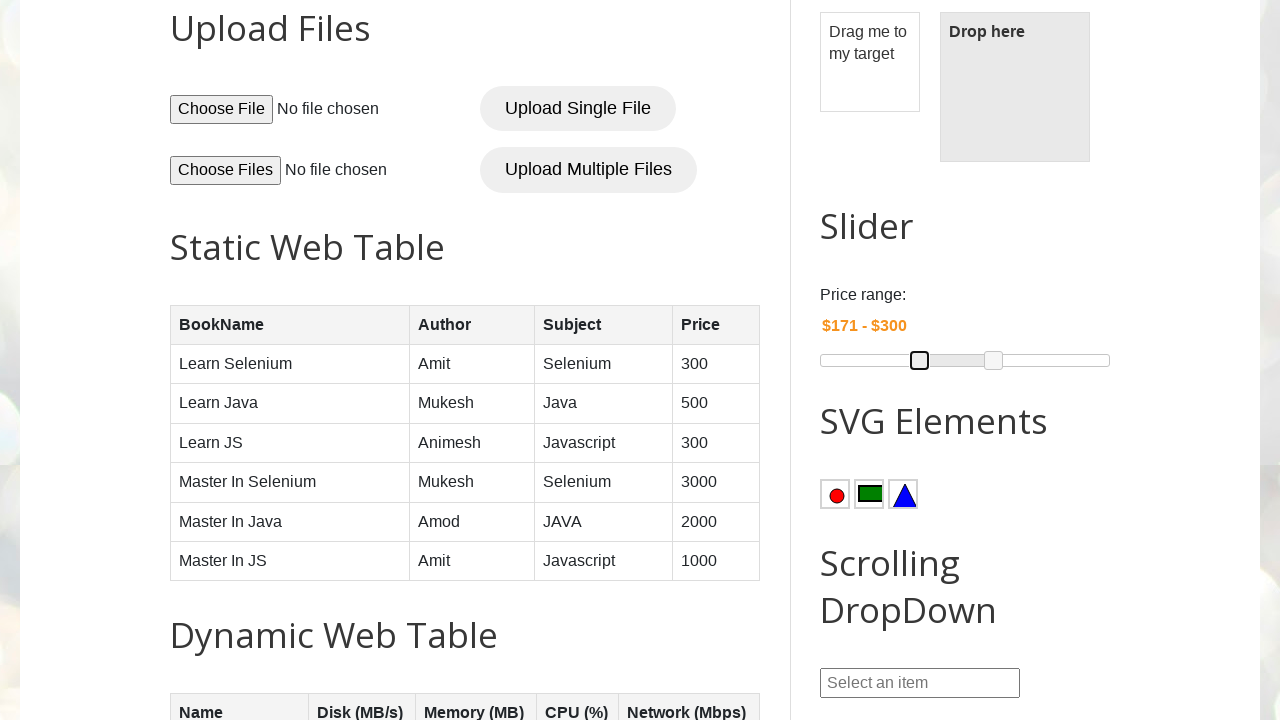

Pressed ArrowRight on left slider handle to increase start range on (//span[contains(@class,'ui-slider-handle ui-corner-all ui-state-default')])[1]
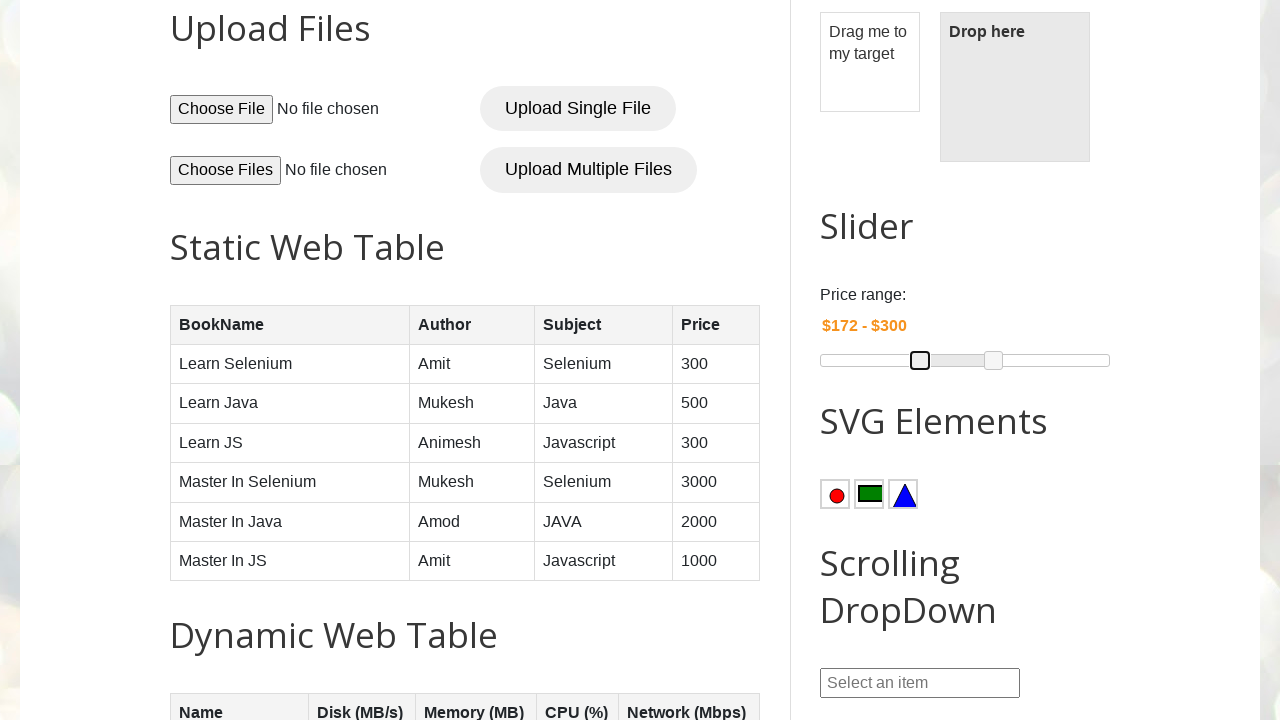

Current start range value: $172 (target: $200)
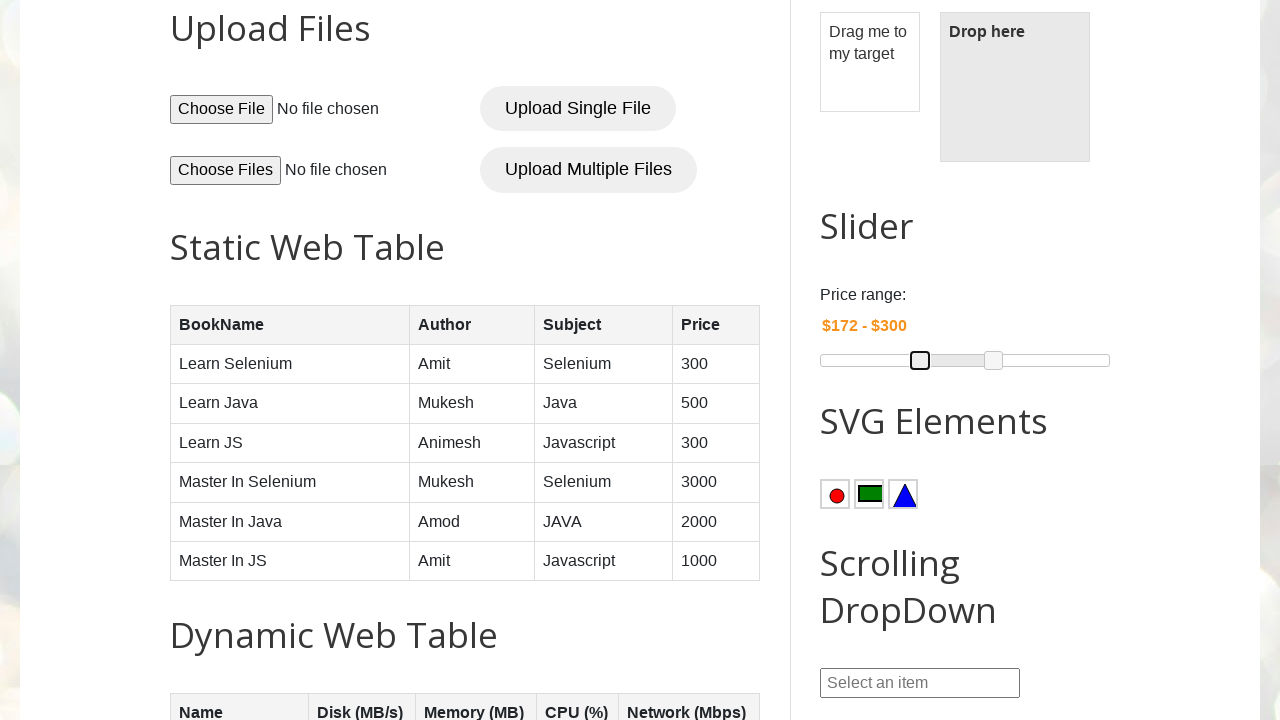

Pressed ArrowRight on left slider handle to increase start range on (//span[contains(@class,'ui-slider-handle ui-corner-all ui-state-default')])[1]
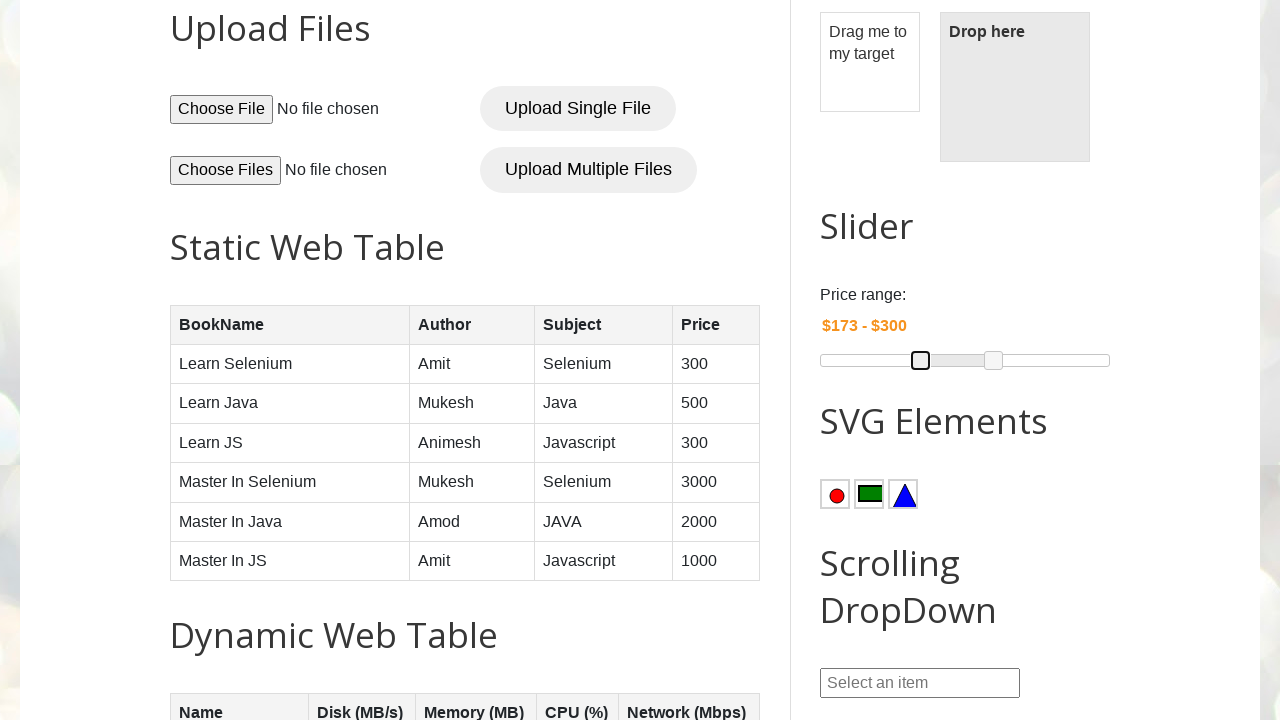

Current start range value: $173 (target: $200)
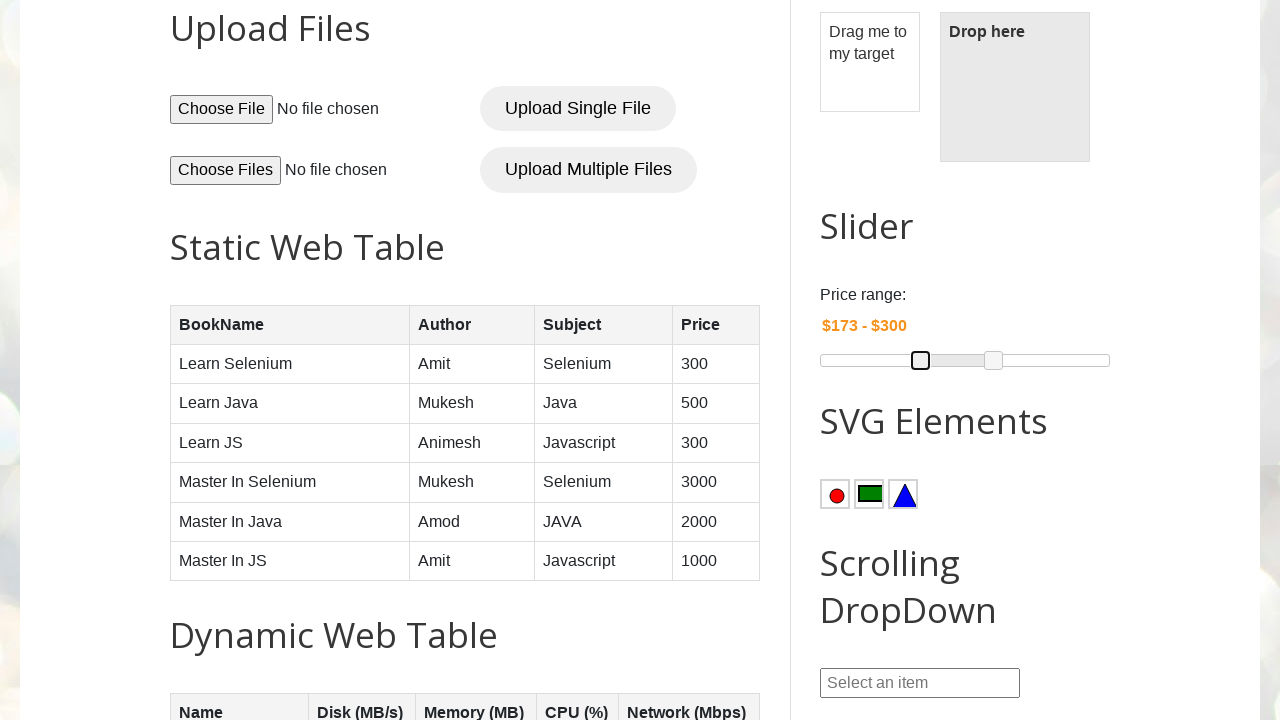

Pressed ArrowRight on left slider handle to increase start range on (//span[contains(@class,'ui-slider-handle ui-corner-all ui-state-default')])[1]
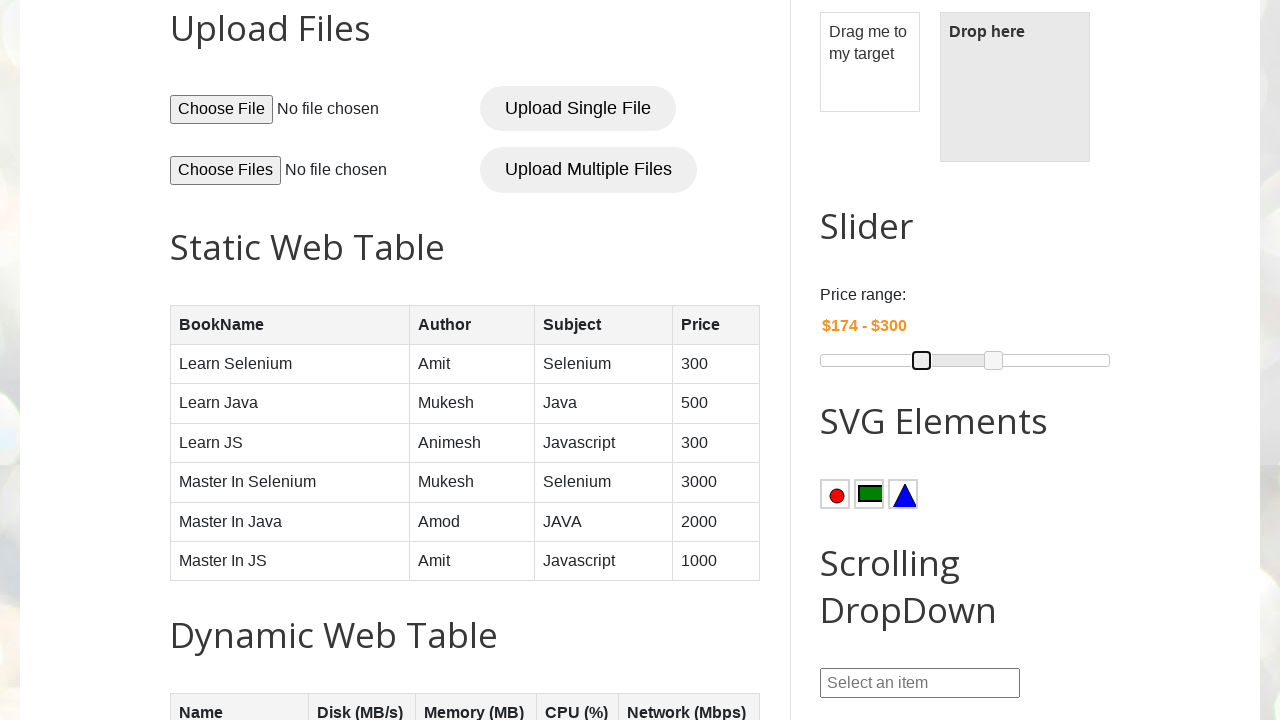

Current start range value: $174 (target: $200)
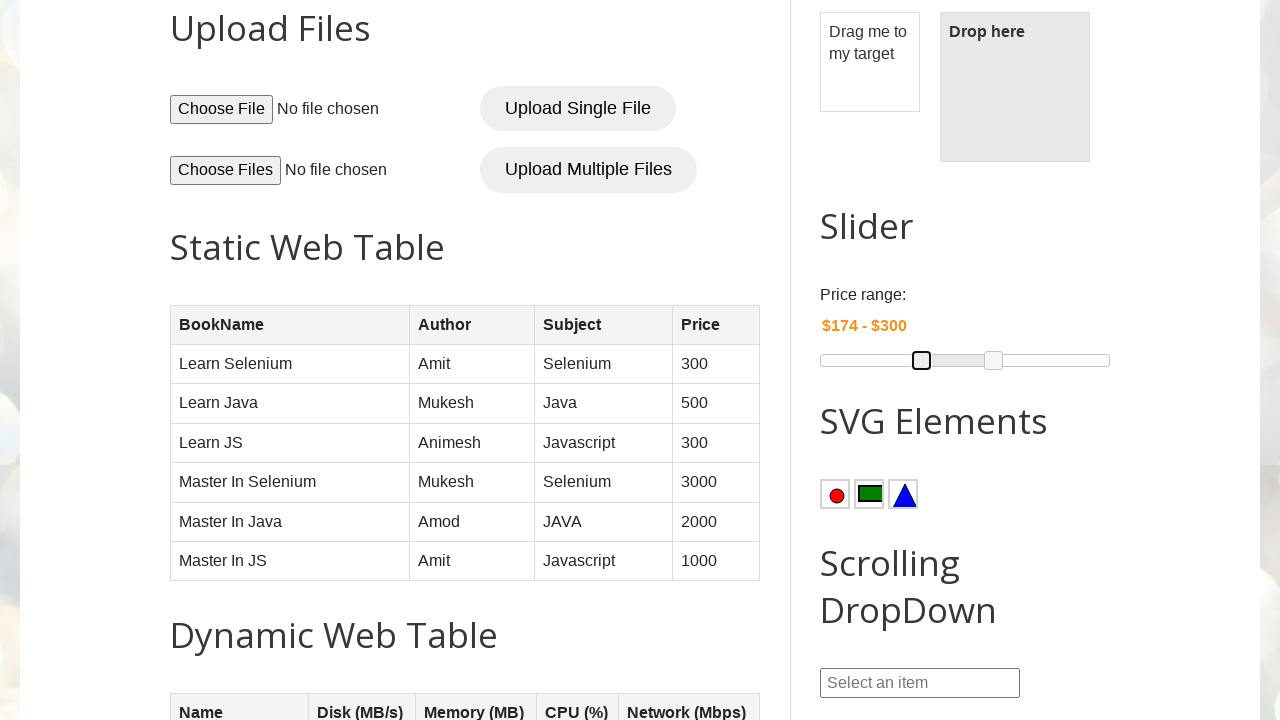

Pressed ArrowRight on left slider handle to increase start range on (//span[contains(@class,'ui-slider-handle ui-corner-all ui-state-default')])[1]
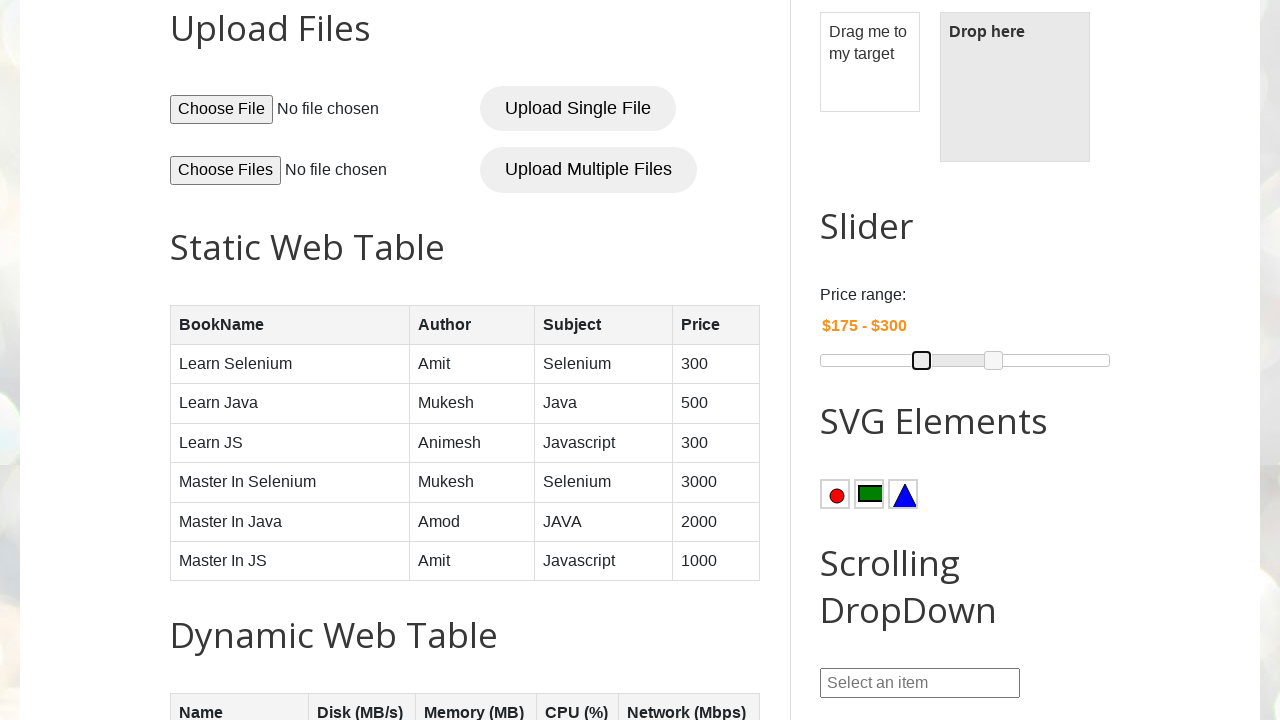

Current start range value: $175 (target: $200)
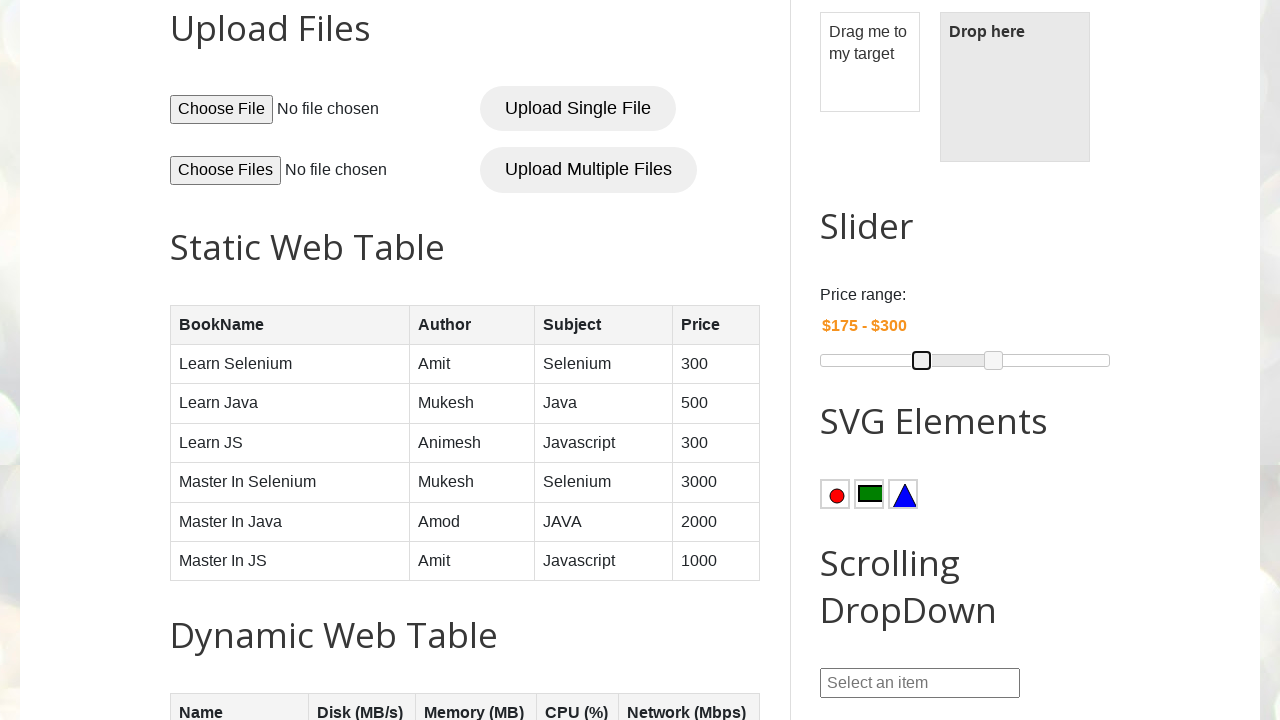

Pressed ArrowRight on left slider handle to increase start range on (//span[contains(@class,'ui-slider-handle ui-corner-all ui-state-default')])[1]
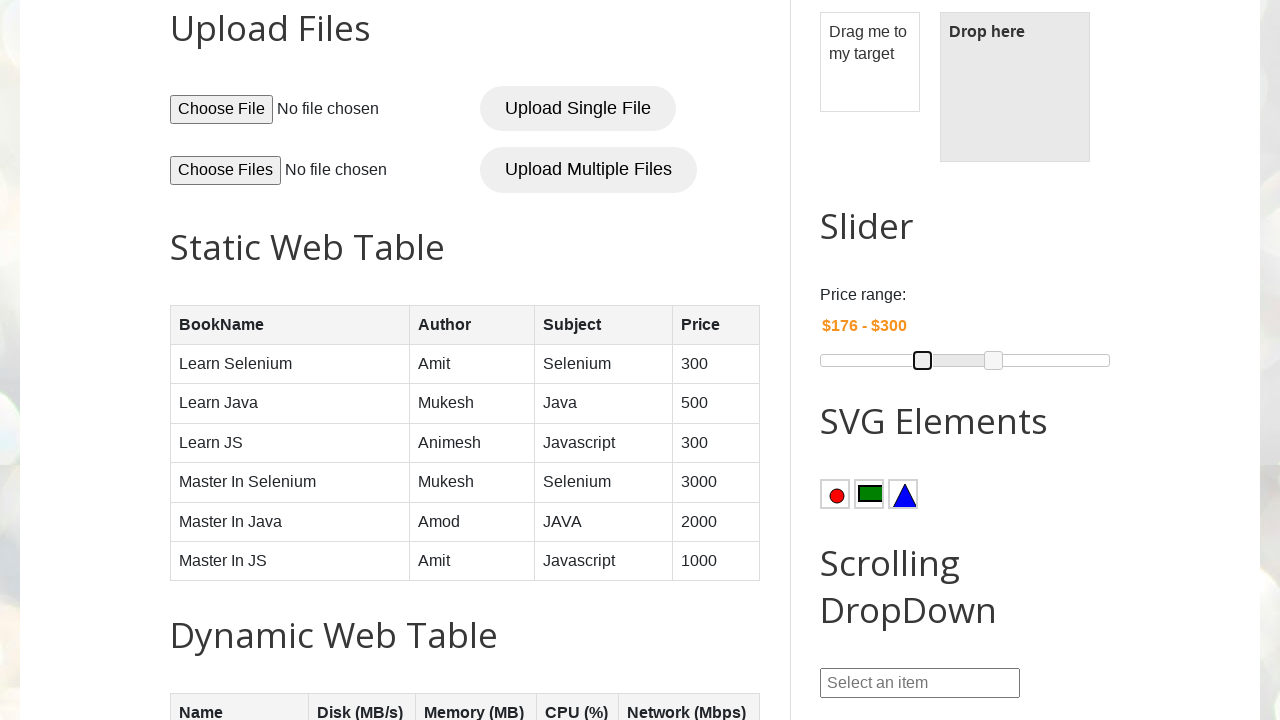

Current start range value: $176 (target: $200)
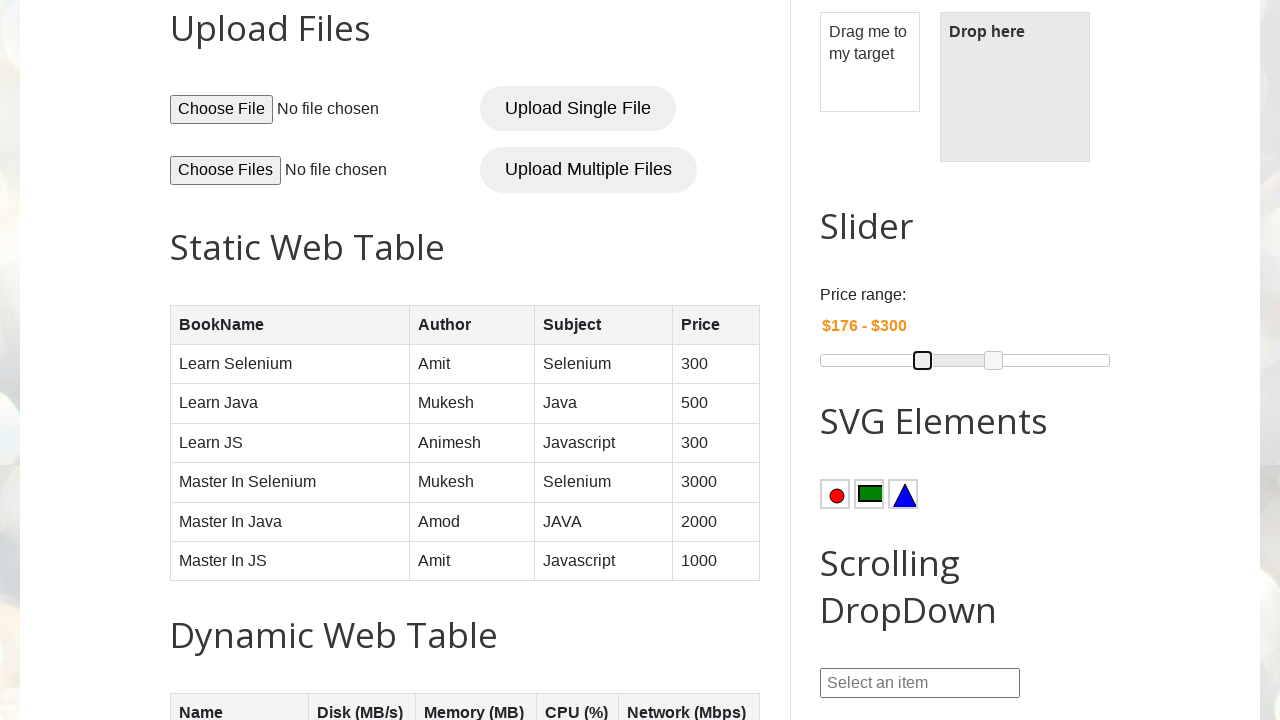

Pressed ArrowRight on left slider handle to increase start range on (//span[contains(@class,'ui-slider-handle ui-corner-all ui-state-default')])[1]
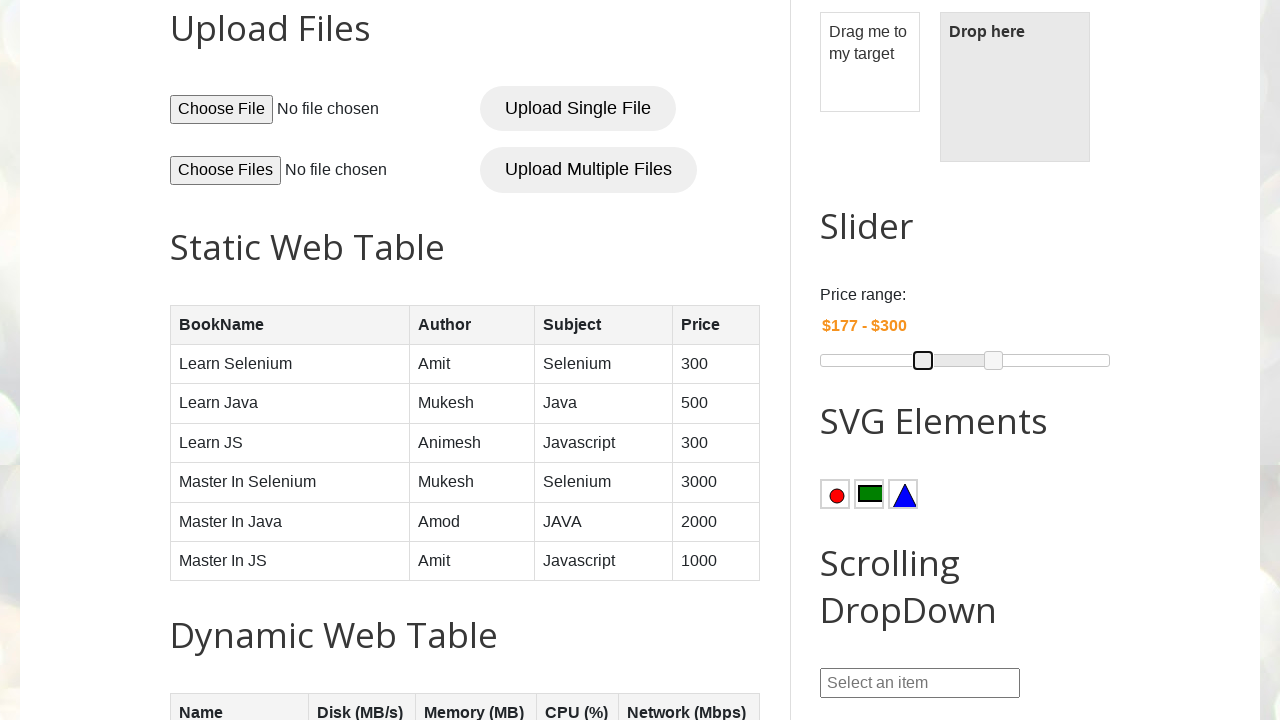

Current start range value: $177 (target: $200)
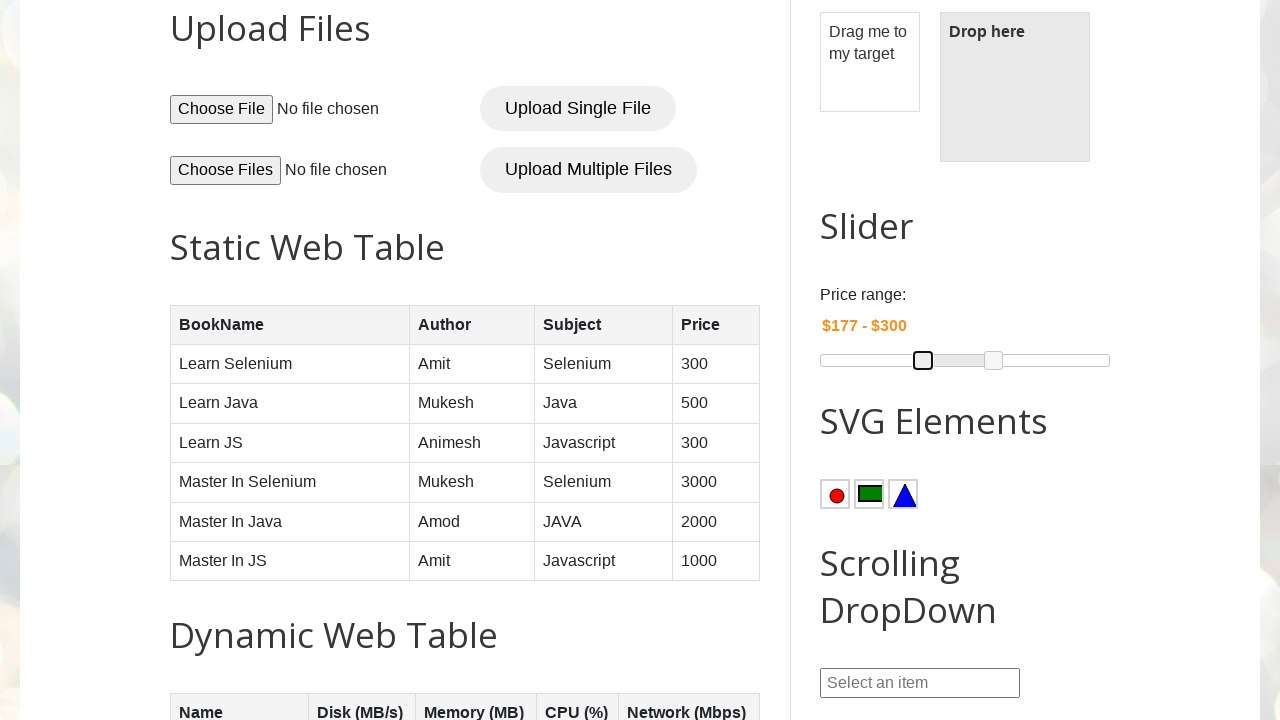

Pressed ArrowRight on left slider handle to increase start range on (//span[contains(@class,'ui-slider-handle ui-corner-all ui-state-default')])[1]
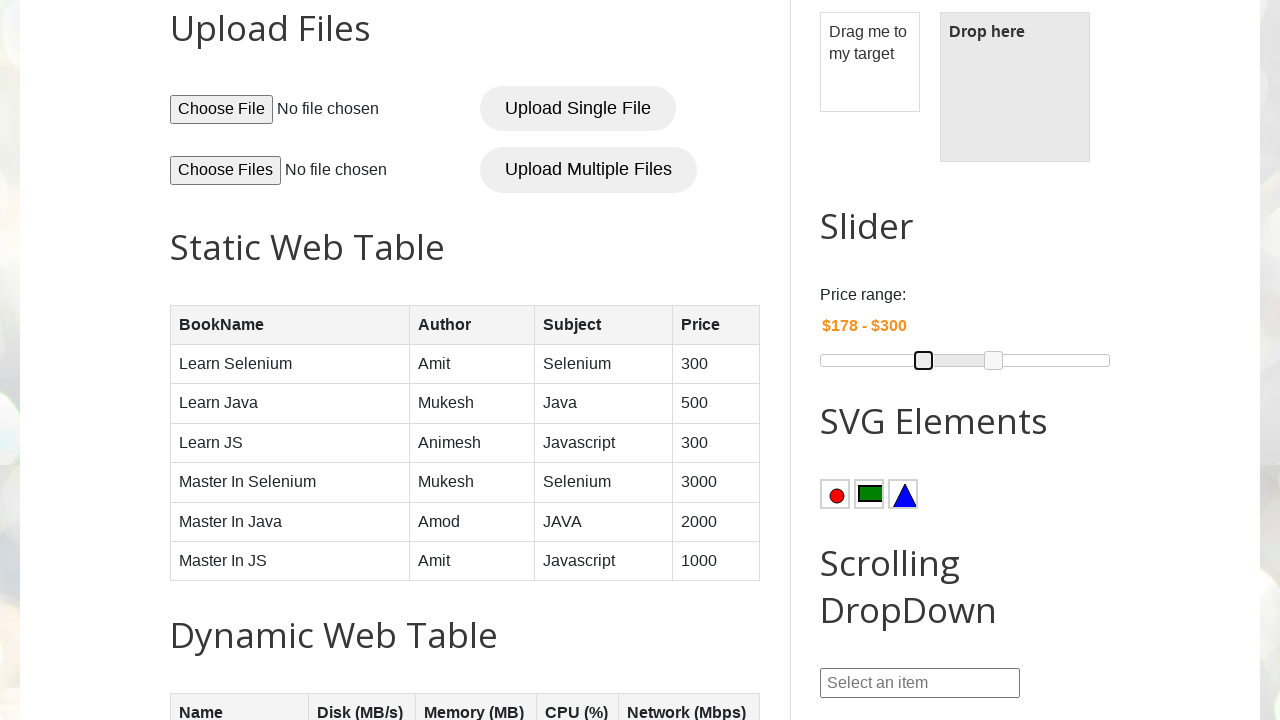

Current start range value: $178 (target: $200)
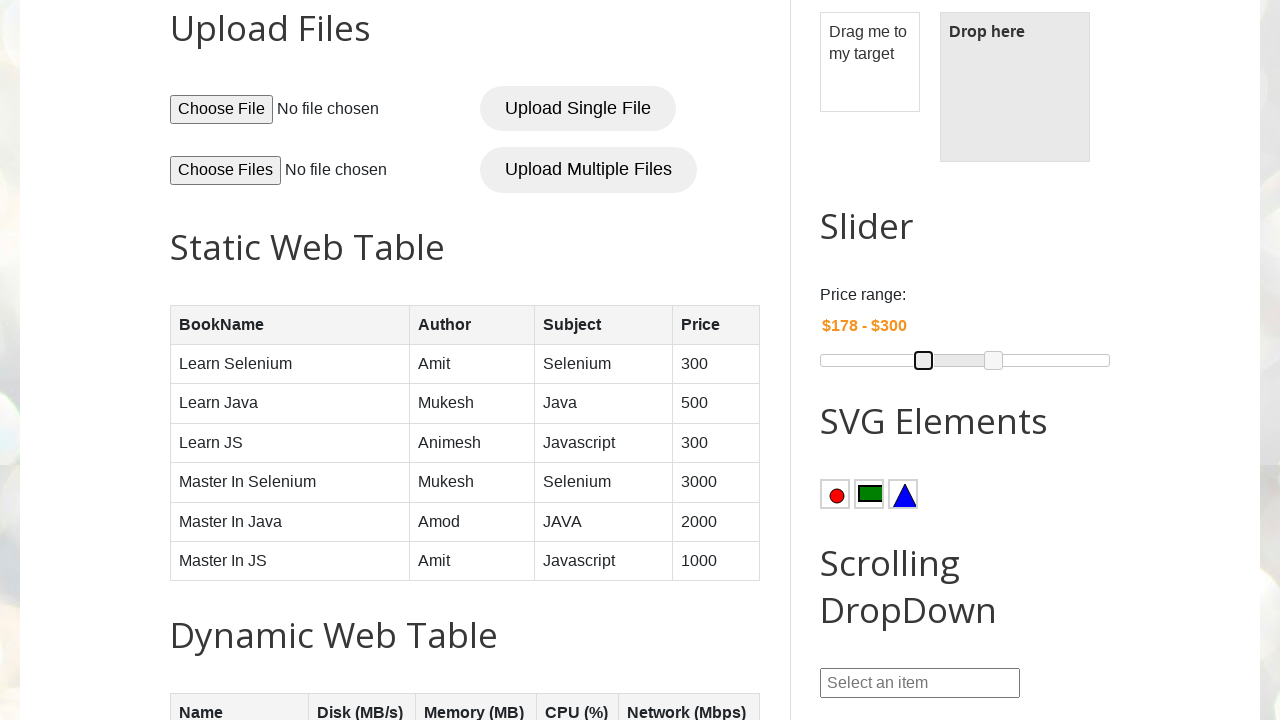

Pressed ArrowRight on left slider handle to increase start range on (//span[contains(@class,'ui-slider-handle ui-corner-all ui-state-default')])[1]
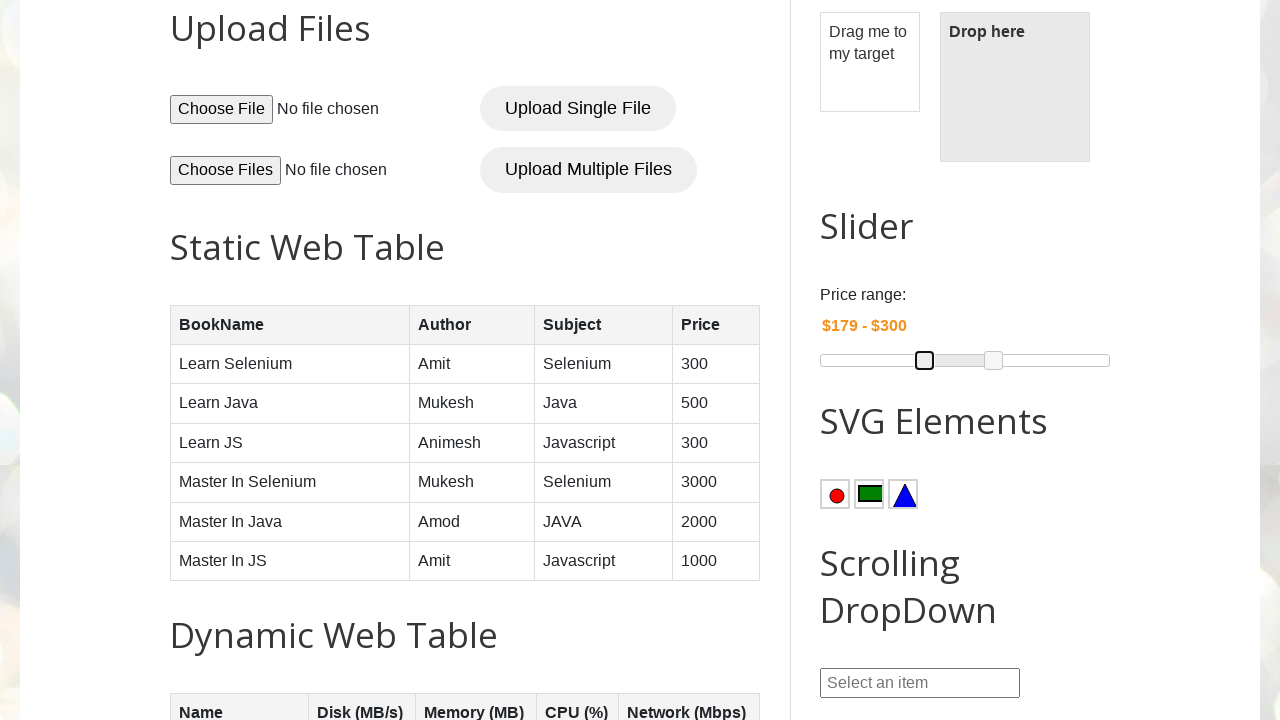

Current start range value: $179 (target: $200)
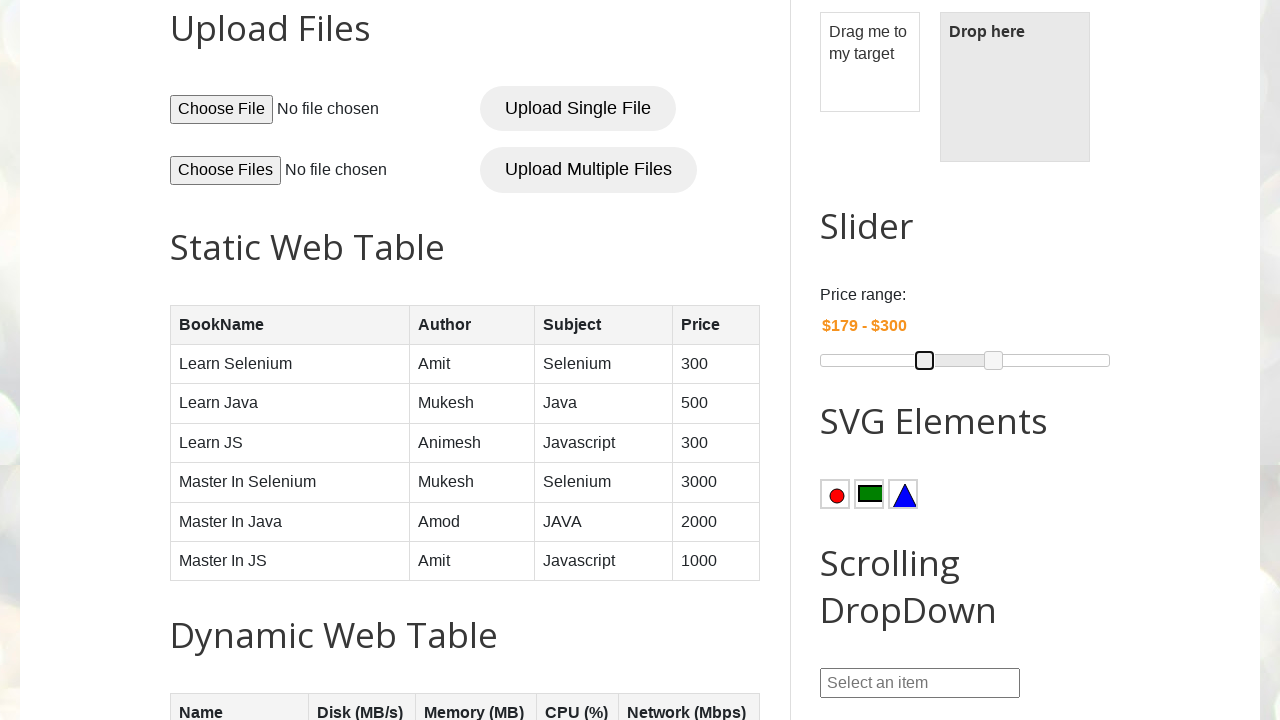

Pressed ArrowRight on left slider handle to increase start range on (//span[contains(@class,'ui-slider-handle ui-corner-all ui-state-default')])[1]
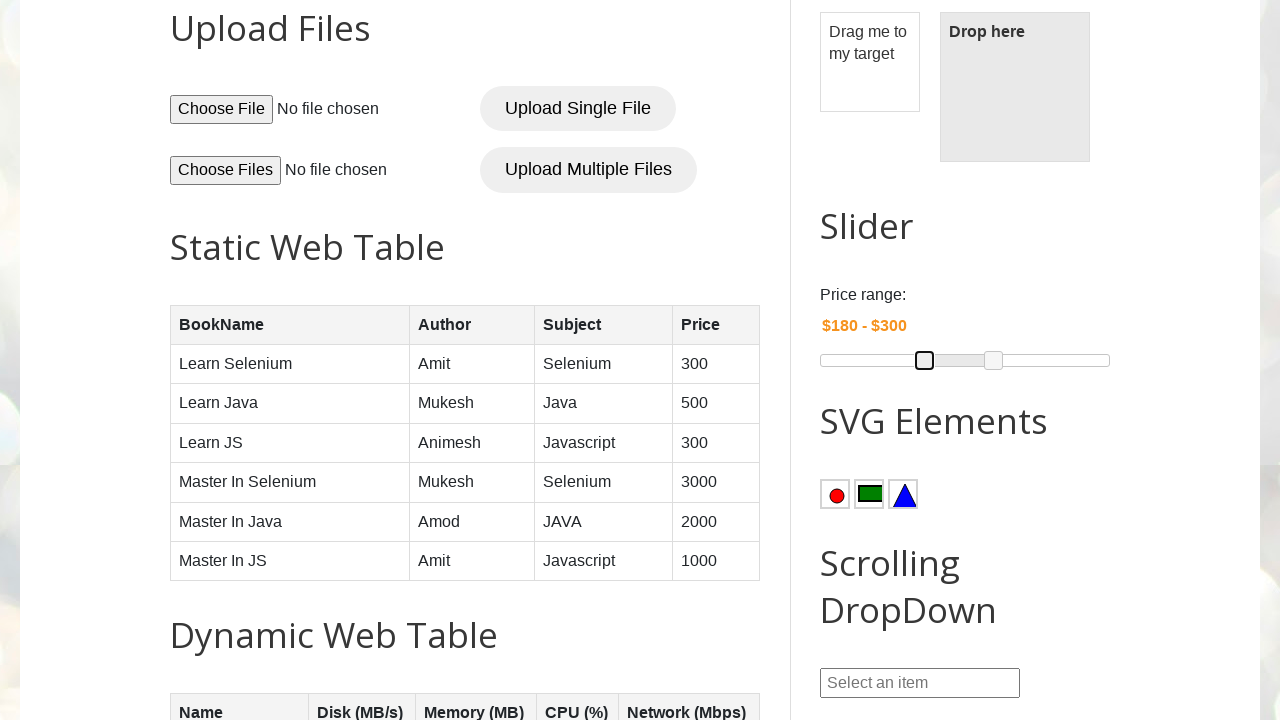

Current start range value: $180 (target: $200)
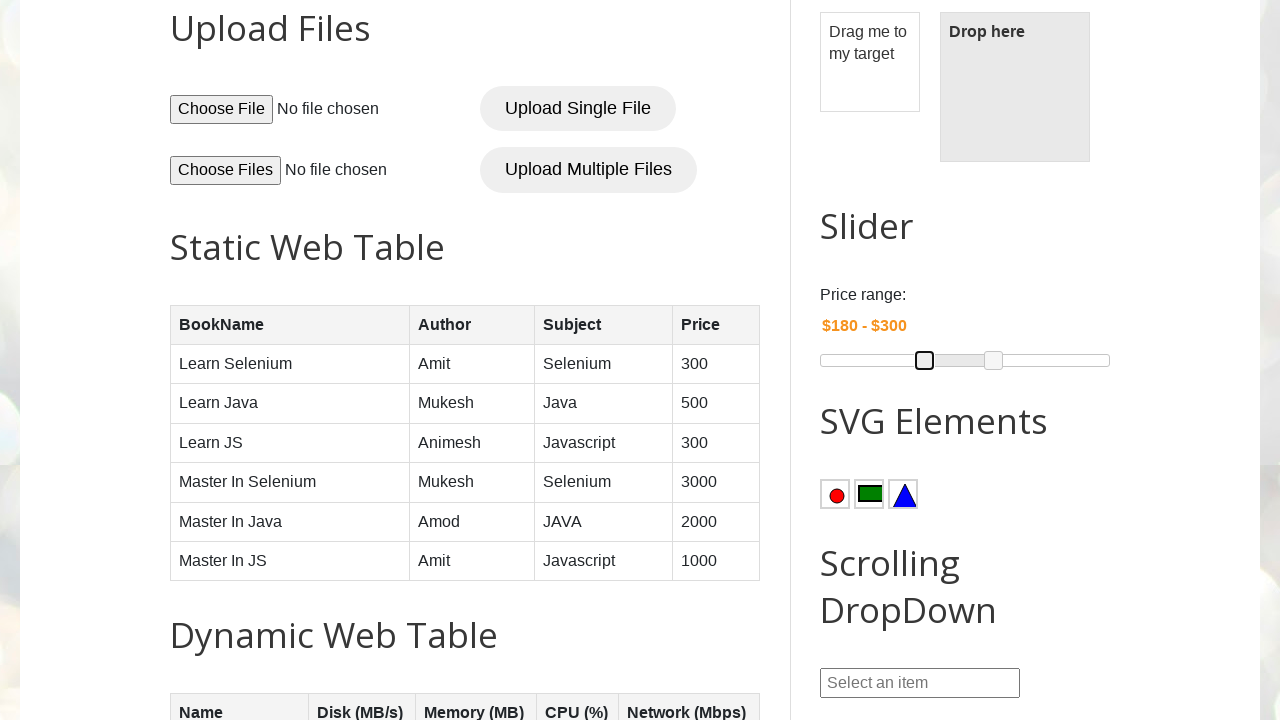

Pressed ArrowRight on left slider handle to increase start range on (//span[contains(@class,'ui-slider-handle ui-corner-all ui-state-default')])[1]
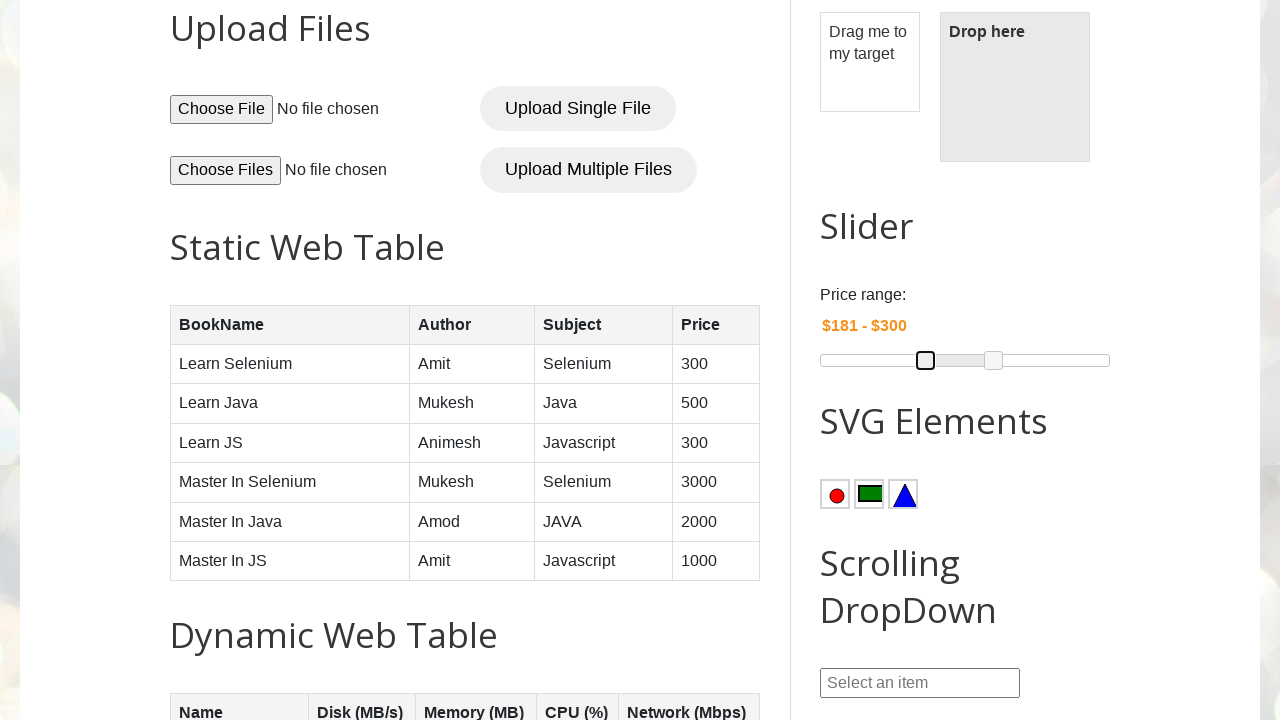

Current start range value: $181 (target: $200)
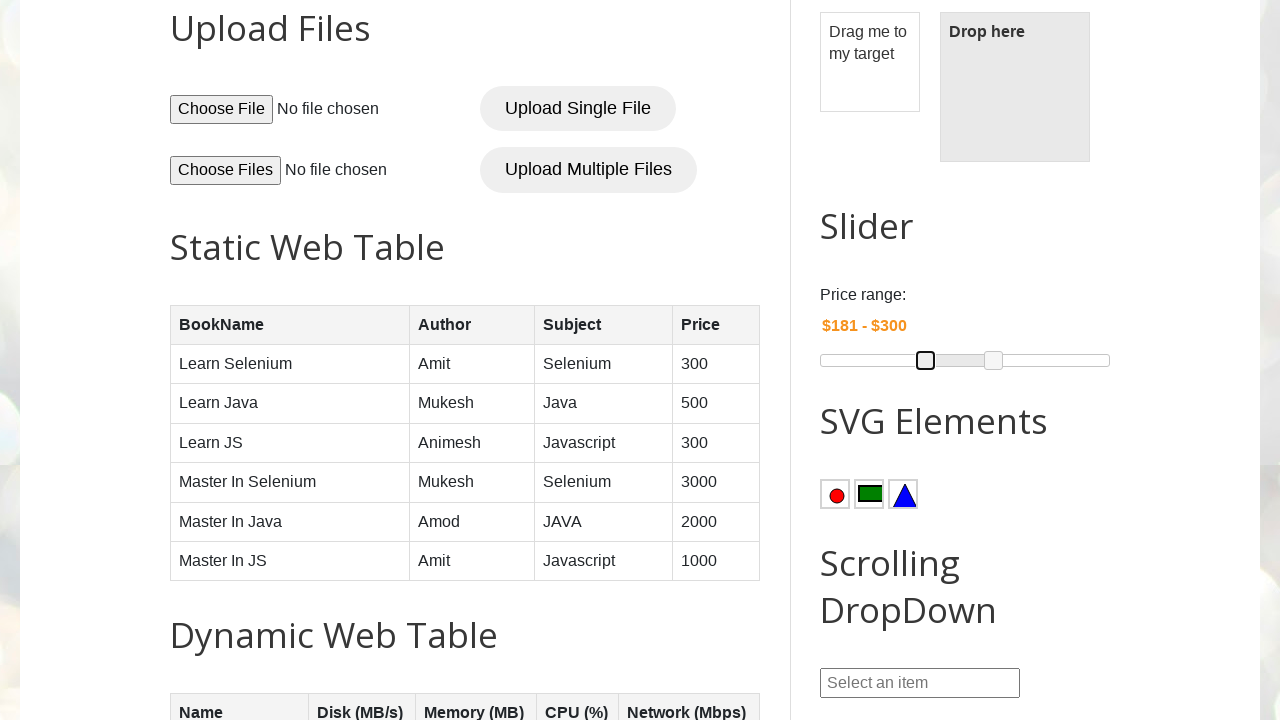

Pressed ArrowRight on left slider handle to increase start range on (//span[contains(@class,'ui-slider-handle ui-corner-all ui-state-default')])[1]
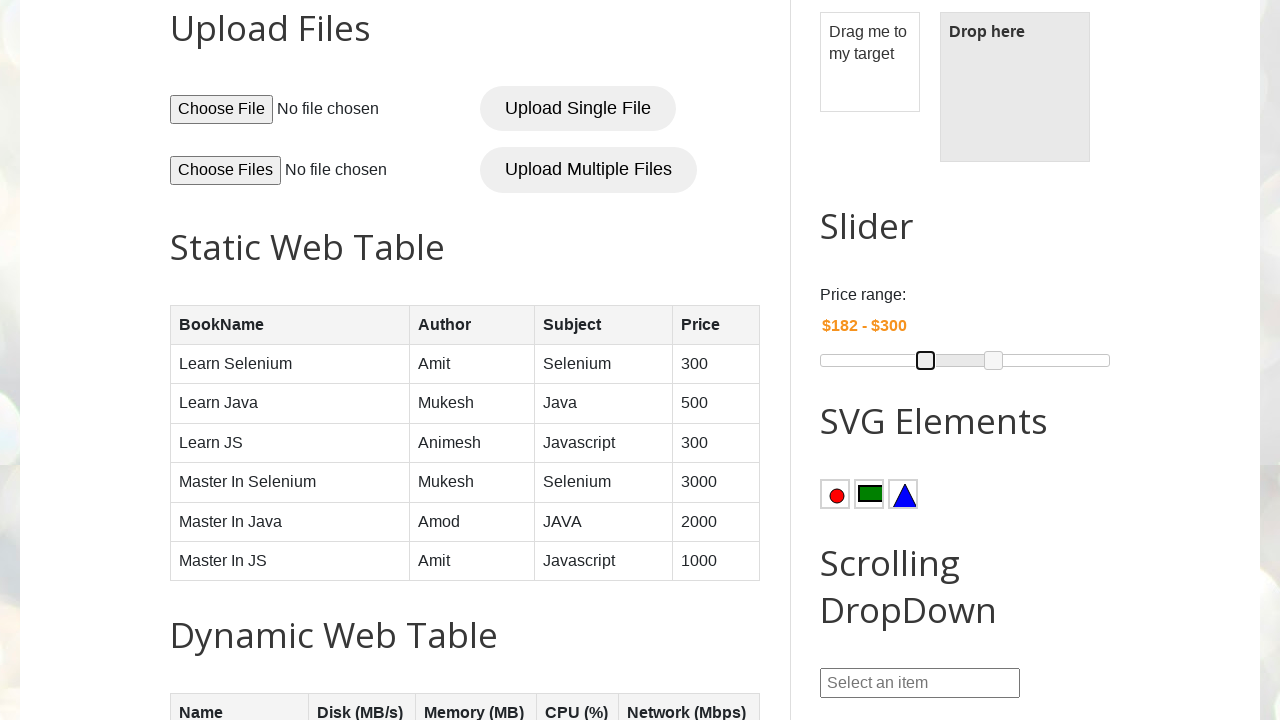

Current start range value: $182 (target: $200)
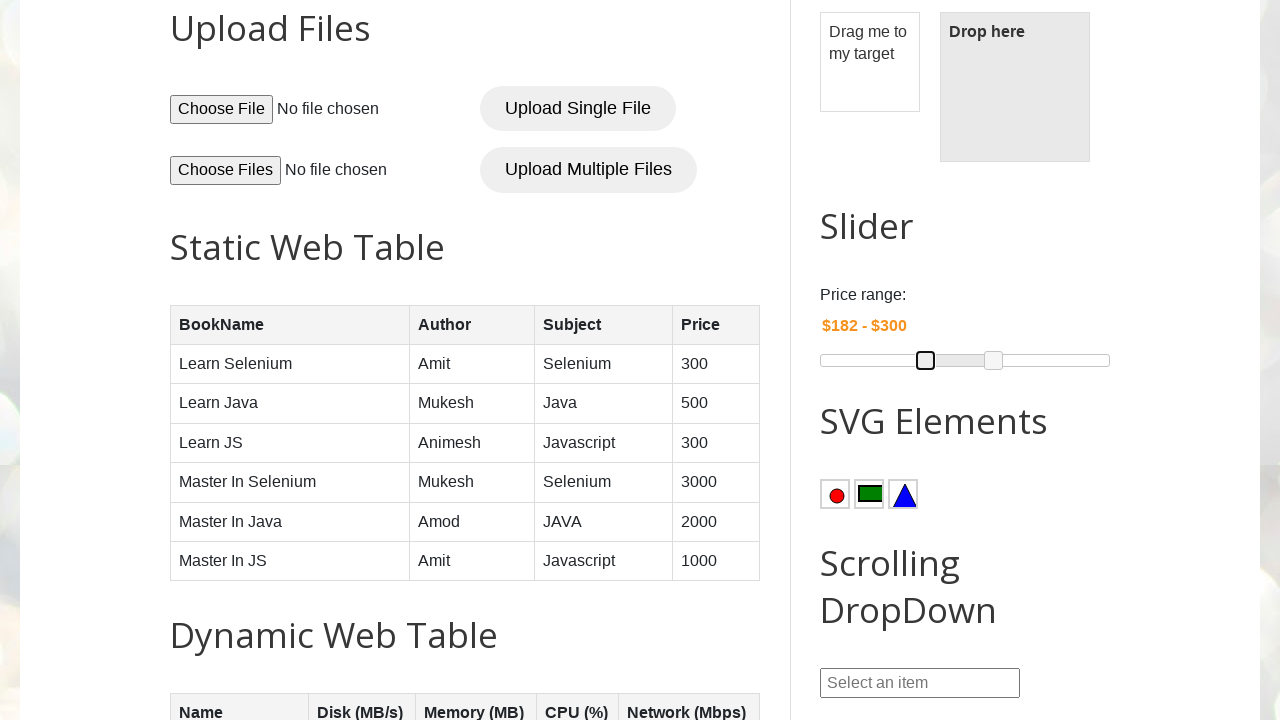

Pressed ArrowRight on left slider handle to increase start range on (//span[contains(@class,'ui-slider-handle ui-corner-all ui-state-default')])[1]
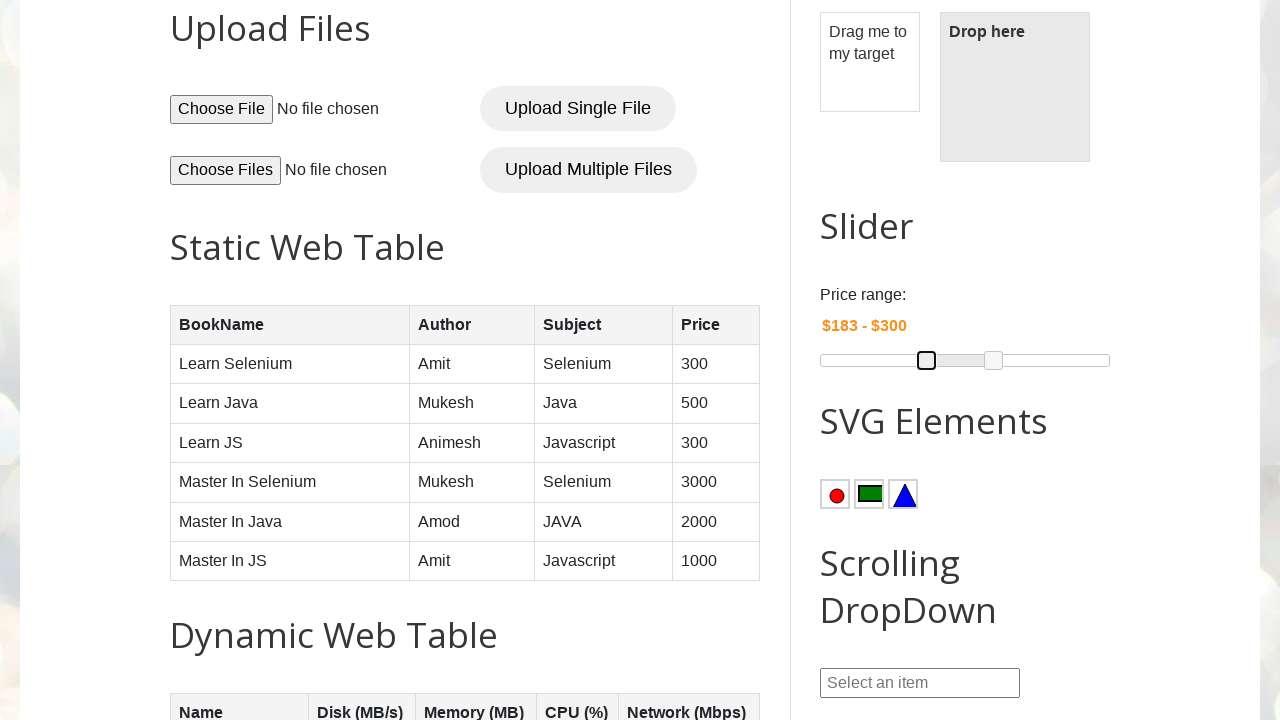

Current start range value: $183 (target: $200)
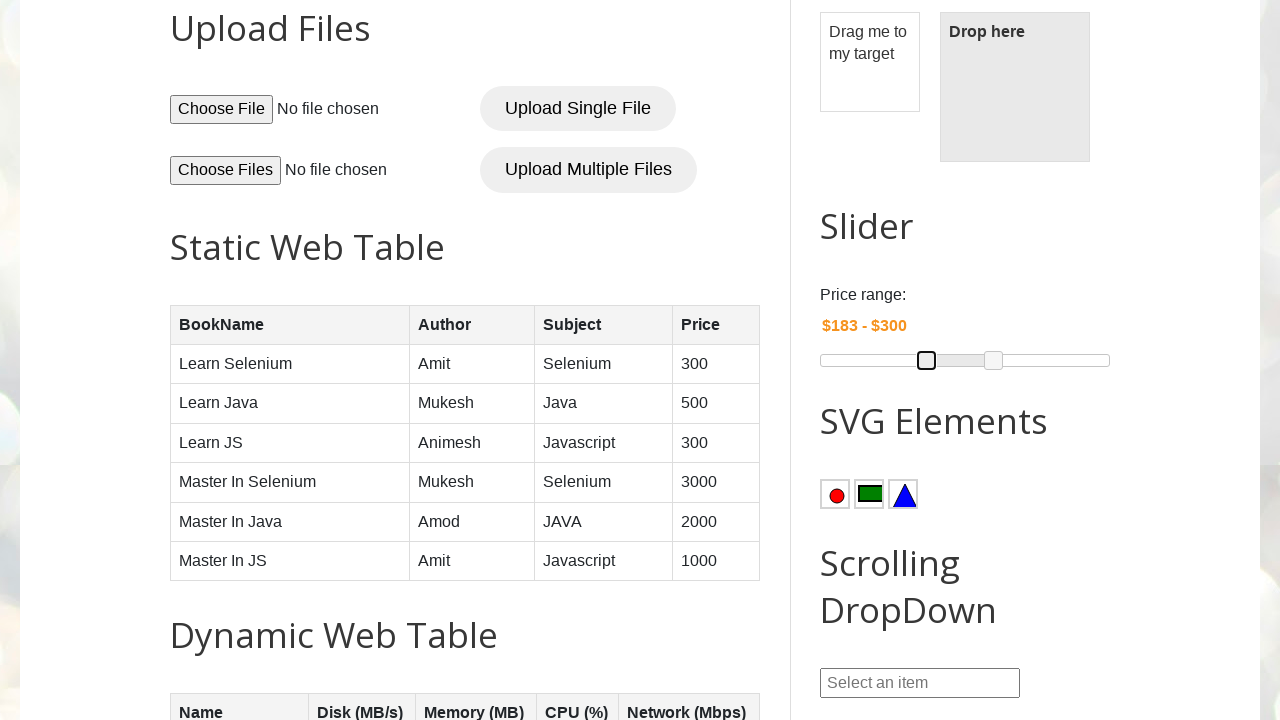

Pressed ArrowRight on left slider handle to increase start range on (//span[contains(@class,'ui-slider-handle ui-corner-all ui-state-default')])[1]
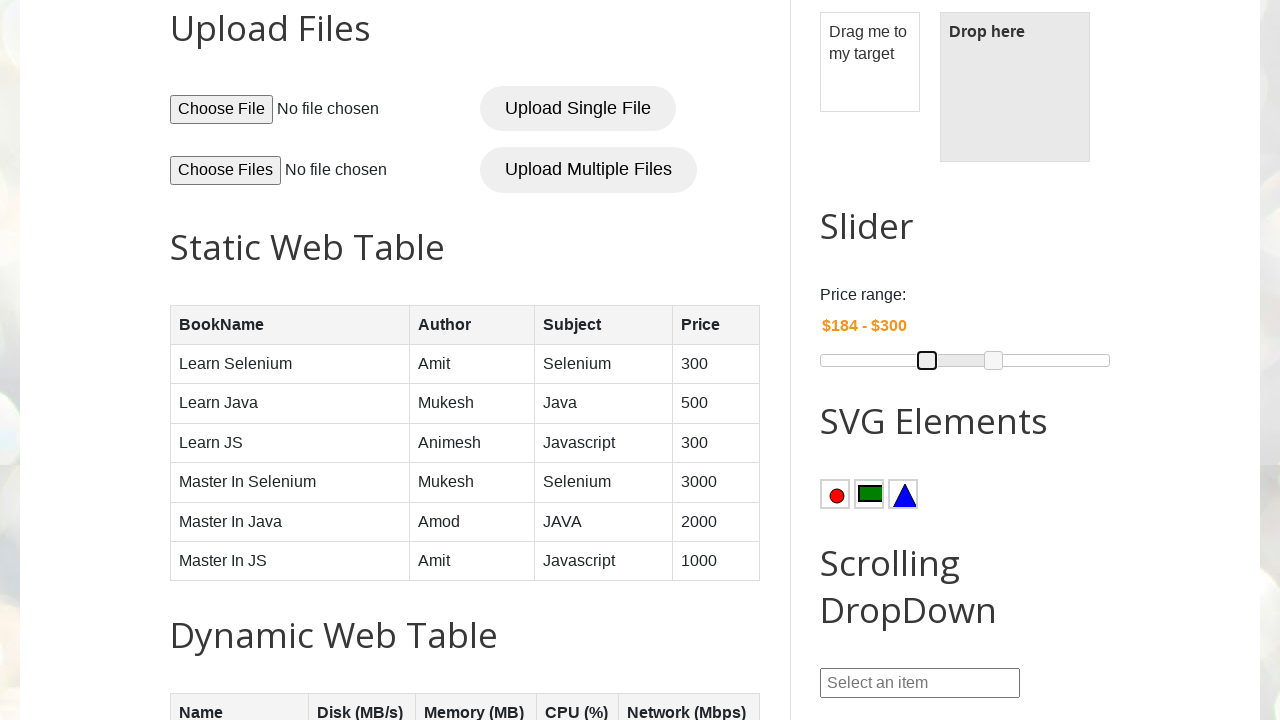

Current start range value: $184 (target: $200)
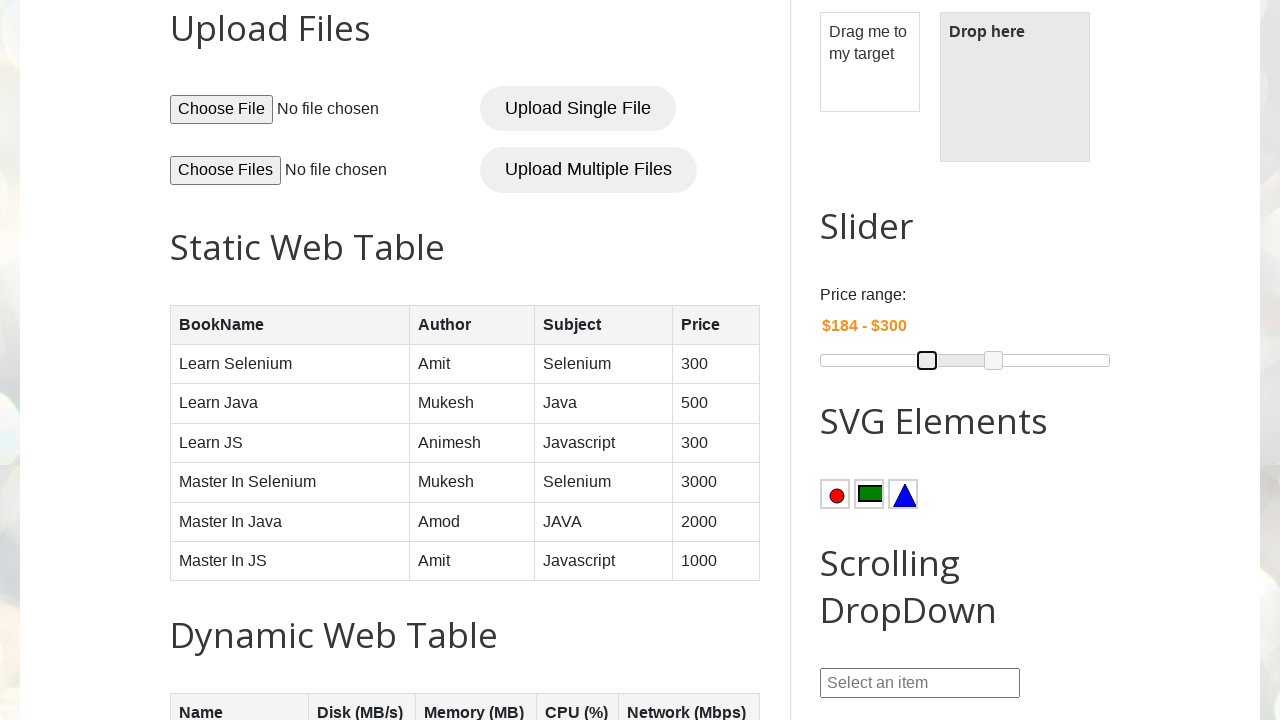

Pressed ArrowRight on left slider handle to increase start range on (//span[contains(@class,'ui-slider-handle ui-corner-all ui-state-default')])[1]
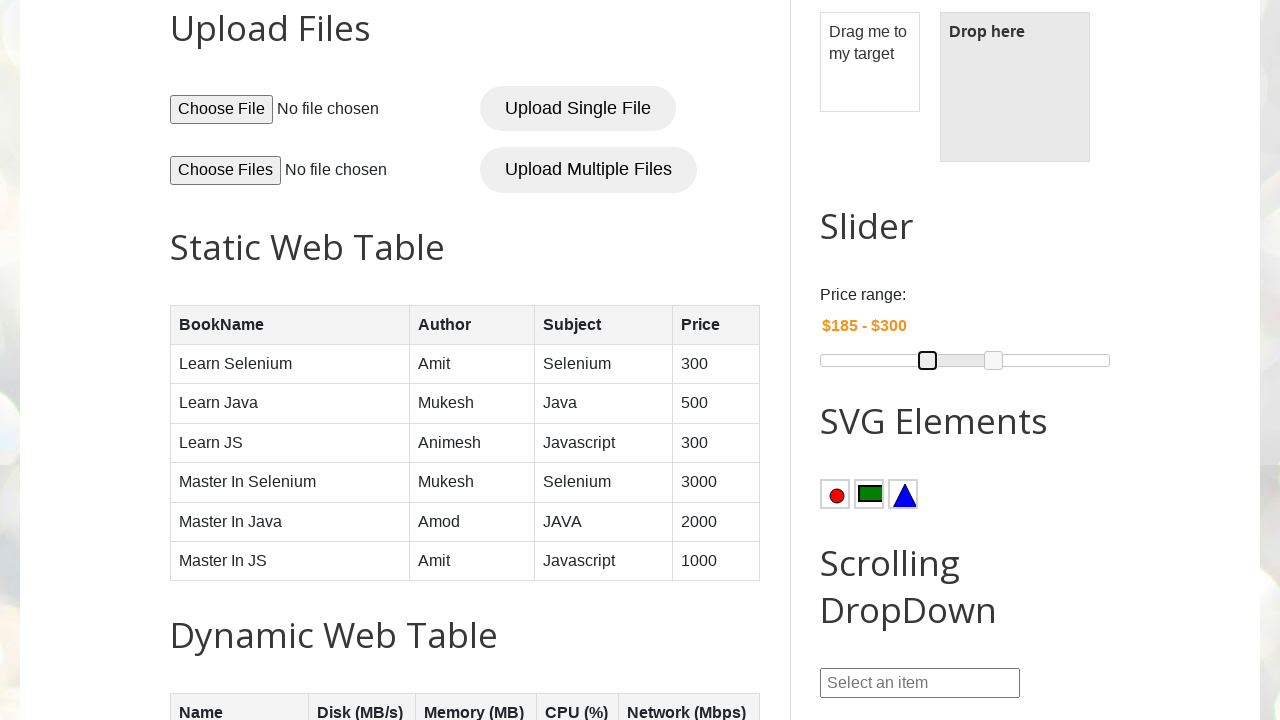

Current start range value: $185 (target: $200)
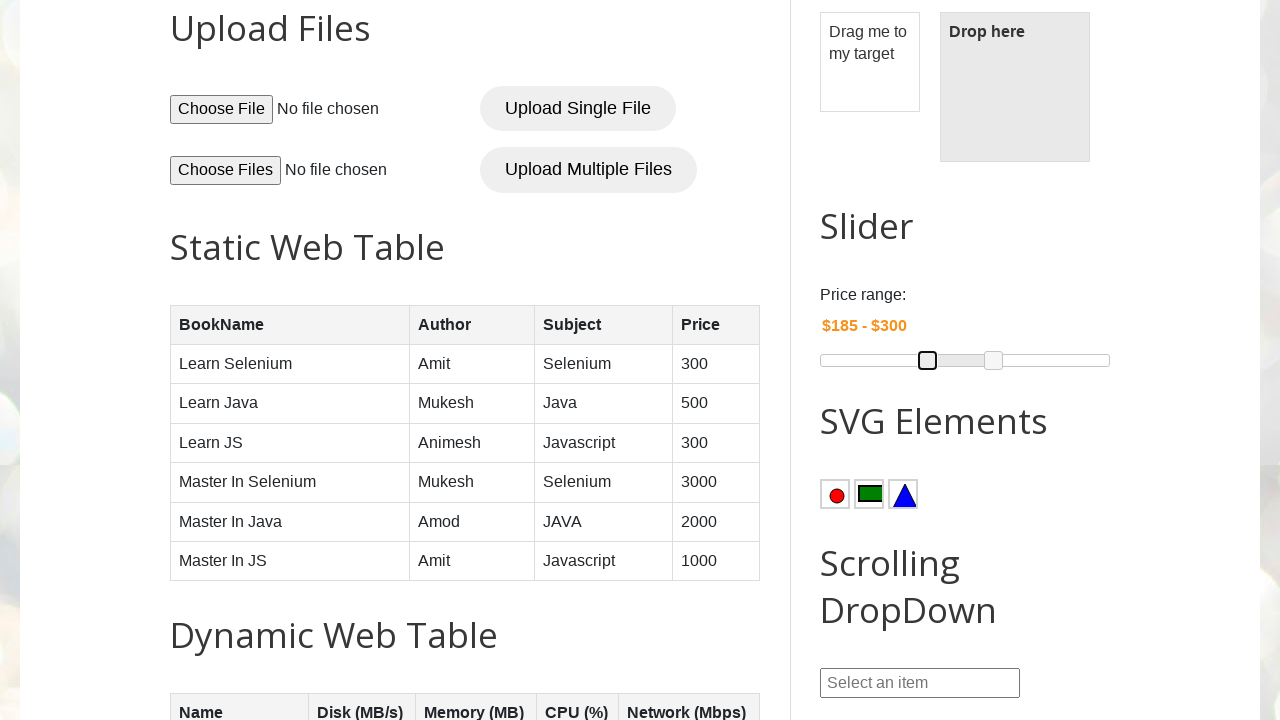

Pressed ArrowRight on left slider handle to increase start range on (//span[contains(@class,'ui-slider-handle ui-corner-all ui-state-default')])[1]
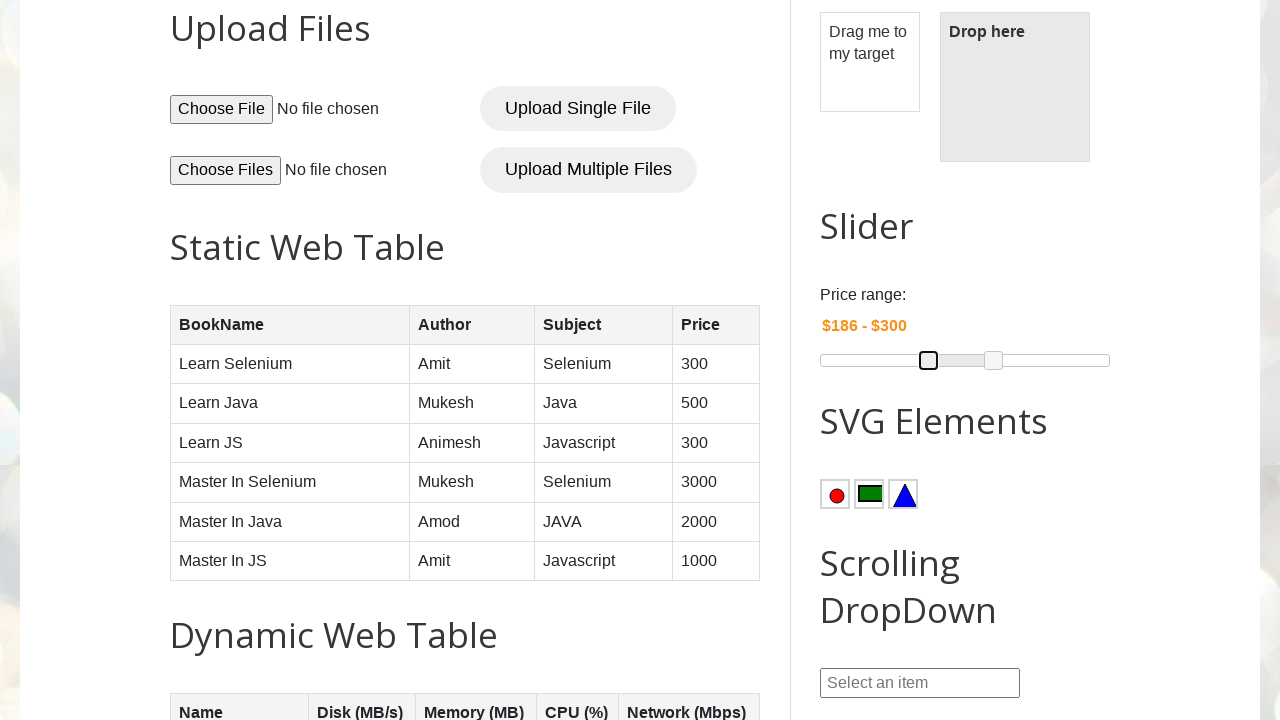

Current start range value: $186 (target: $200)
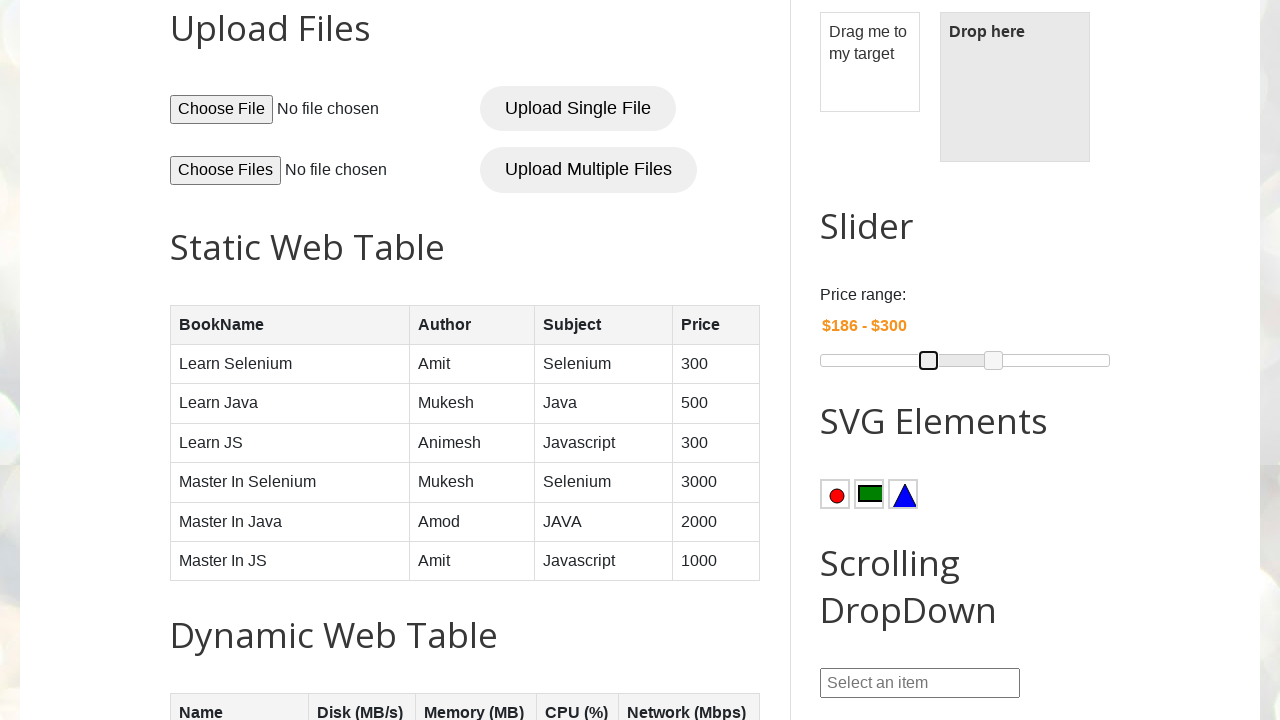

Pressed ArrowRight on left slider handle to increase start range on (//span[contains(@class,'ui-slider-handle ui-corner-all ui-state-default')])[1]
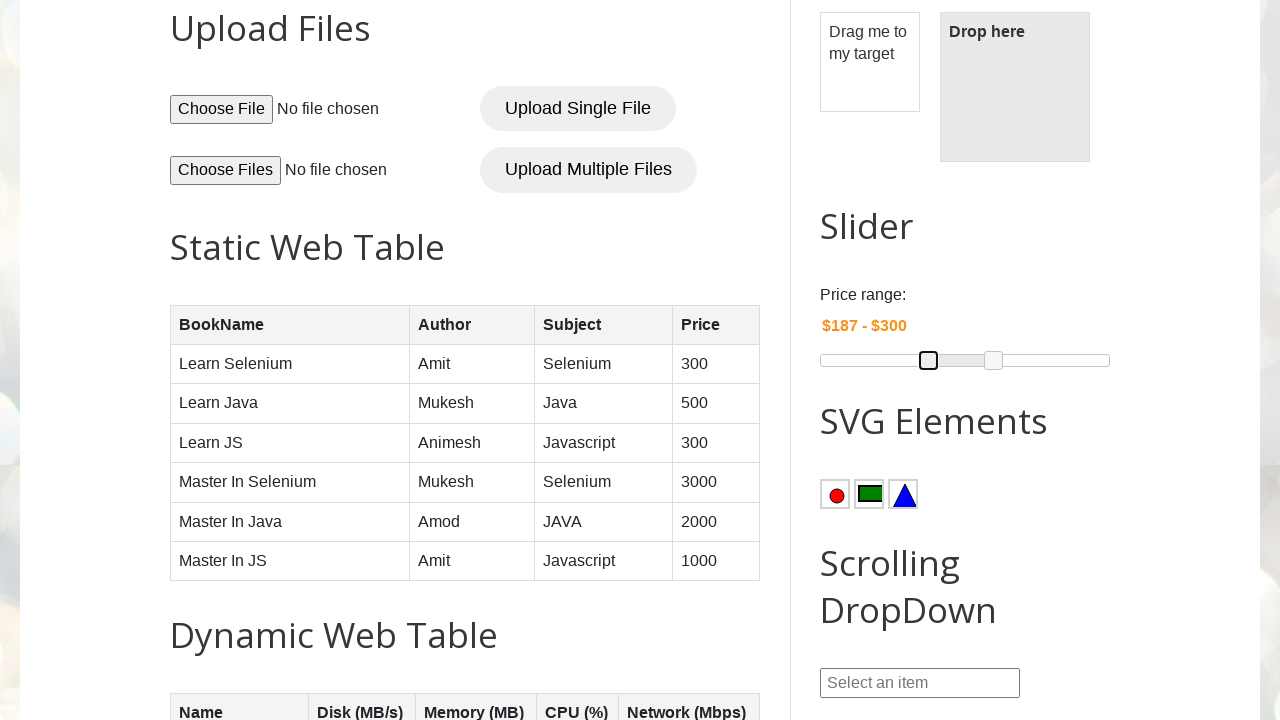

Current start range value: $187 (target: $200)
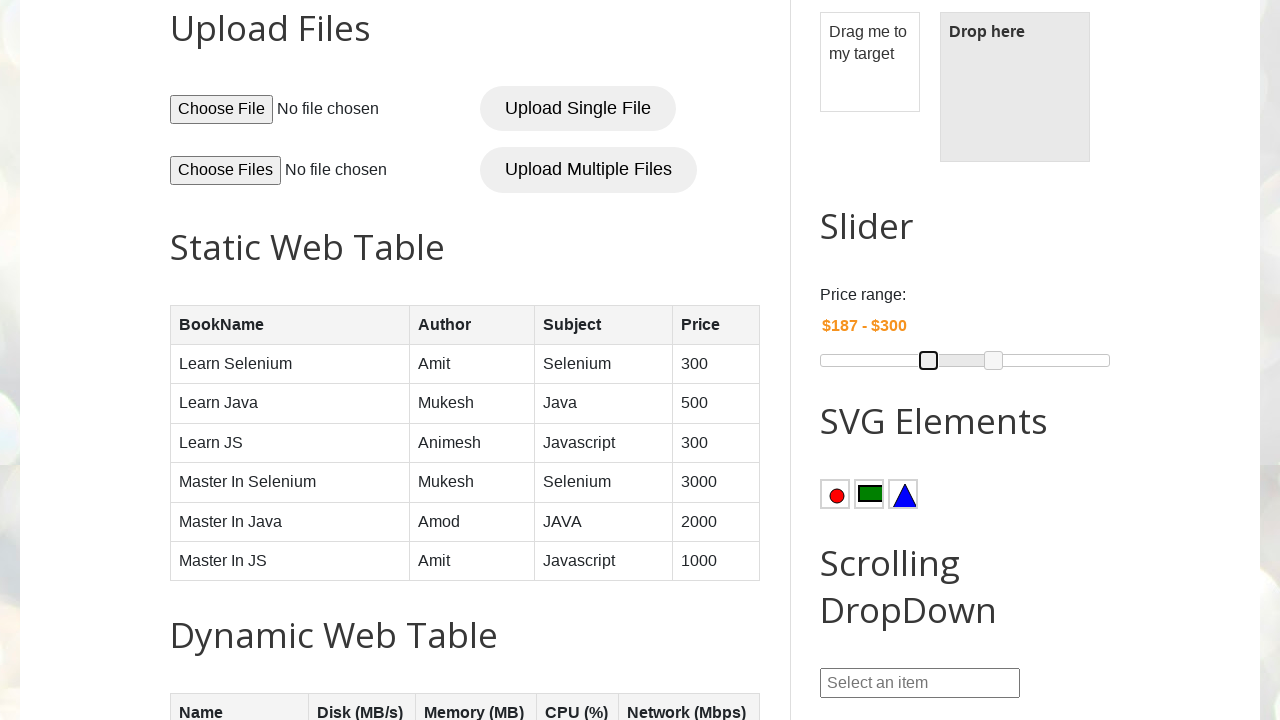

Pressed ArrowRight on left slider handle to increase start range on (//span[contains(@class,'ui-slider-handle ui-corner-all ui-state-default')])[1]
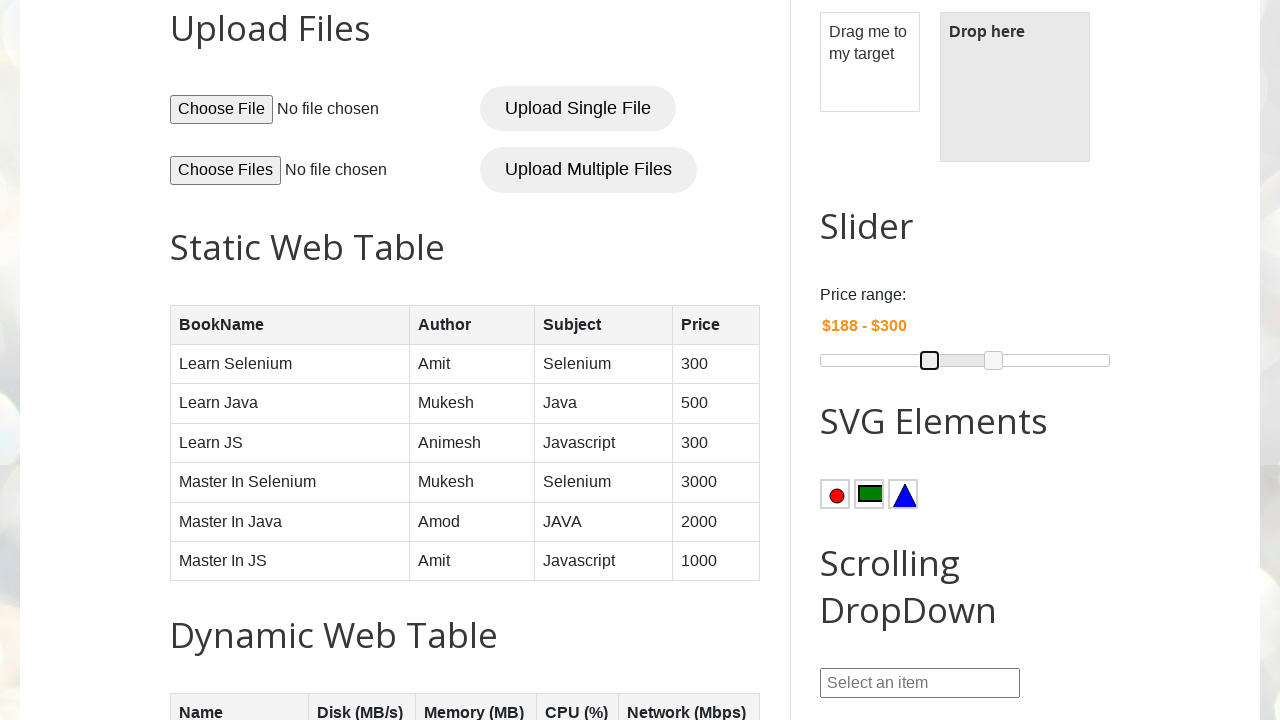

Current start range value: $188 (target: $200)
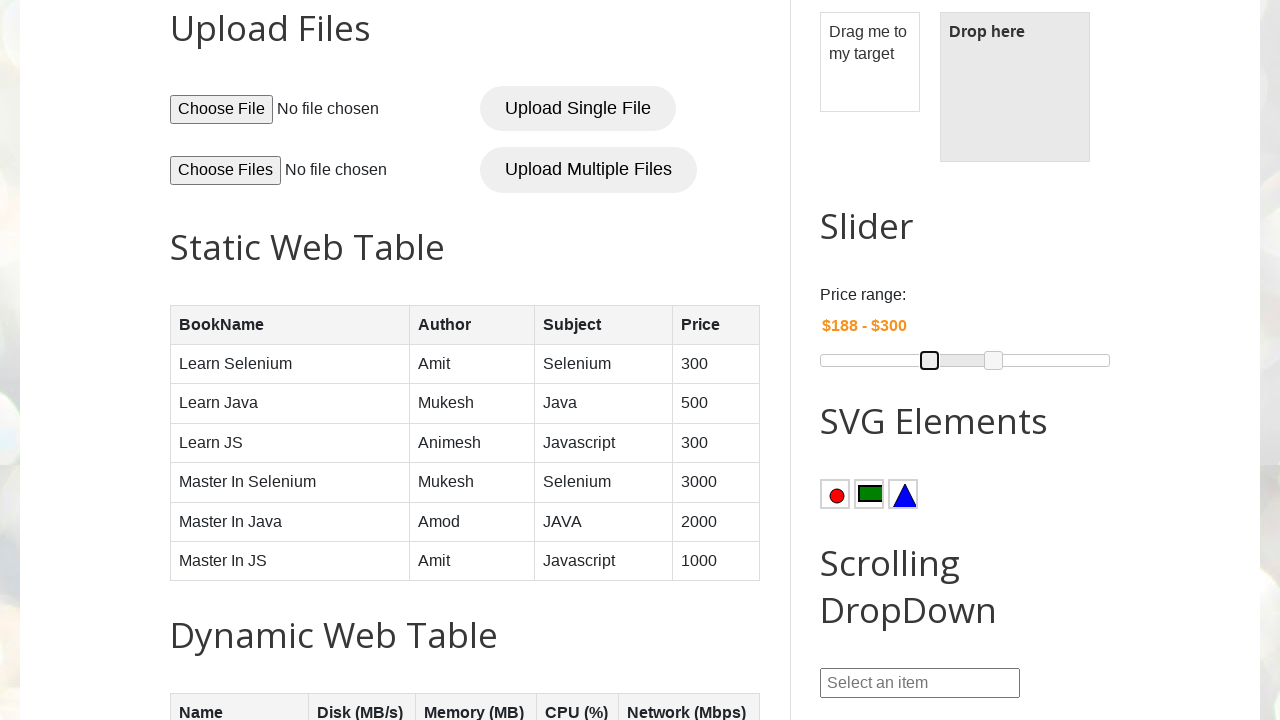

Pressed ArrowRight on left slider handle to increase start range on (//span[contains(@class,'ui-slider-handle ui-corner-all ui-state-default')])[1]
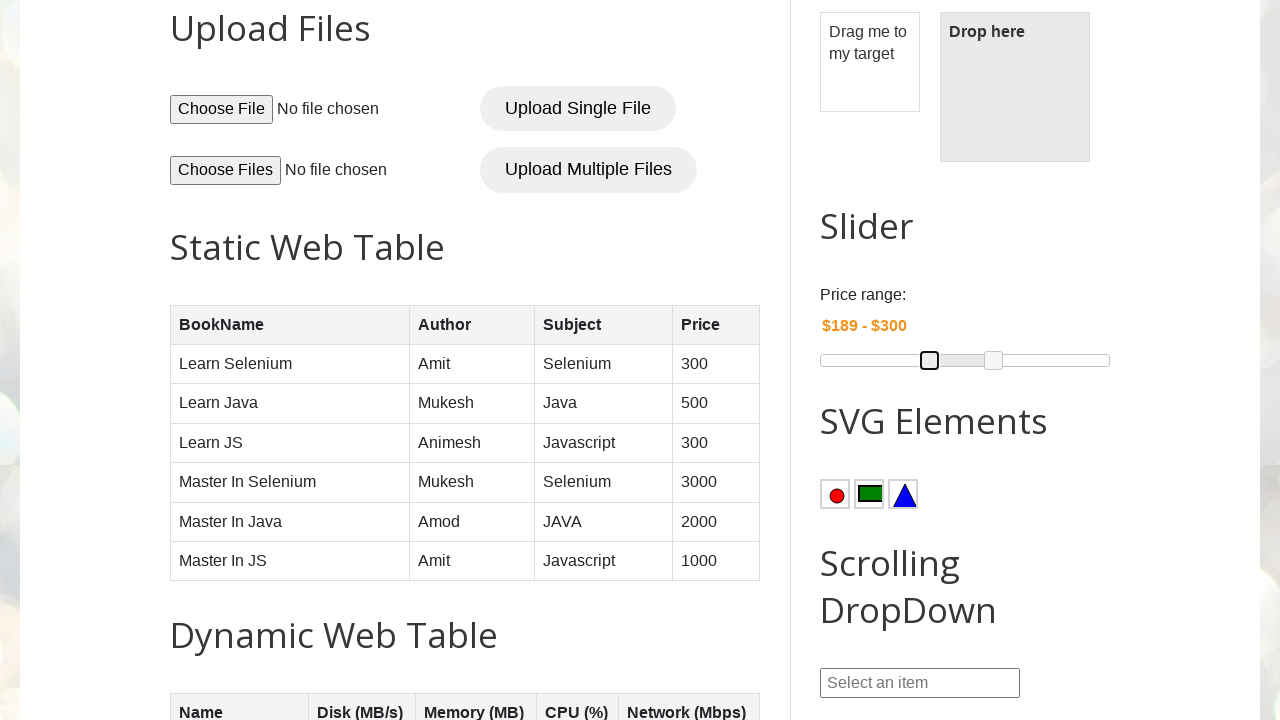

Current start range value: $189 (target: $200)
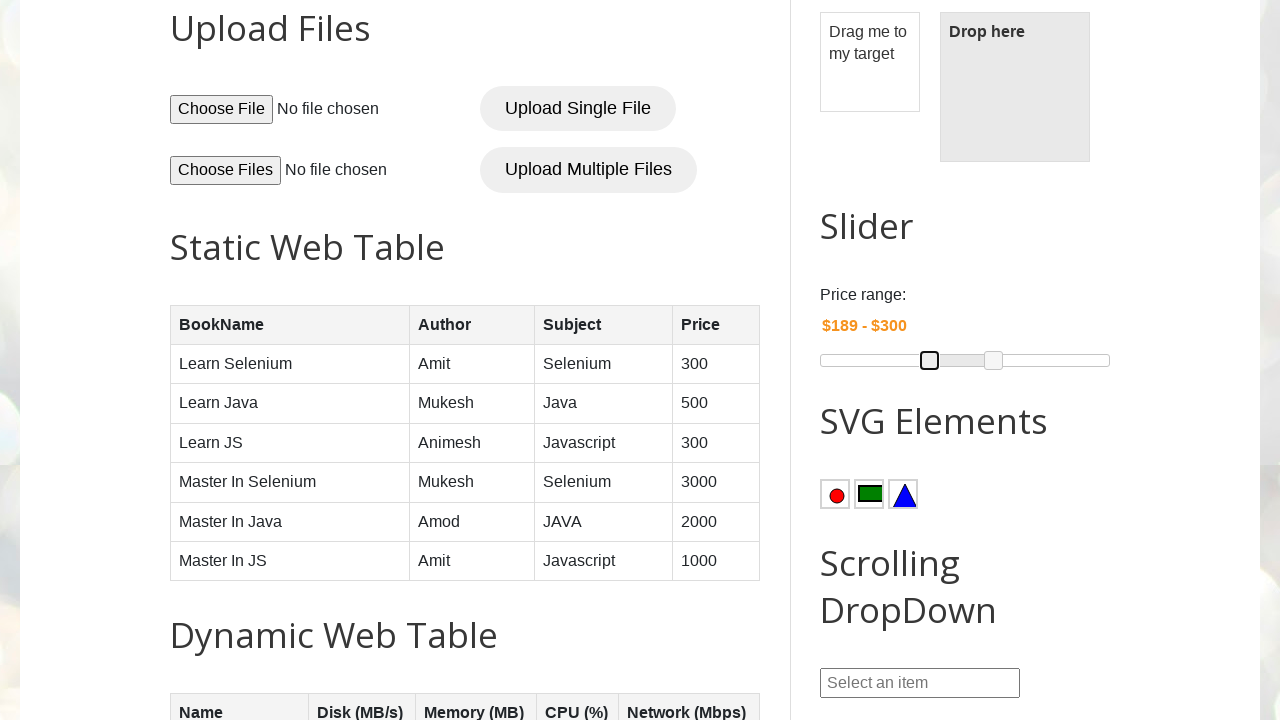

Pressed ArrowRight on left slider handle to increase start range on (//span[contains(@class,'ui-slider-handle ui-corner-all ui-state-default')])[1]
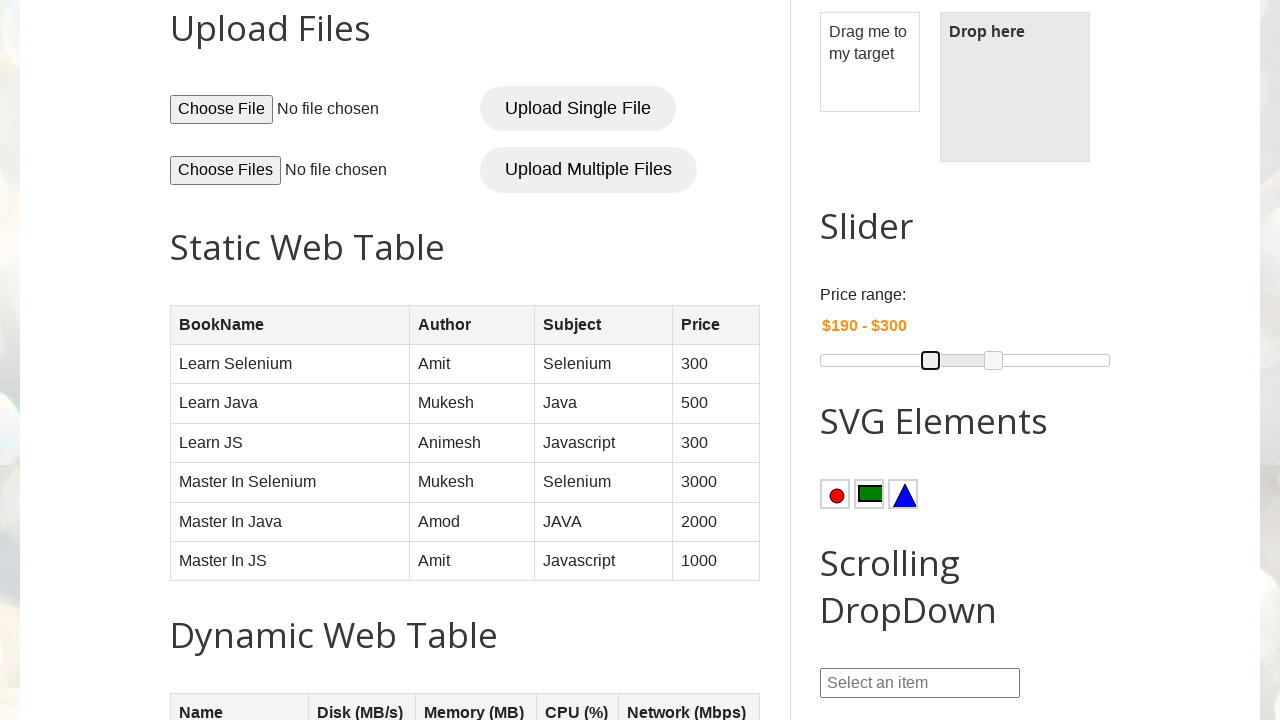

Current start range value: $190 (target: $200)
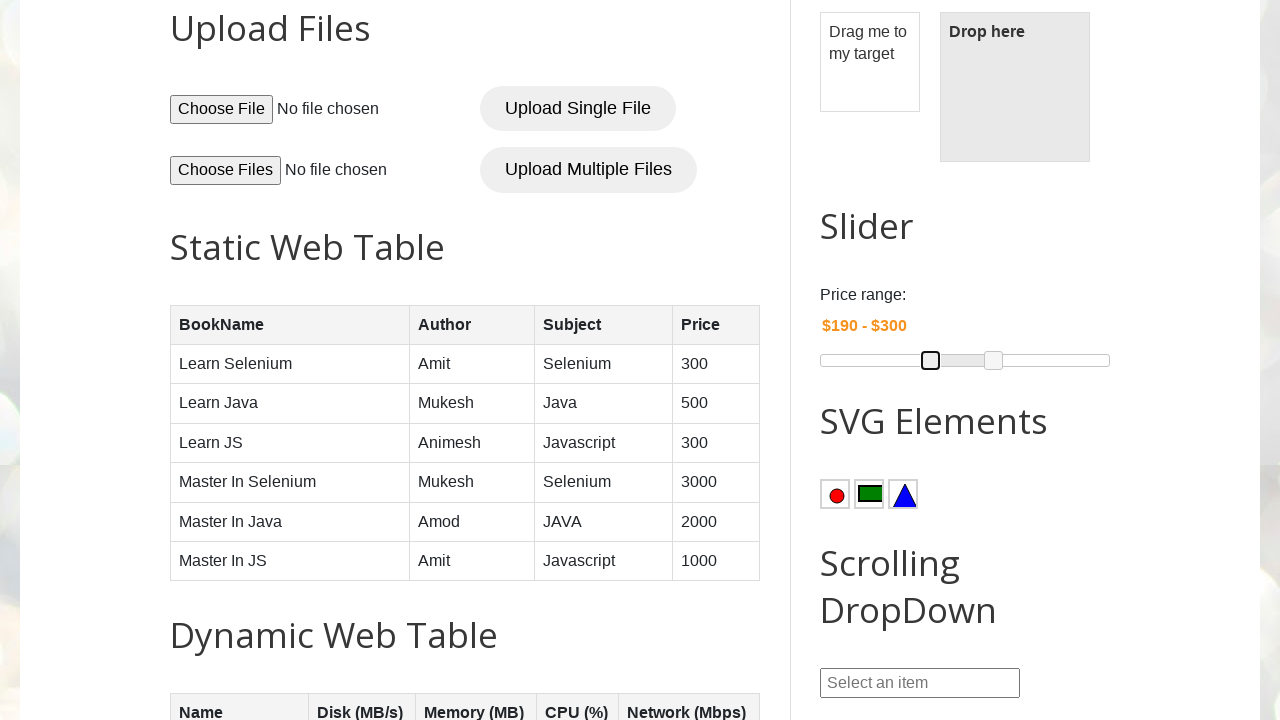

Pressed ArrowRight on left slider handle to increase start range on (//span[contains(@class,'ui-slider-handle ui-corner-all ui-state-default')])[1]
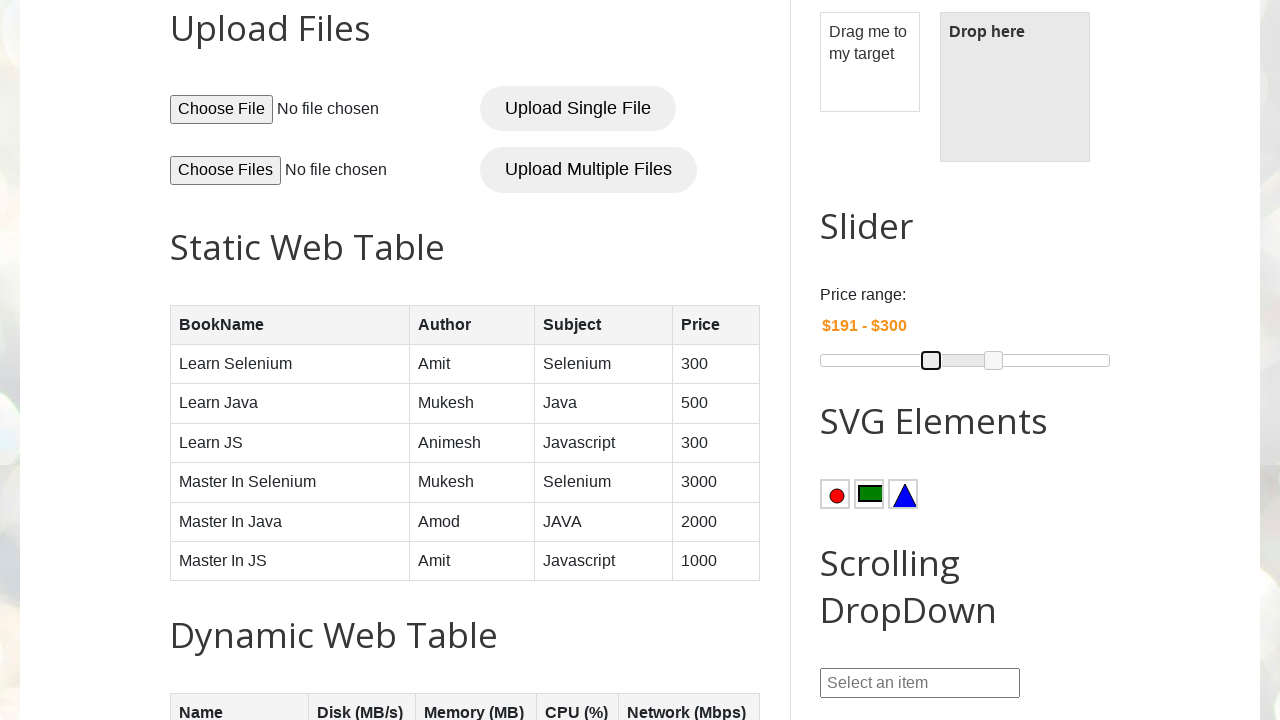

Current start range value: $191 (target: $200)
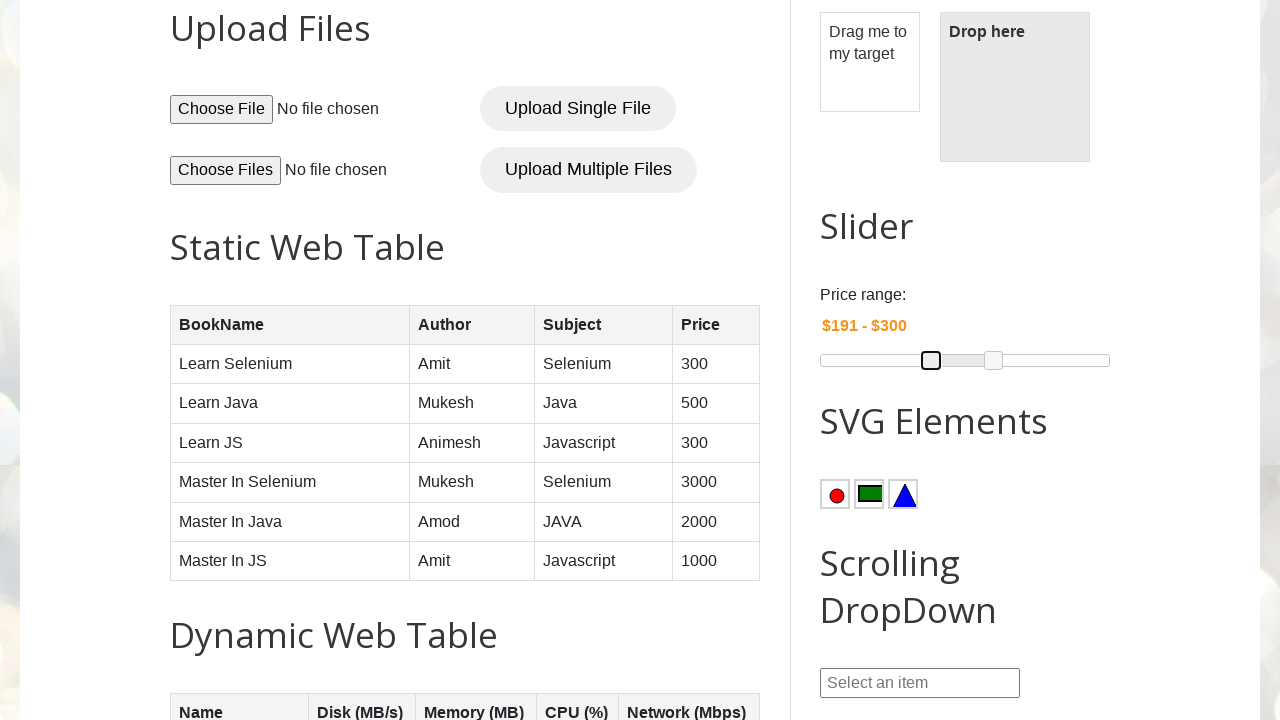

Pressed ArrowRight on left slider handle to increase start range on (//span[contains(@class,'ui-slider-handle ui-corner-all ui-state-default')])[1]
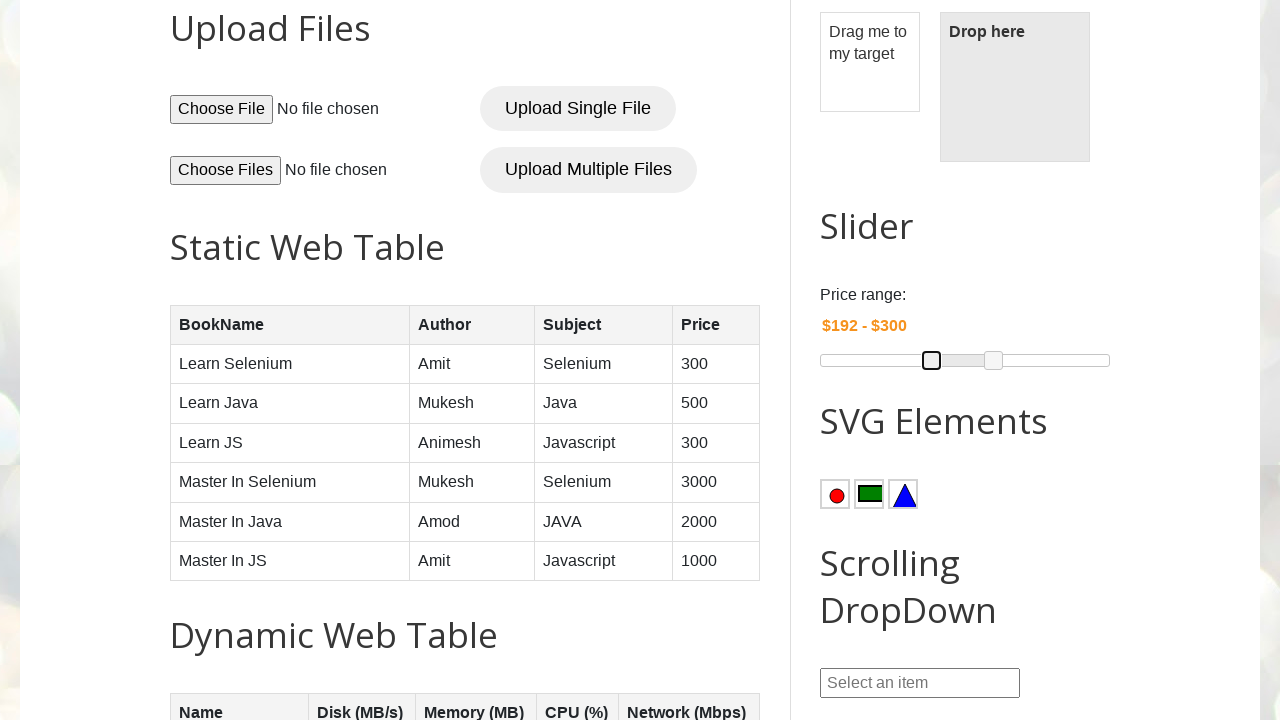

Current start range value: $192 (target: $200)
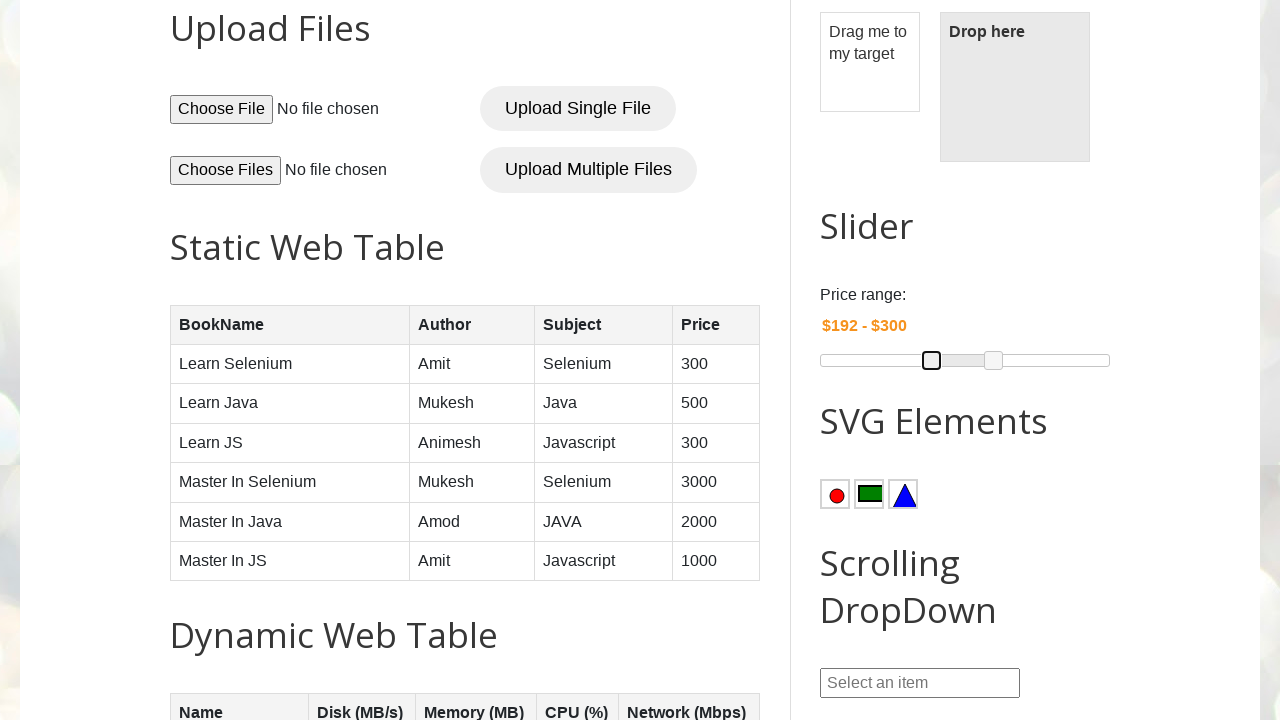

Pressed ArrowRight on left slider handle to increase start range on (//span[contains(@class,'ui-slider-handle ui-corner-all ui-state-default')])[1]
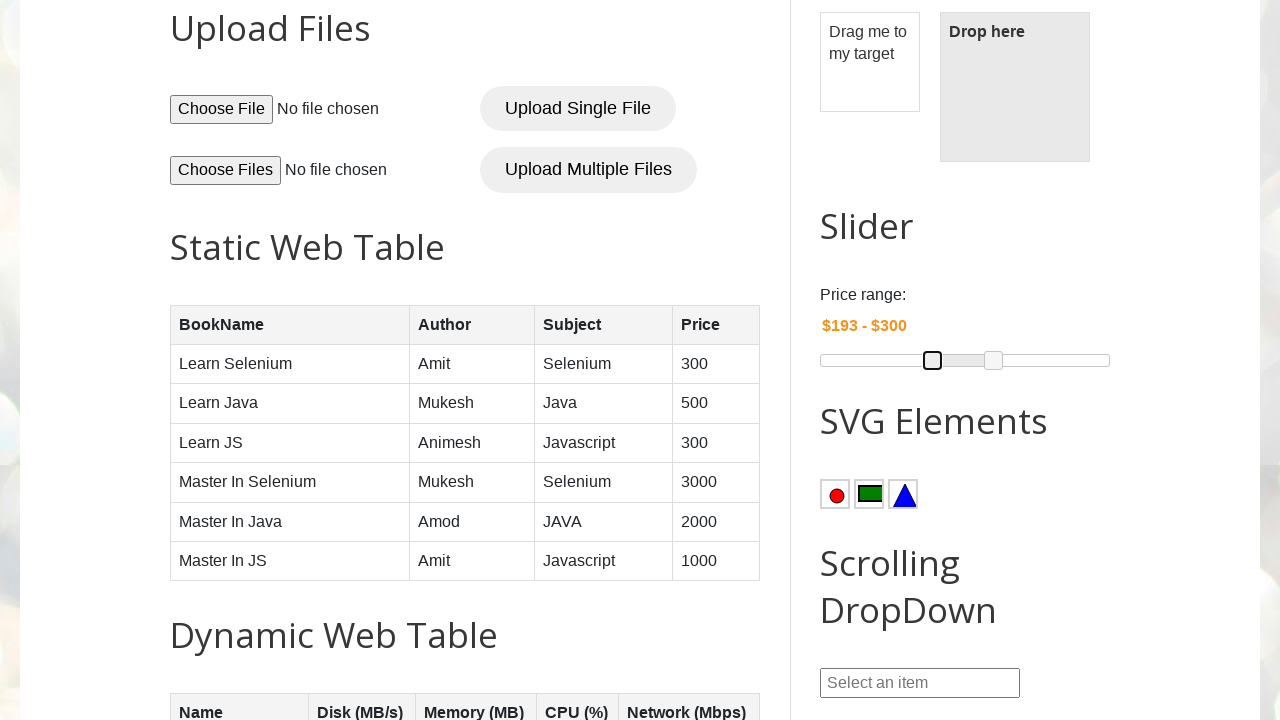

Current start range value: $193 (target: $200)
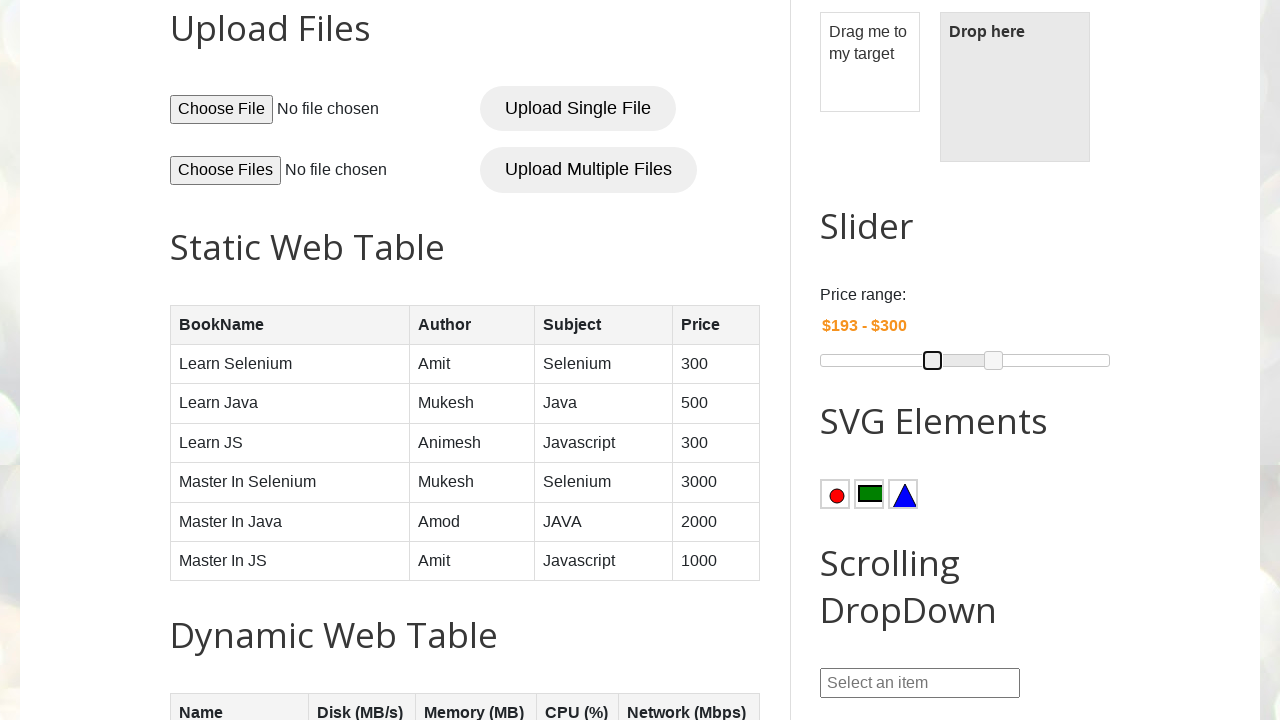

Pressed ArrowRight on left slider handle to increase start range on (//span[contains(@class,'ui-slider-handle ui-corner-all ui-state-default')])[1]
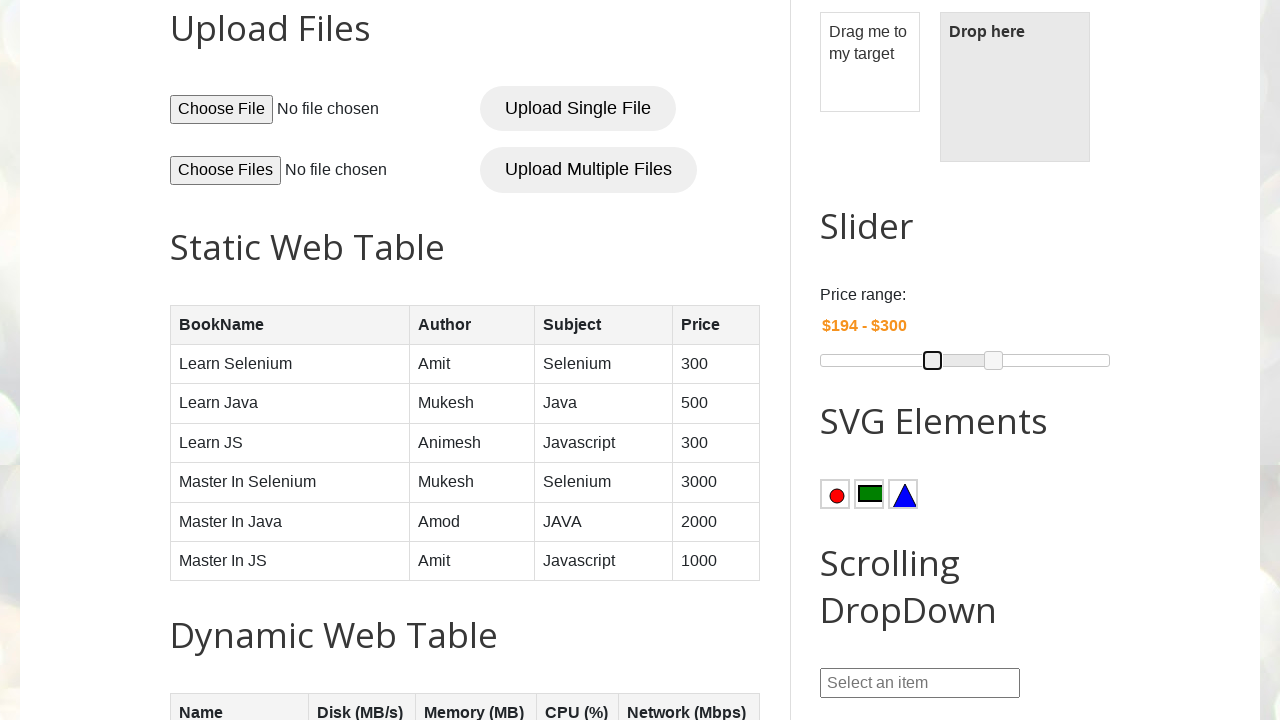

Current start range value: $194 (target: $200)
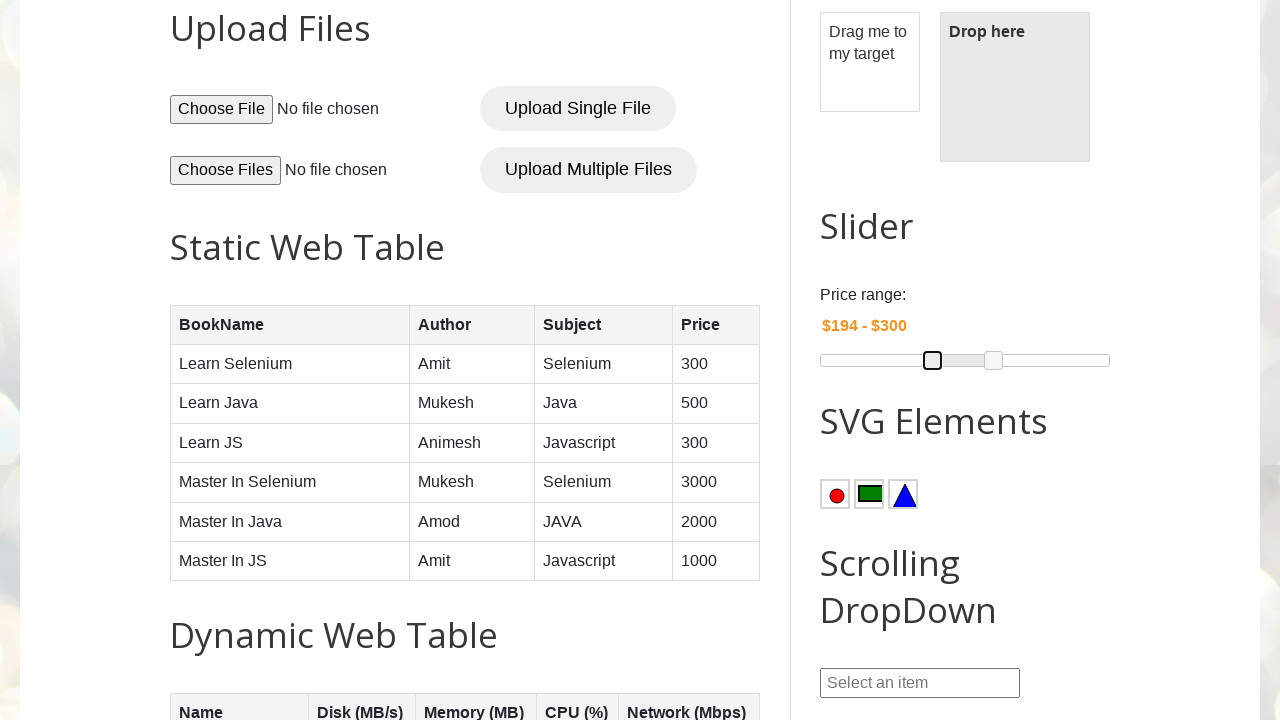

Pressed ArrowRight on left slider handle to increase start range on (//span[contains(@class,'ui-slider-handle ui-corner-all ui-state-default')])[1]
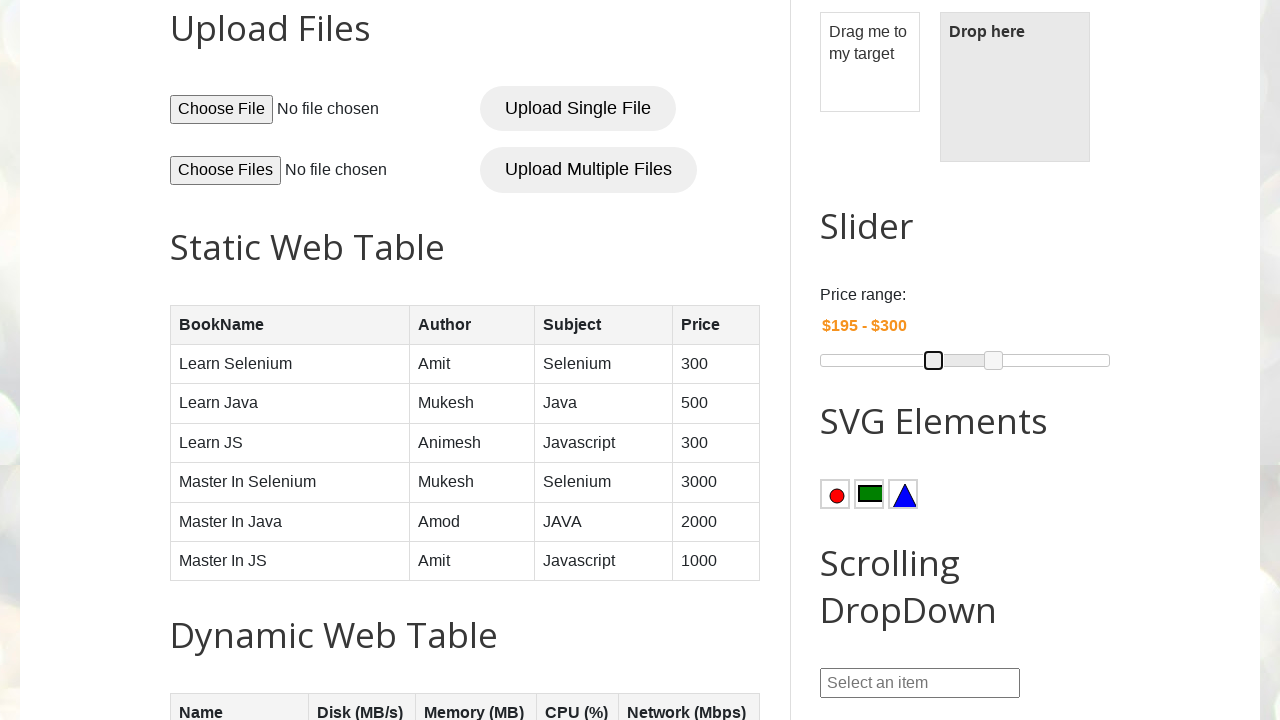

Current start range value: $195 (target: $200)
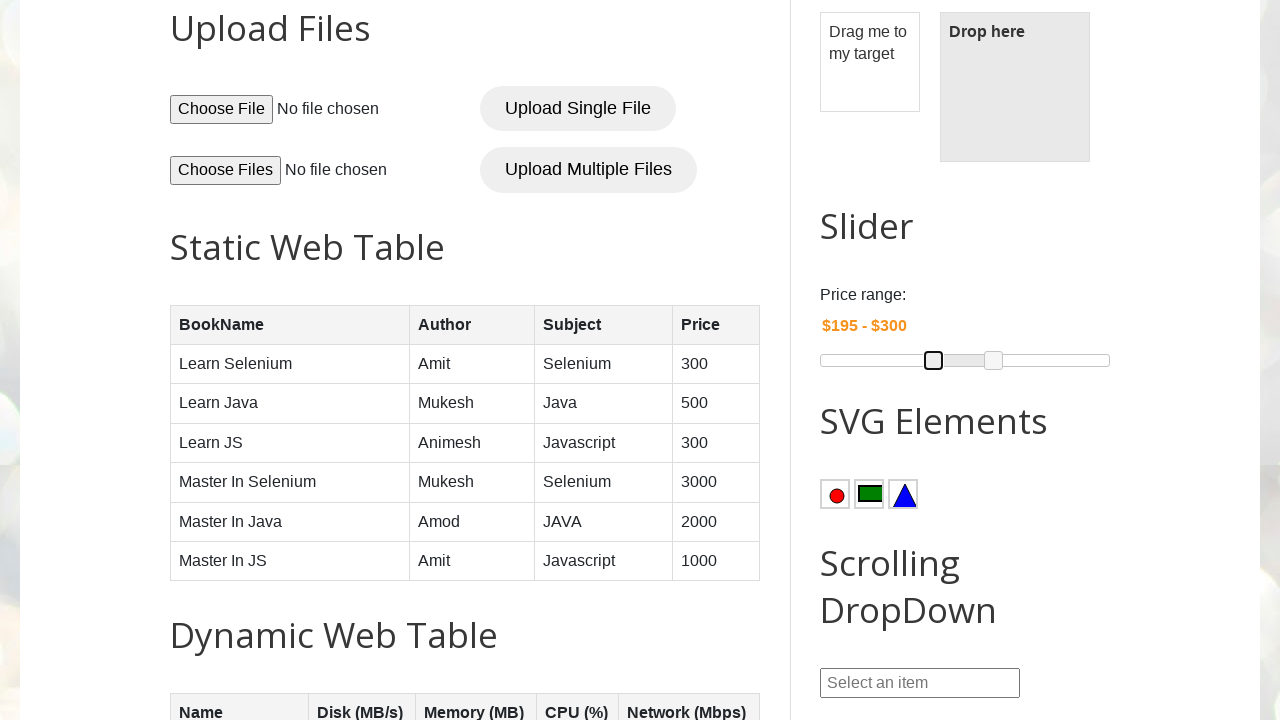

Pressed ArrowRight on left slider handle to increase start range on (//span[contains(@class,'ui-slider-handle ui-corner-all ui-state-default')])[1]
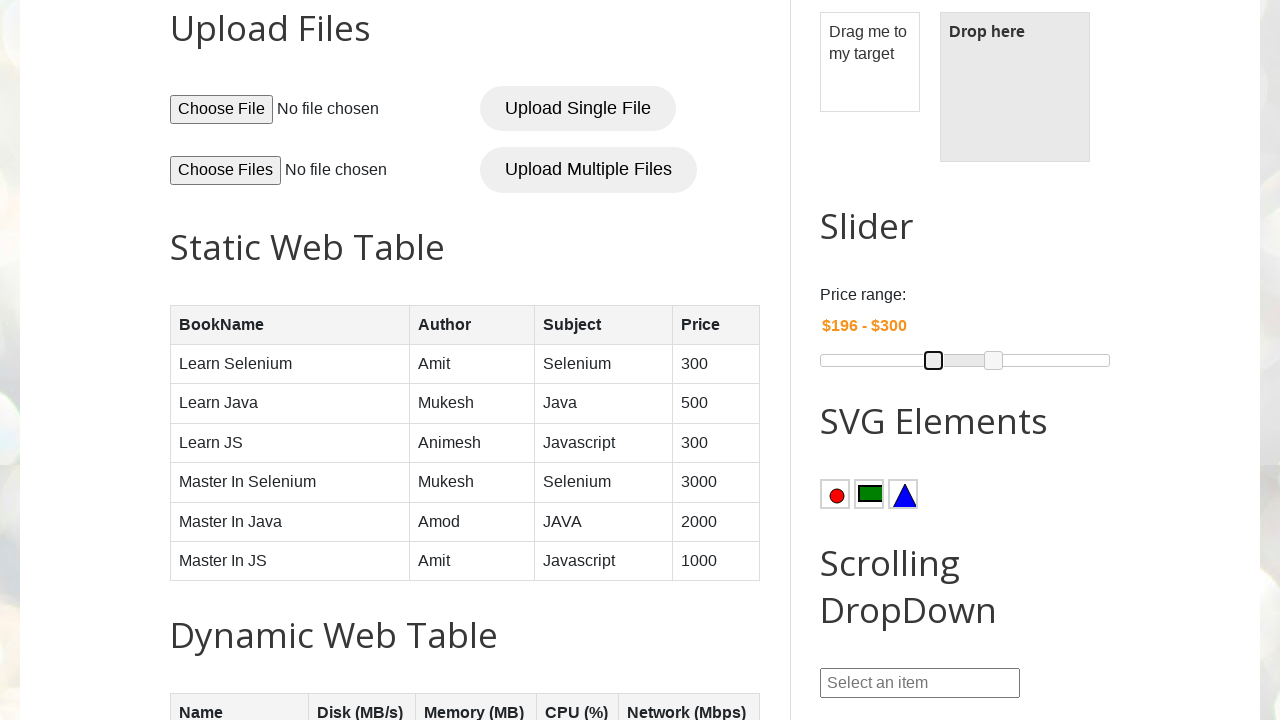

Current start range value: $196 (target: $200)
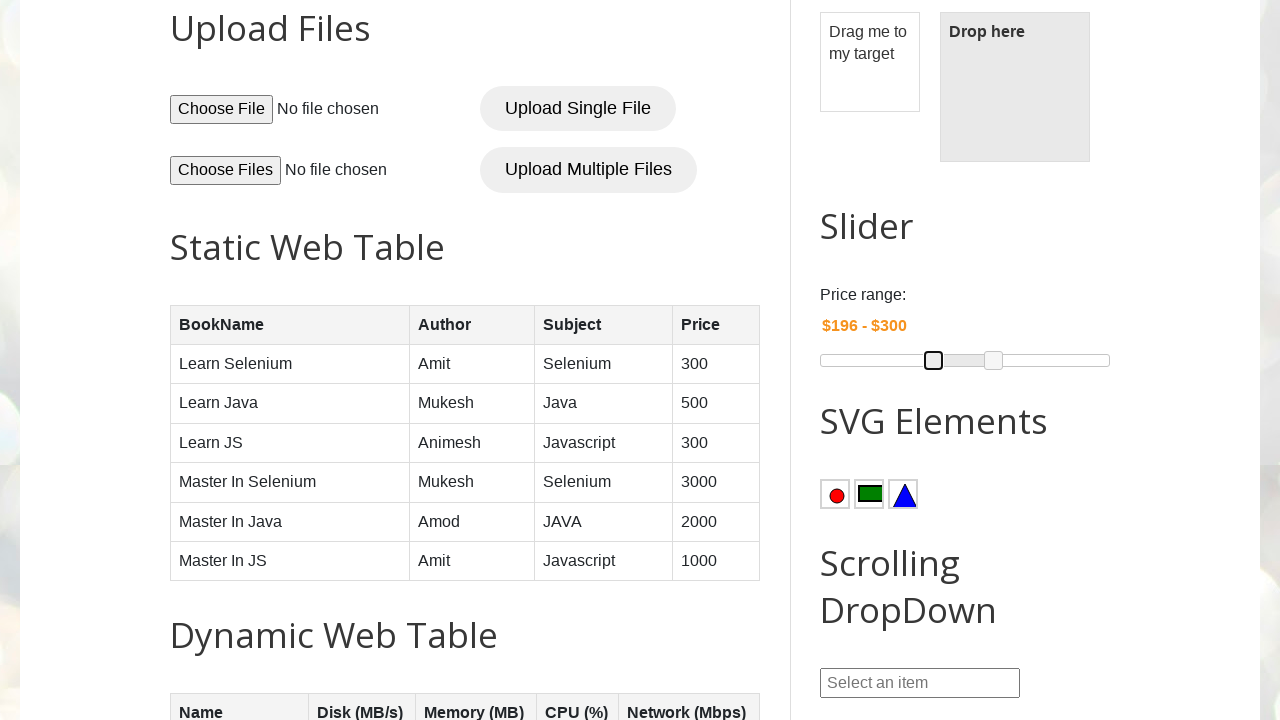

Pressed ArrowRight on left slider handle to increase start range on (//span[contains(@class,'ui-slider-handle ui-corner-all ui-state-default')])[1]
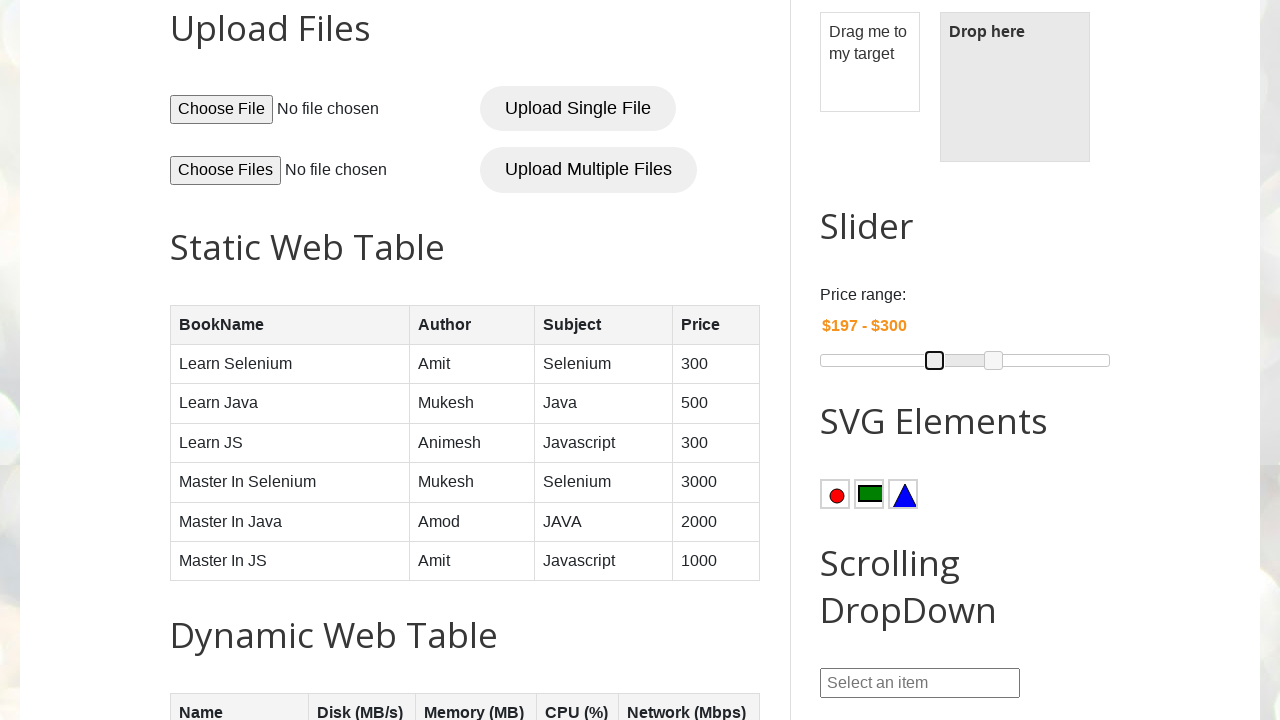

Current start range value: $197 (target: $200)
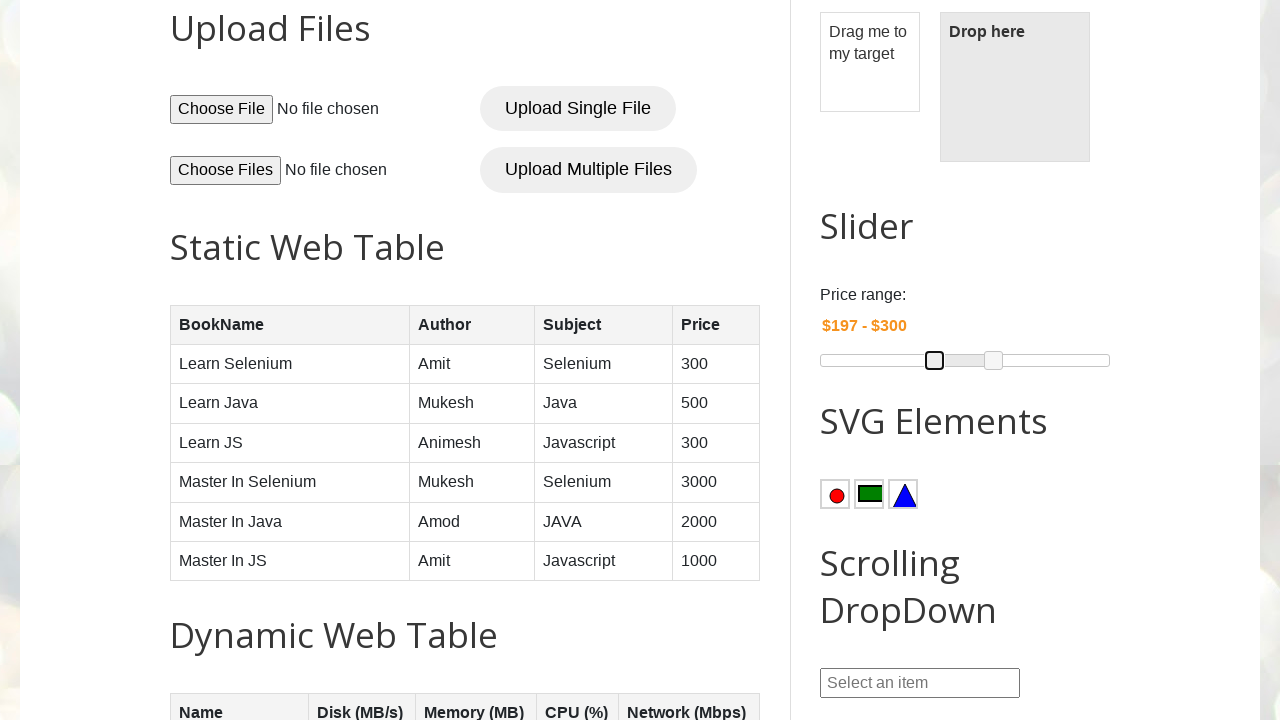

Pressed ArrowRight on left slider handle to increase start range on (//span[contains(@class,'ui-slider-handle ui-corner-all ui-state-default')])[1]
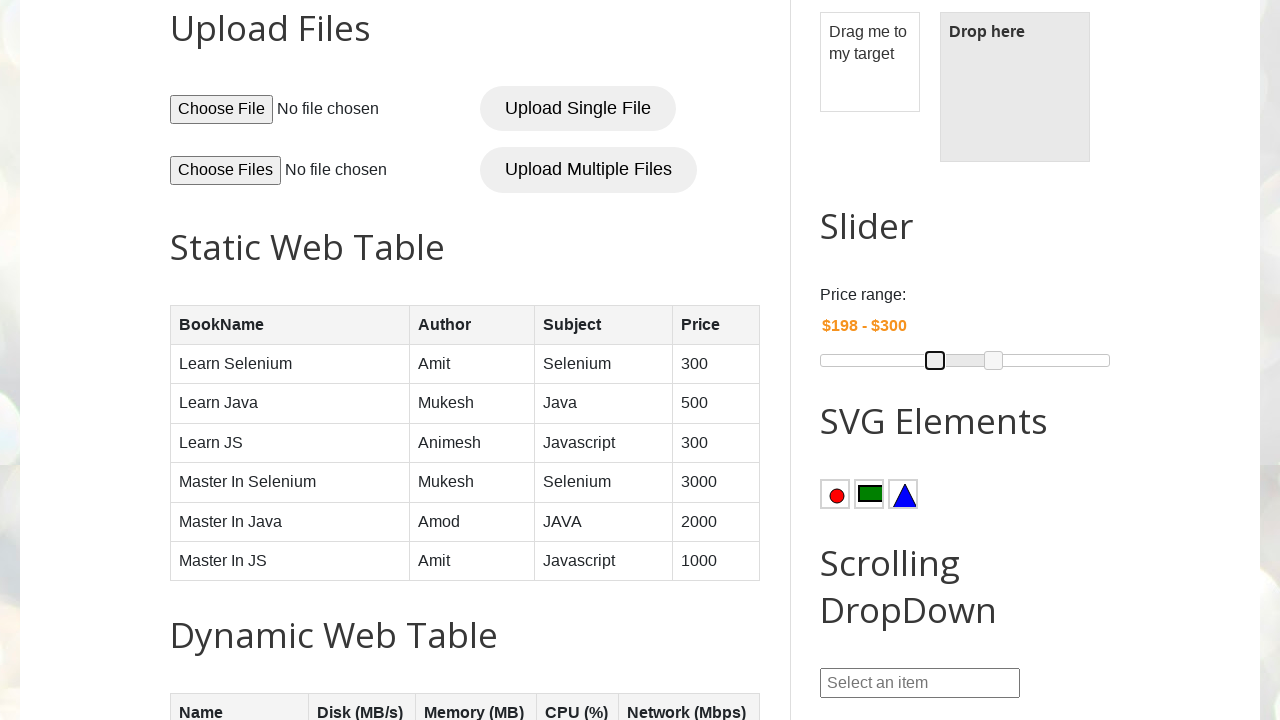

Current start range value: $198 (target: $200)
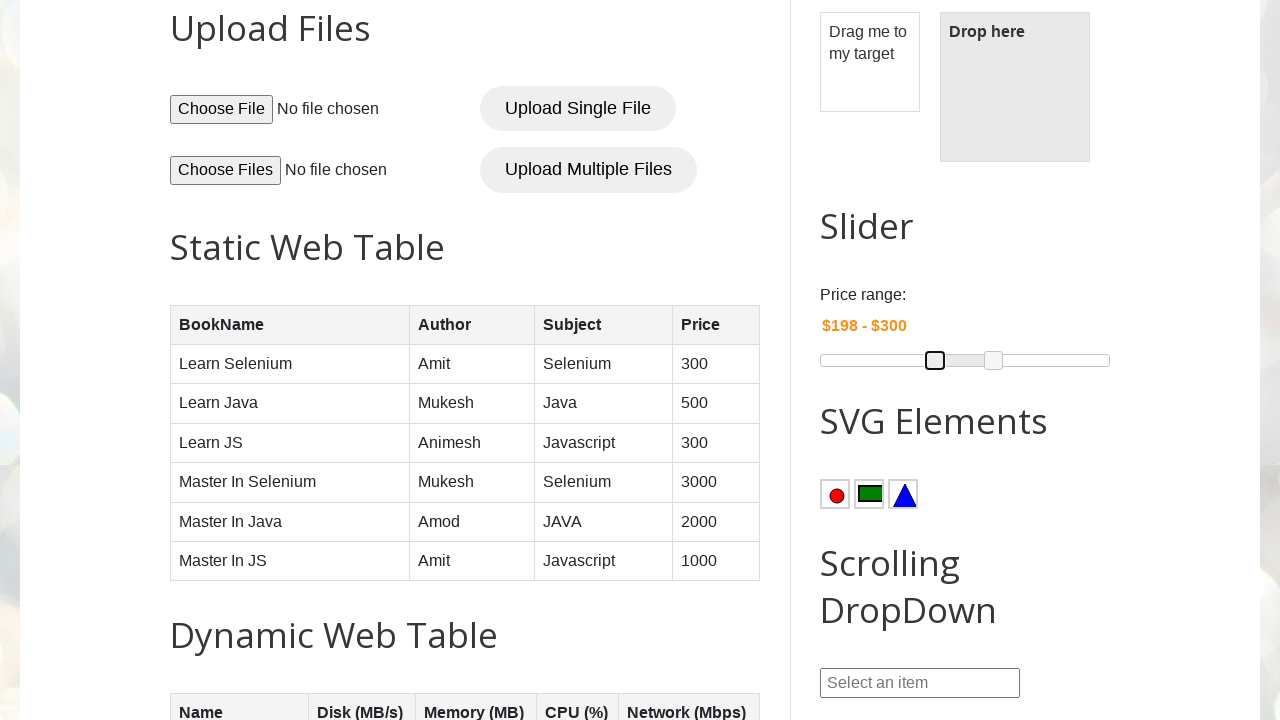

Pressed ArrowRight on left slider handle to increase start range on (//span[contains(@class,'ui-slider-handle ui-corner-all ui-state-default')])[1]
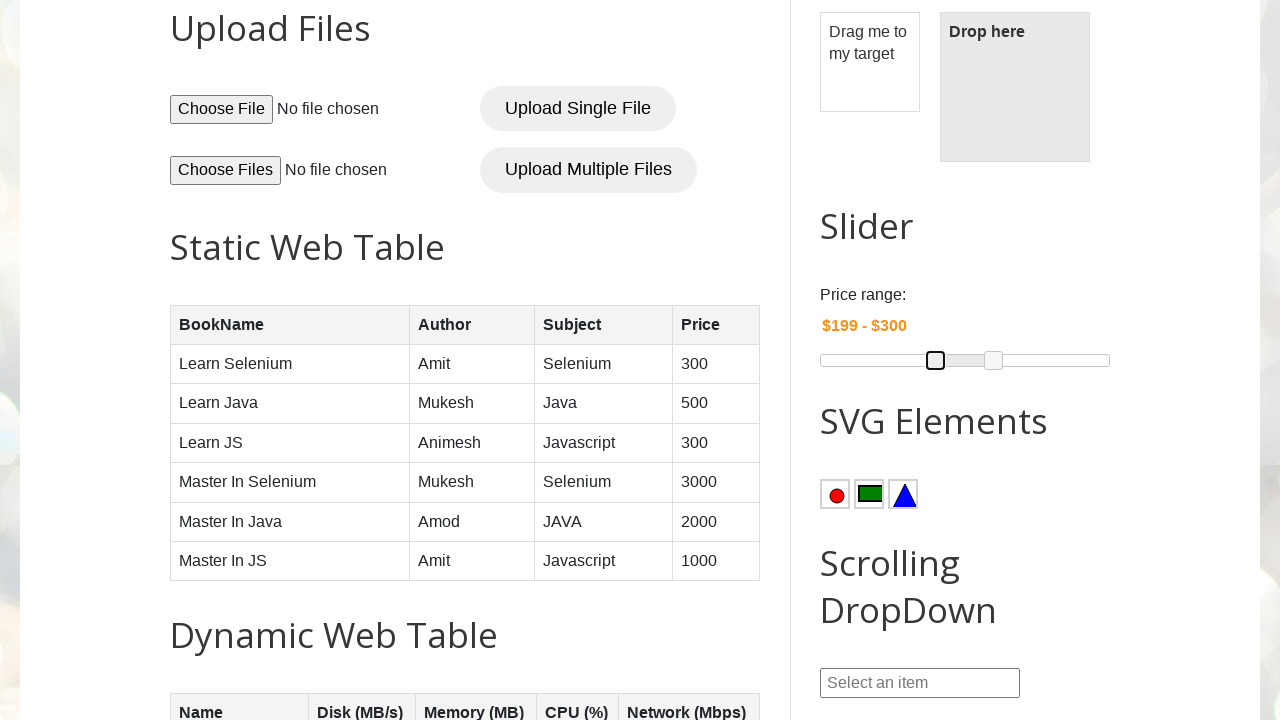

Current start range value: $199 (target: $200)
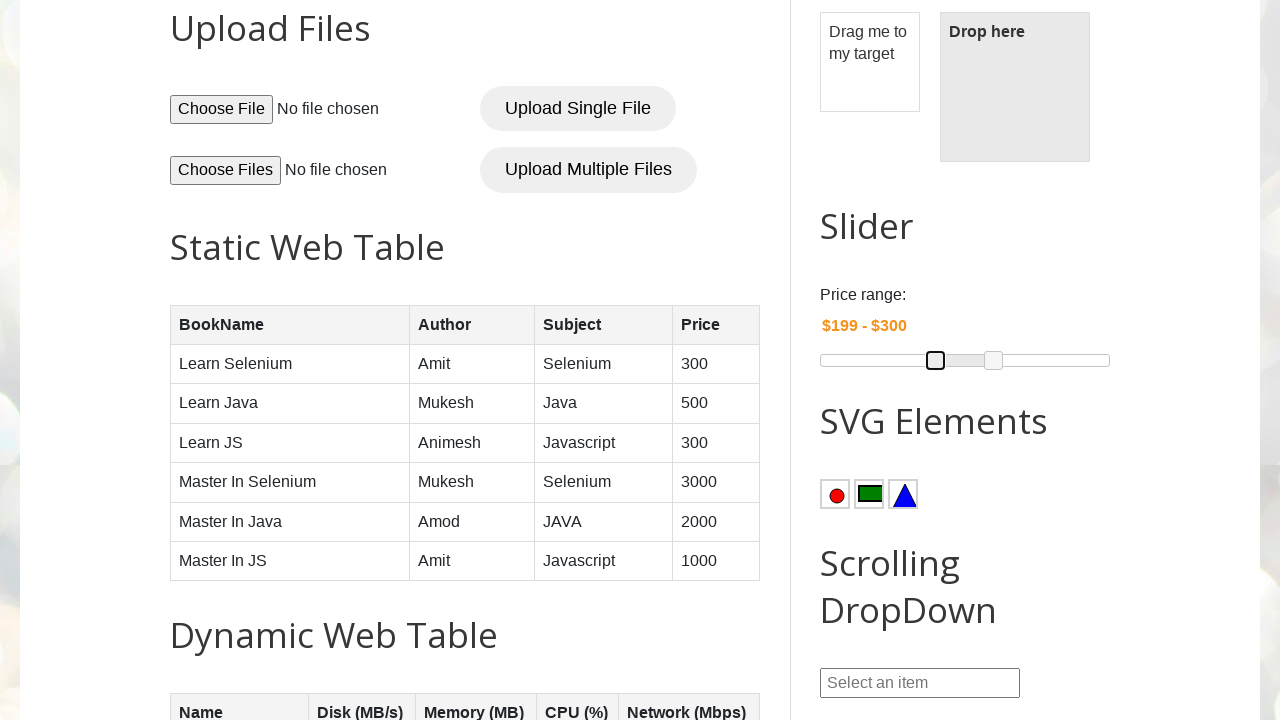

Pressed ArrowRight on left slider handle to increase start range on (//span[contains(@class,'ui-slider-handle ui-corner-all ui-state-default')])[1]
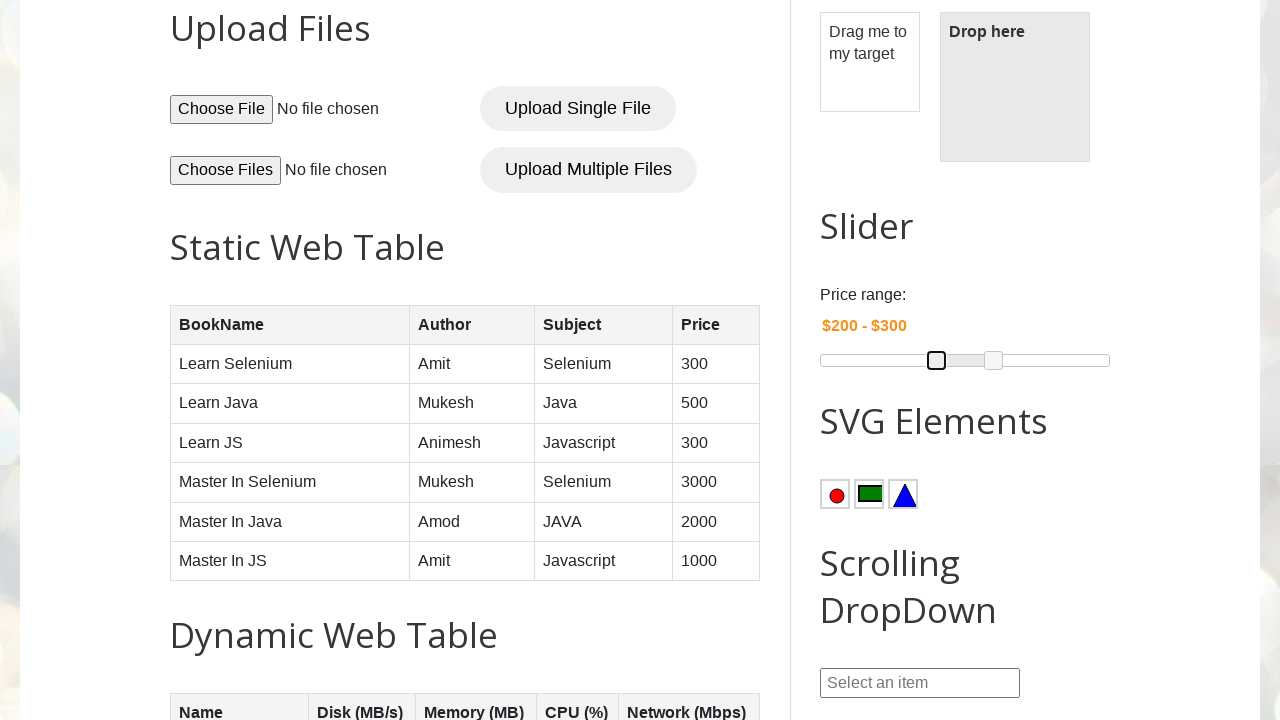

Current start range value: $200 (target: $200)
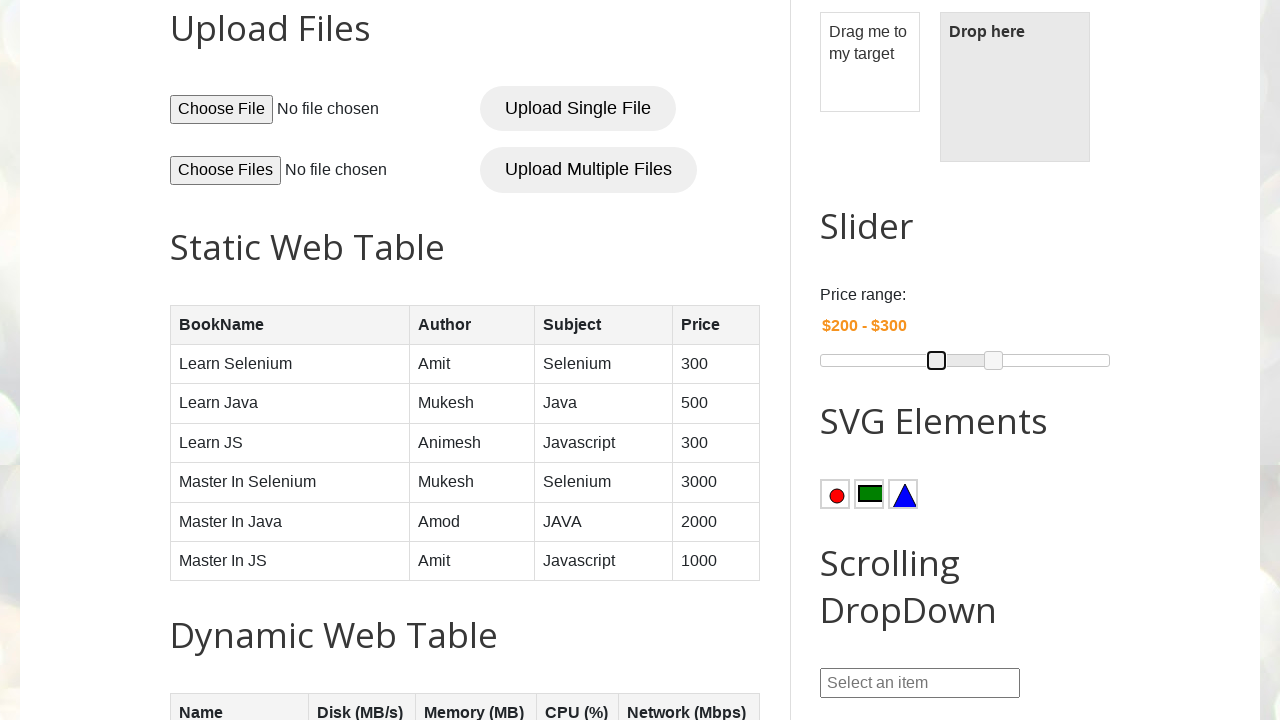

Pressed ArrowLeft on right slider handle to decrease end range on (//span[contains(@class,'ui-slider-handle ui-corner-all ui-state-default')])[2]
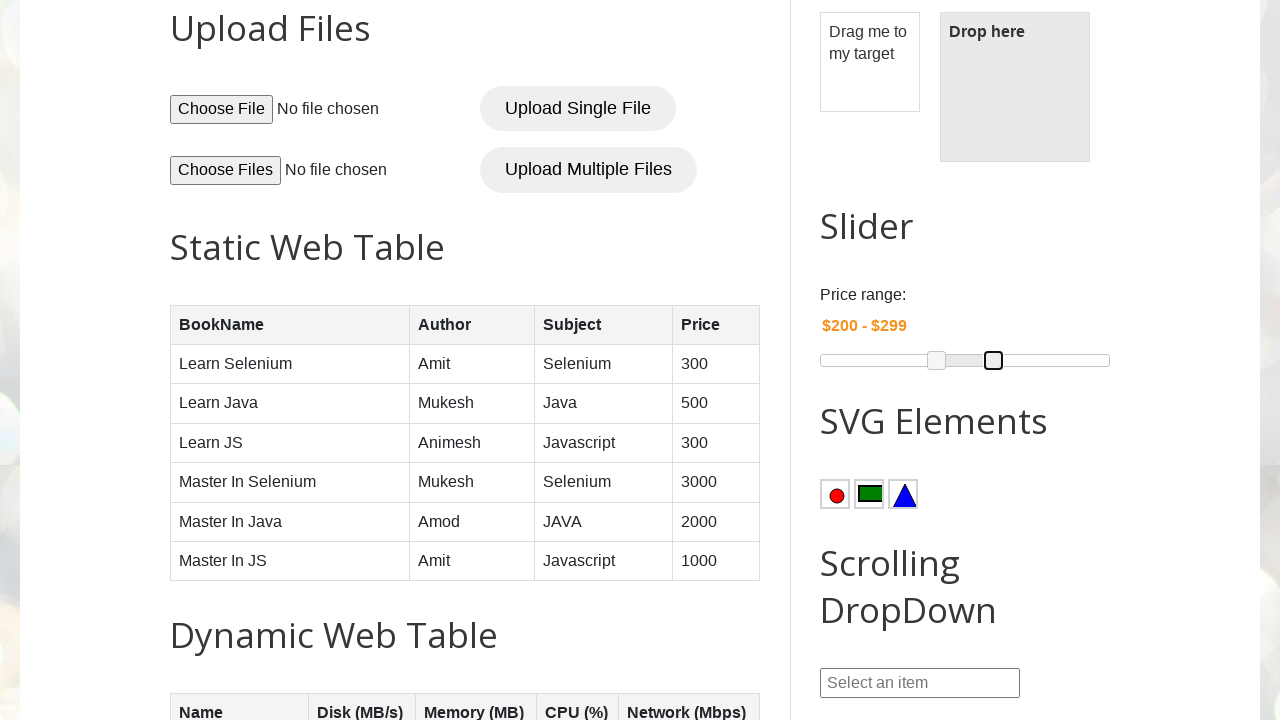

Current end range value: $299 (target: $250)
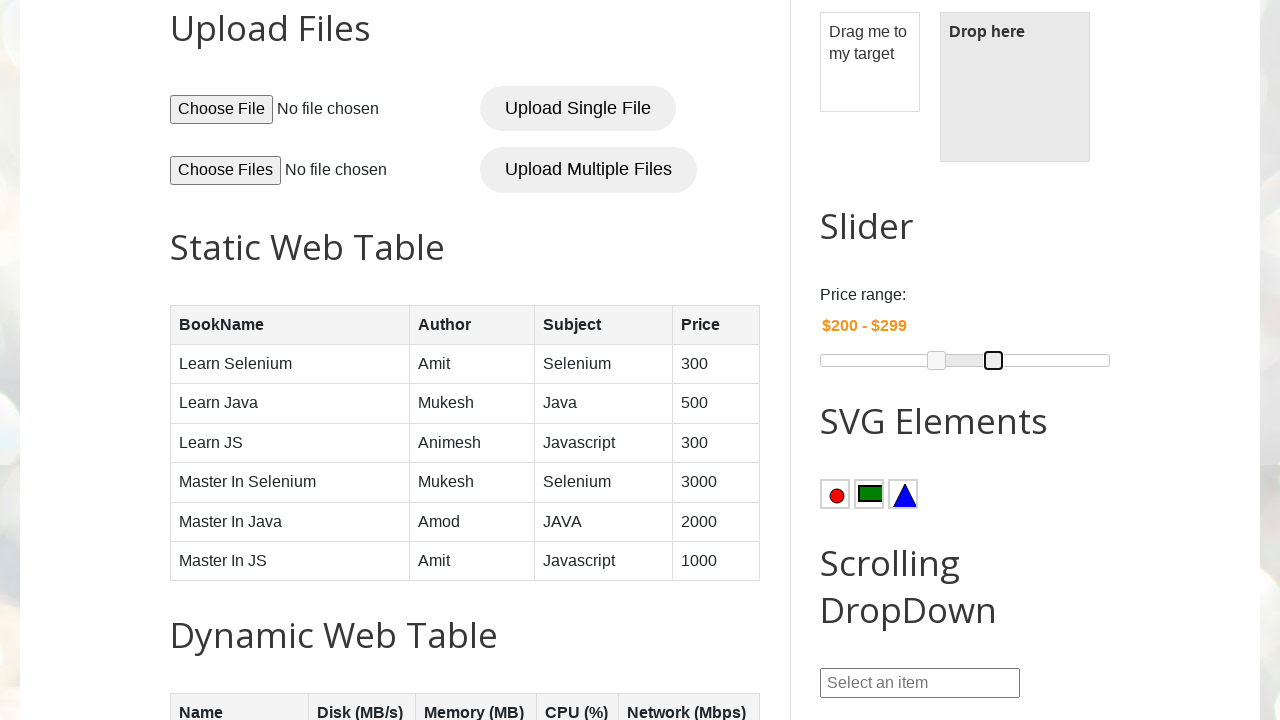

Pressed ArrowLeft on right slider handle to decrease end range on (//span[contains(@class,'ui-slider-handle ui-corner-all ui-state-default')])[2]
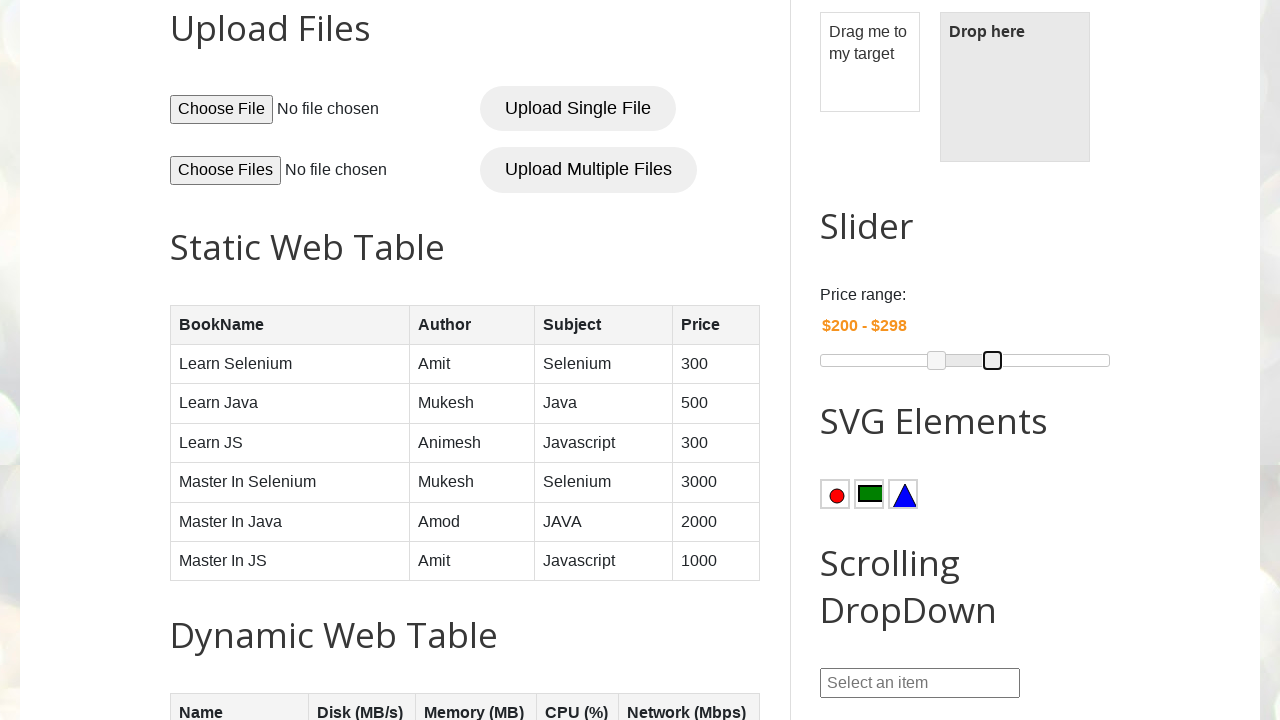

Current end range value: $298 (target: $250)
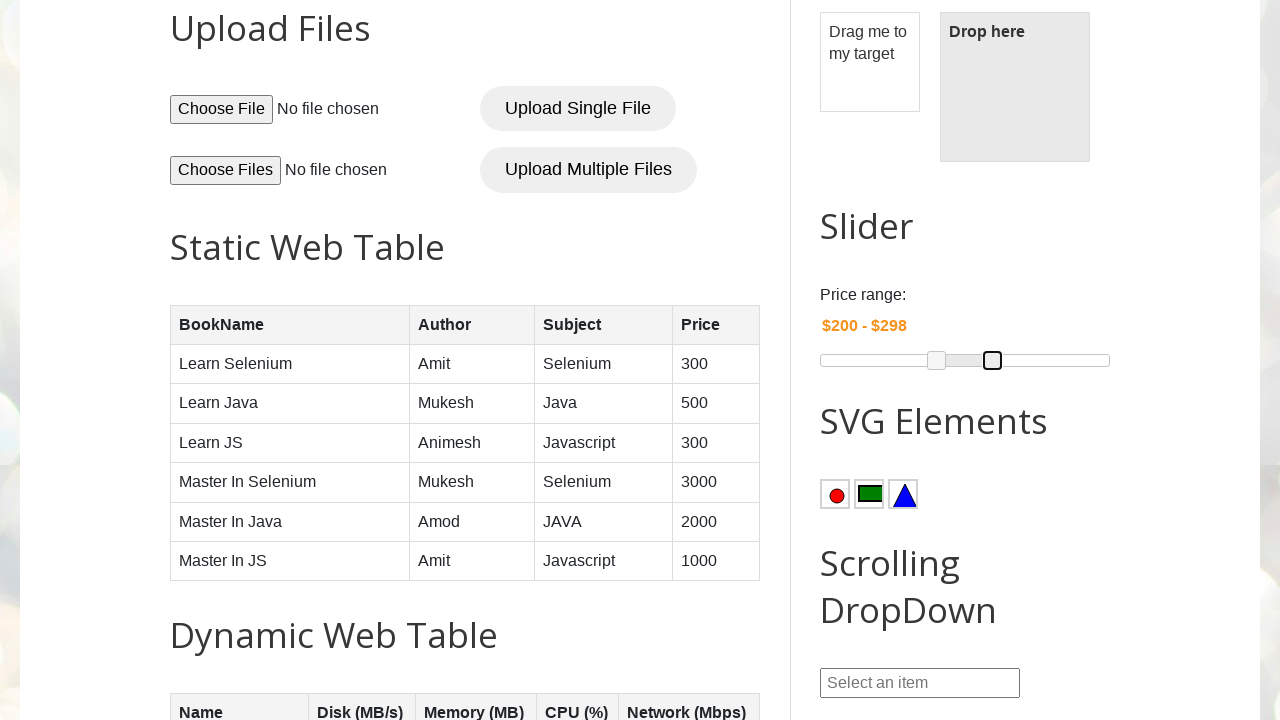

Pressed ArrowLeft on right slider handle to decrease end range on (//span[contains(@class,'ui-slider-handle ui-corner-all ui-state-default')])[2]
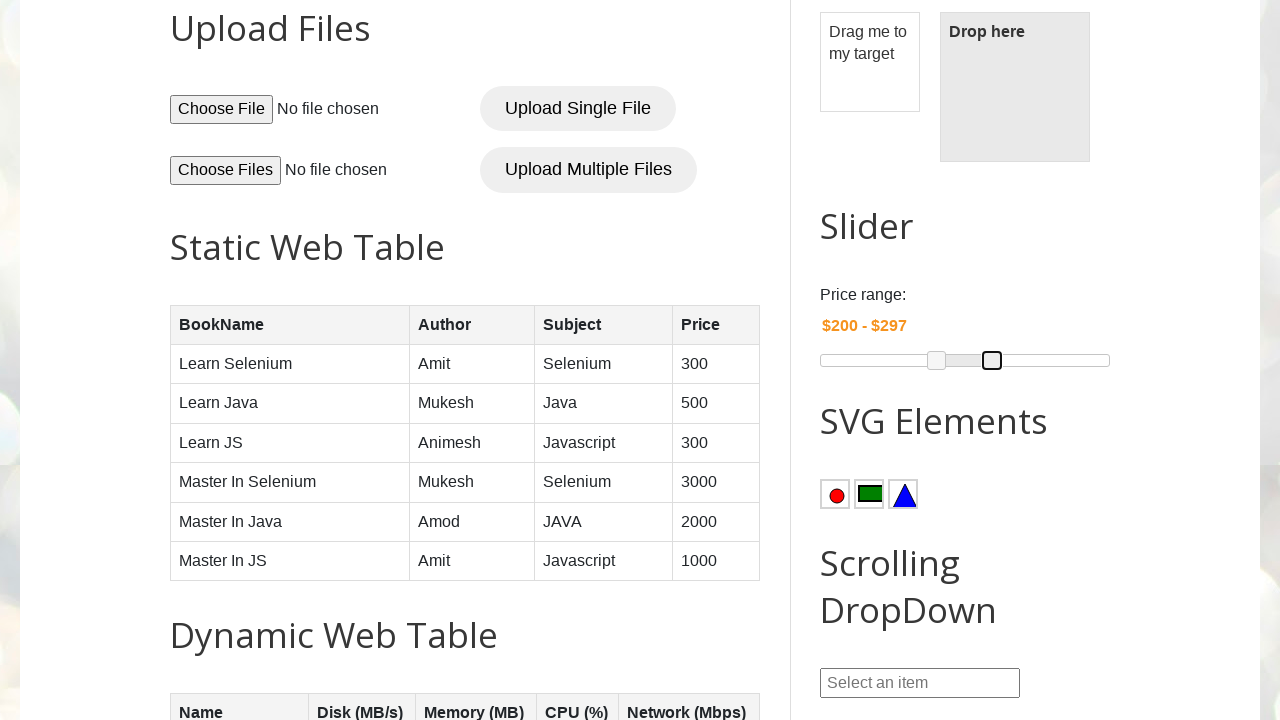

Current end range value: $297 (target: $250)
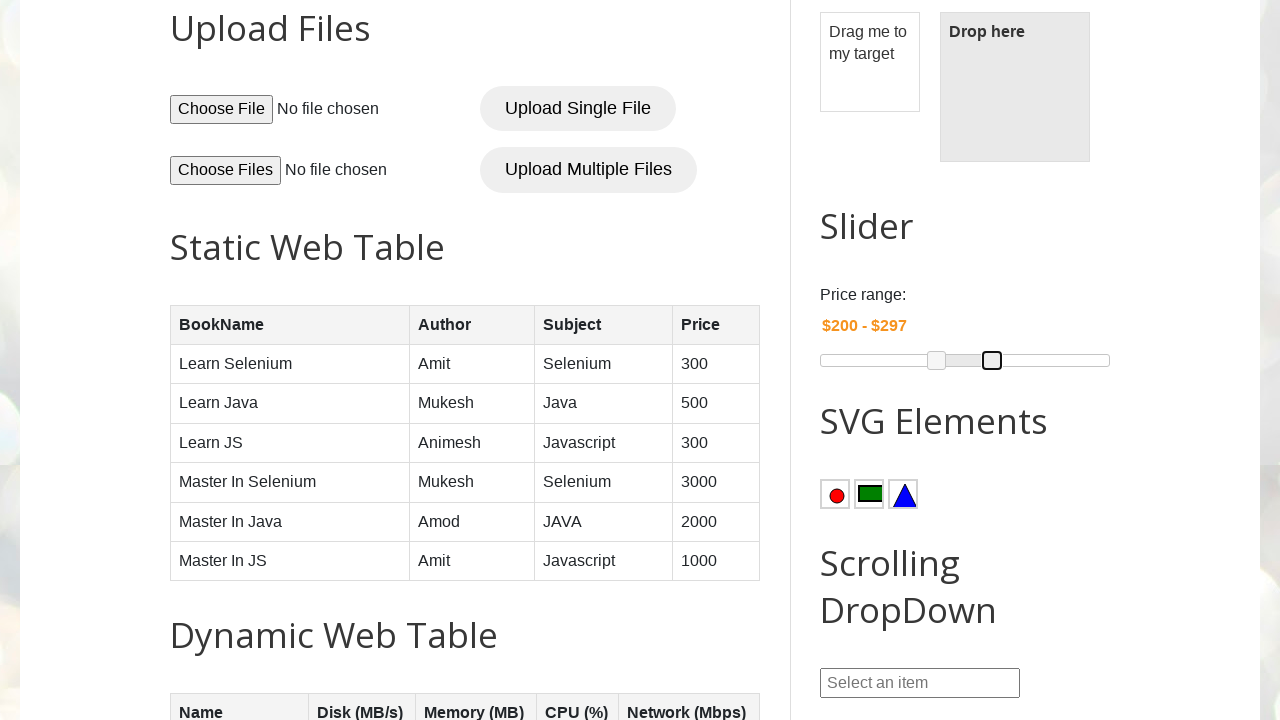

Pressed ArrowLeft on right slider handle to decrease end range on (//span[contains(@class,'ui-slider-handle ui-corner-all ui-state-default')])[2]
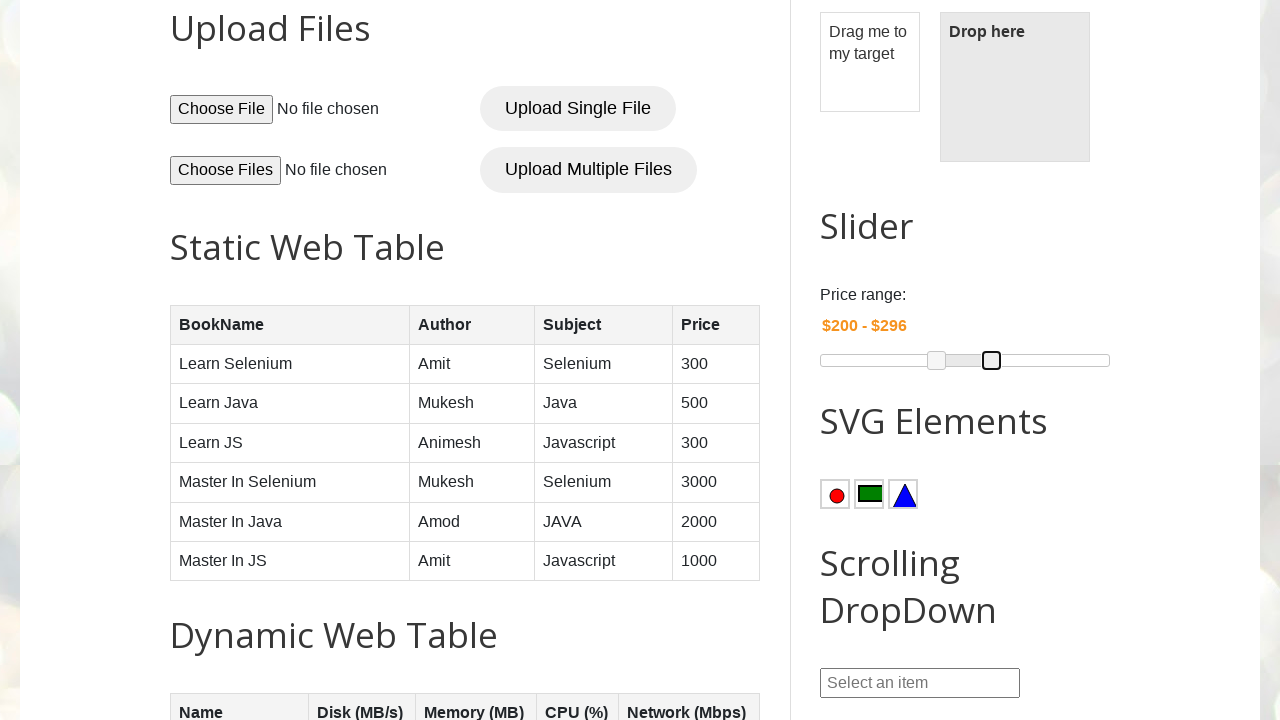

Current end range value: $296 (target: $250)
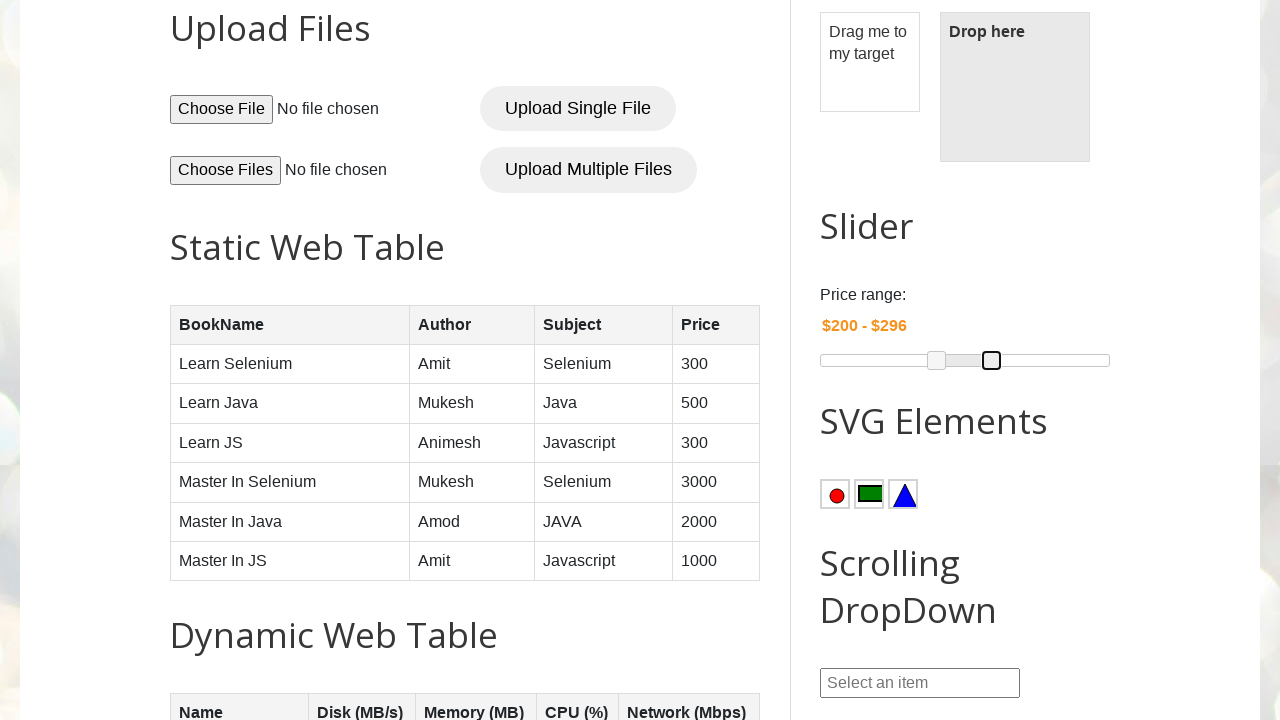

Pressed ArrowLeft on right slider handle to decrease end range on (//span[contains(@class,'ui-slider-handle ui-corner-all ui-state-default')])[2]
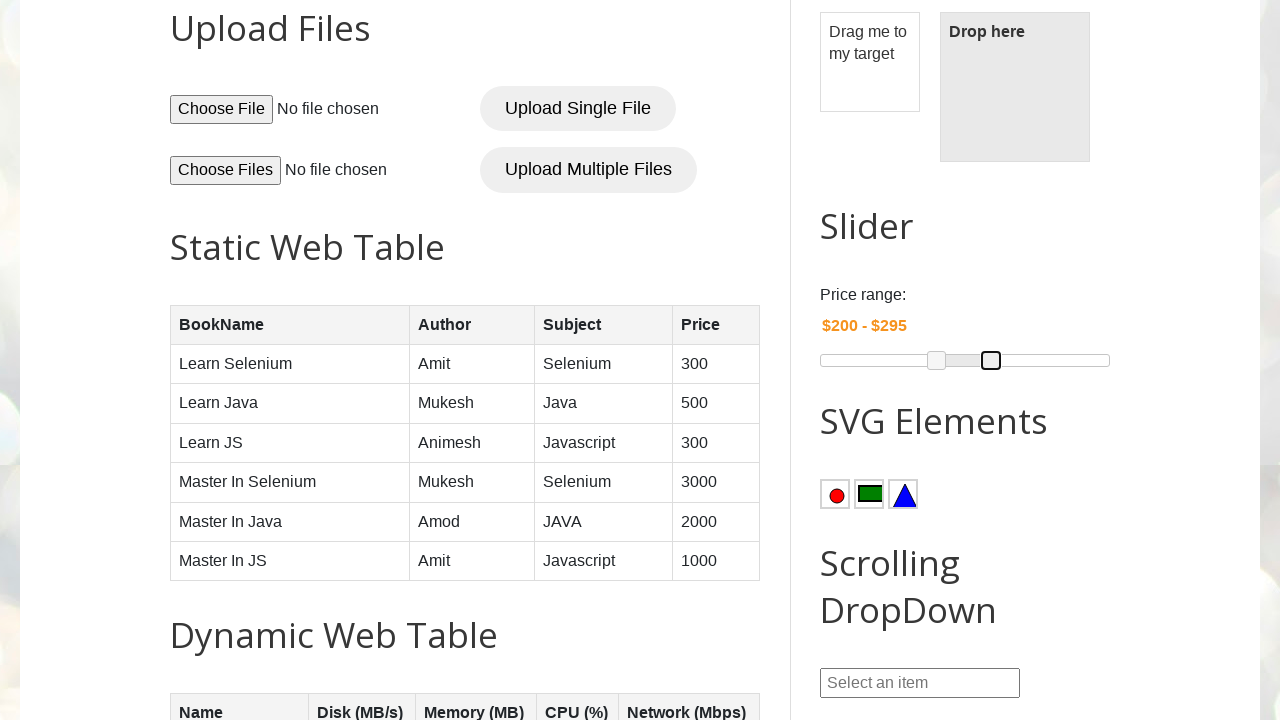

Current end range value: $295 (target: $250)
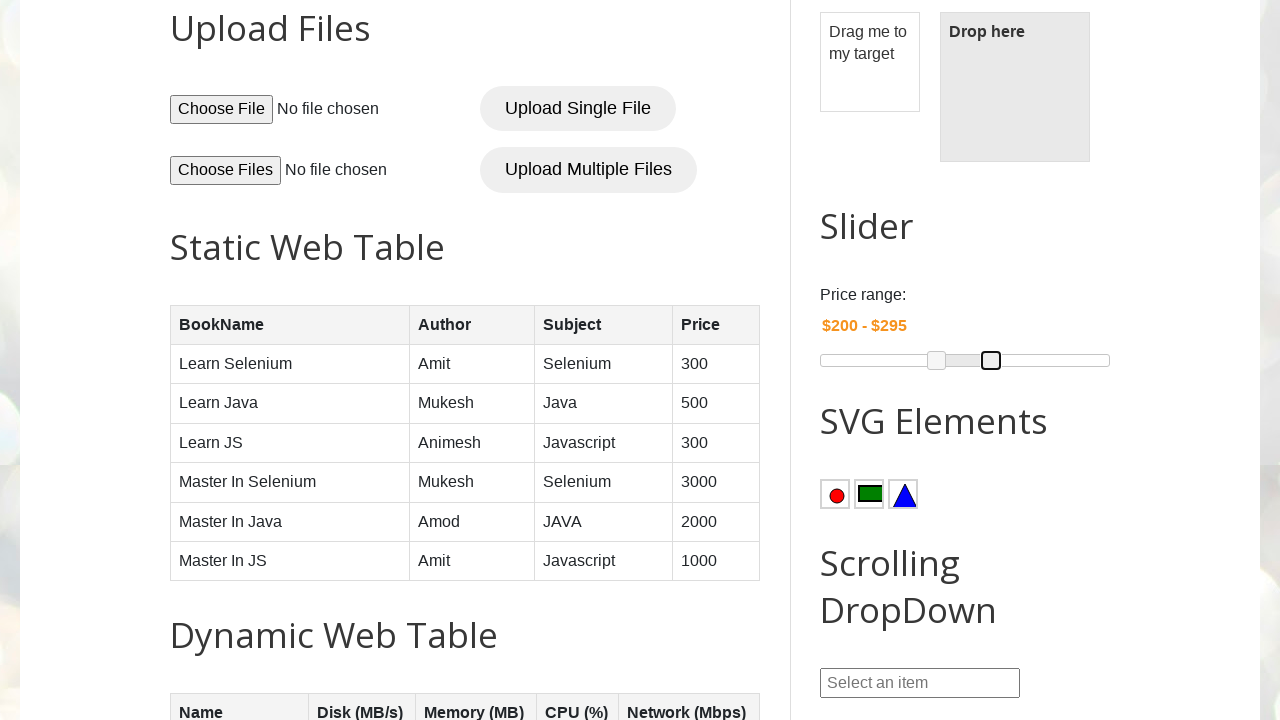

Pressed ArrowLeft on right slider handle to decrease end range on (//span[contains(@class,'ui-slider-handle ui-corner-all ui-state-default')])[2]
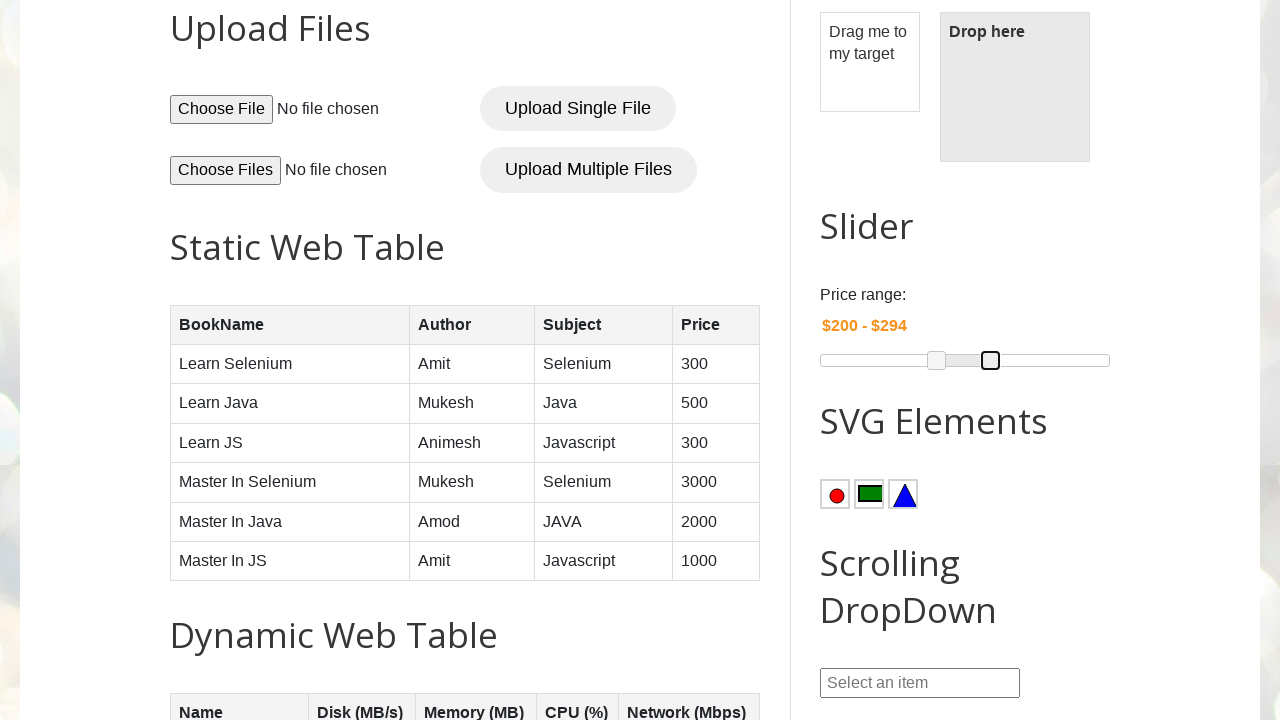

Current end range value: $294 (target: $250)
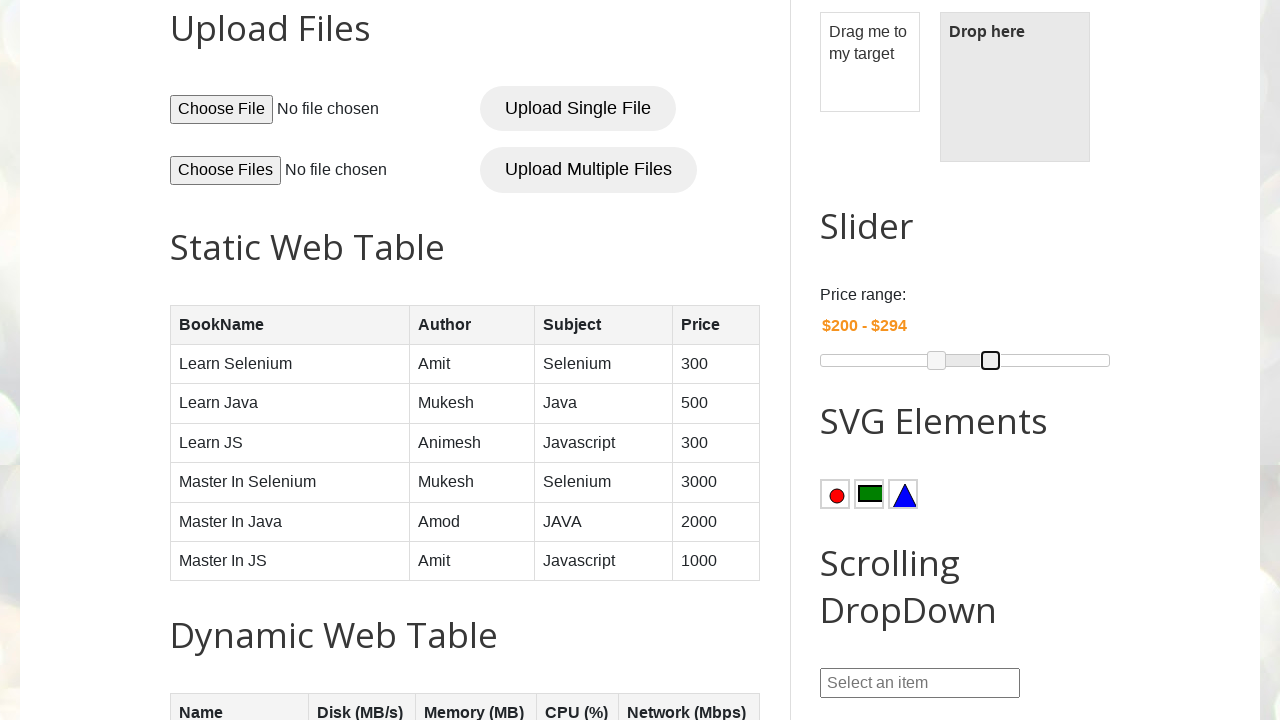

Pressed ArrowLeft on right slider handle to decrease end range on (//span[contains(@class,'ui-slider-handle ui-corner-all ui-state-default')])[2]
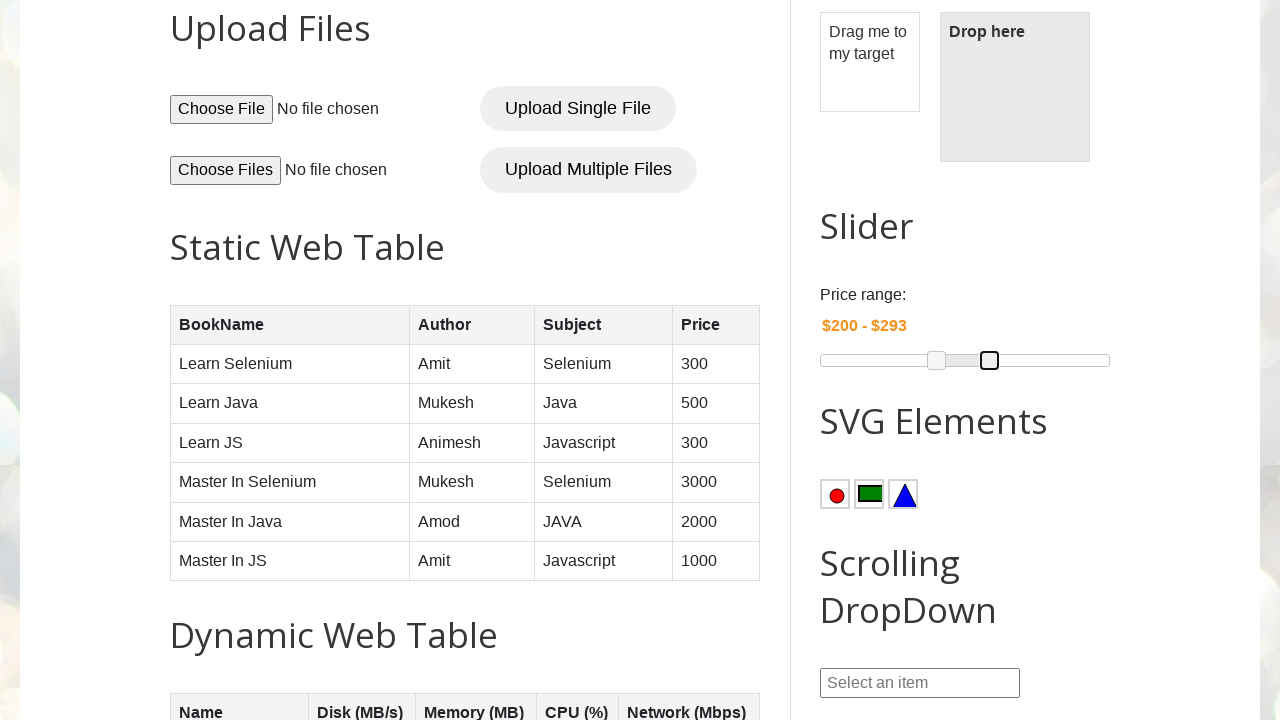

Current end range value: $293 (target: $250)
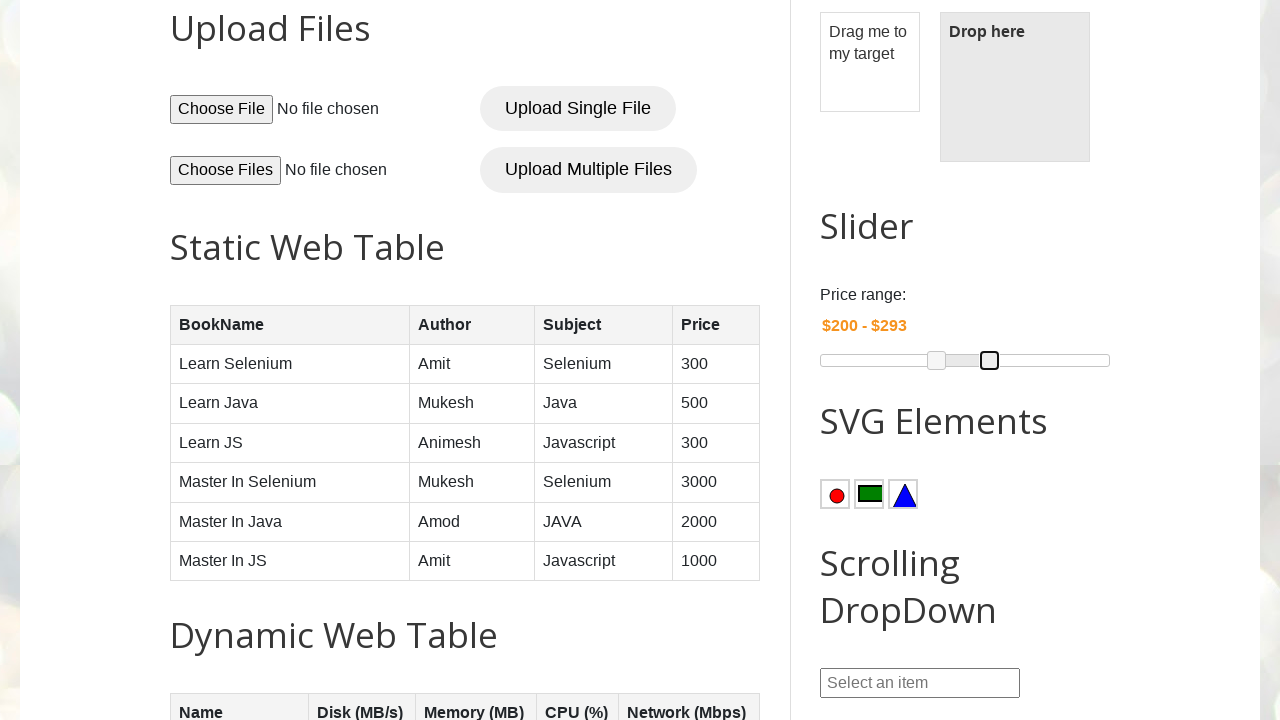

Pressed ArrowLeft on right slider handle to decrease end range on (//span[contains(@class,'ui-slider-handle ui-corner-all ui-state-default')])[2]
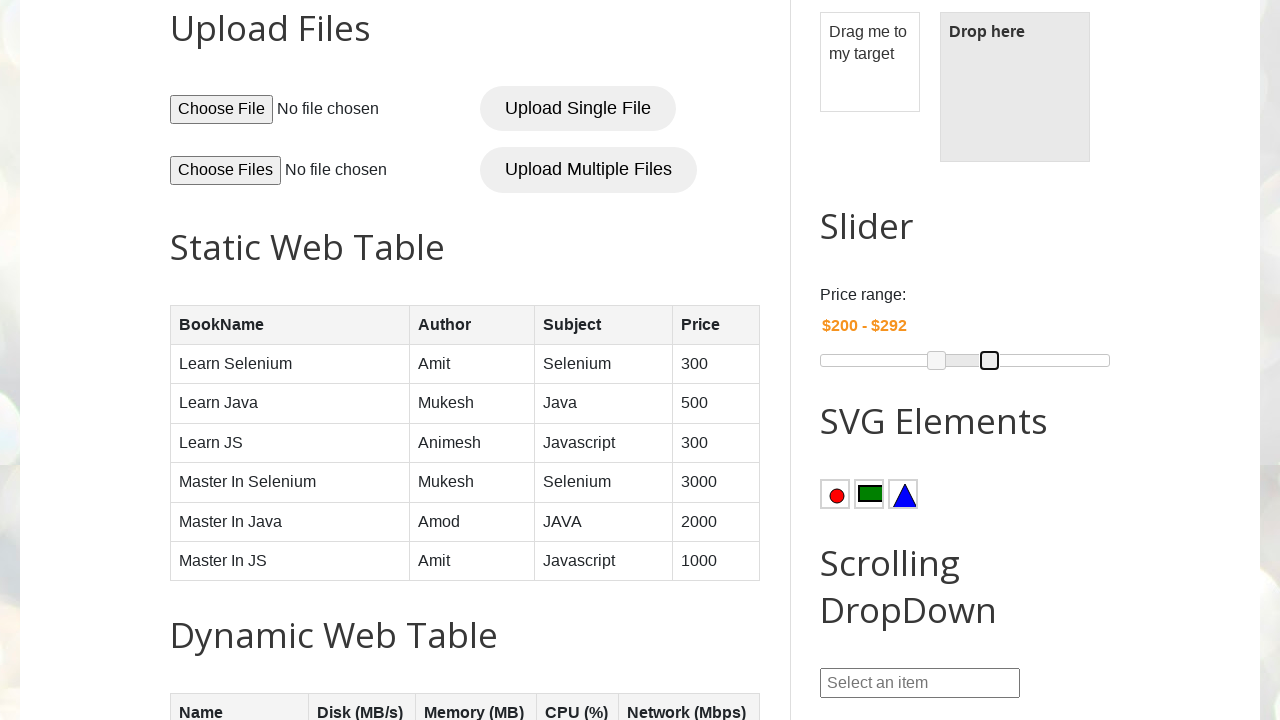

Current end range value: $292 (target: $250)
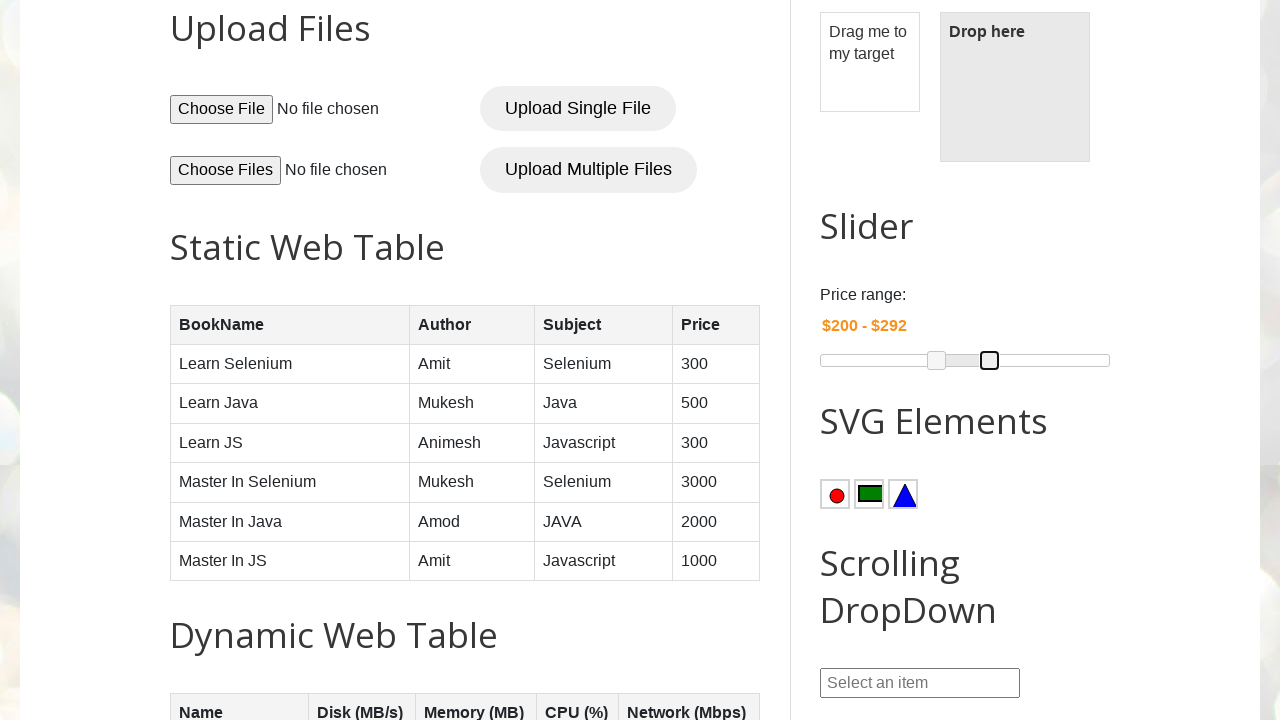

Pressed ArrowLeft on right slider handle to decrease end range on (//span[contains(@class,'ui-slider-handle ui-corner-all ui-state-default')])[2]
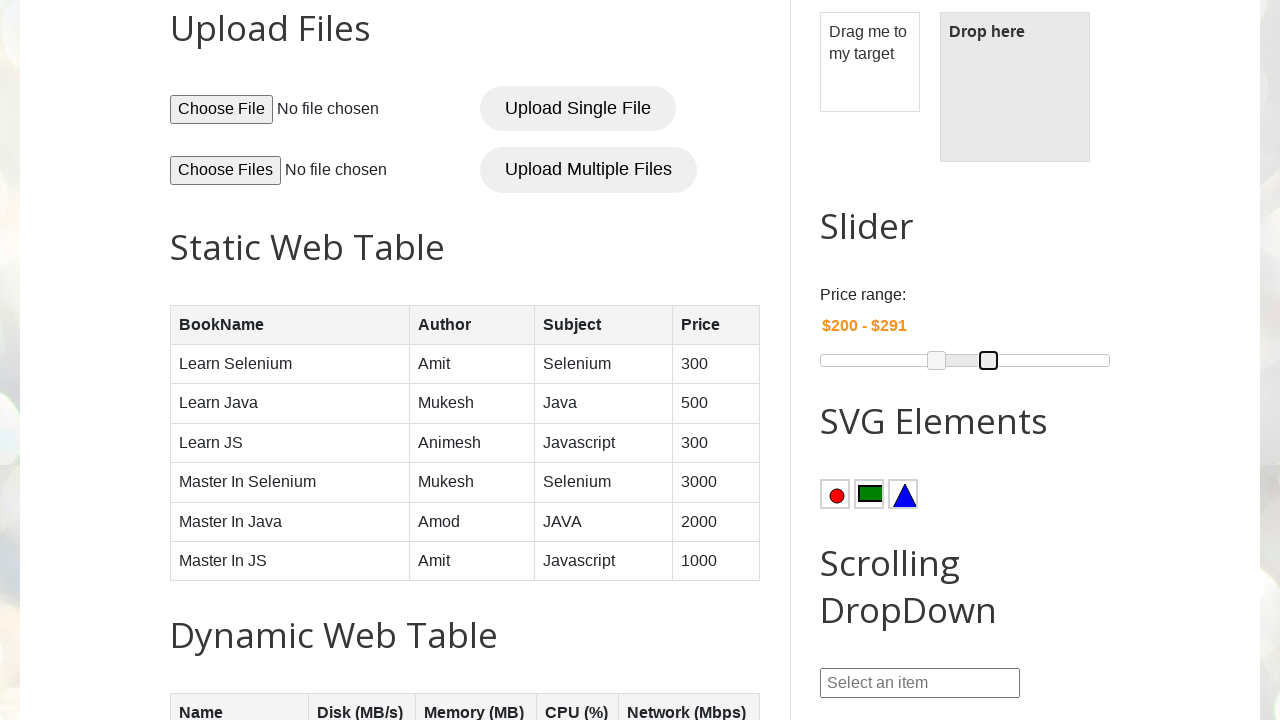

Current end range value: $291 (target: $250)
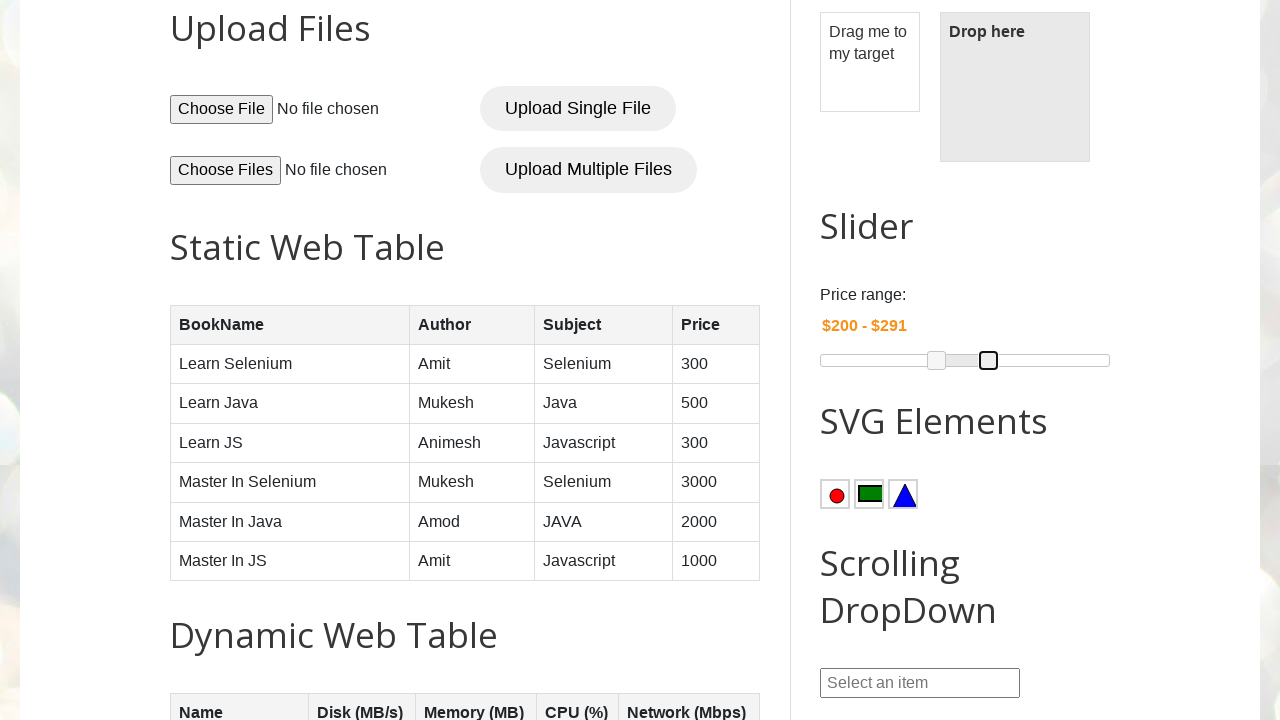

Pressed ArrowLeft on right slider handle to decrease end range on (//span[contains(@class,'ui-slider-handle ui-corner-all ui-state-default')])[2]
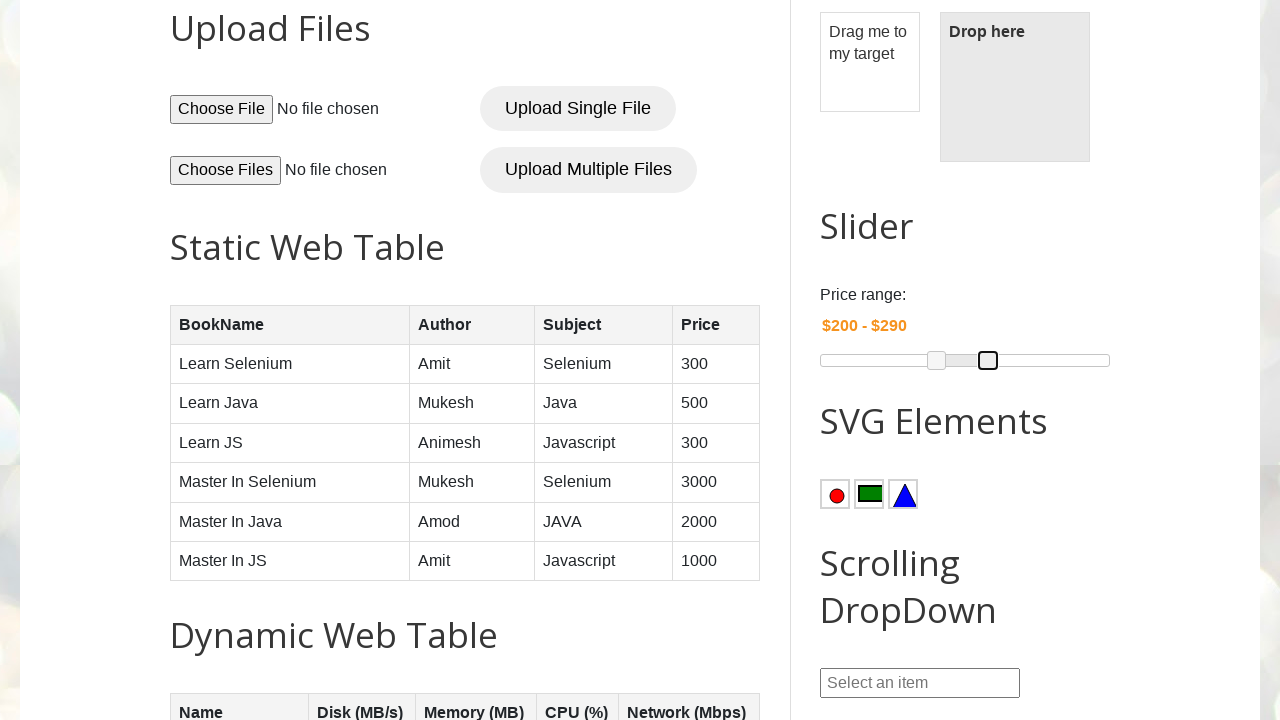

Current end range value: $290 (target: $250)
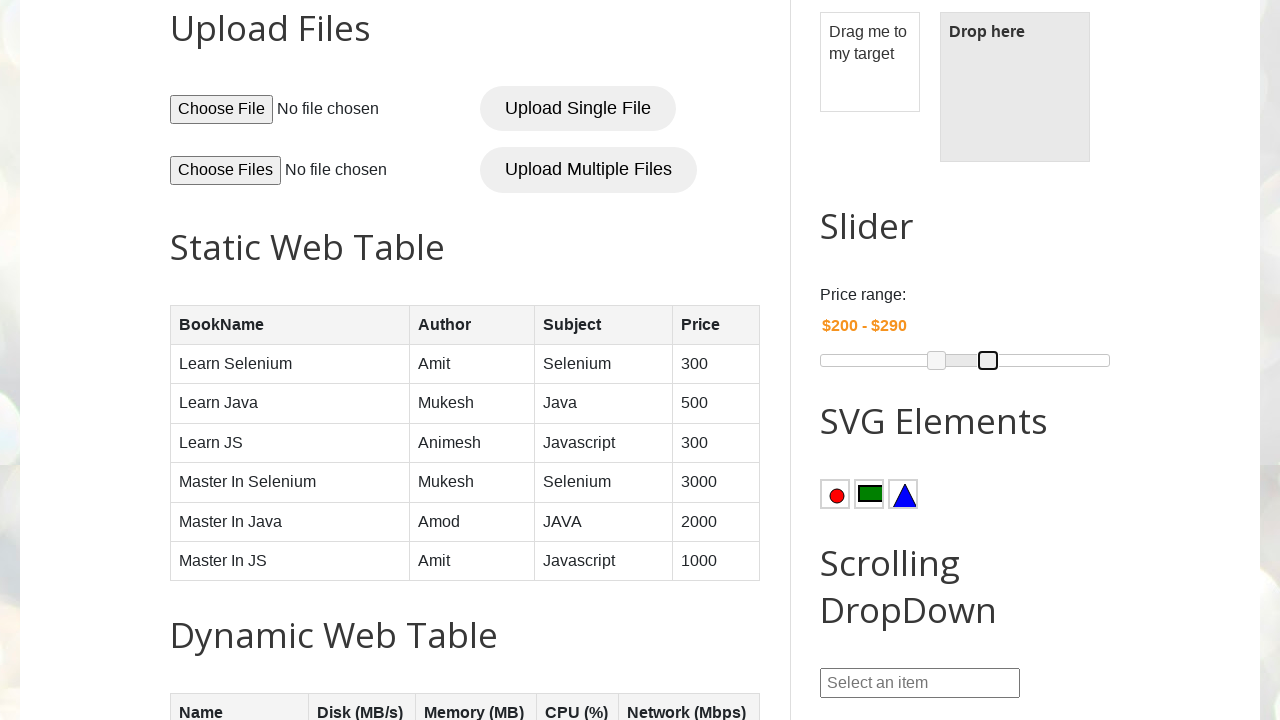

Pressed ArrowLeft on right slider handle to decrease end range on (//span[contains(@class,'ui-slider-handle ui-corner-all ui-state-default')])[2]
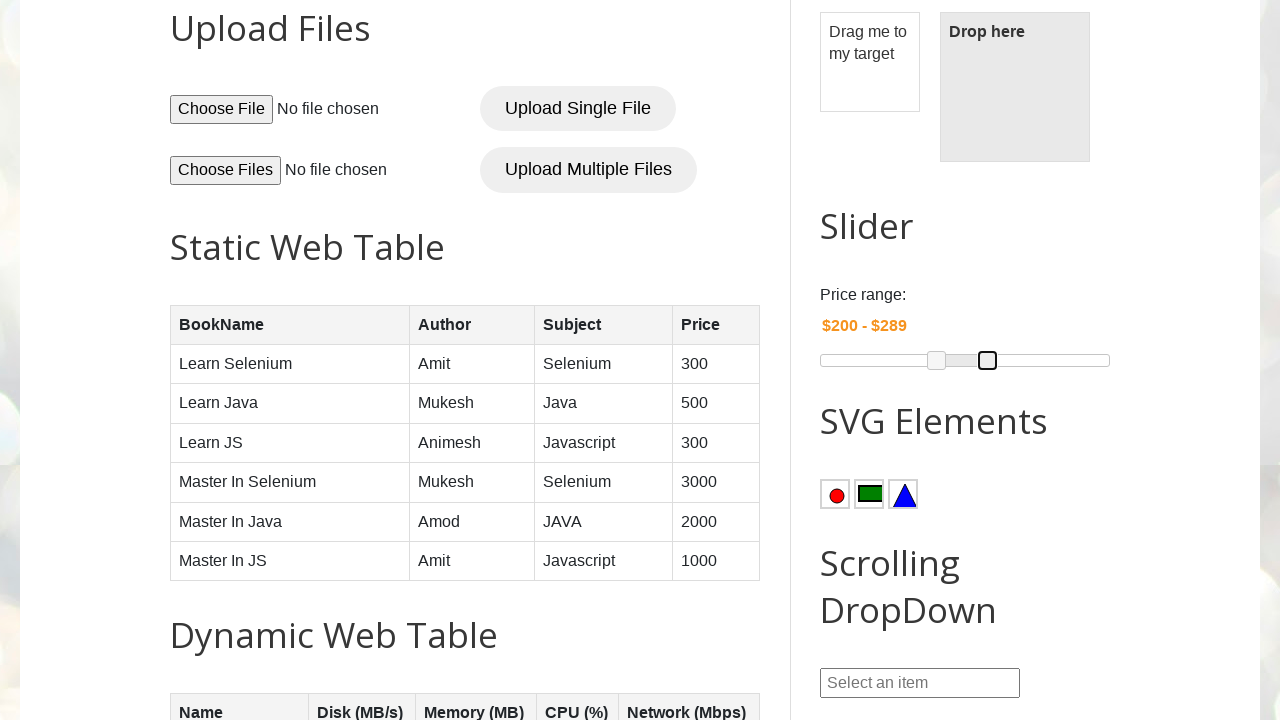

Current end range value: $289 (target: $250)
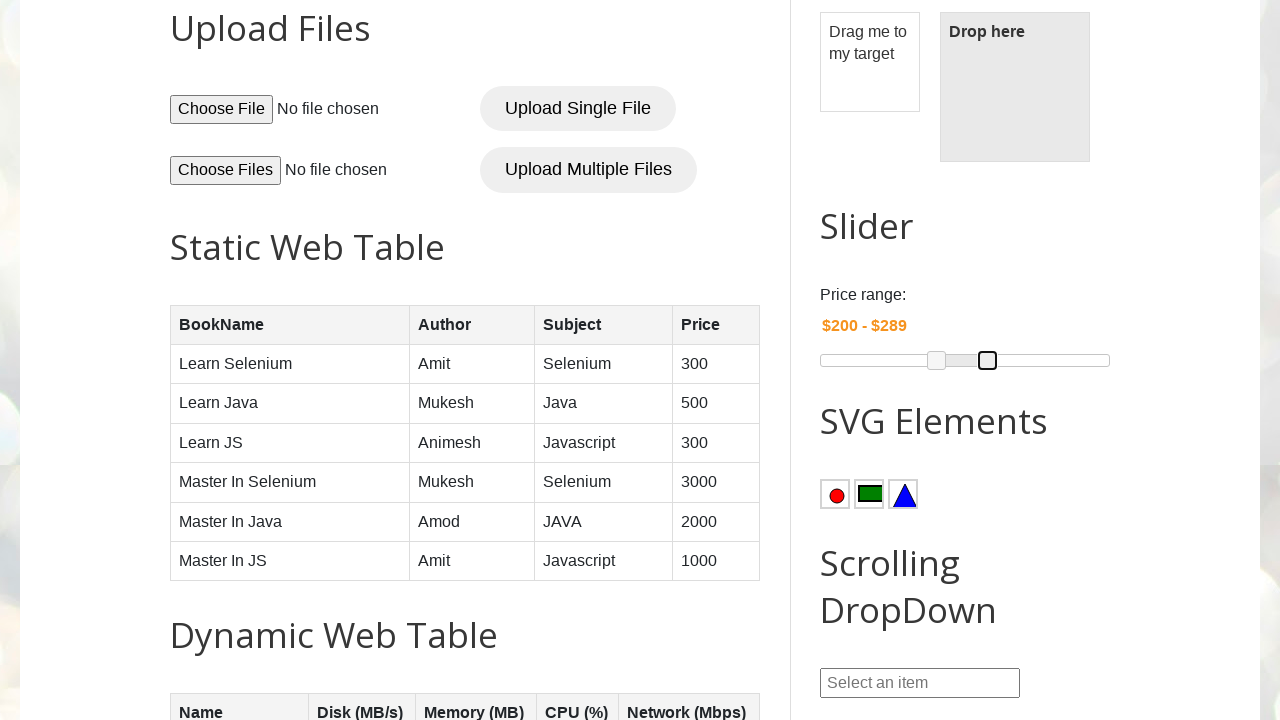

Pressed ArrowLeft on right slider handle to decrease end range on (//span[contains(@class,'ui-slider-handle ui-corner-all ui-state-default')])[2]
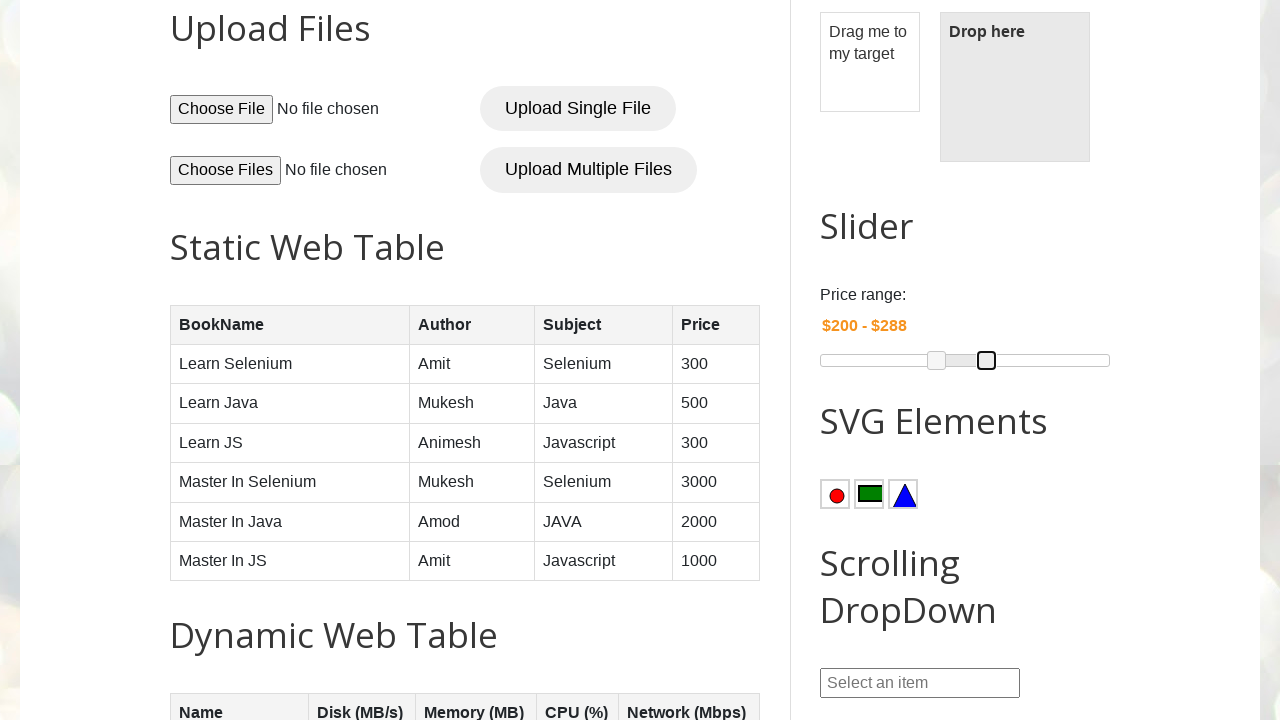

Current end range value: $288 (target: $250)
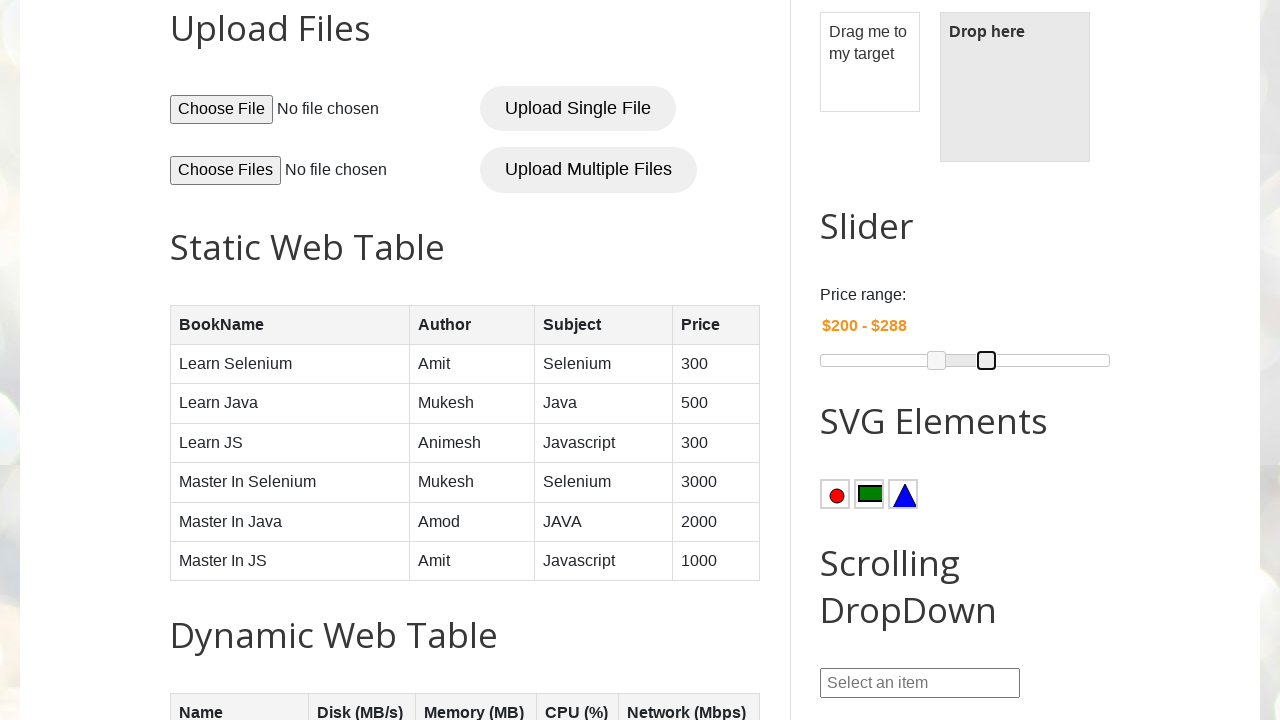

Pressed ArrowLeft on right slider handle to decrease end range on (//span[contains(@class,'ui-slider-handle ui-corner-all ui-state-default')])[2]
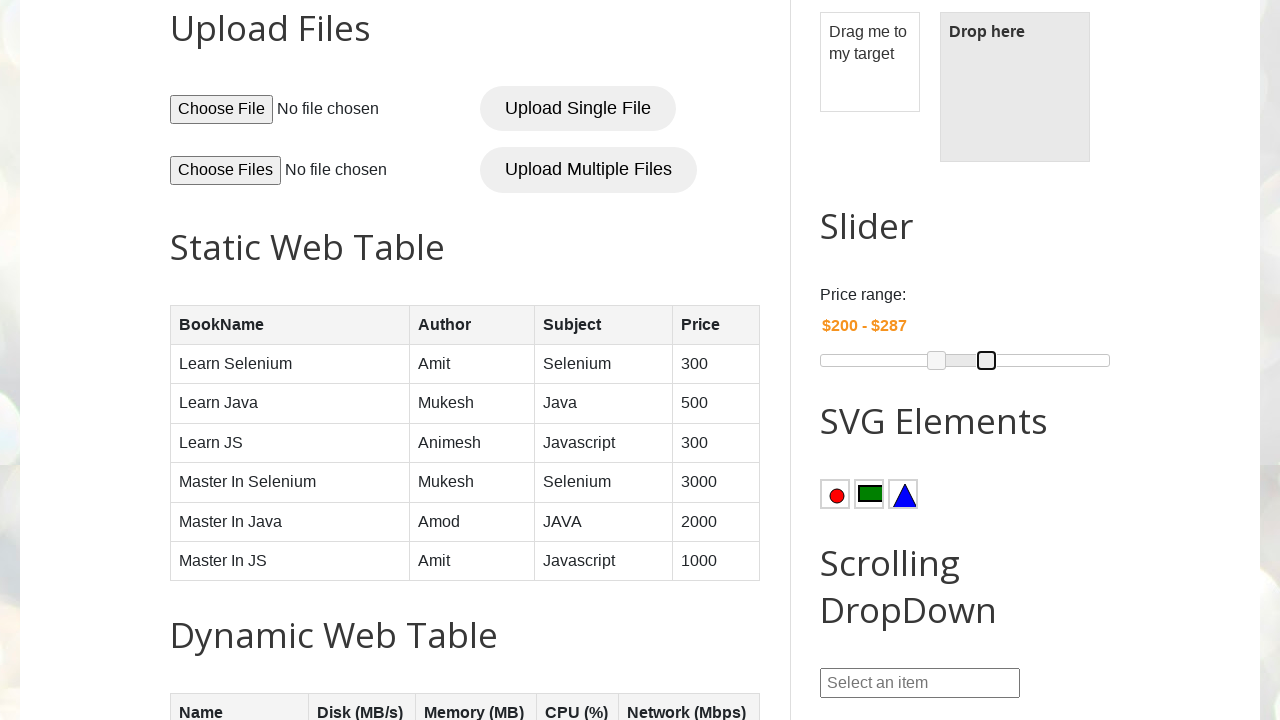

Current end range value: $287 (target: $250)
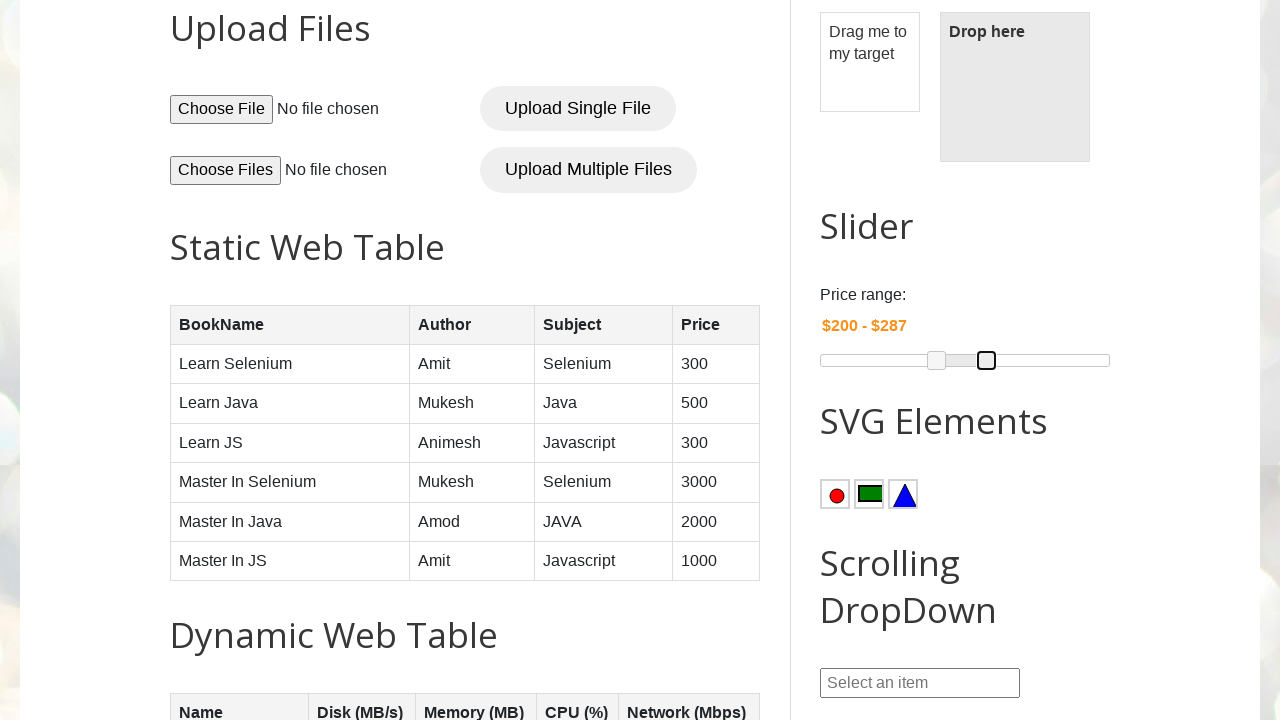

Pressed ArrowLeft on right slider handle to decrease end range on (//span[contains(@class,'ui-slider-handle ui-corner-all ui-state-default')])[2]
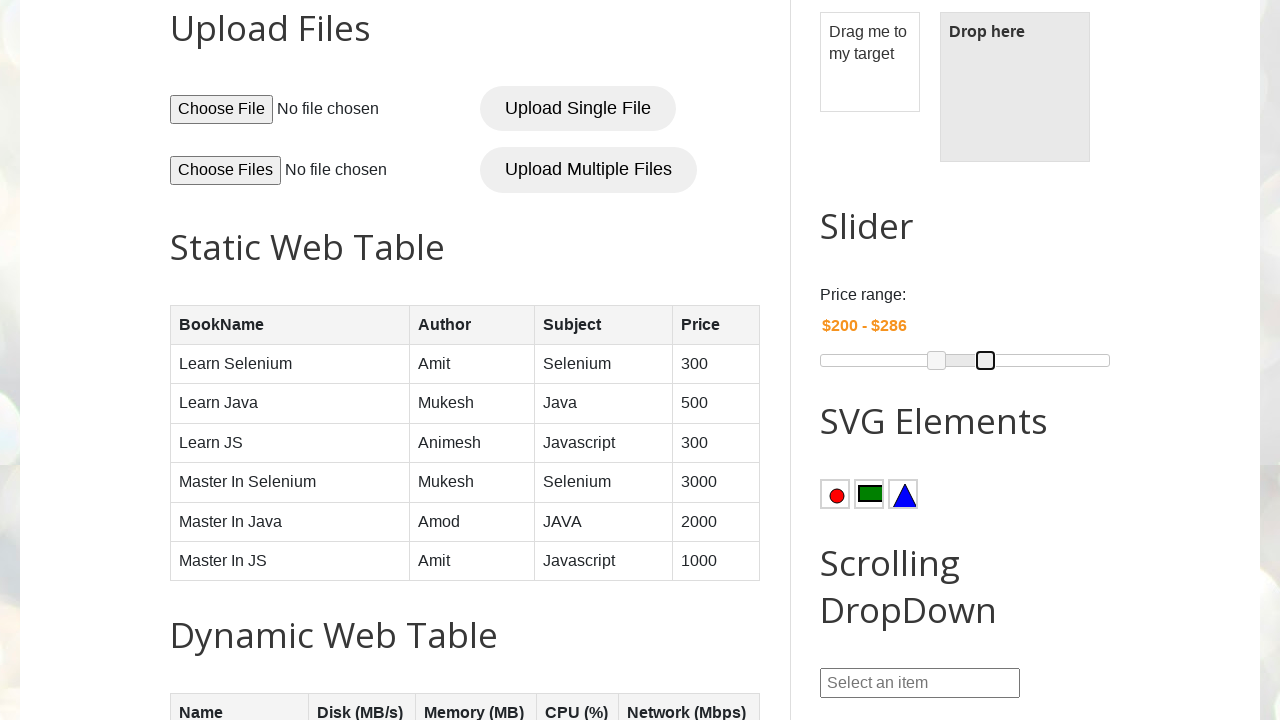

Current end range value: $286 (target: $250)
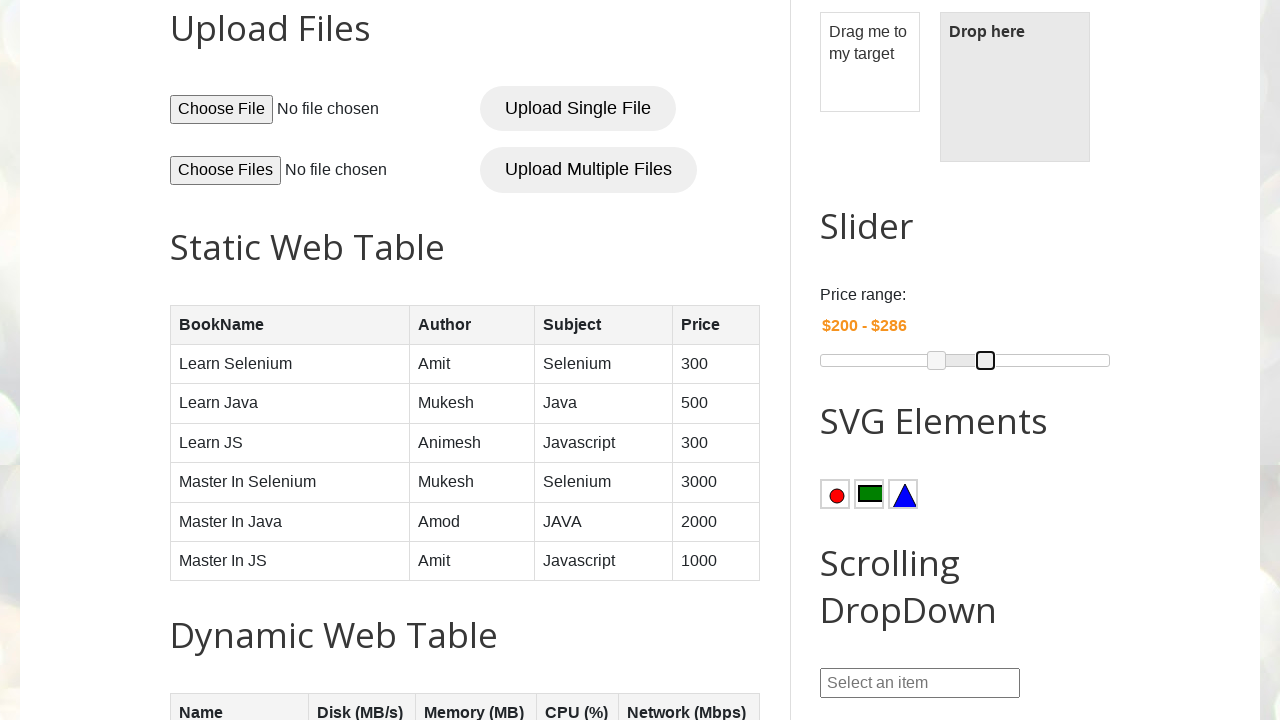

Pressed ArrowLeft on right slider handle to decrease end range on (//span[contains(@class,'ui-slider-handle ui-corner-all ui-state-default')])[2]
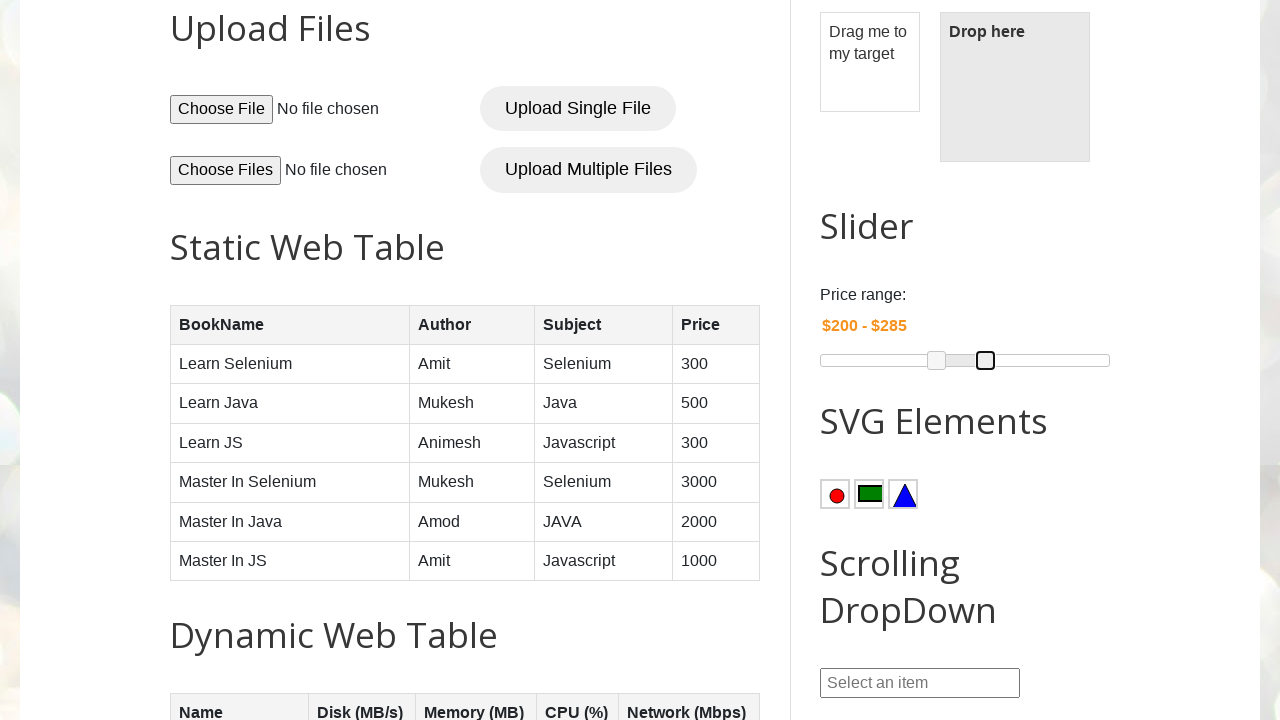

Current end range value: $285 (target: $250)
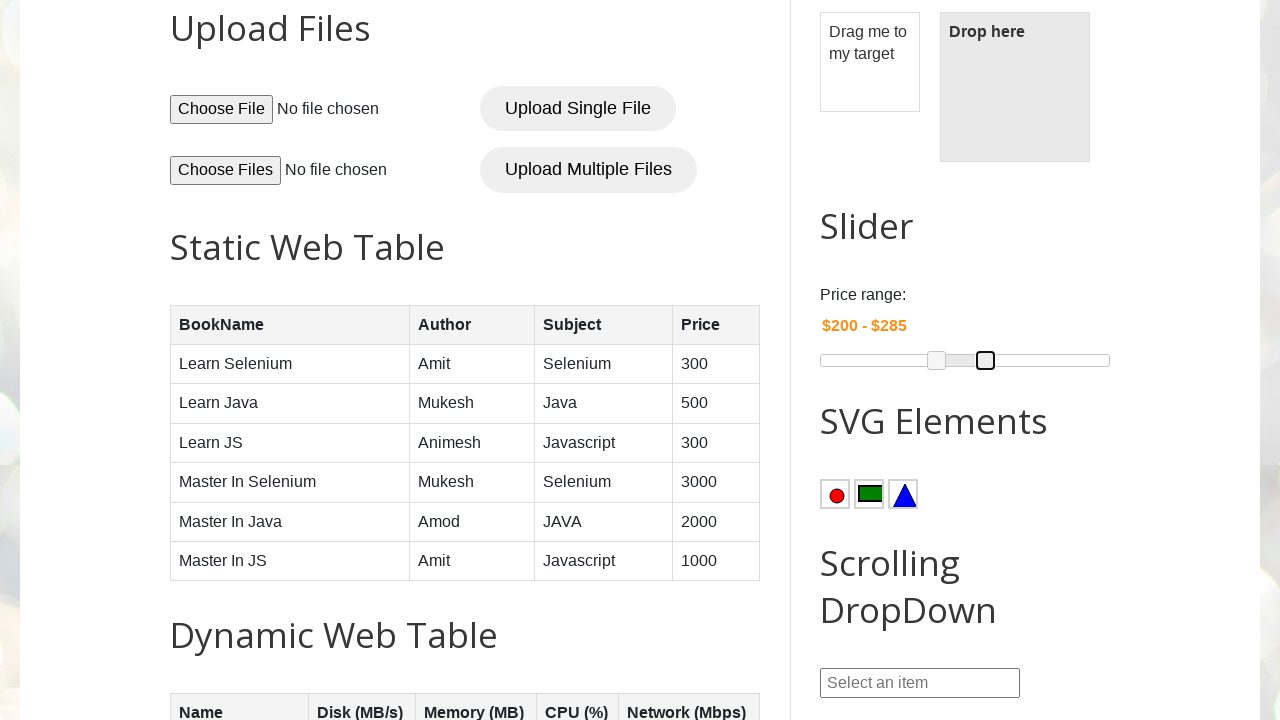

Pressed ArrowLeft on right slider handle to decrease end range on (//span[contains(@class,'ui-slider-handle ui-corner-all ui-state-default')])[2]
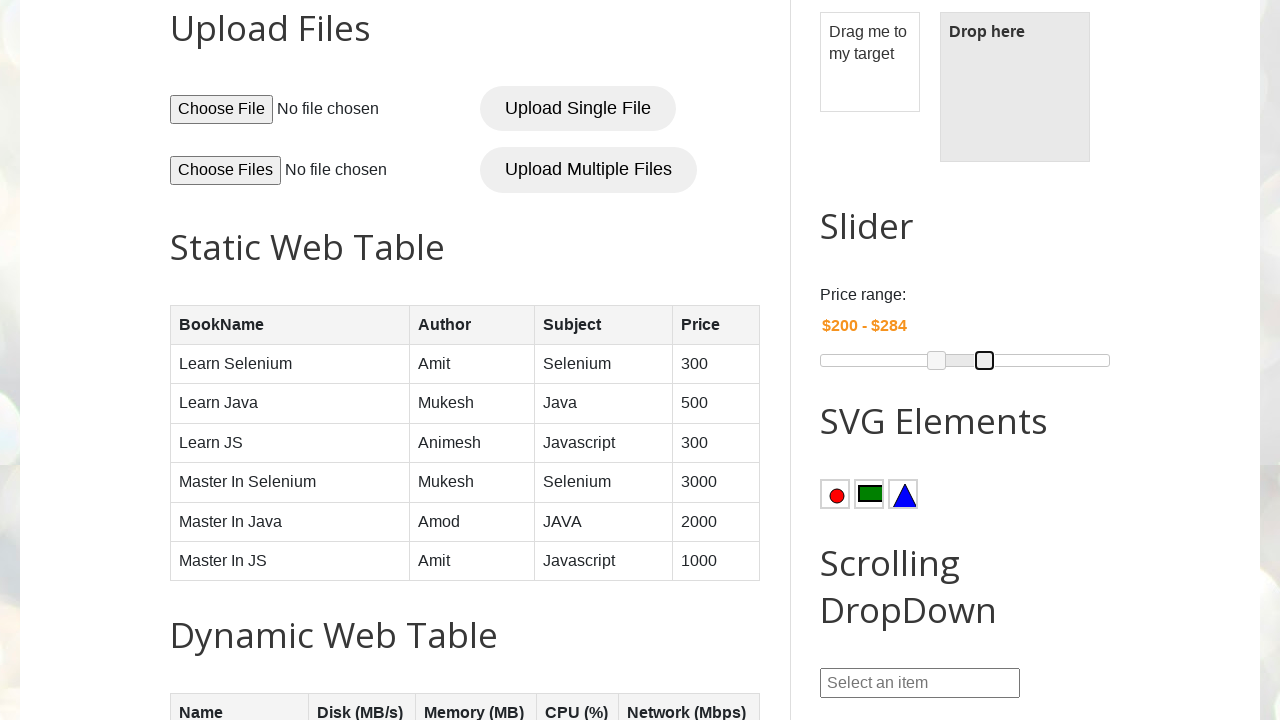

Current end range value: $284 (target: $250)
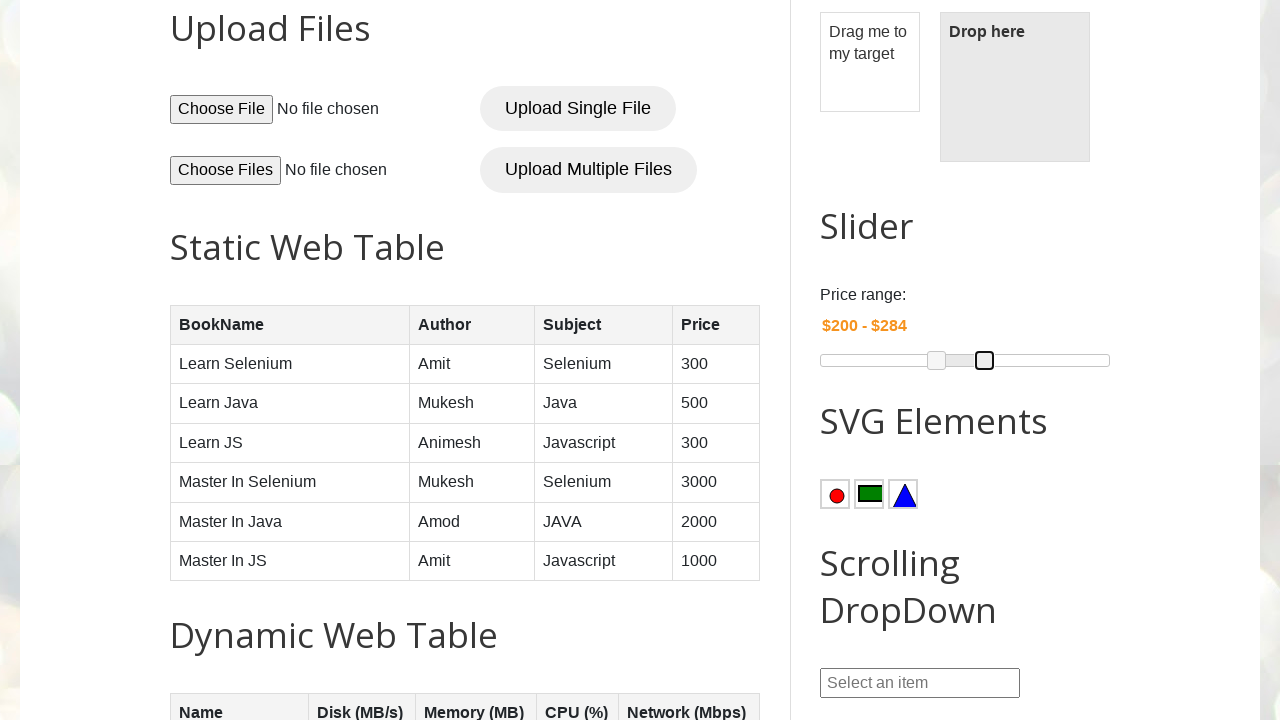

Pressed ArrowLeft on right slider handle to decrease end range on (//span[contains(@class,'ui-slider-handle ui-corner-all ui-state-default')])[2]
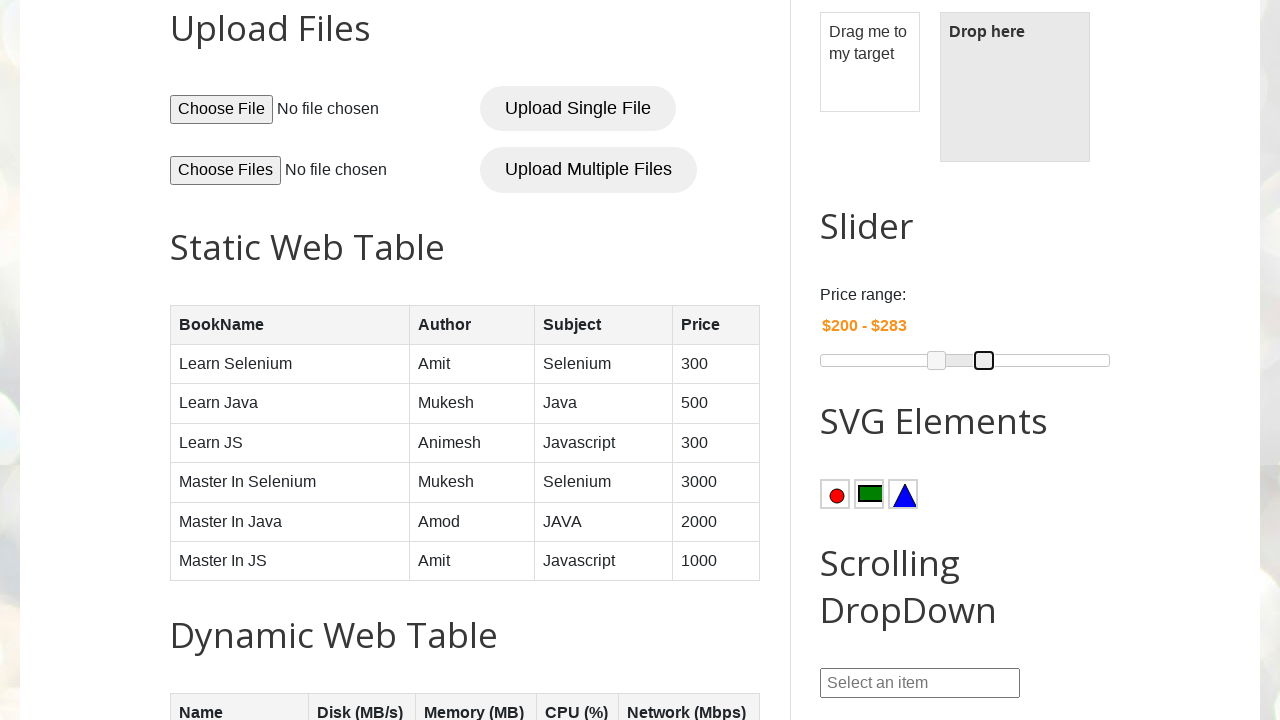

Current end range value: $283 (target: $250)
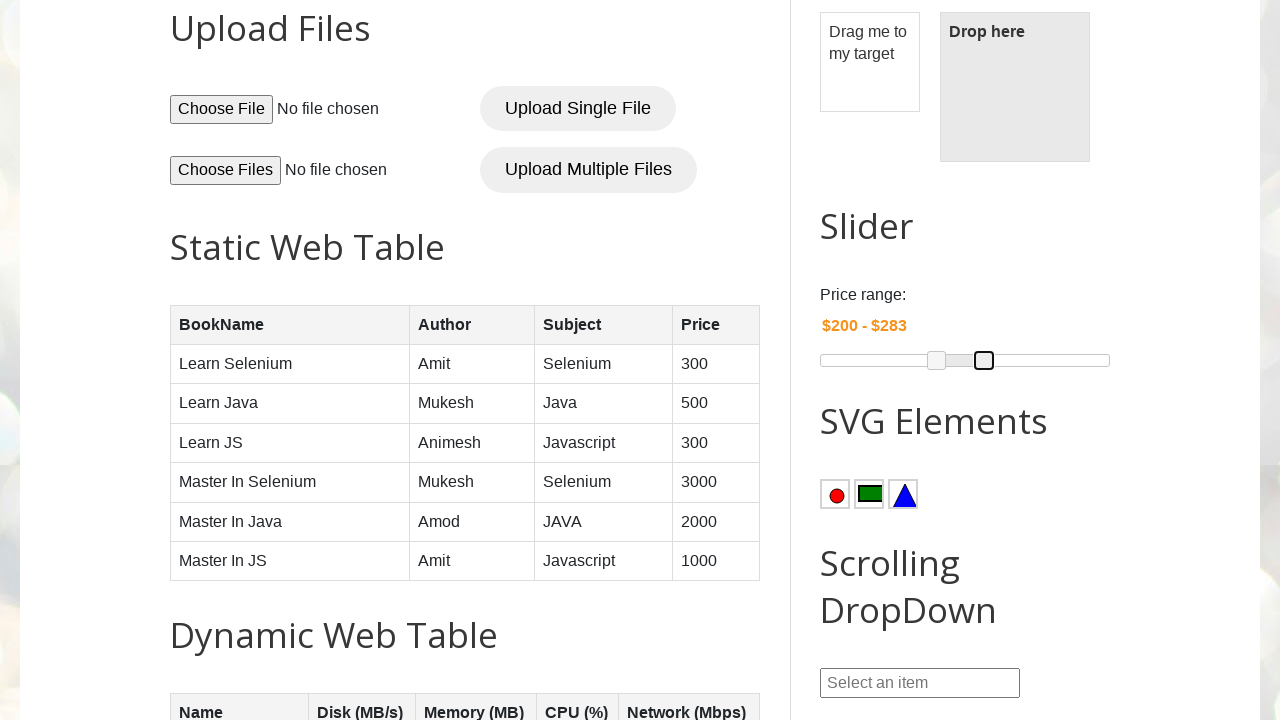

Pressed ArrowLeft on right slider handle to decrease end range on (//span[contains(@class,'ui-slider-handle ui-corner-all ui-state-default')])[2]
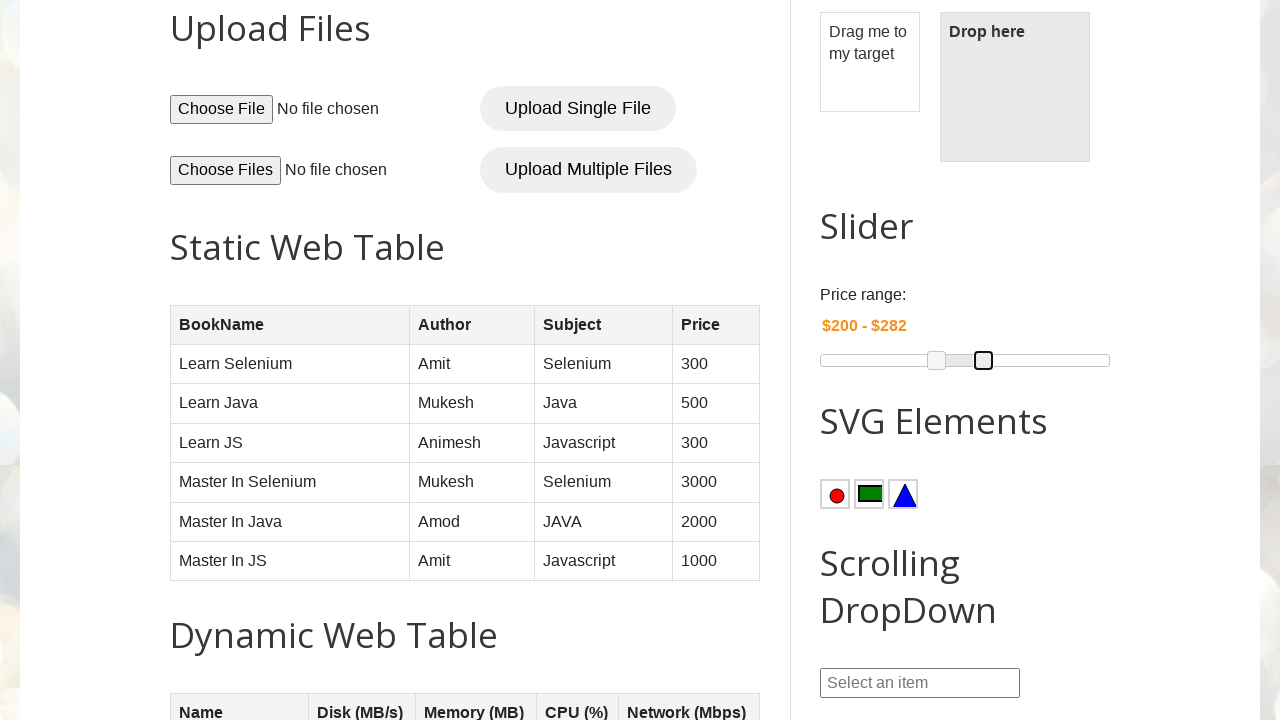

Current end range value: $282 (target: $250)
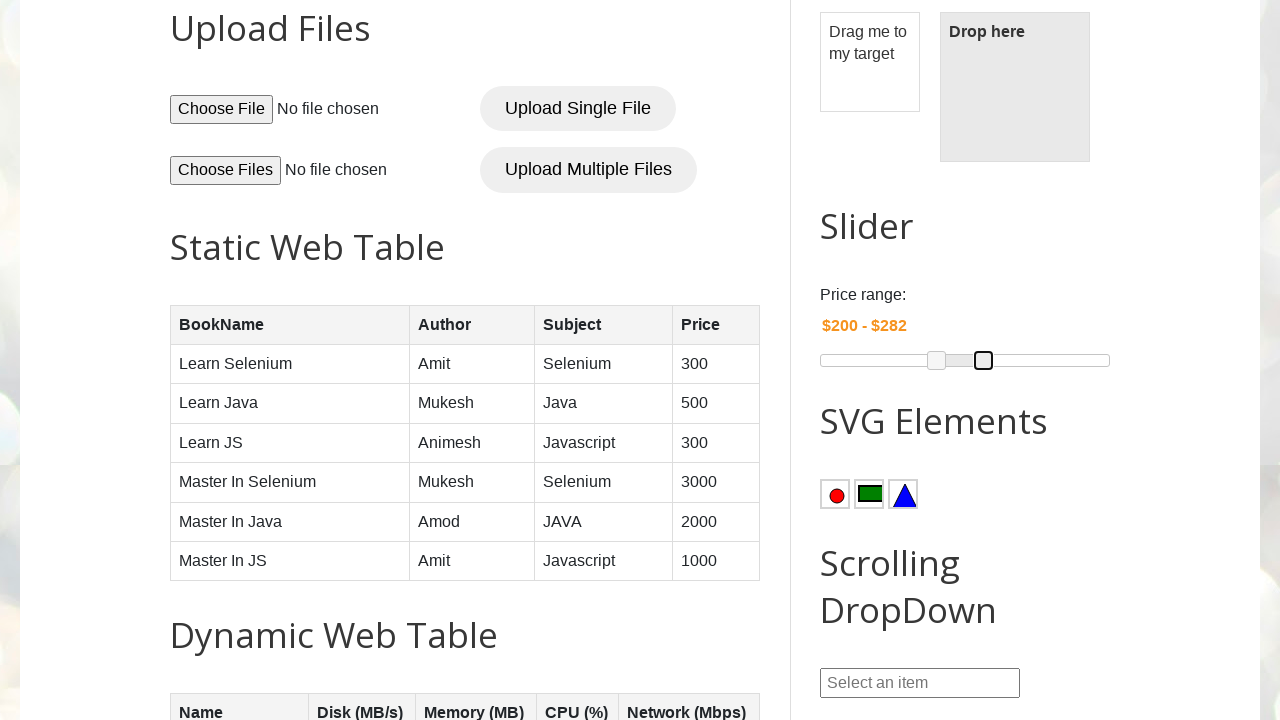

Pressed ArrowLeft on right slider handle to decrease end range on (//span[contains(@class,'ui-slider-handle ui-corner-all ui-state-default')])[2]
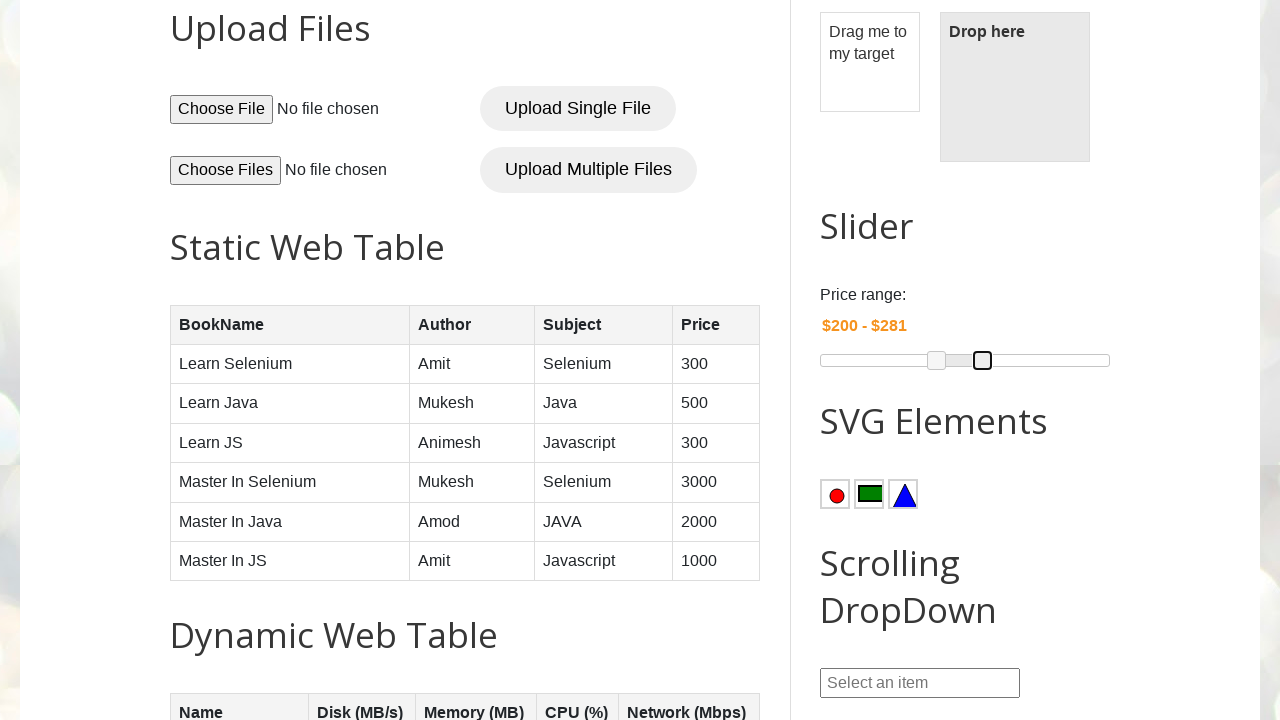

Current end range value: $281 (target: $250)
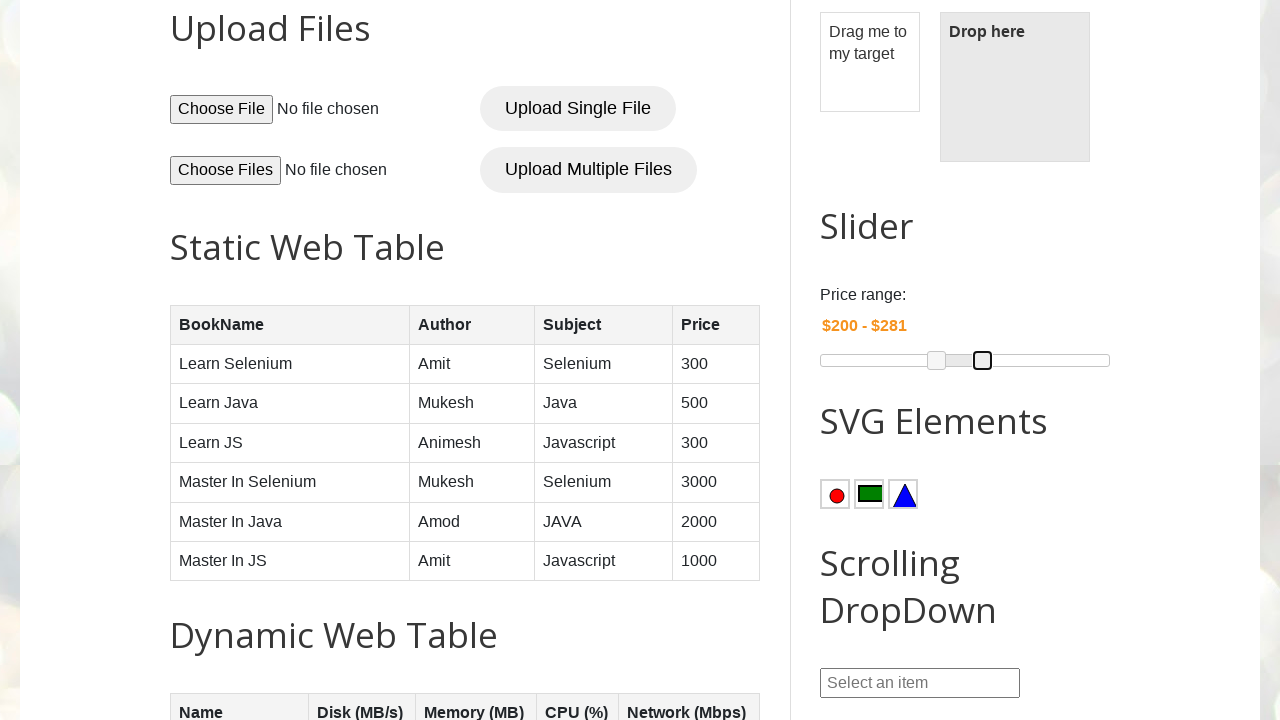

Pressed ArrowLeft on right slider handle to decrease end range on (//span[contains(@class,'ui-slider-handle ui-corner-all ui-state-default')])[2]
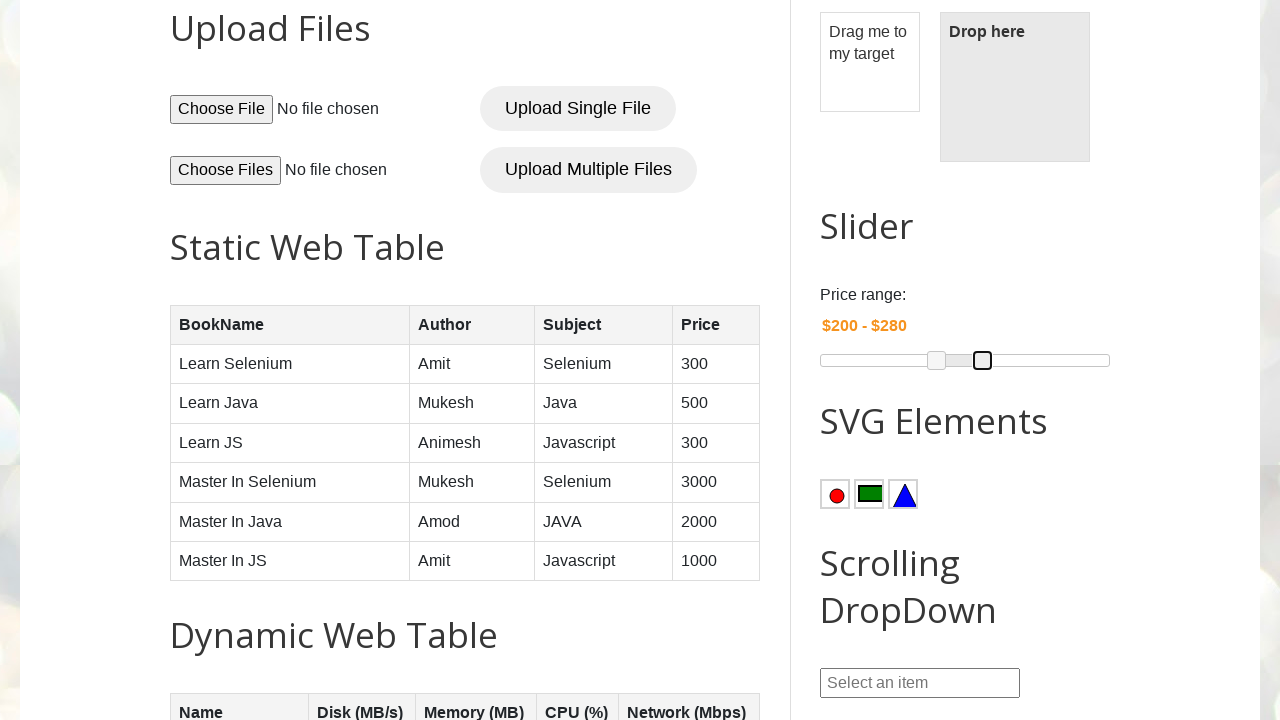

Current end range value: $280 (target: $250)
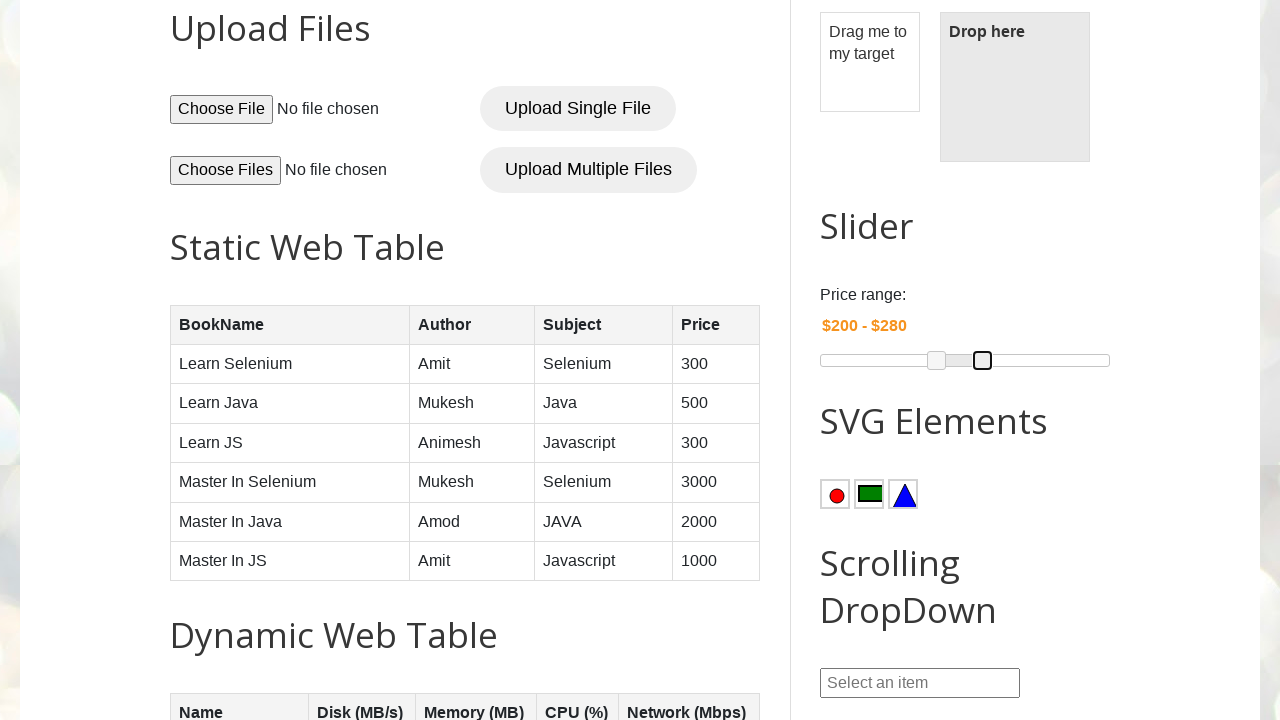

Pressed ArrowLeft on right slider handle to decrease end range on (//span[contains(@class,'ui-slider-handle ui-corner-all ui-state-default')])[2]
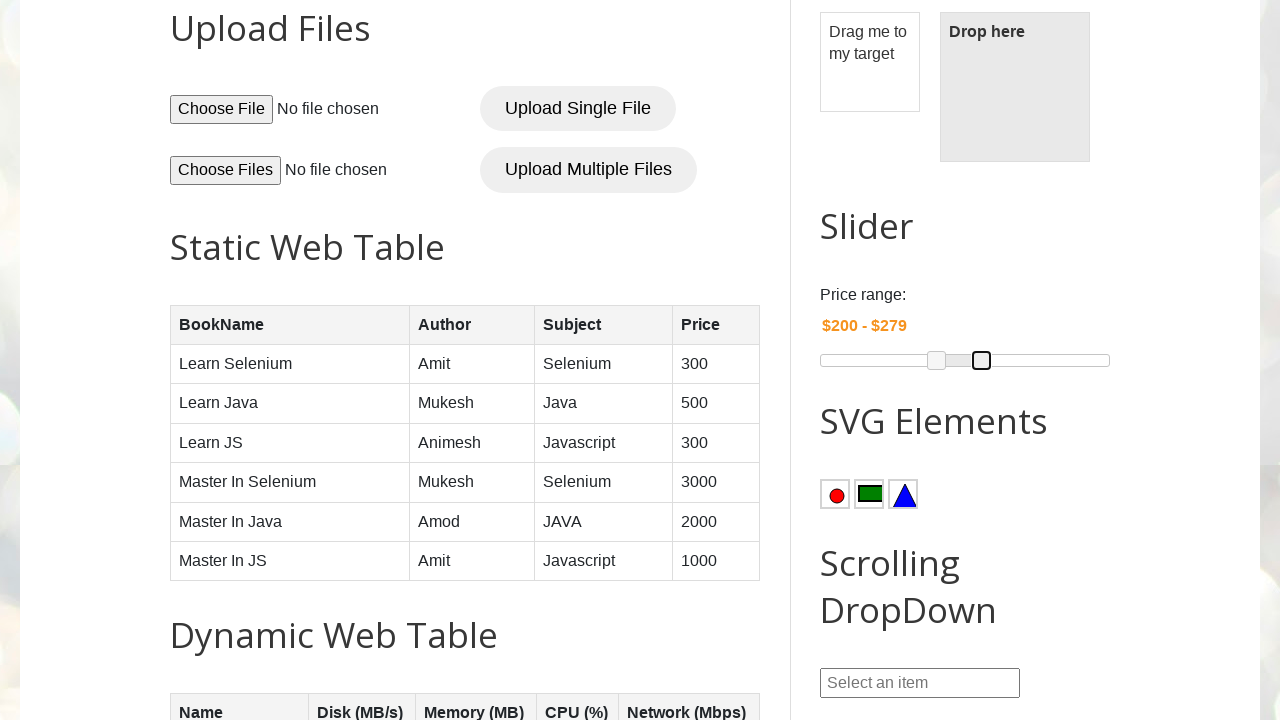

Current end range value: $279 (target: $250)
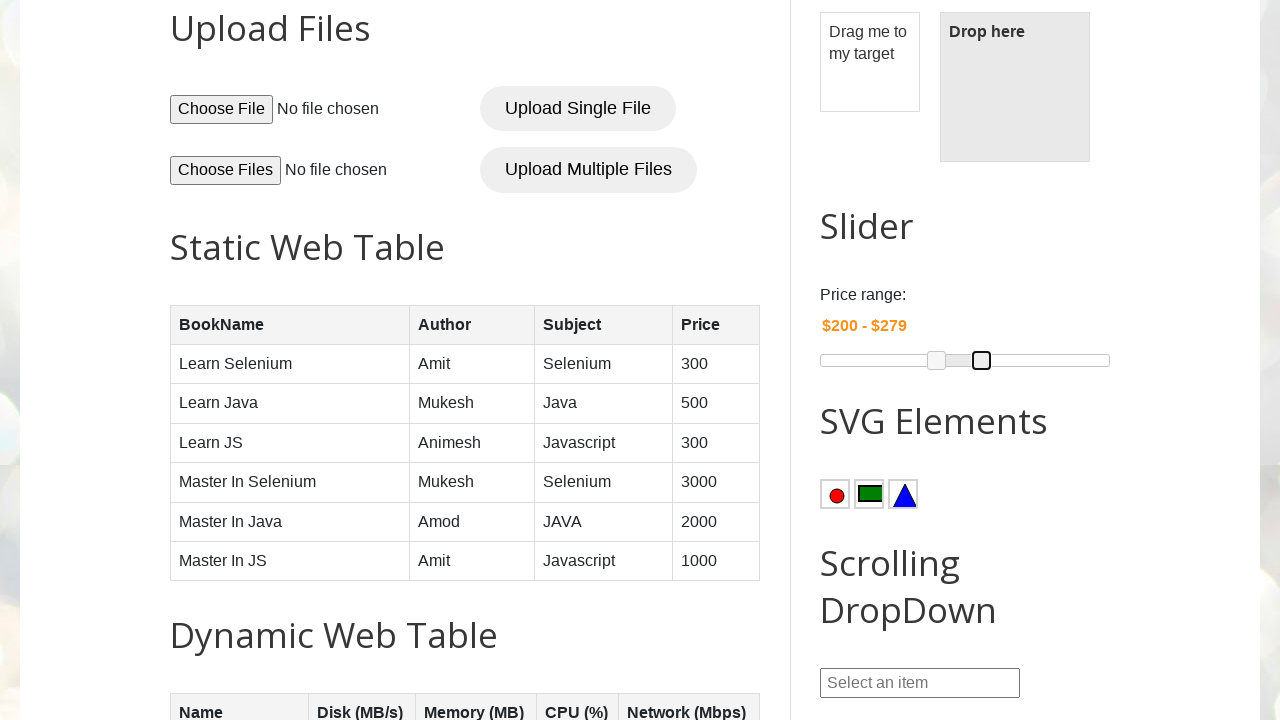

Pressed ArrowLeft on right slider handle to decrease end range on (//span[contains(@class,'ui-slider-handle ui-corner-all ui-state-default')])[2]
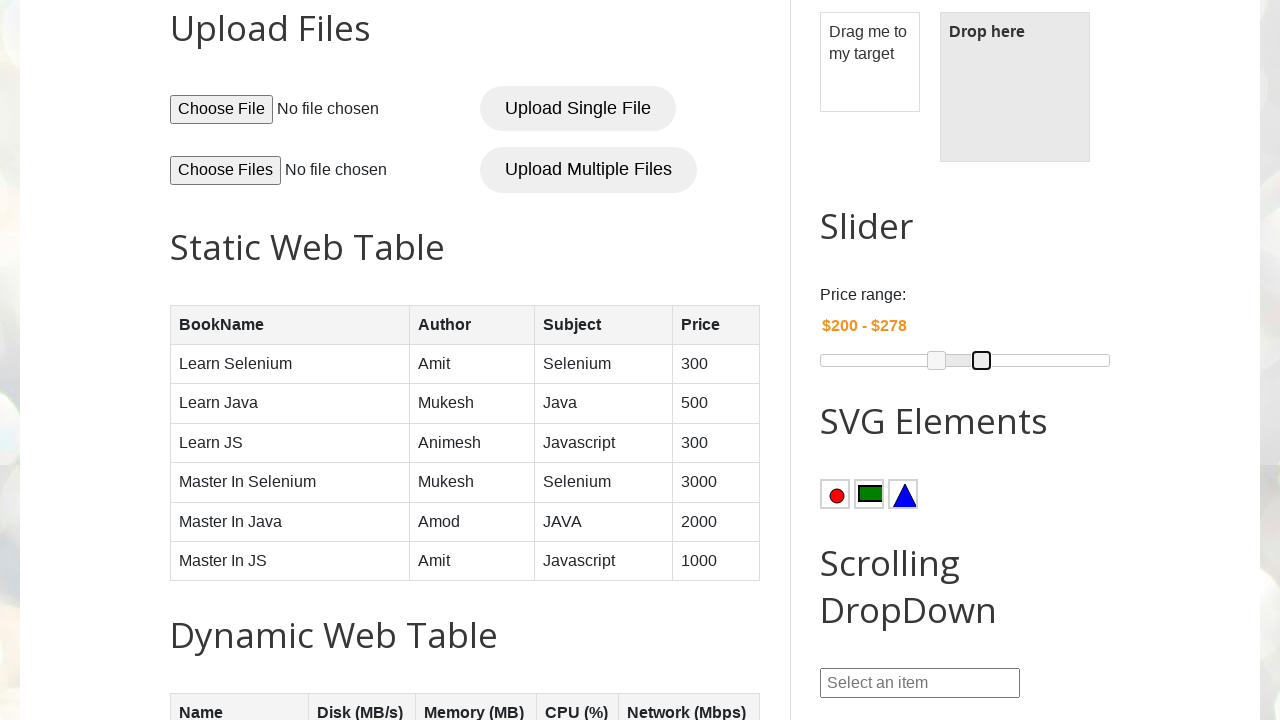

Current end range value: $278 (target: $250)
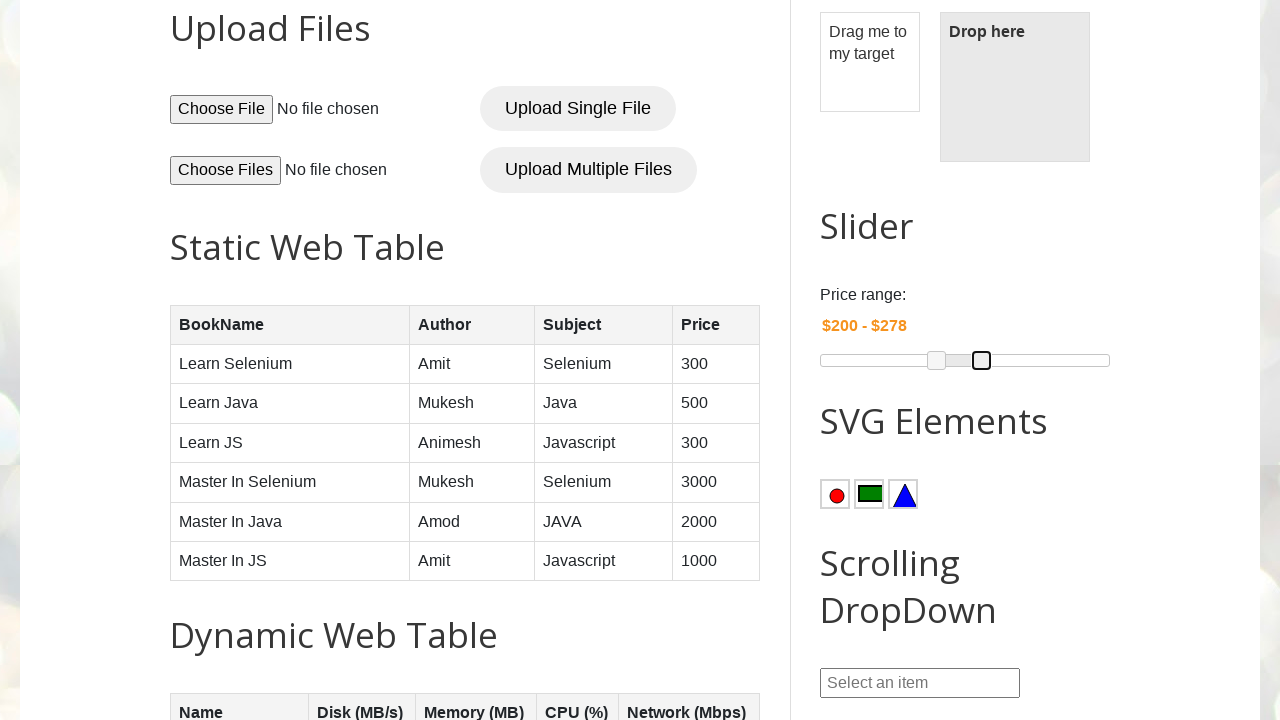

Pressed ArrowLeft on right slider handle to decrease end range on (//span[contains(@class,'ui-slider-handle ui-corner-all ui-state-default')])[2]
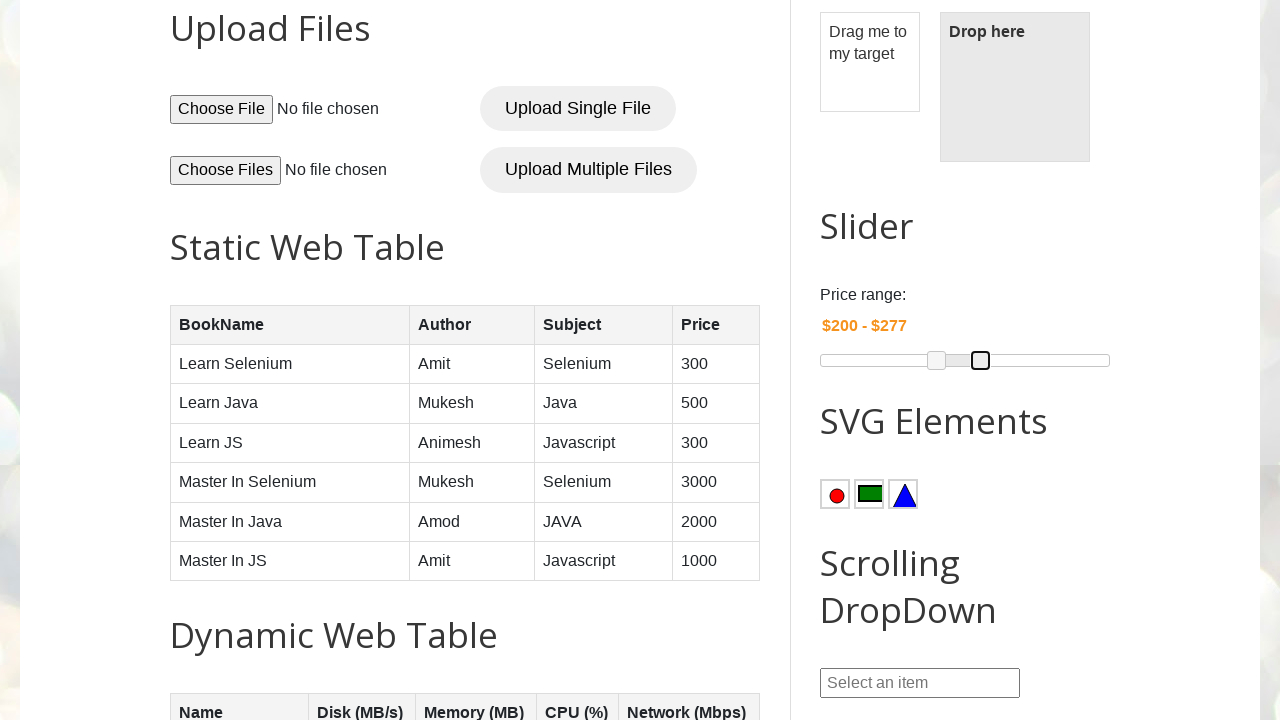

Current end range value: $277 (target: $250)
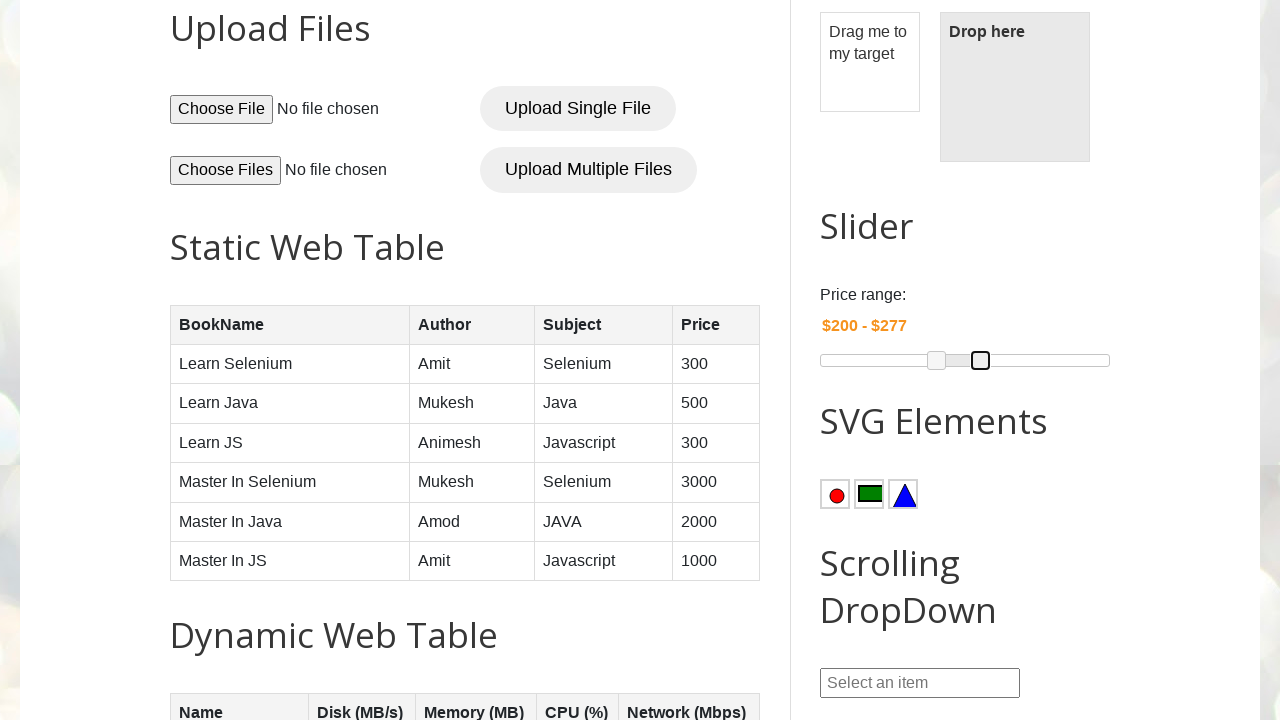

Pressed ArrowLeft on right slider handle to decrease end range on (//span[contains(@class,'ui-slider-handle ui-corner-all ui-state-default')])[2]
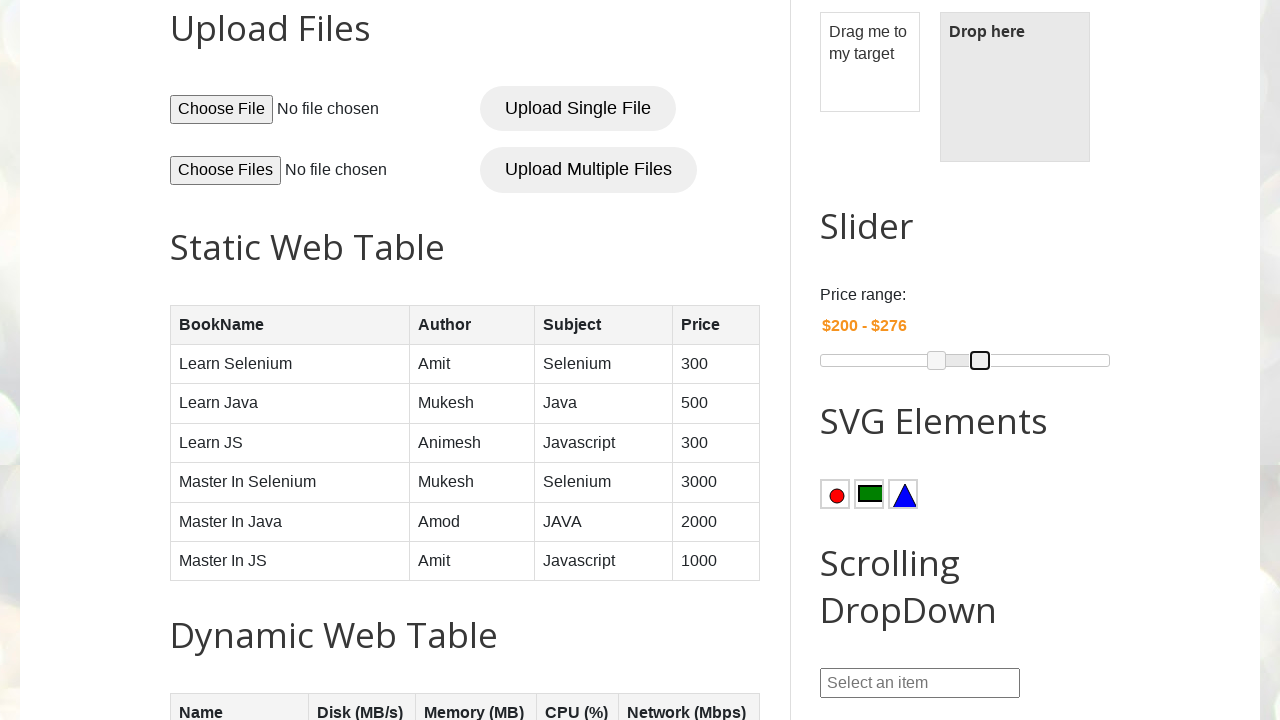

Current end range value: $276 (target: $250)
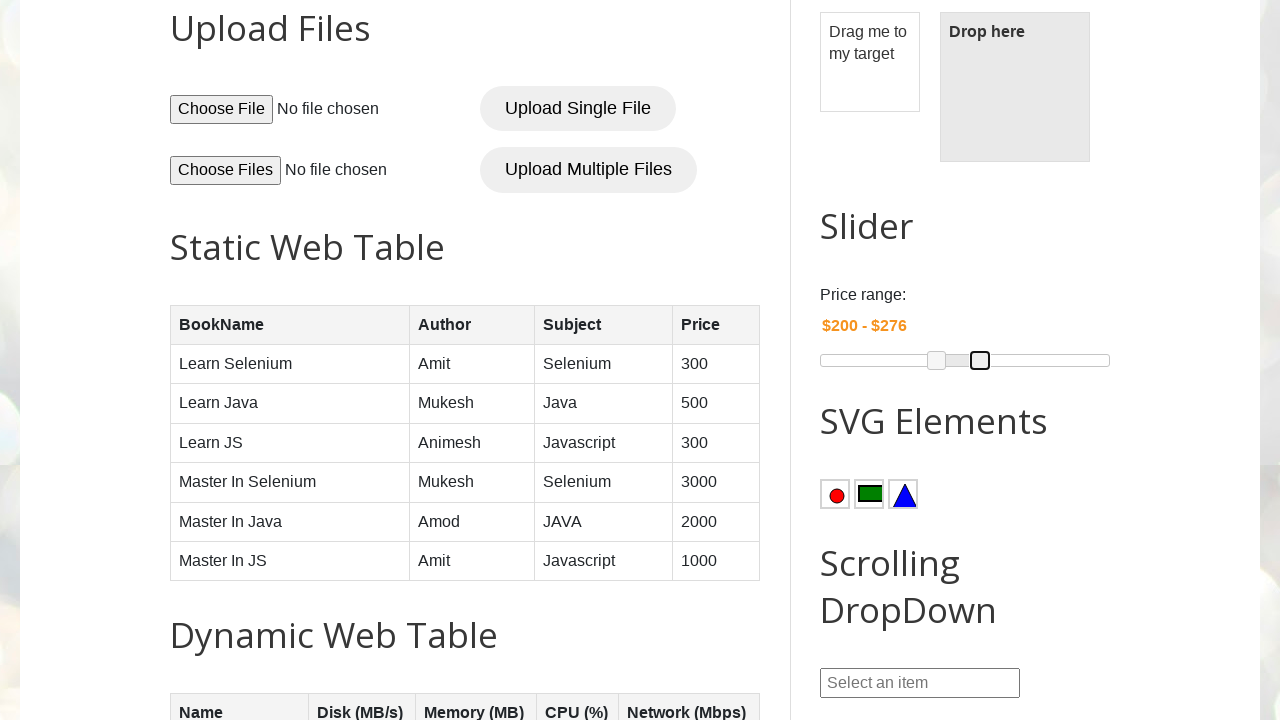

Pressed ArrowLeft on right slider handle to decrease end range on (//span[contains(@class,'ui-slider-handle ui-corner-all ui-state-default')])[2]
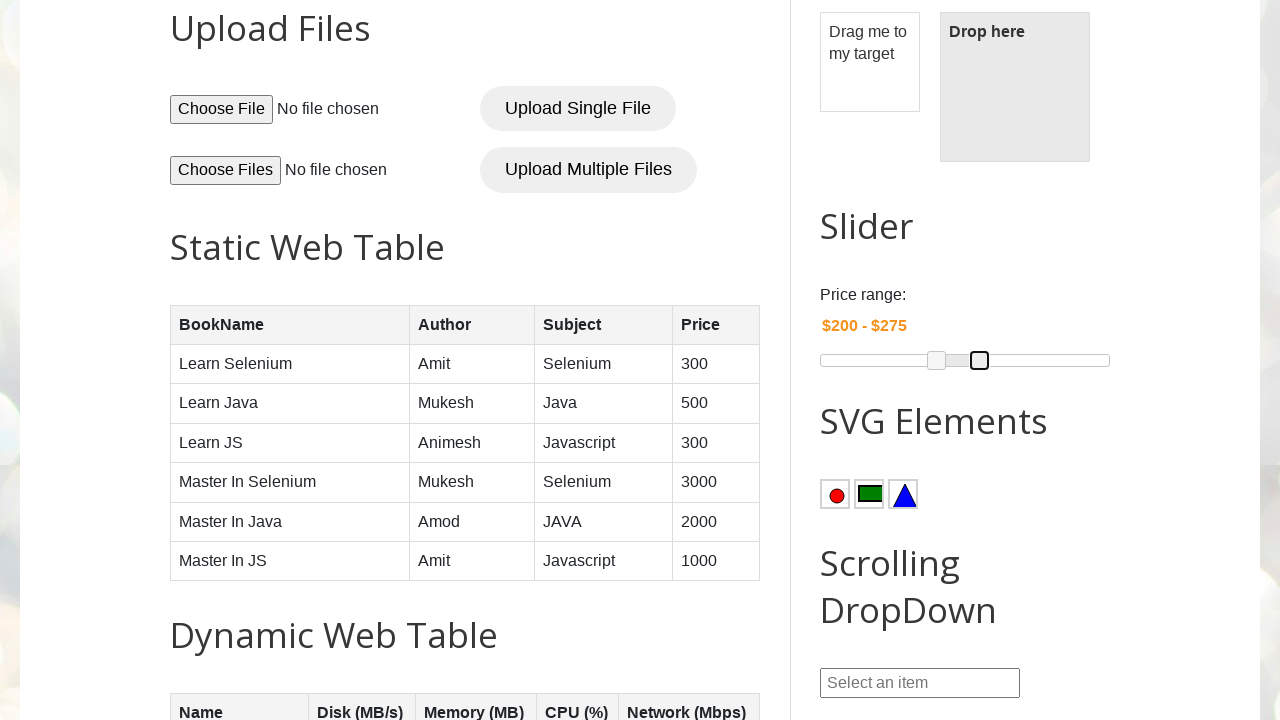

Current end range value: $275 (target: $250)
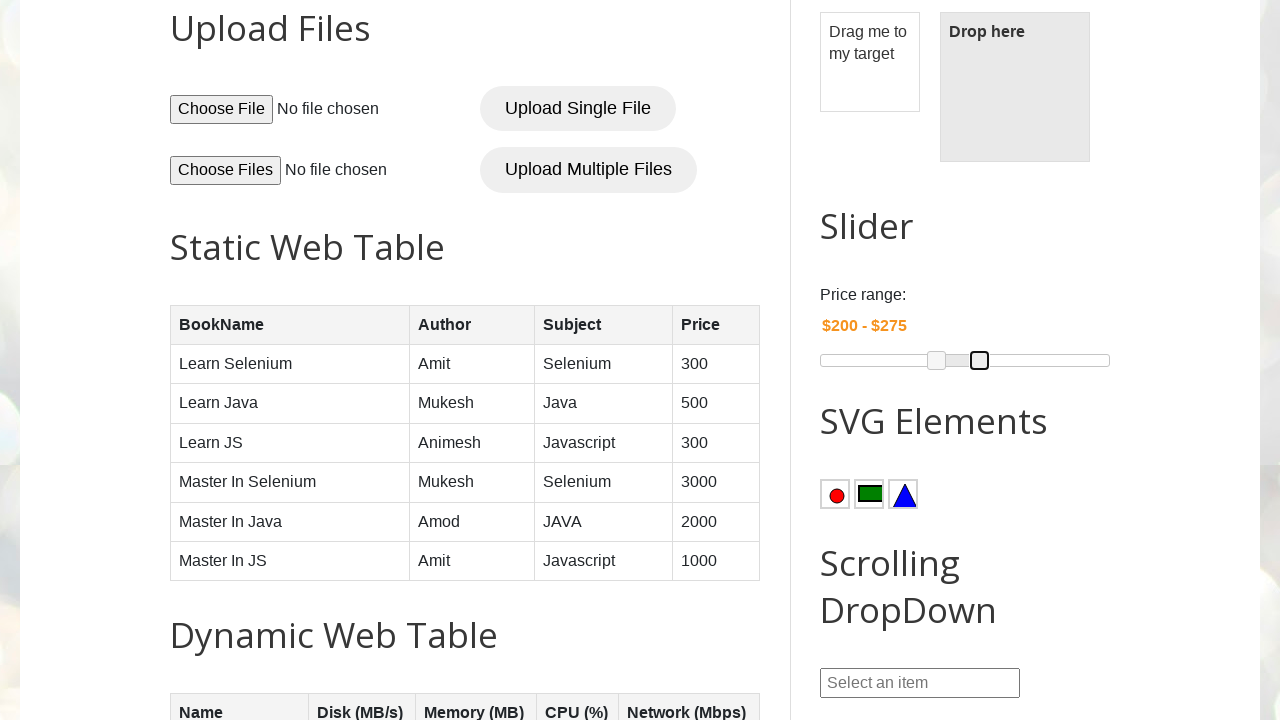

Pressed ArrowLeft on right slider handle to decrease end range on (//span[contains(@class,'ui-slider-handle ui-corner-all ui-state-default')])[2]
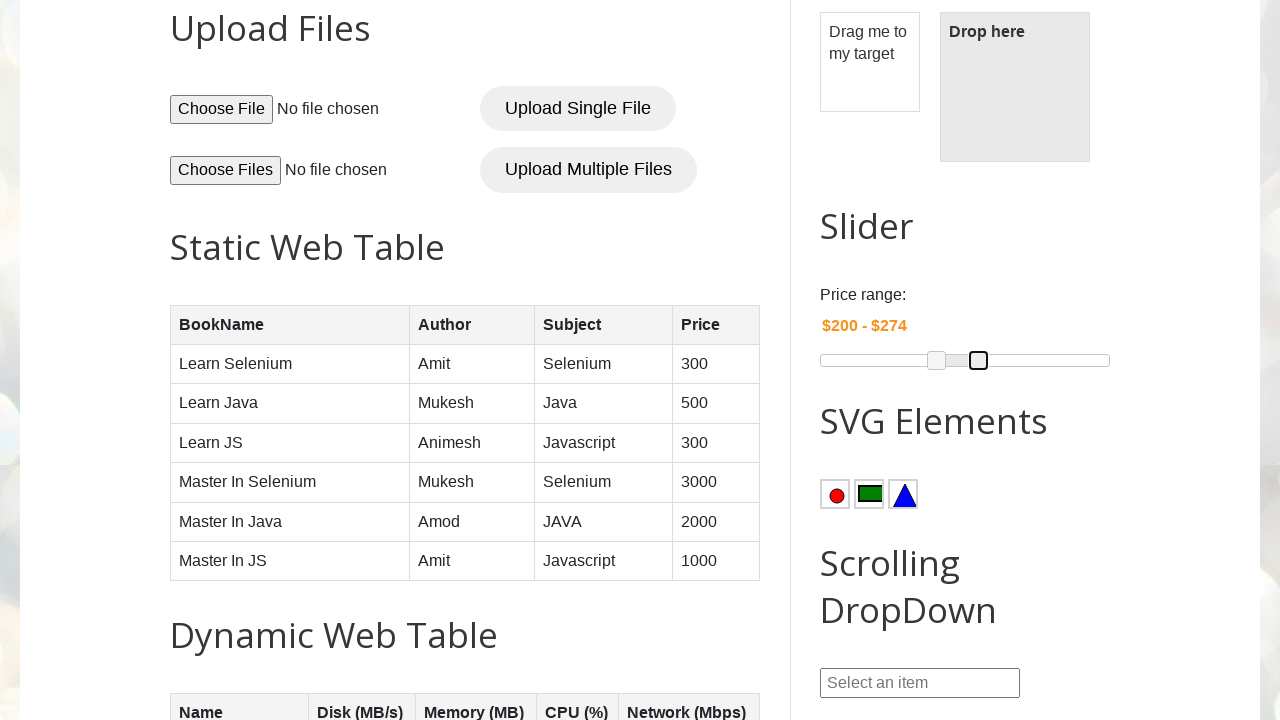

Current end range value: $274 (target: $250)
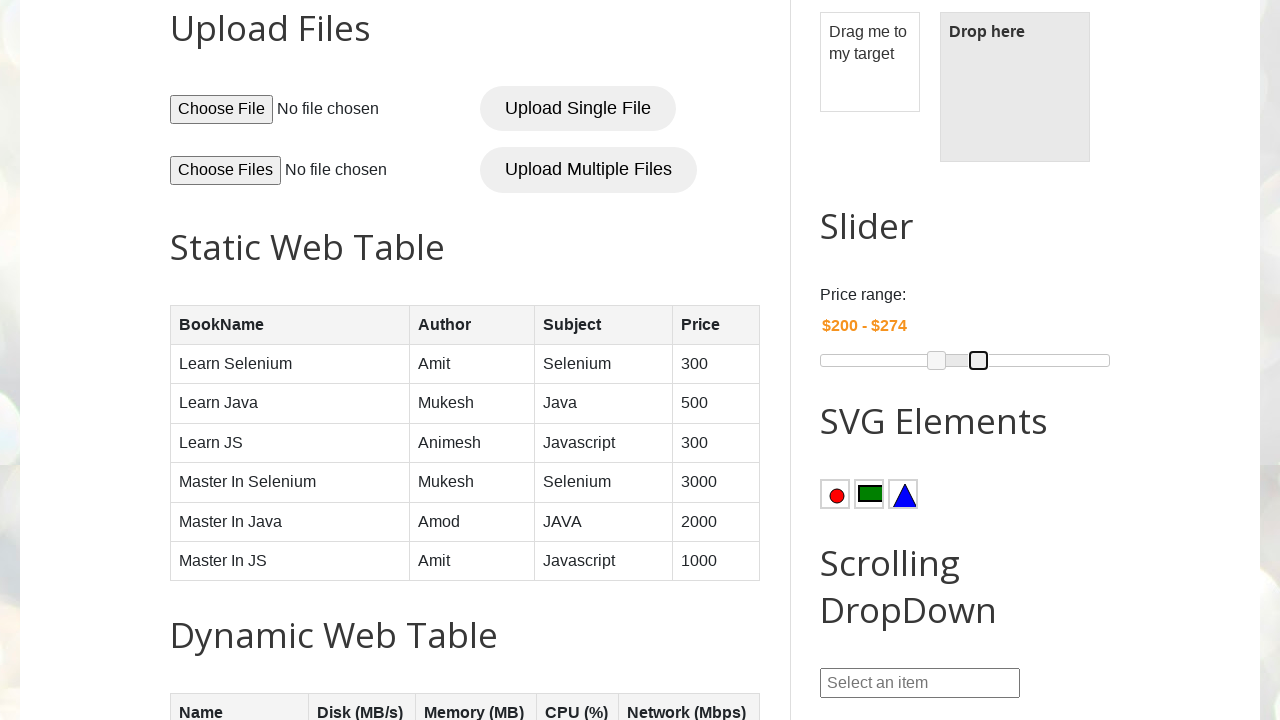

Pressed ArrowLeft on right slider handle to decrease end range on (//span[contains(@class,'ui-slider-handle ui-corner-all ui-state-default')])[2]
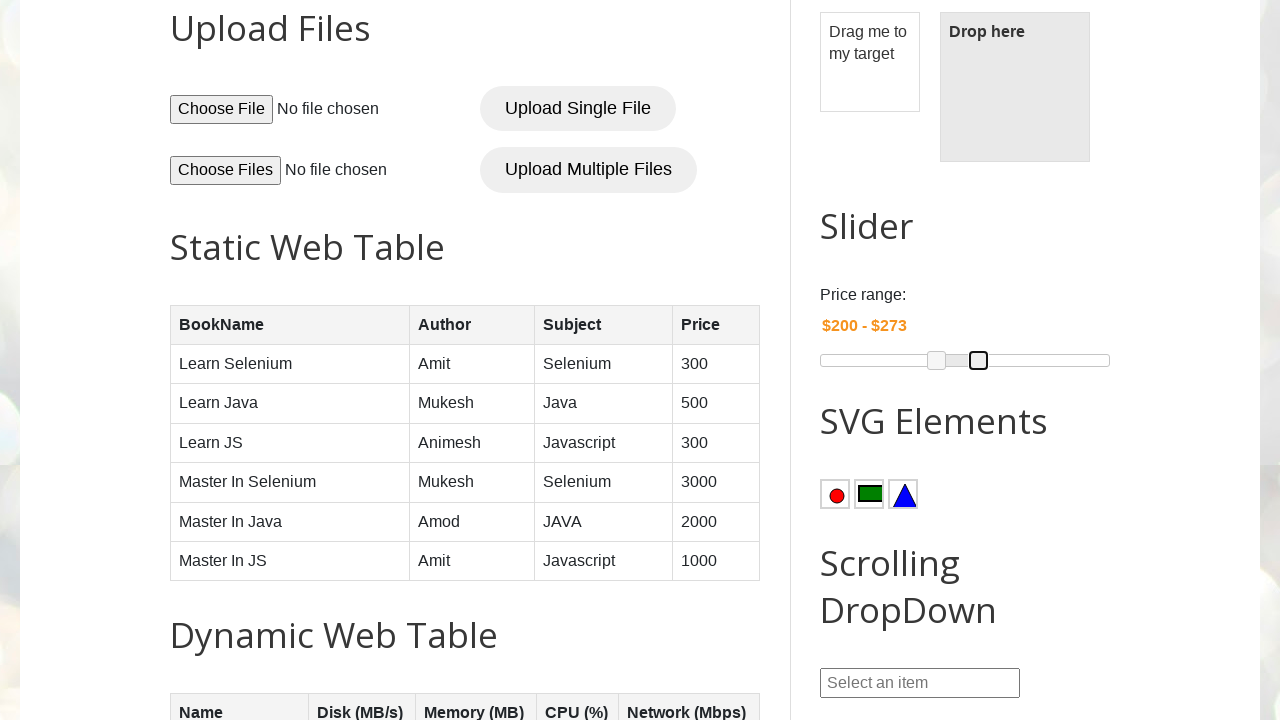

Current end range value: $273 (target: $250)
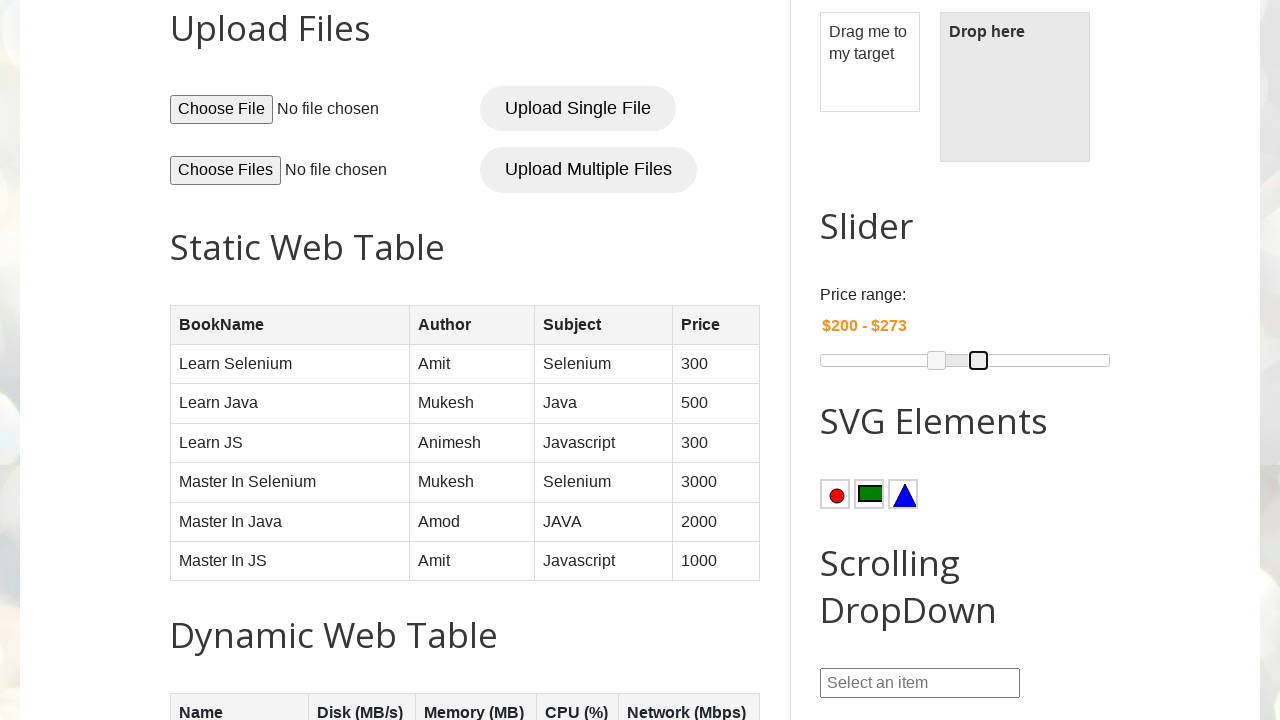

Pressed ArrowLeft on right slider handle to decrease end range on (//span[contains(@class,'ui-slider-handle ui-corner-all ui-state-default')])[2]
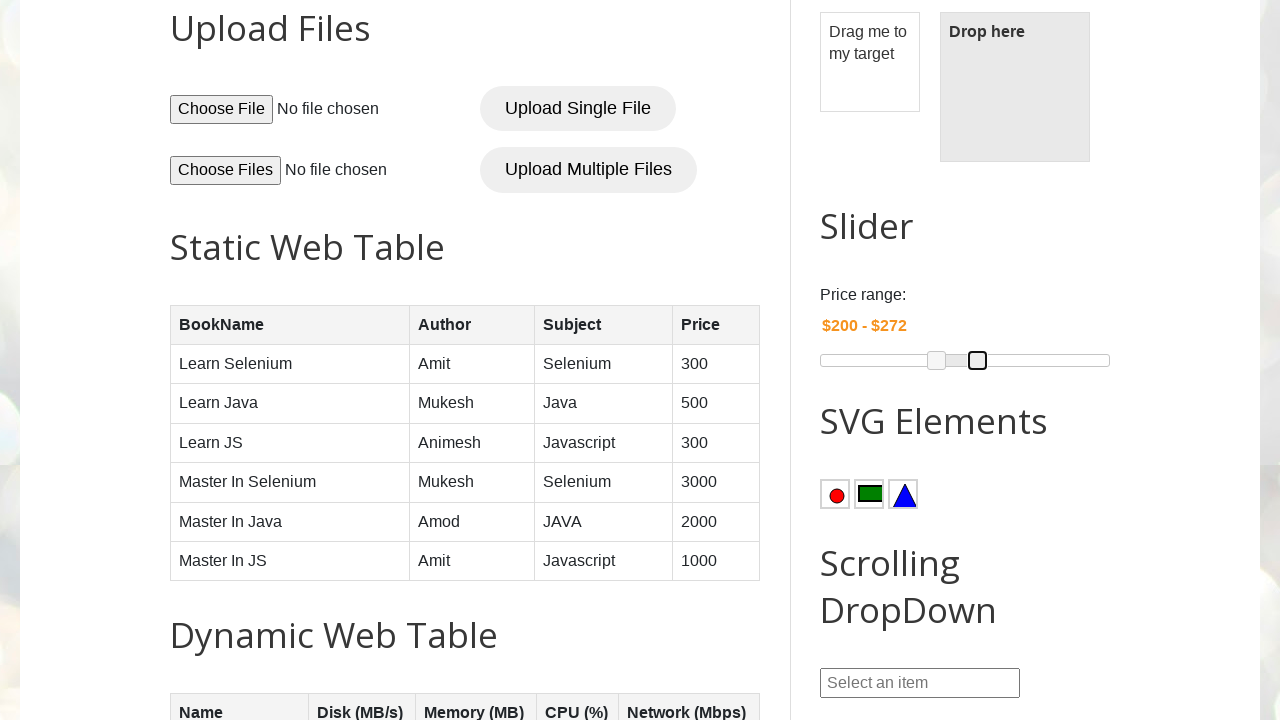

Current end range value: $272 (target: $250)
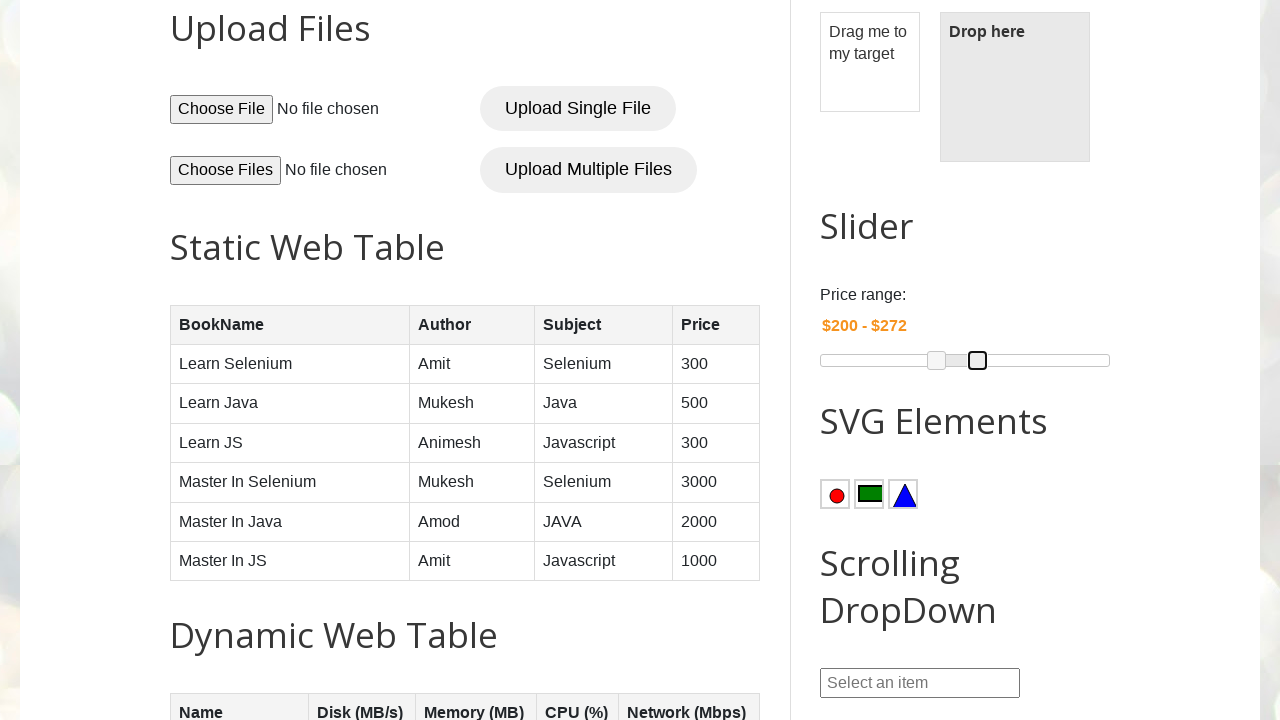

Pressed ArrowLeft on right slider handle to decrease end range on (//span[contains(@class,'ui-slider-handle ui-corner-all ui-state-default')])[2]
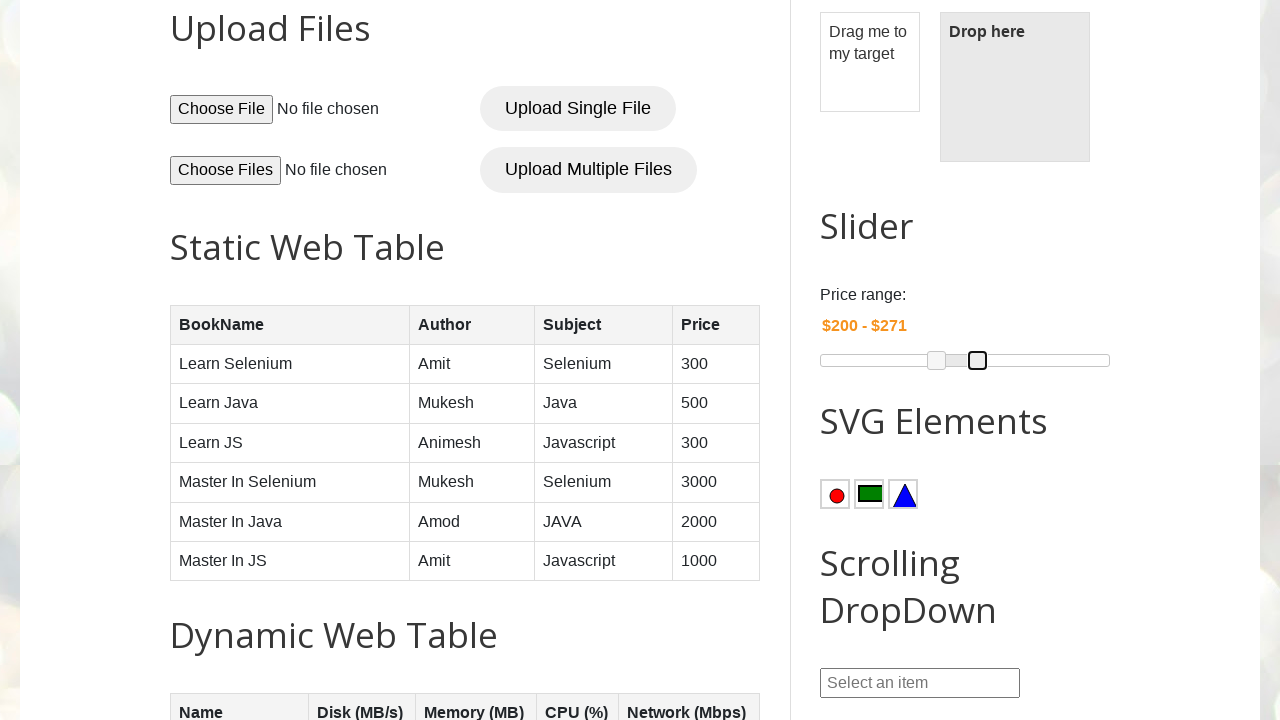

Current end range value: $271 (target: $250)
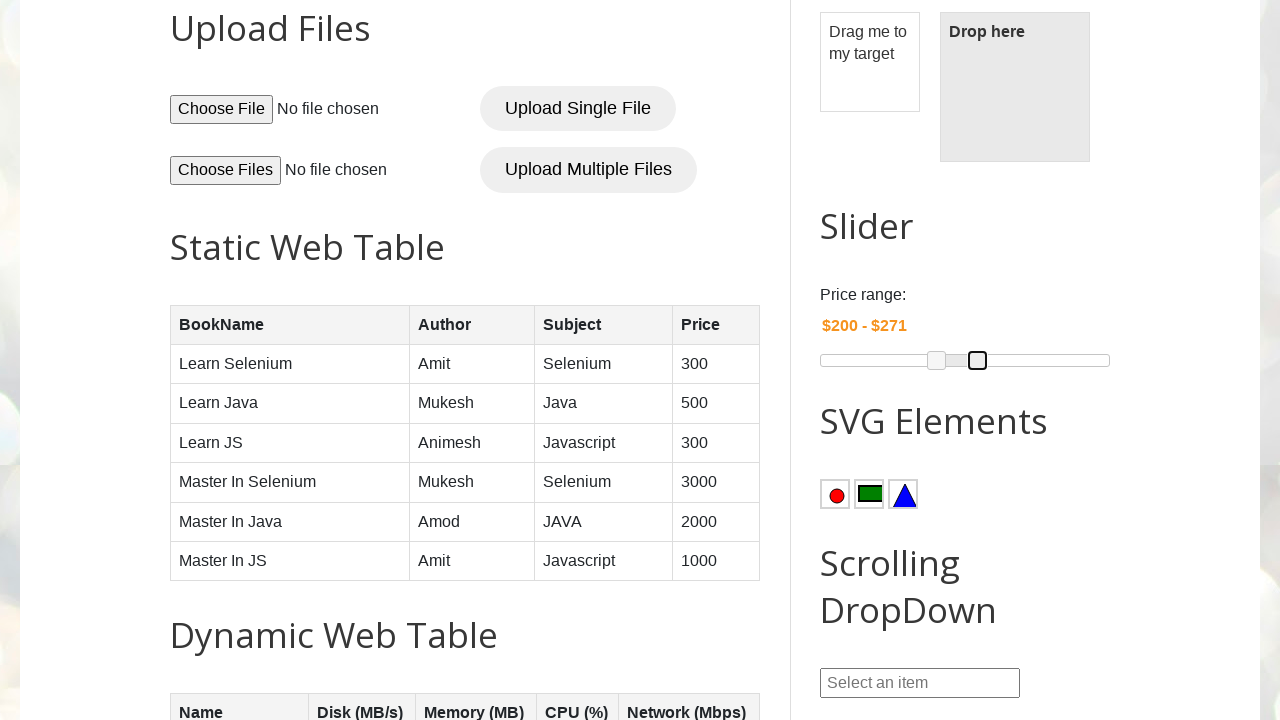

Pressed ArrowLeft on right slider handle to decrease end range on (//span[contains(@class,'ui-slider-handle ui-corner-all ui-state-default')])[2]
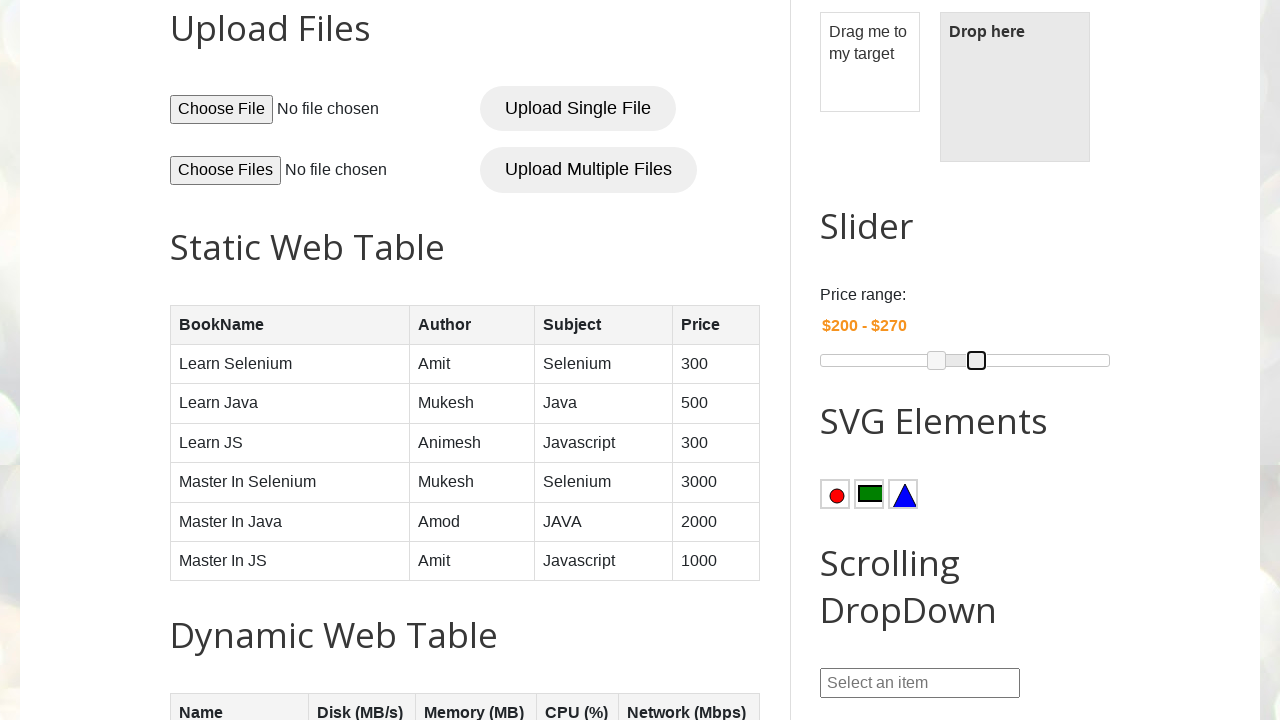

Current end range value: $270 (target: $250)
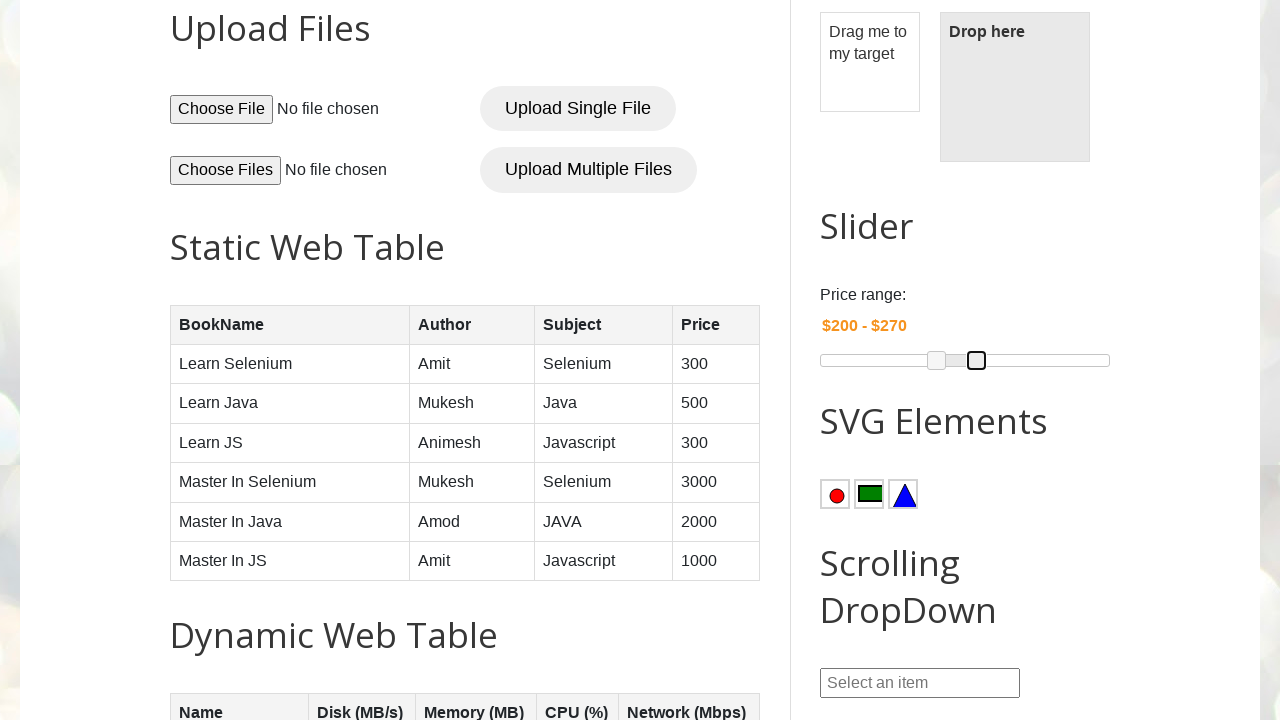

Pressed ArrowLeft on right slider handle to decrease end range on (//span[contains(@class,'ui-slider-handle ui-corner-all ui-state-default')])[2]
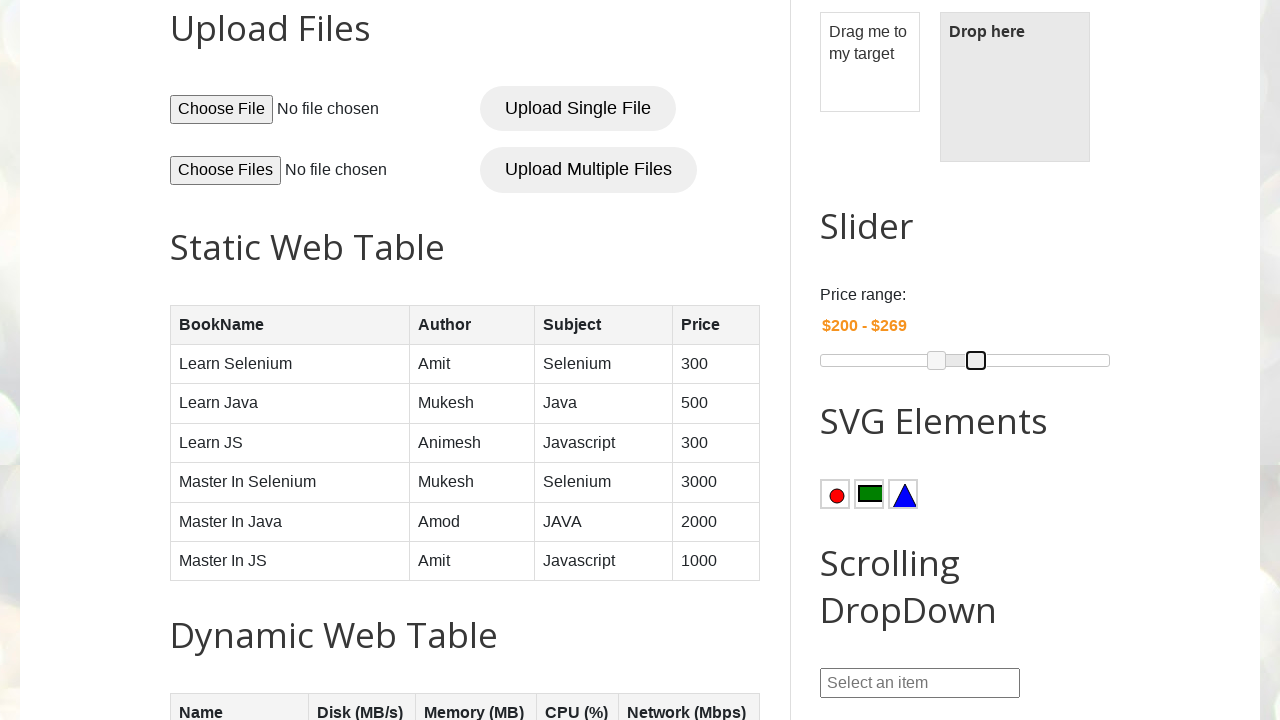

Current end range value: $269 (target: $250)
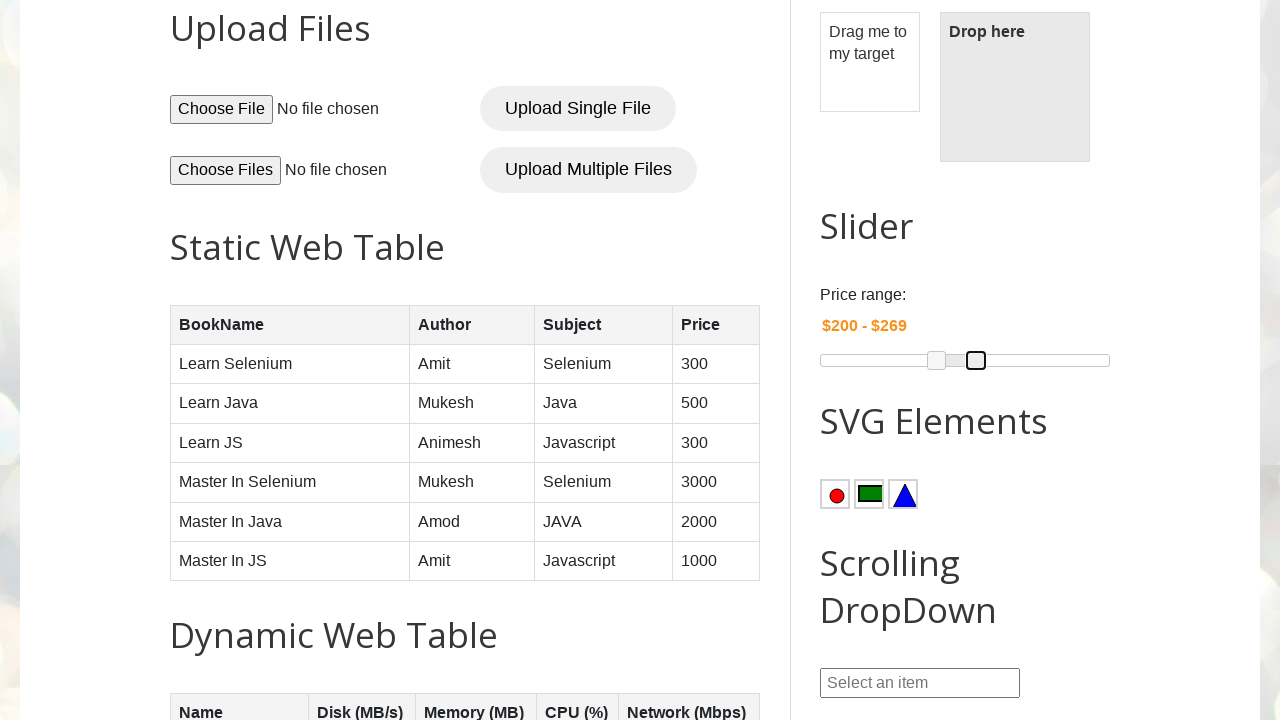

Pressed ArrowLeft on right slider handle to decrease end range on (//span[contains(@class,'ui-slider-handle ui-corner-all ui-state-default')])[2]
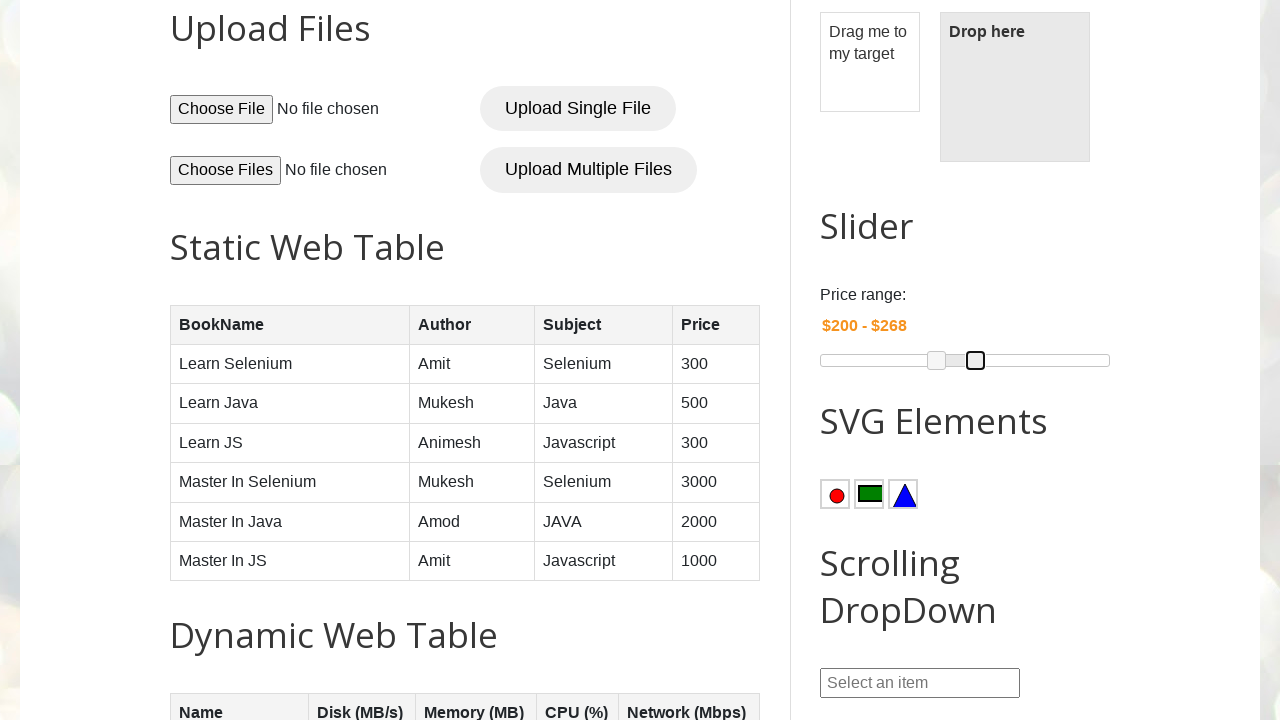

Current end range value: $268 (target: $250)
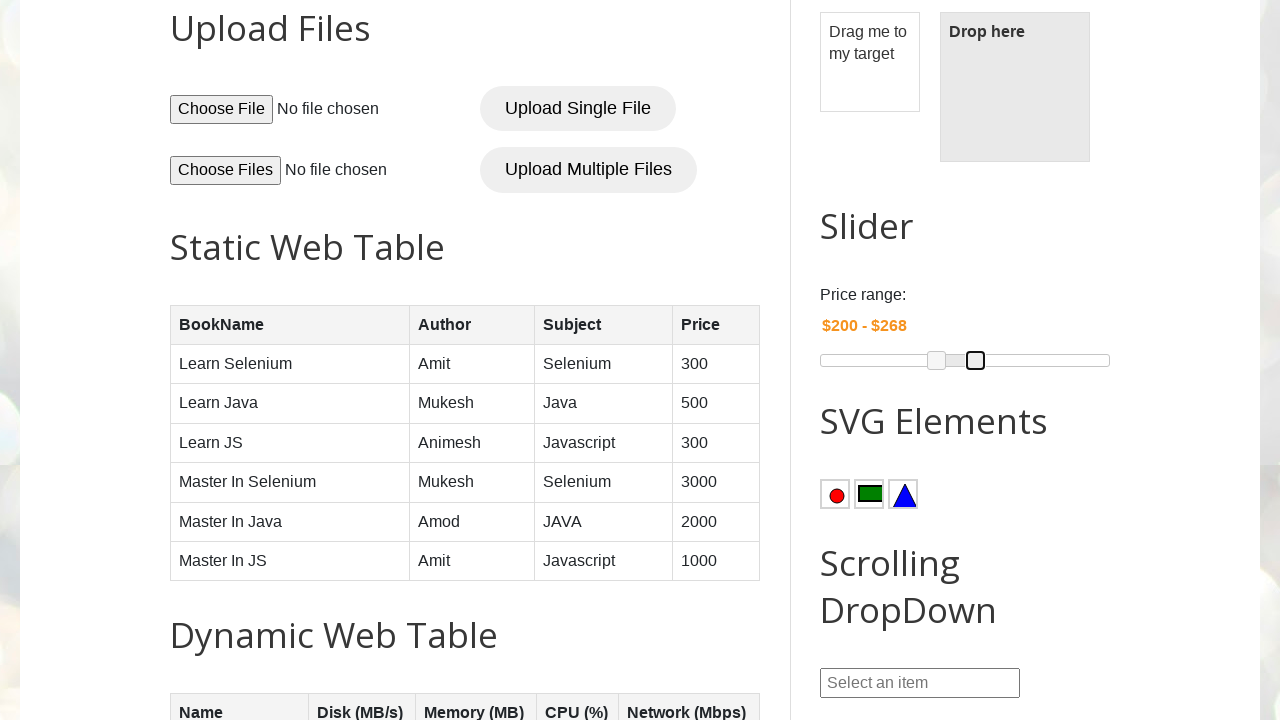

Pressed ArrowLeft on right slider handle to decrease end range on (//span[contains(@class,'ui-slider-handle ui-corner-all ui-state-default')])[2]
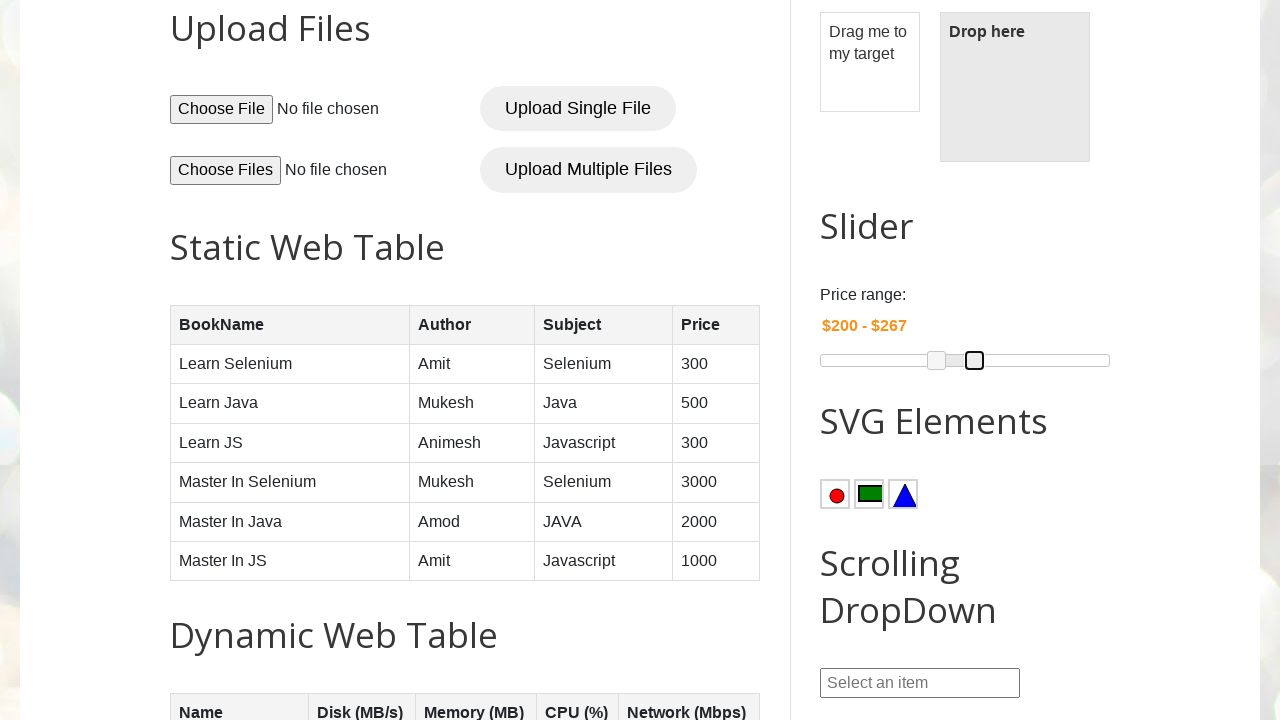

Current end range value: $267 (target: $250)
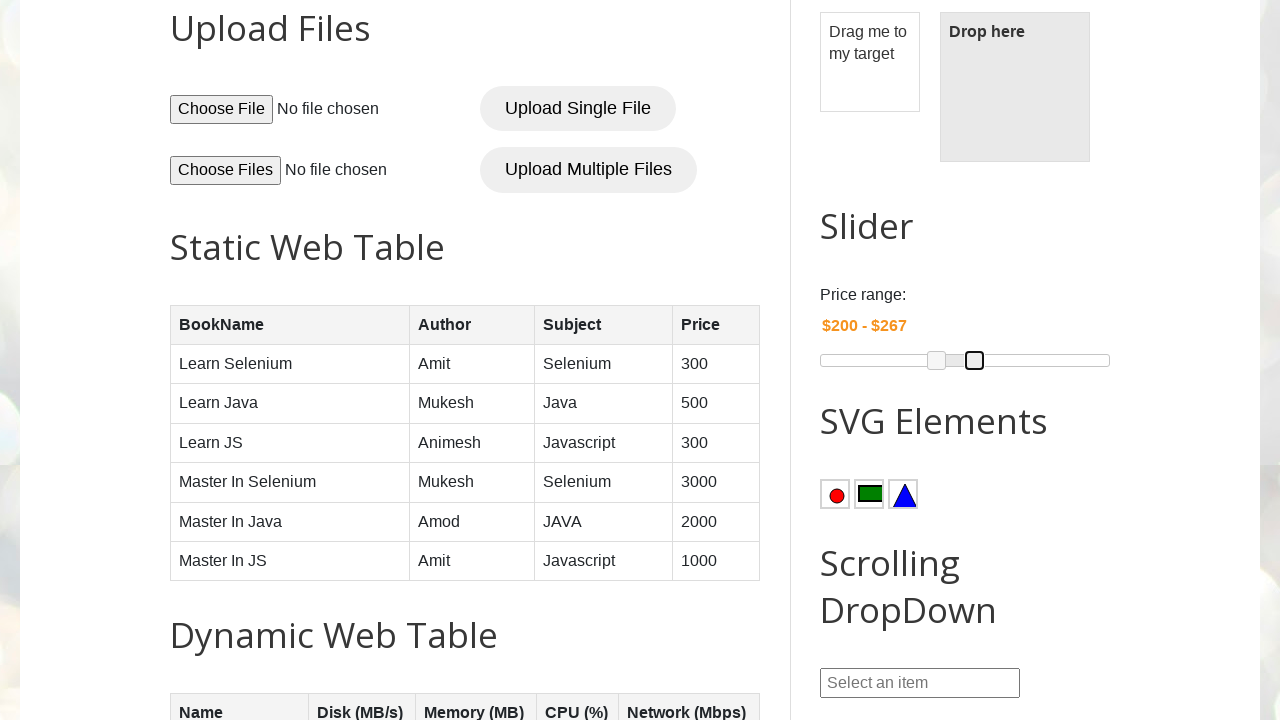

Pressed ArrowLeft on right slider handle to decrease end range on (//span[contains(@class,'ui-slider-handle ui-corner-all ui-state-default')])[2]
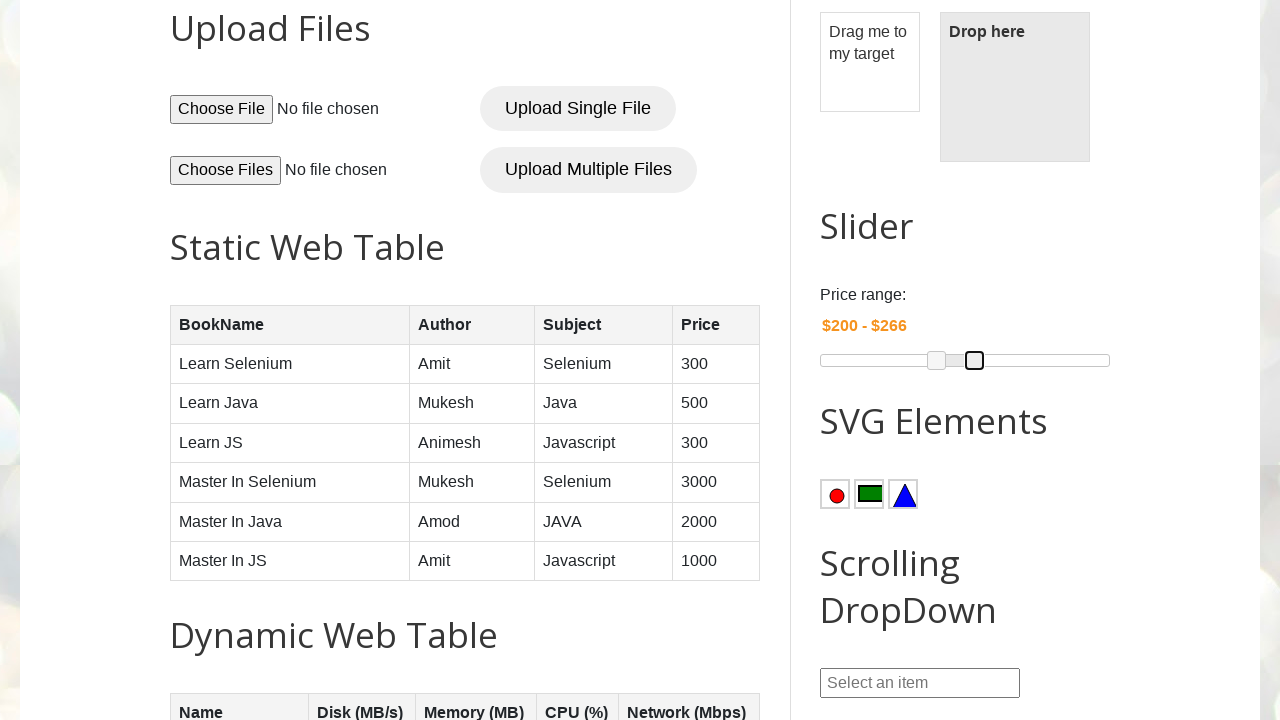

Current end range value: $266 (target: $250)
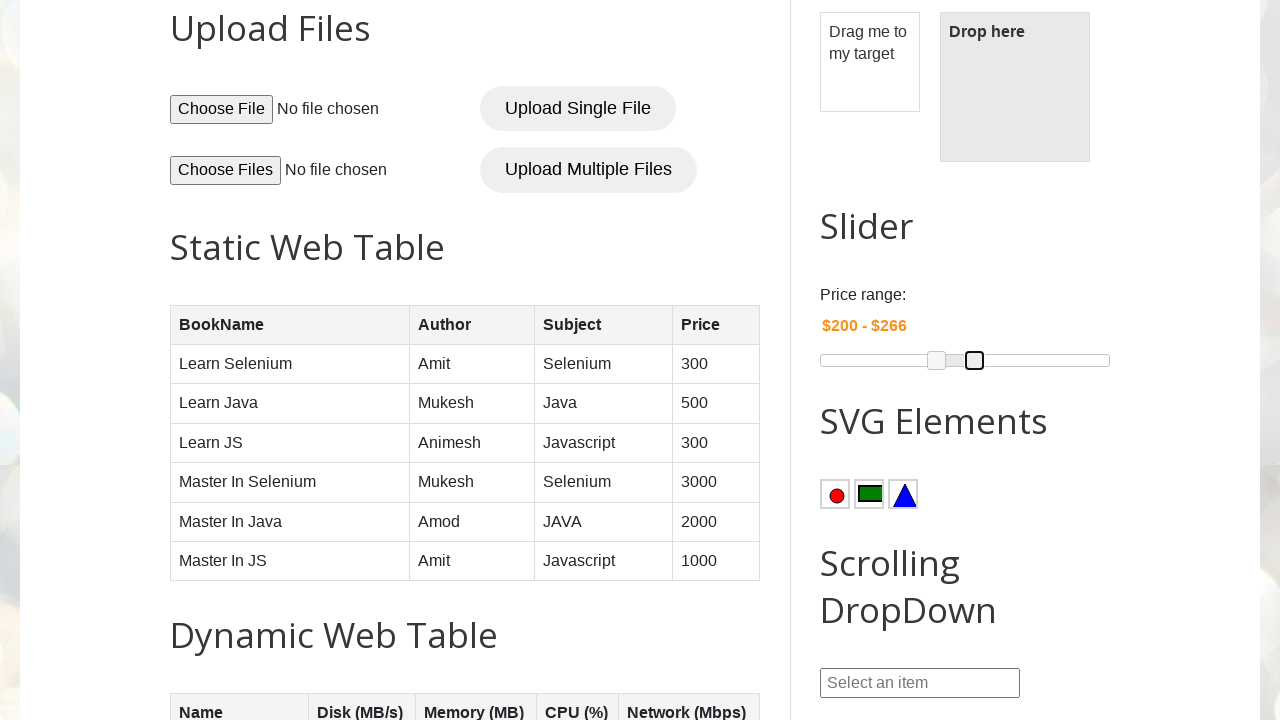

Pressed ArrowLeft on right slider handle to decrease end range on (//span[contains(@class,'ui-slider-handle ui-corner-all ui-state-default')])[2]
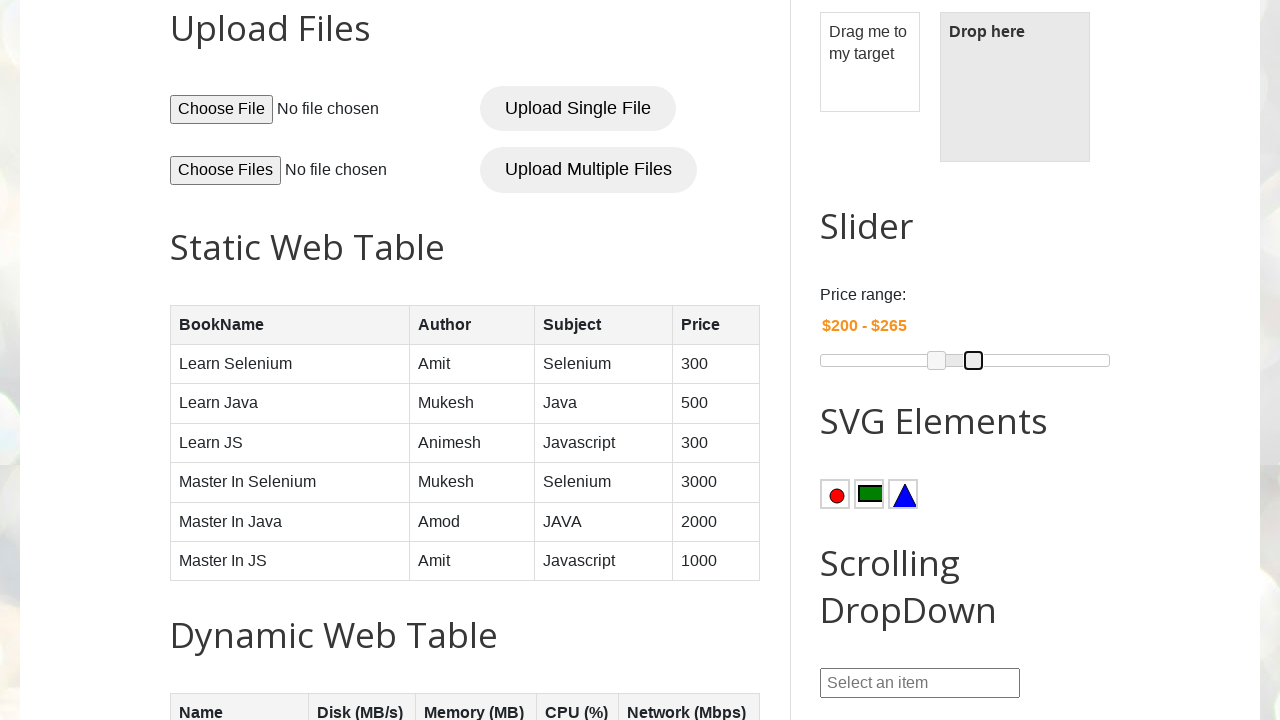

Current end range value: $265 (target: $250)
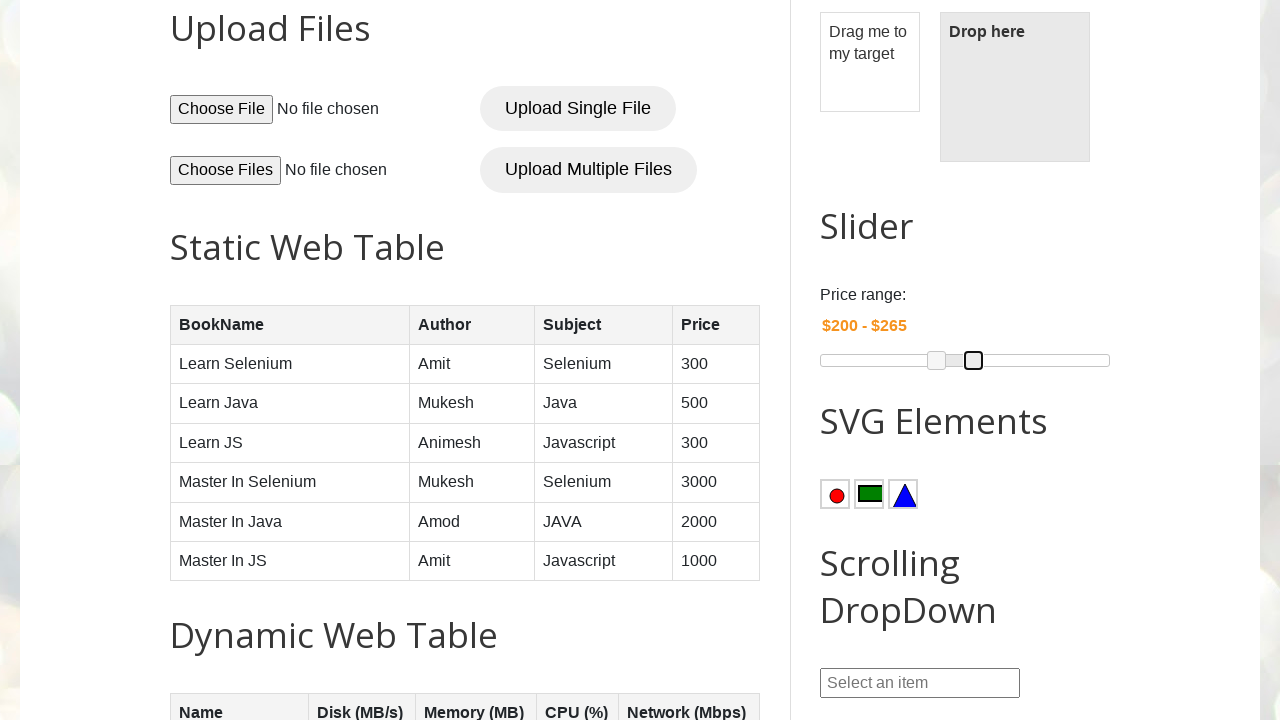

Pressed ArrowLeft on right slider handle to decrease end range on (//span[contains(@class,'ui-slider-handle ui-corner-all ui-state-default')])[2]
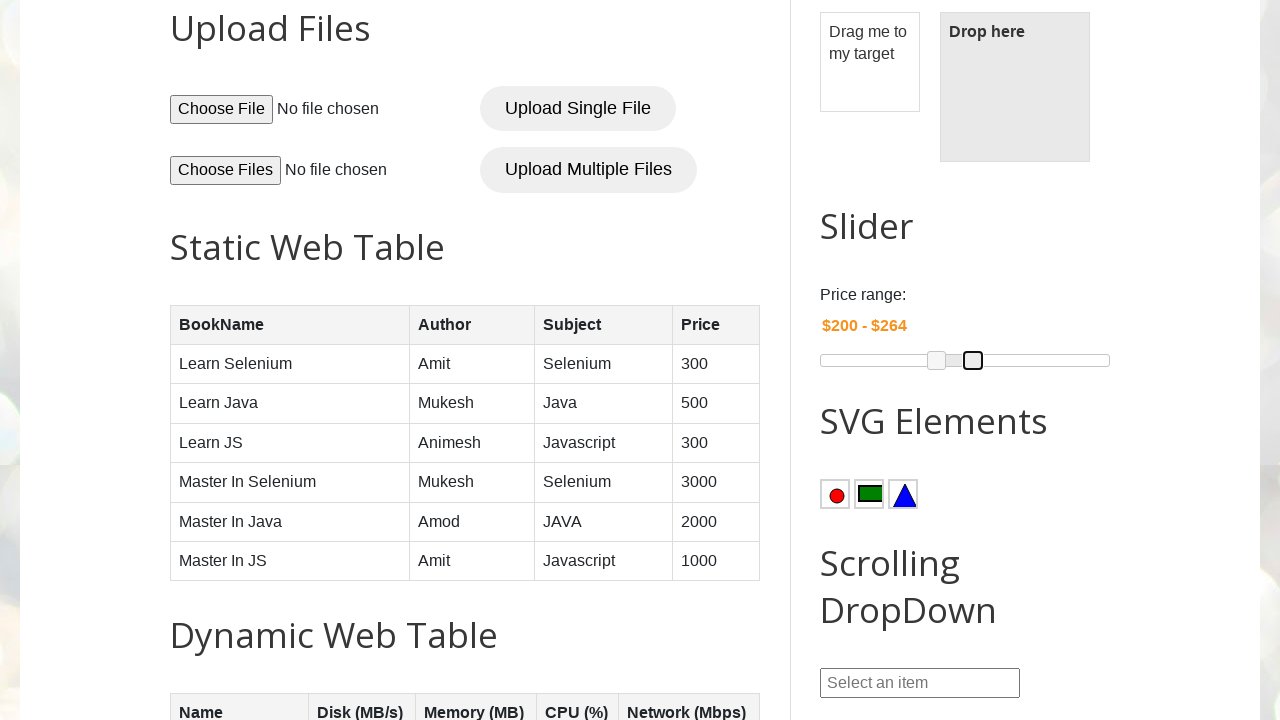

Current end range value: $264 (target: $250)
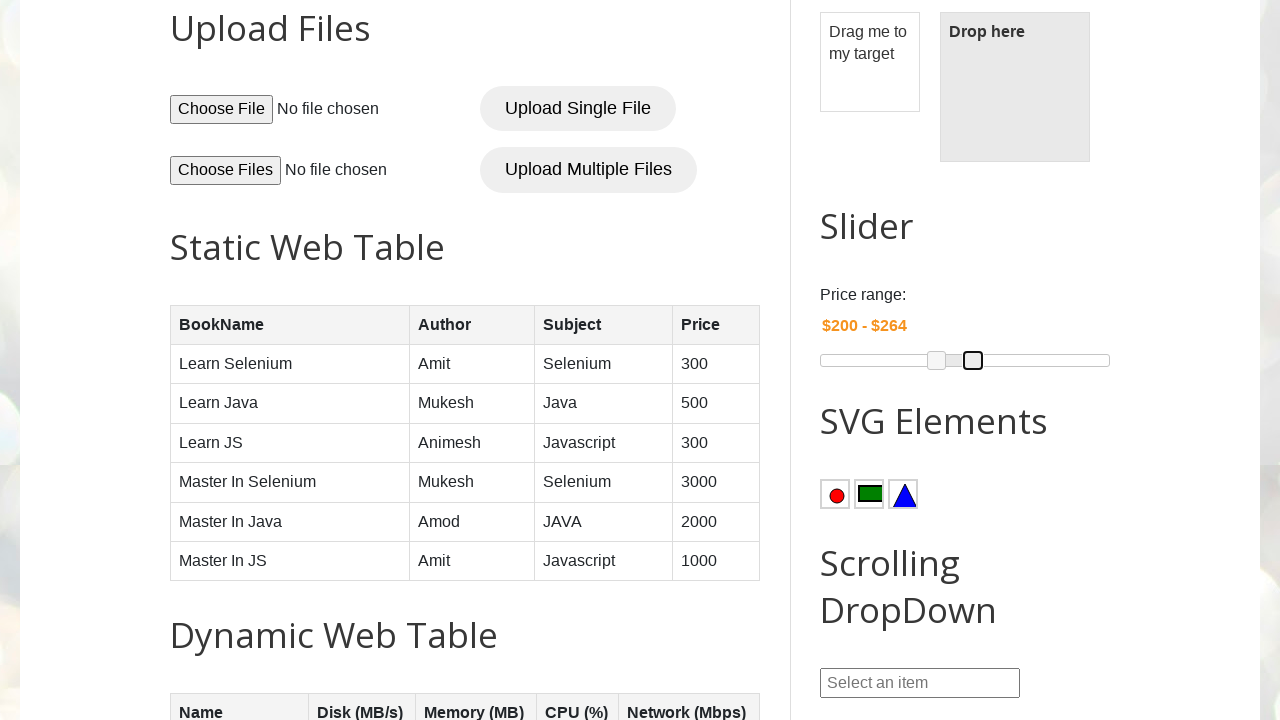

Pressed ArrowLeft on right slider handle to decrease end range on (//span[contains(@class,'ui-slider-handle ui-corner-all ui-state-default')])[2]
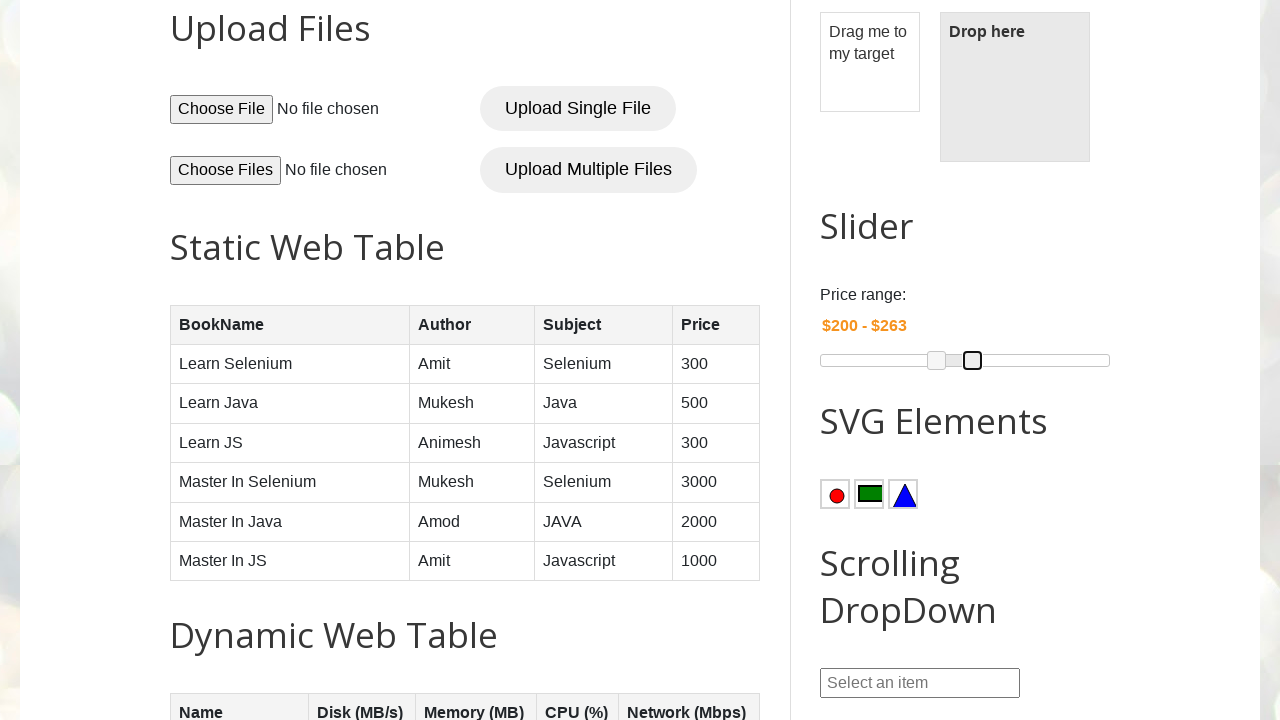

Current end range value: $263 (target: $250)
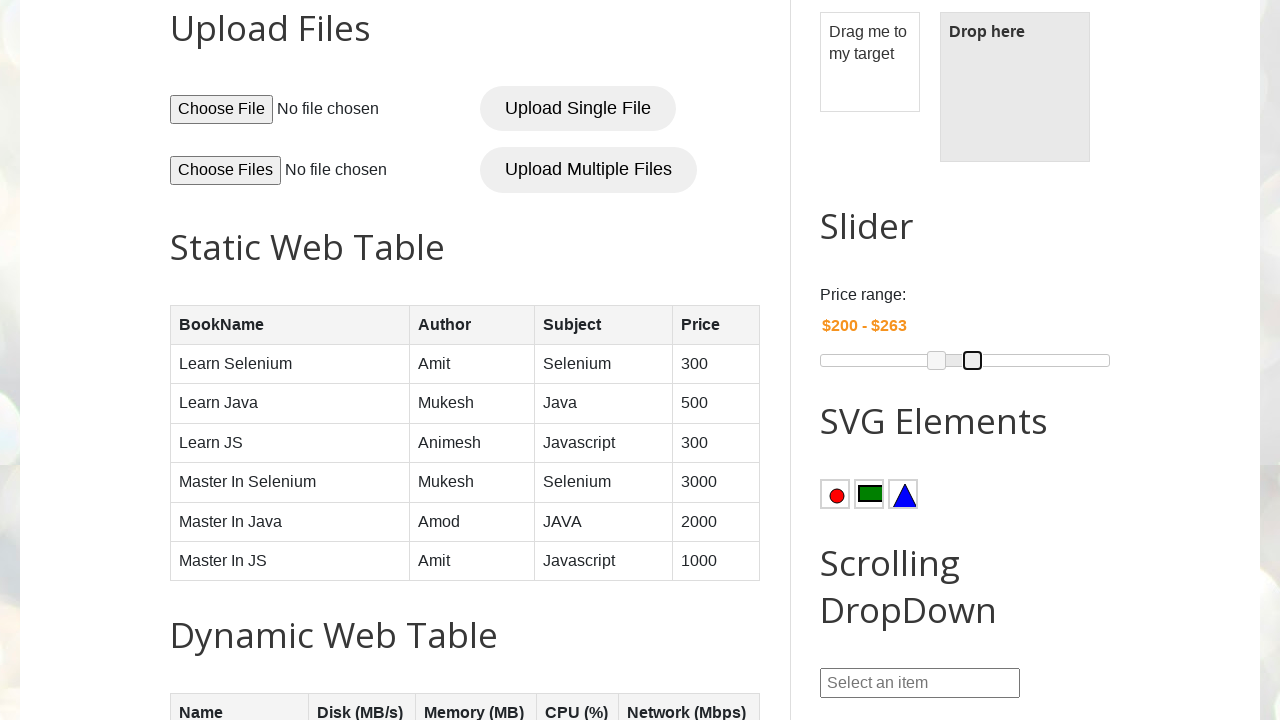

Pressed ArrowLeft on right slider handle to decrease end range on (//span[contains(@class,'ui-slider-handle ui-corner-all ui-state-default')])[2]
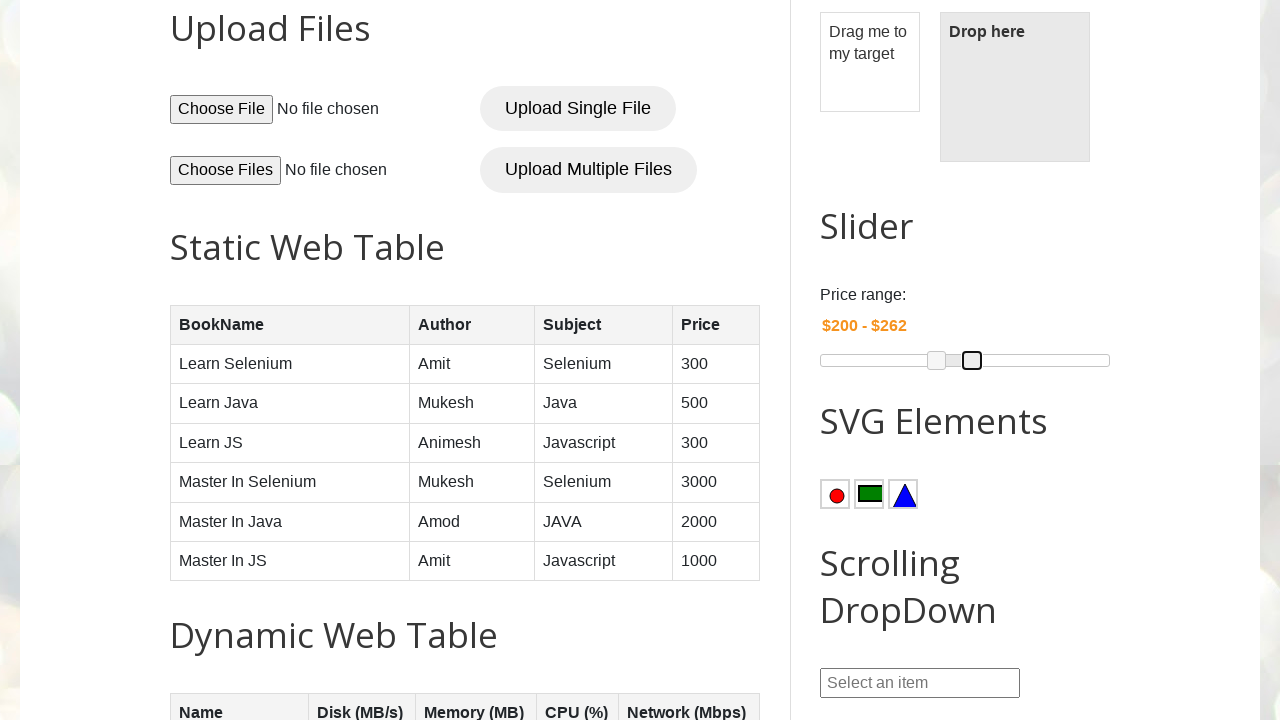

Current end range value: $262 (target: $250)
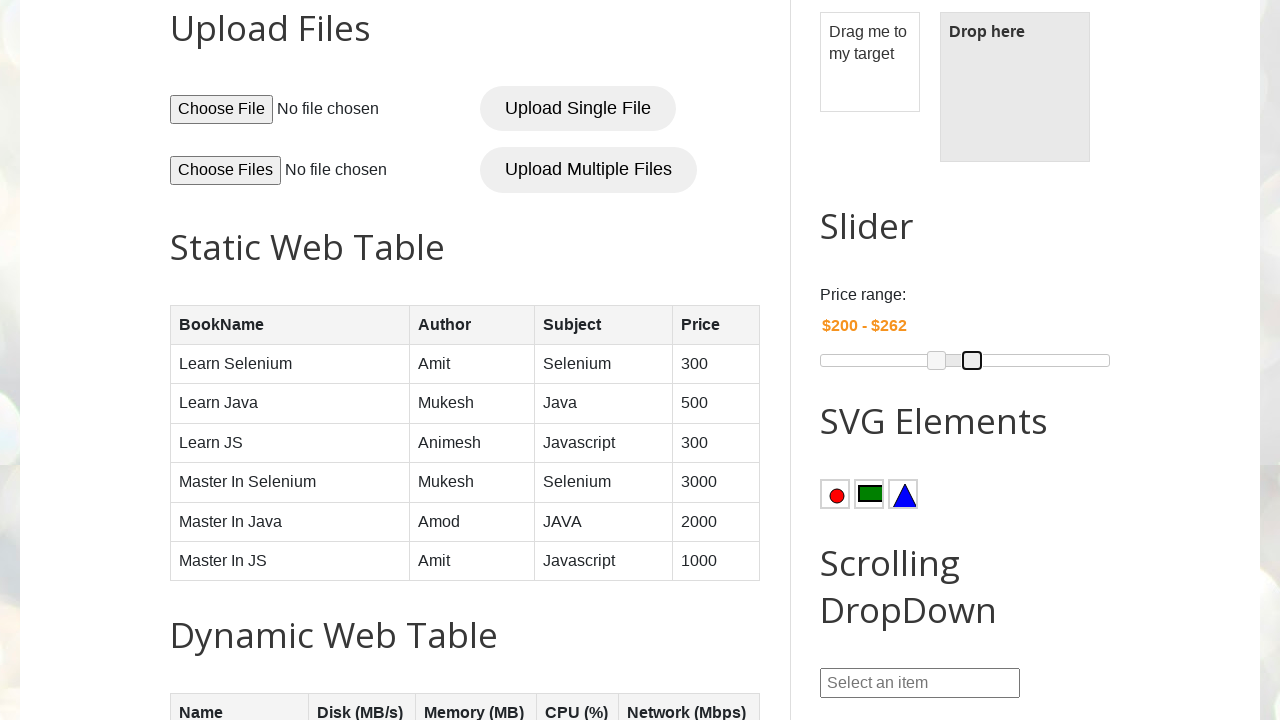

Pressed ArrowLeft on right slider handle to decrease end range on (//span[contains(@class,'ui-slider-handle ui-corner-all ui-state-default')])[2]
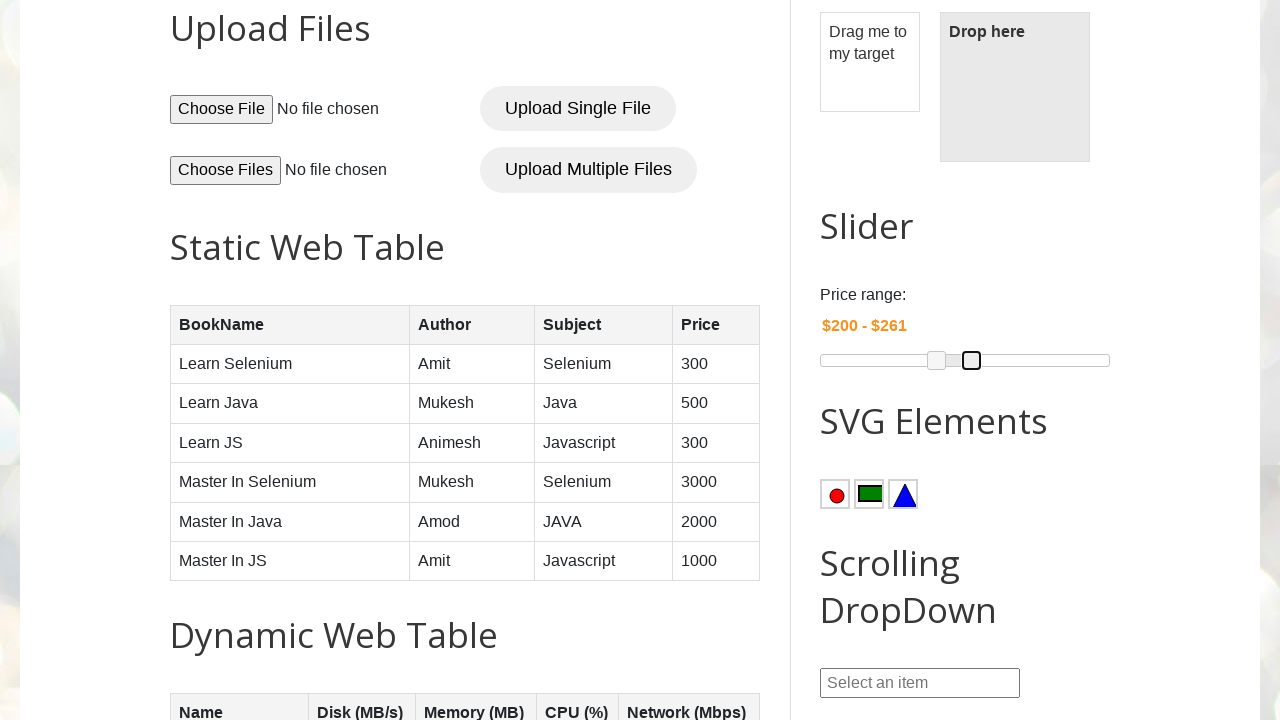

Current end range value: $261 (target: $250)
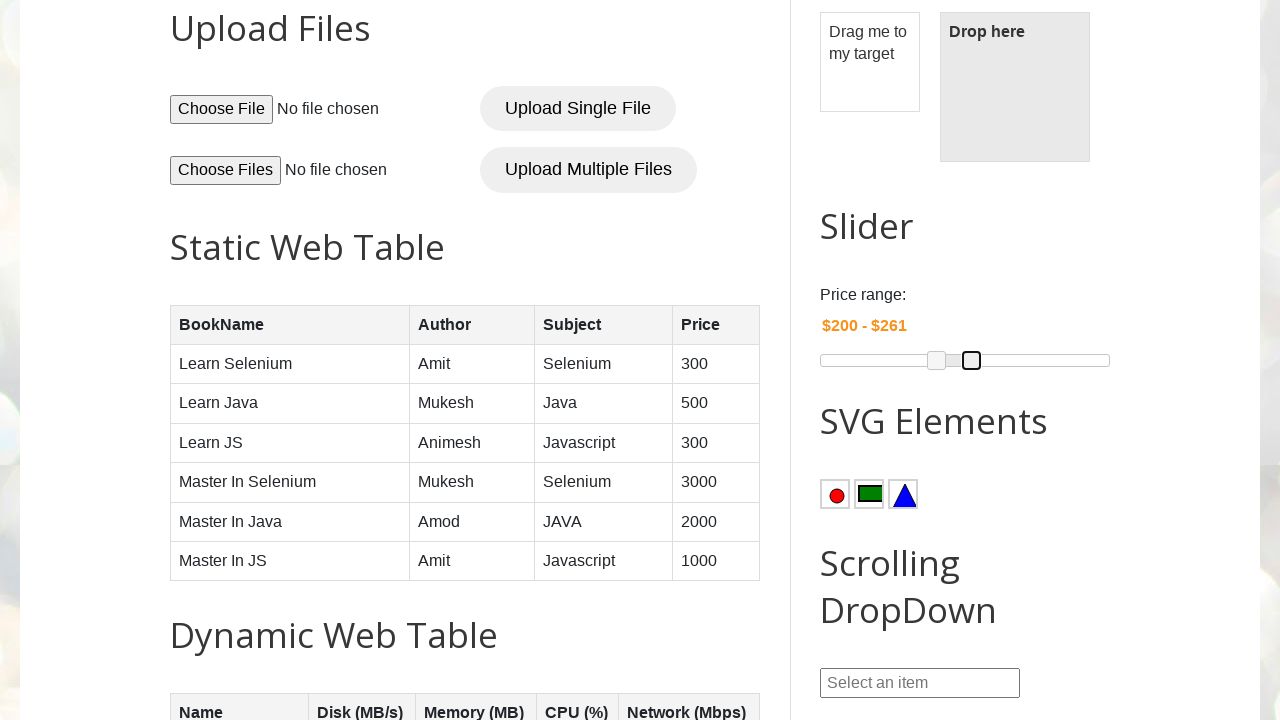

Pressed ArrowLeft on right slider handle to decrease end range on (//span[contains(@class,'ui-slider-handle ui-corner-all ui-state-default')])[2]
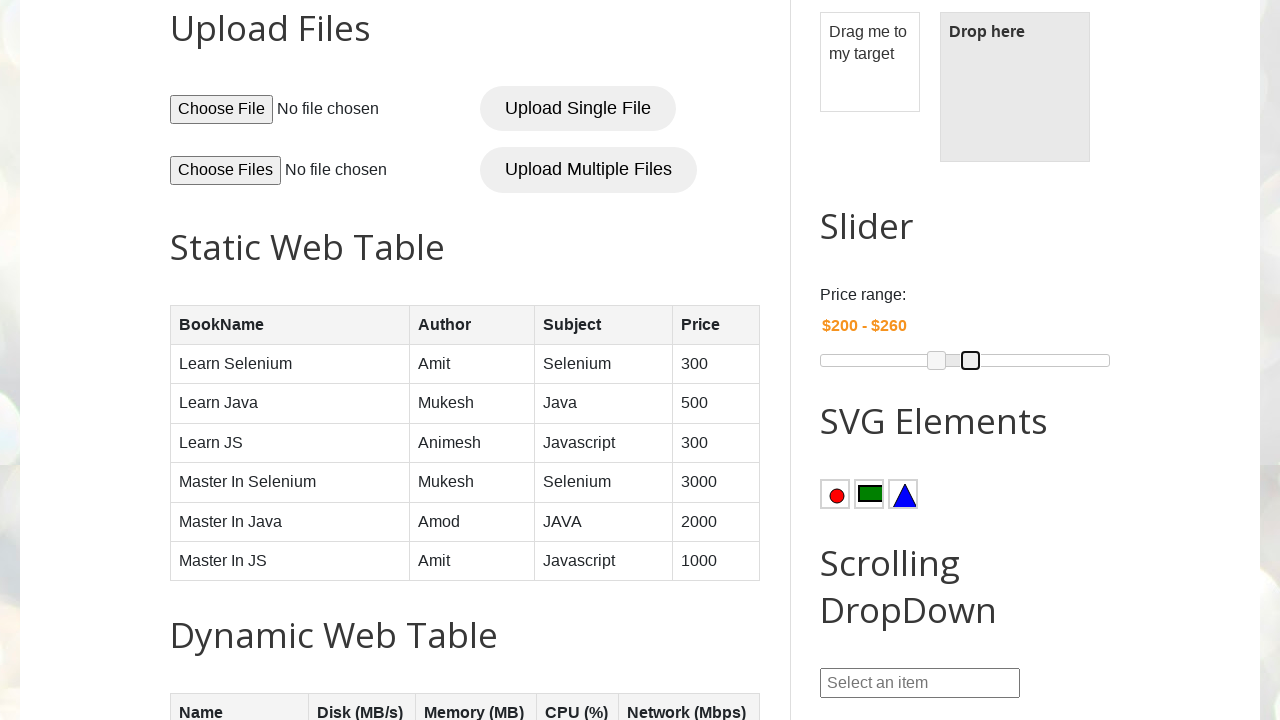

Current end range value: $260 (target: $250)
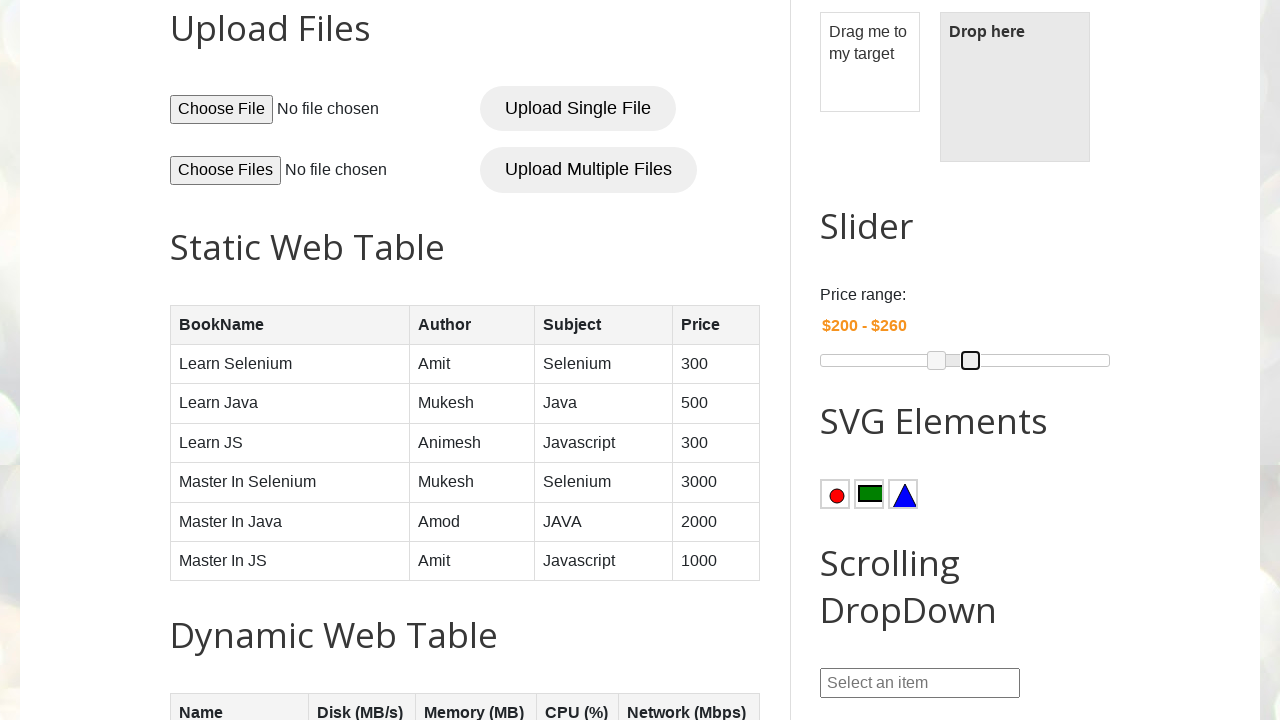

Pressed ArrowLeft on right slider handle to decrease end range on (//span[contains(@class,'ui-slider-handle ui-corner-all ui-state-default')])[2]
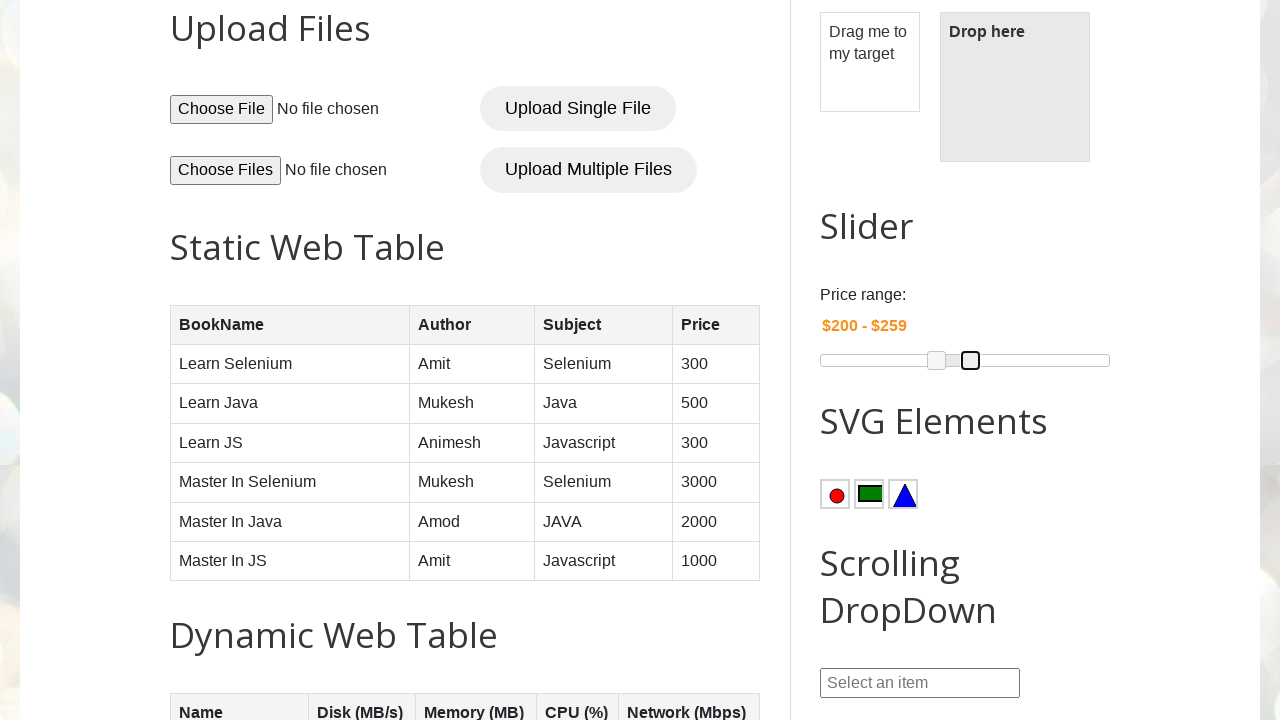

Current end range value: $259 (target: $250)
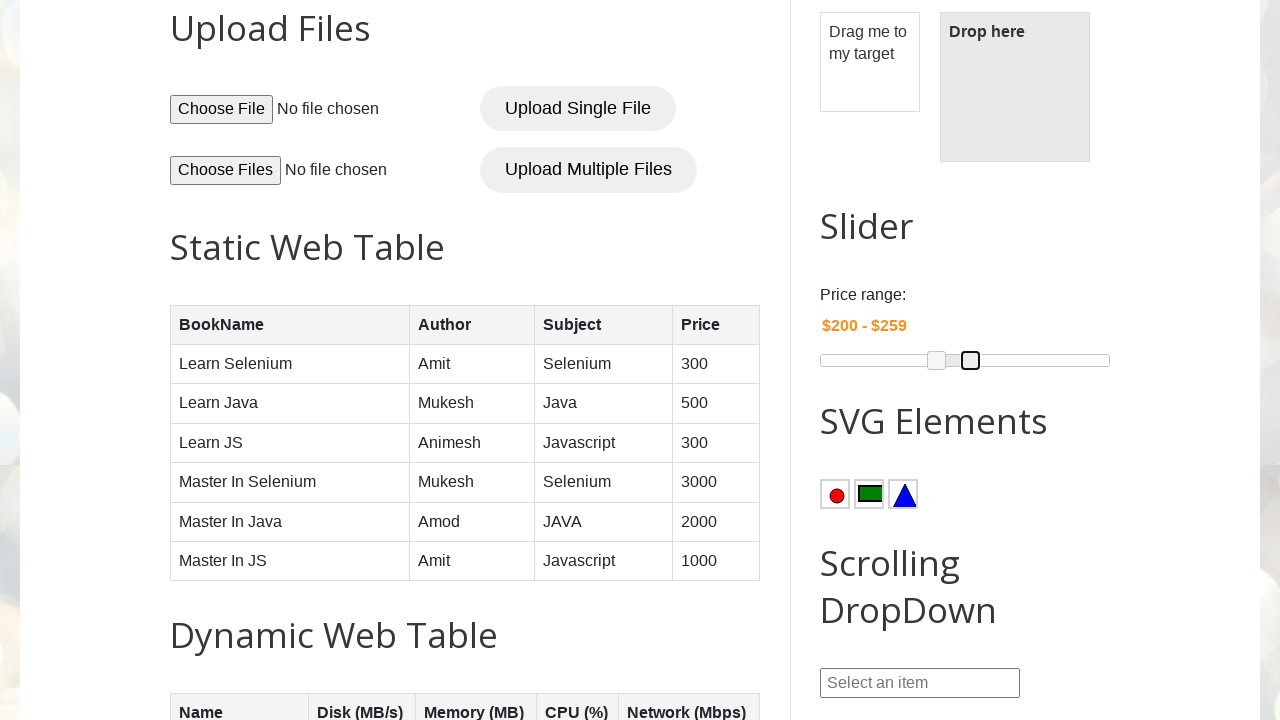

Pressed ArrowLeft on right slider handle to decrease end range on (//span[contains(@class,'ui-slider-handle ui-corner-all ui-state-default')])[2]
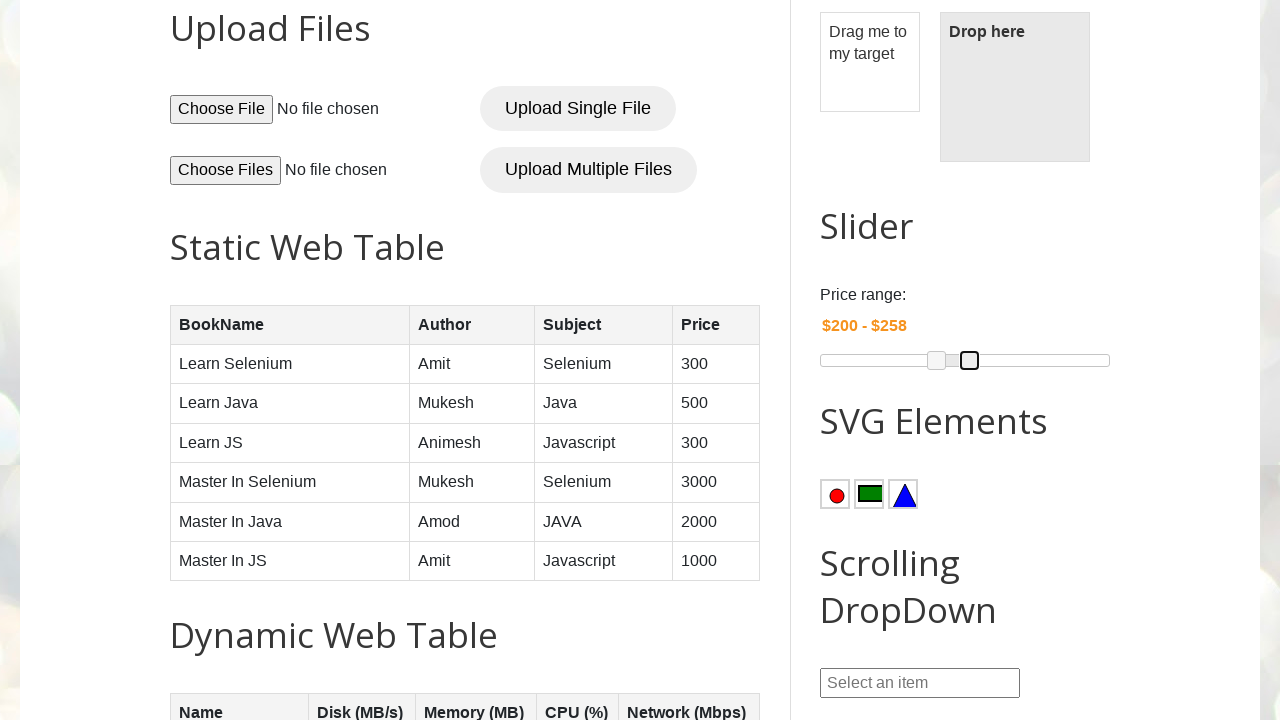

Current end range value: $258 (target: $250)
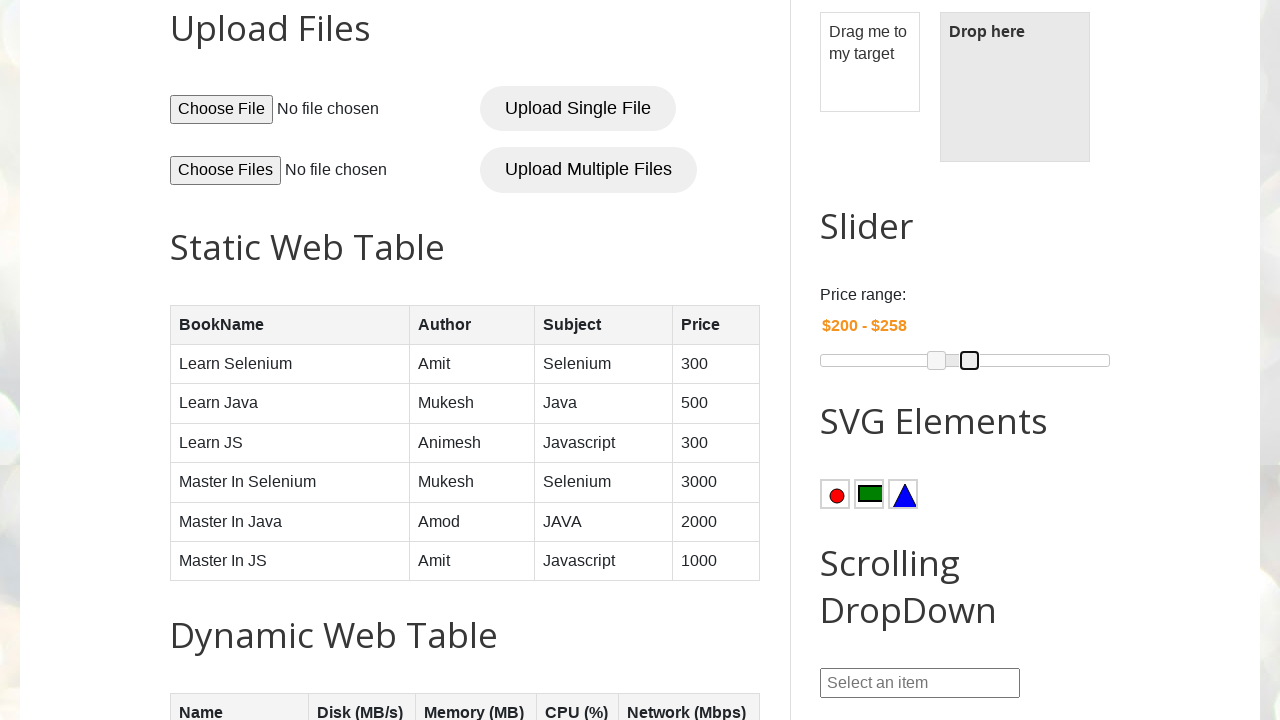

Pressed ArrowLeft on right slider handle to decrease end range on (//span[contains(@class,'ui-slider-handle ui-corner-all ui-state-default')])[2]
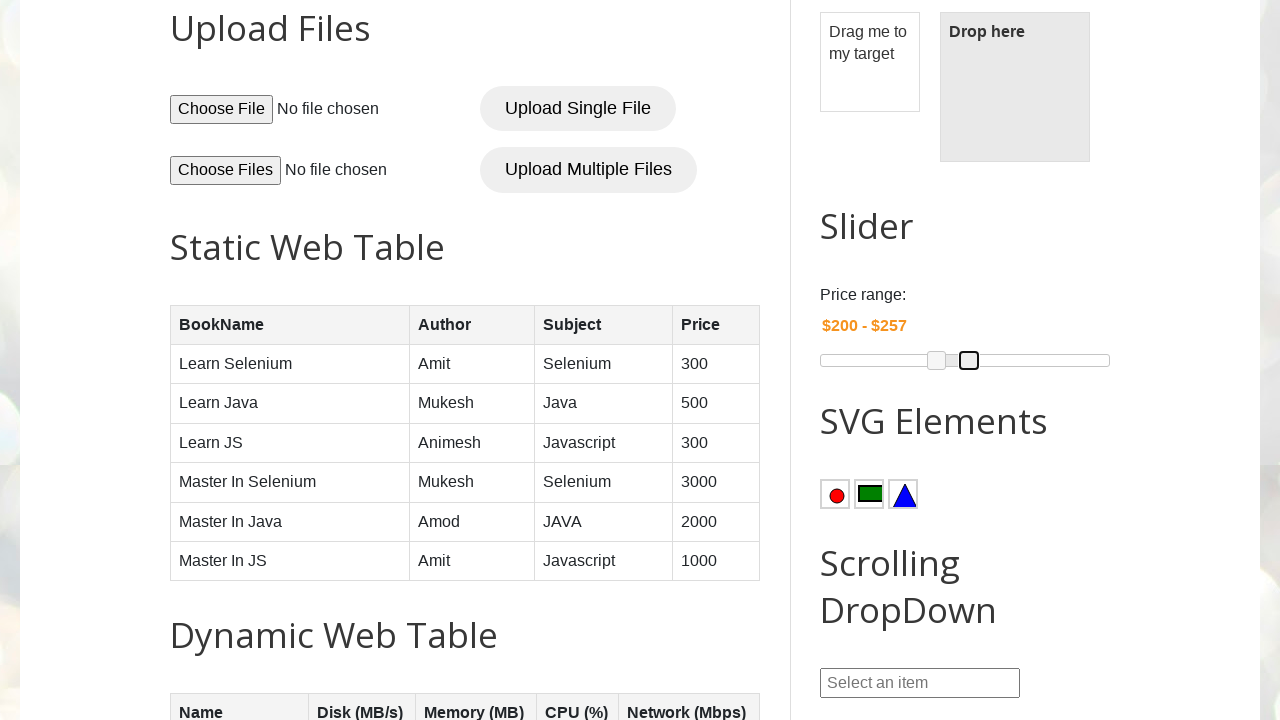

Current end range value: $257 (target: $250)
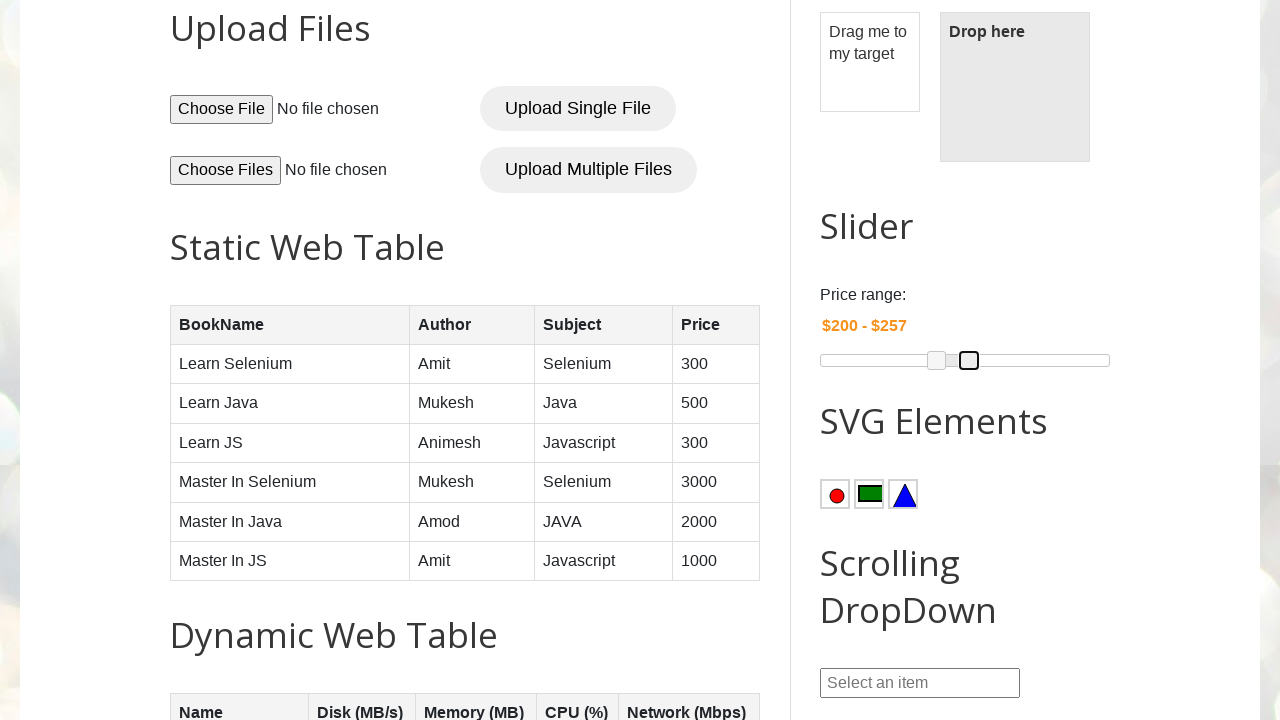

Pressed ArrowLeft on right slider handle to decrease end range on (//span[contains(@class,'ui-slider-handle ui-corner-all ui-state-default')])[2]
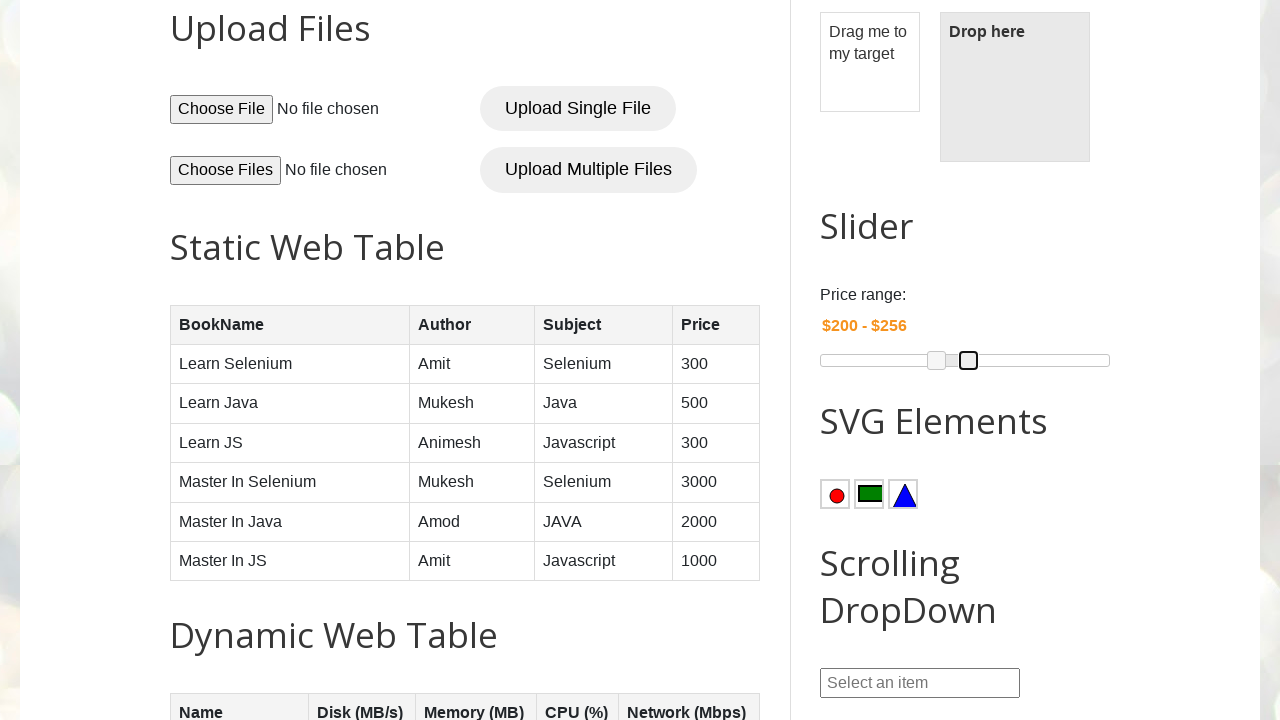

Current end range value: $256 (target: $250)
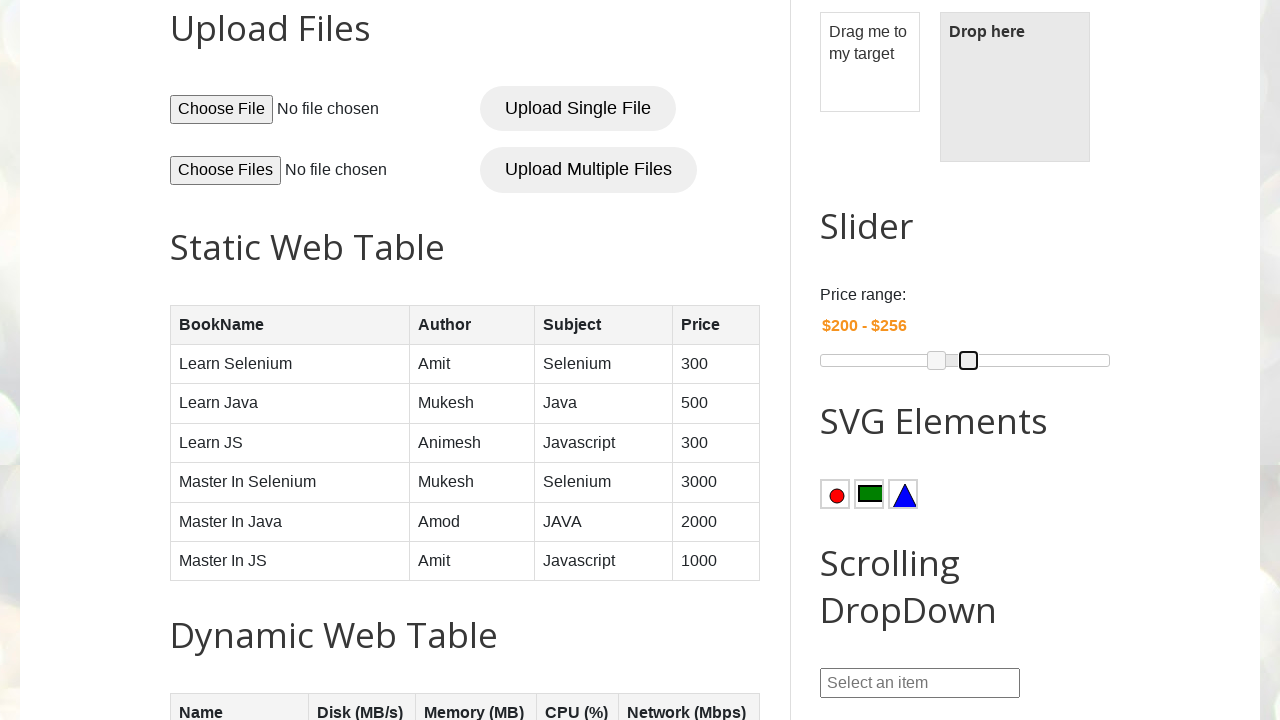

Pressed ArrowLeft on right slider handle to decrease end range on (//span[contains(@class,'ui-slider-handle ui-corner-all ui-state-default')])[2]
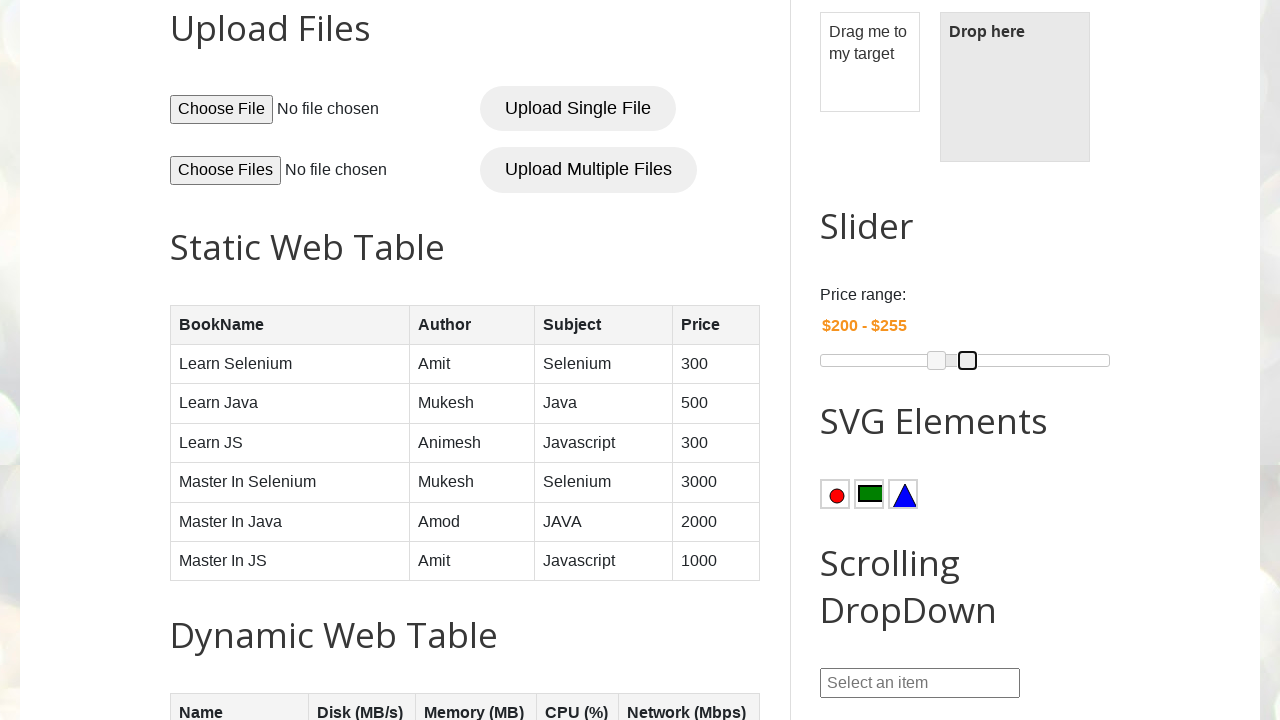

Current end range value: $255 (target: $250)
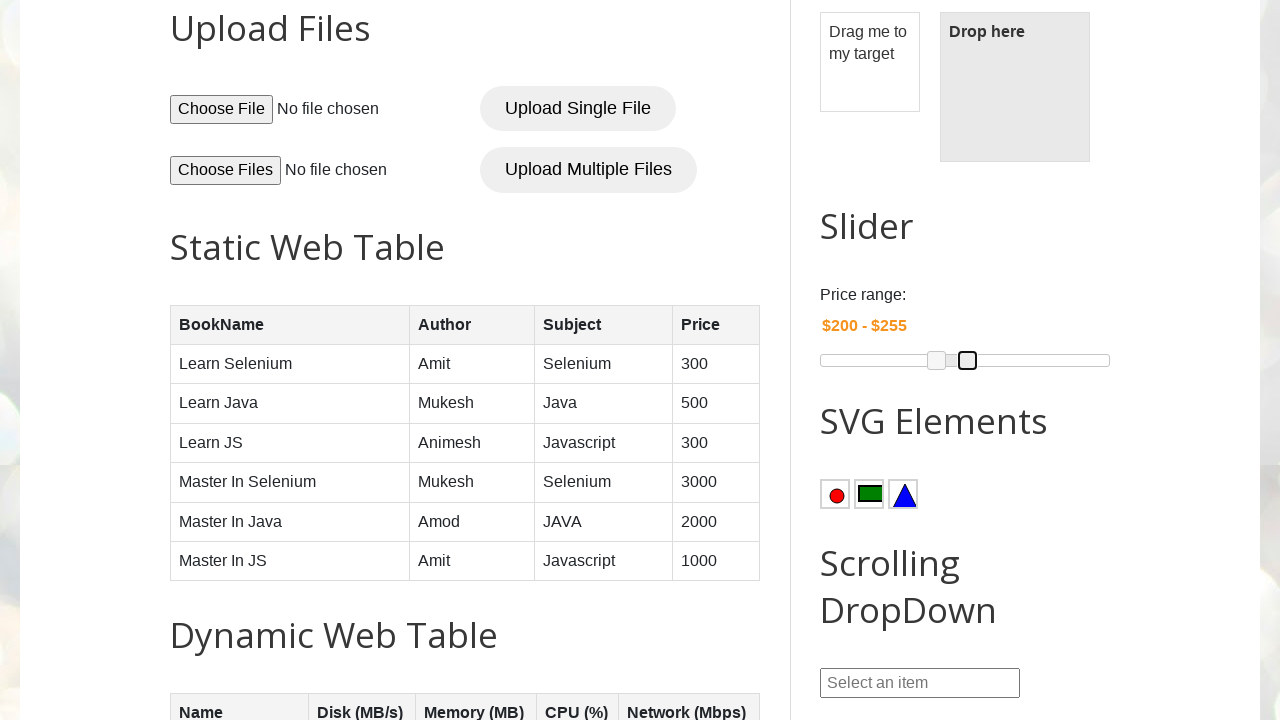

Pressed ArrowLeft on right slider handle to decrease end range on (//span[contains(@class,'ui-slider-handle ui-corner-all ui-state-default')])[2]
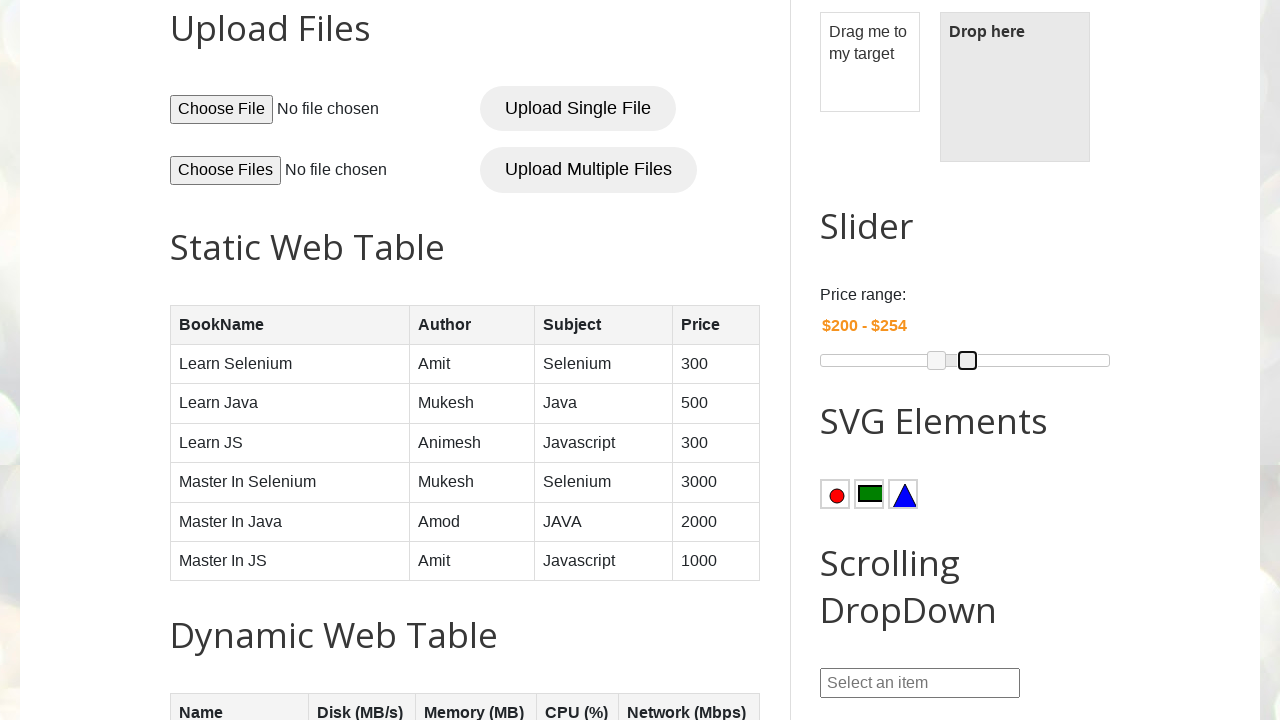

Current end range value: $254 (target: $250)
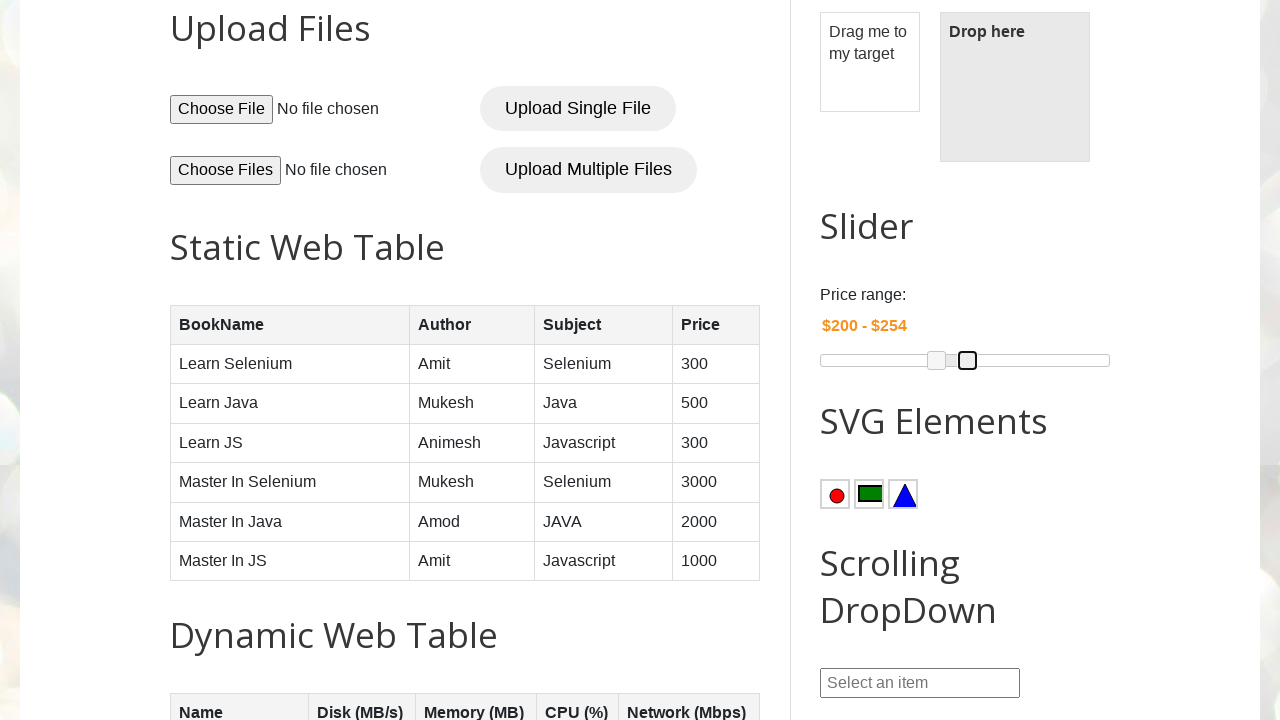

Pressed ArrowLeft on right slider handle to decrease end range on (//span[contains(@class,'ui-slider-handle ui-corner-all ui-state-default')])[2]
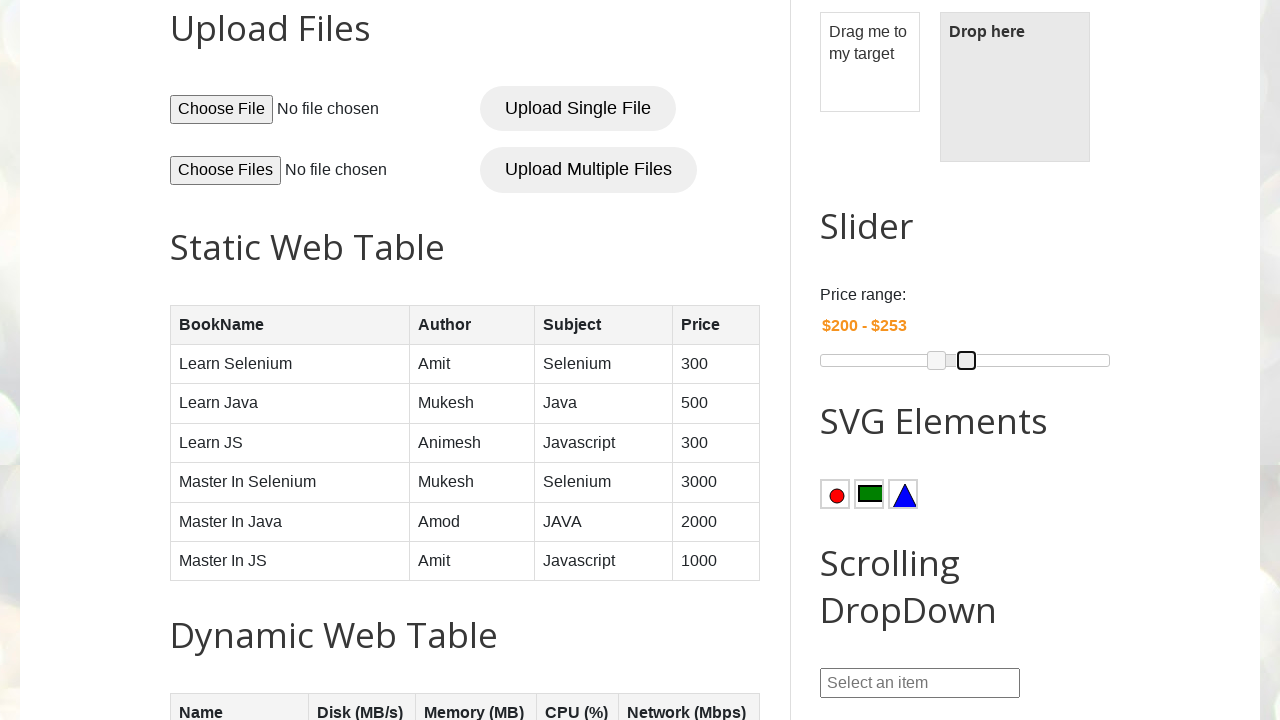

Current end range value: $253 (target: $250)
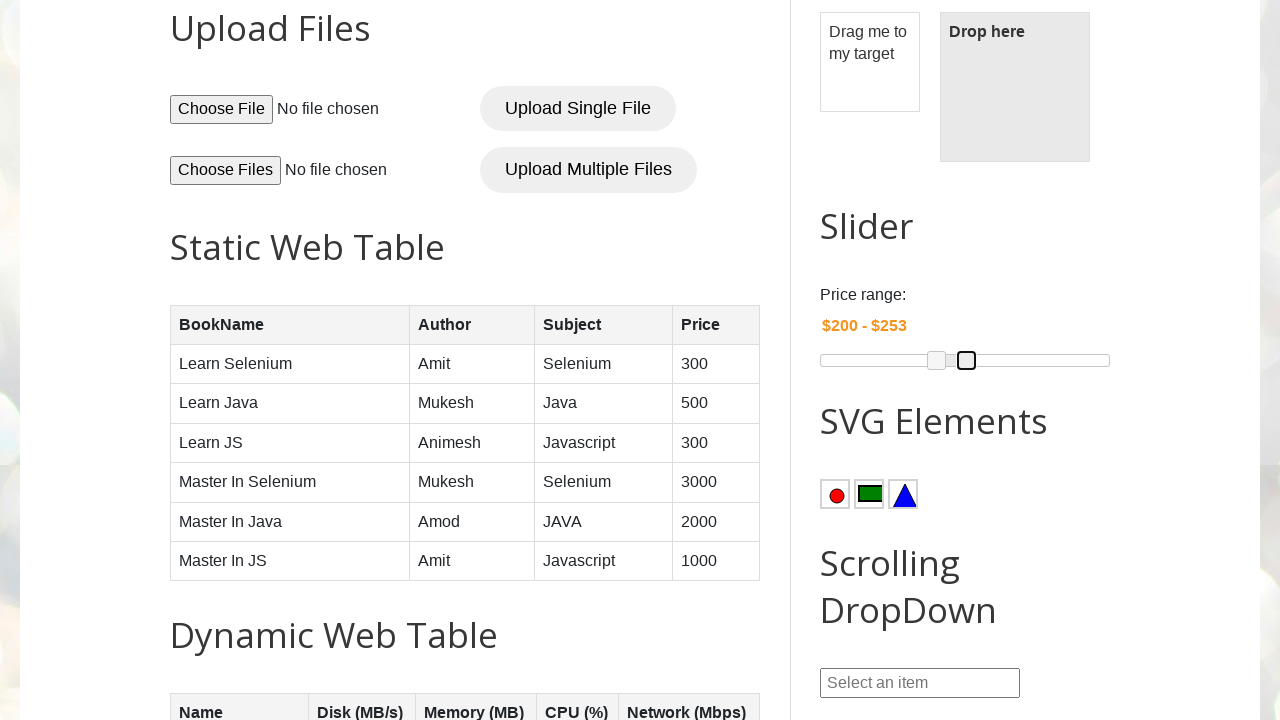

Pressed ArrowLeft on right slider handle to decrease end range on (//span[contains(@class,'ui-slider-handle ui-corner-all ui-state-default')])[2]
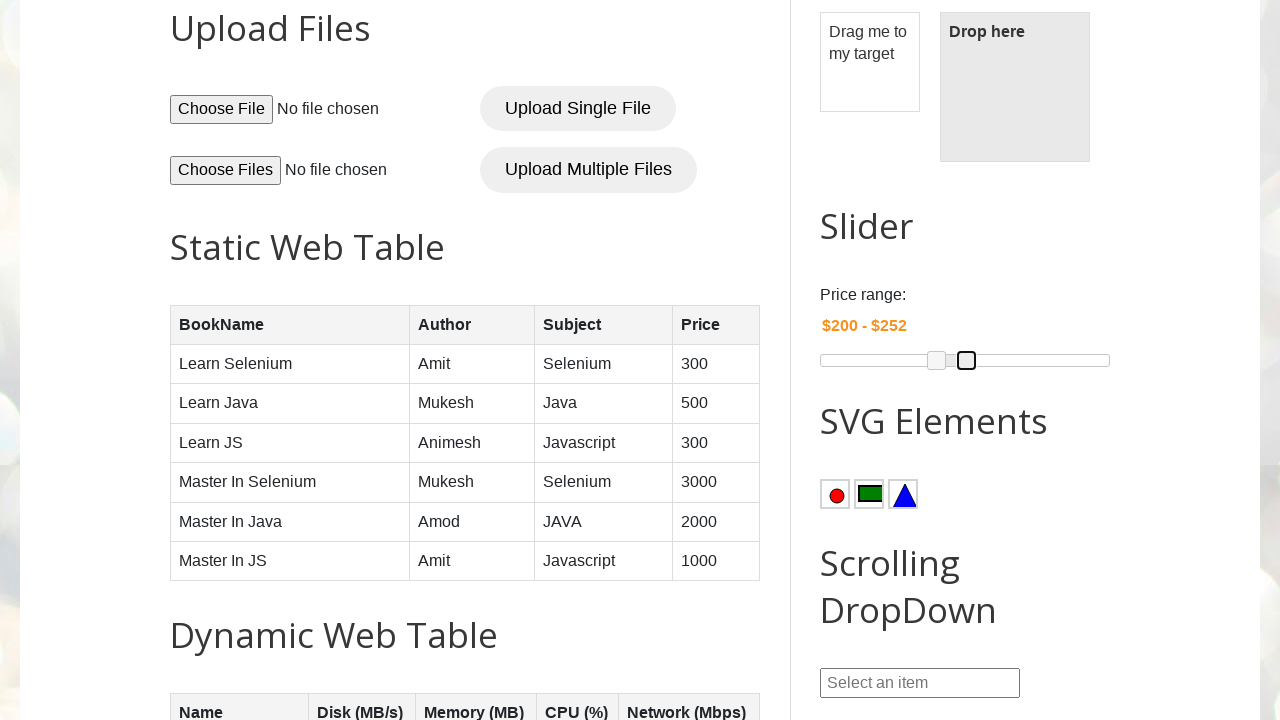

Current end range value: $252 (target: $250)
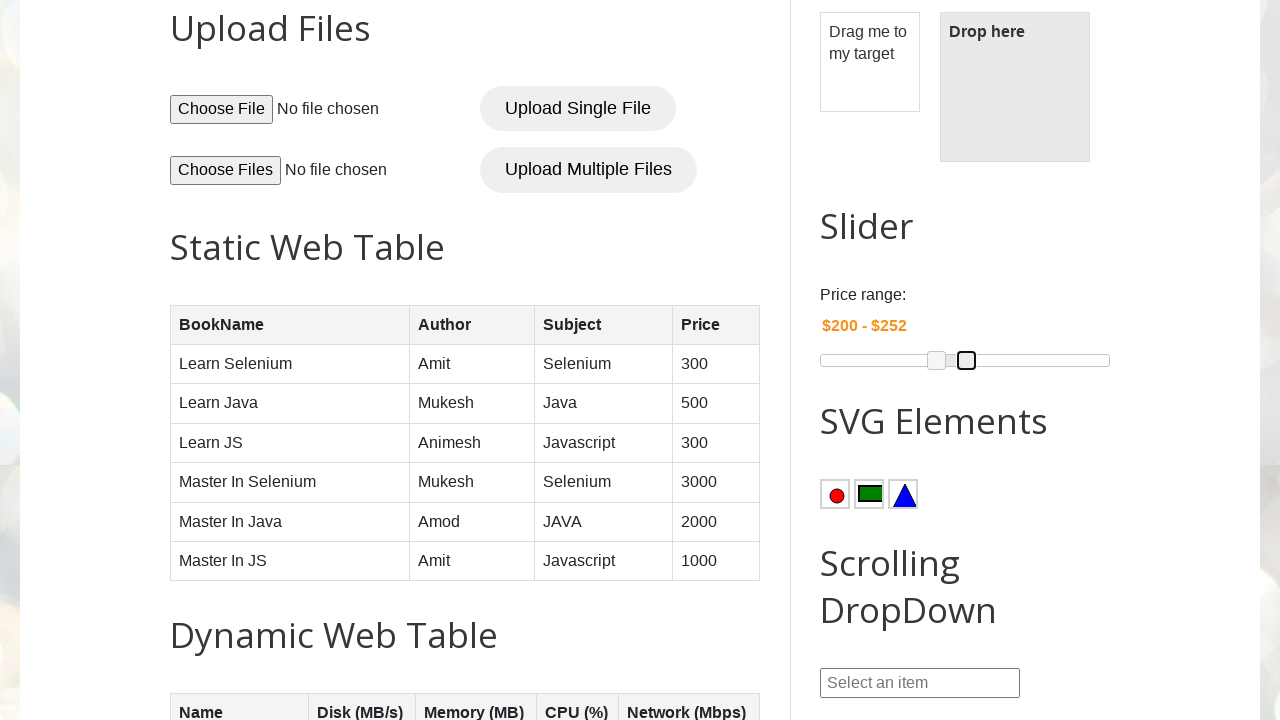

Pressed ArrowLeft on right slider handle to decrease end range on (//span[contains(@class,'ui-slider-handle ui-corner-all ui-state-default')])[2]
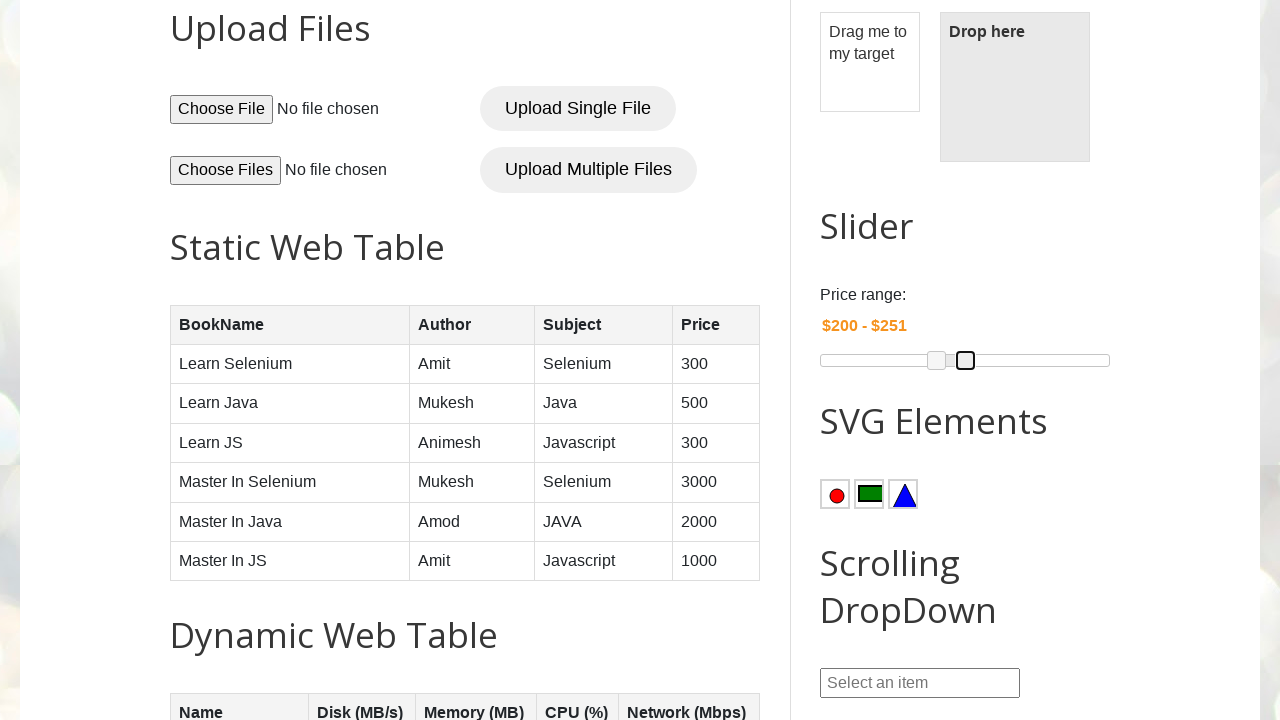

Current end range value: $251 (target: $250)
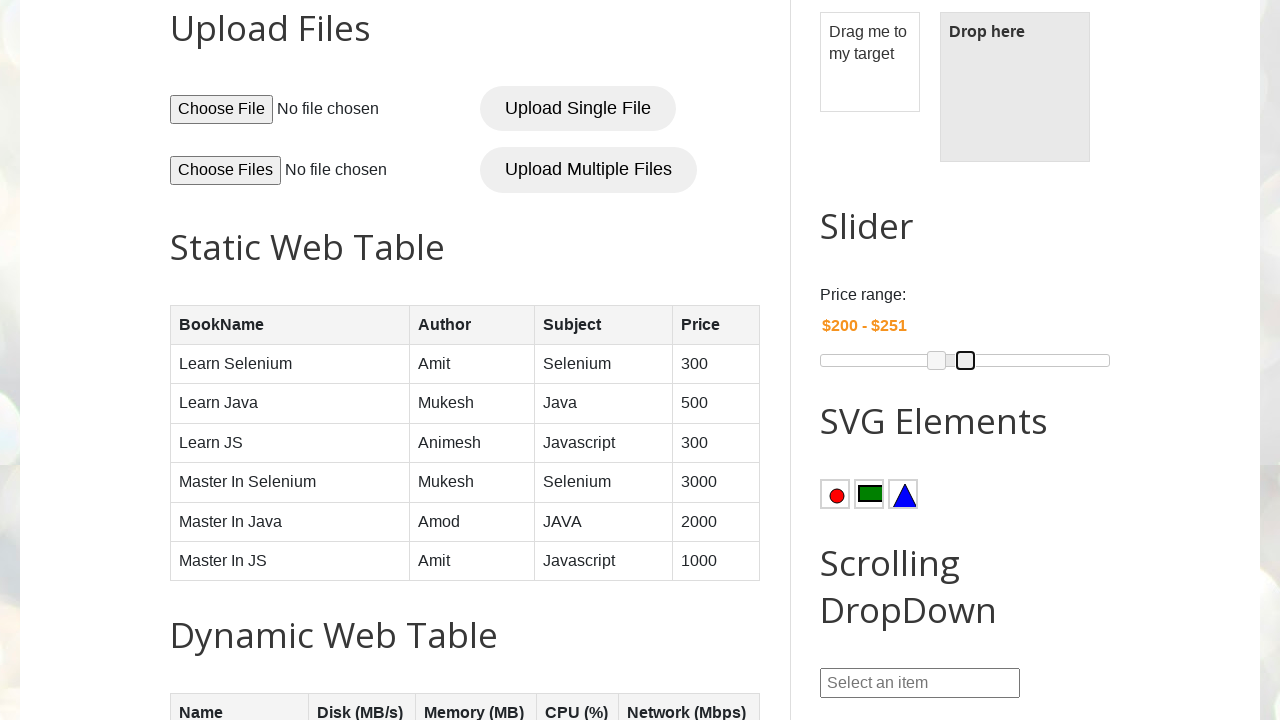

Pressed ArrowLeft on right slider handle to decrease end range on (//span[contains(@class,'ui-slider-handle ui-corner-all ui-state-default')])[2]
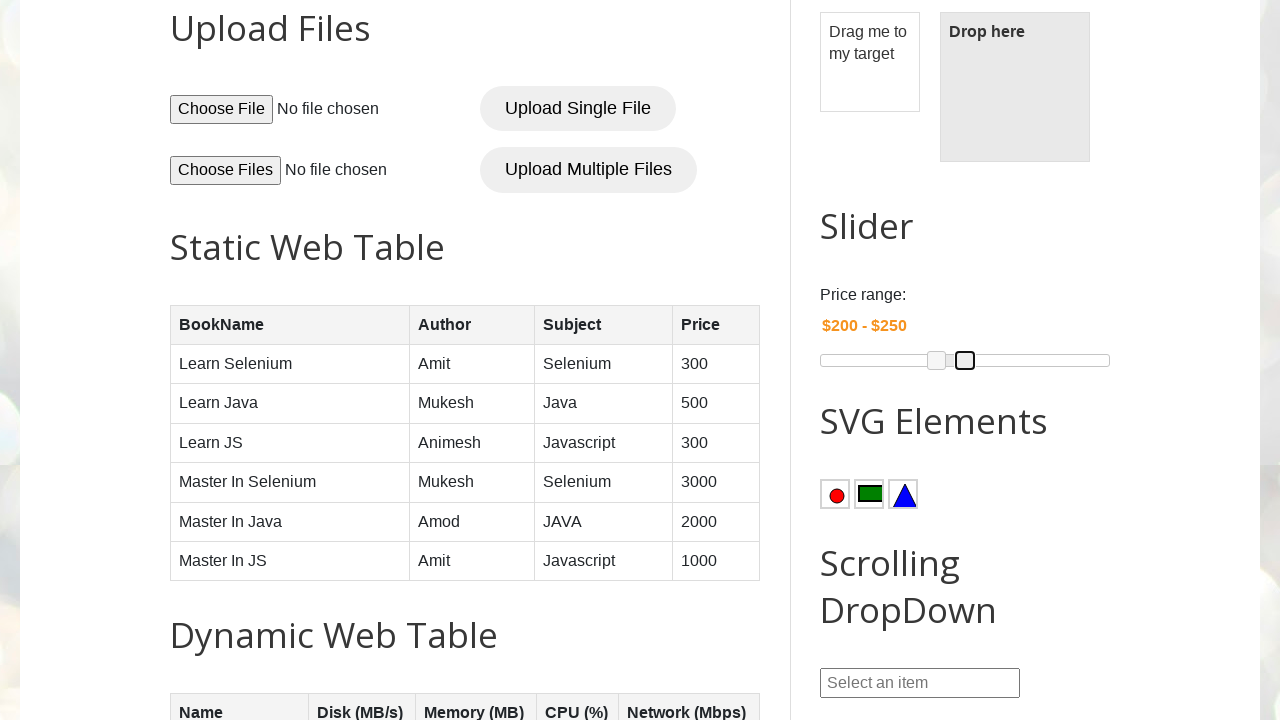

Current end range value: $250 (target: $250)
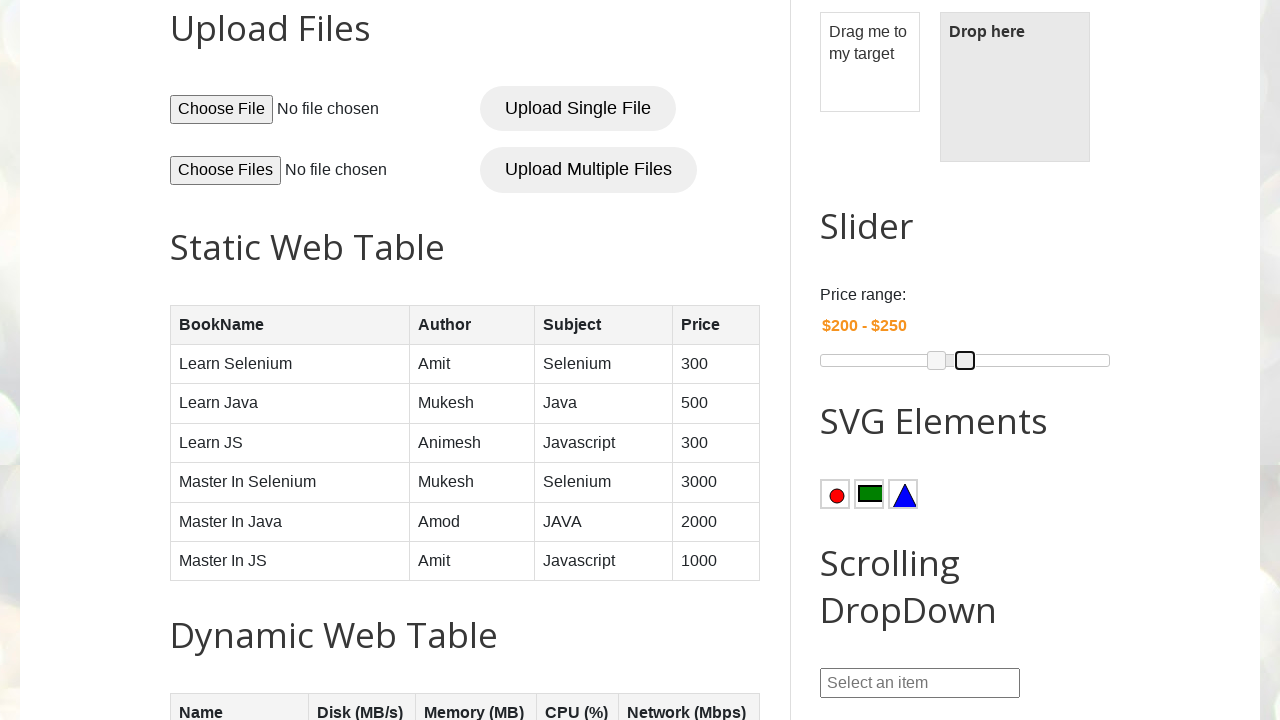

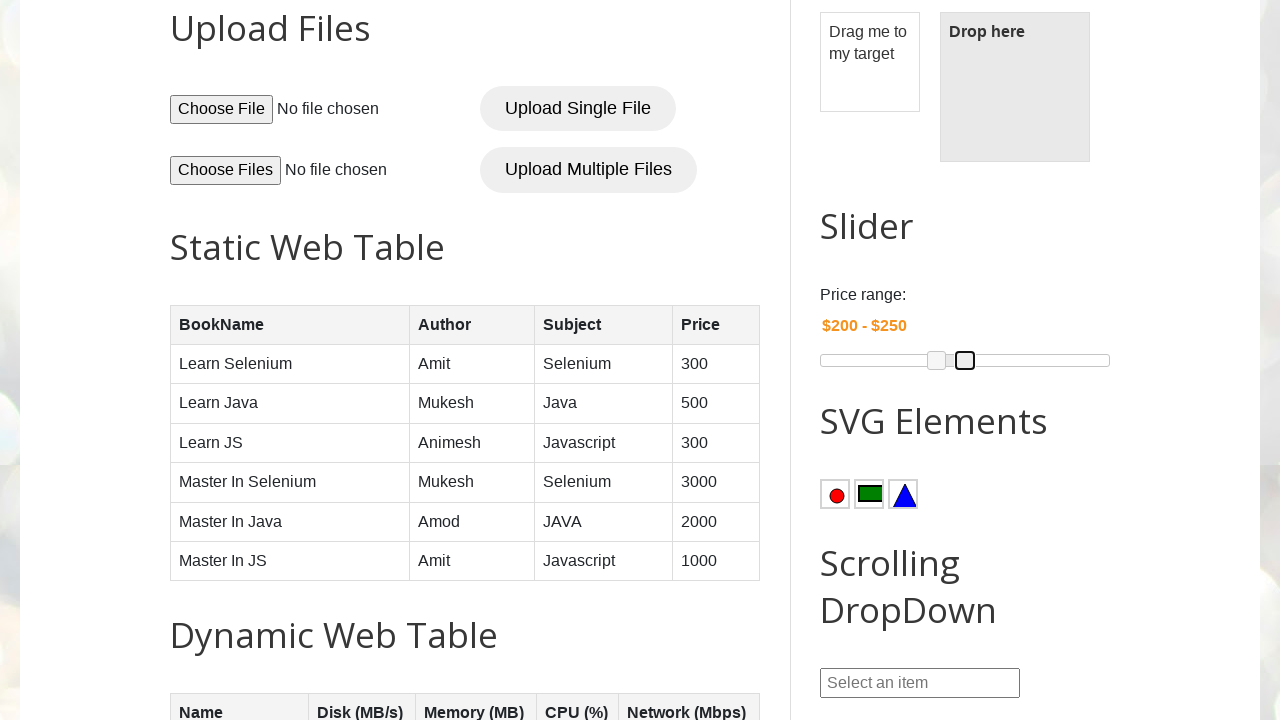